Tests a dropdown select menu by iterating through all available options and selecting each one by index to verify the dropdown functionality works correctly.

Starting URL: https://www.globalsqa.com/demo-site/select-dropdown-menu/

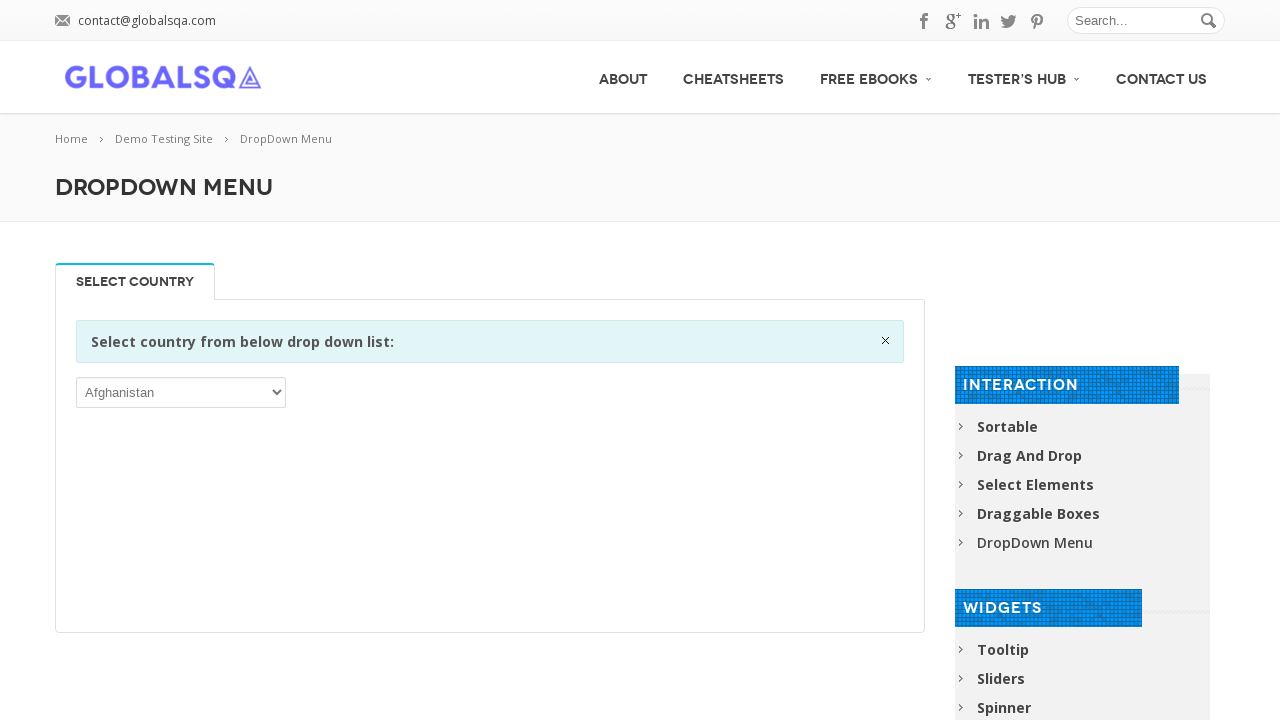

Waited for dropdown selector to be present
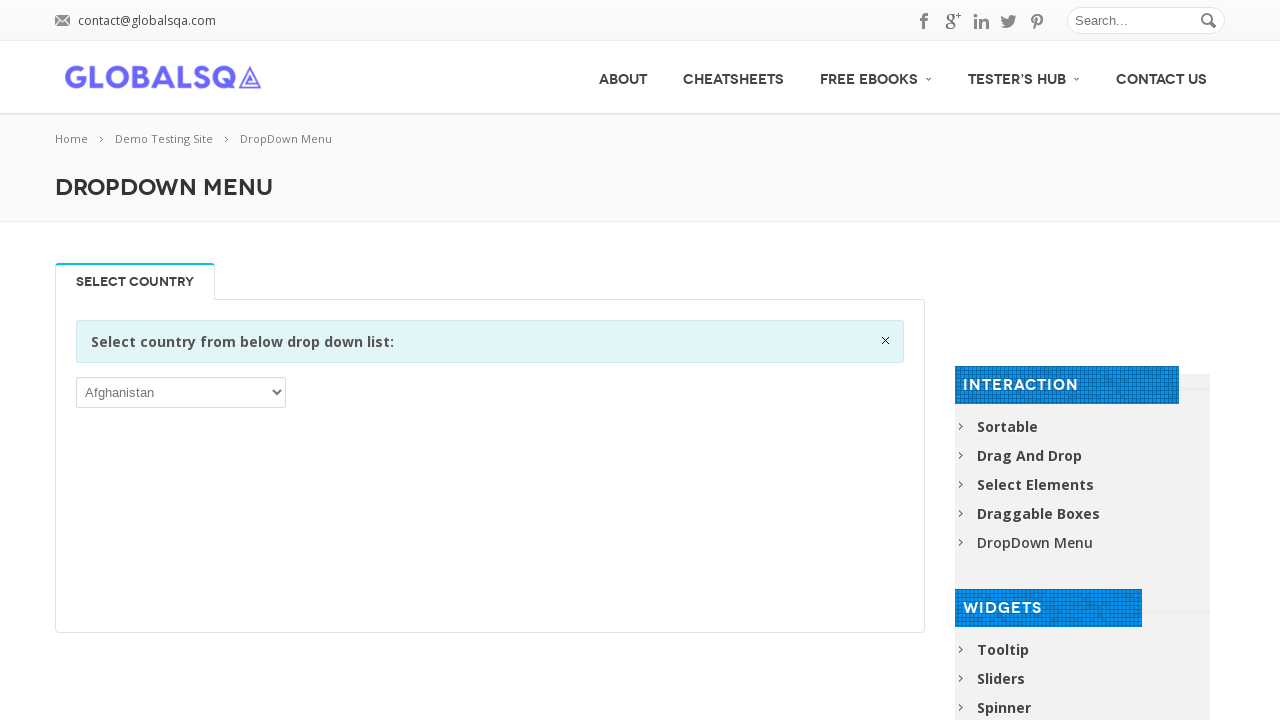

Located the dropdown element
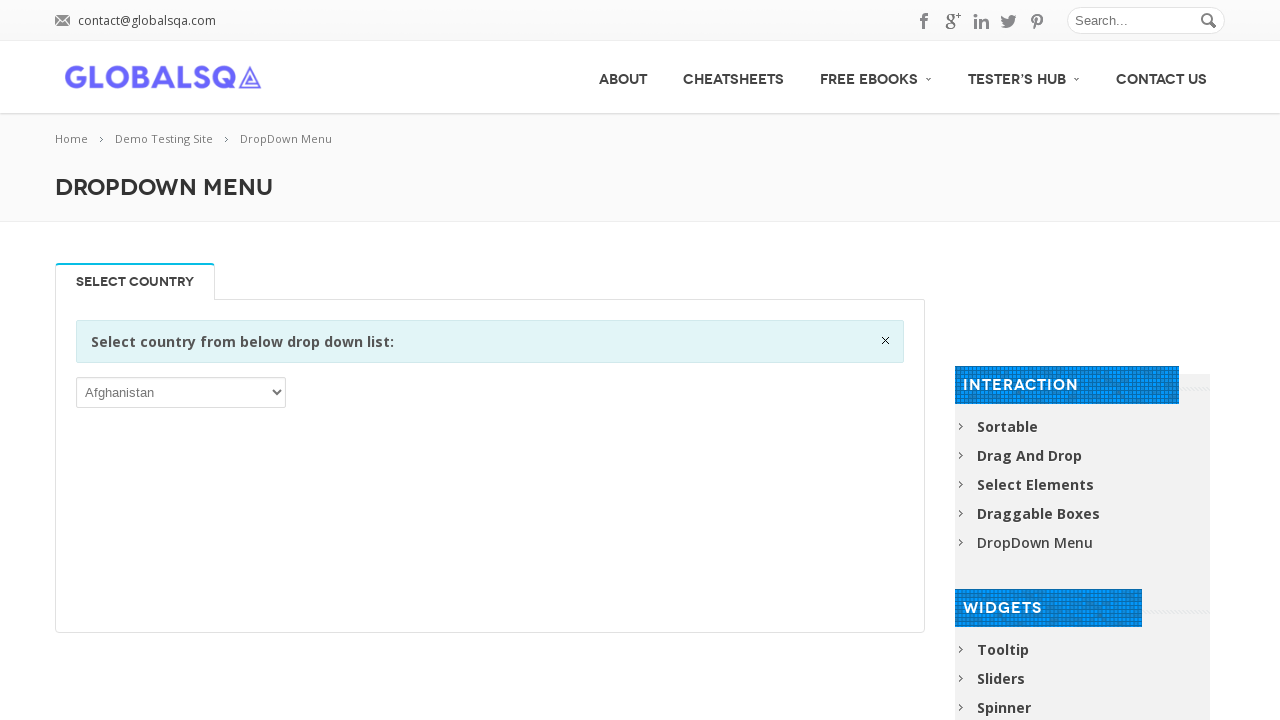

Retrieved all dropdown options
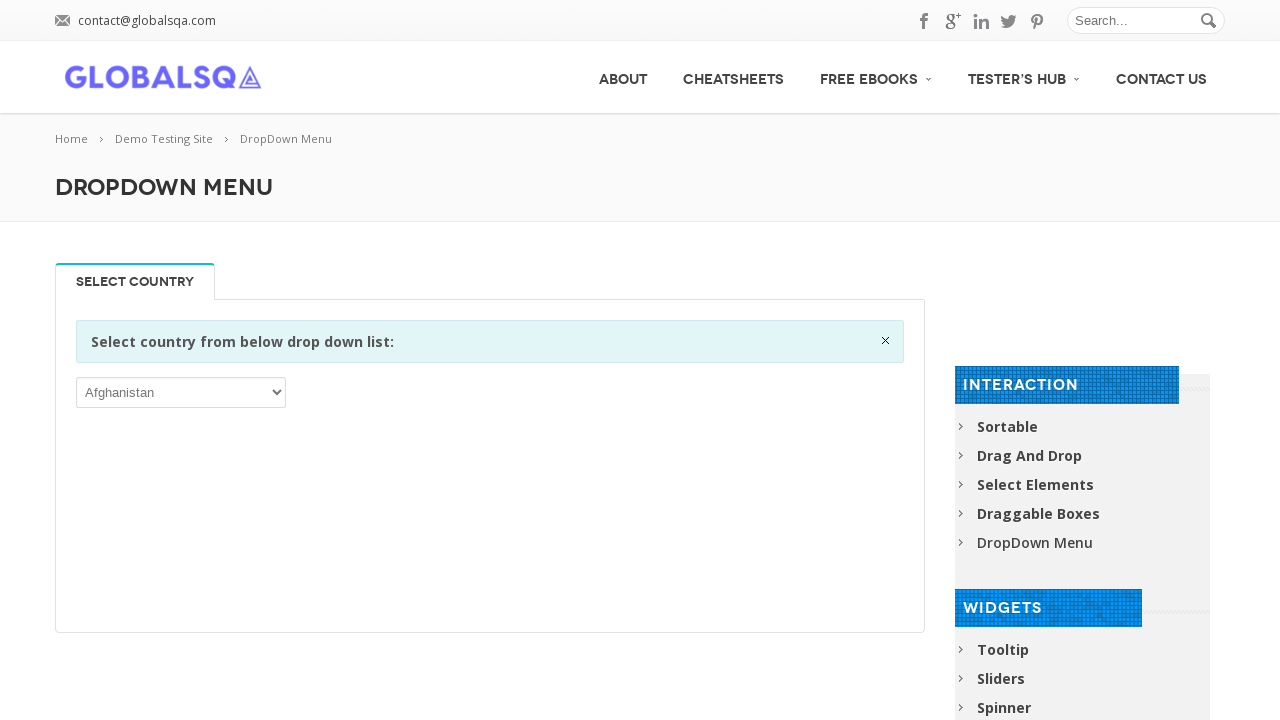

Selected dropdown option at index 0 on //div[@class='single_tab_div resp-tab-content resp-tab-content-active']//p//sele
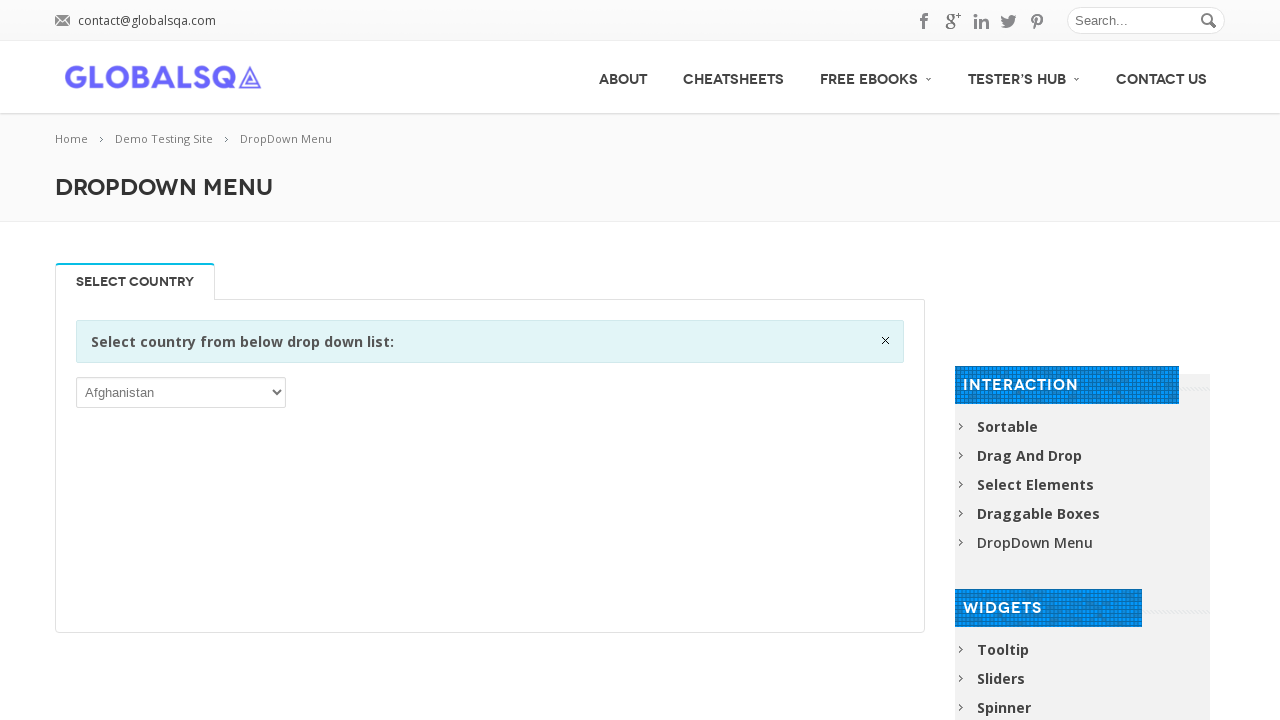

Waited 200ms after selecting option 0
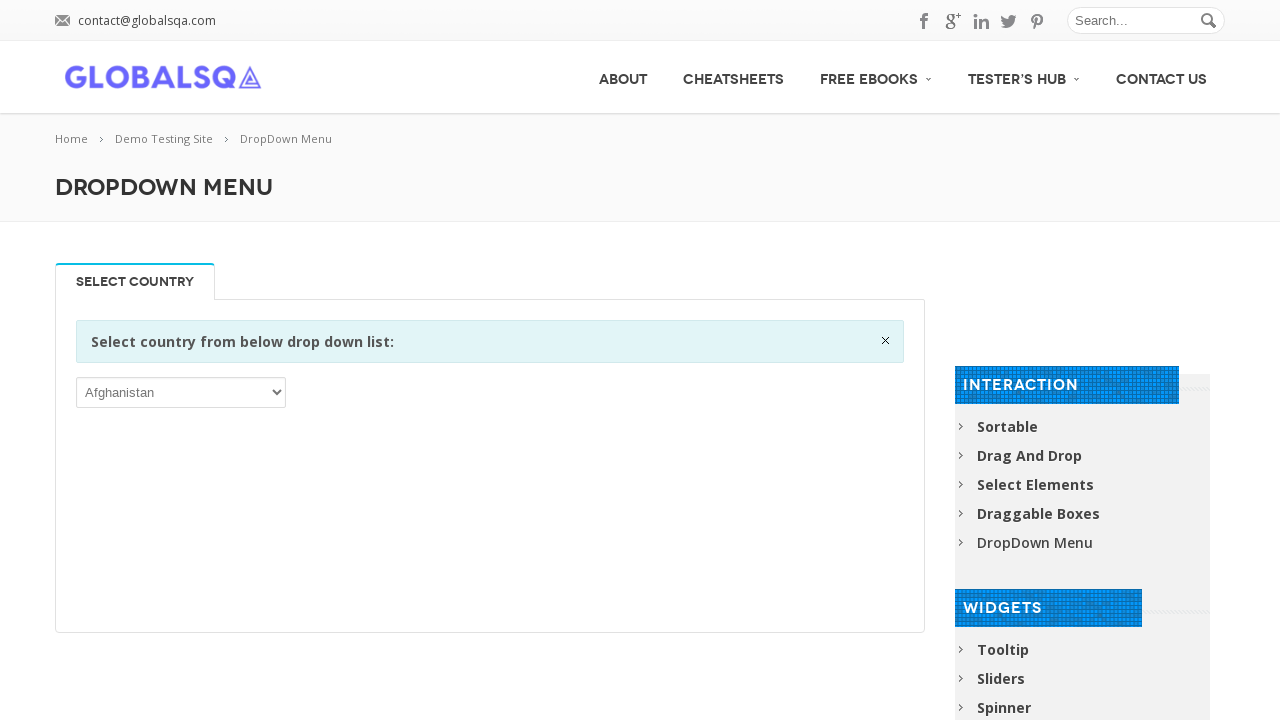

Selected dropdown option at index 1 on //div[@class='single_tab_div resp-tab-content resp-tab-content-active']//p//sele
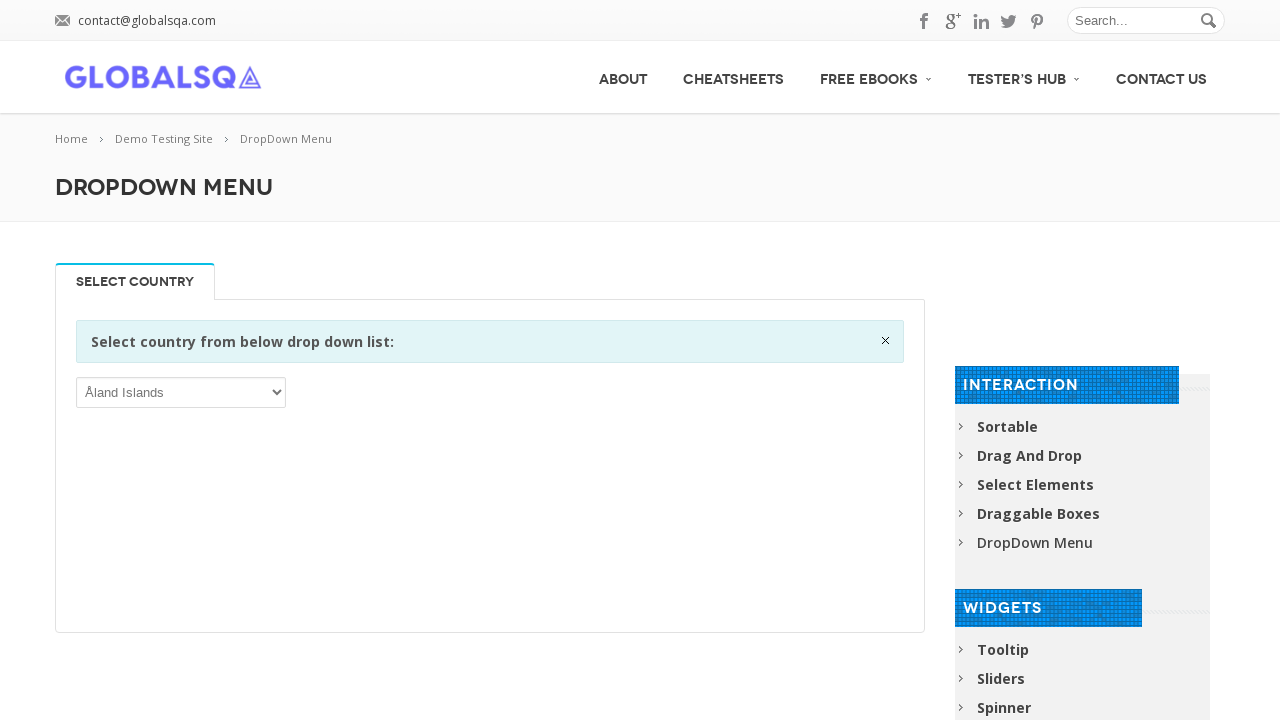

Waited 200ms after selecting option 1
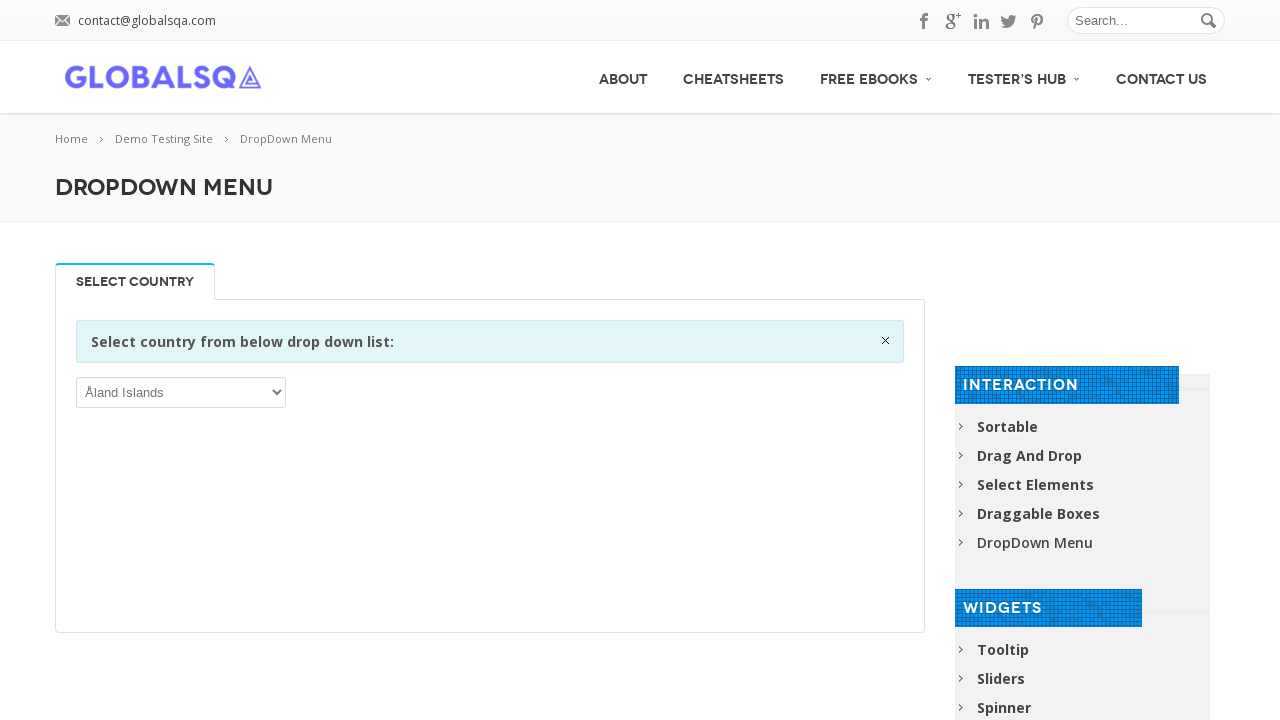

Selected dropdown option at index 2 on //div[@class='single_tab_div resp-tab-content resp-tab-content-active']//p//sele
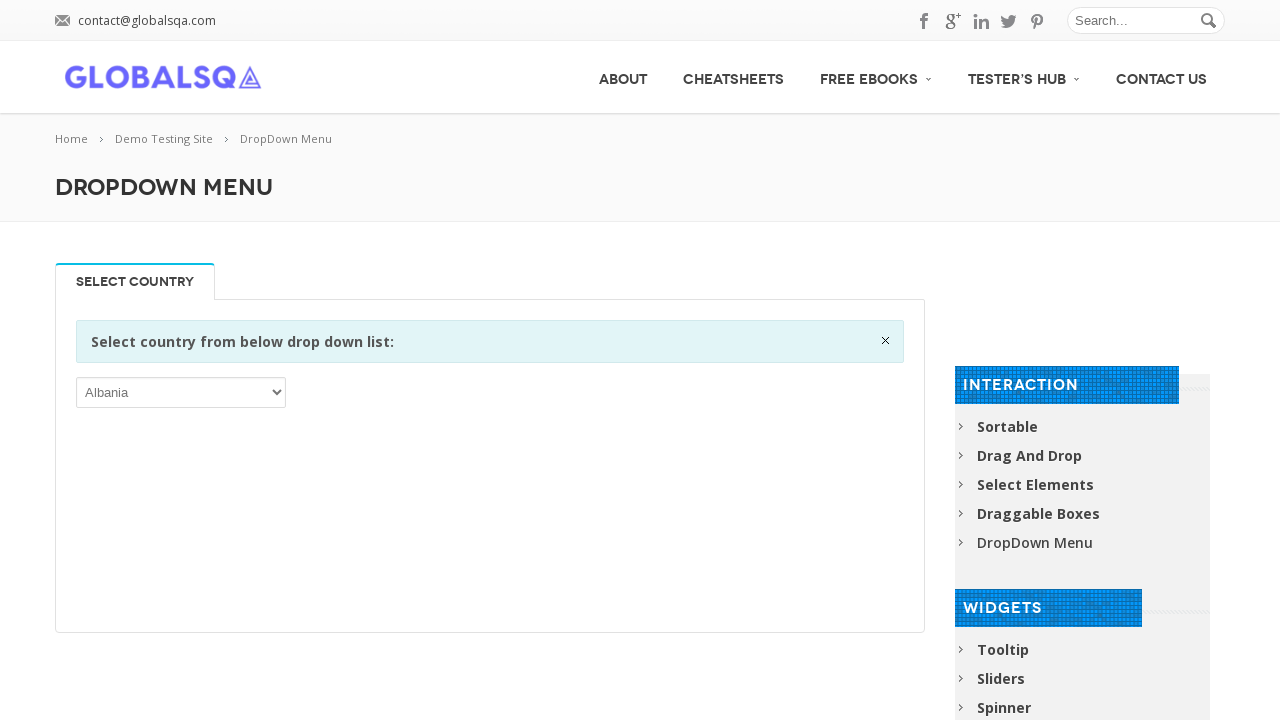

Waited 200ms after selecting option 2
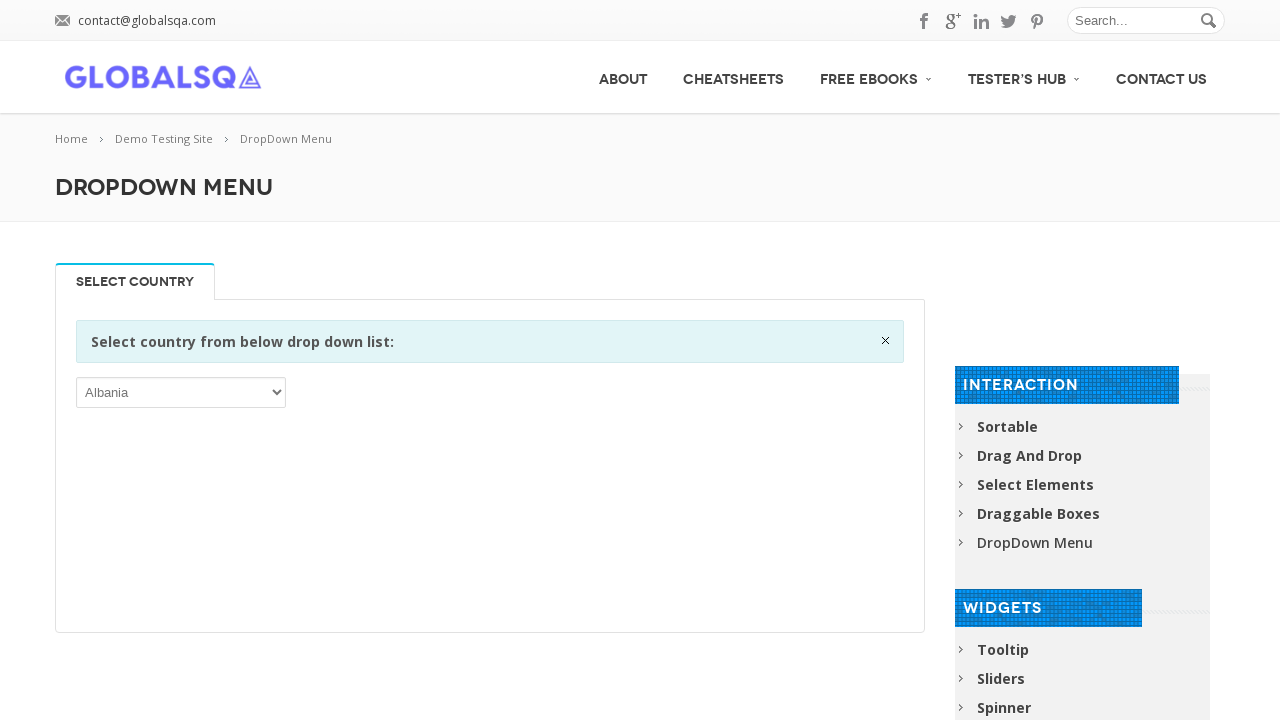

Selected dropdown option at index 3 on //div[@class='single_tab_div resp-tab-content resp-tab-content-active']//p//sele
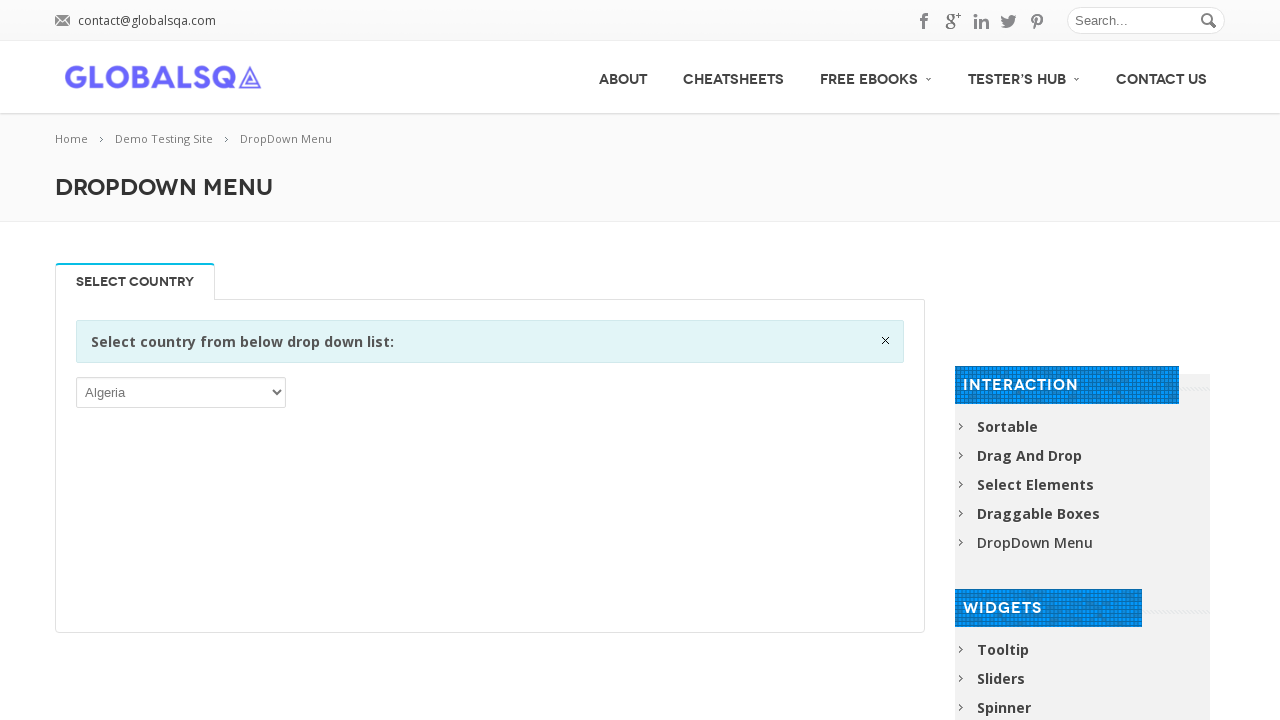

Waited 200ms after selecting option 3
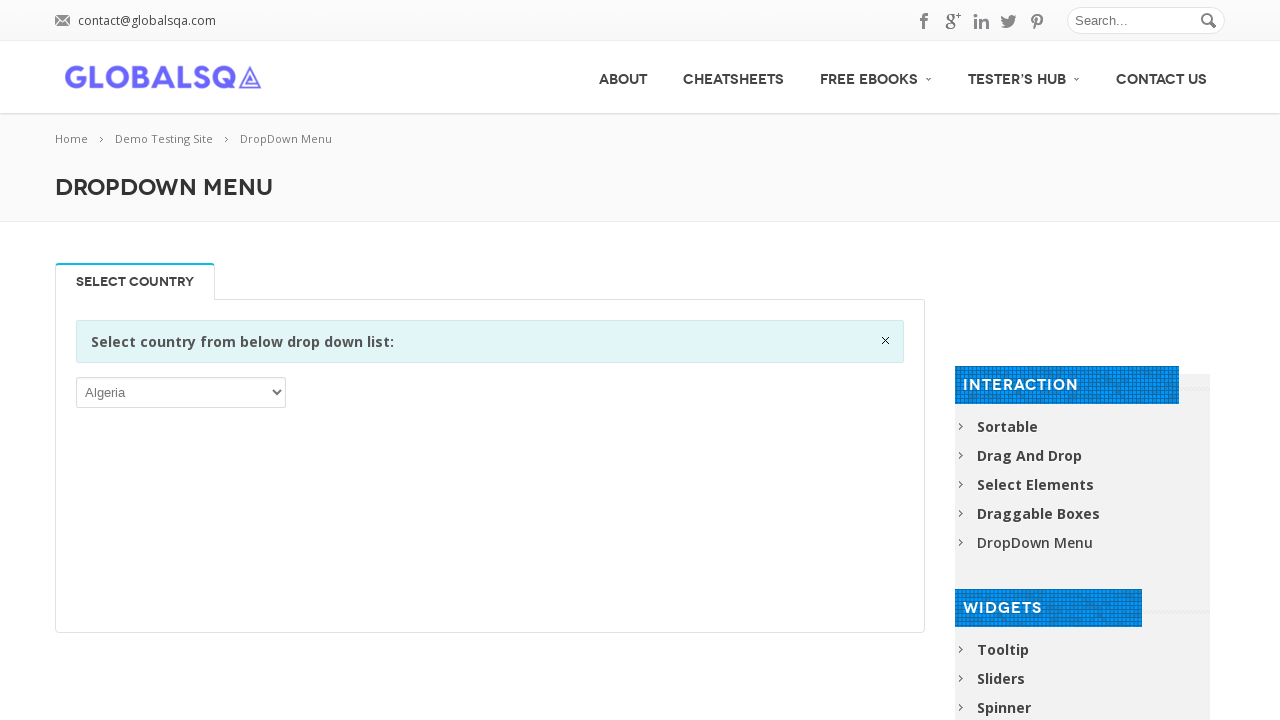

Selected dropdown option at index 4 on //div[@class='single_tab_div resp-tab-content resp-tab-content-active']//p//sele
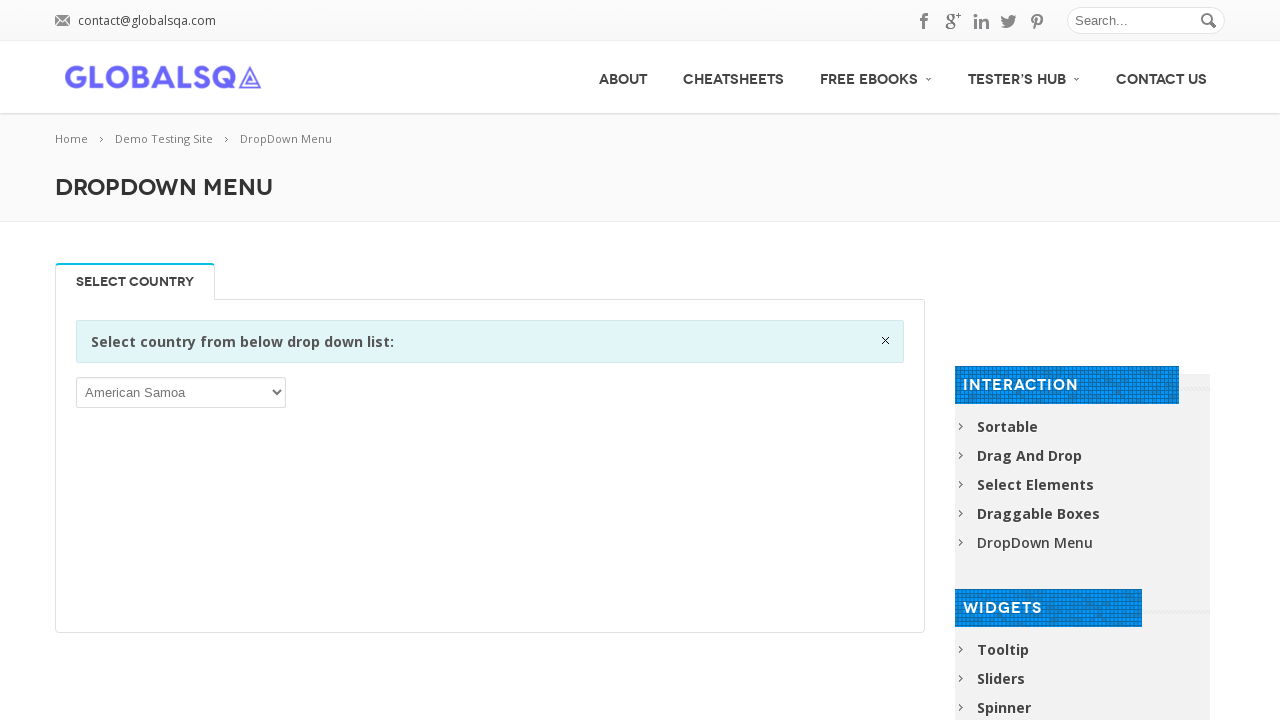

Waited 200ms after selecting option 4
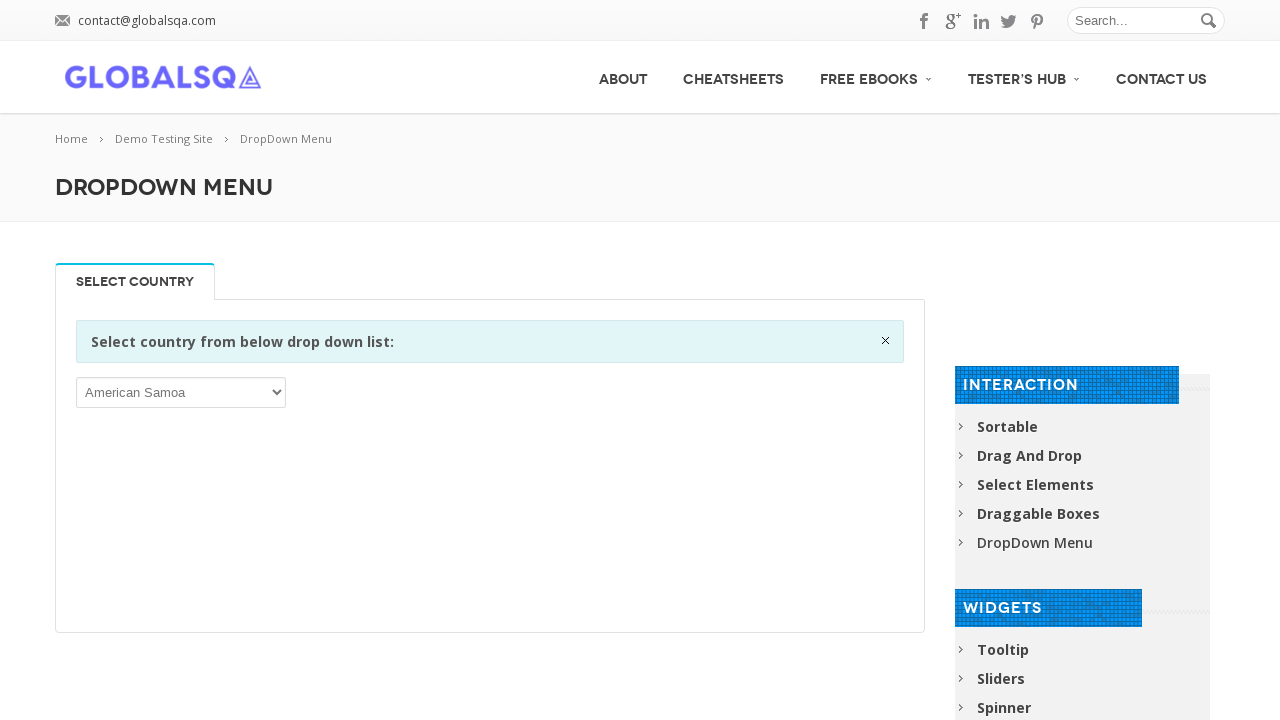

Selected dropdown option at index 5 on //div[@class='single_tab_div resp-tab-content resp-tab-content-active']//p//sele
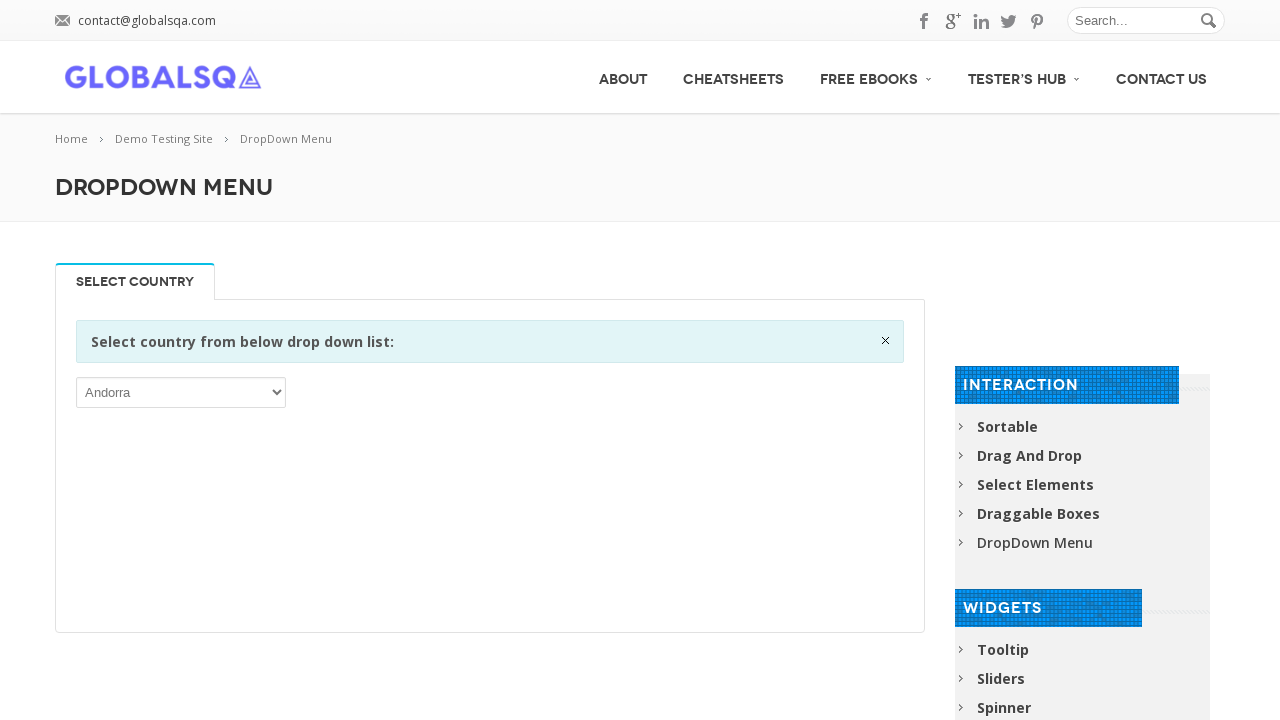

Waited 200ms after selecting option 5
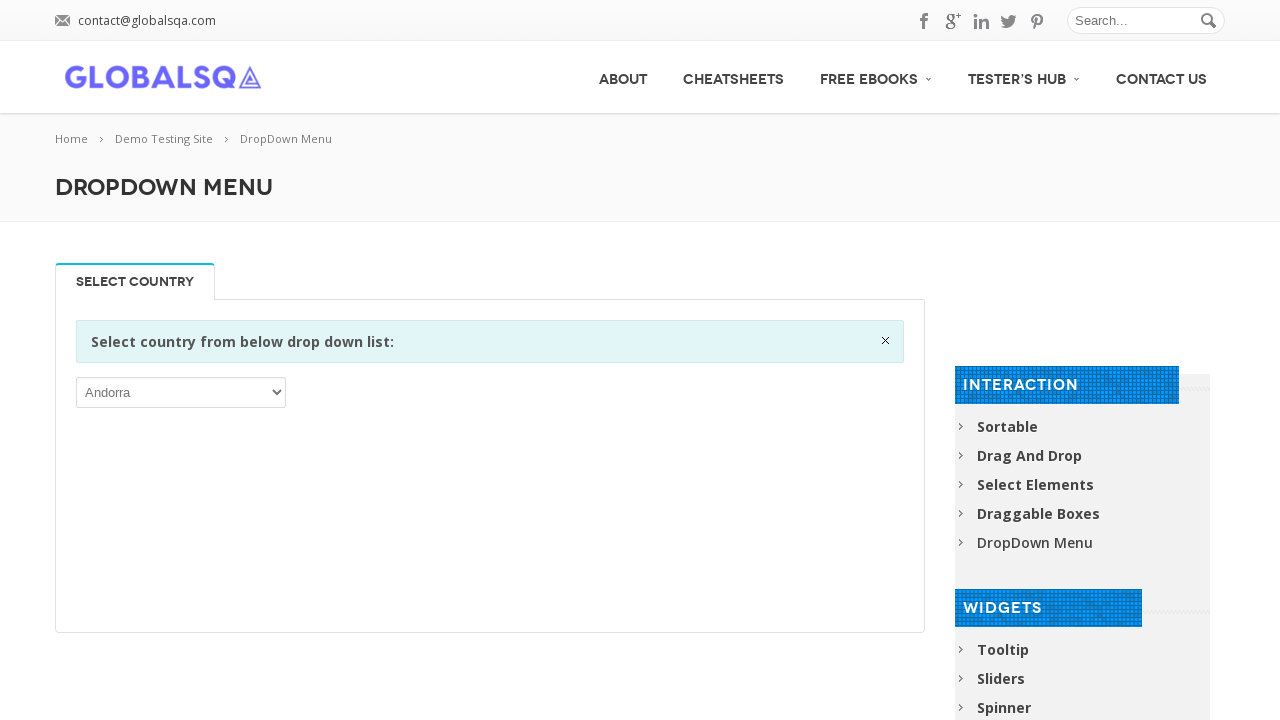

Selected dropdown option at index 6 on //div[@class='single_tab_div resp-tab-content resp-tab-content-active']//p//sele
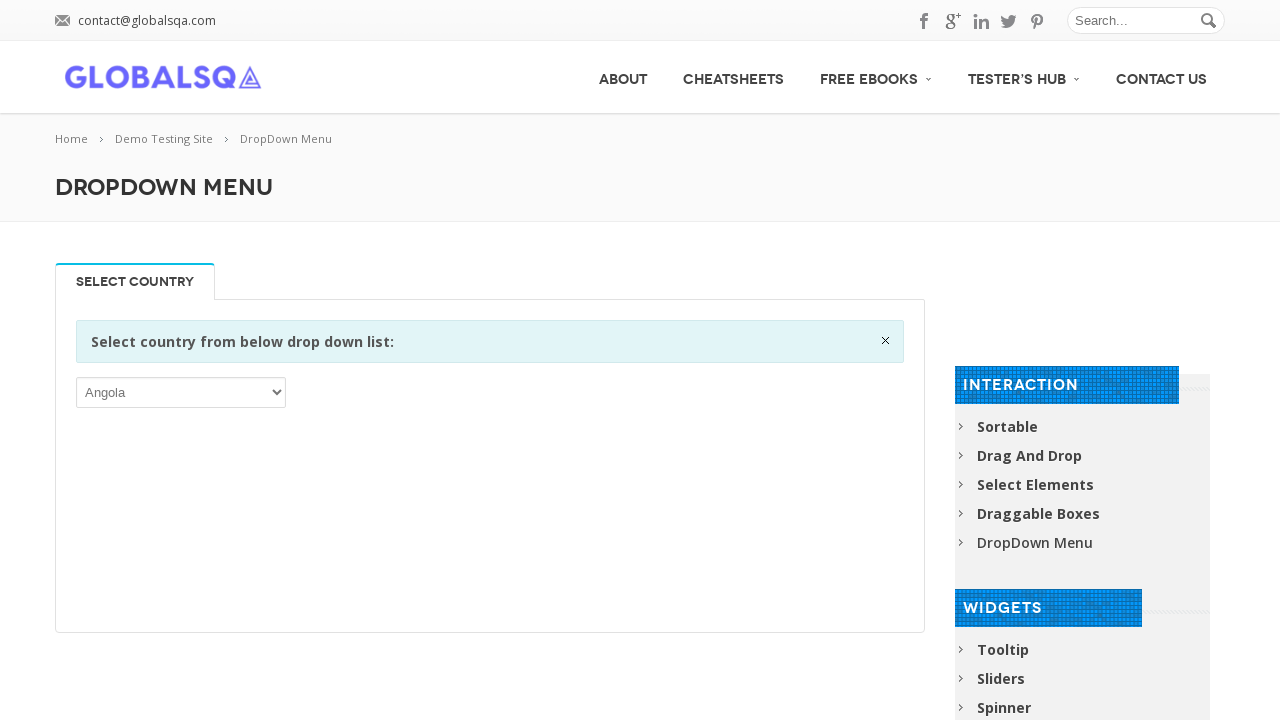

Waited 200ms after selecting option 6
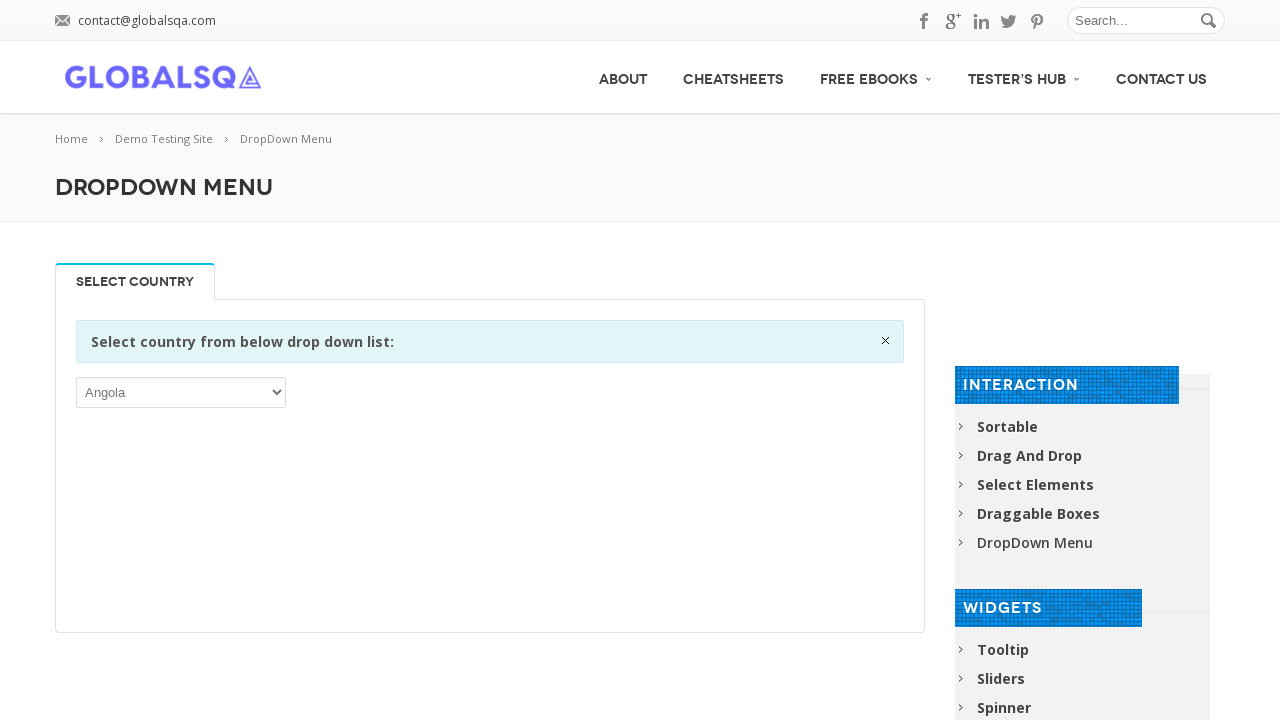

Selected dropdown option at index 7 on //div[@class='single_tab_div resp-tab-content resp-tab-content-active']//p//sele
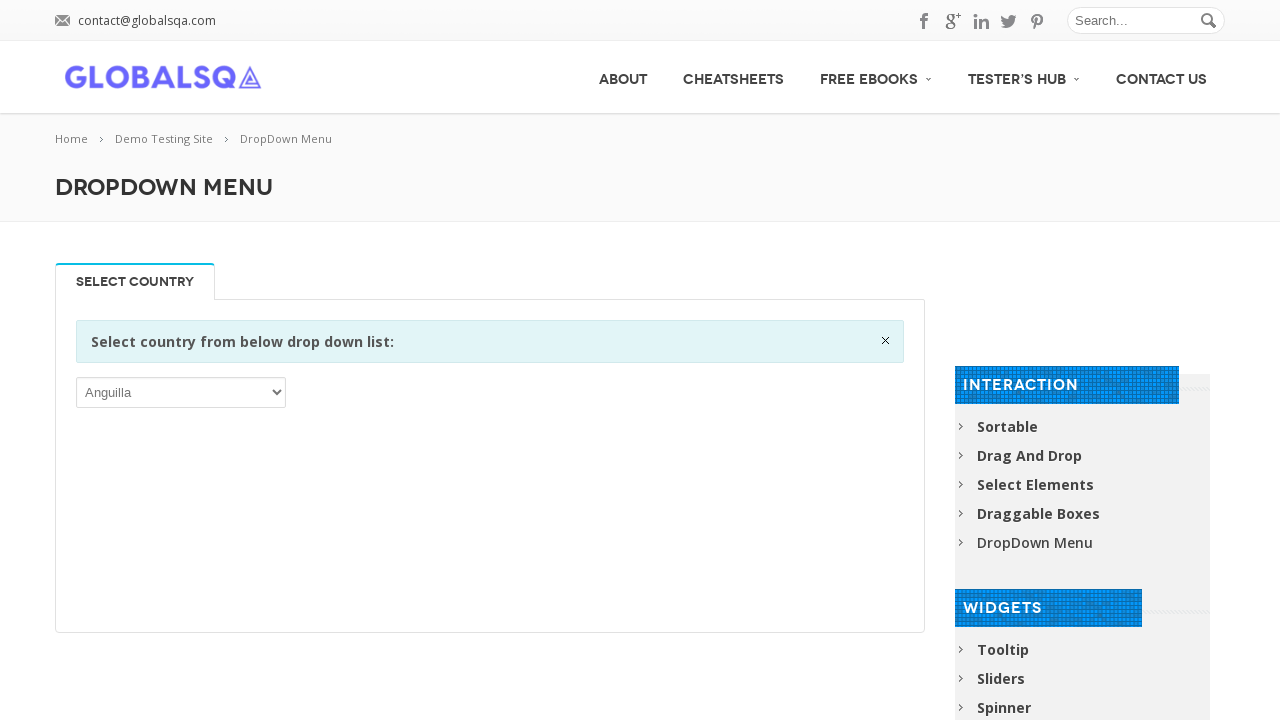

Waited 200ms after selecting option 7
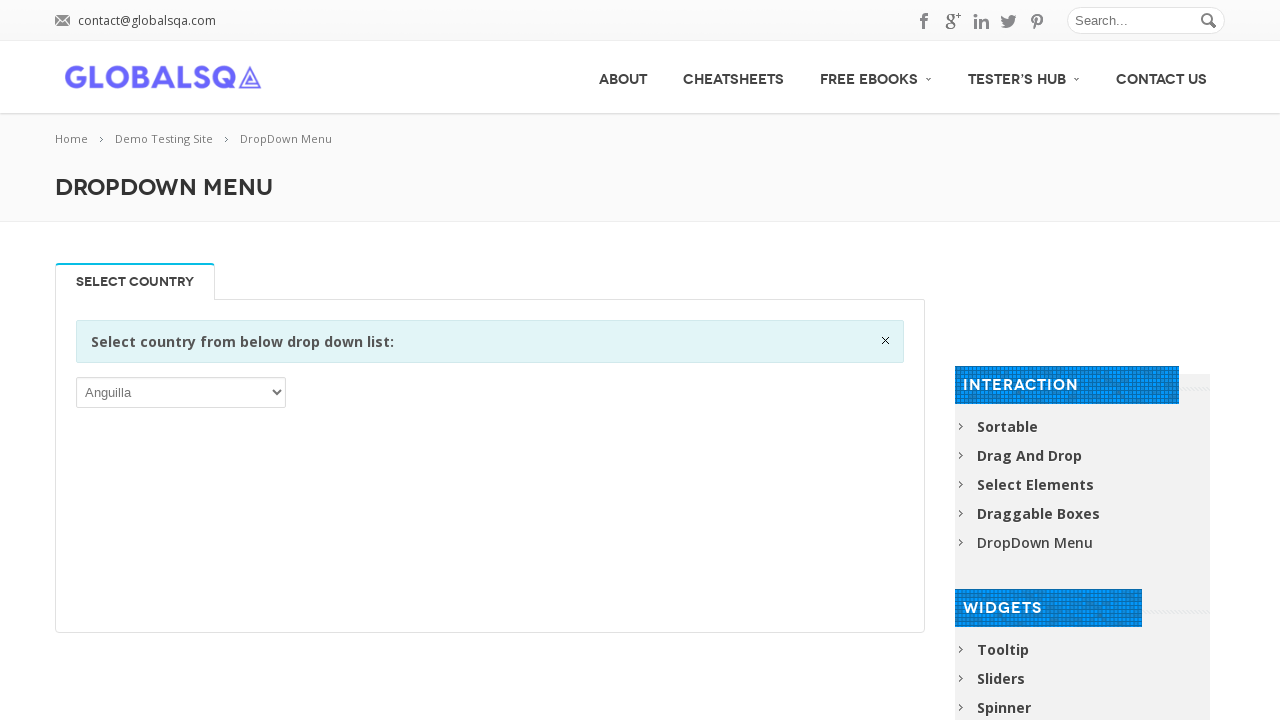

Selected dropdown option at index 8 on //div[@class='single_tab_div resp-tab-content resp-tab-content-active']//p//sele
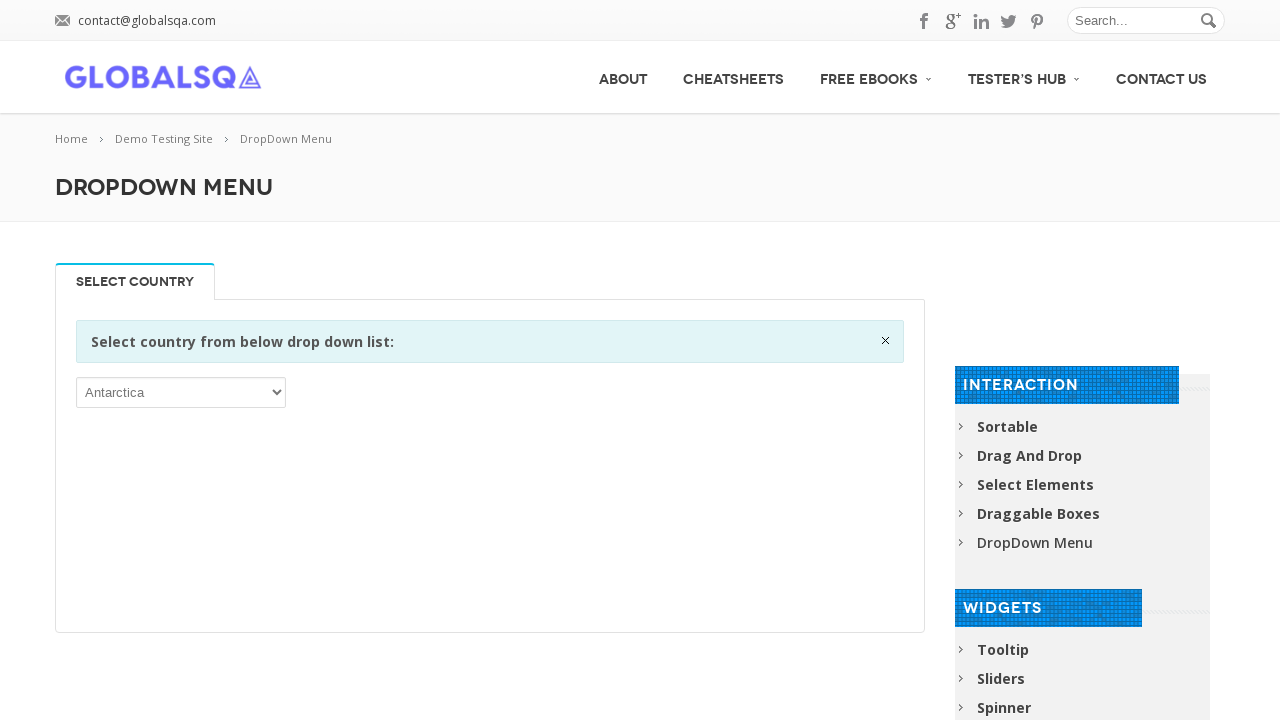

Waited 200ms after selecting option 8
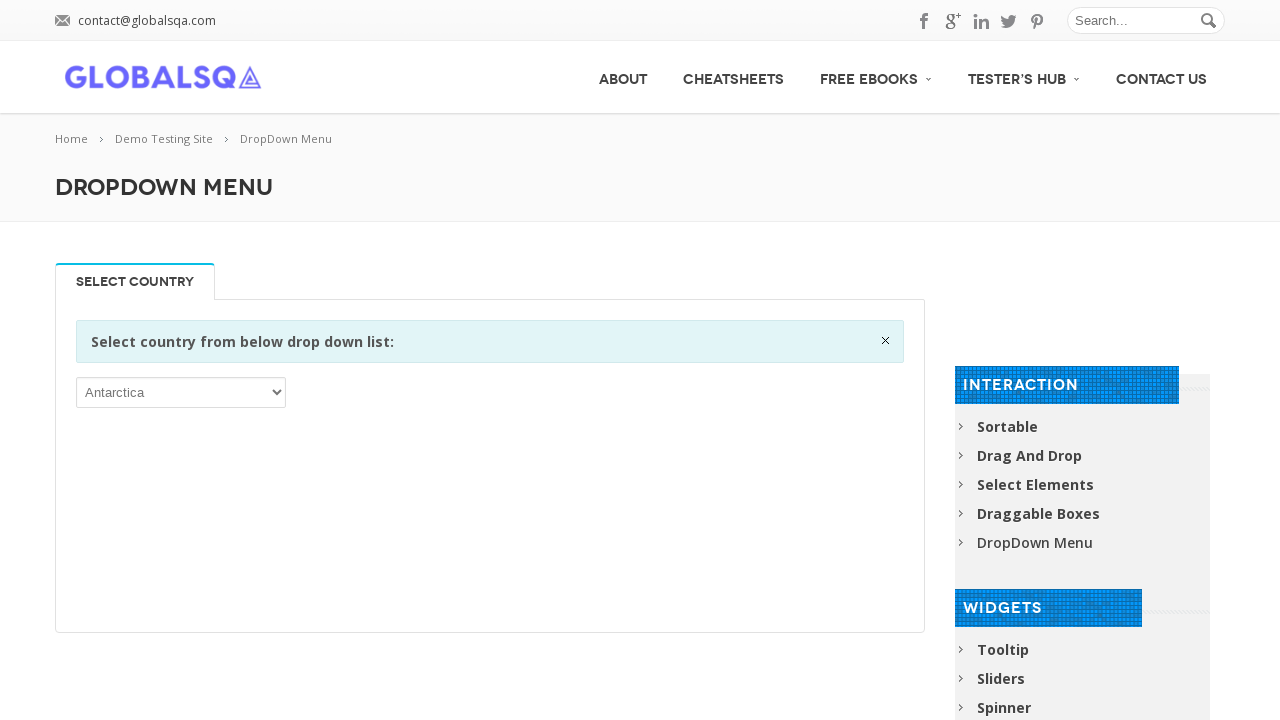

Selected dropdown option at index 9 on //div[@class='single_tab_div resp-tab-content resp-tab-content-active']//p//sele
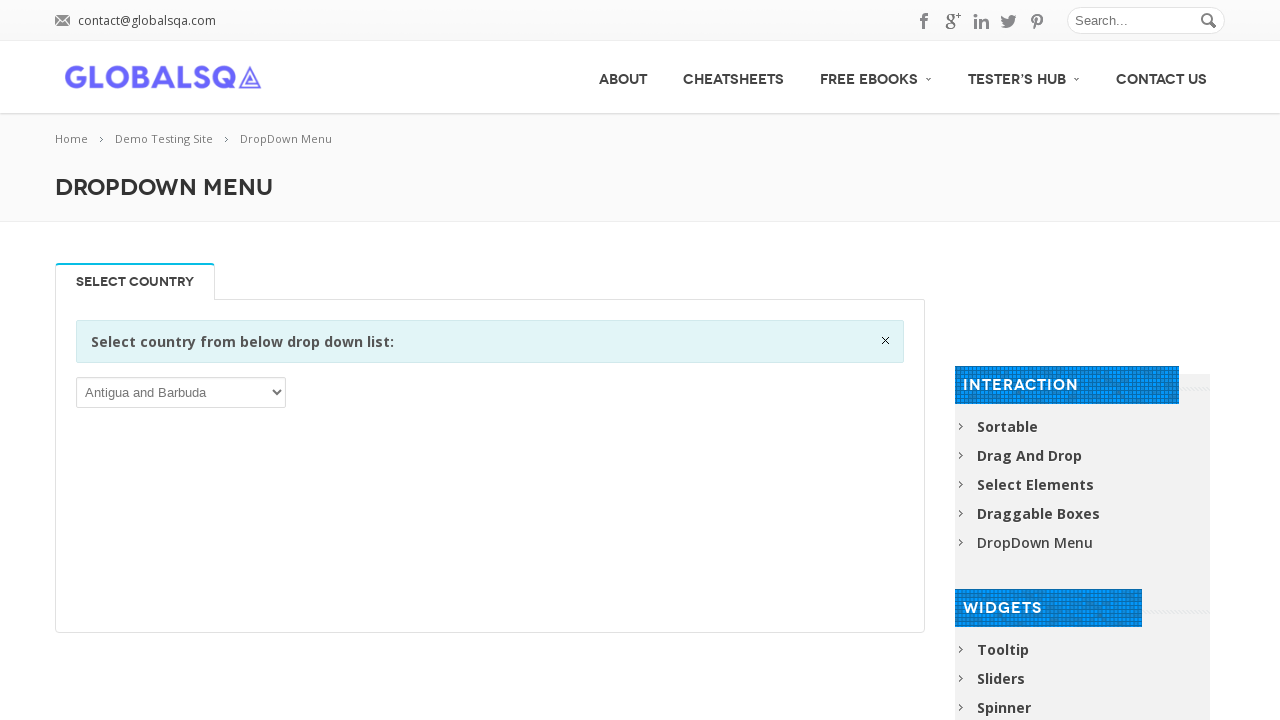

Waited 200ms after selecting option 9
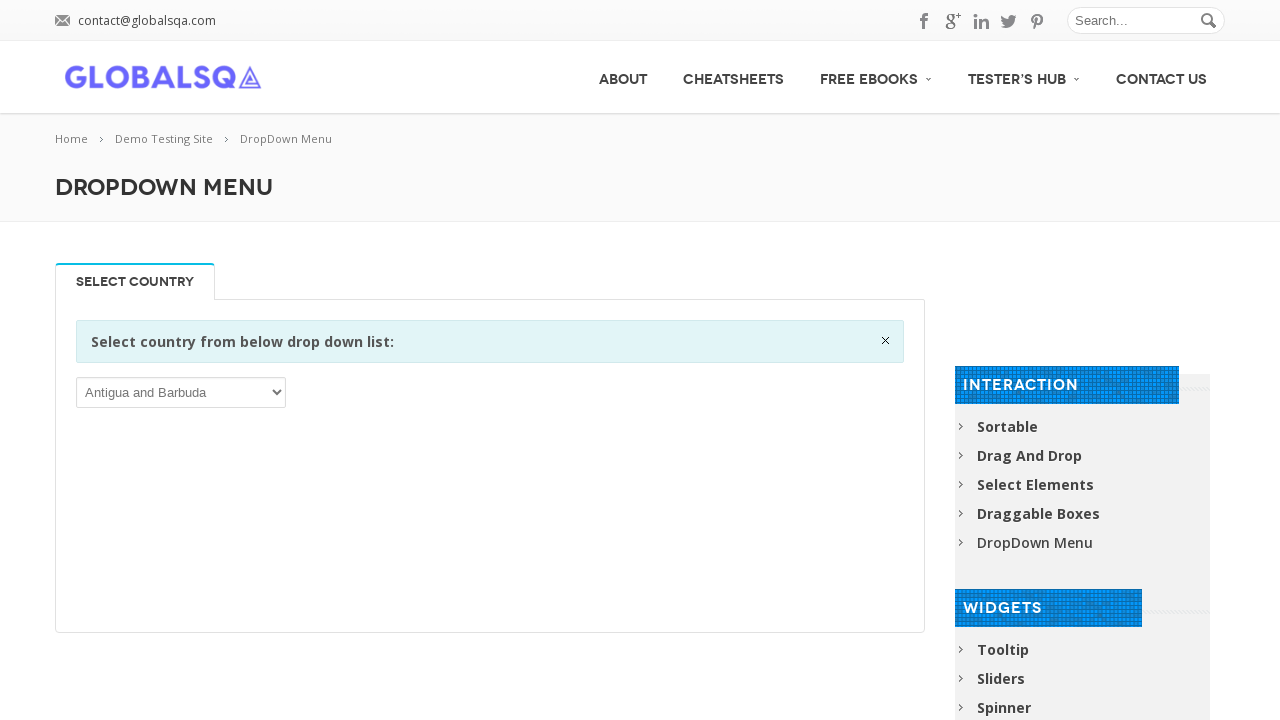

Selected dropdown option at index 10 on //div[@class='single_tab_div resp-tab-content resp-tab-content-active']//p//sele
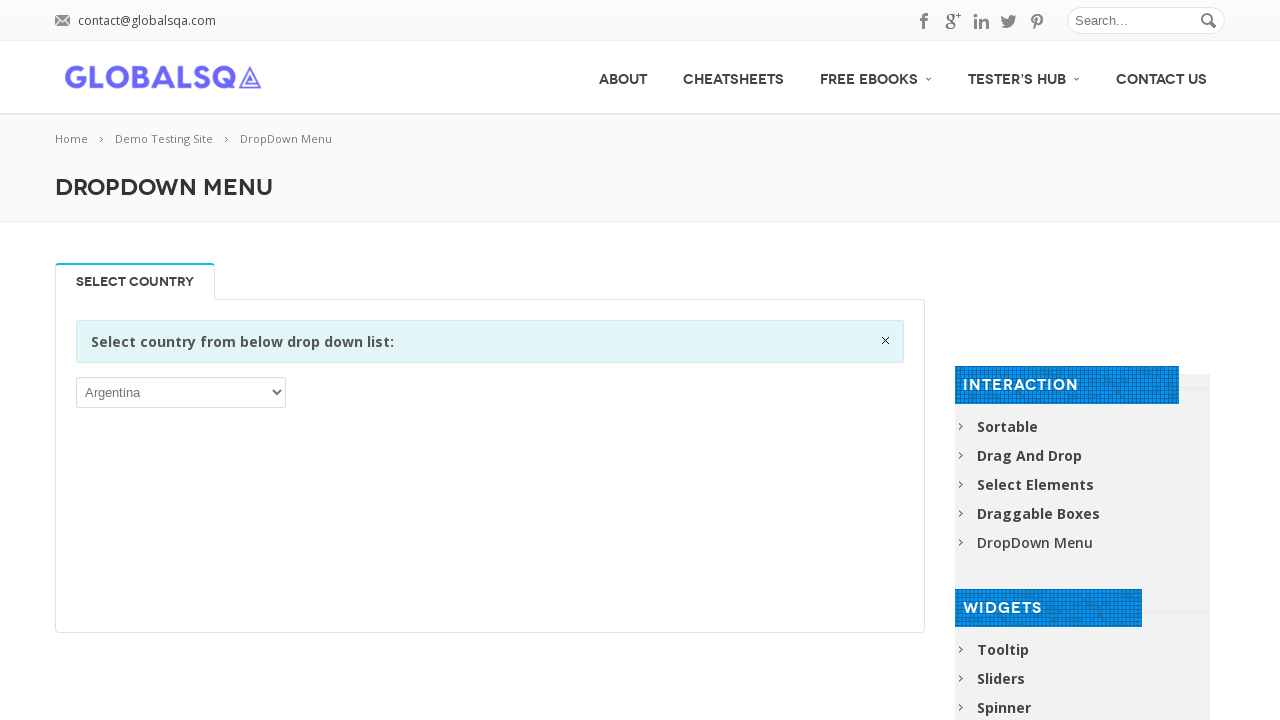

Waited 200ms after selecting option 10
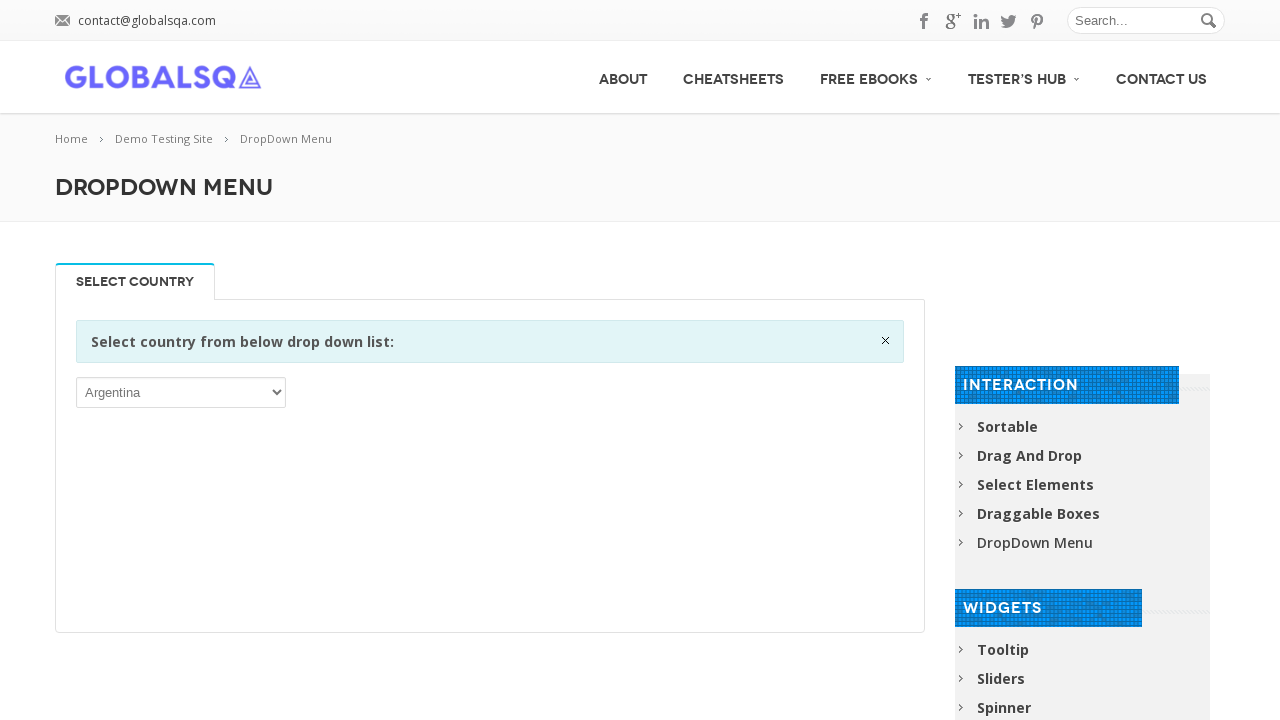

Selected dropdown option at index 11 on //div[@class='single_tab_div resp-tab-content resp-tab-content-active']//p//sele
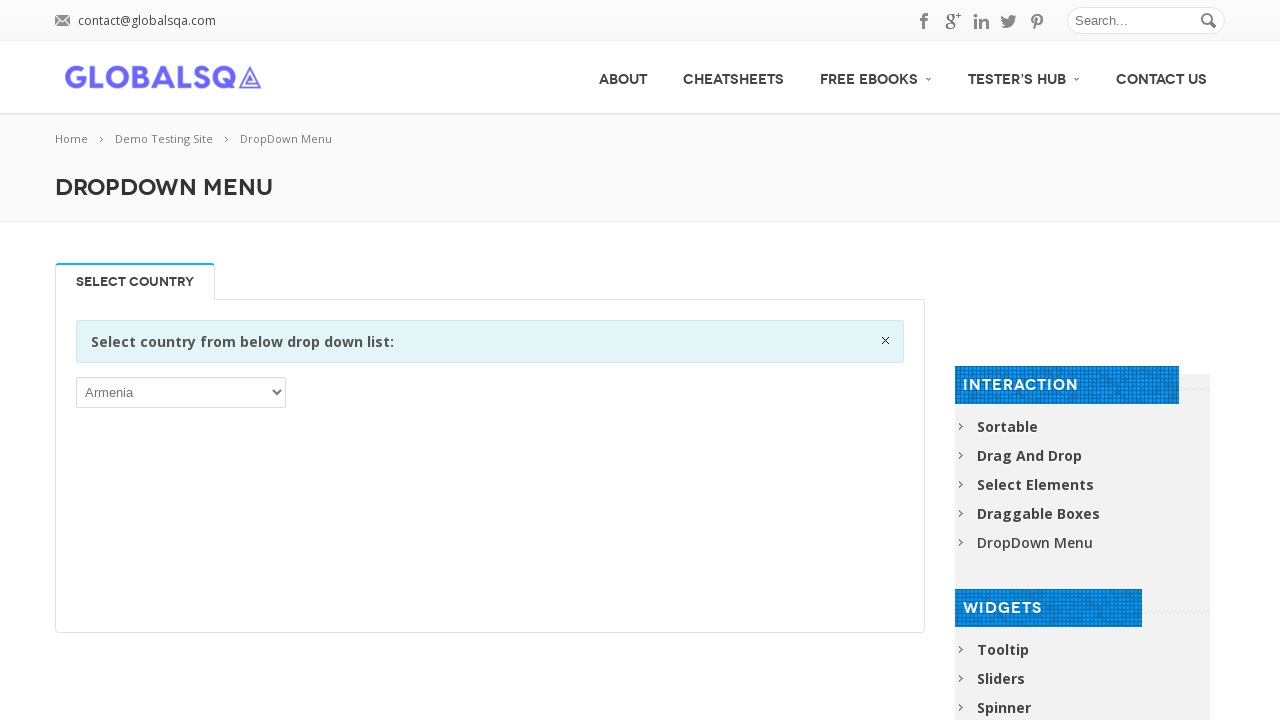

Waited 200ms after selecting option 11
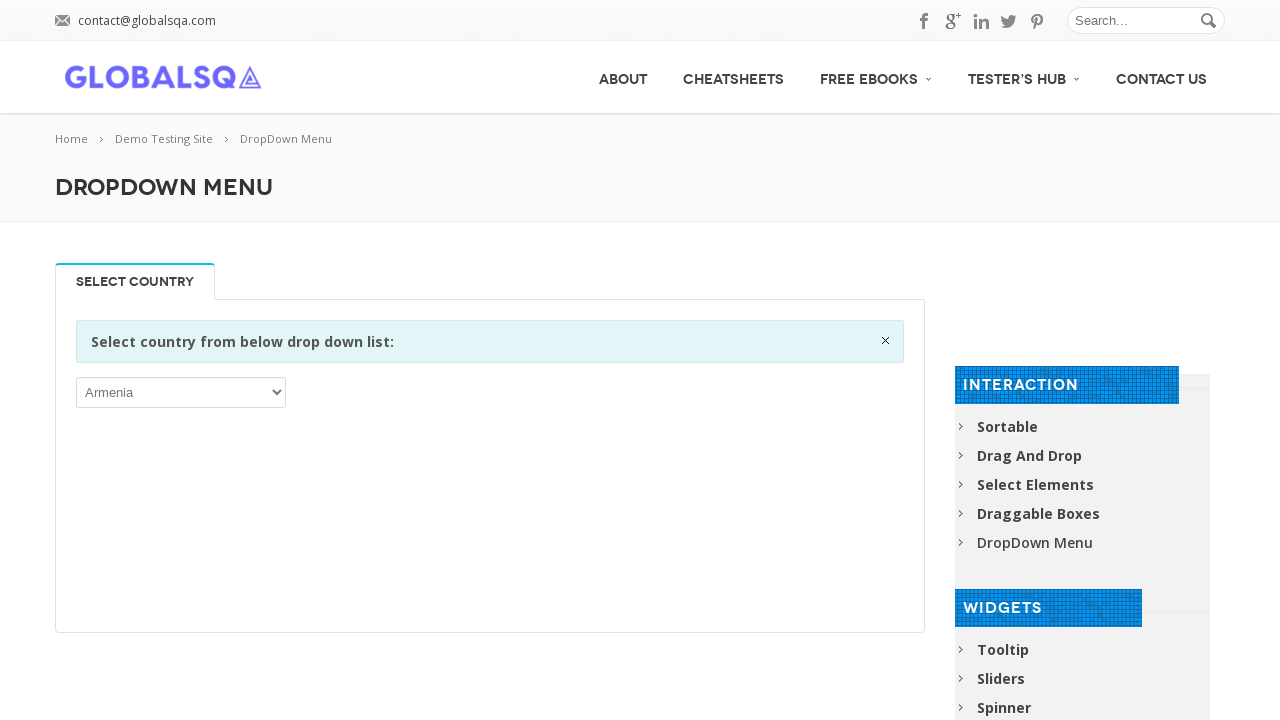

Selected dropdown option at index 12 on //div[@class='single_tab_div resp-tab-content resp-tab-content-active']//p//sele
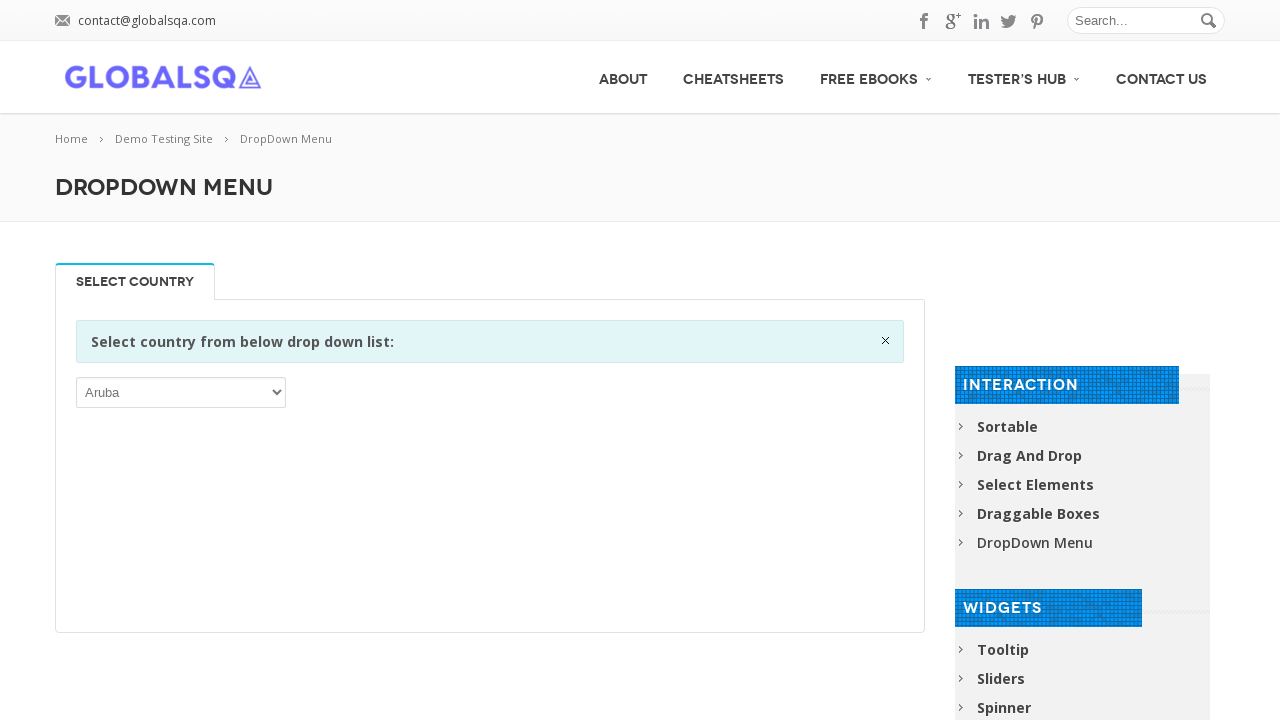

Waited 200ms after selecting option 12
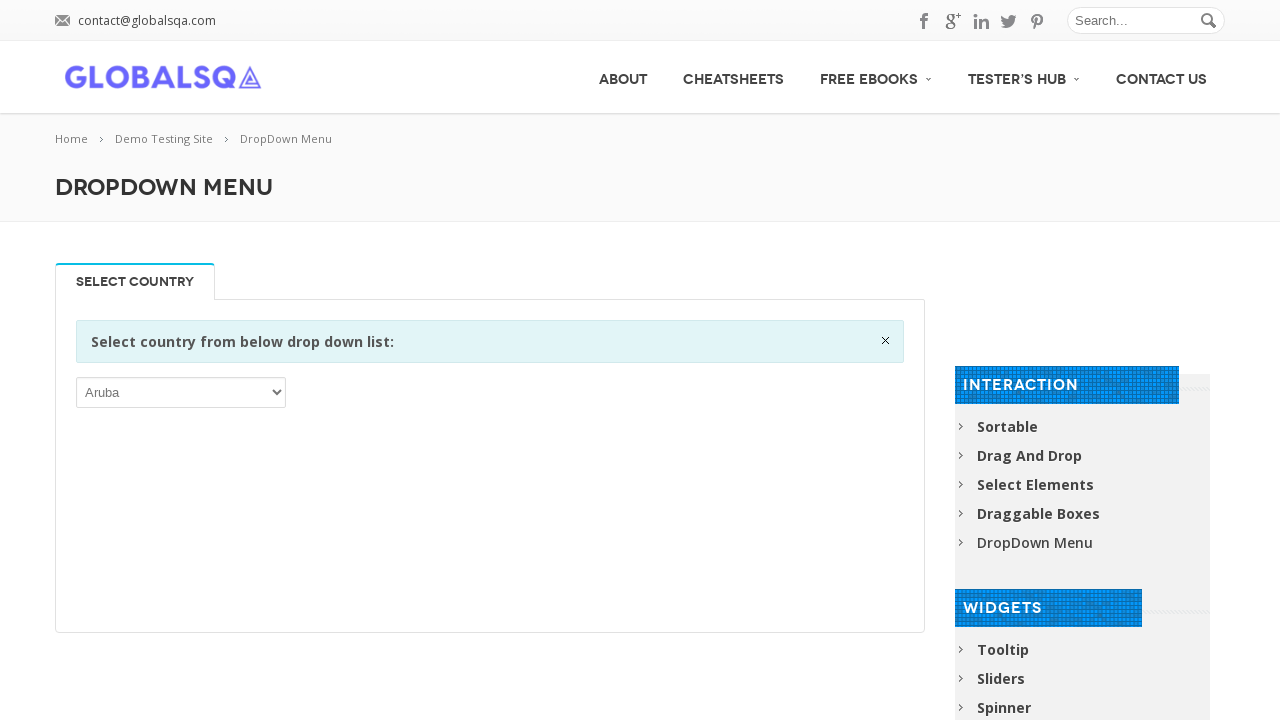

Selected dropdown option at index 13 on //div[@class='single_tab_div resp-tab-content resp-tab-content-active']//p//sele
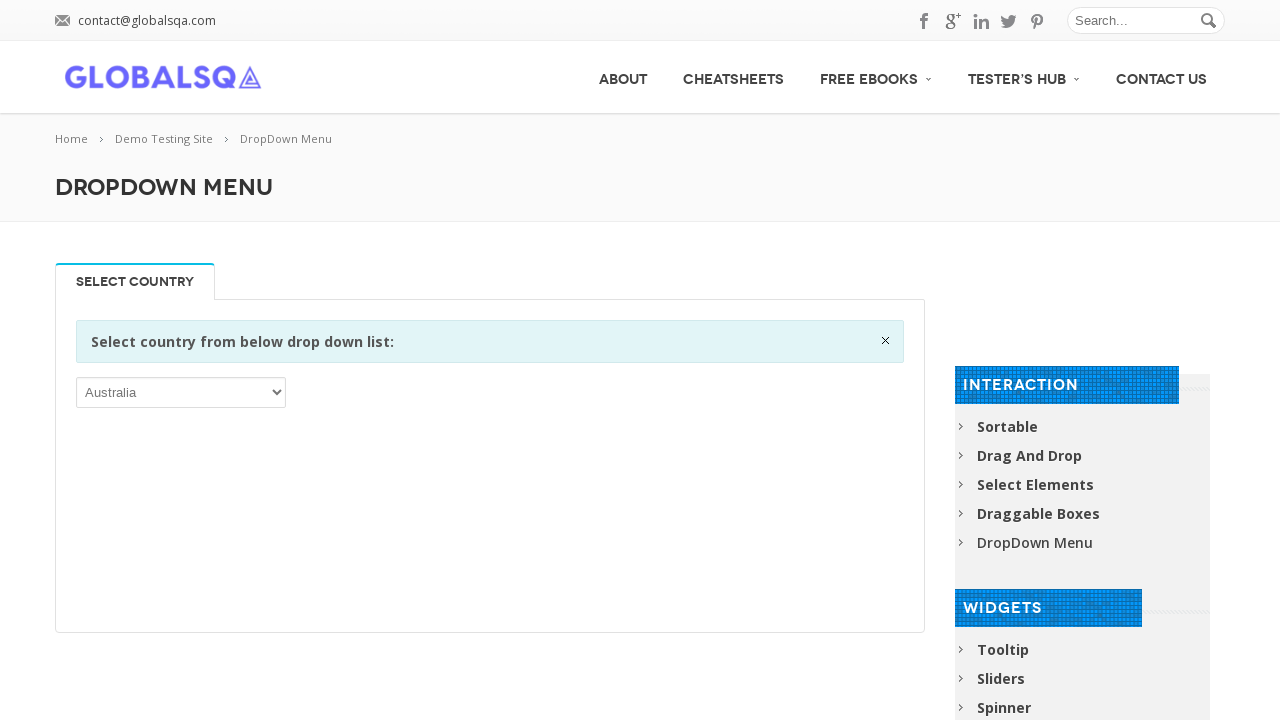

Waited 200ms after selecting option 13
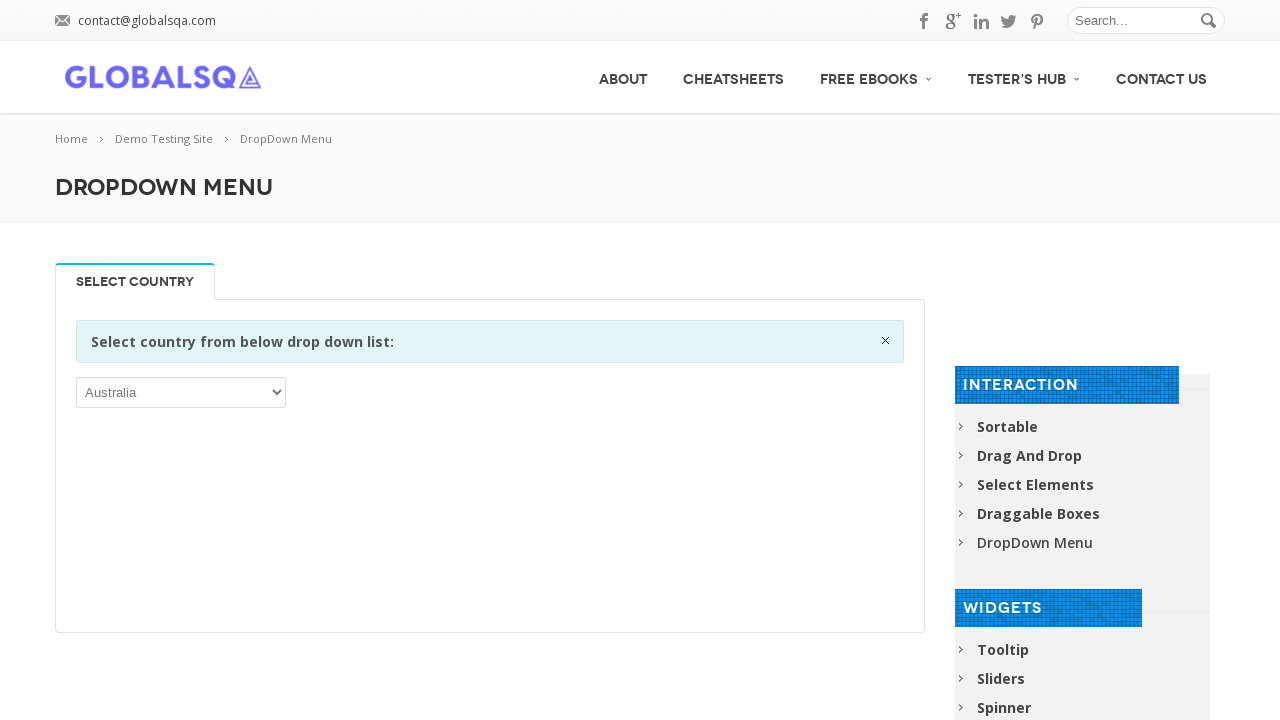

Selected dropdown option at index 14 on //div[@class='single_tab_div resp-tab-content resp-tab-content-active']//p//sele
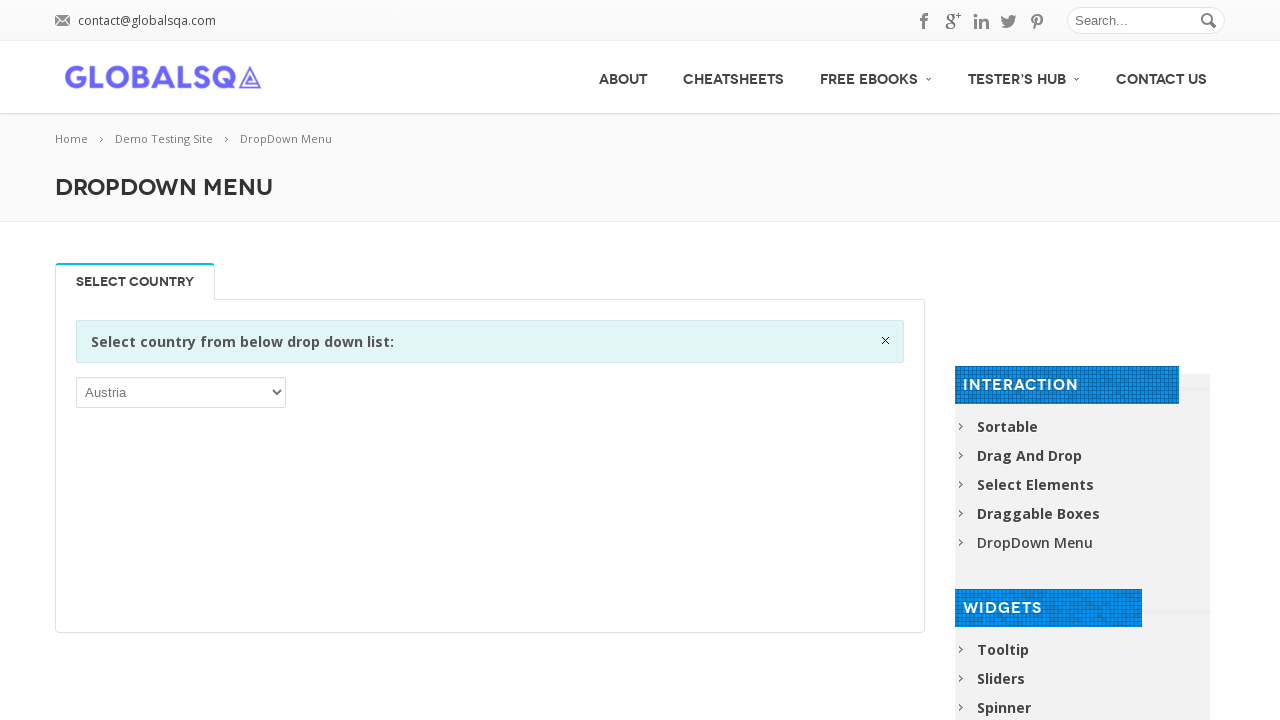

Waited 200ms after selecting option 14
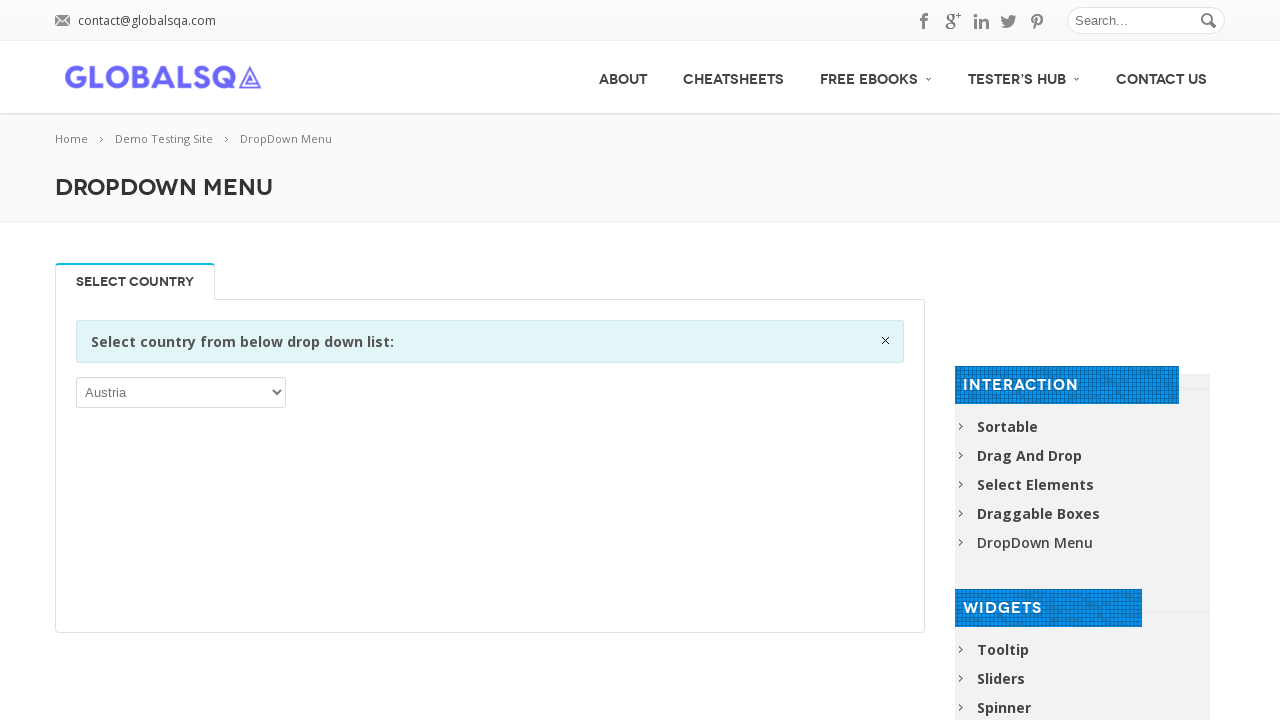

Selected dropdown option at index 15 on //div[@class='single_tab_div resp-tab-content resp-tab-content-active']//p//sele
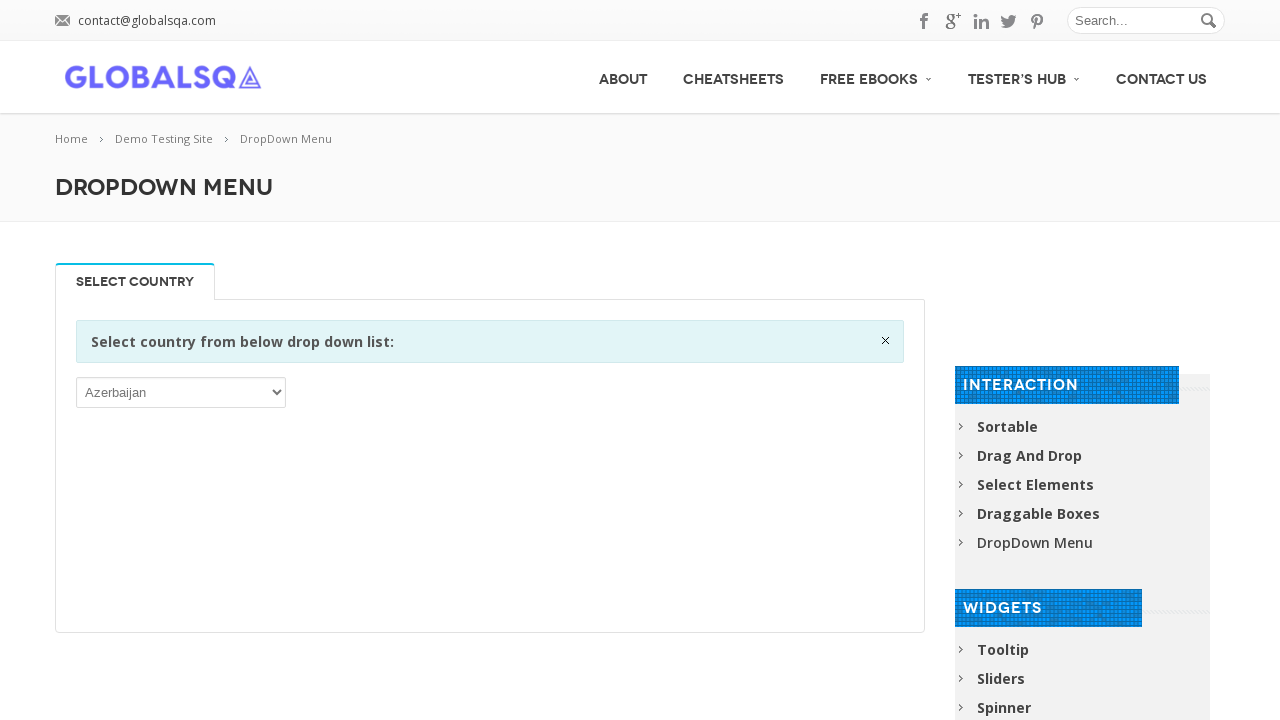

Waited 200ms after selecting option 15
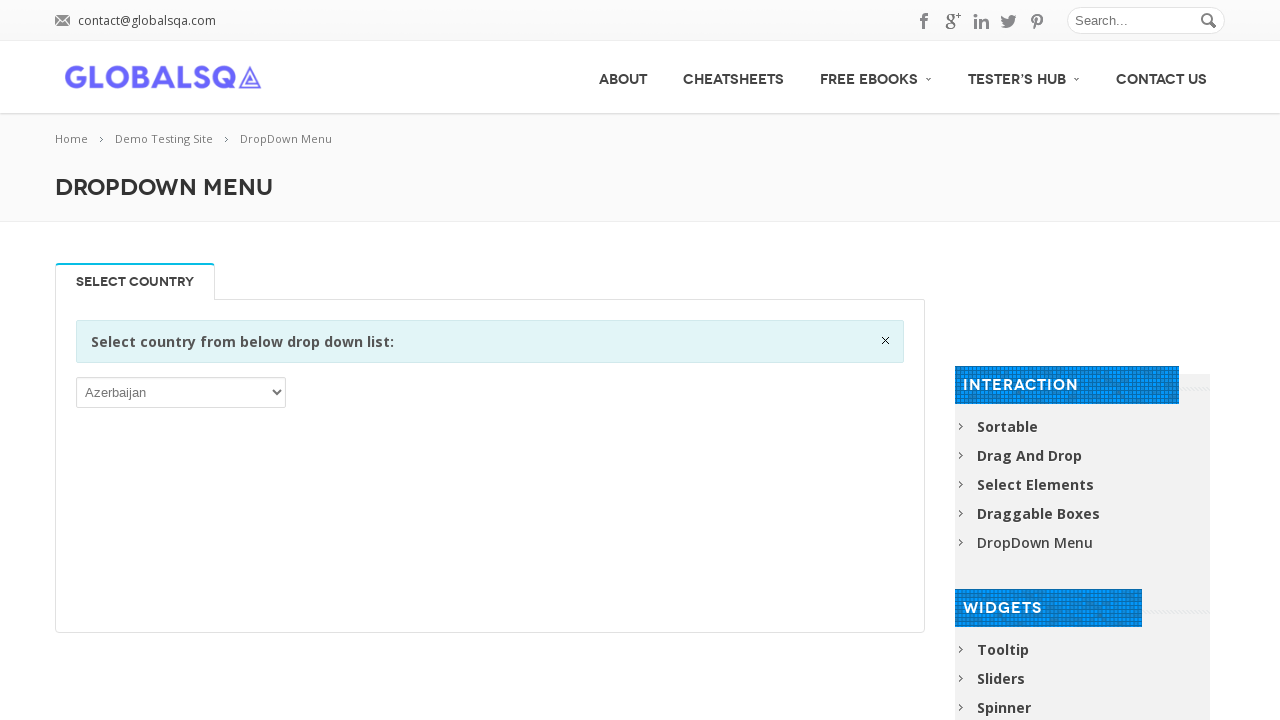

Selected dropdown option at index 16 on //div[@class='single_tab_div resp-tab-content resp-tab-content-active']//p//sele
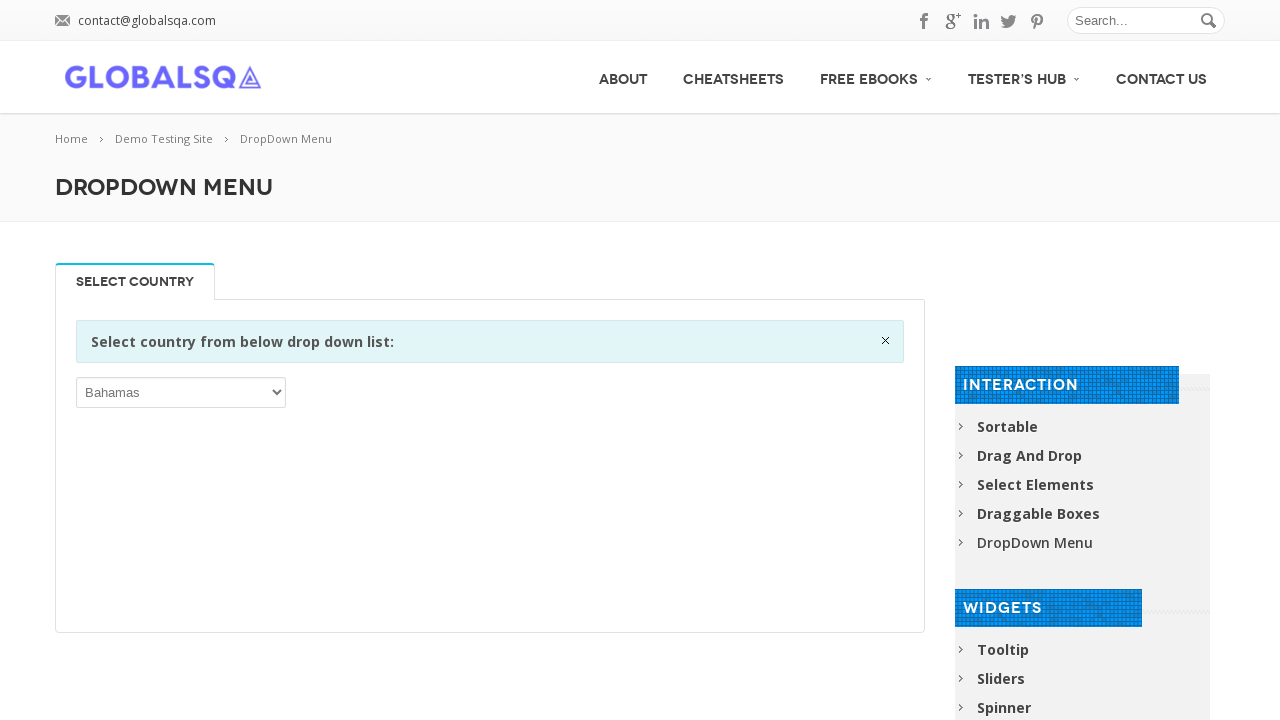

Waited 200ms after selecting option 16
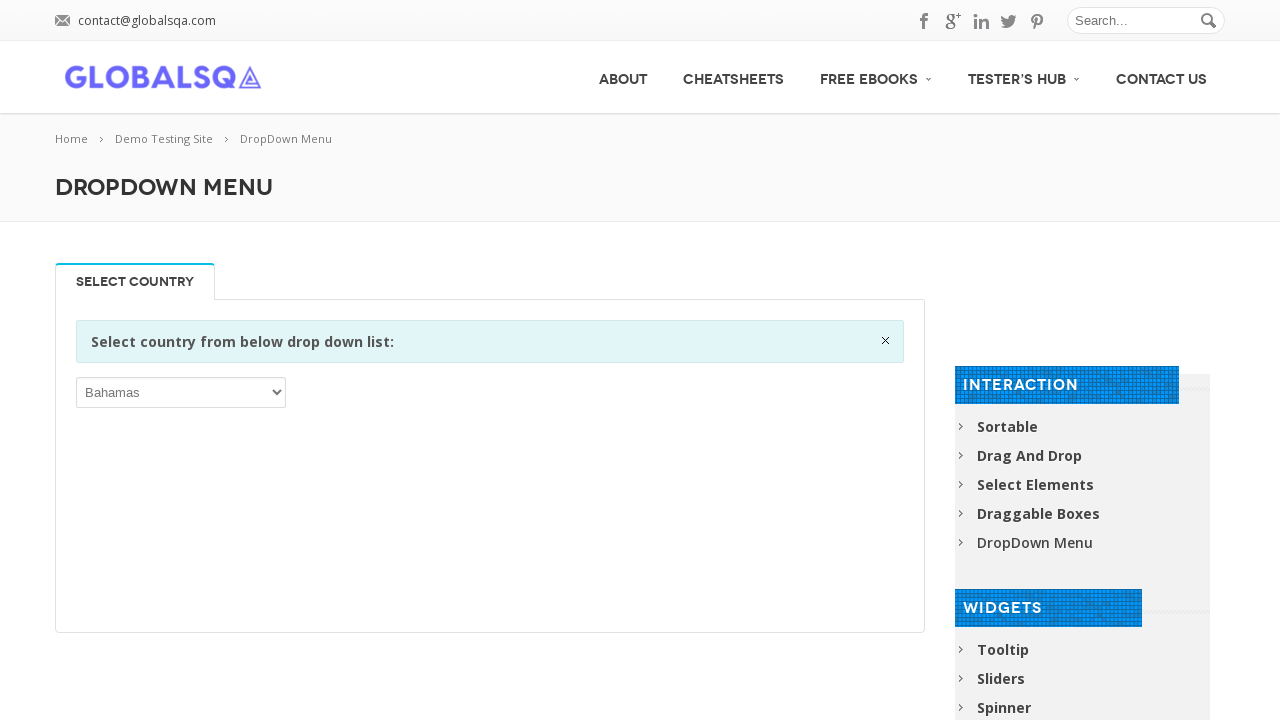

Selected dropdown option at index 17 on //div[@class='single_tab_div resp-tab-content resp-tab-content-active']//p//sele
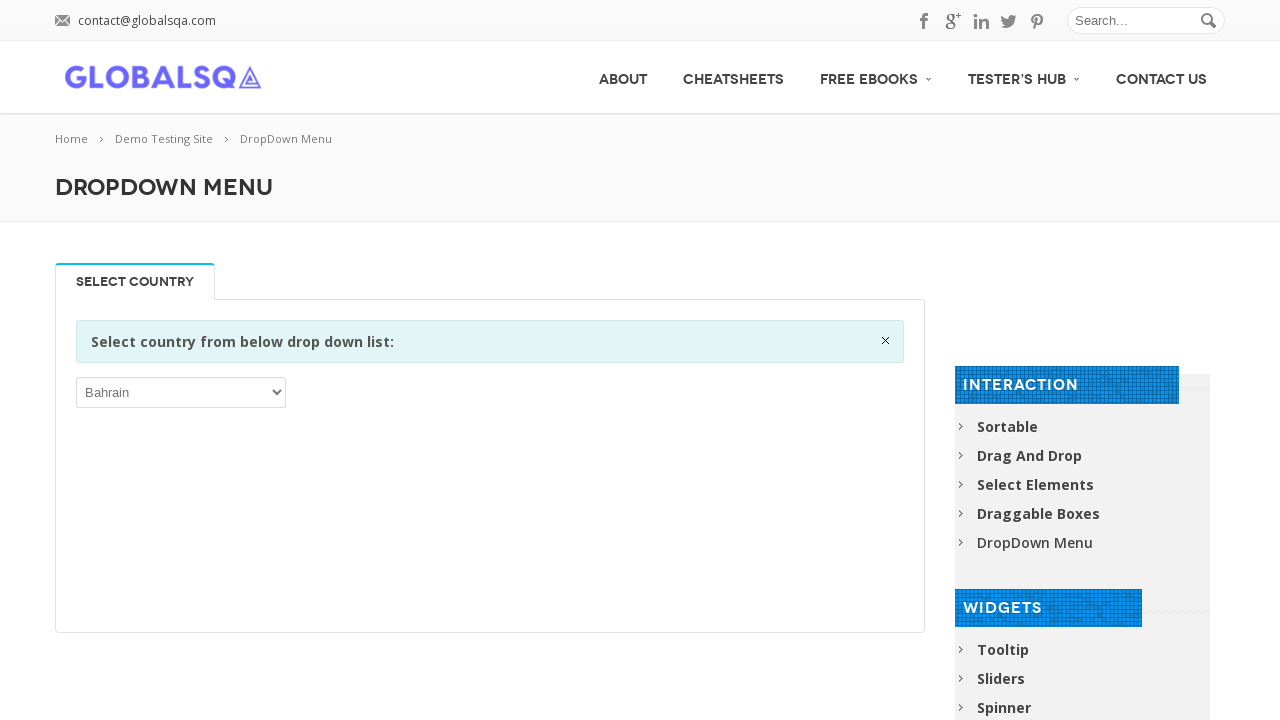

Waited 200ms after selecting option 17
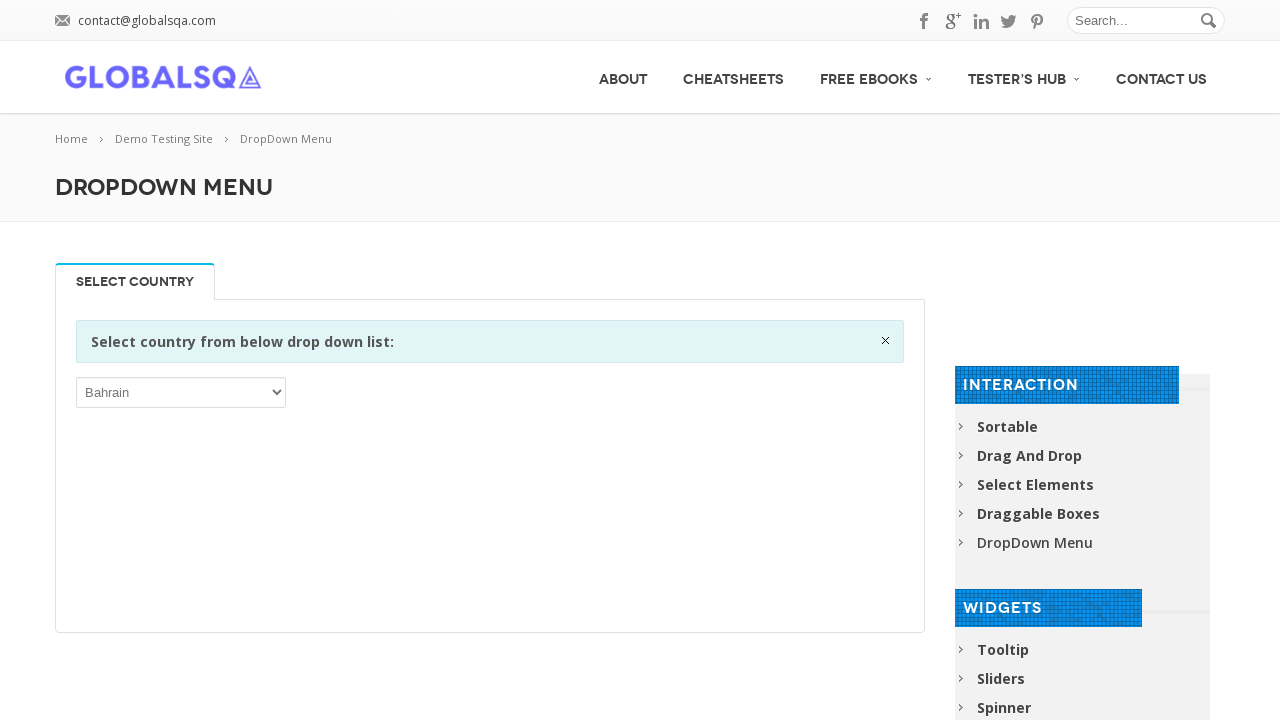

Selected dropdown option at index 18 on //div[@class='single_tab_div resp-tab-content resp-tab-content-active']//p//sele
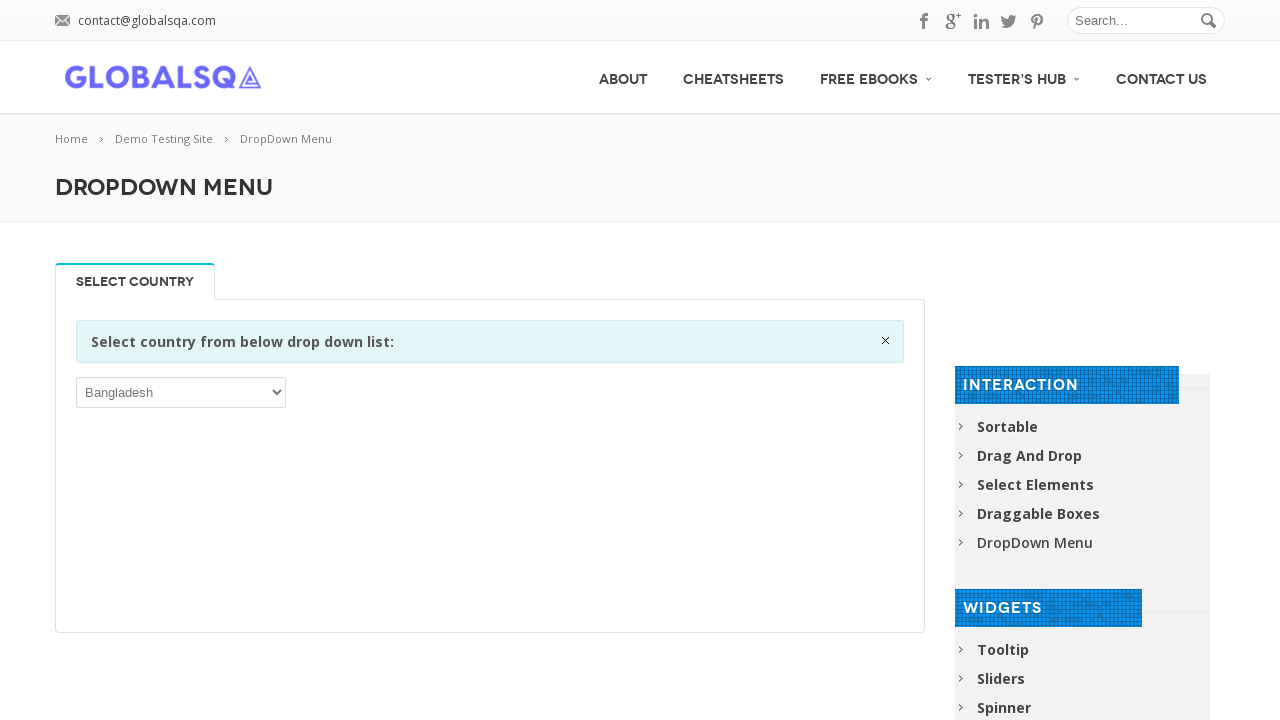

Waited 200ms after selecting option 18
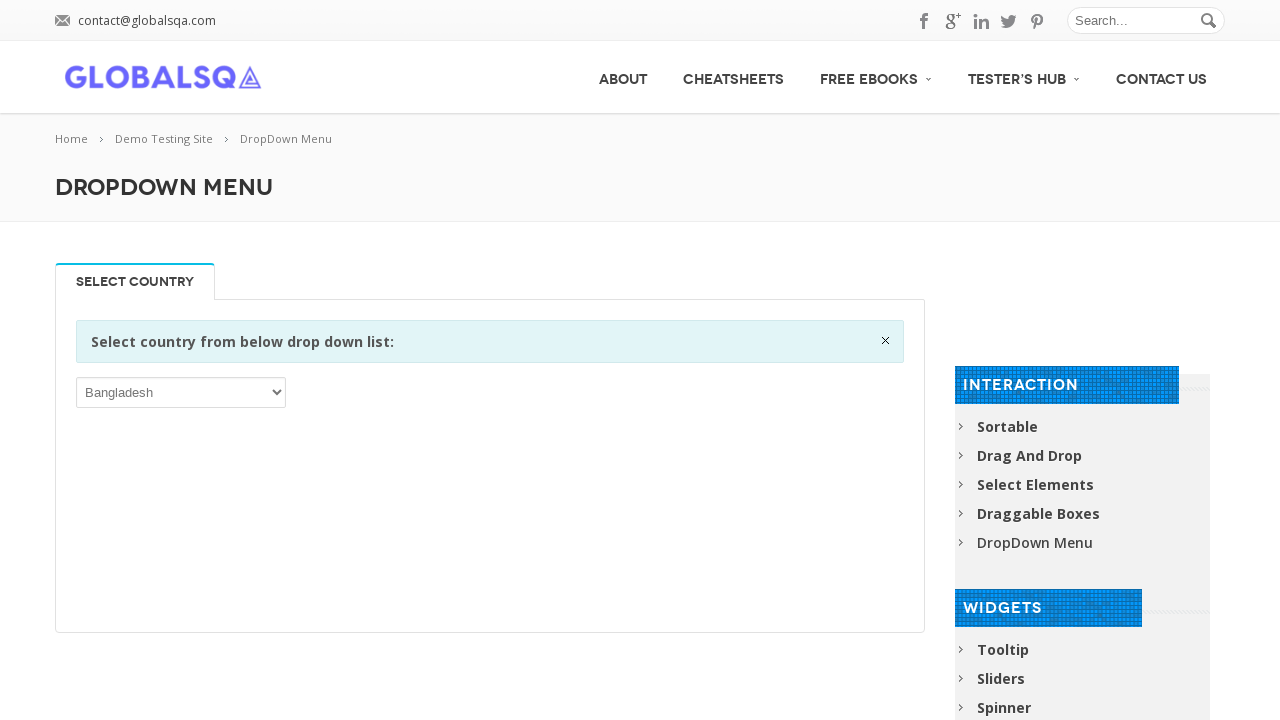

Selected dropdown option at index 19 on //div[@class='single_tab_div resp-tab-content resp-tab-content-active']//p//sele
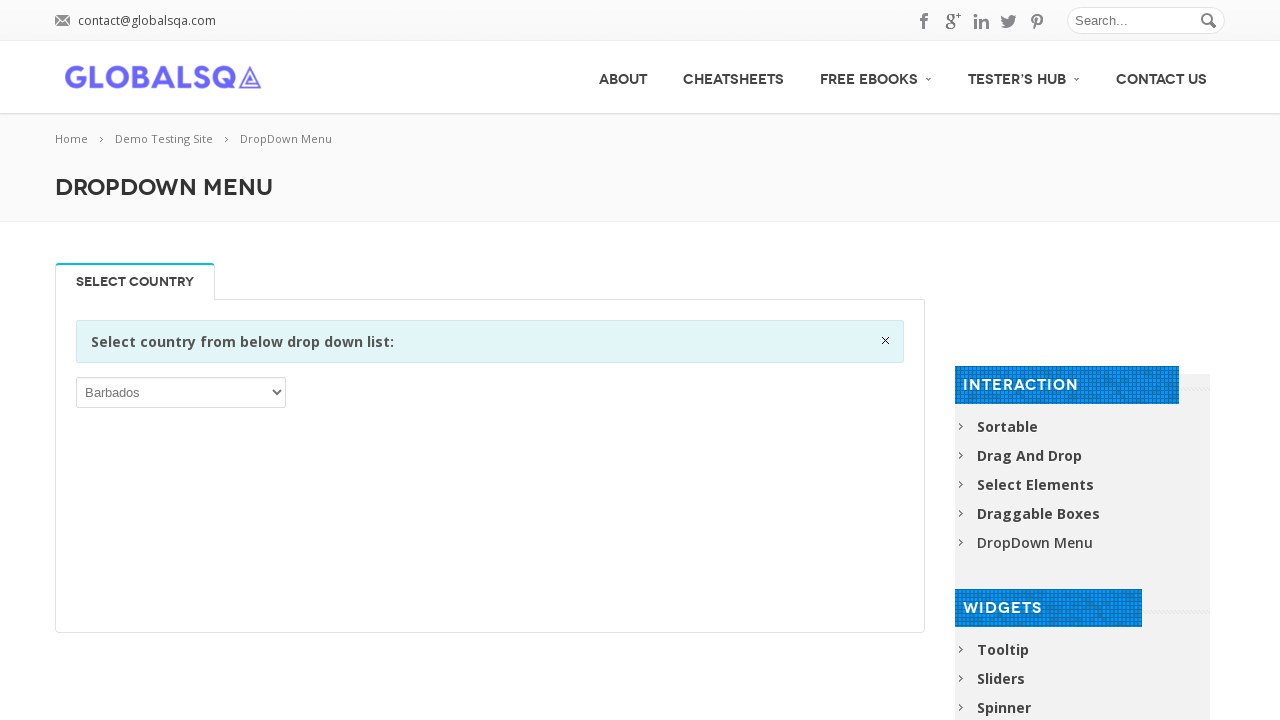

Waited 200ms after selecting option 19
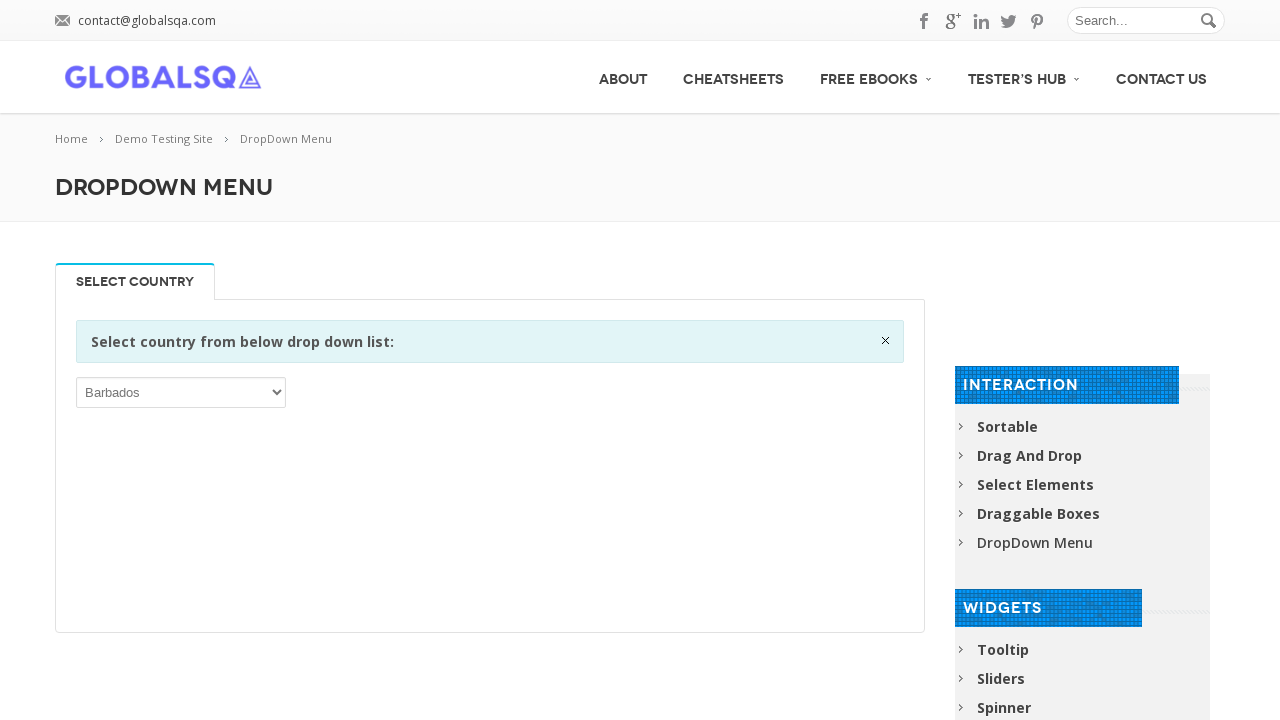

Selected dropdown option at index 20 on //div[@class='single_tab_div resp-tab-content resp-tab-content-active']//p//sele
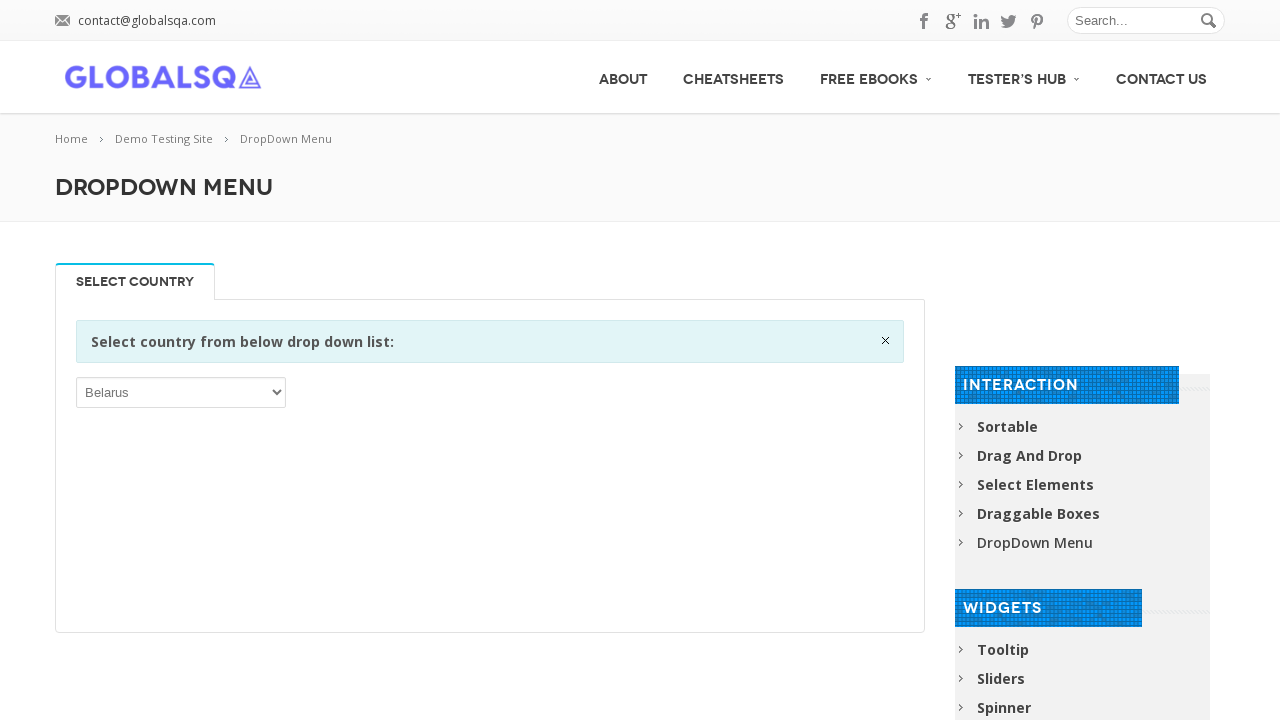

Waited 200ms after selecting option 20
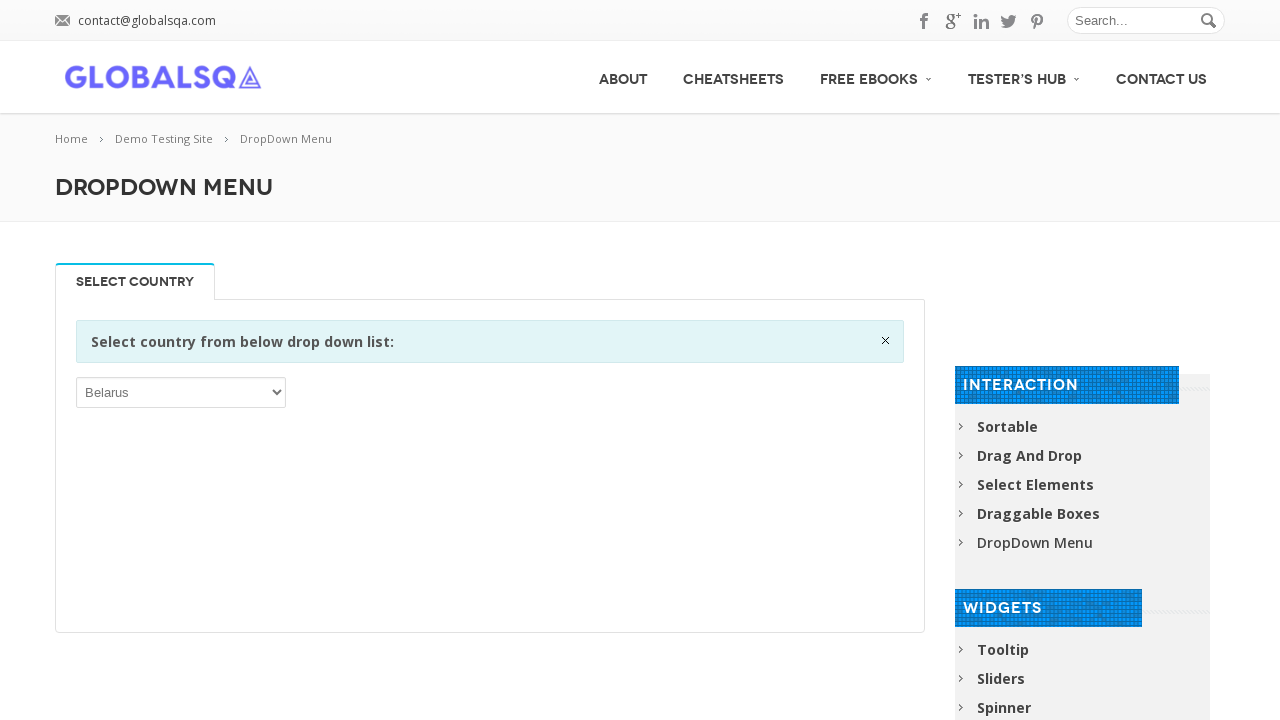

Selected dropdown option at index 21 on //div[@class='single_tab_div resp-tab-content resp-tab-content-active']//p//sele
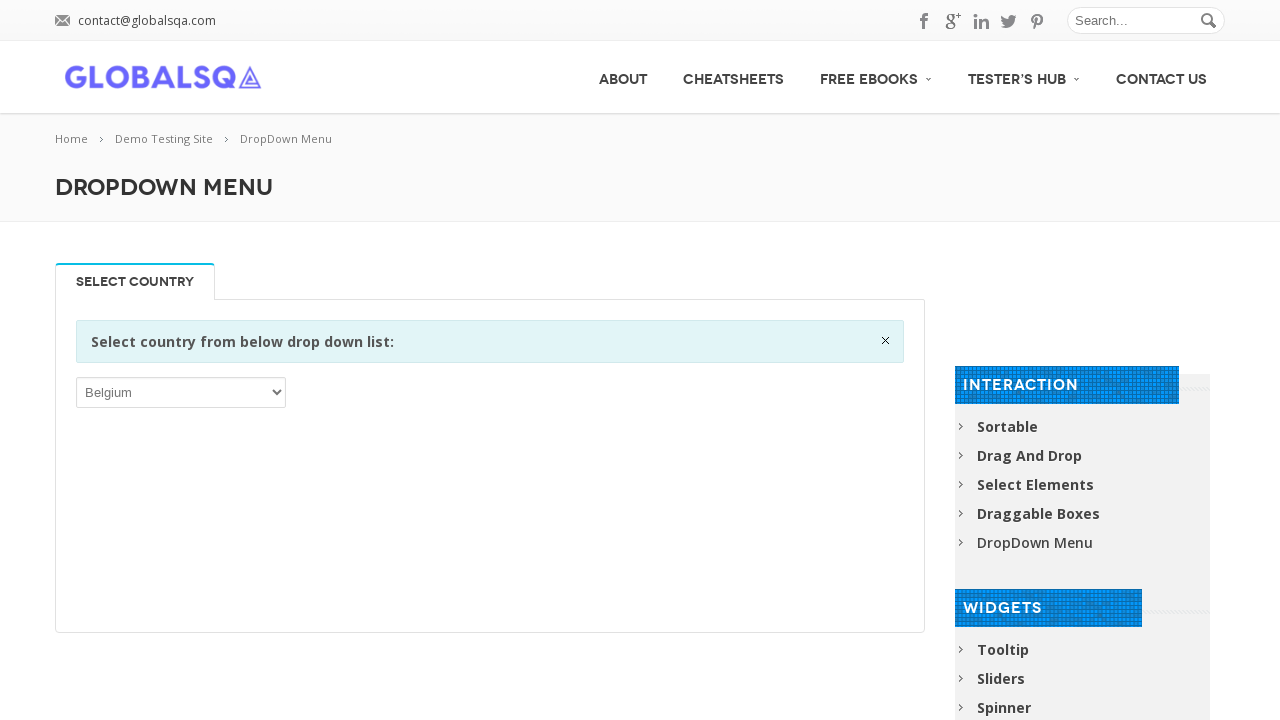

Waited 200ms after selecting option 21
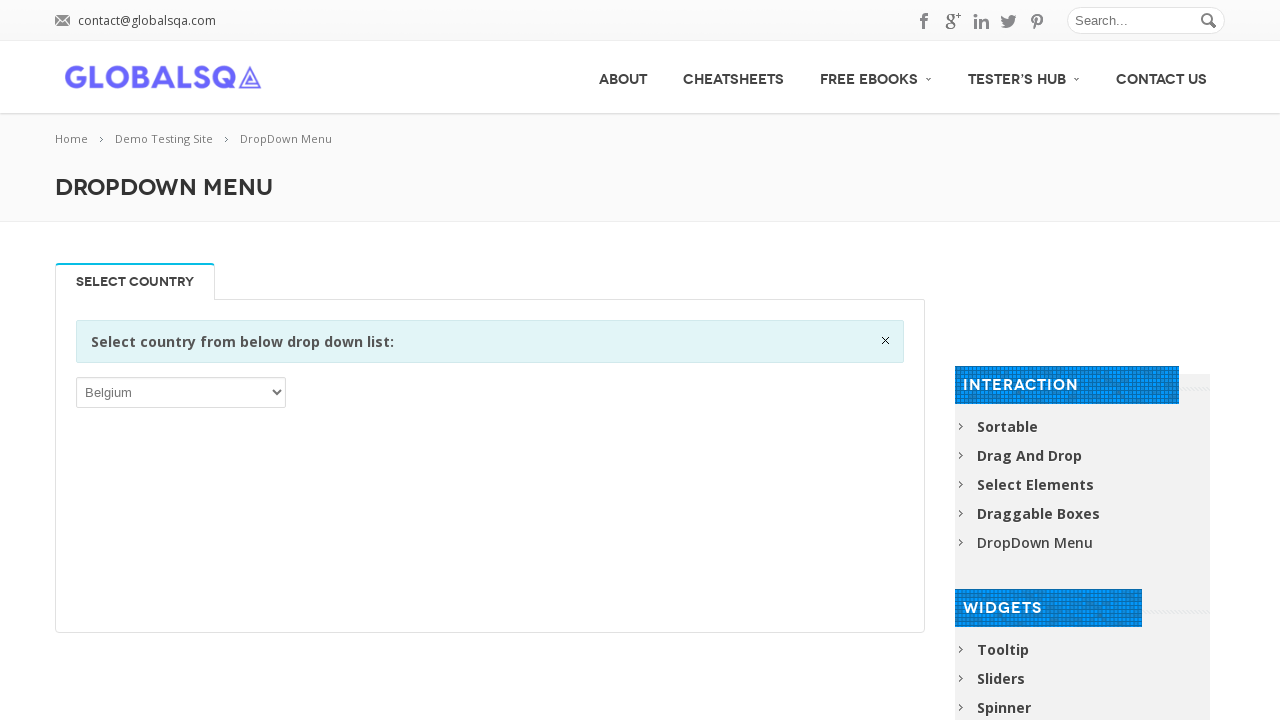

Selected dropdown option at index 22 on //div[@class='single_tab_div resp-tab-content resp-tab-content-active']//p//sele
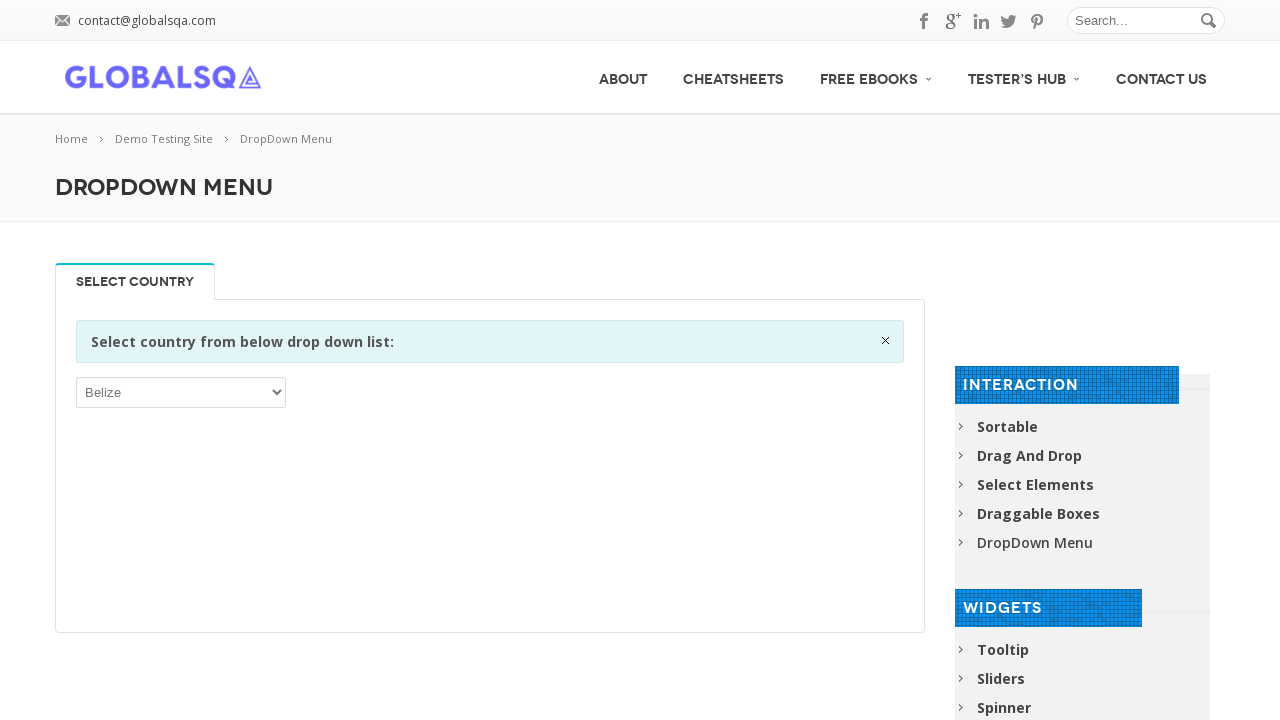

Waited 200ms after selecting option 22
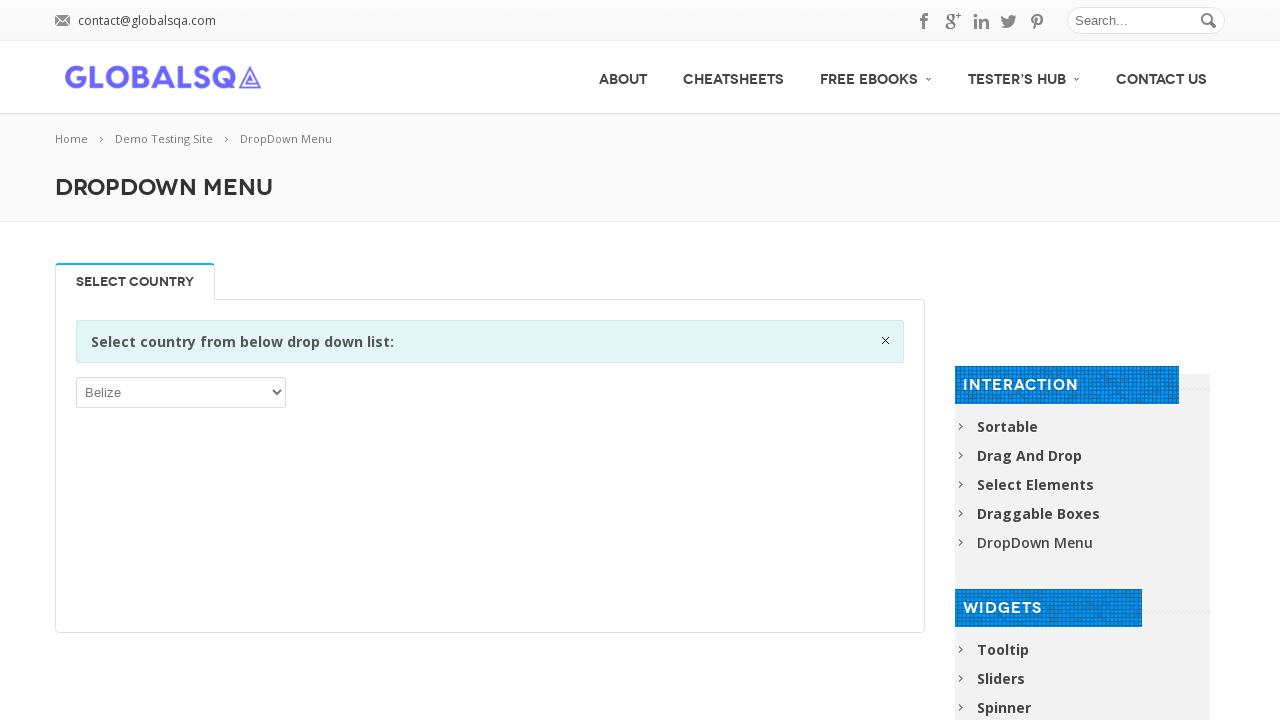

Selected dropdown option at index 23 on //div[@class='single_tab_div resp-tab-content resp-tab-content-active']//p//sele
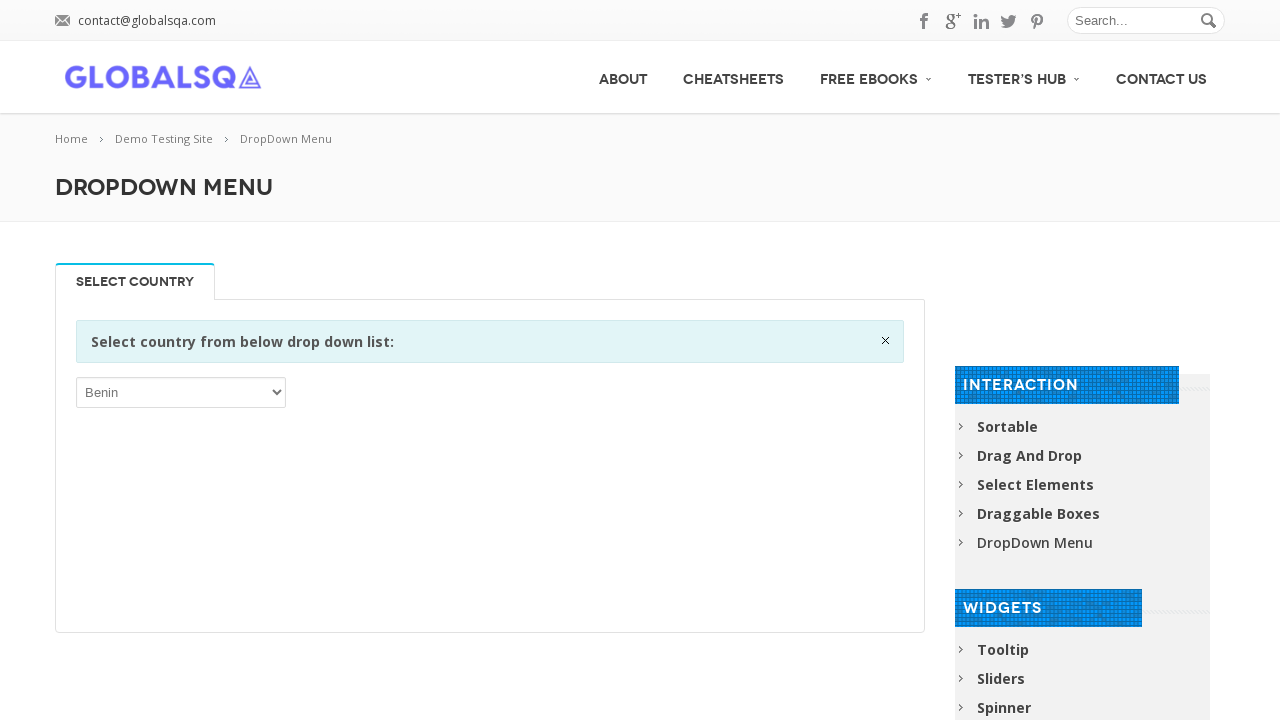

Waited 200ms after selecting option 23
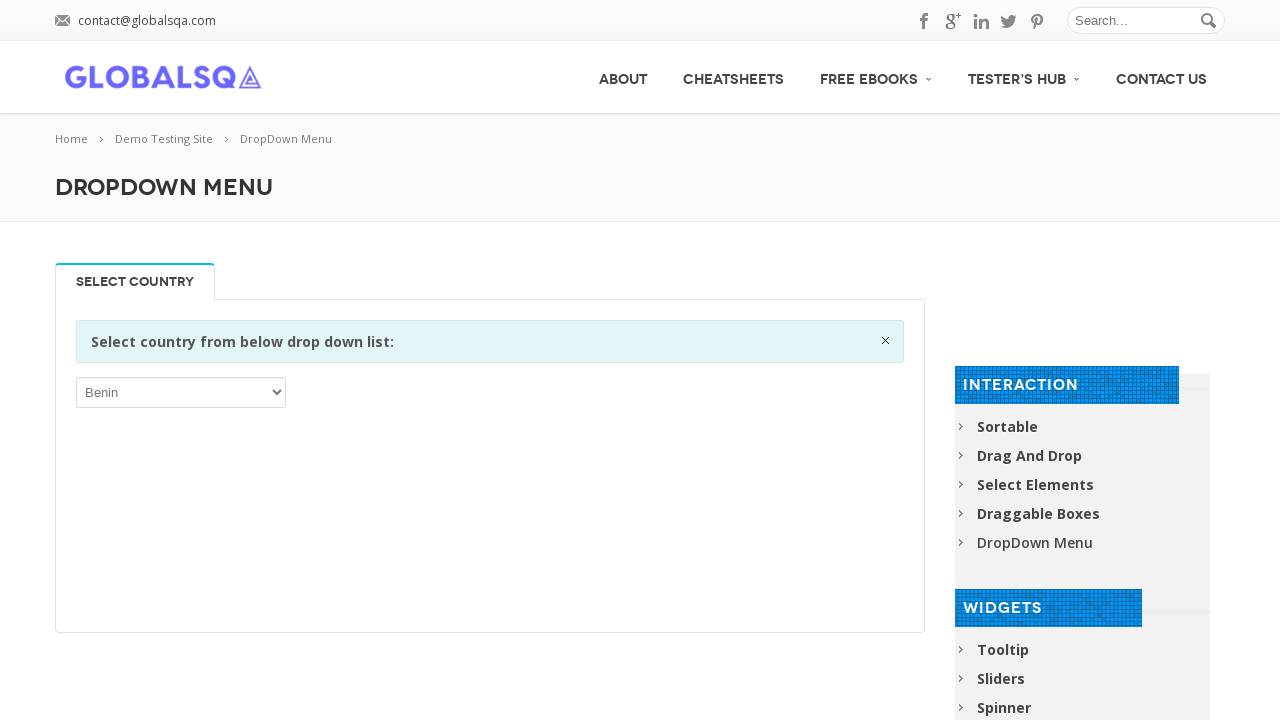

Selected dropdown option at index 24 on //div[@class='single_tab_div resp-tab-content resp-tab-content-active']//p//sele
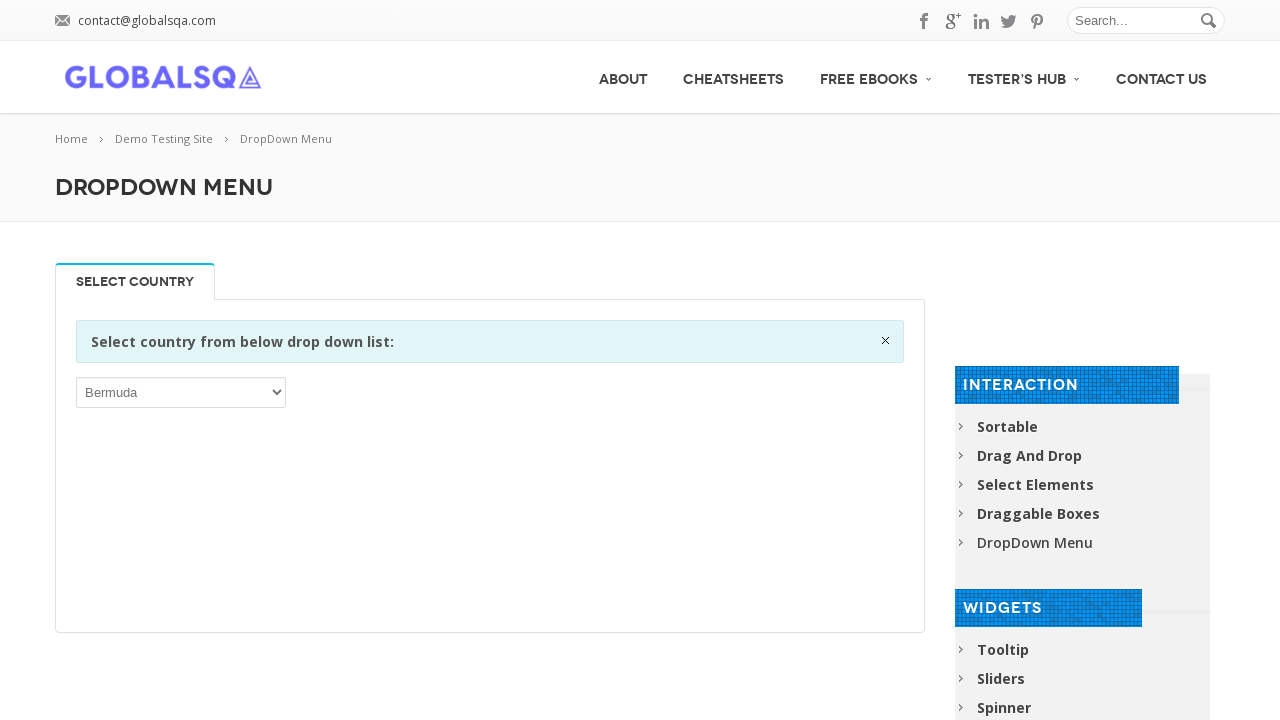

Waited 200ms after selecting option 24
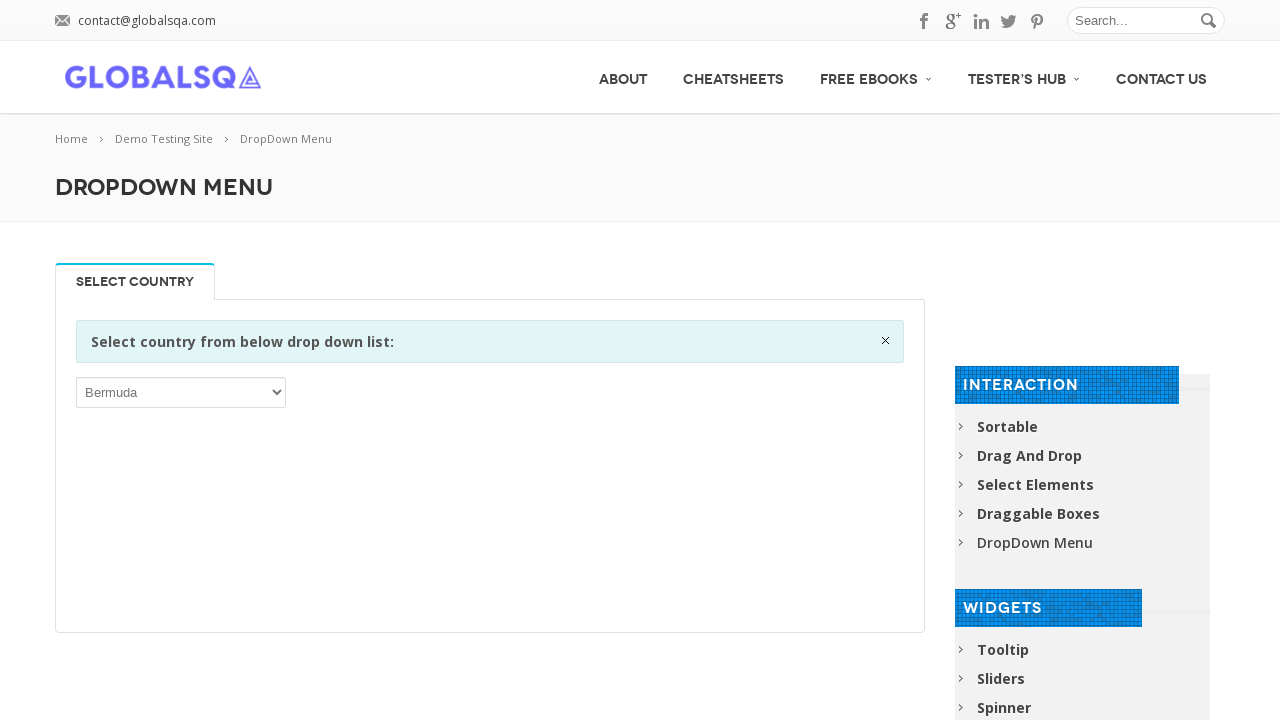

Selected dropdown option at index 25 on //div[@class='single_tab_div resp-tab-content resp-tab-content-active']//p//sele
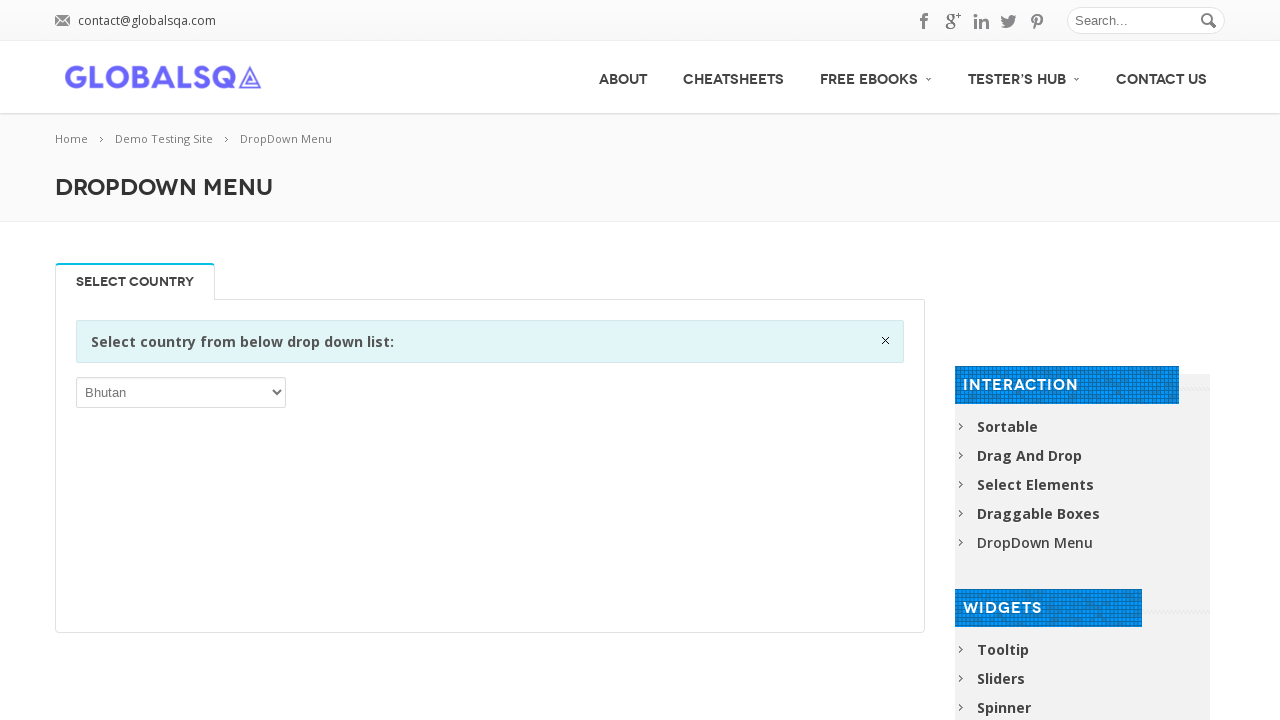

Waited 200ms after selecting option 25
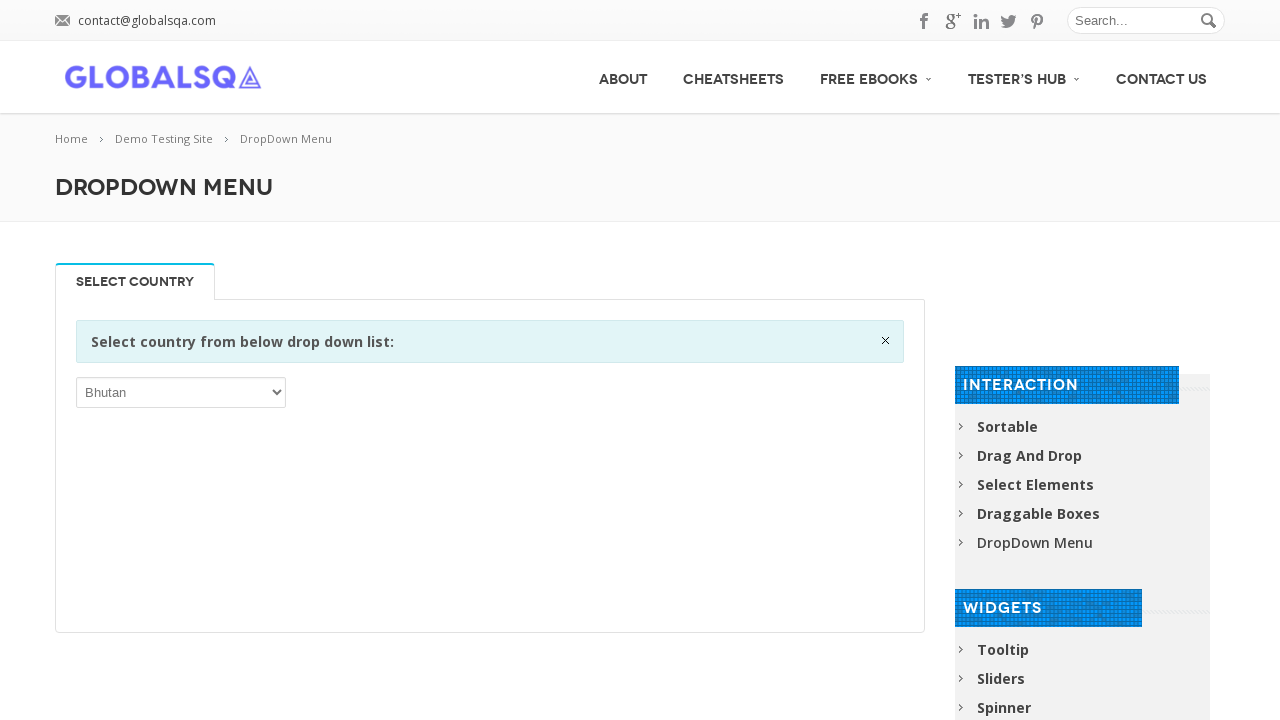

Selected dropdown option at index 26 on //div[@class='single_tab_div resp-tab-content resp-tab-content-active']//p//sele
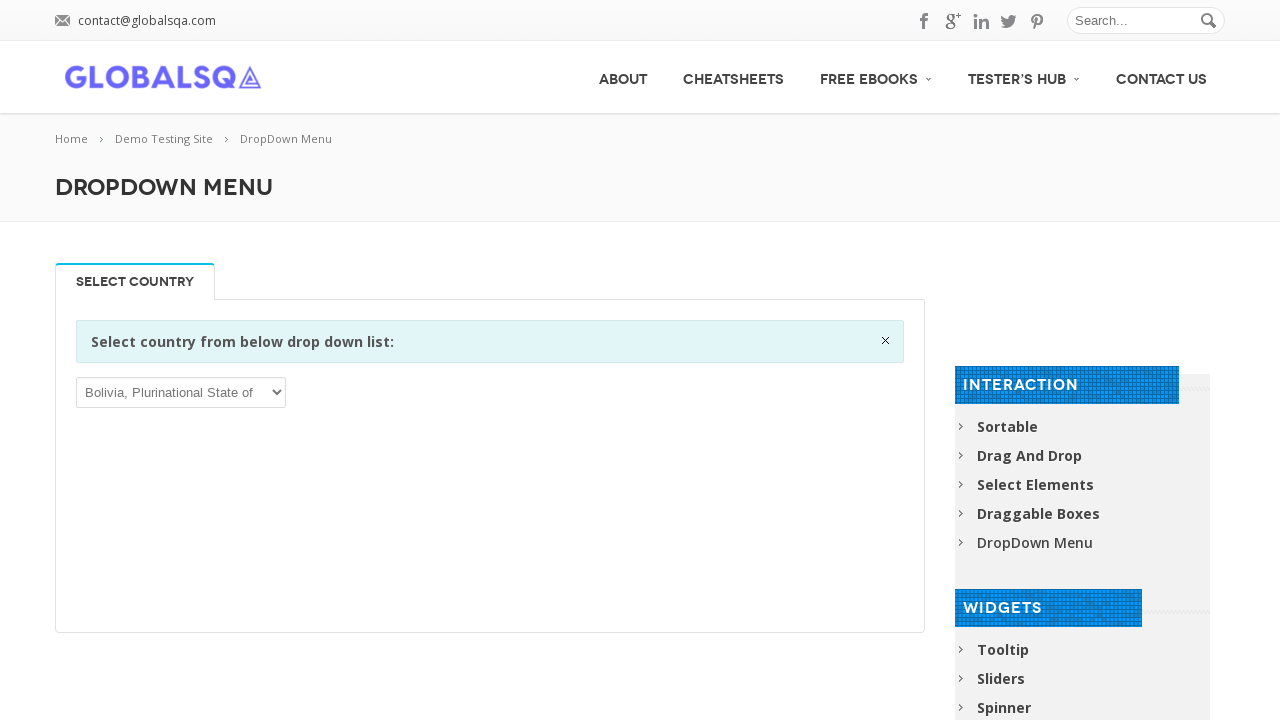

Waited 200ms after selecting option 26
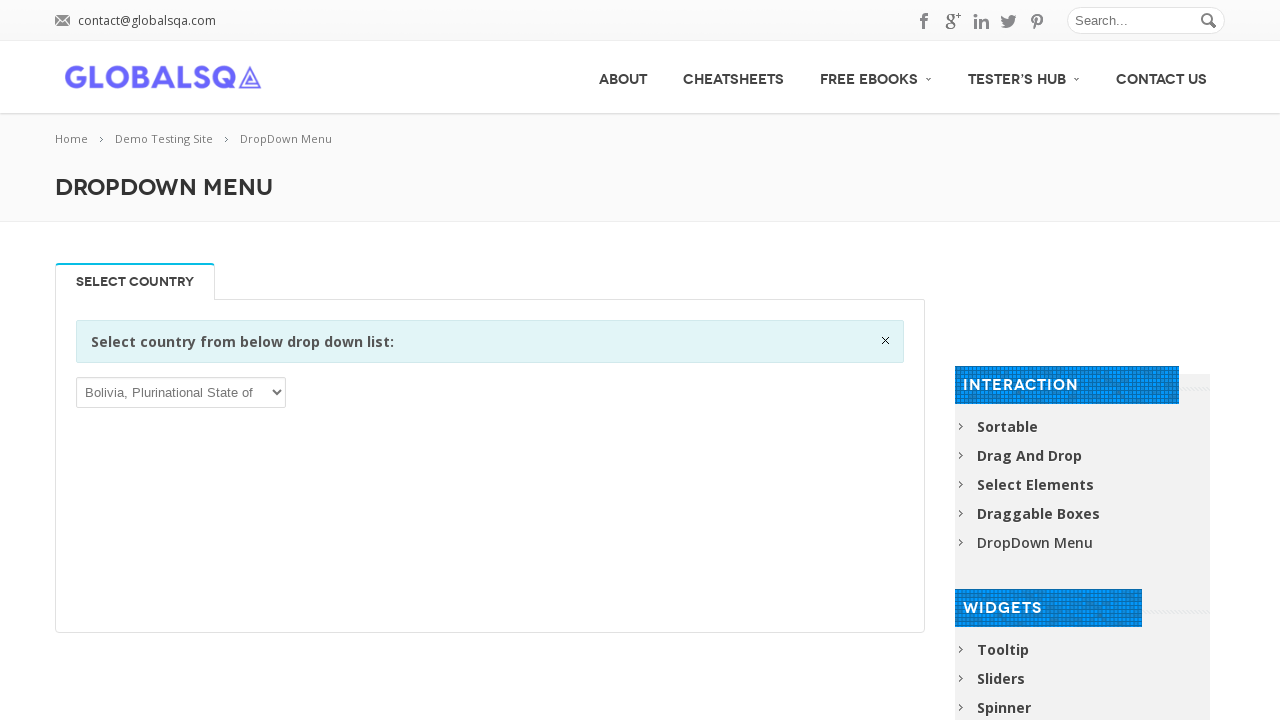

Selected dropdown option at index 27 on //div[@class='single_tab_div resp-tab-content resp-tab-content-active']//p//sele
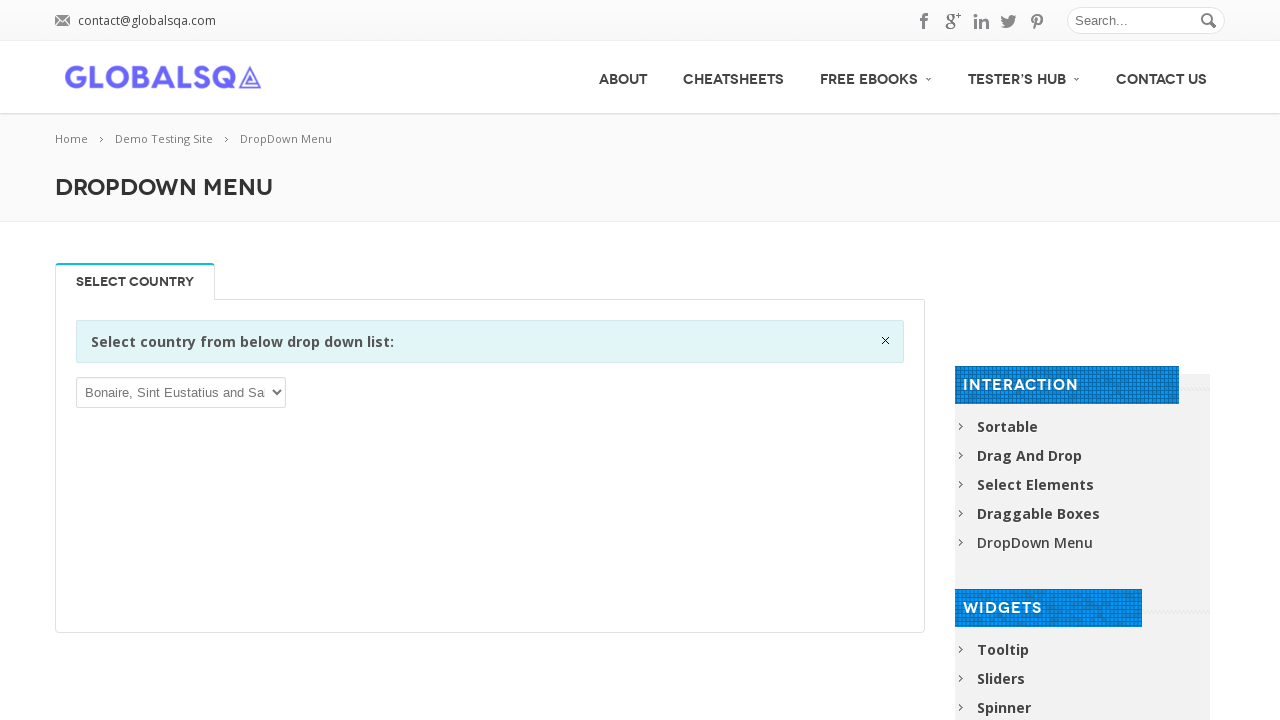

Waited 200ms after selecting option 27
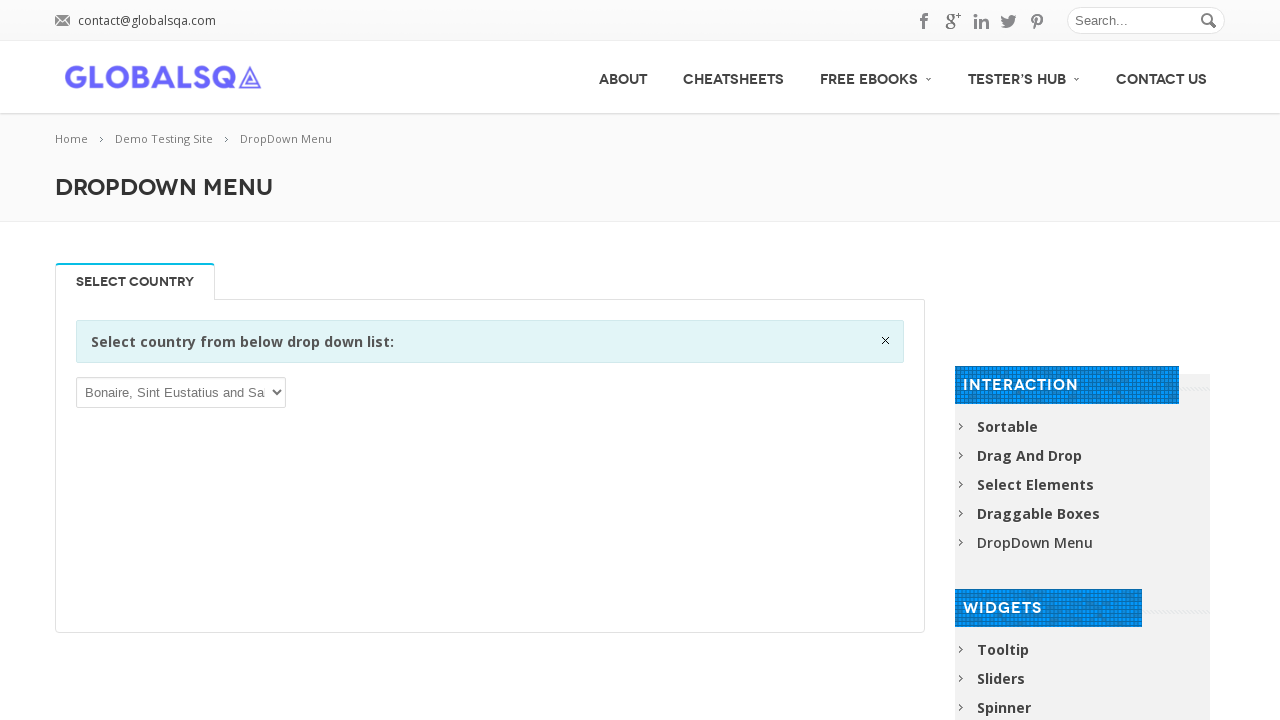

Selected dropdown option at index 28 on //div[@class='single_tab_div resp-tab-content resp-tab-content-active']//p//sele
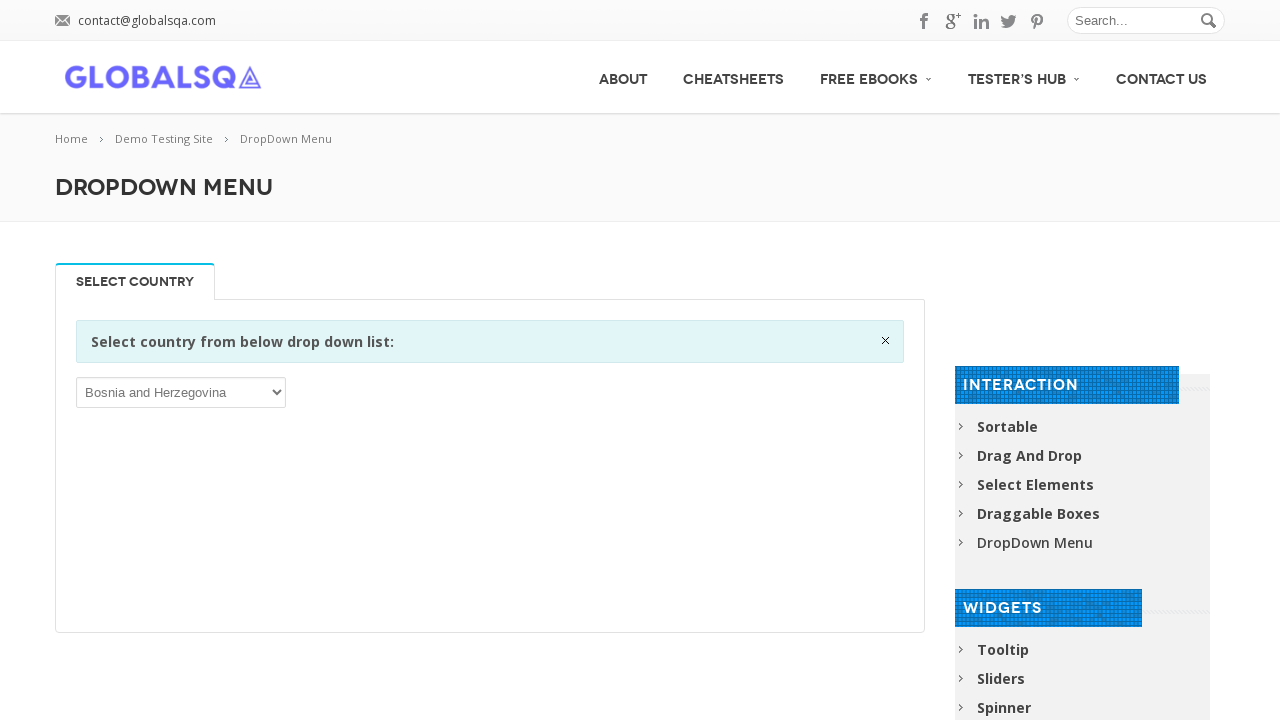

Waited 200ms after selecting option 28
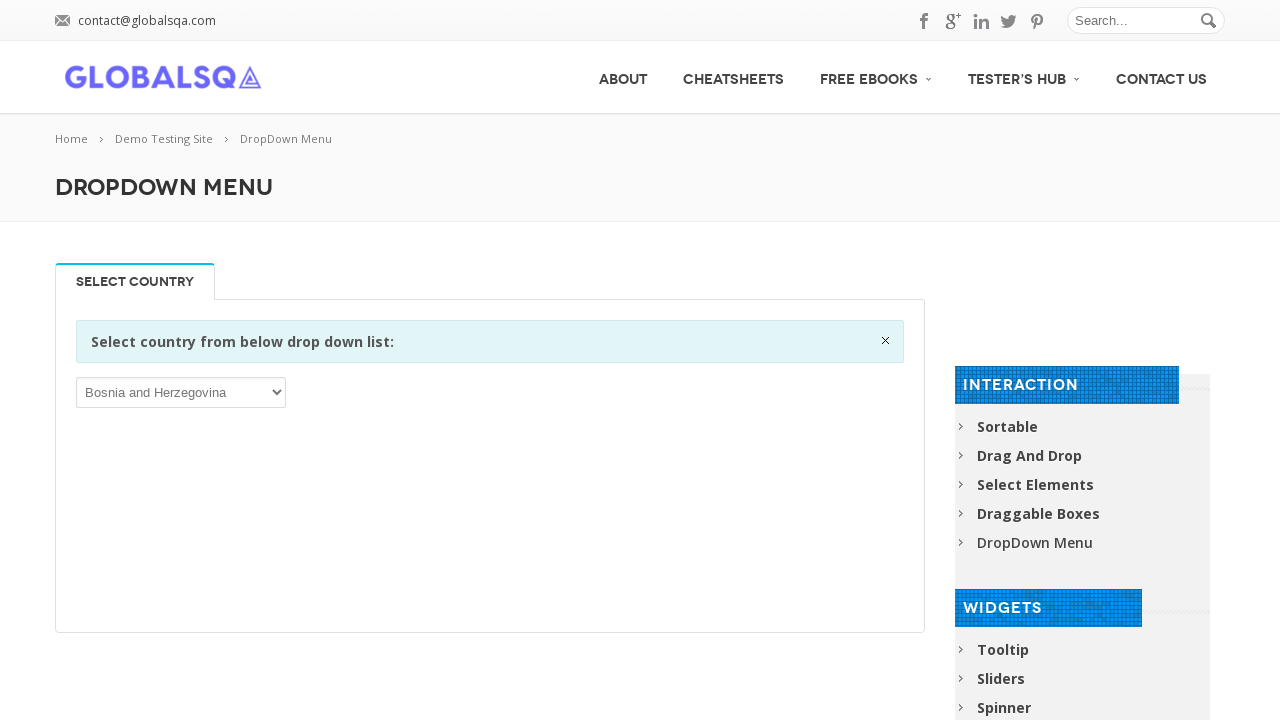

Selected dropdown option at index 29 on //div[@class='single_tab_div resp-tab-content resp-tab-content-active']//p//sele
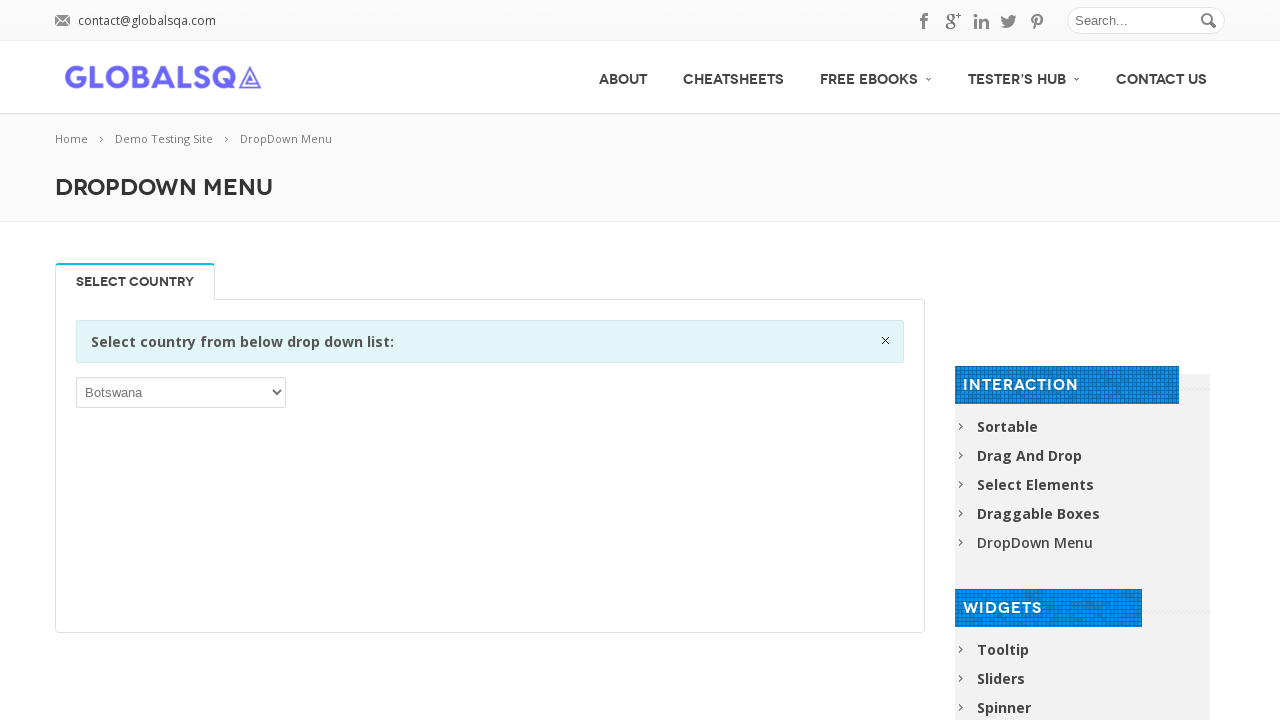

Waited 200ms after selecting option 29
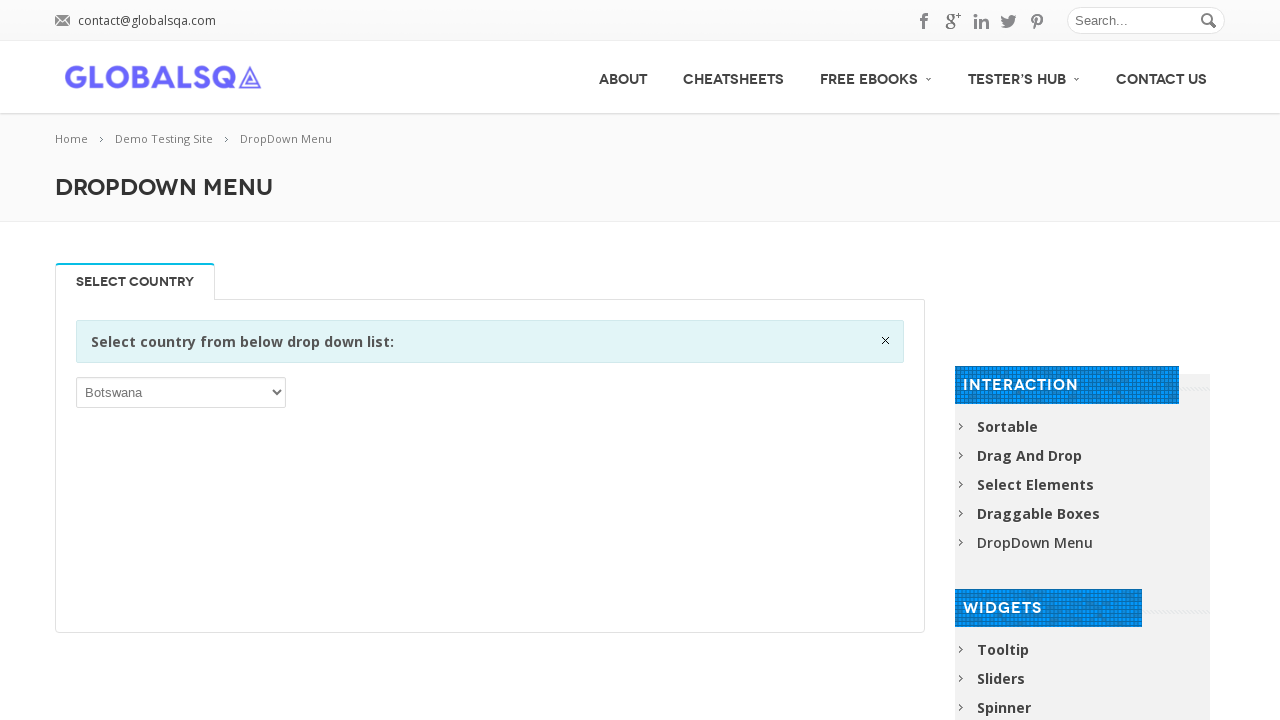

Selected dropdown option at index 30 on //div[@class='single_tab_div resp-tab-content resp-tab-content-active']//p//sele
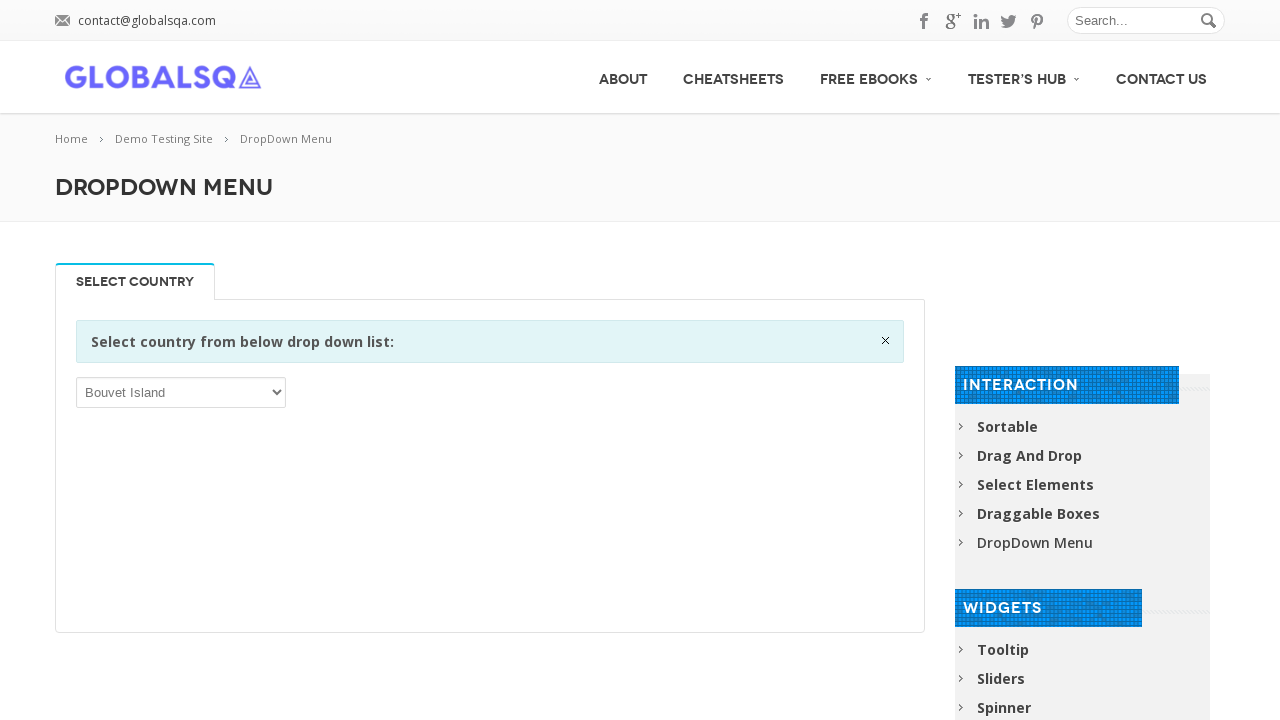

Waited 200ms after selecting option 30
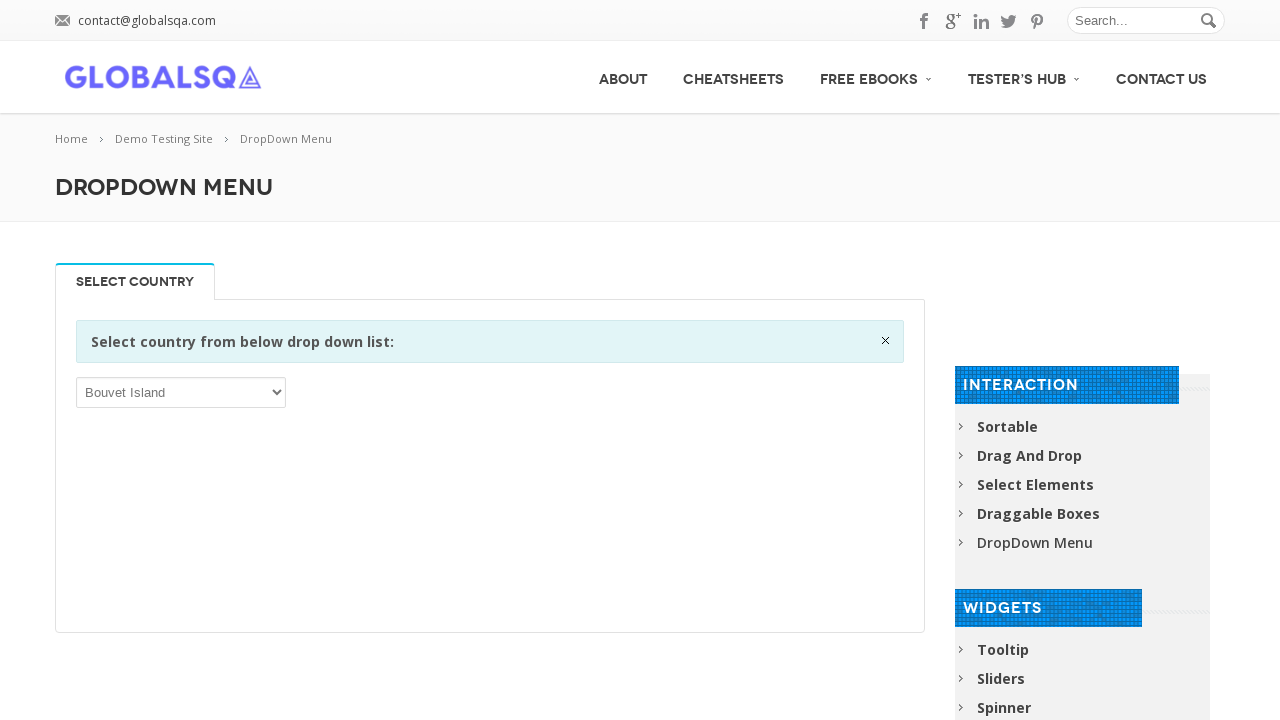

Selected dropdown option at index 31 on //div[@class='single_tab_div resp-tab-content resp-tab-content-active']//p//sele
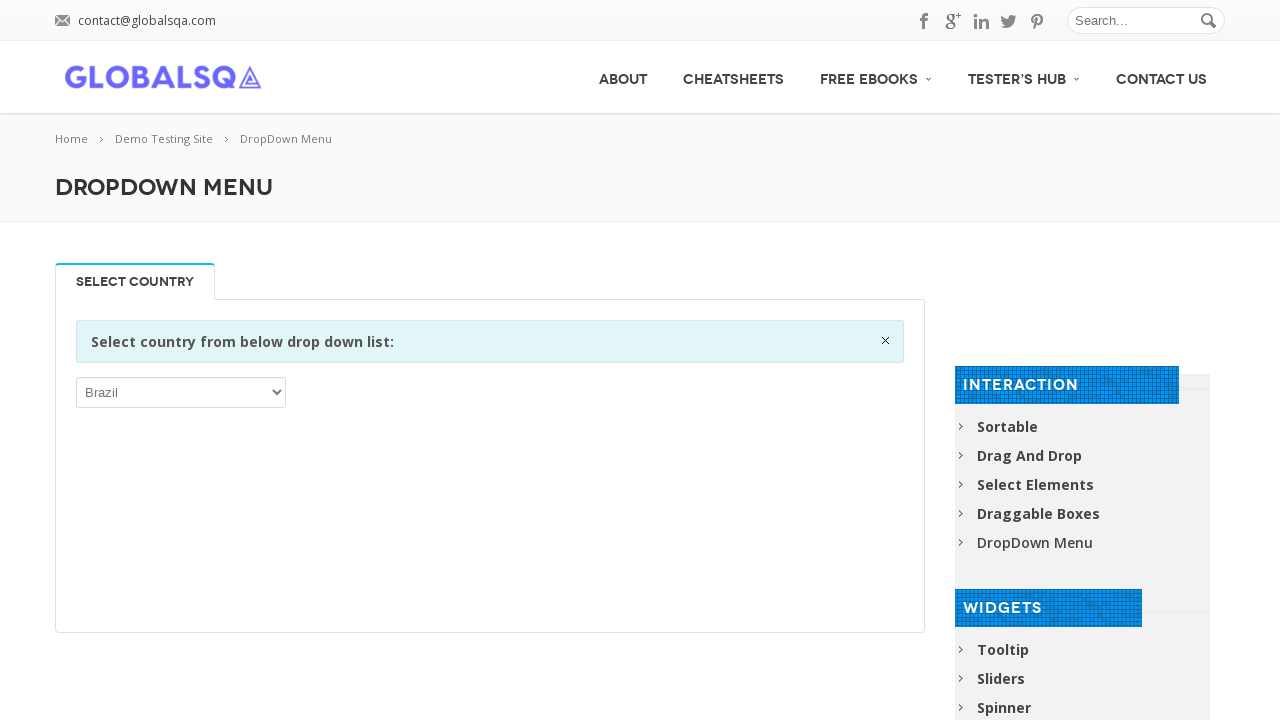

Waited 200ms after selecting option 31
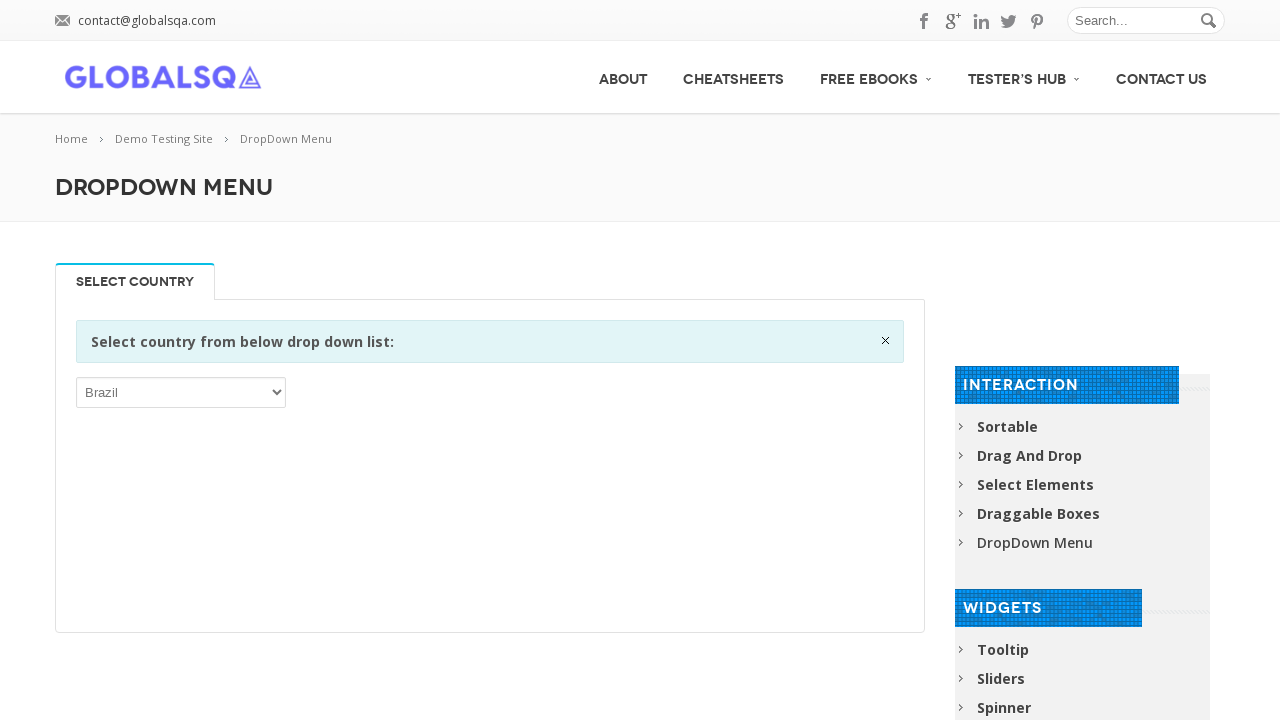

Selected dropdown option at index 32 on //div[@class='single_tab_div resp-tab-content resp-tab-content-active']//p//sele
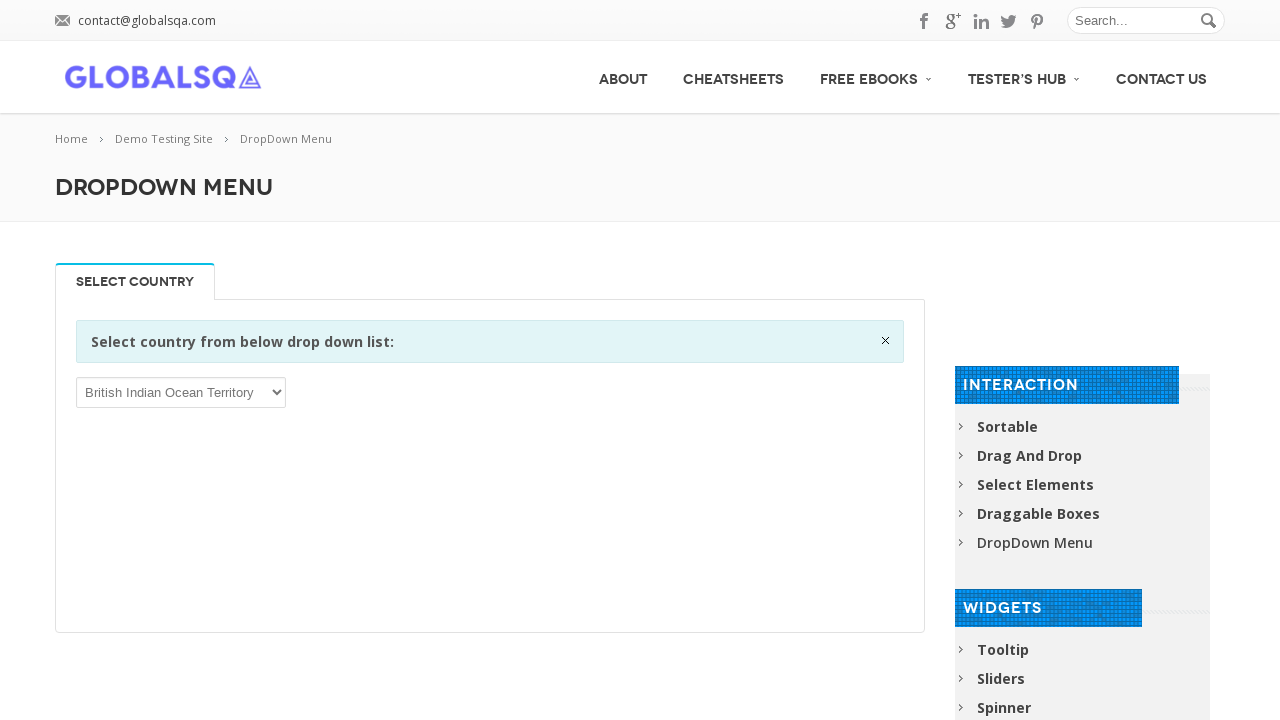

Waited 200ms after selecting option 32
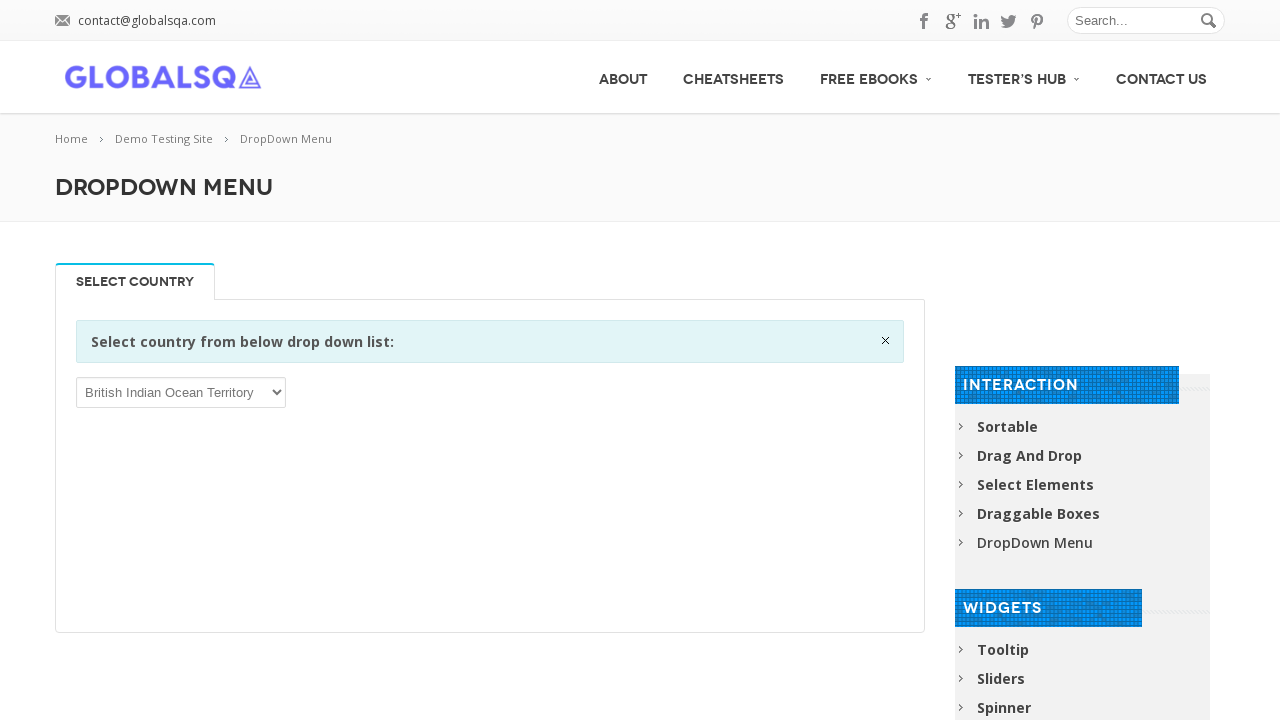

Selected dropdown option at index 33 on //div[@class='single_tab_div resp-tab-content resp-tab-content-active']//p//sele
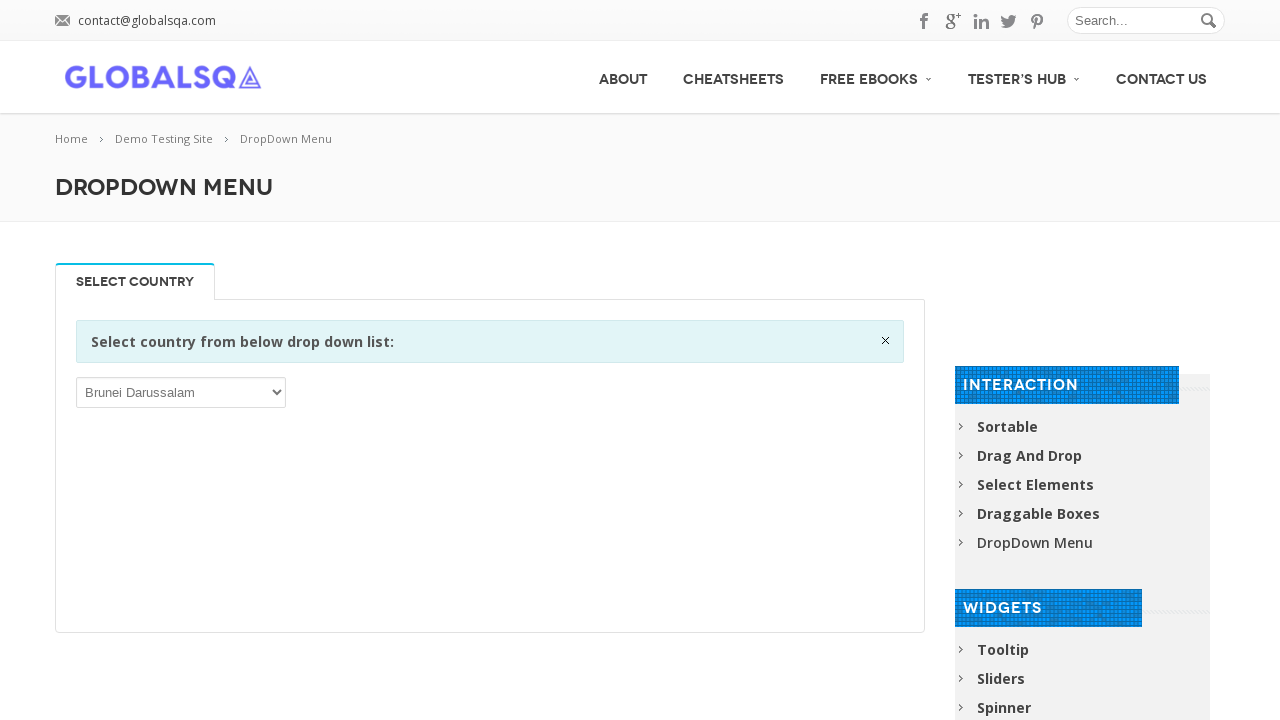

Waited 200ms after selecting option 33
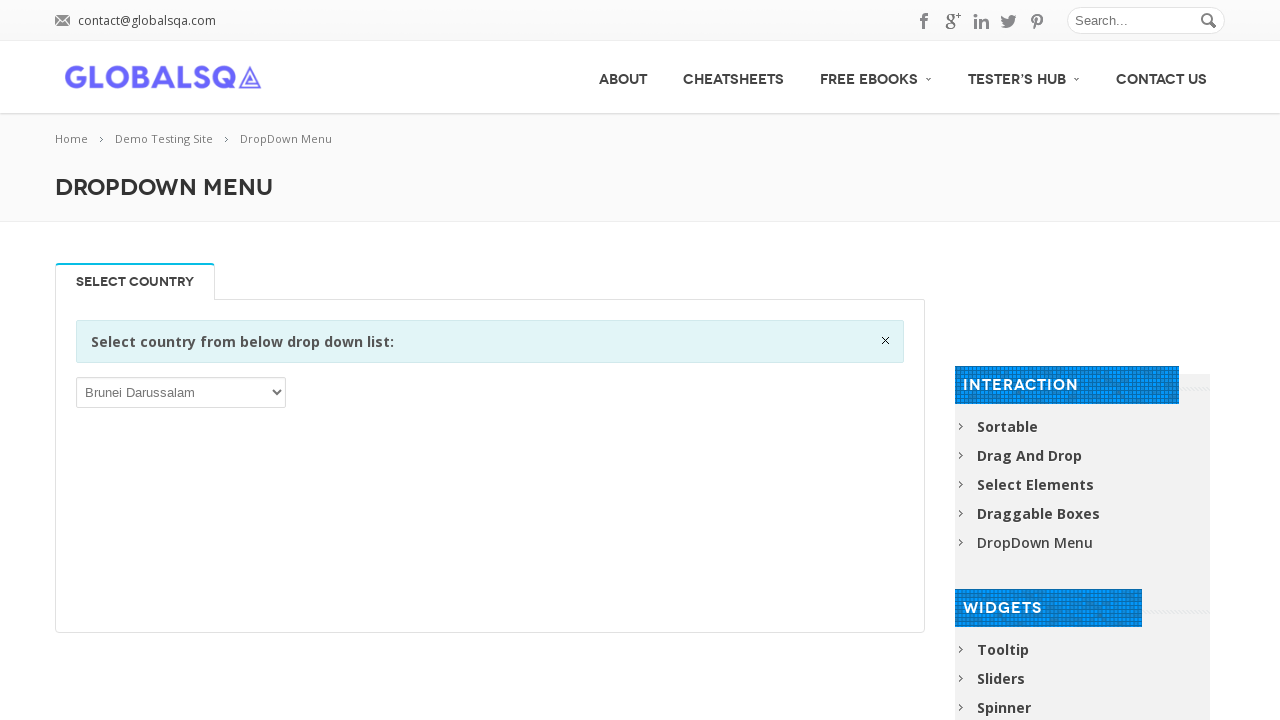

Selected dropdown option at index 34 on //div[@class='single_tab_div resp-tab-content resp-tab-content-active']//p//sele
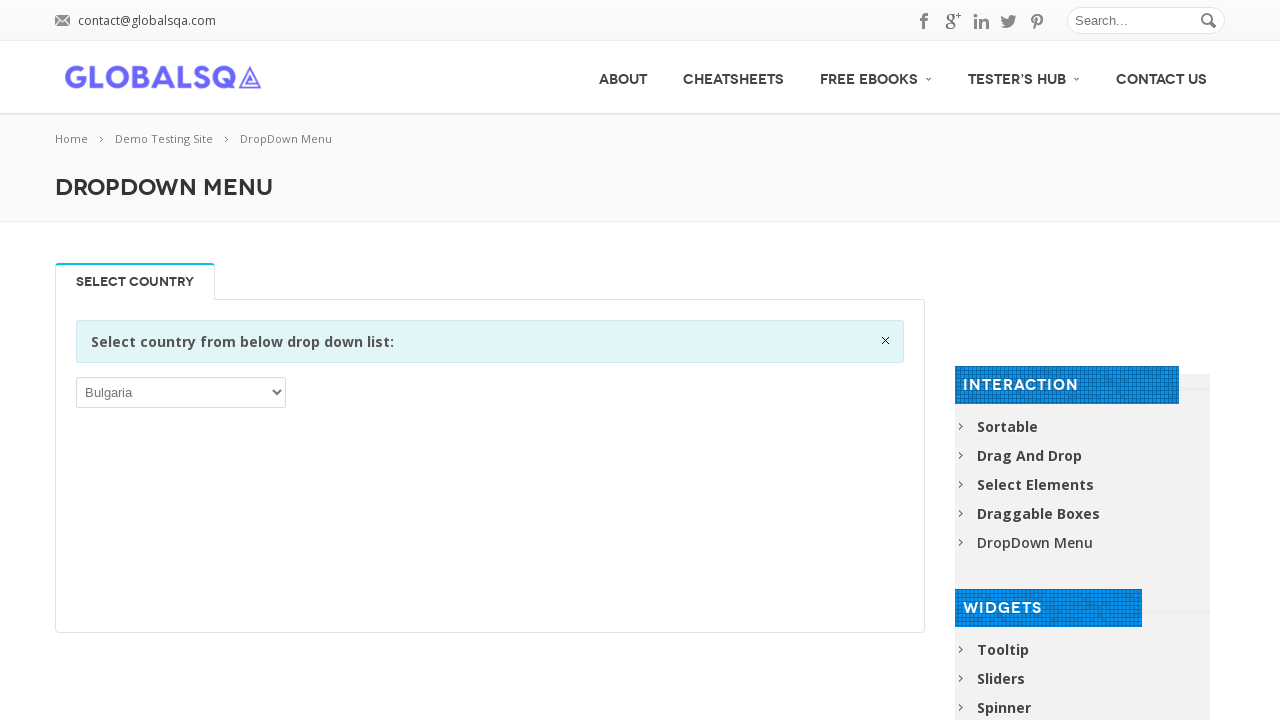

Waited 200ms after selecting option 34
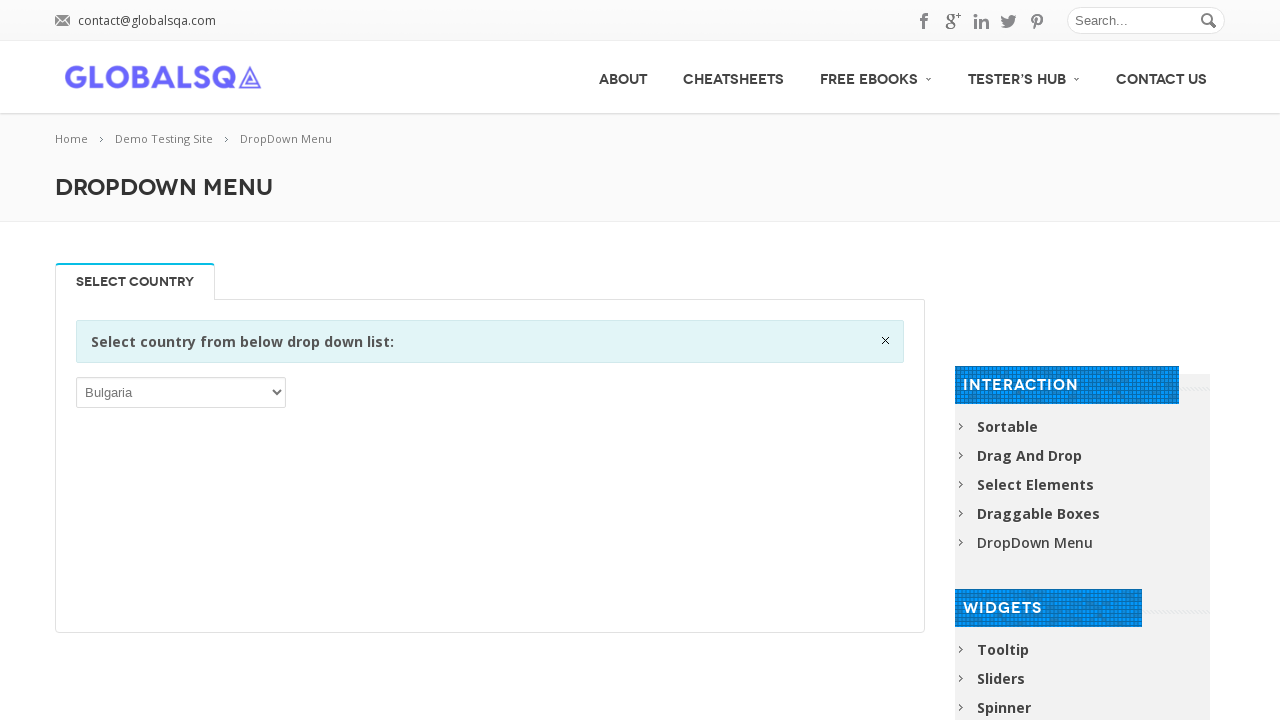

Selected dropdown option at index 35 on //div[@class='single_tab_div resp-tab-content resp-tab-content-active']//p//sele
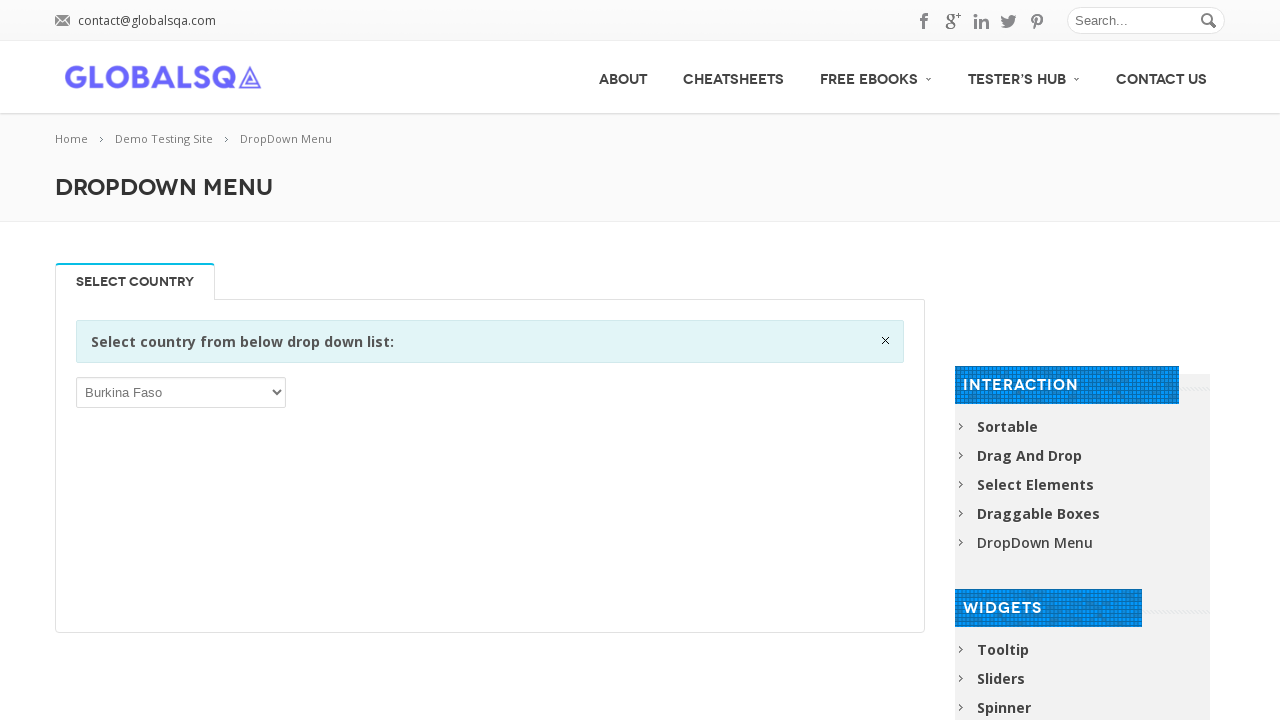

Waited 200ms after selecting option 35
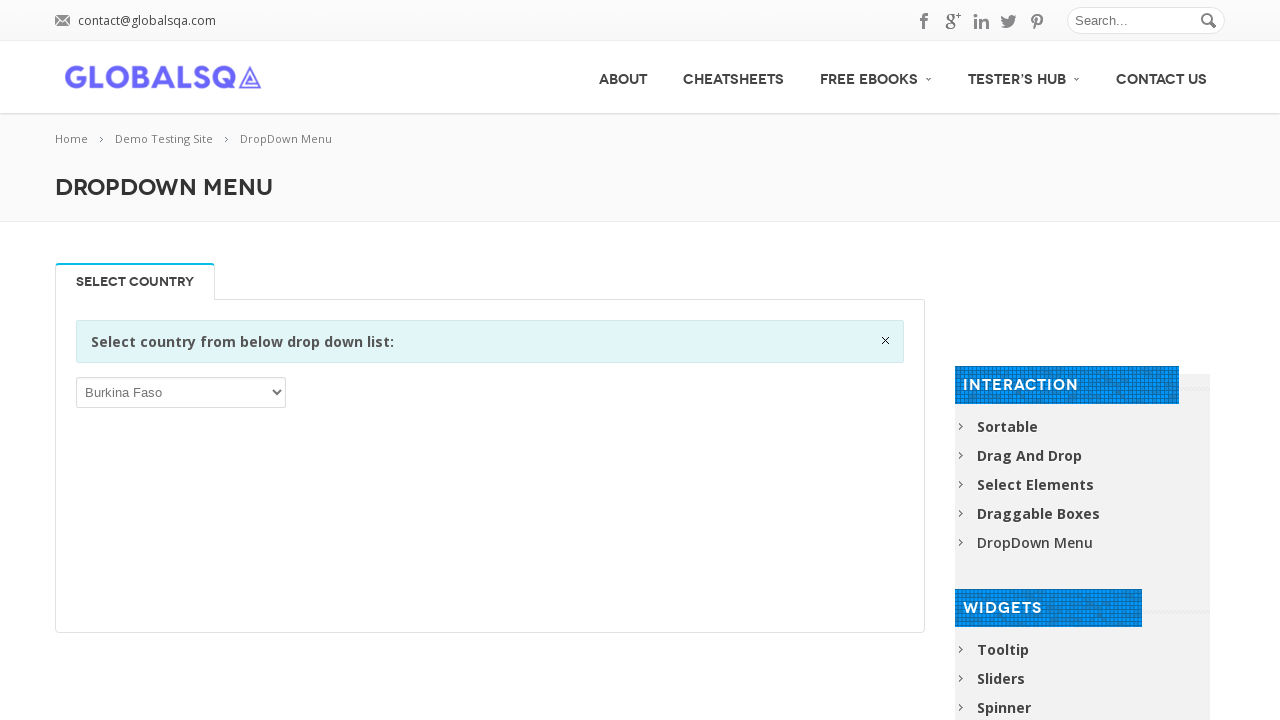

Selected dropdown option at index 36 on //div[@class='single_tab_div resp-tab-content resp-tab-content-active']//p//sele
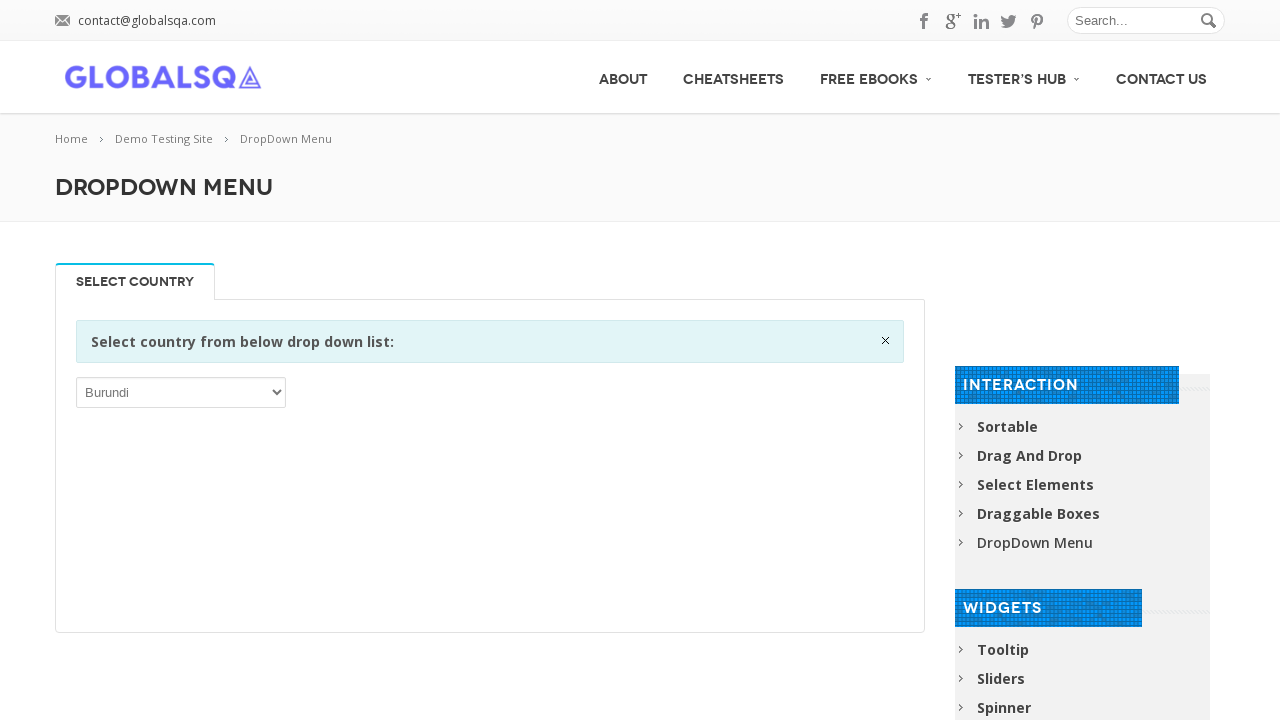

Waited 200ms after selecting option 36
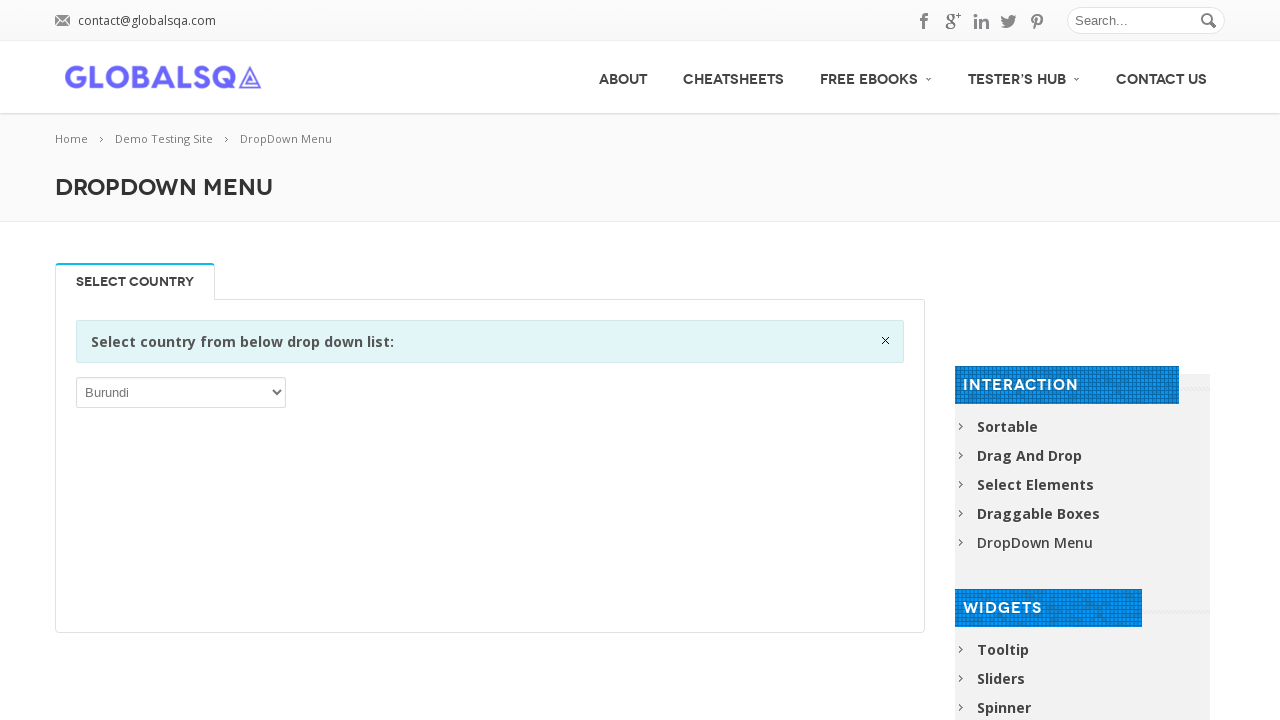

Selected dropdown option at index 37 on //div[@class='single_tab_div resp-tab-content resp-tab-content-active']//p//sele
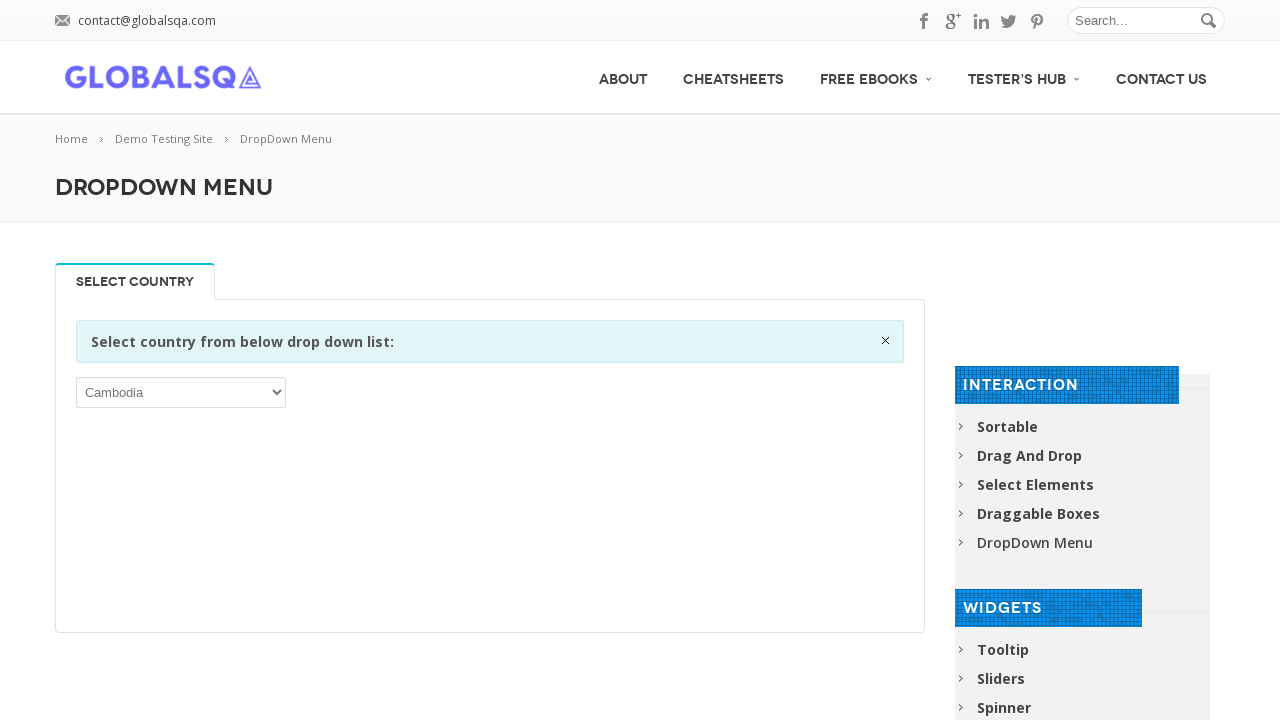

Waited 200ms after selecting option 37
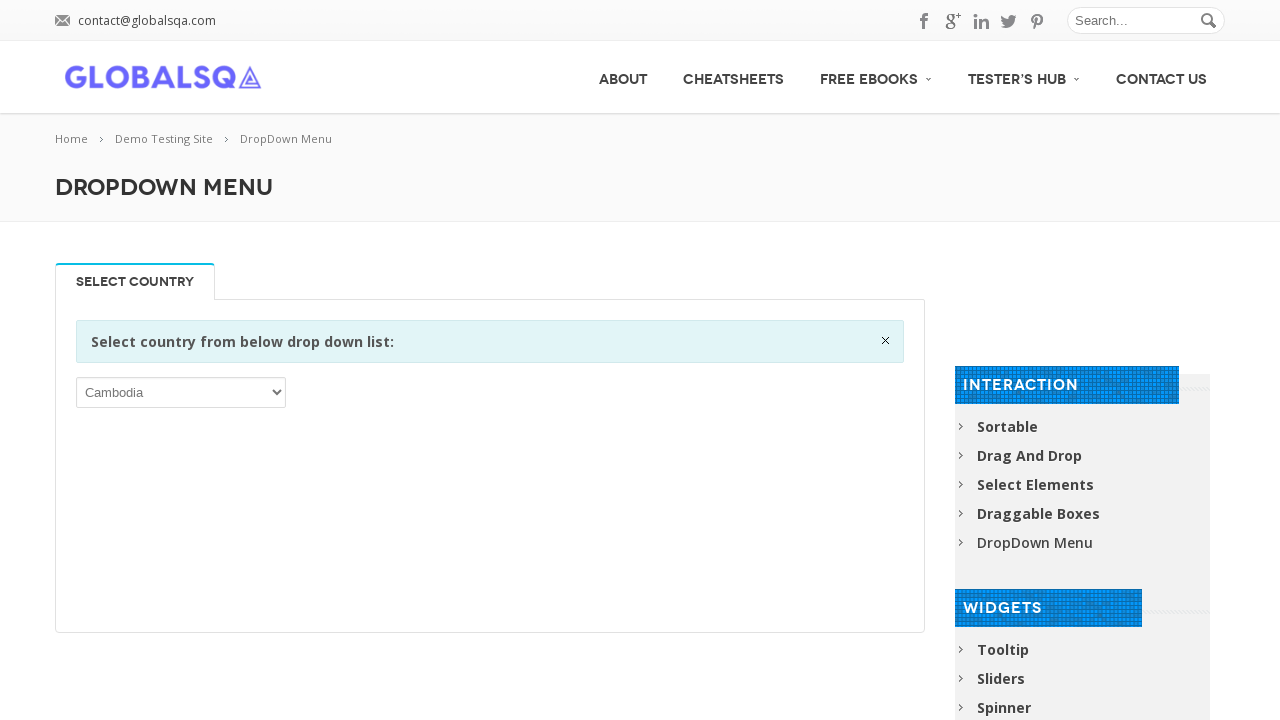

Selected dropdown option at index 38 on //div[@class='single_tab_div resp-tab-content resp-tab-content-active']//p//sele
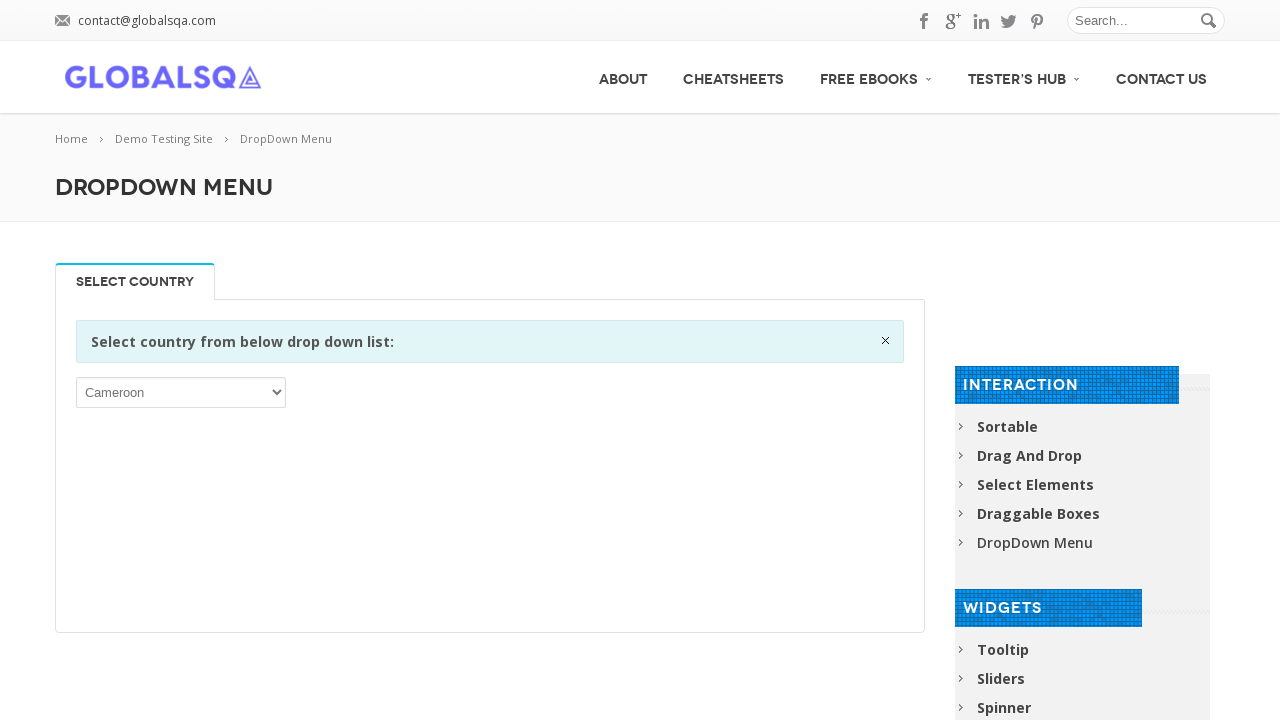

Waited 200ms after selecting option 38
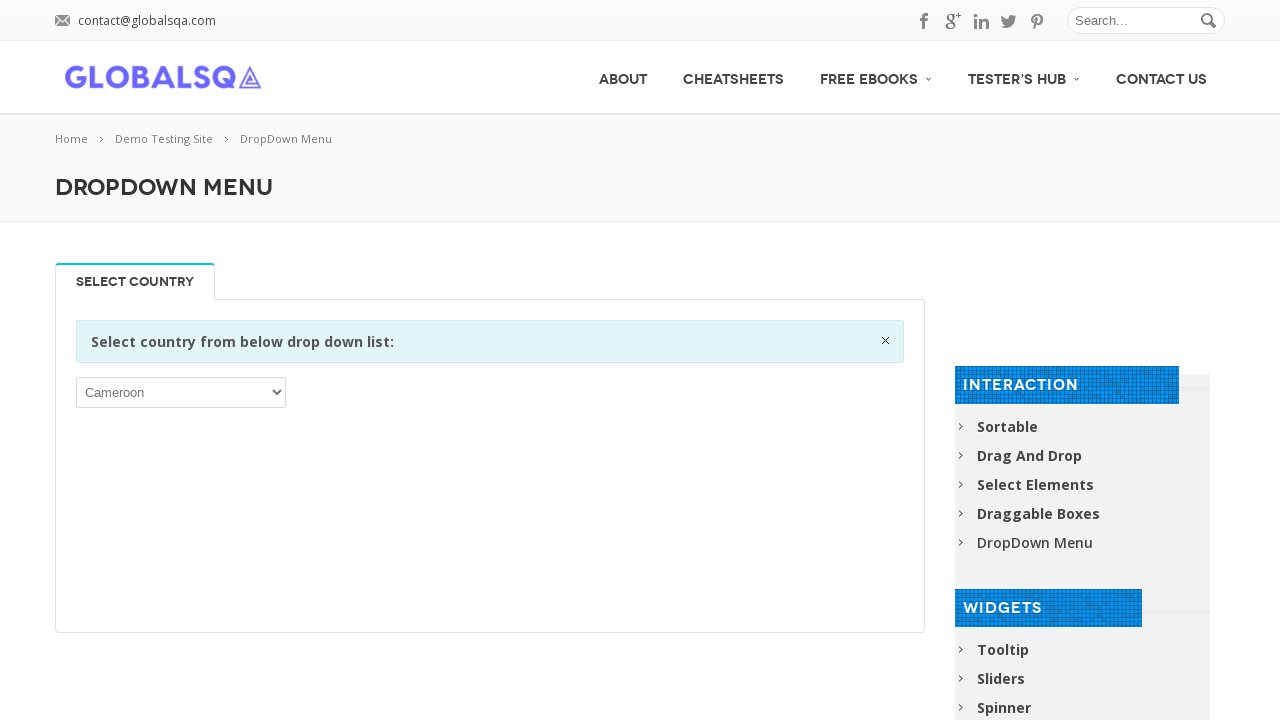

Selected dropdown option at index 39 on //div[@class='single_tab_div resp-tab-content resp-tab-content-active']//p//sele
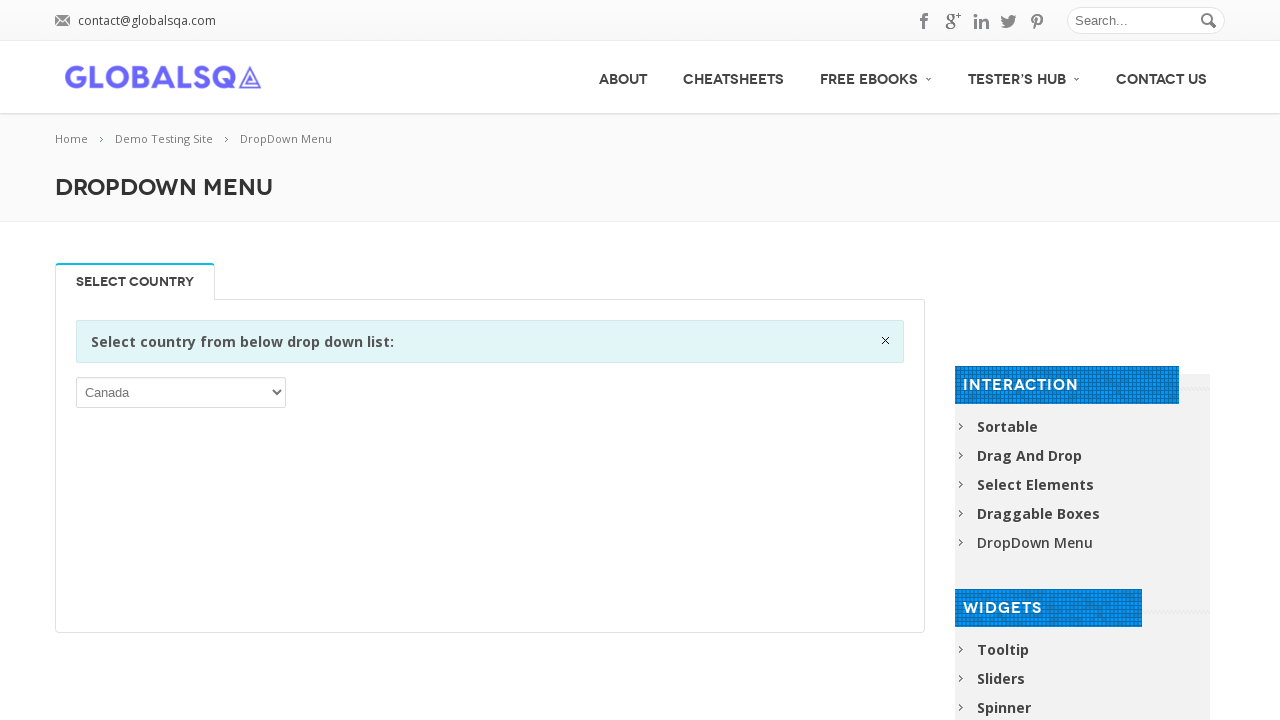

Waited 200ms after selecting option 39
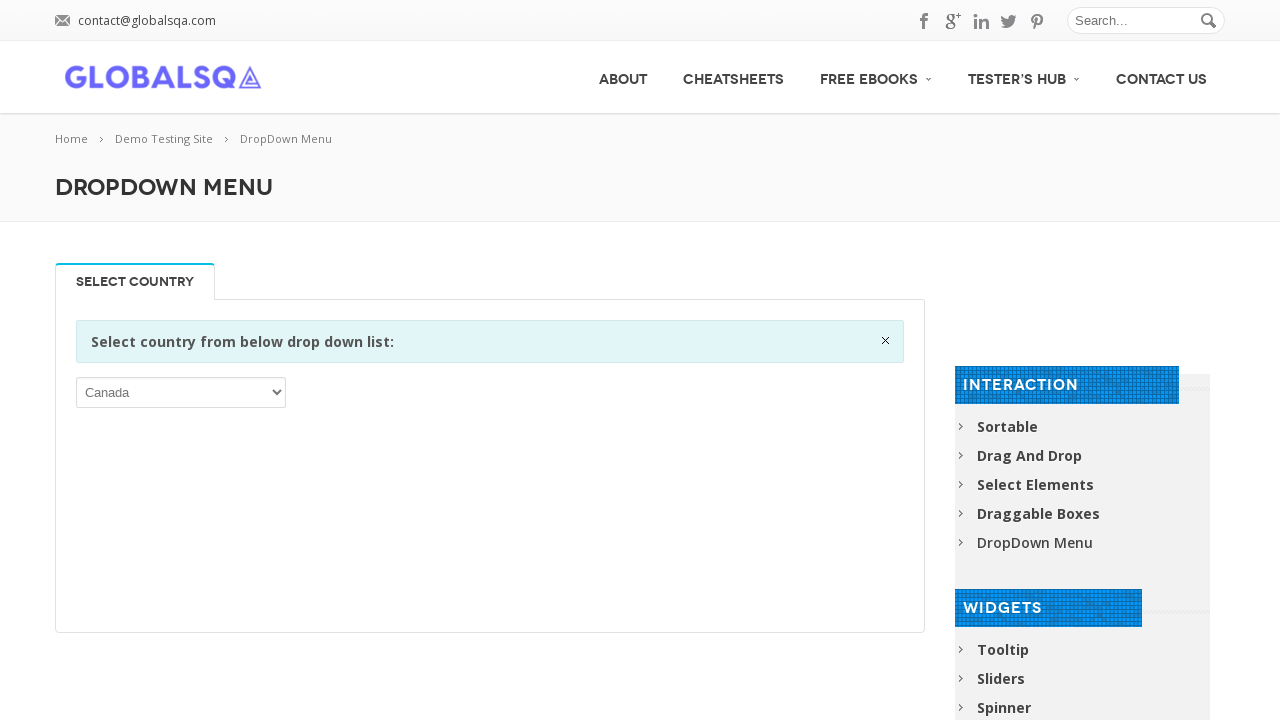

Selected dropdown option at index 40 on //div[@class='single_tab_div resp-tab-content resp-tab-content-active']//p//sele
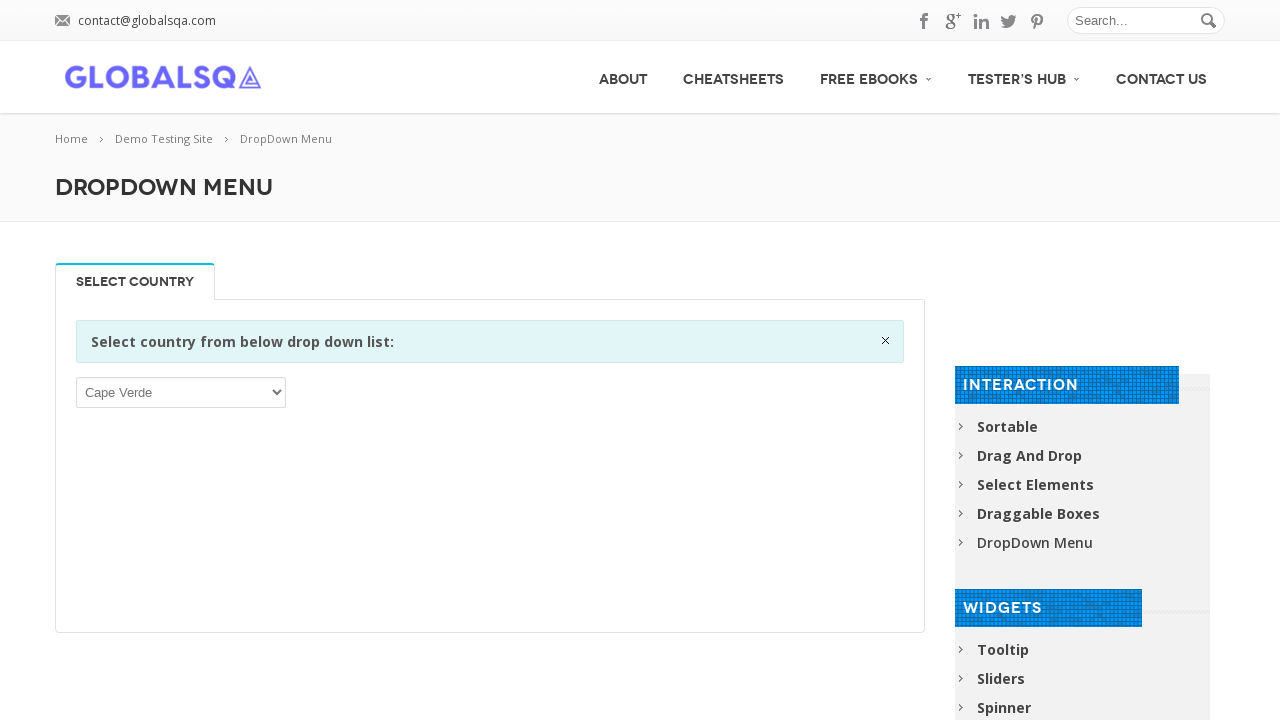

Waited 200ms after selecting option 40
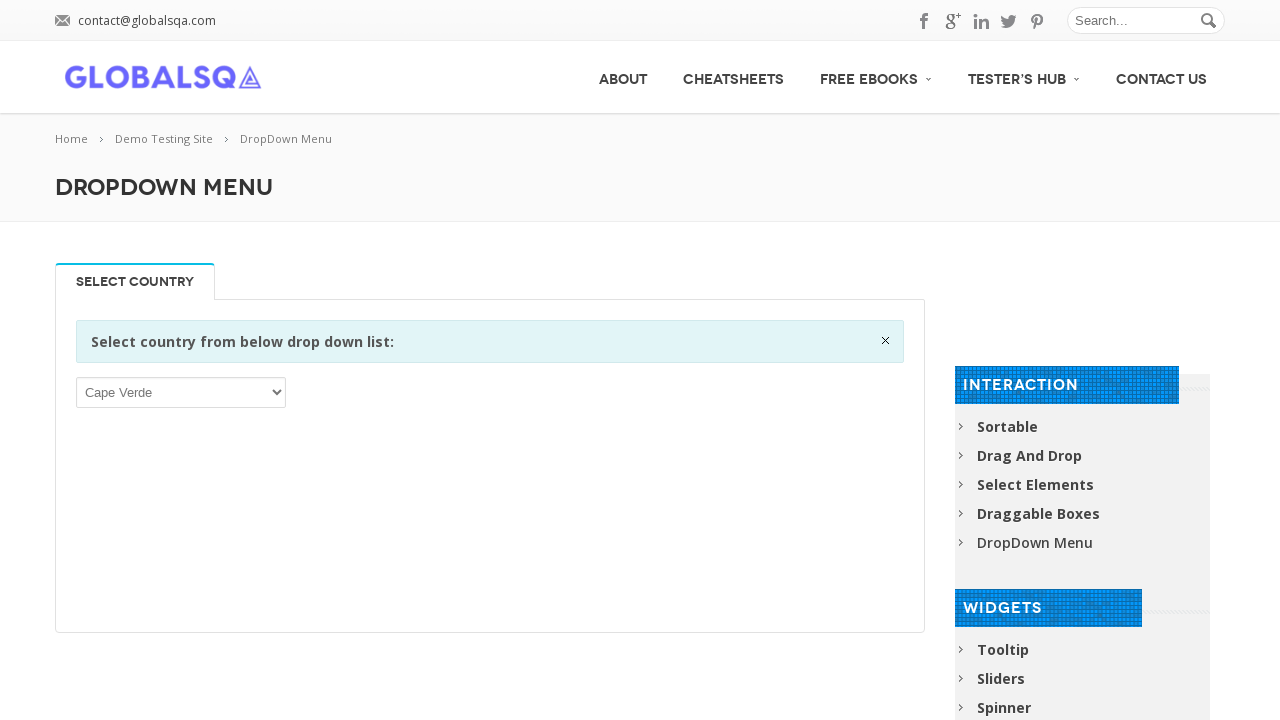

Selected dropdown option at index 41 on //div[@class='single_tab_div resp-tab-content resp-tab-content-active']//p//sele
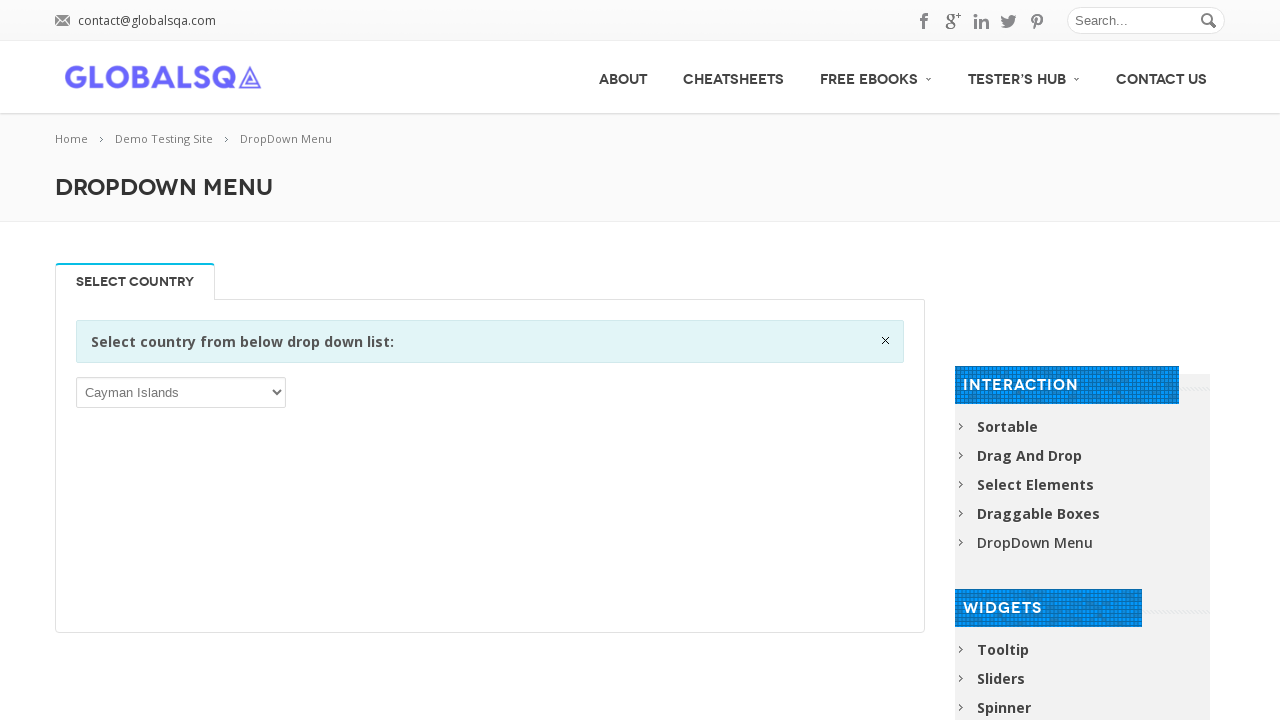

Waited 200ms after selecting option 41
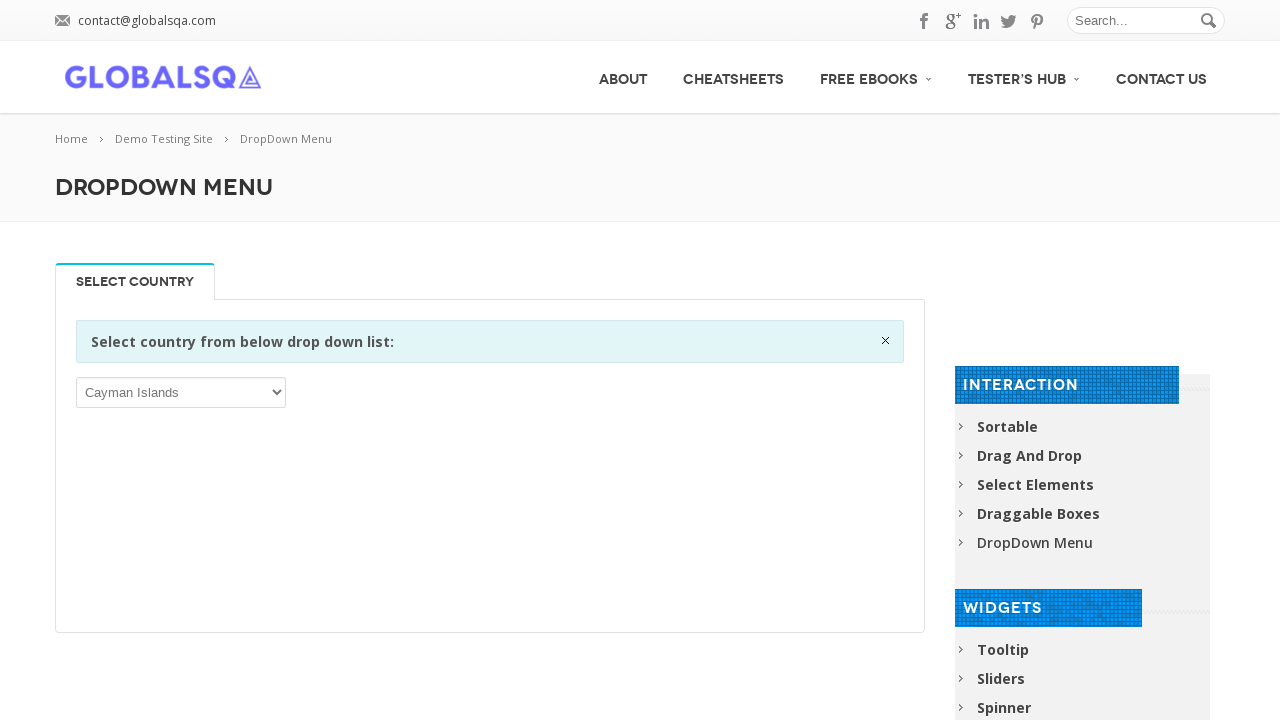

Selected dropdown option at index 42 on //div[@class='single_tab_div resp-tab-content resp-tab-content-active']//p//sele
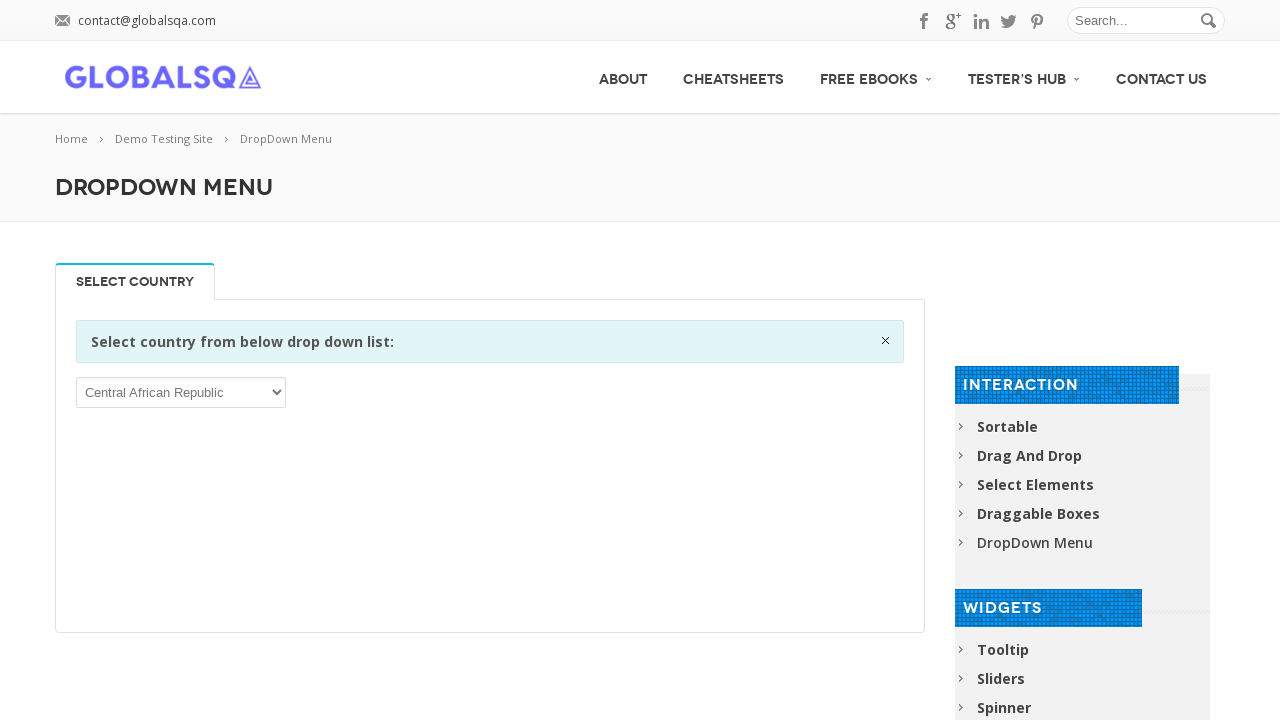

Waited 200ms after selecting option 42
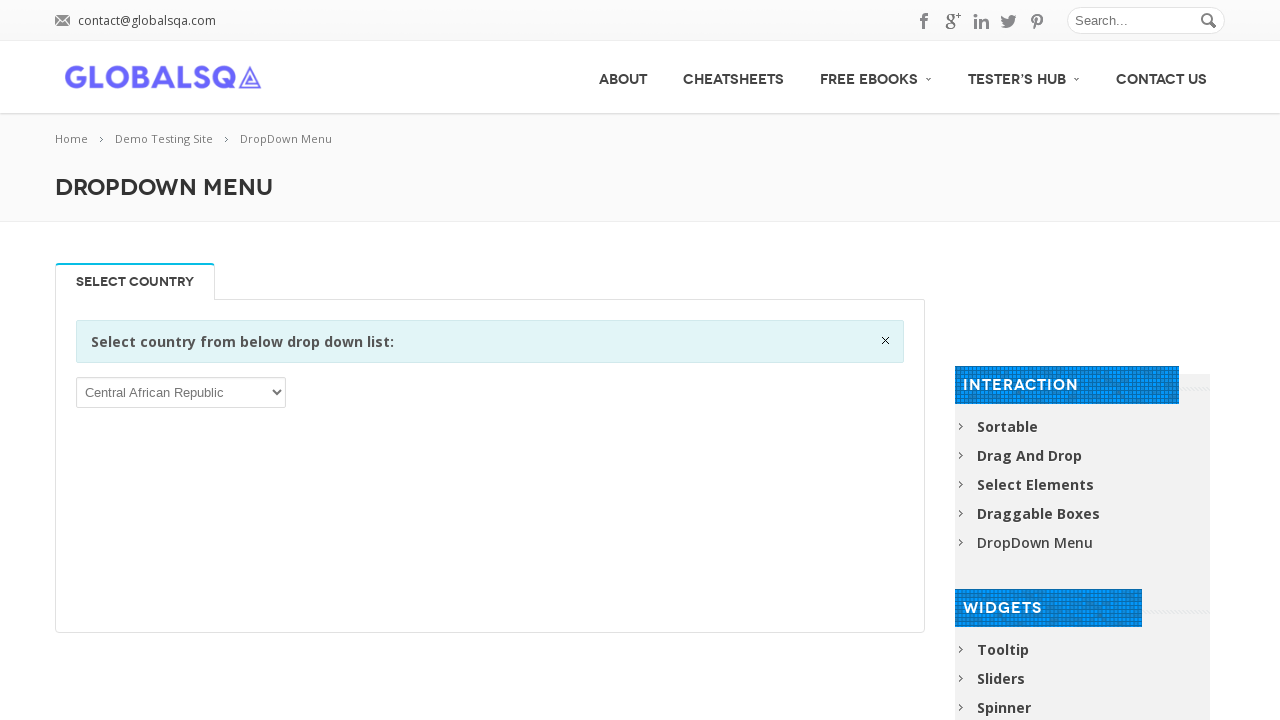

Selected dropdown option at index 43 on //div[@class='single_tab_div resp-tab-content resp-tab-content-active']//p//sele
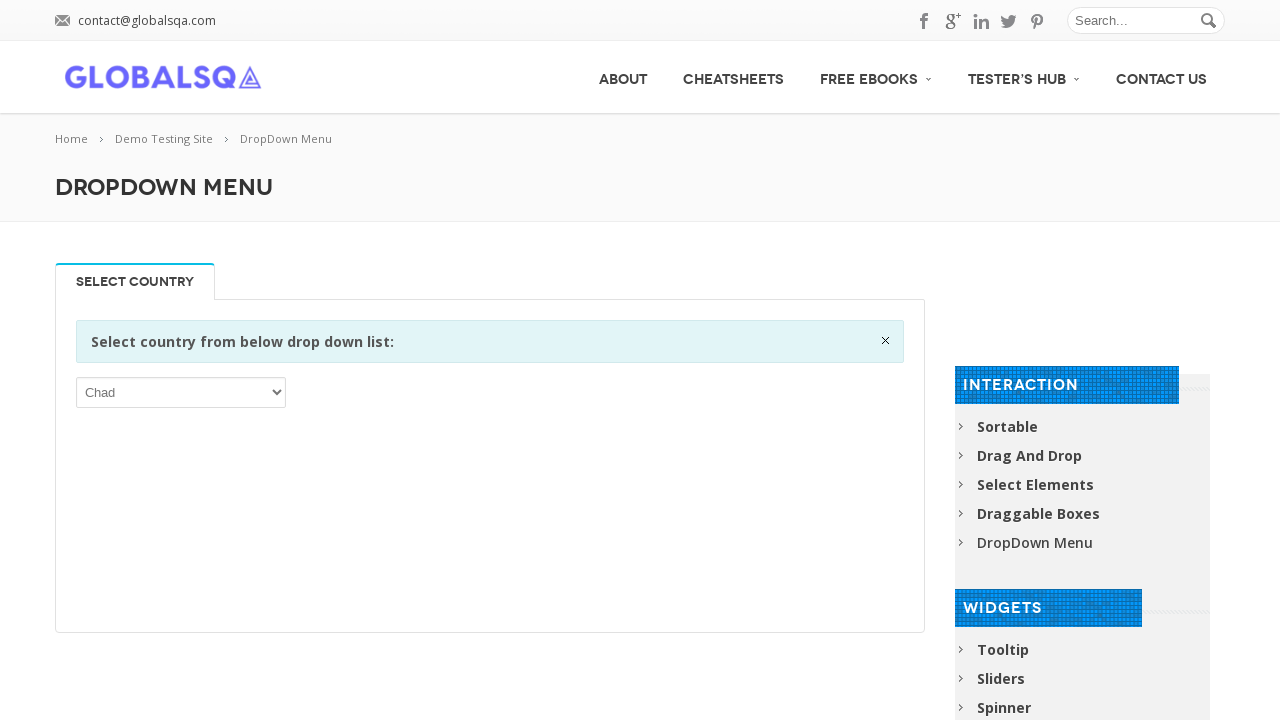

Waited 200ms after selecting option 43
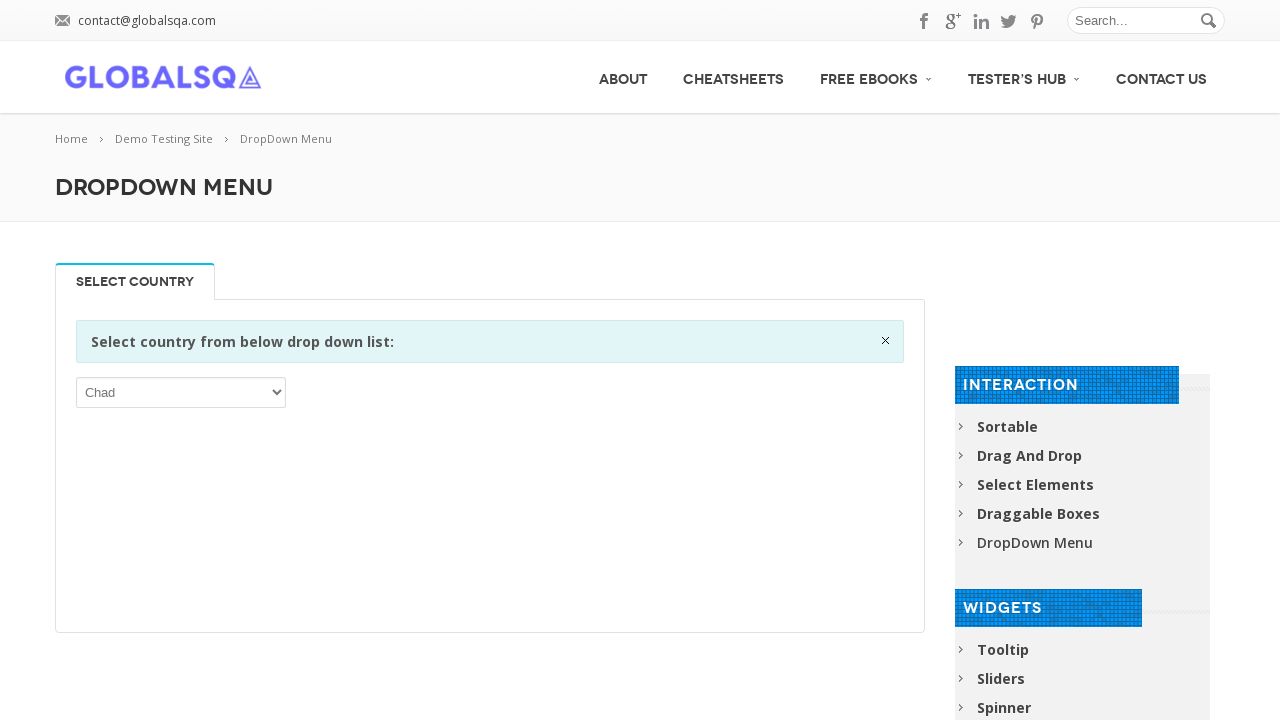

Selected dropdown option at index 44 on //div[@class='single_tab_div resp-tab-content resp-tab-content-active']//p//sele
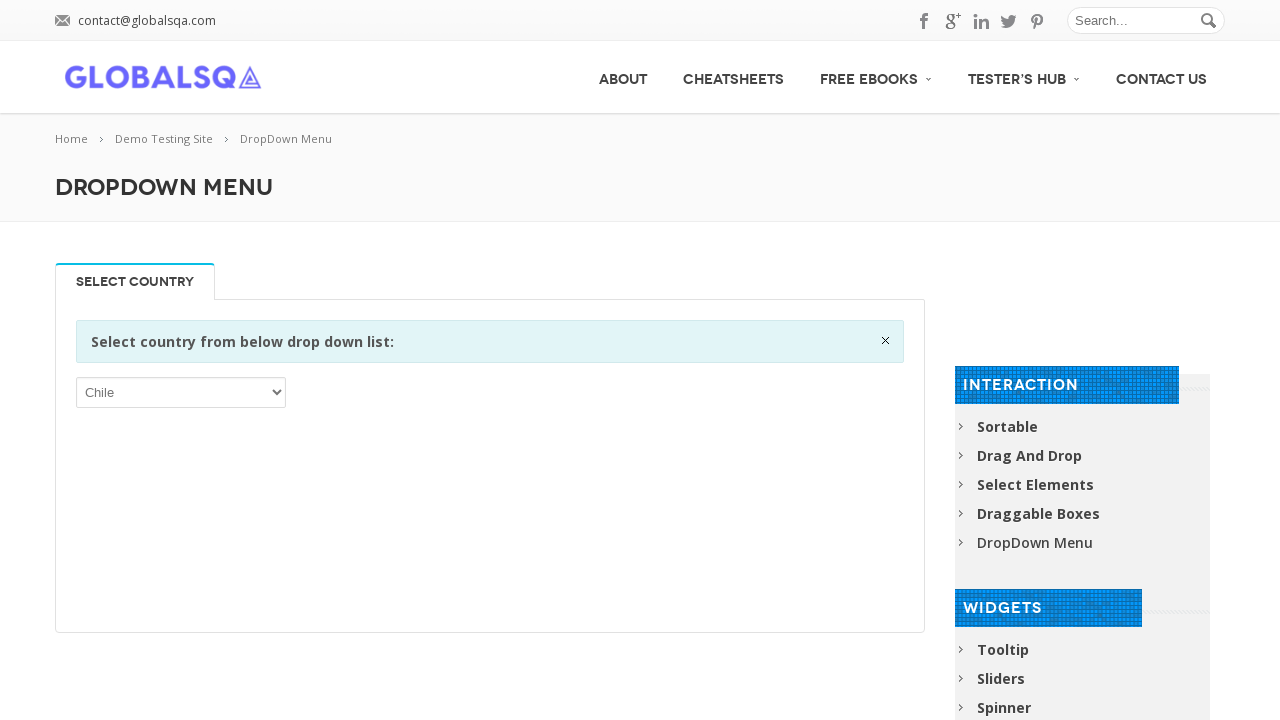

Waited 200ms after selecting option 44
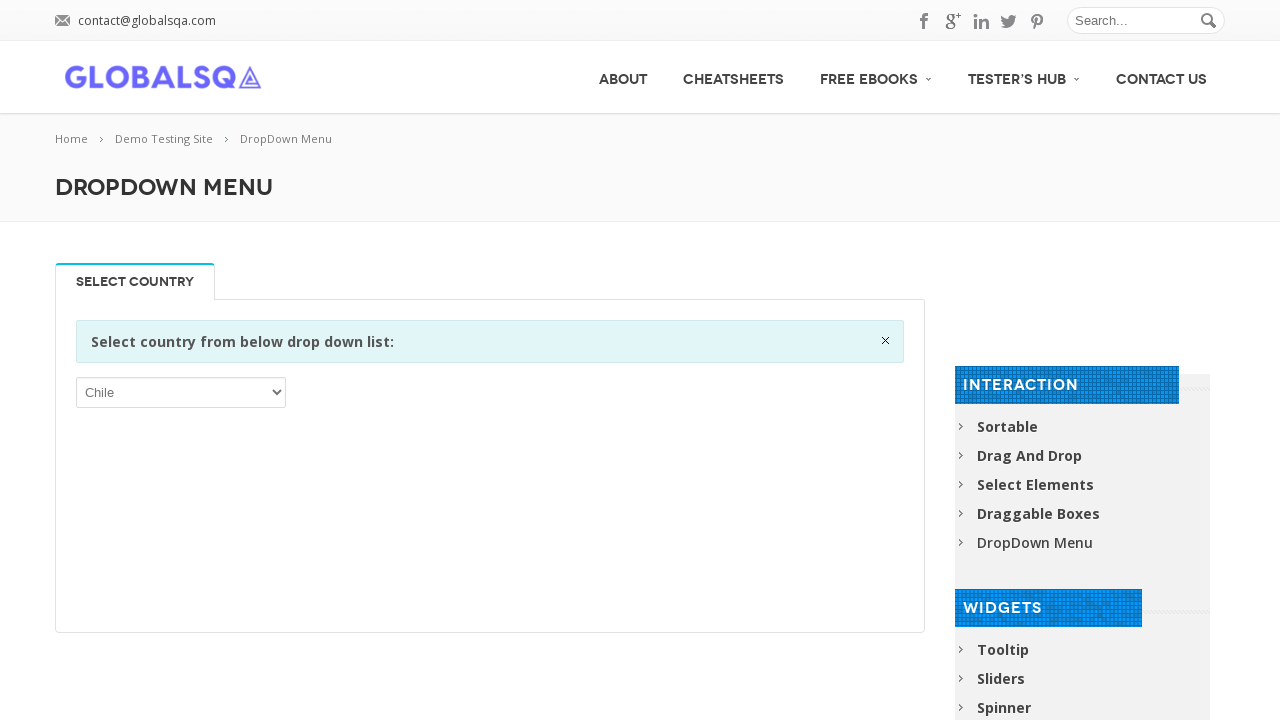

Selected dropdown option at index 45 on //div[@class='single_tab_div resp-tab-content resp-tab-content-active']//p//sele
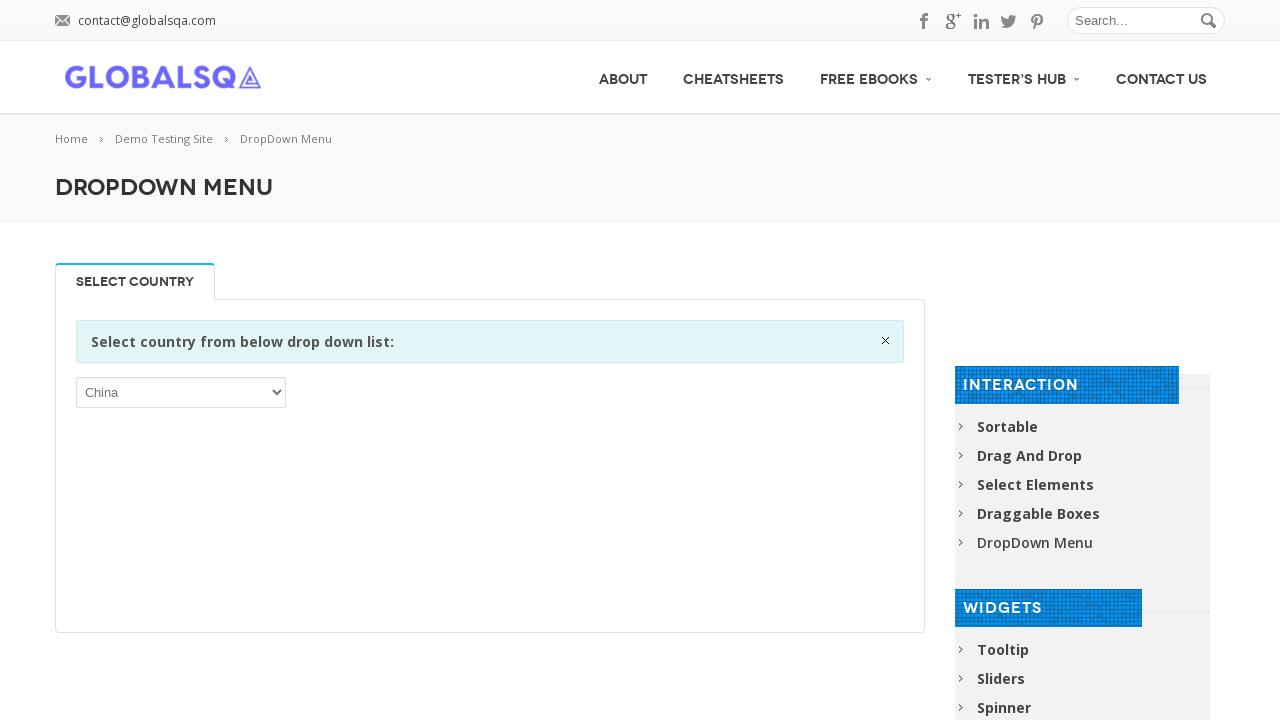

Waited 200ms after selecting option 45
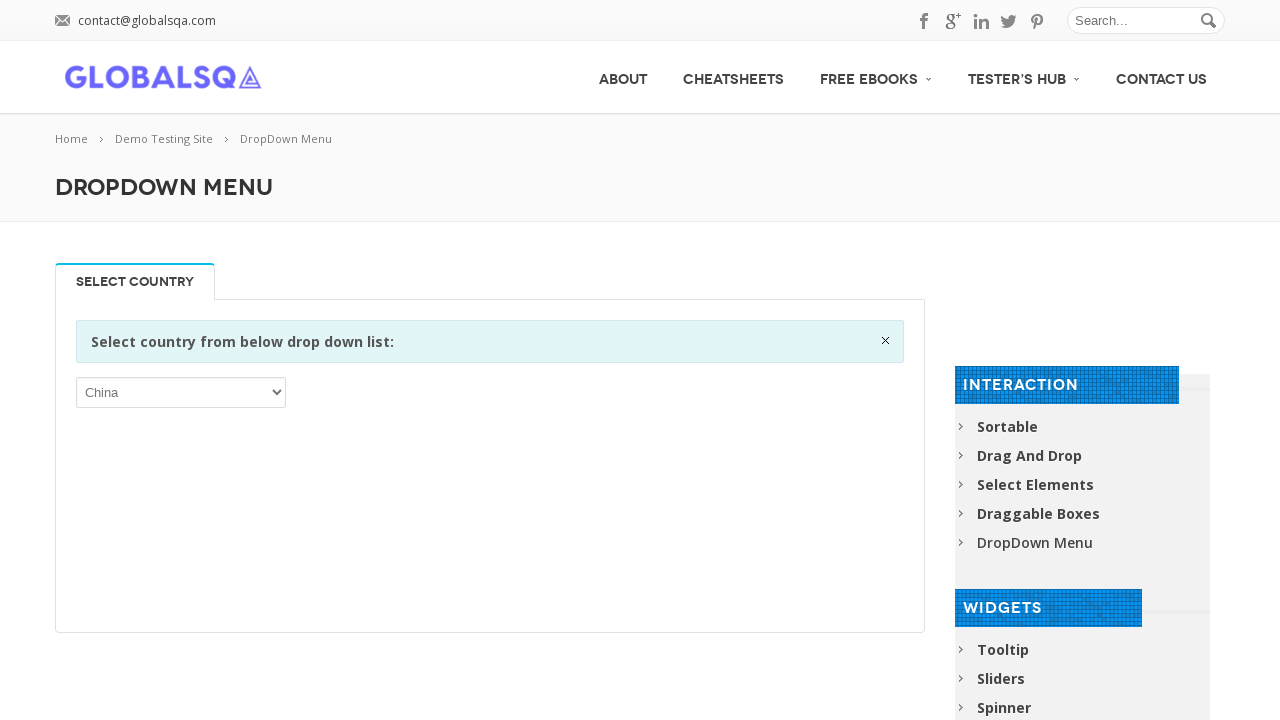

Selected dropdown option at index 46 on //div[@class='single_tab_div resp-tab-content resp-tab-content-active']//p//sele
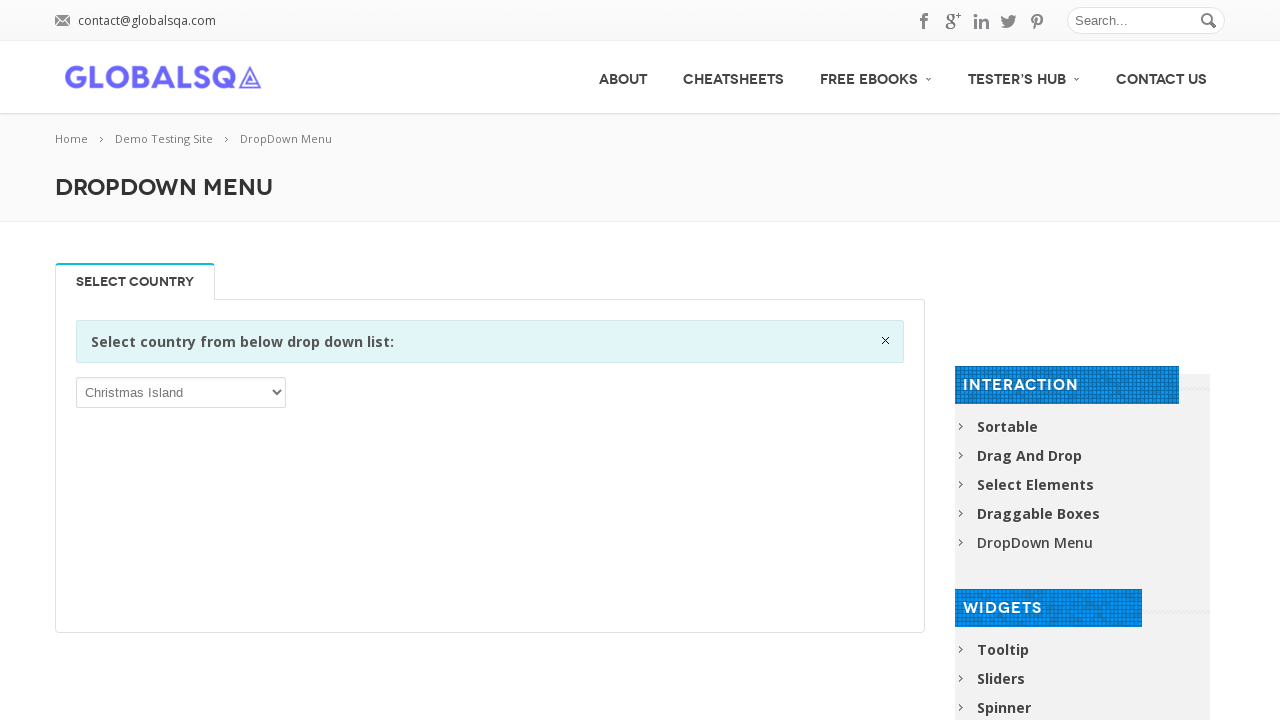

Waited 200ms after selecting option 46
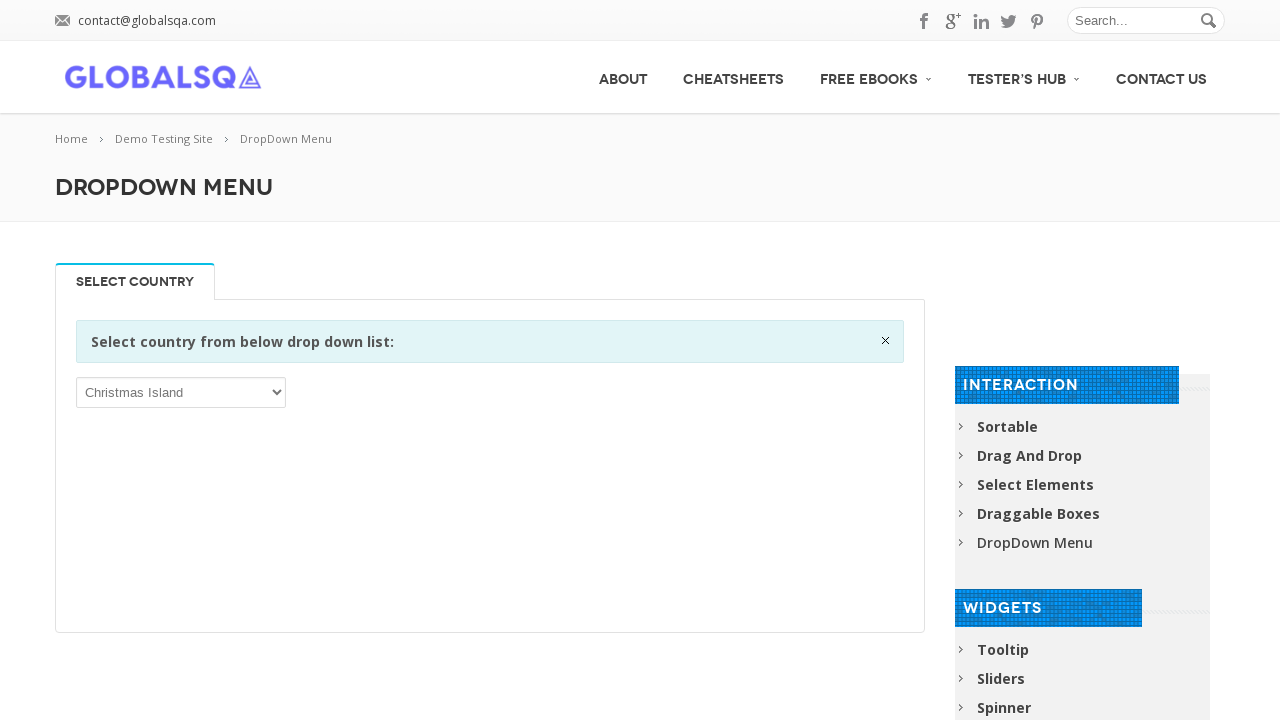

Selected dropdown option at index 47 on //div[@class='single_tab_div resp-tab-content resp-tab-content-active']//p//sele
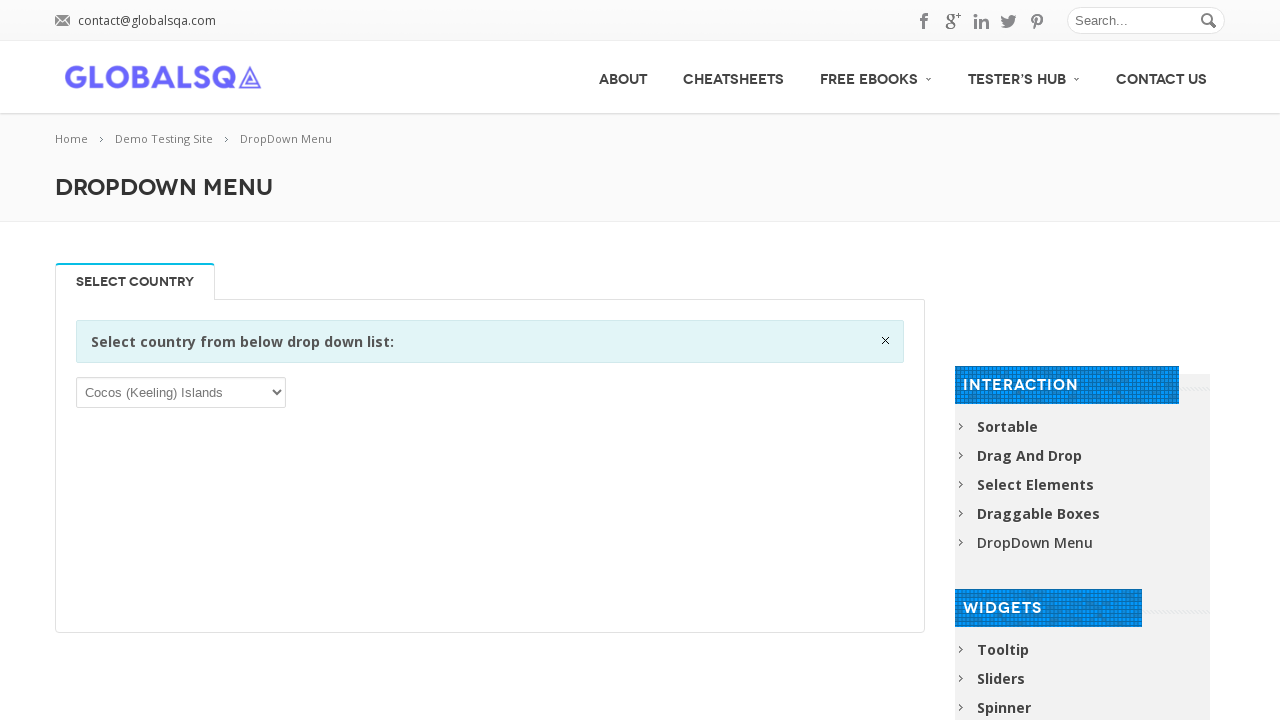

Waited 200ms after selecting option 47
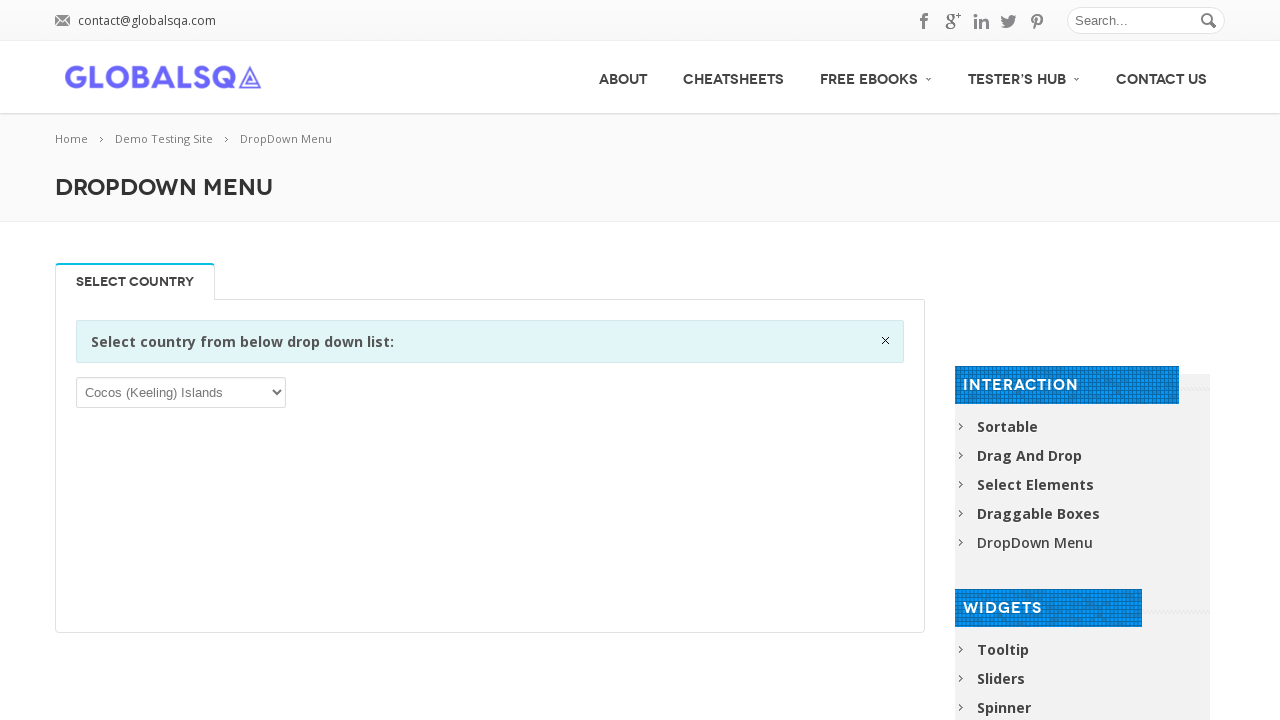

Selected dropdown option at index 48 on //div[@class='single_tab_div resp-tab-content resp-tab-content-active']//p//sele
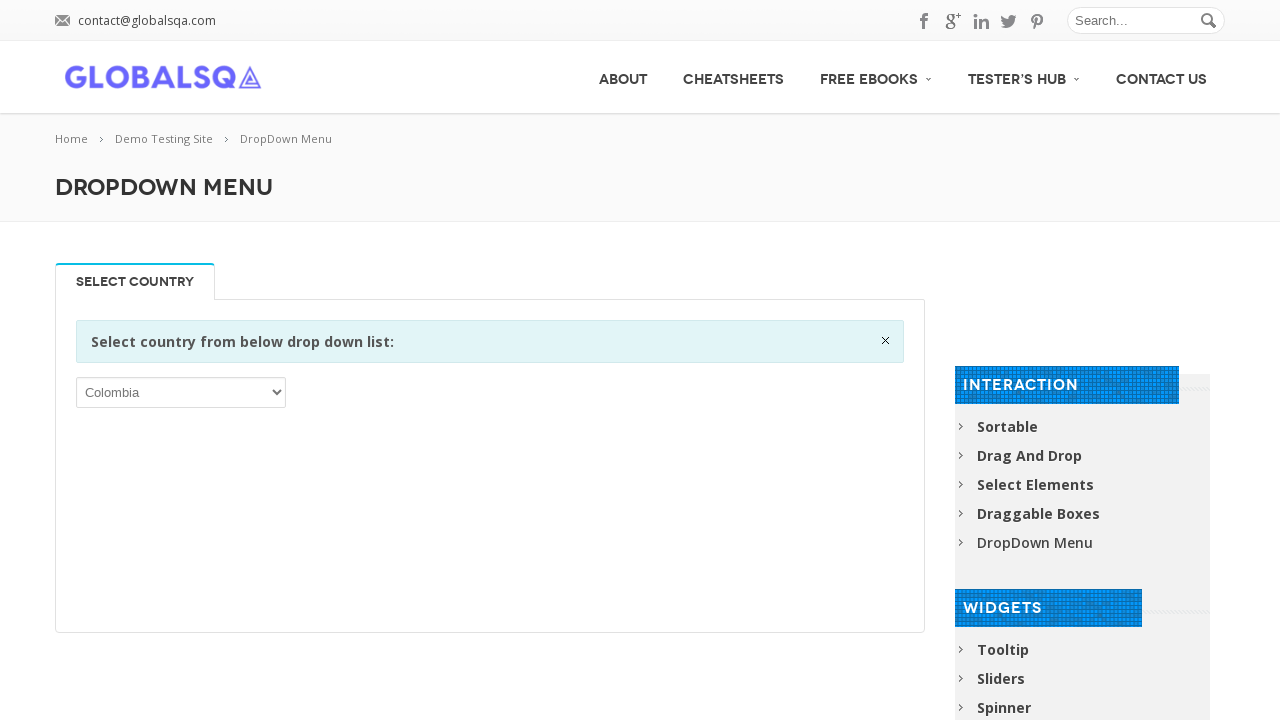

Waited 200ms after selecting option 48
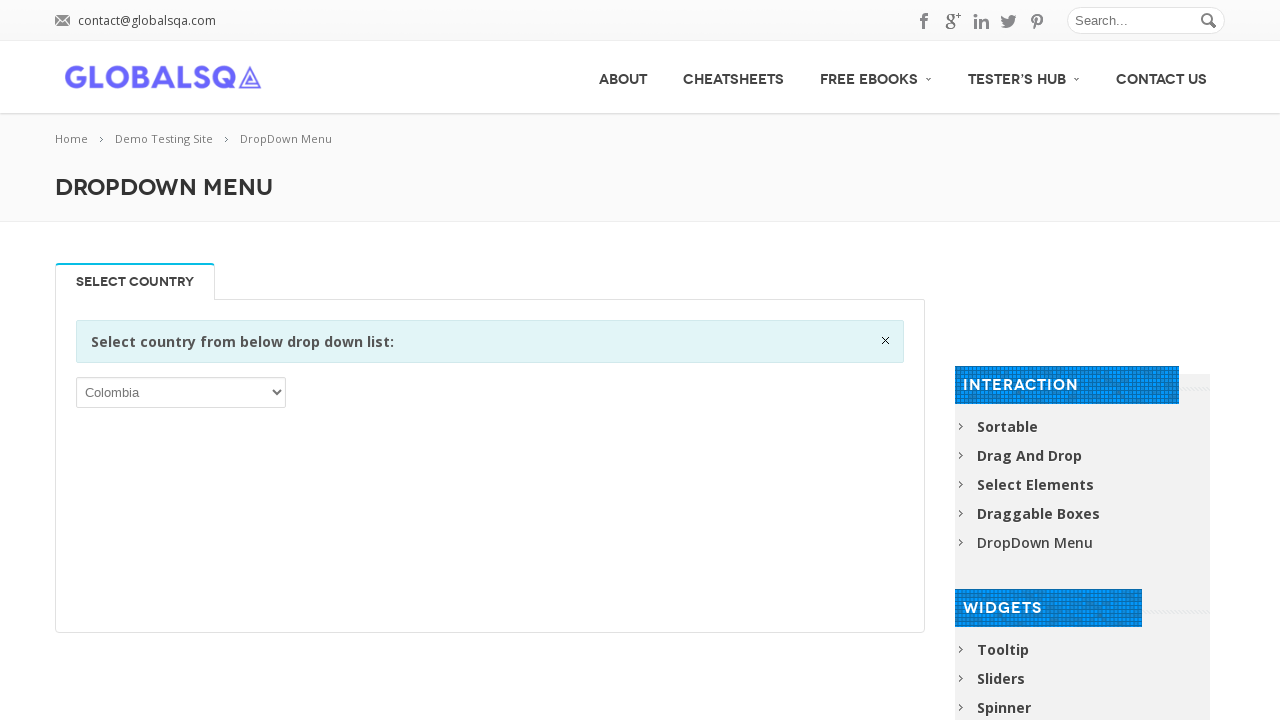

Selected dropdown option at index 49 on //div[@class='single_tab_div resp-tab-content resp-tab-content-active']//p//sele
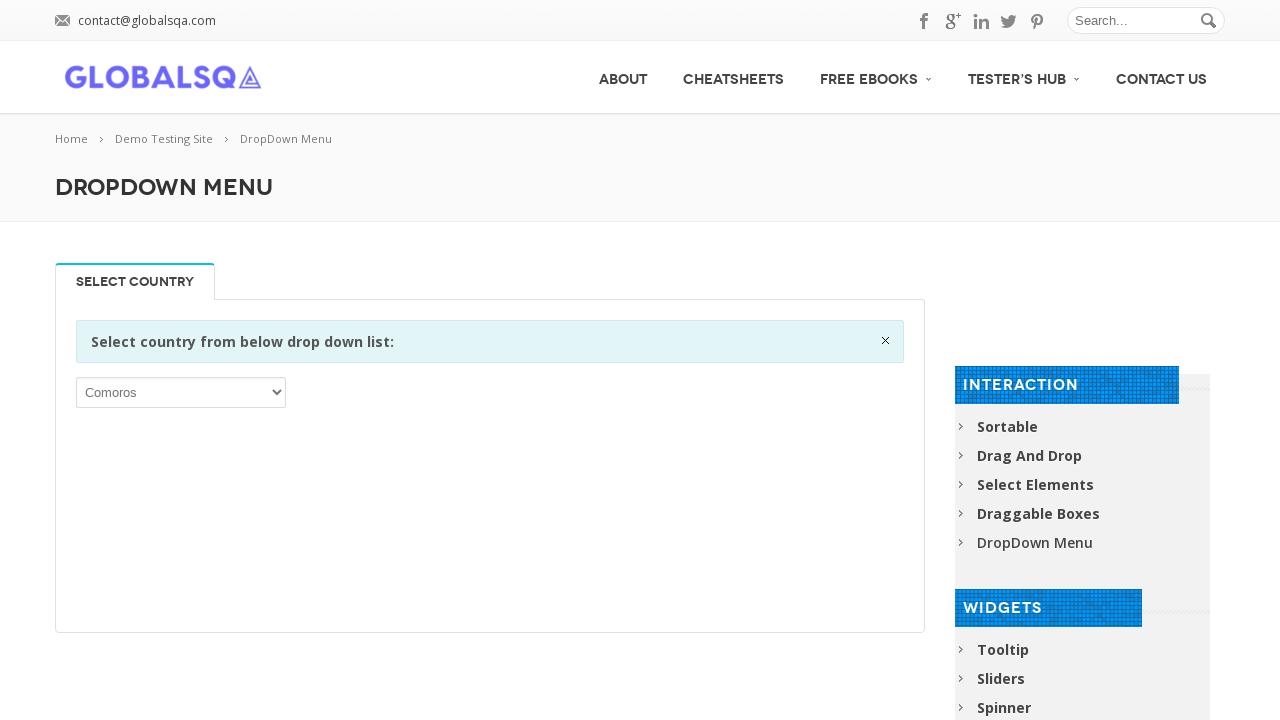

Waited 200ms after selecting option 49
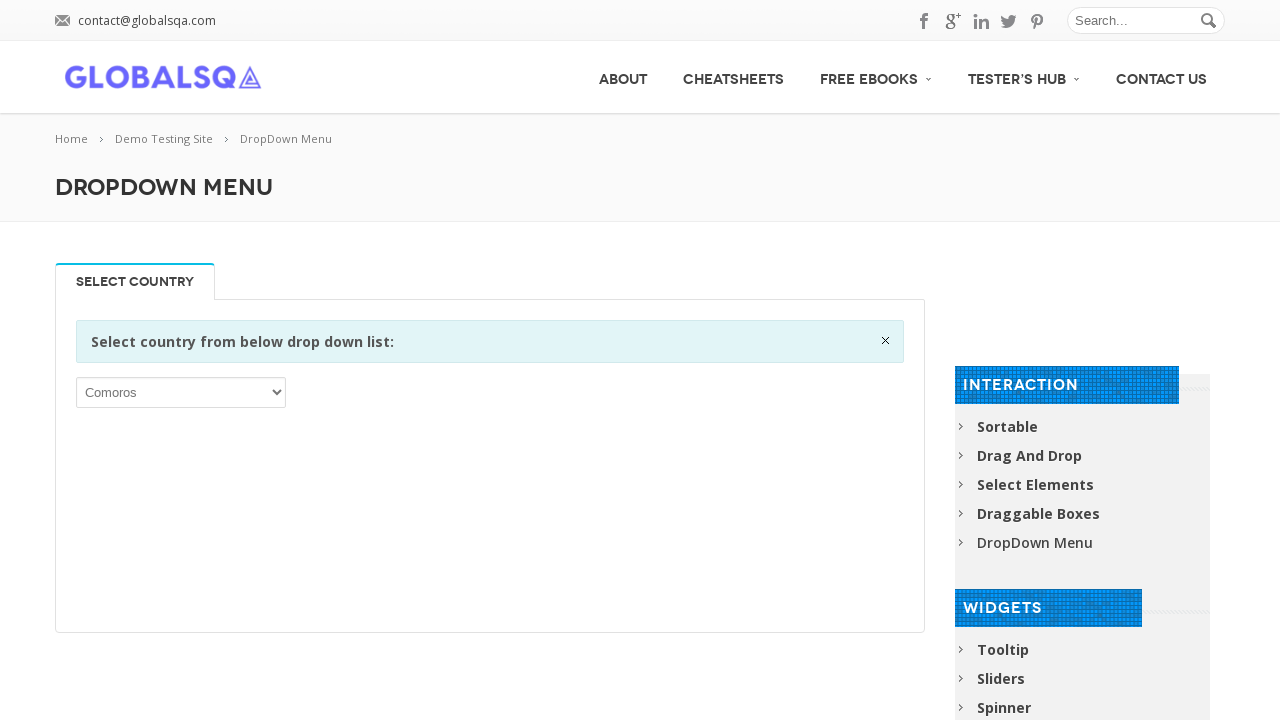

Selected dropdown option at index 50 on //div[@class='single_tab_div resp-tab-content resp-tab-content-active']//p//sele
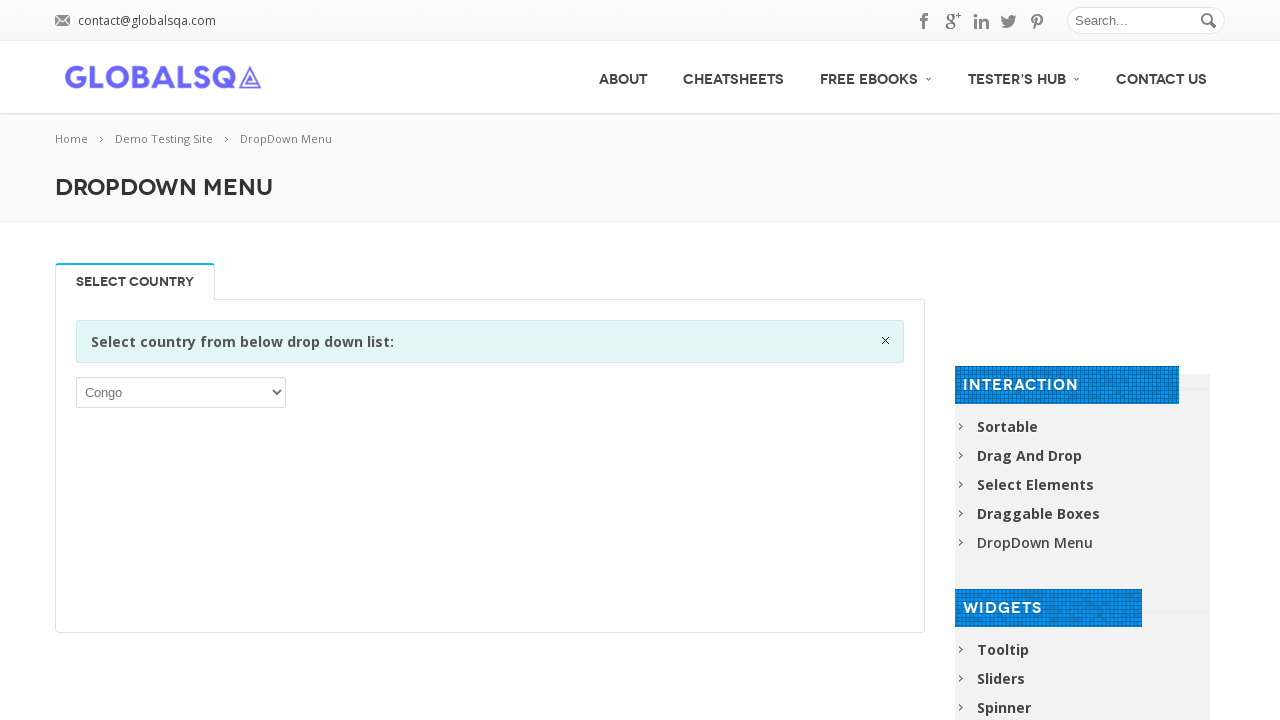

Waited 200ms after selecting option 50
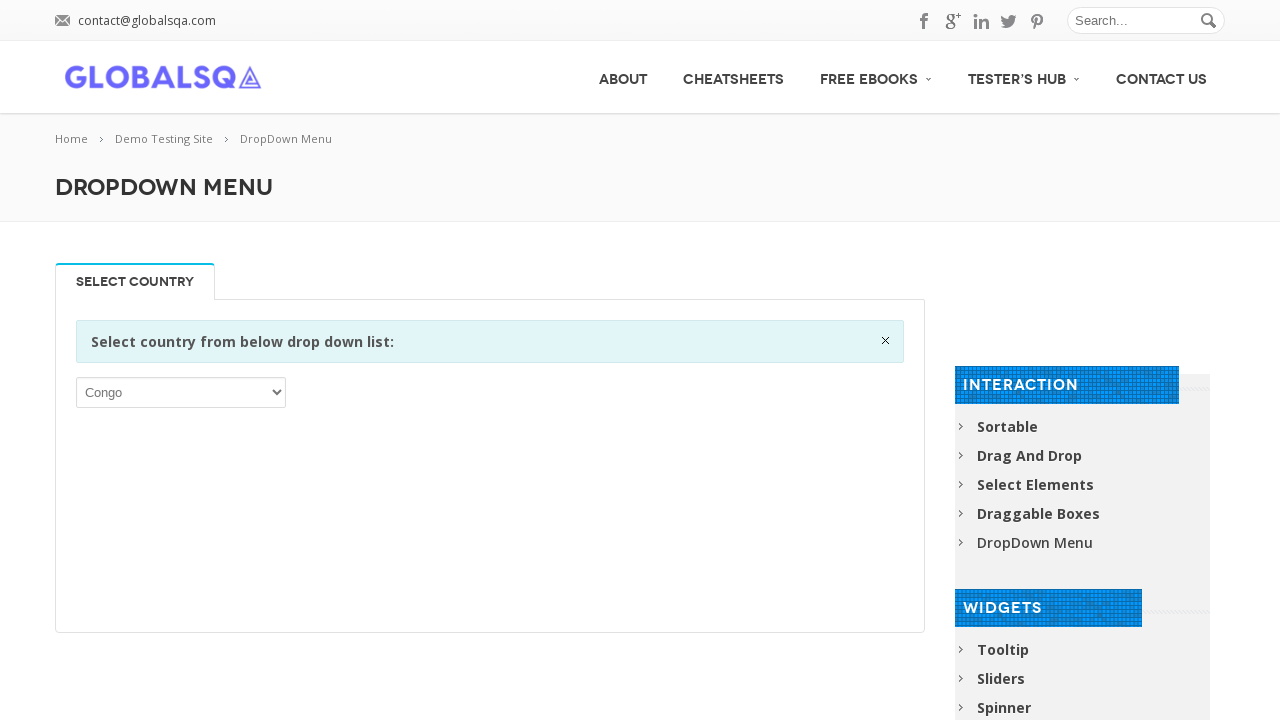

Selected dropdown option at index 51 on //div[@class='single_tab_div resp-tab-content resp-tab-content-active']//p//sele
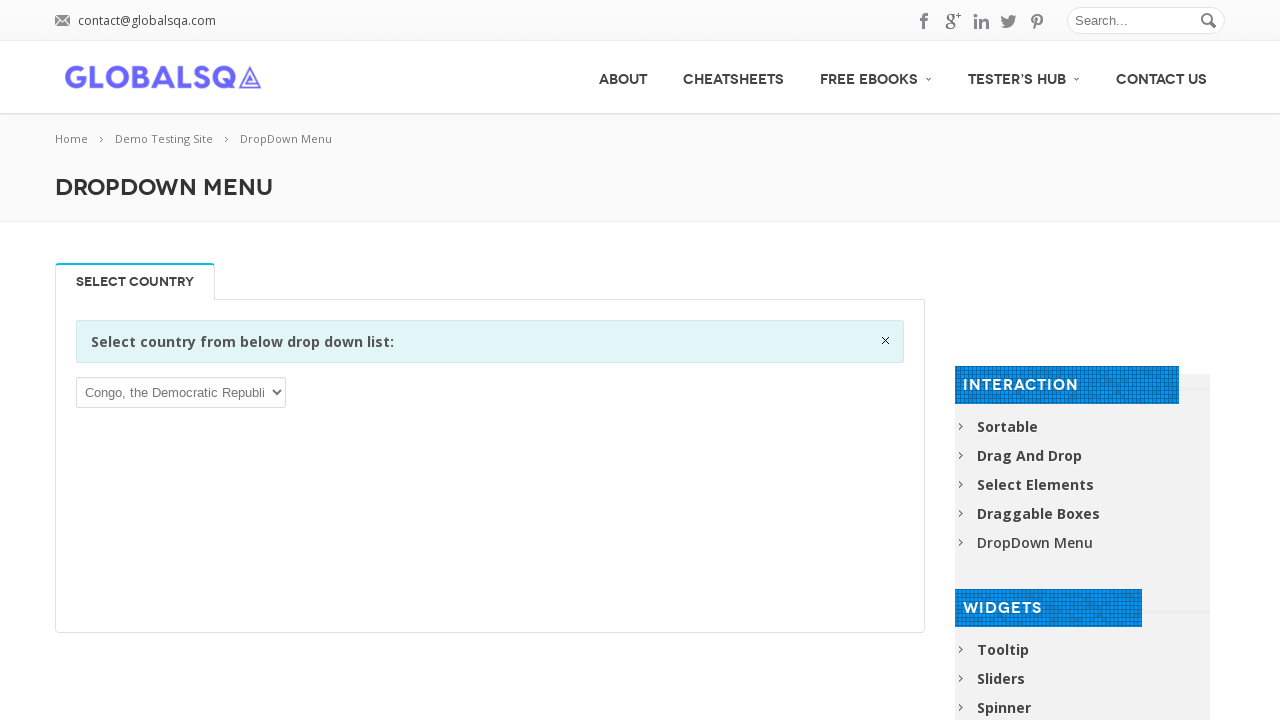

Waited 200ms after selecting option 51
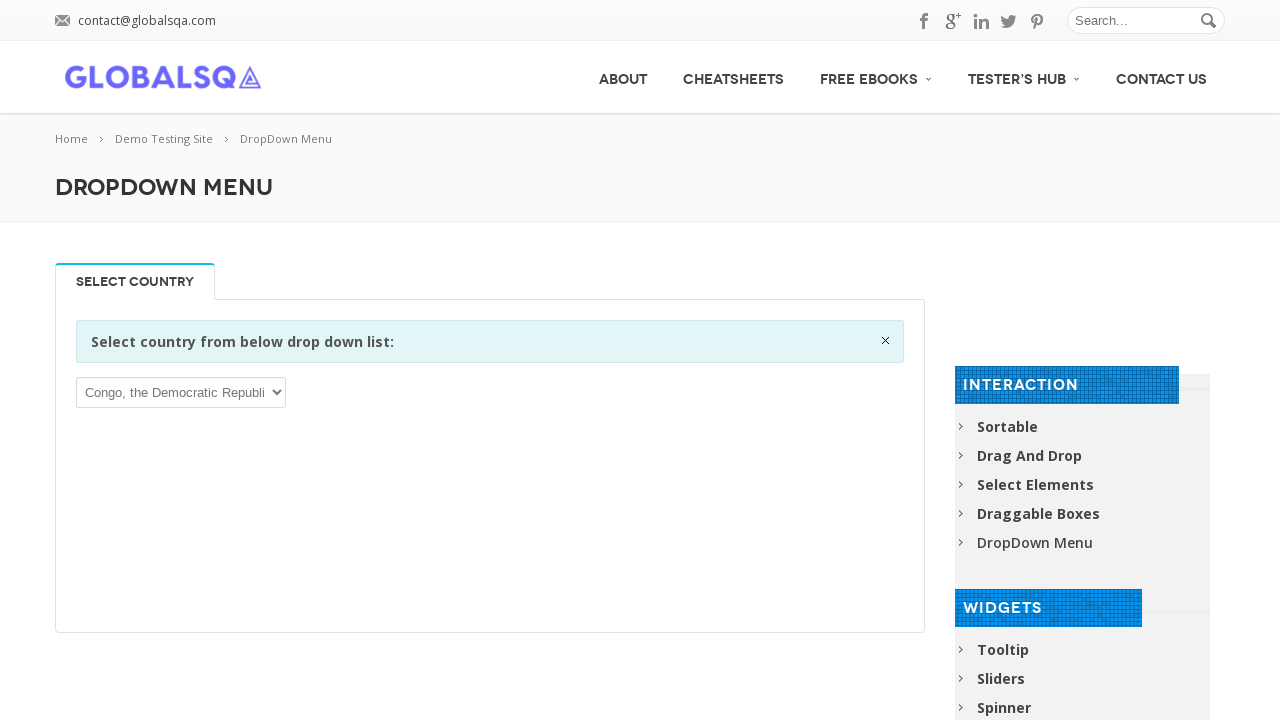

Selected dropdown option at index 52 on //div[@class='single_tab_div resp-tab-content resp-tab-content-active']//p//sele
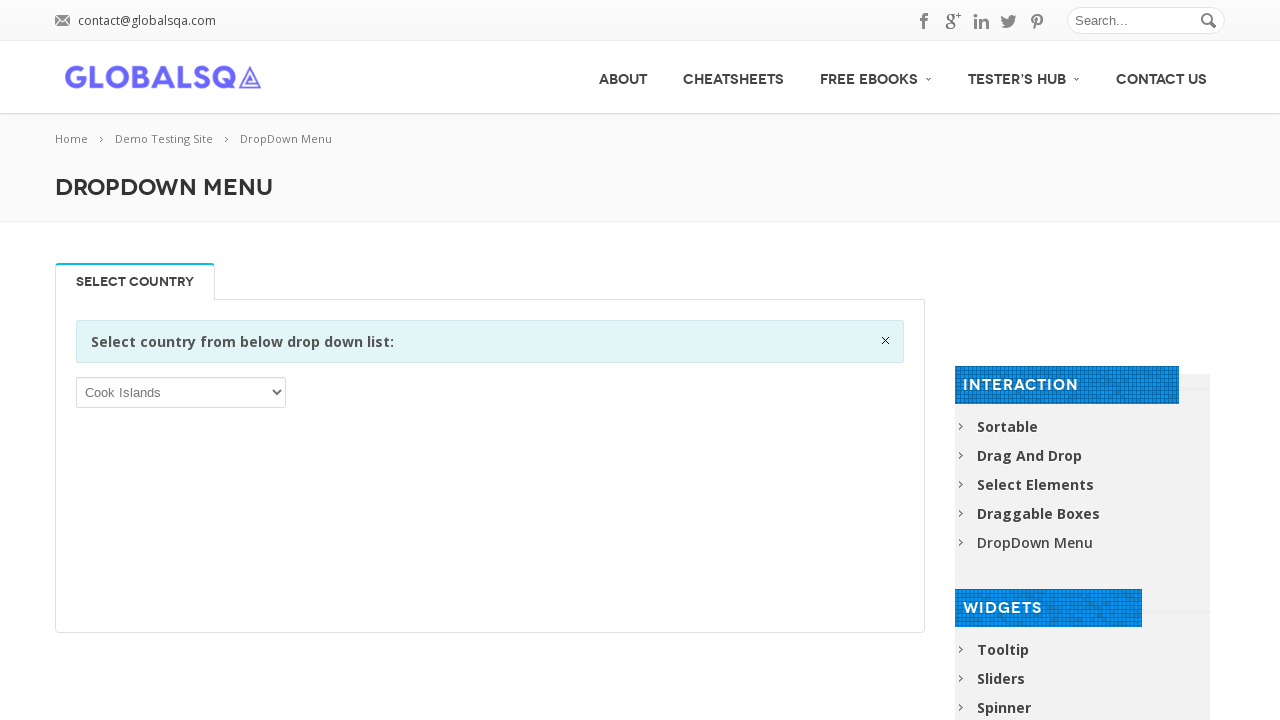

Waited 200ms after selecting option 52
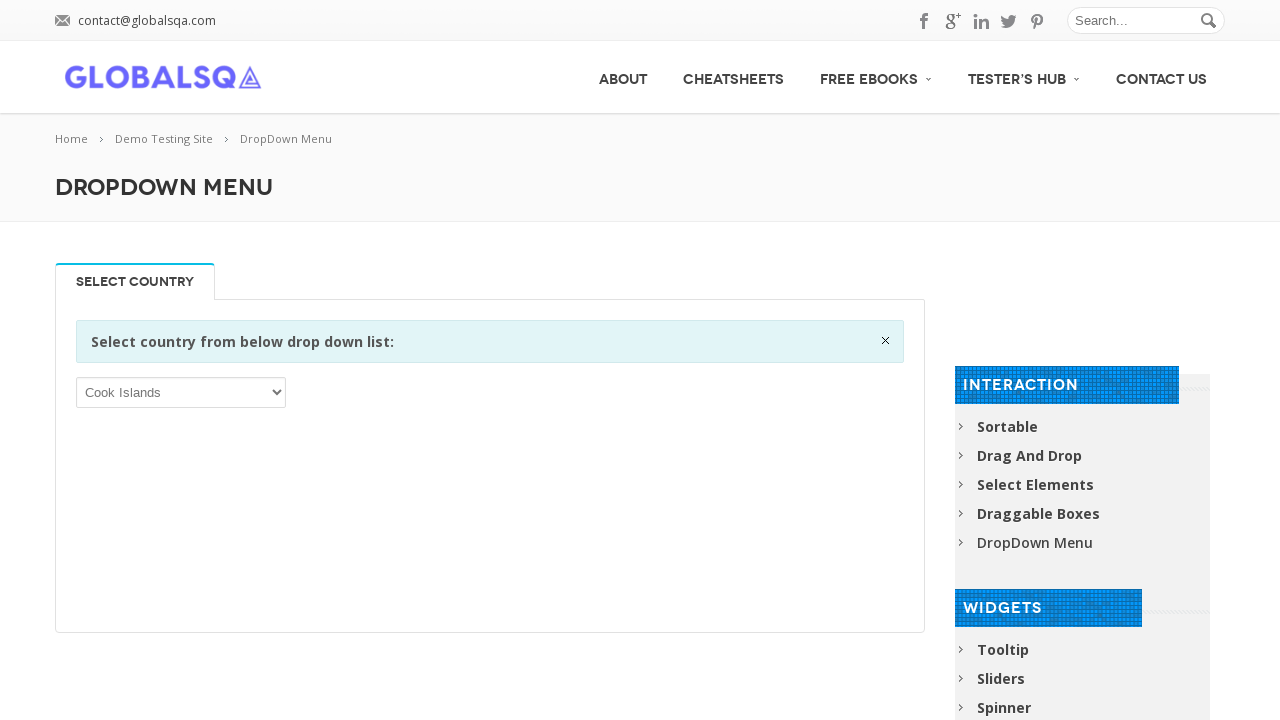

Selected dropdown option at index 53 on //div[@class='single_tab_div resp-tab-content resp-tab-content-active']//p//sele
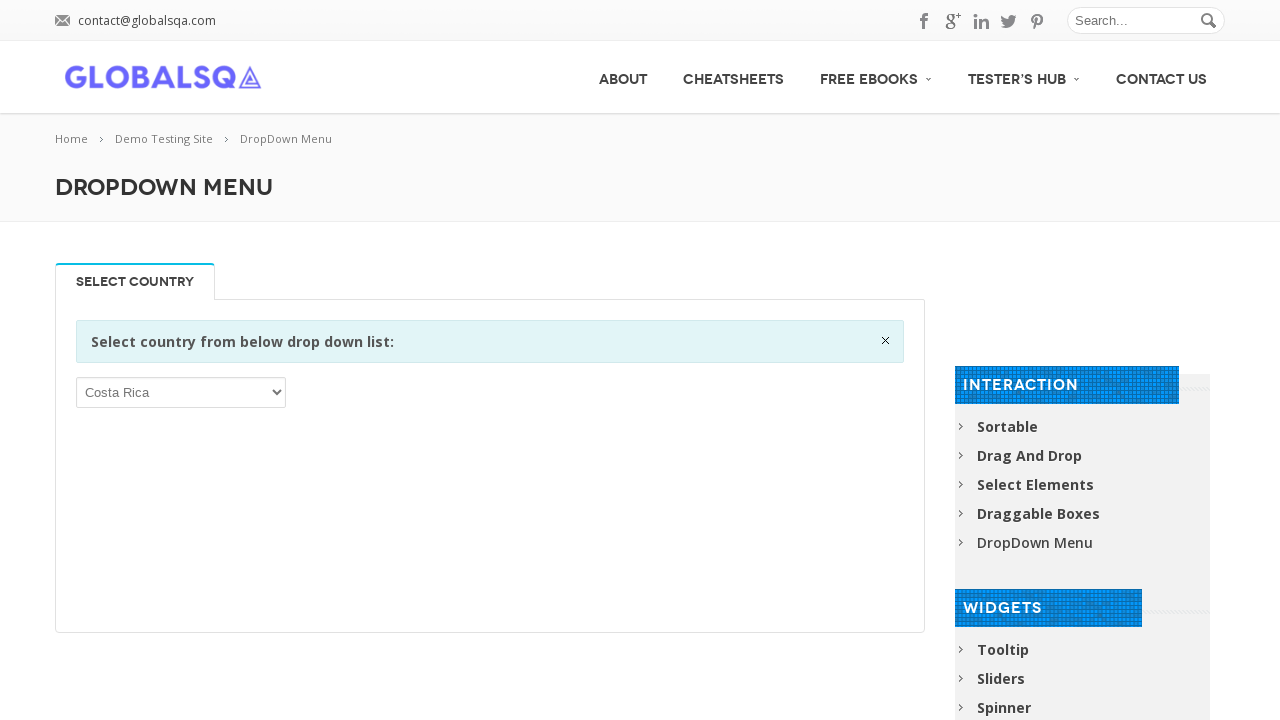

Waited 200ms after selecting option 53
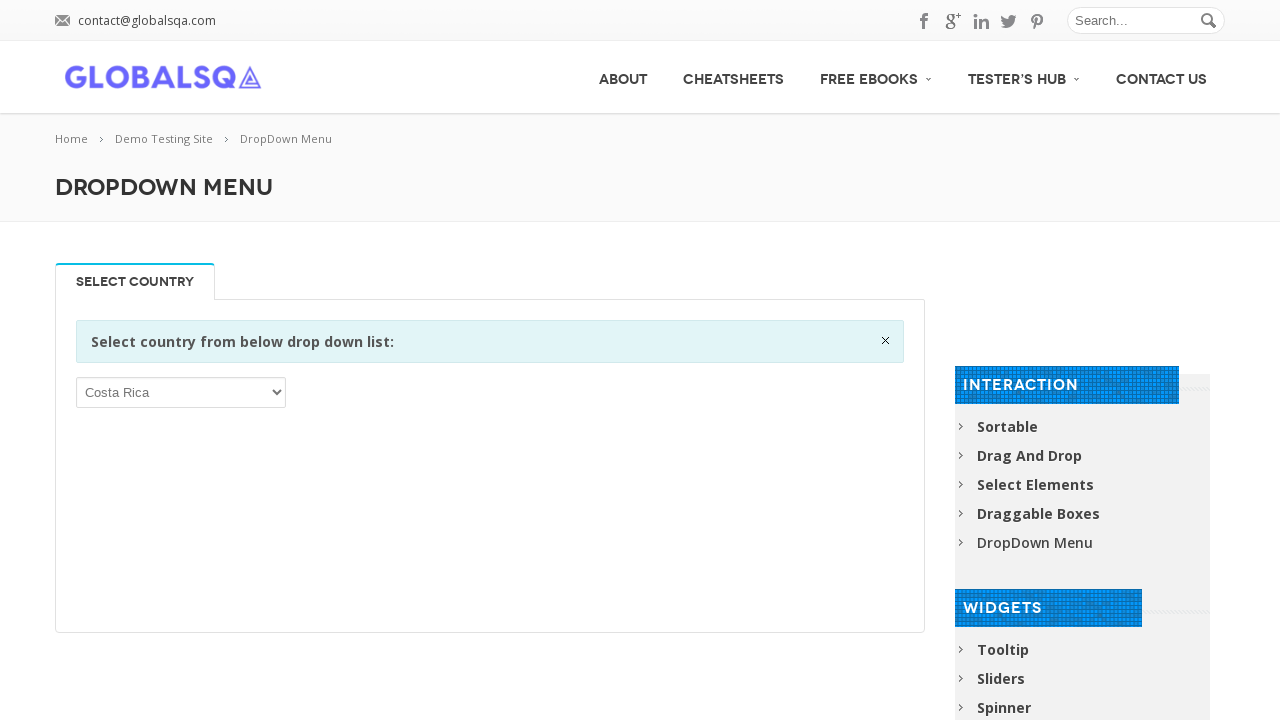

Selected dropdown option at index 54 on //div[@class='single_tab_div resp-tab-content resp-tab-content-active']//p//sele
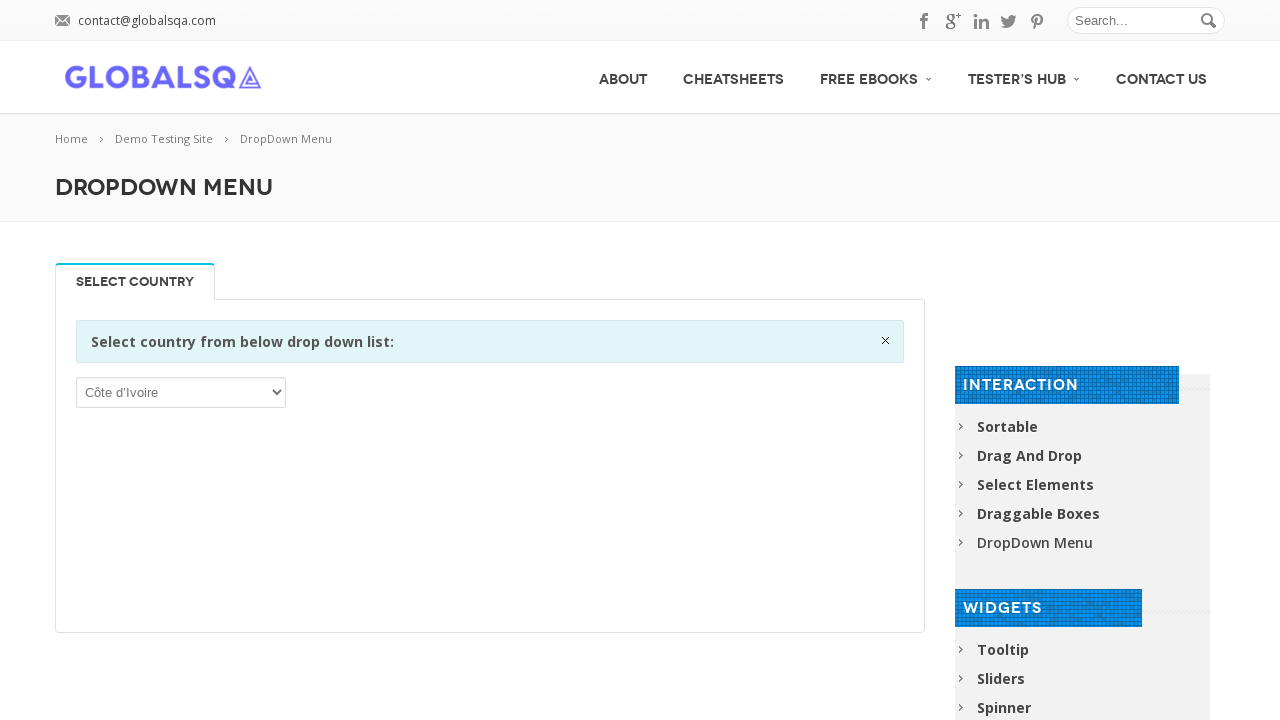

Waited 200ms after selecting option 54
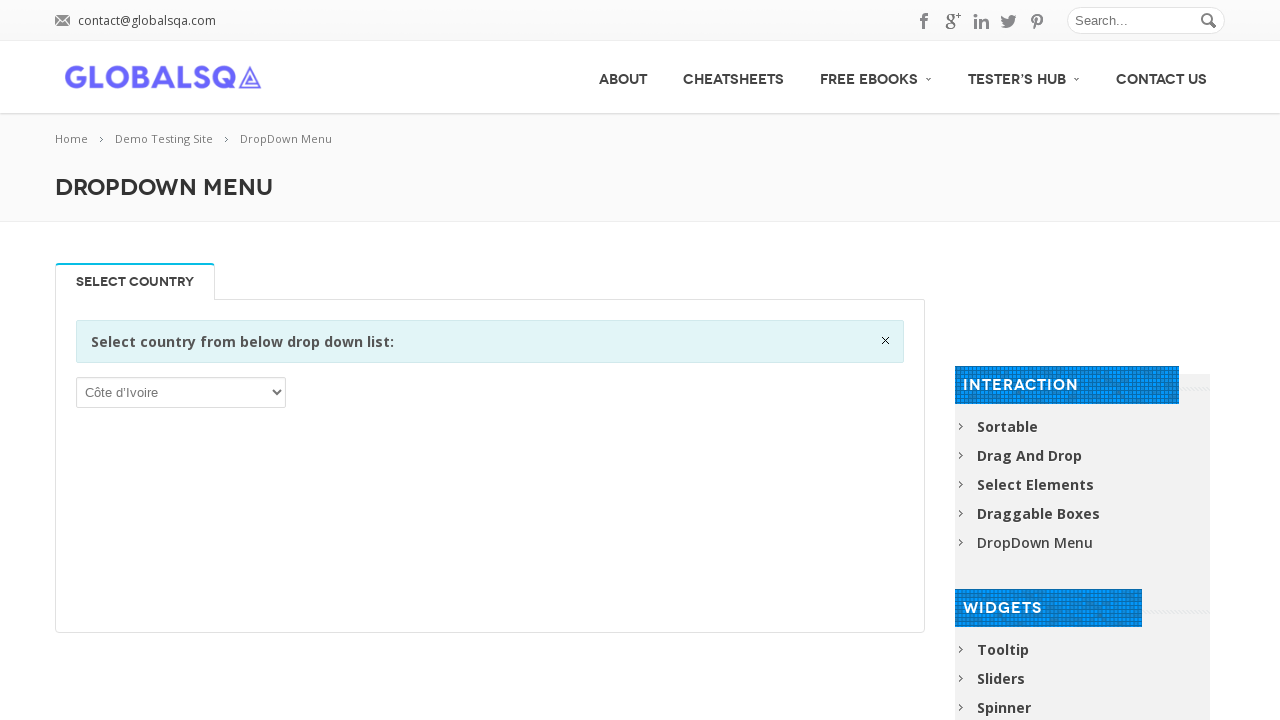

Selected dropdown option at index 55 on //div[@class='single_tab_div resp-tab-content resp-tab-content-active']//p//sele
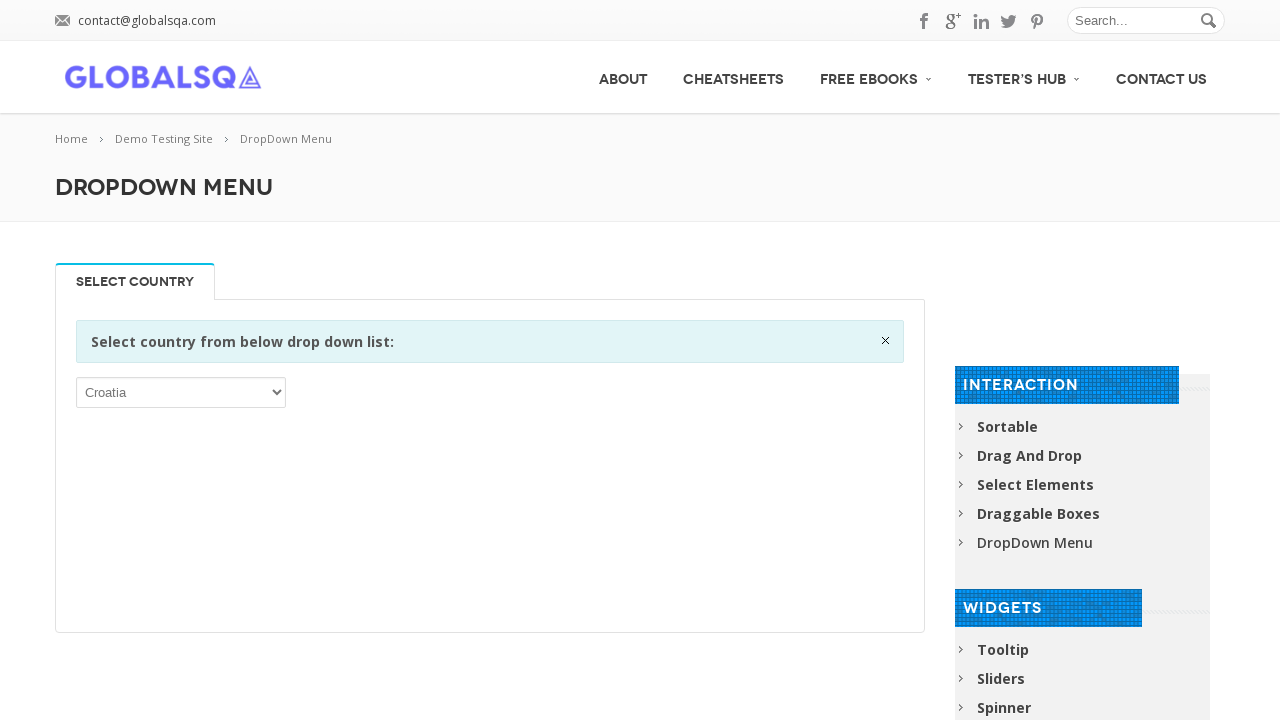

Waited 200ms after selecting option 55
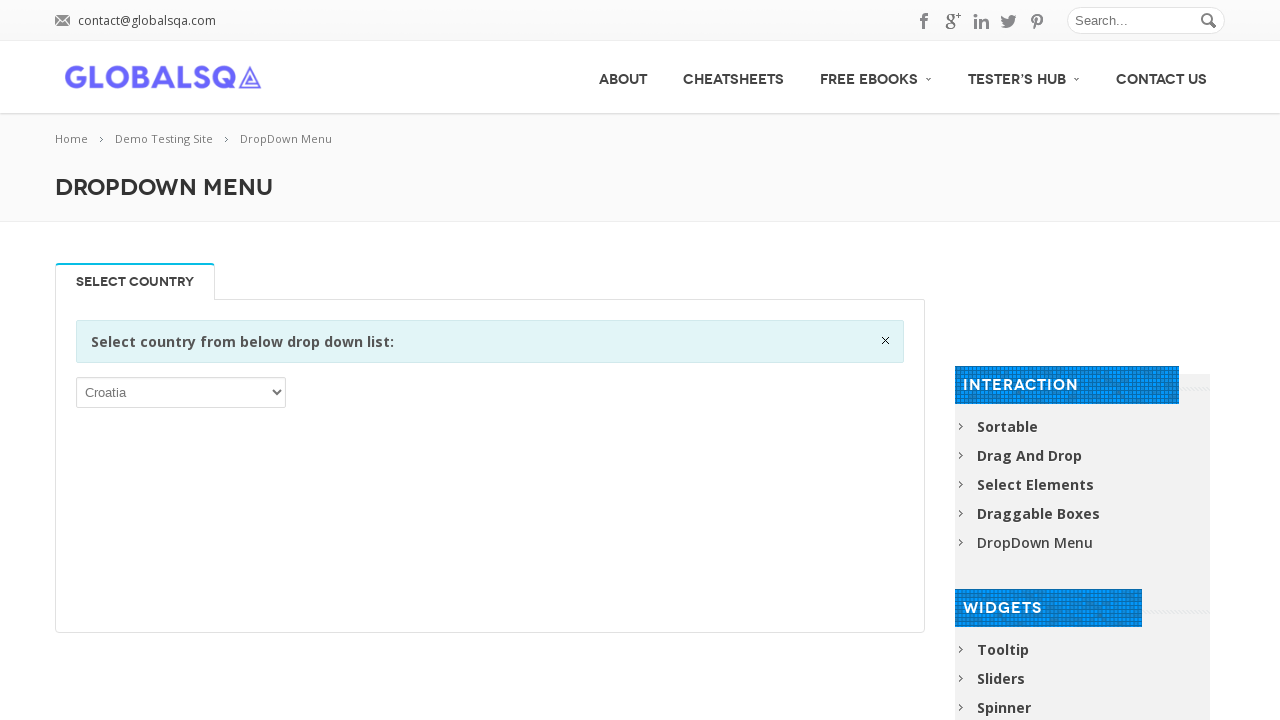

Selected dropdown option at index 56 on //div[@class='single_tab_div resp-tab-content resp-tab-content-active']//p//sele
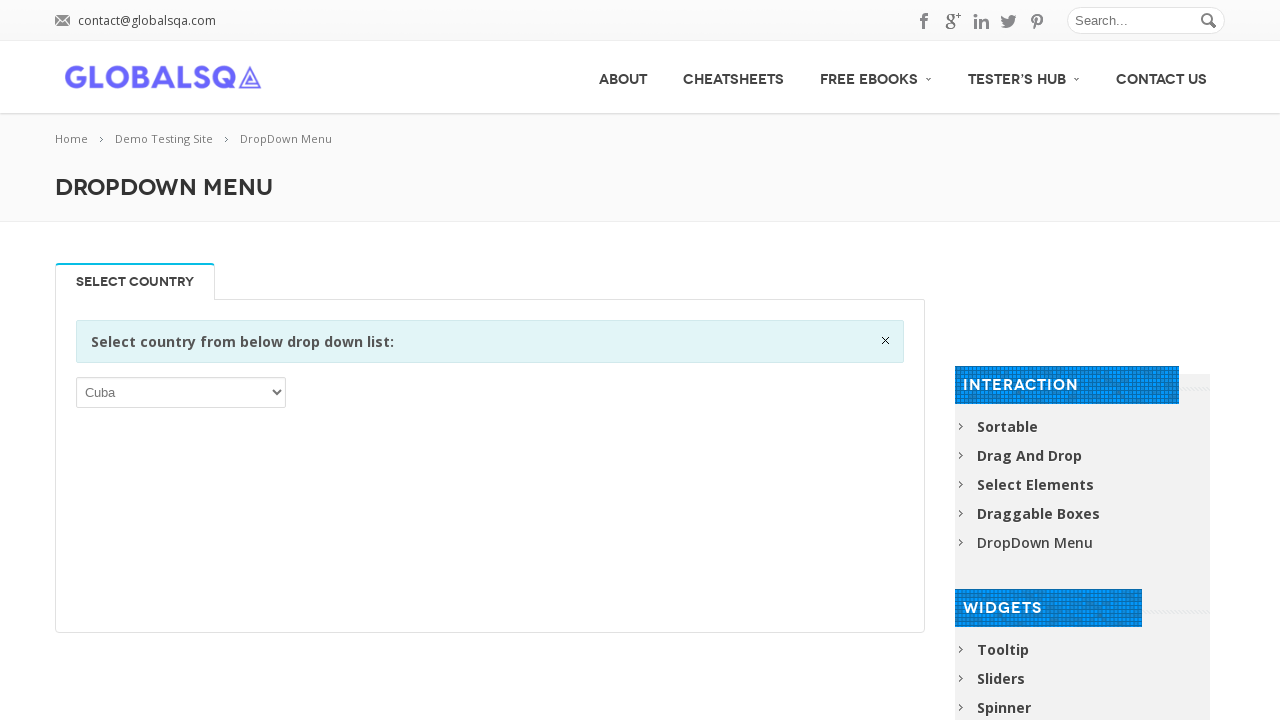

Waited 200ms after selecting option 56
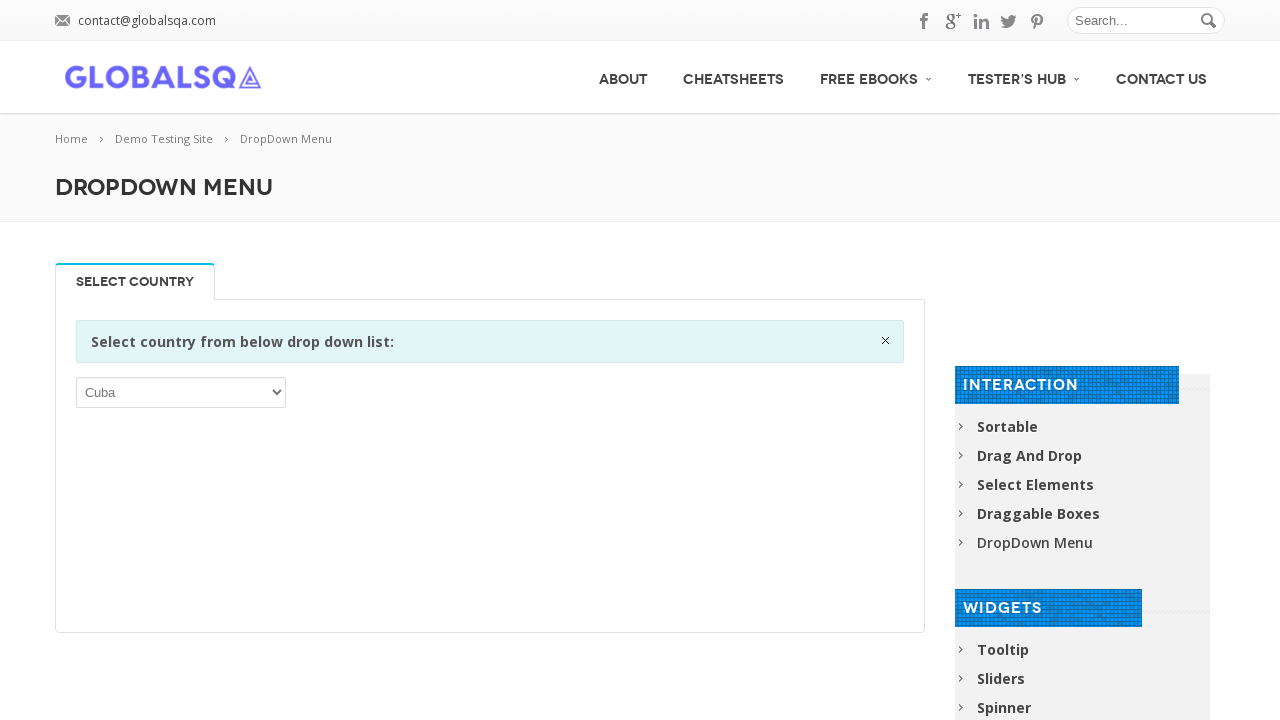

Selected dropdown option at index 57 on //div[@class='single_tab_div resp-tab-content resp-tab-content-active']//p//sele
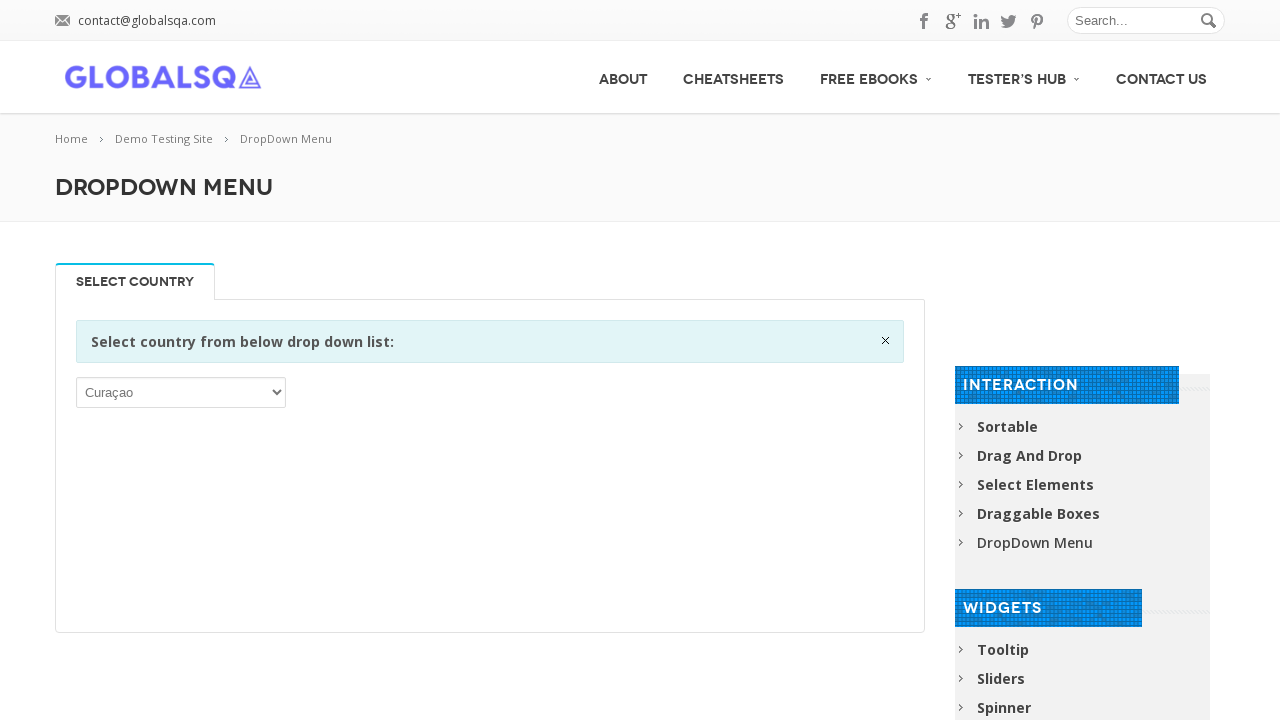

Waited 200ms after selecting option 57
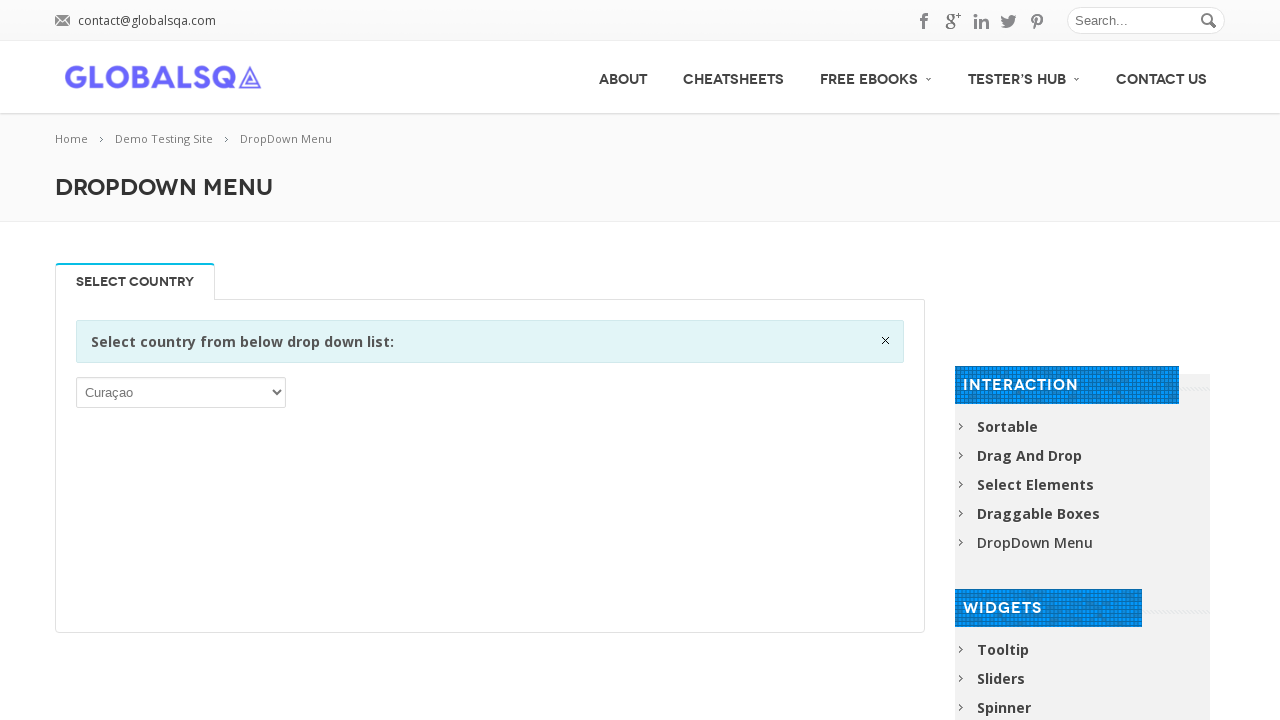

Selected dropdown option at index 58 on //div[@class='single_tab_div resp-tab-content resp-tab-content-active']//p//sele
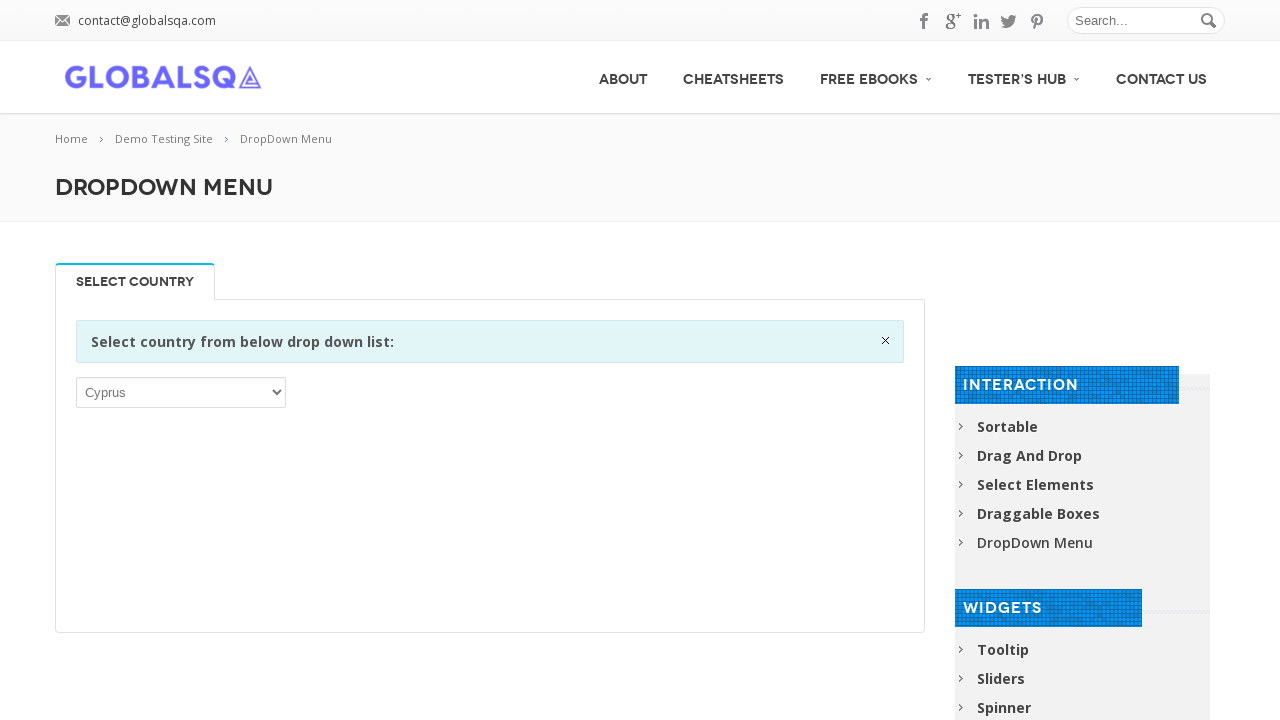

Waited 200ms after selecting option 58
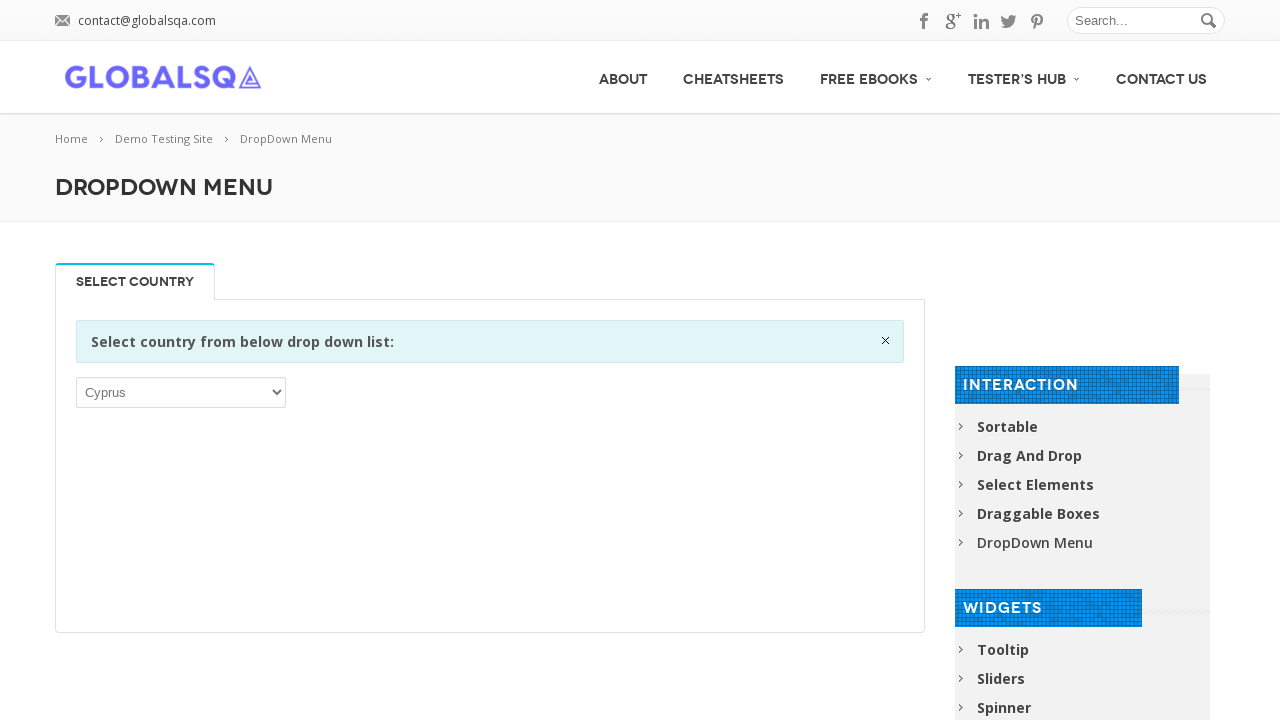

Selected dropdown option at index 59 on //div[@class='single_tab_div resp-tab-content resp-tab-content-active']//p//sele
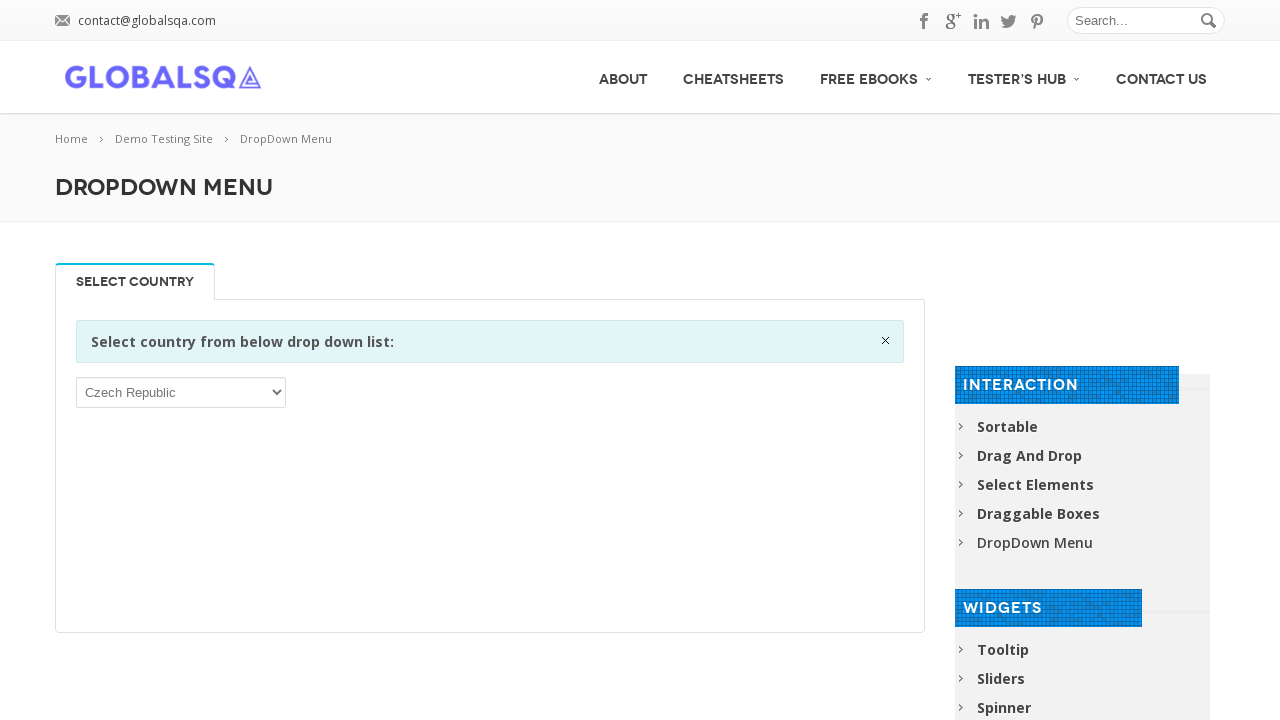

Waited 200ms after selecting option 59
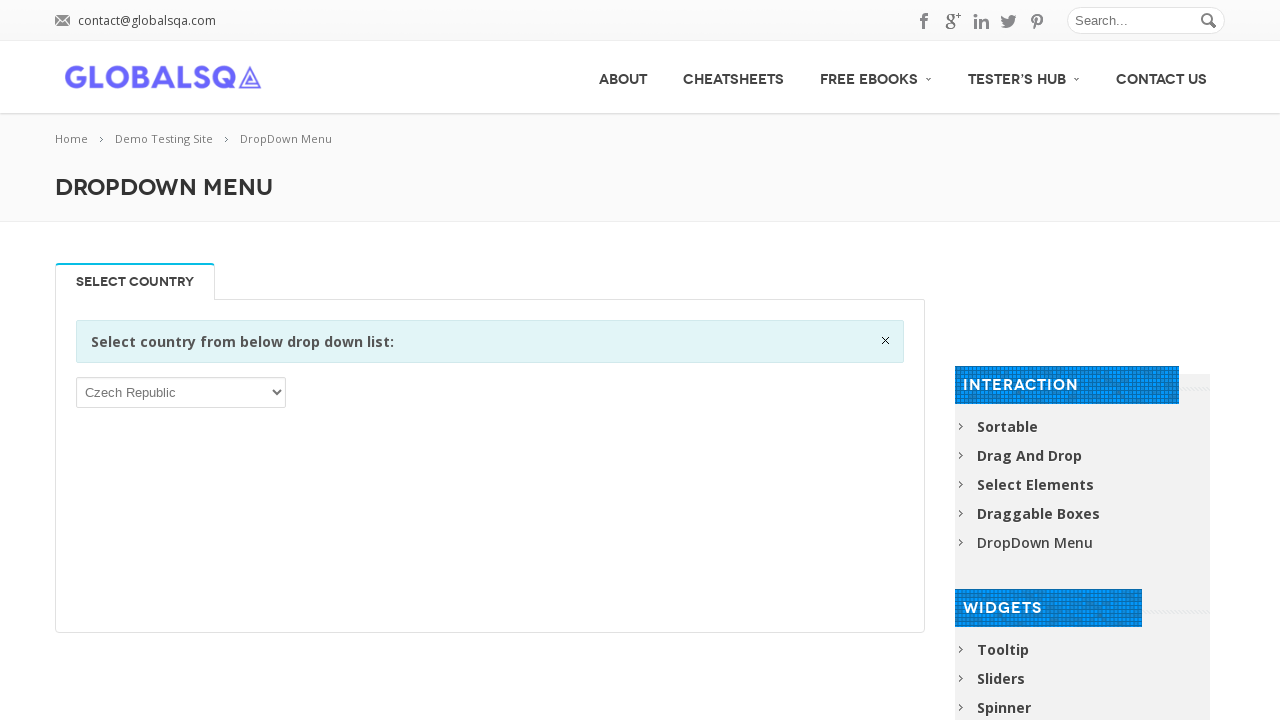

Selected dropdown option at index 60 on //div[@class='single_tab_div resp-tab-content resp-tab-content-active']//p//sele
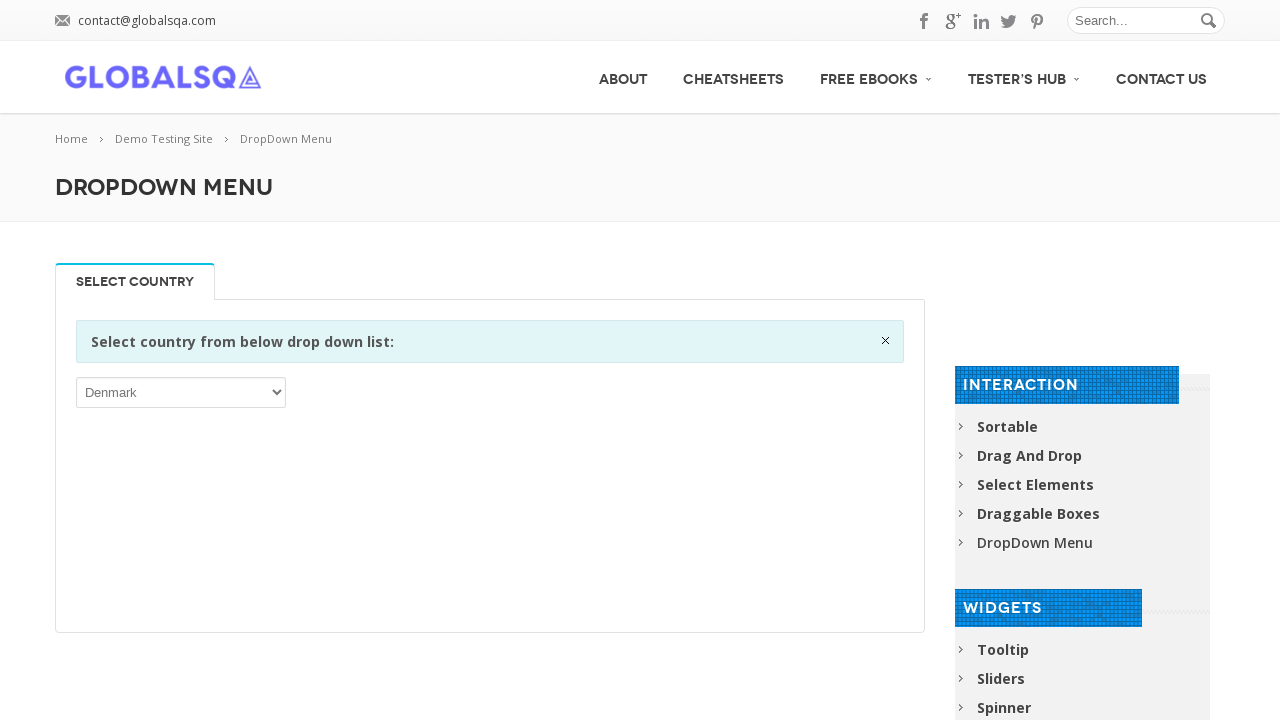

Waited 200ms after selecting option 60
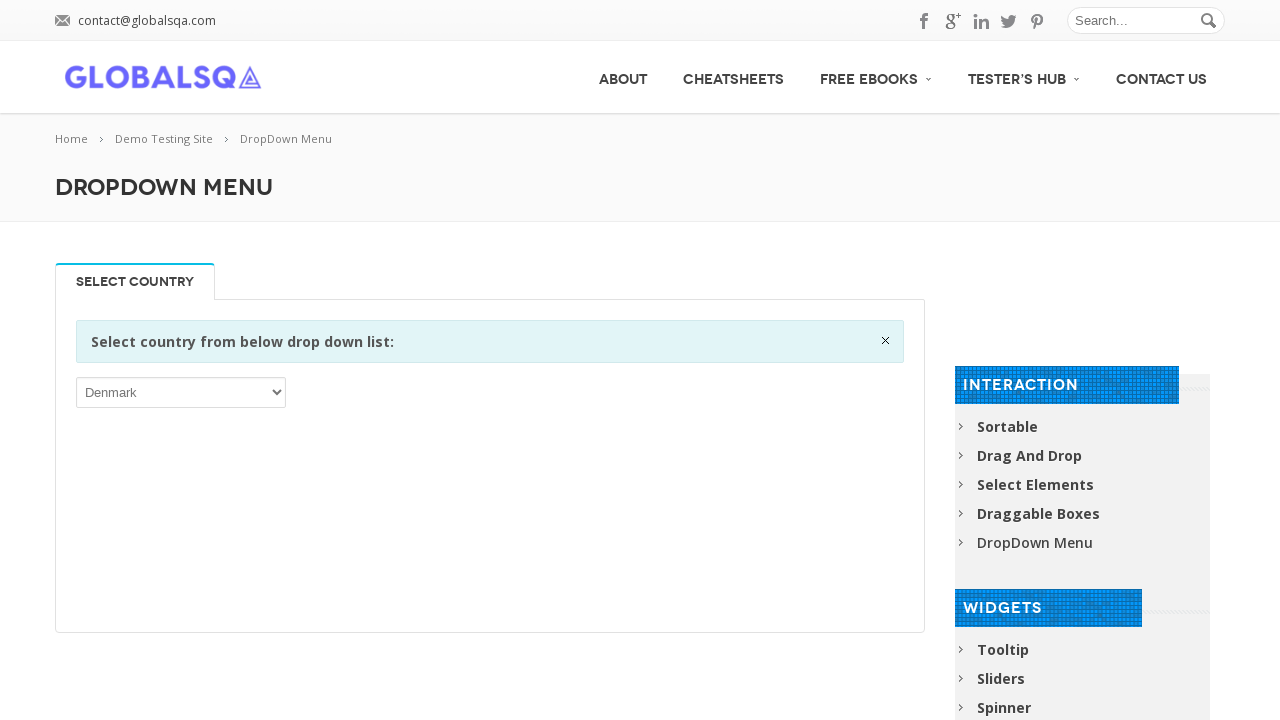

Selected dropdown option at index 61 on //div[@class='single_tab_div resp-tab-content resp-tab-content-active']//p//sele
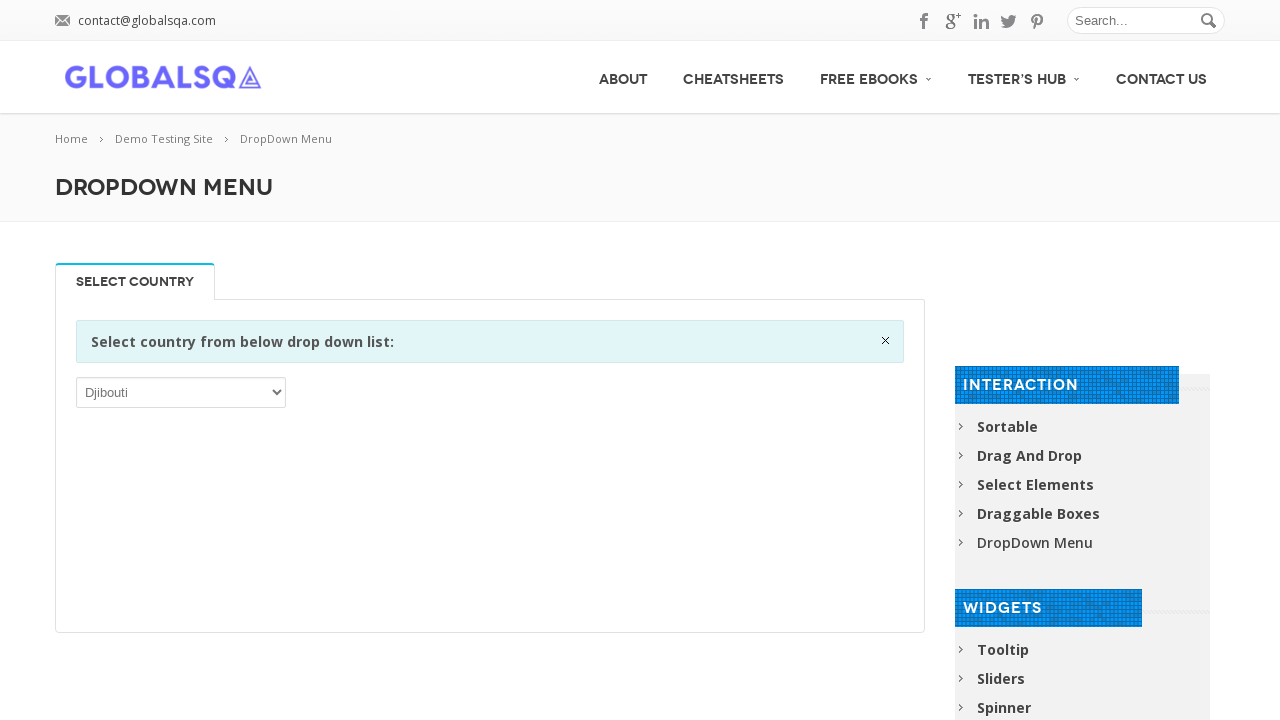

Waited 200ms after selecting option 61
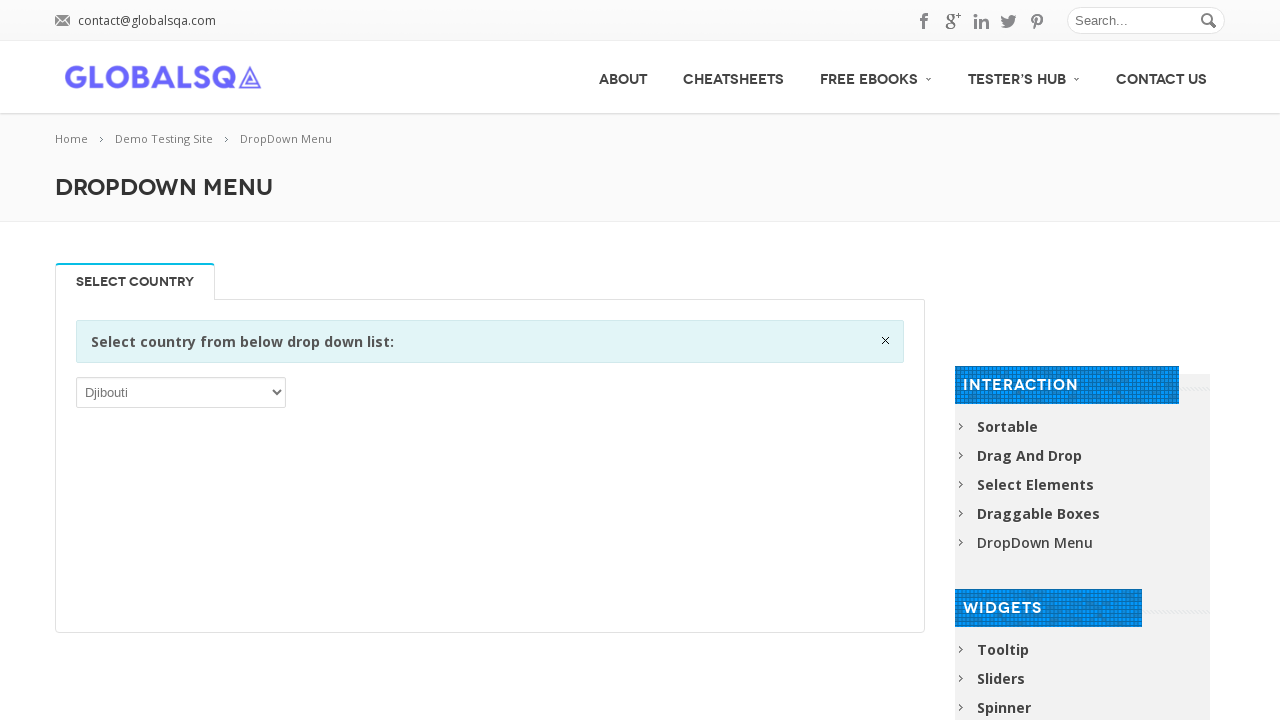

Selected dropdown option at index 62 on //div[@class='single_tab_div resp-tab-content resp-tab-content-active']//p//sele
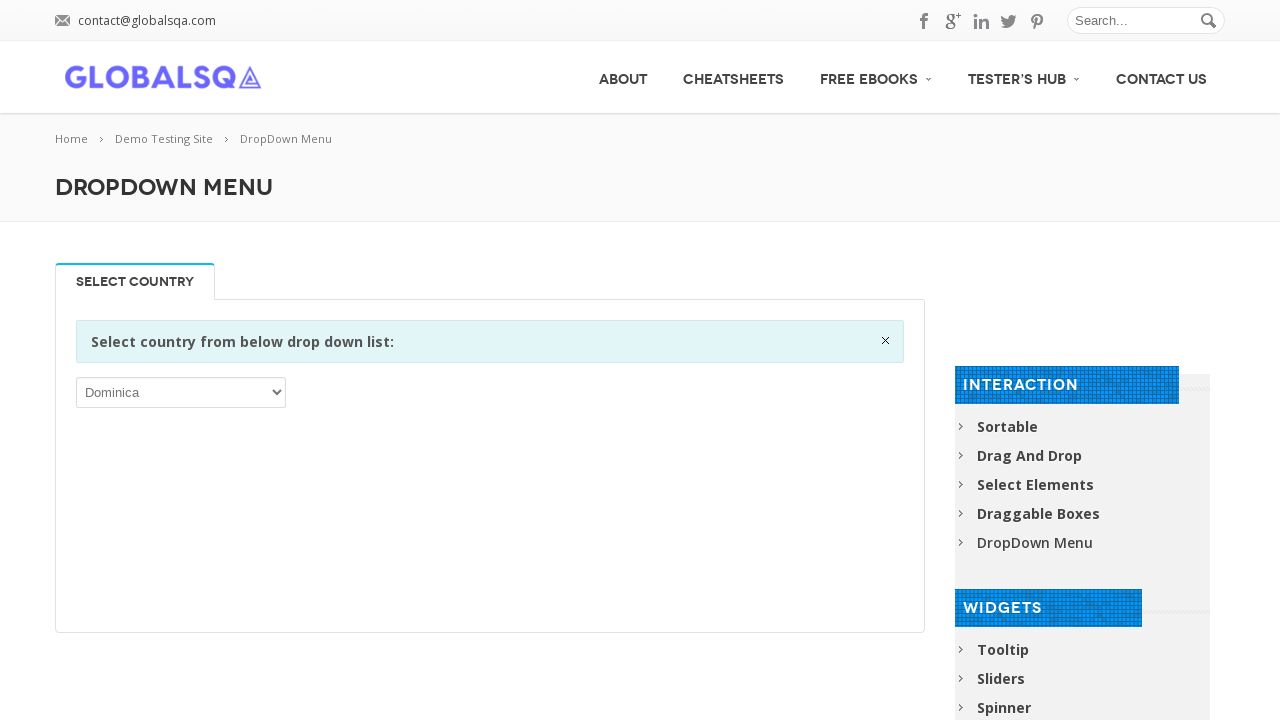

Waited 200ms after selecting option 62
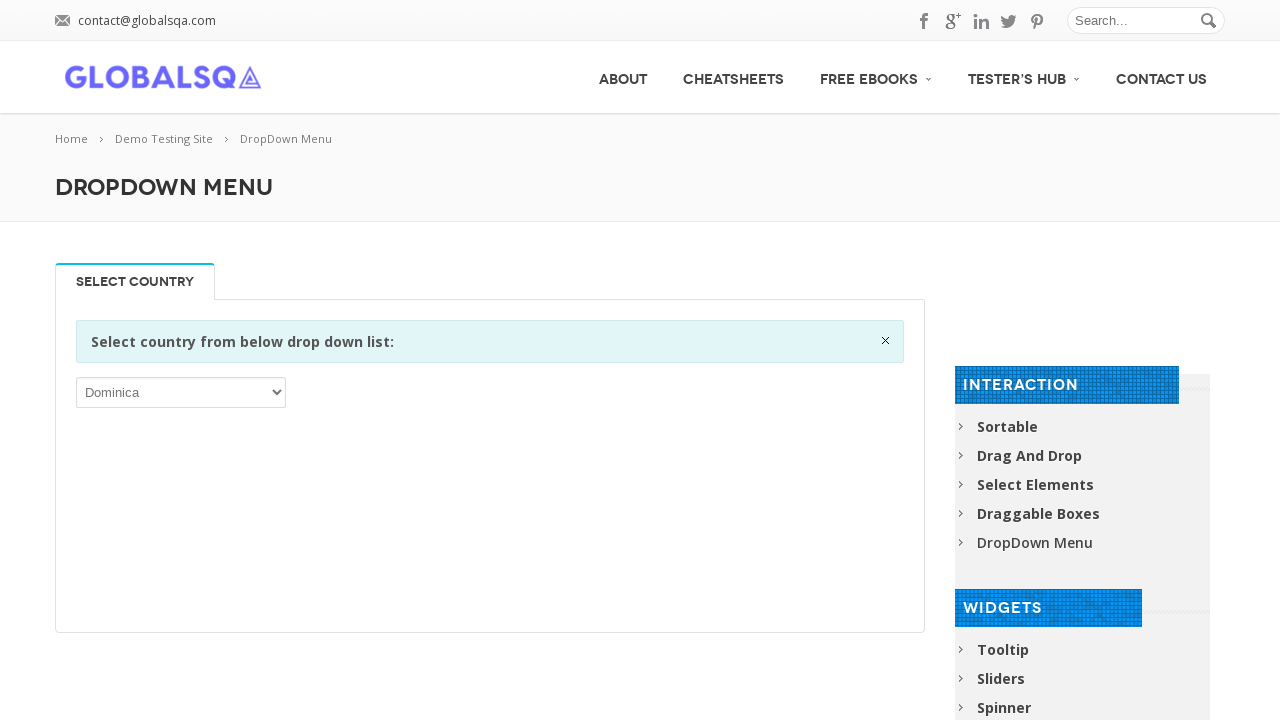

Selected dropdown option at index 63 on //div[@class='single_tab_div resp-tab-content resp-tab-content-active']//p//sele
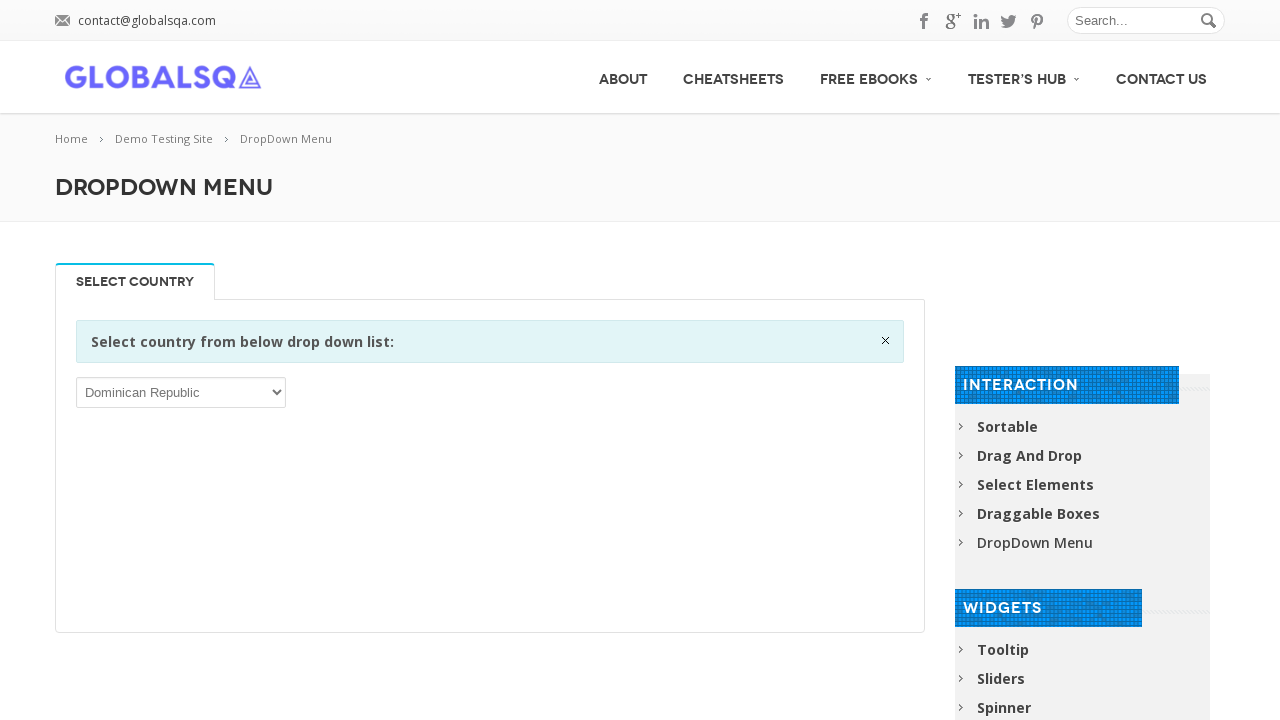

Waited 200ms after selecting option 63
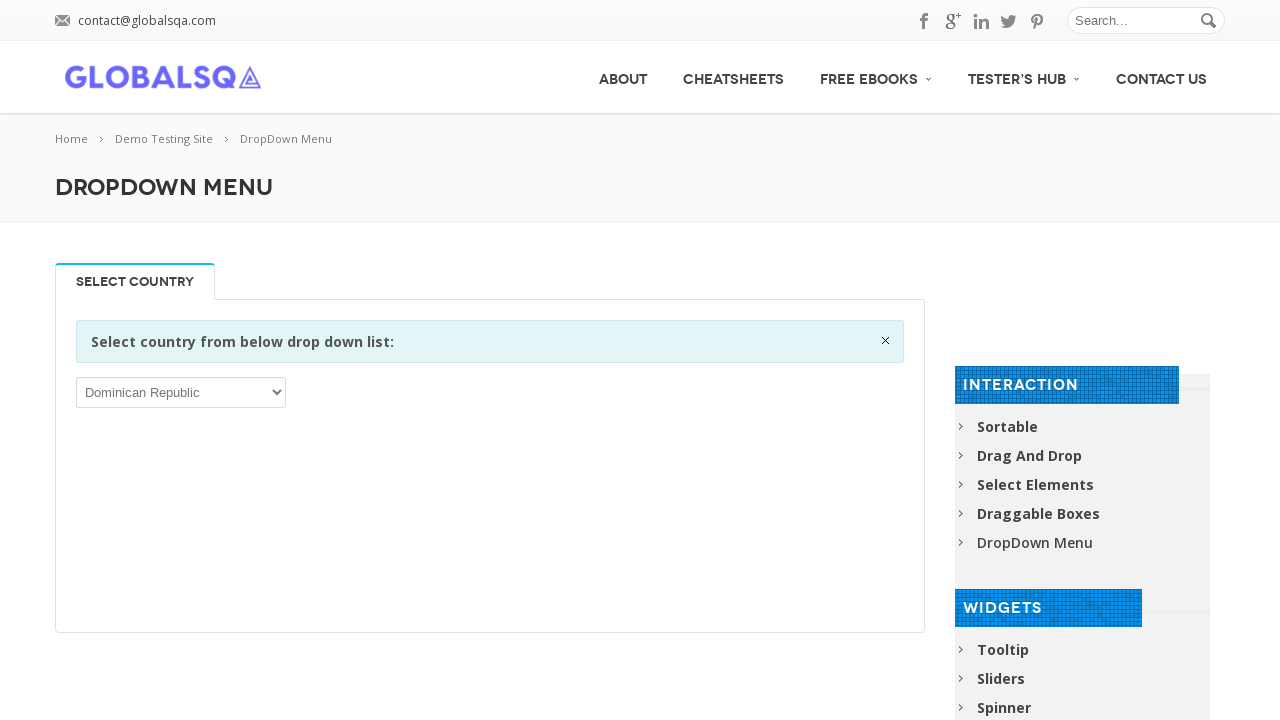

Selected dropdown option at index 64 on //div[@class='single_tab_div resp-tab-content resp-tab-content-active']//p//sele
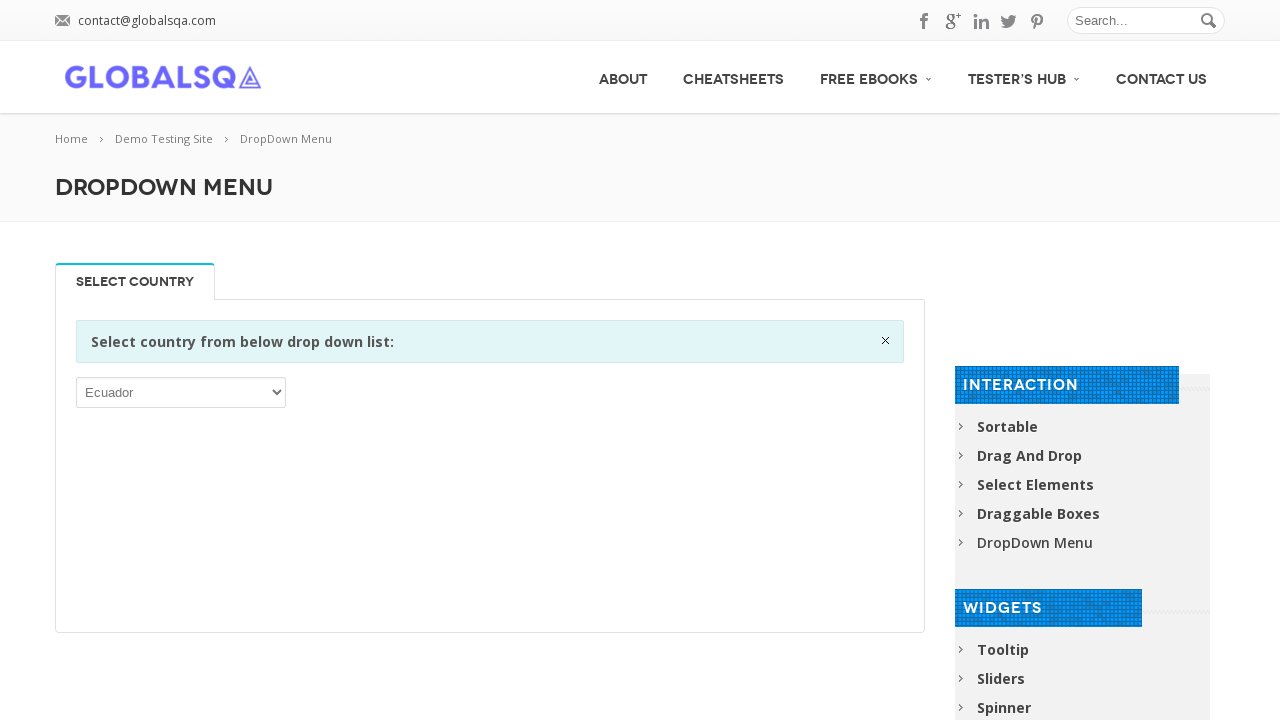

Waited 200ms after selecting option 64
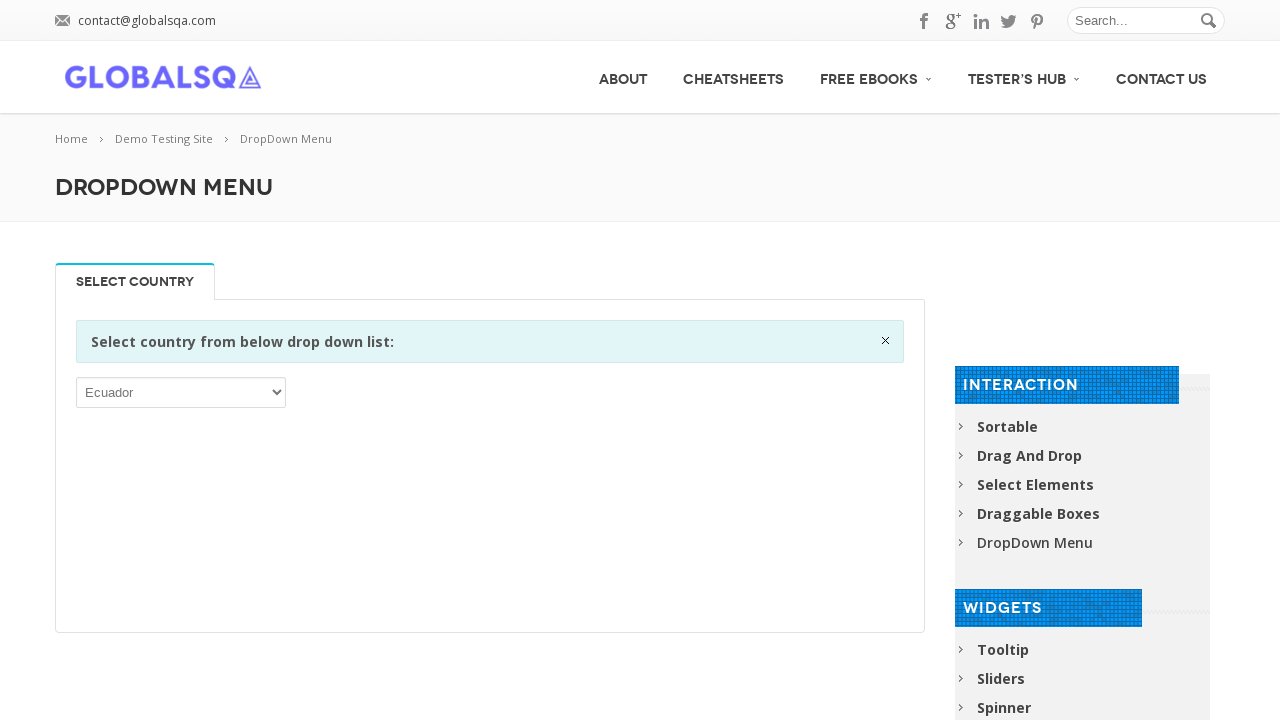

Selected dropdown option at index 65 on //div[@class='single_tab_div resp-tab-content resp-tab-content-active']//p//sele
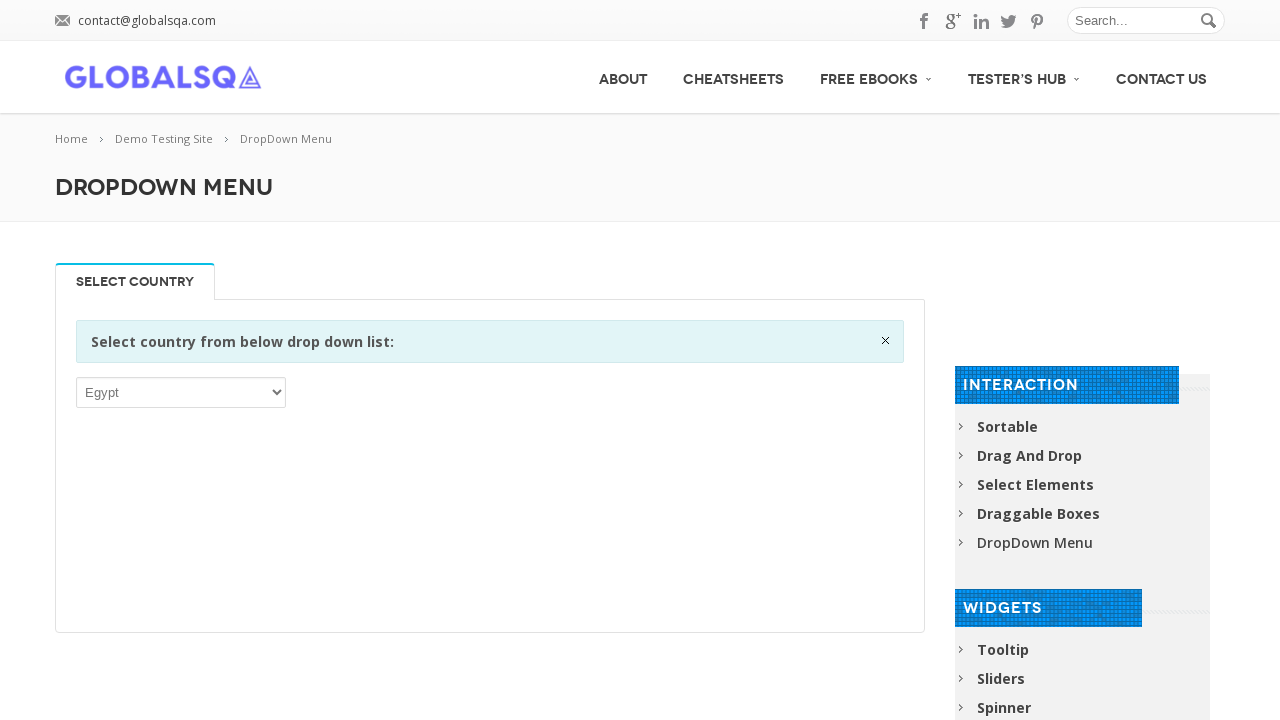

Waited 200ms after selecting option 65
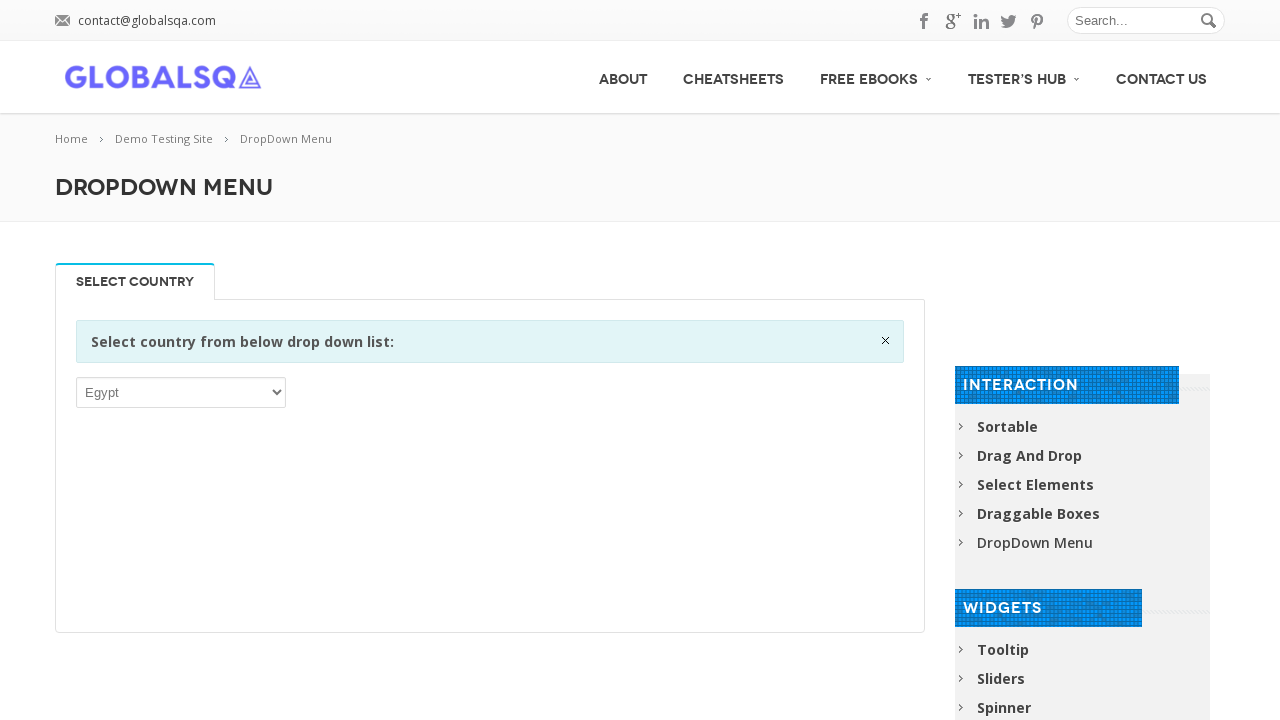

Selected dropdown option at index 66 on //div[@class='single_tab_div resp-tab-content resp-tab-content-active']//p//sele
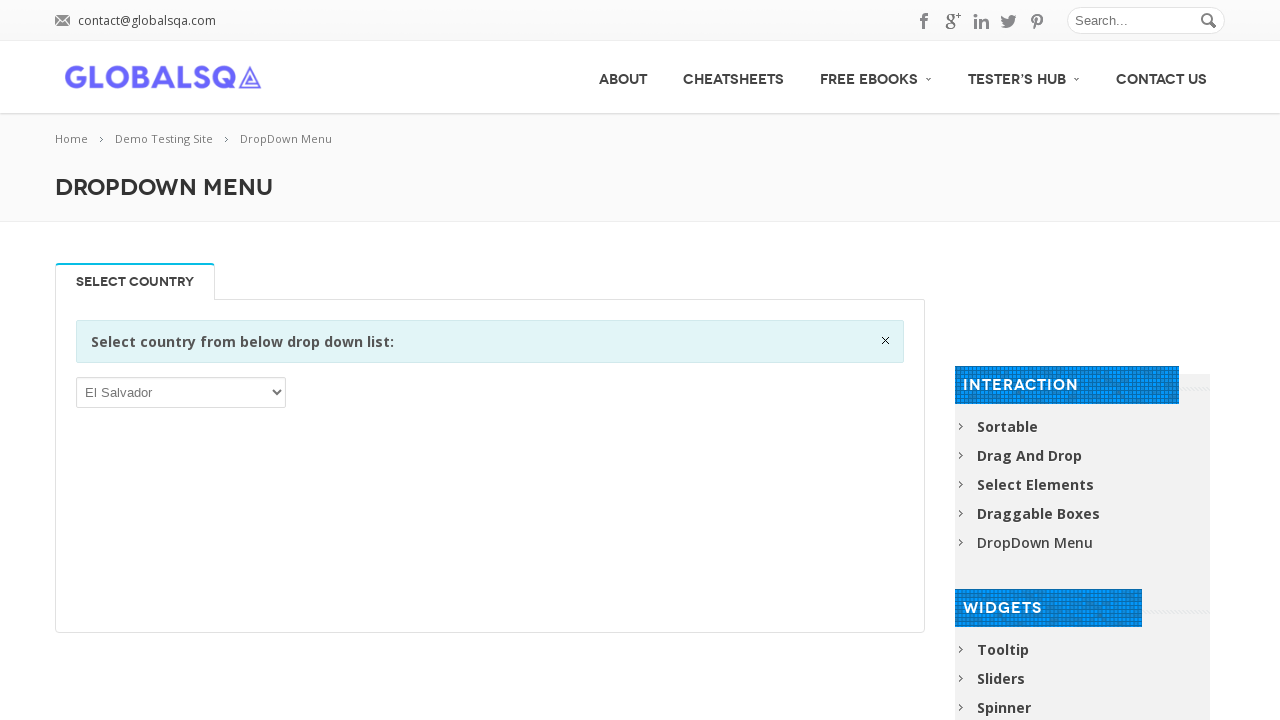

Waited 200ms after selecting option 66
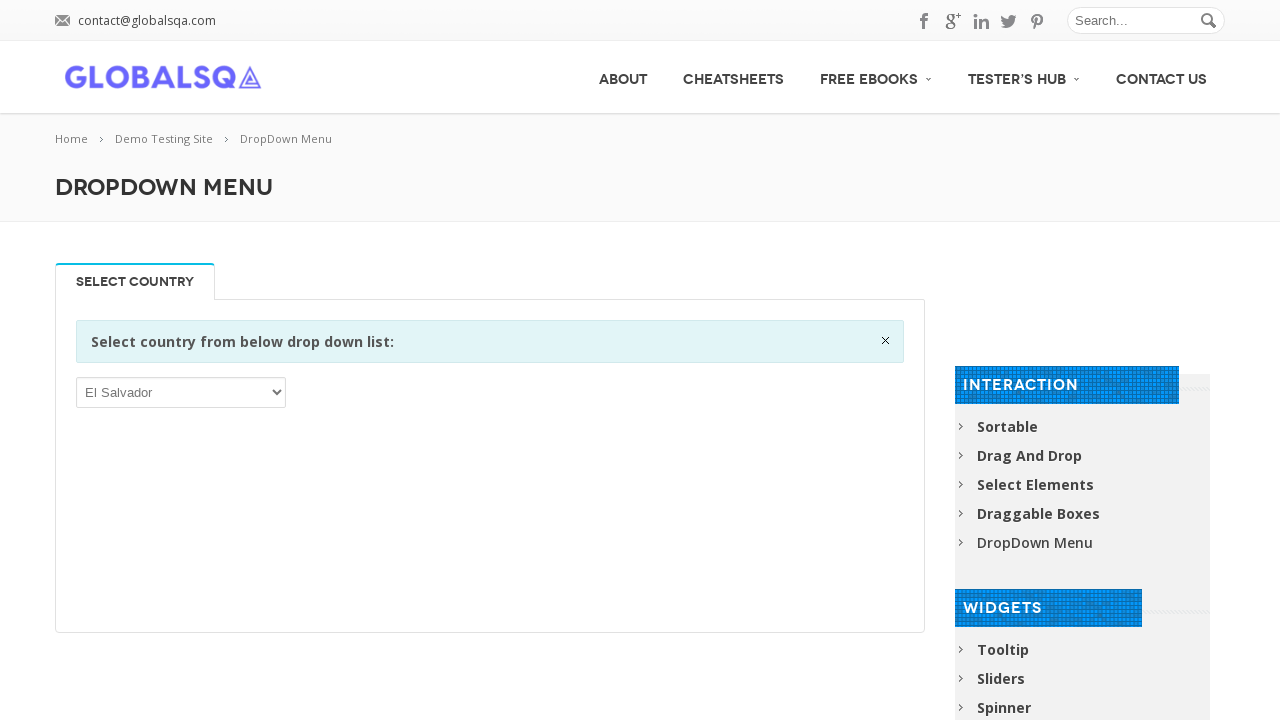

Selected dropdown option at index 67 on //div[@class='single_tab_div resp-tab-content resp-tab-content-active']//p//sele
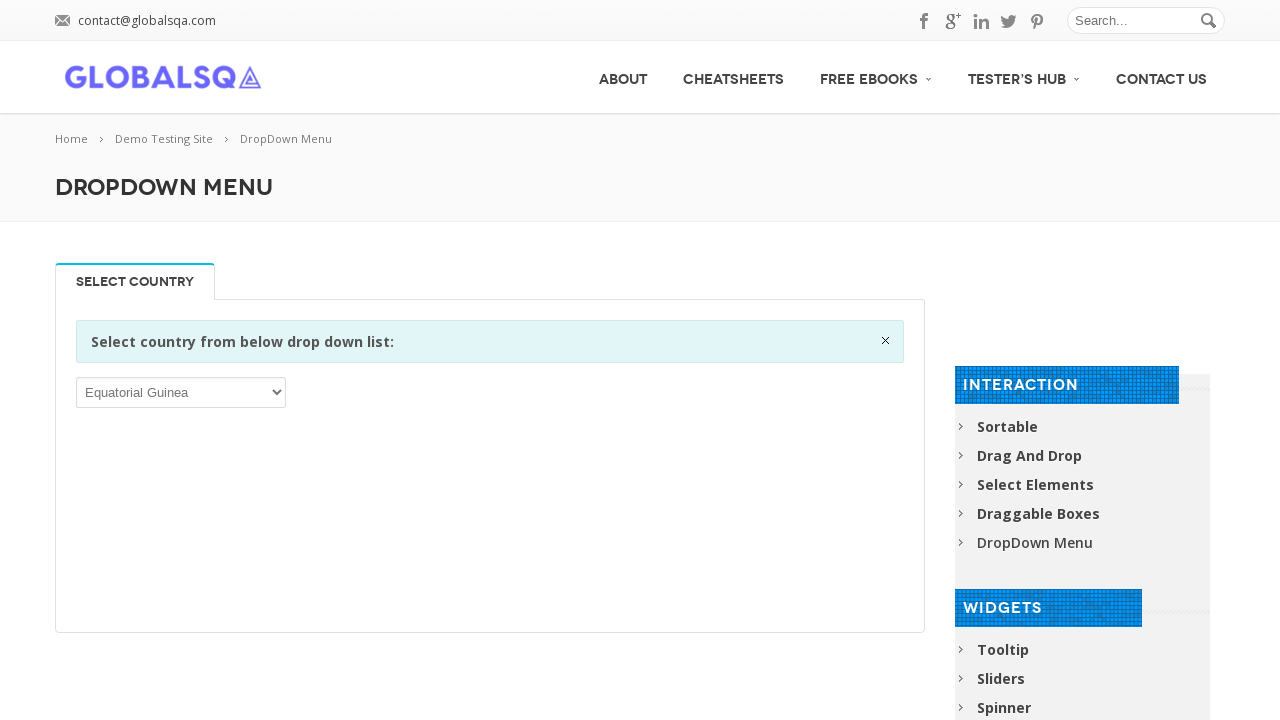

Waited 200ms after selecting option 67
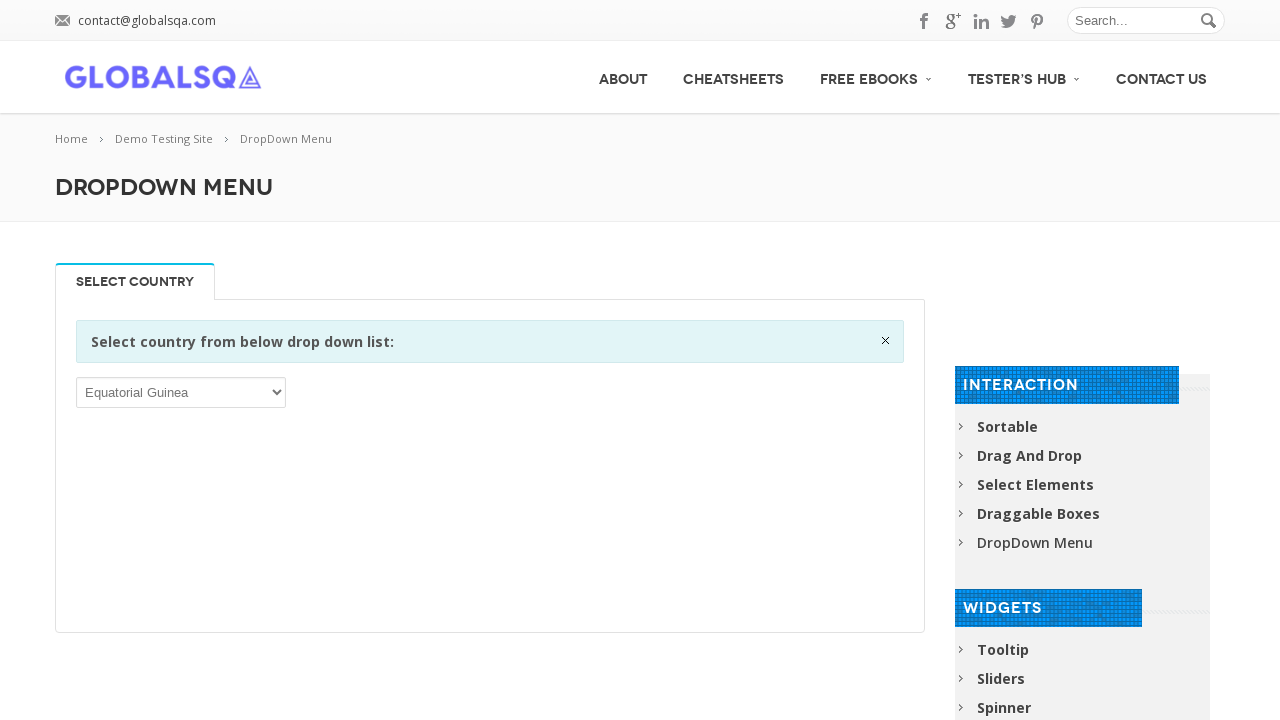

Selected dropdown option at index 68 on //div[@class='single_tab_div resp-tab-content resp-tab-content-active']//p//sele
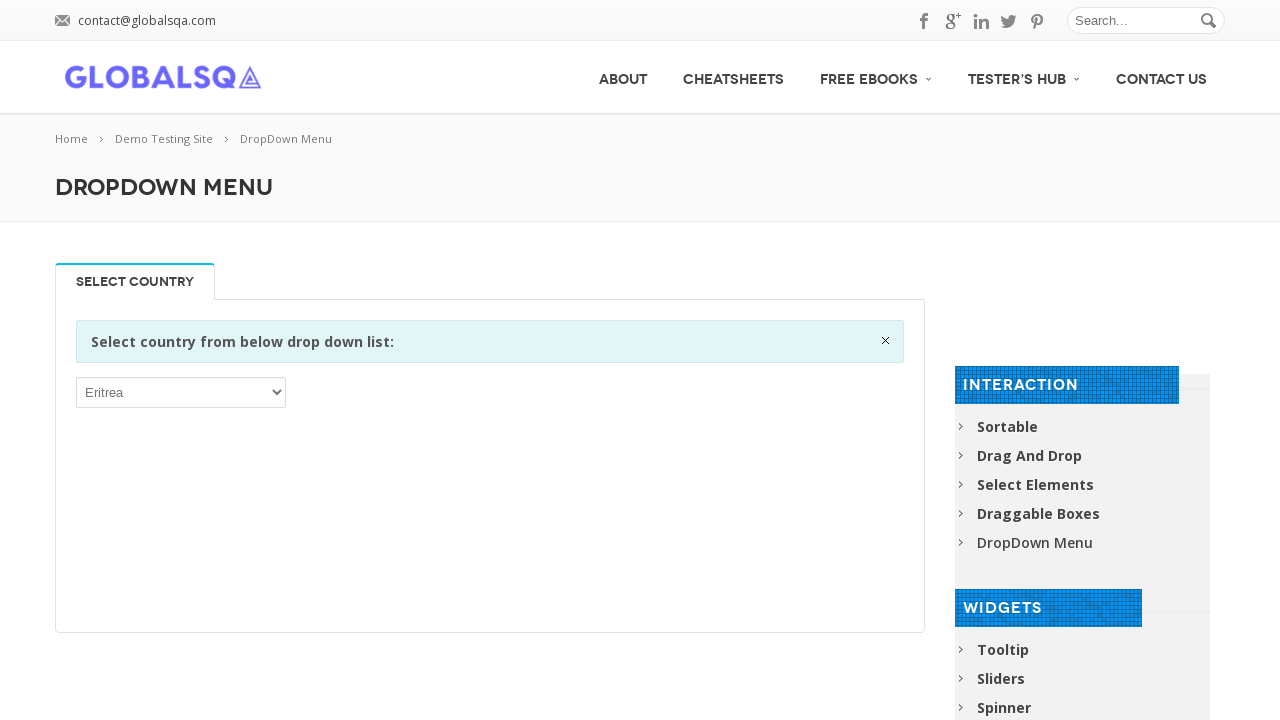

Waited 200ms after selecting option 68
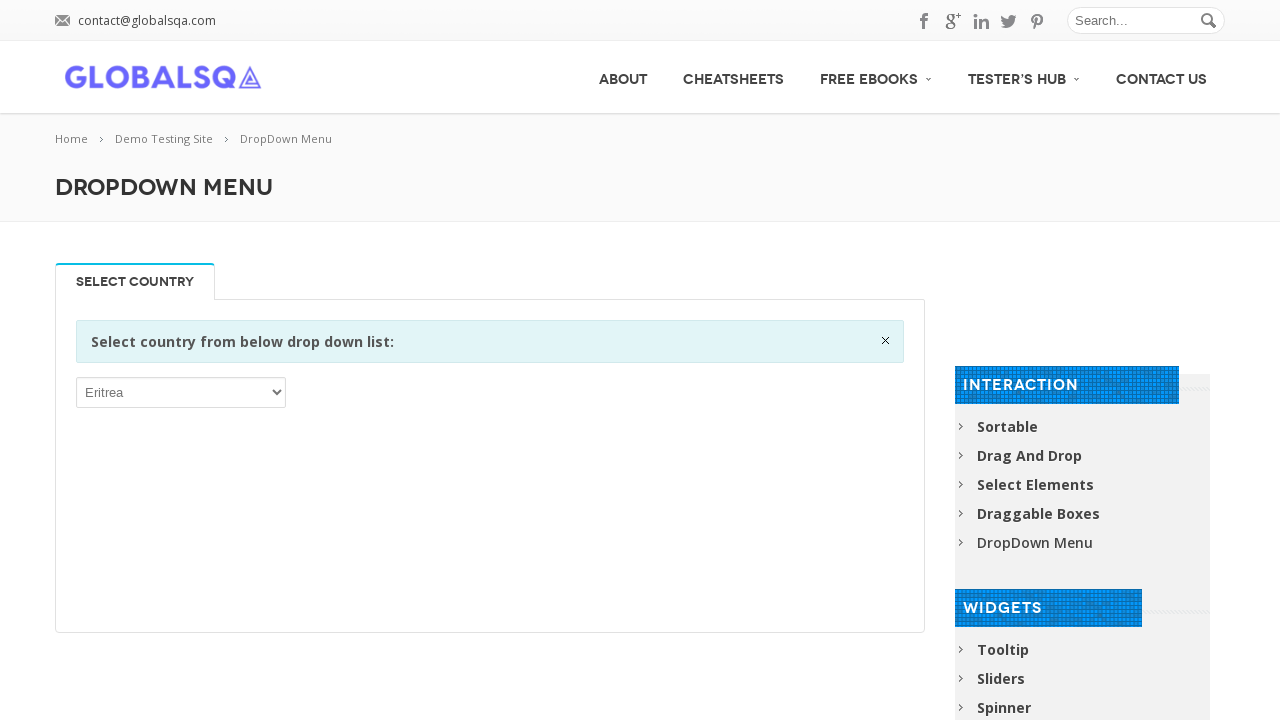

Selected dropdown option at index 69 on //div[@class='single_tab_div resp-tab-content resp-tab-content-active']//p//sele
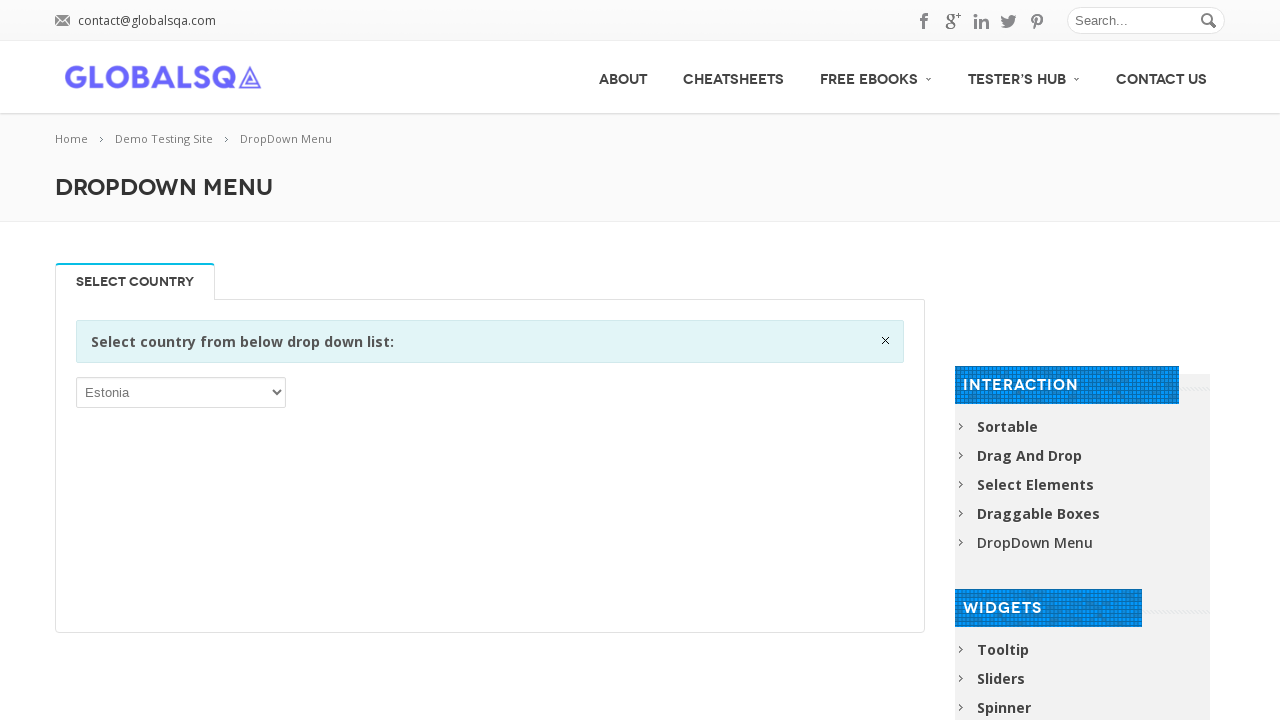

Waited 200ms after selecting option 69
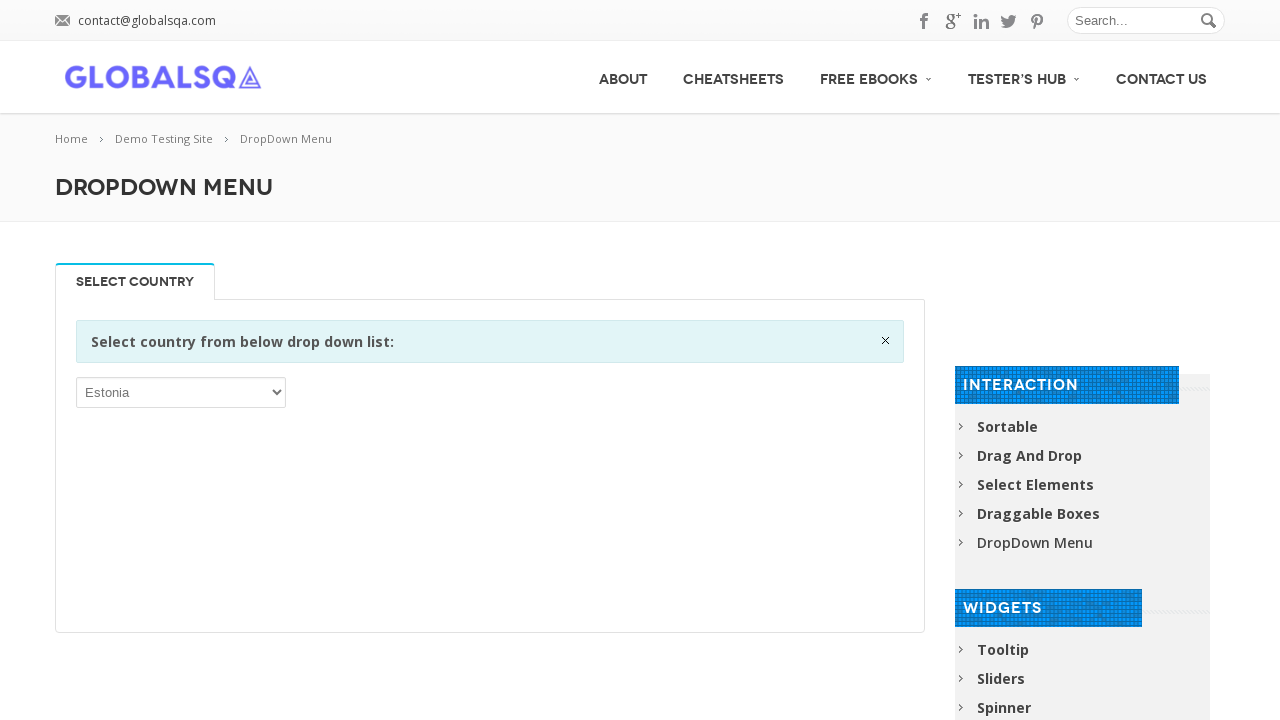

Selected dropdown option at index 70 on //div[@class='single_tab_div resp-tab-content resp-tab-content-active']//p//sele
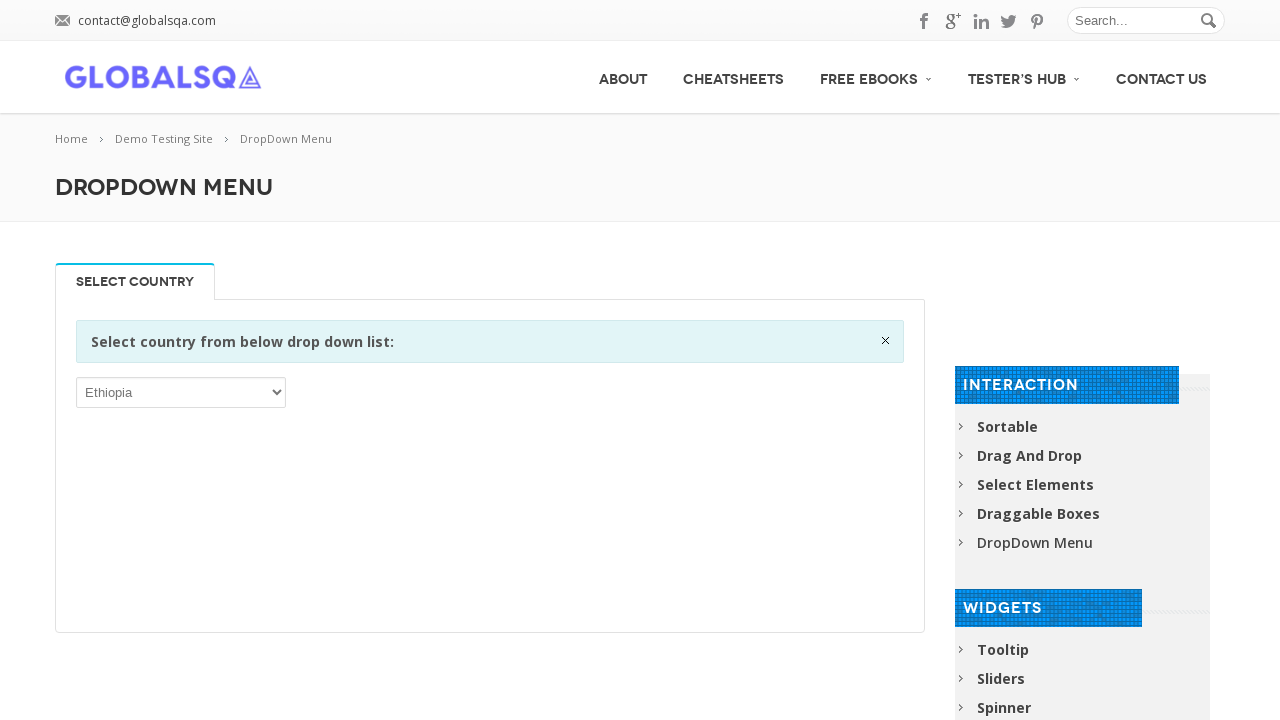

Waited 200ms after selecting option 70
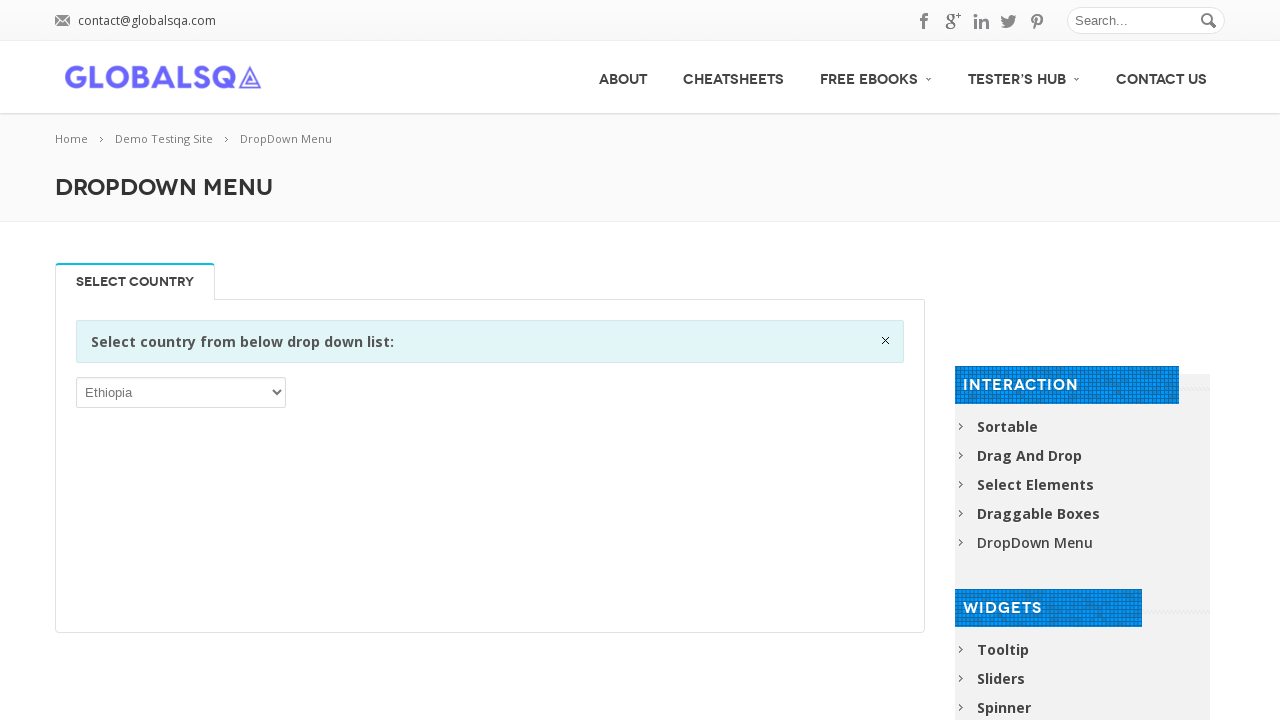

Selected dropdown option at index 71 on //div[@class='single_tab_div resp-tab-content resp-tab-content-active']//p//sele
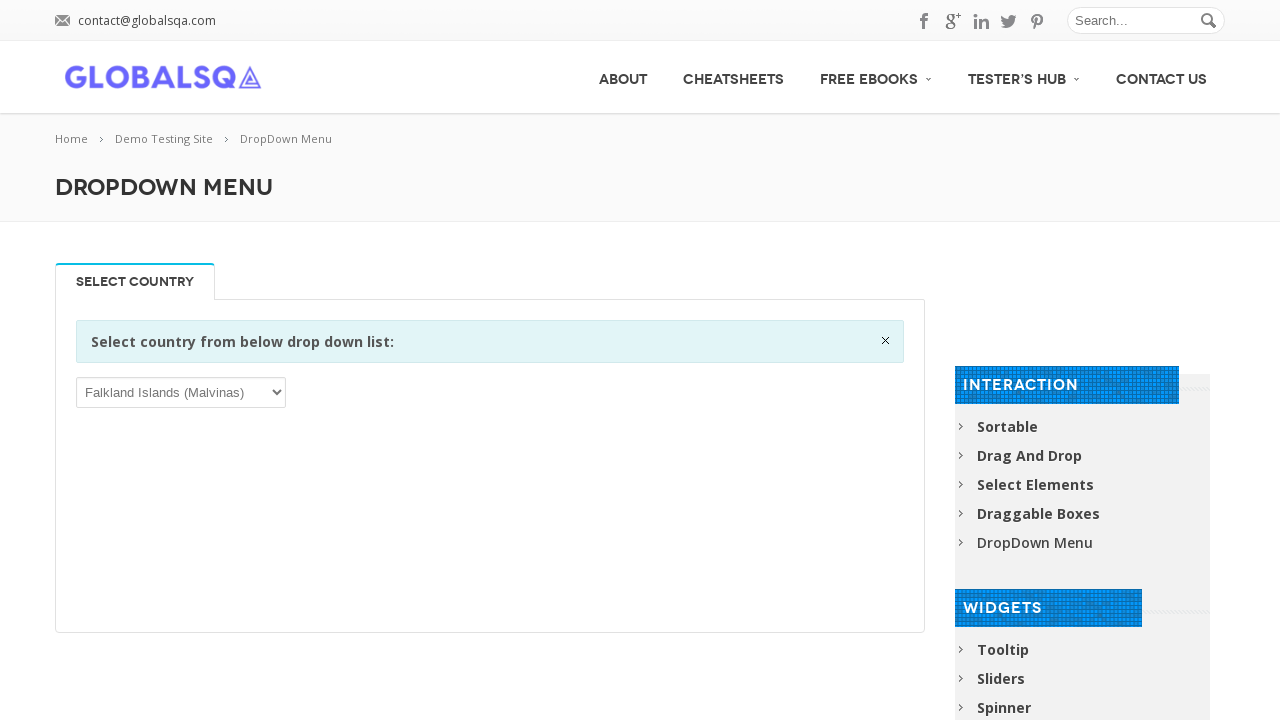

Waited 200ms after selecting option 71
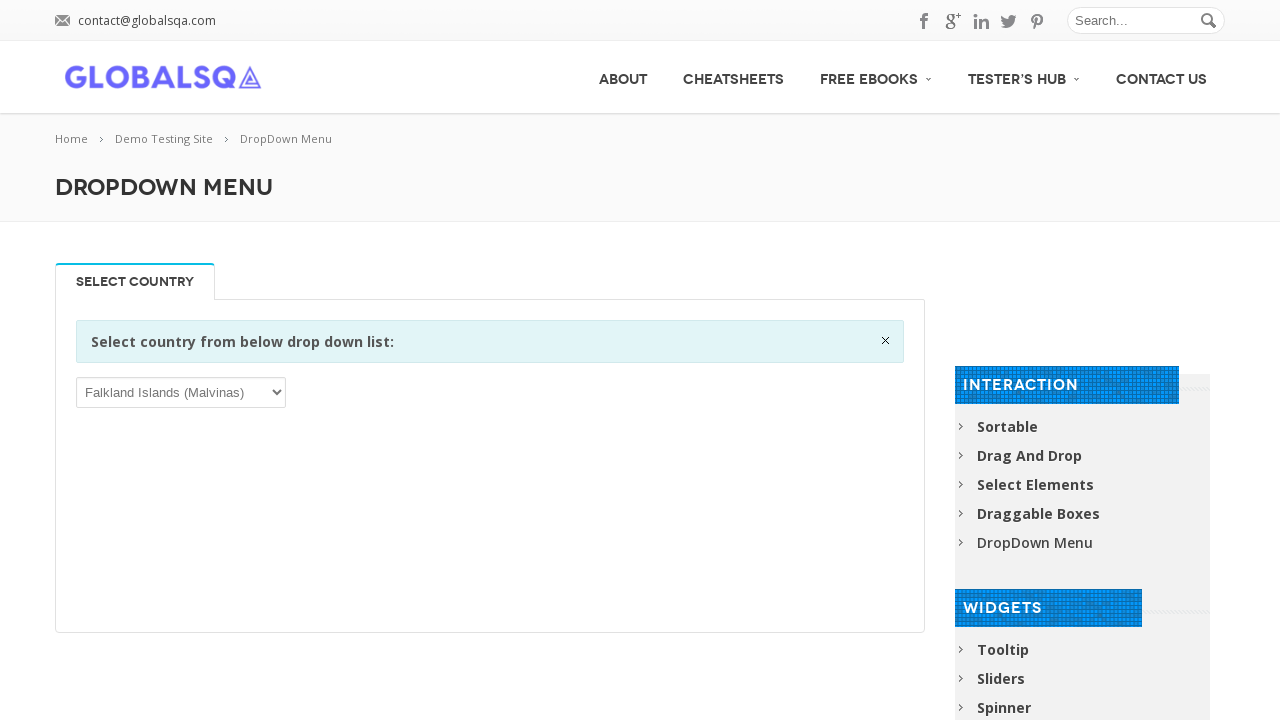

Selected dropdown option at index 72 on //div[@class='single_tab_div resp-tab-content resp-tab-content-active']//p//sele
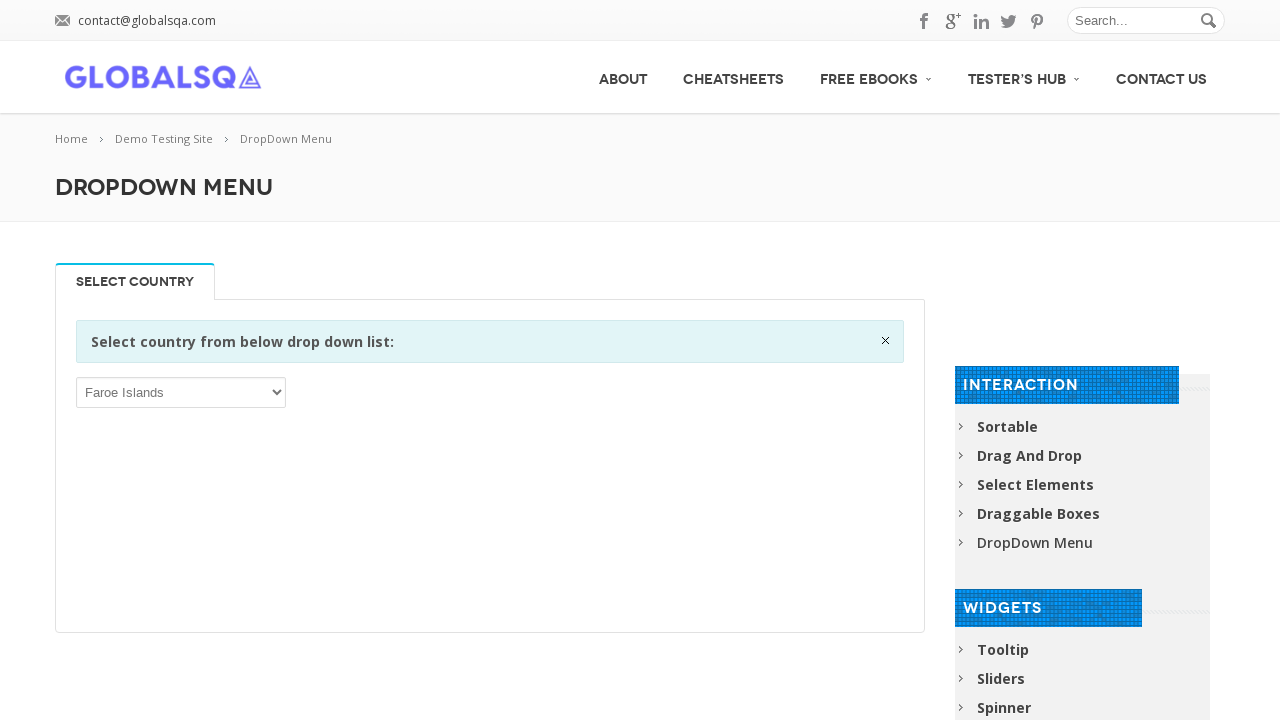

Waited 200ms after selecting option 72
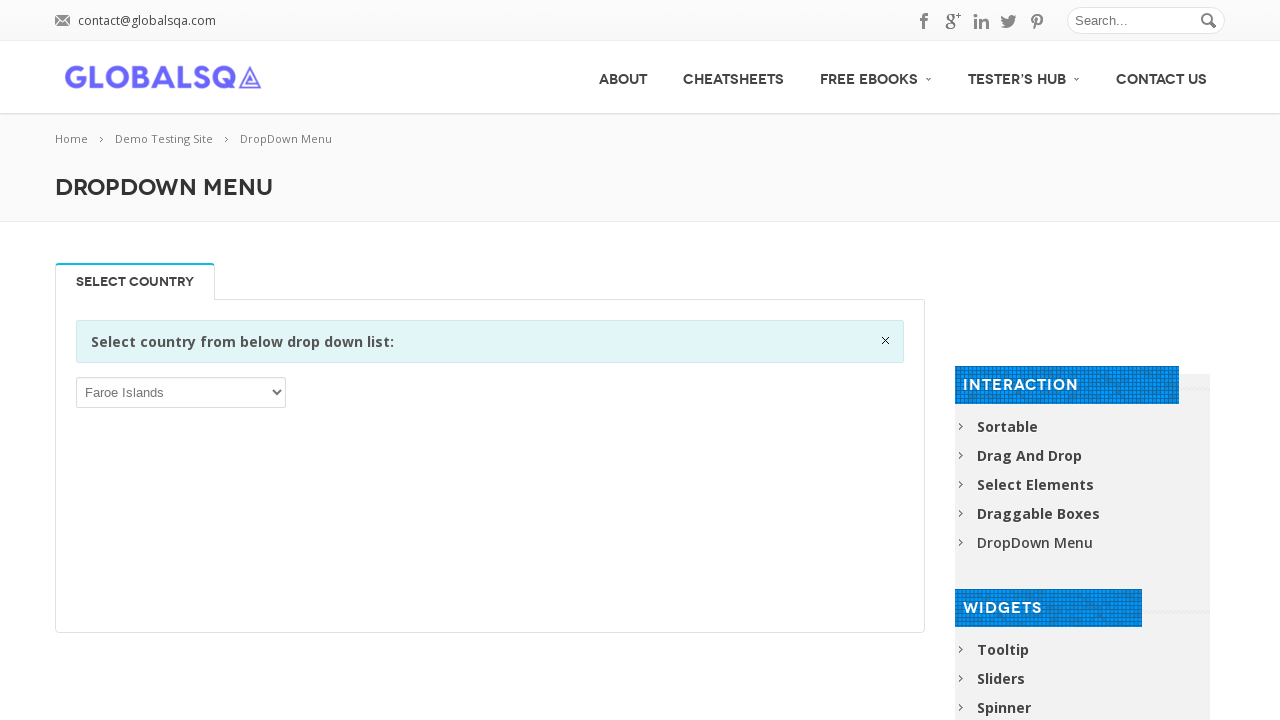

Selected dropdown option at index 73 on //div[@class='single_tab_div resp-tab-content resp-tab-content-active']//p//sele
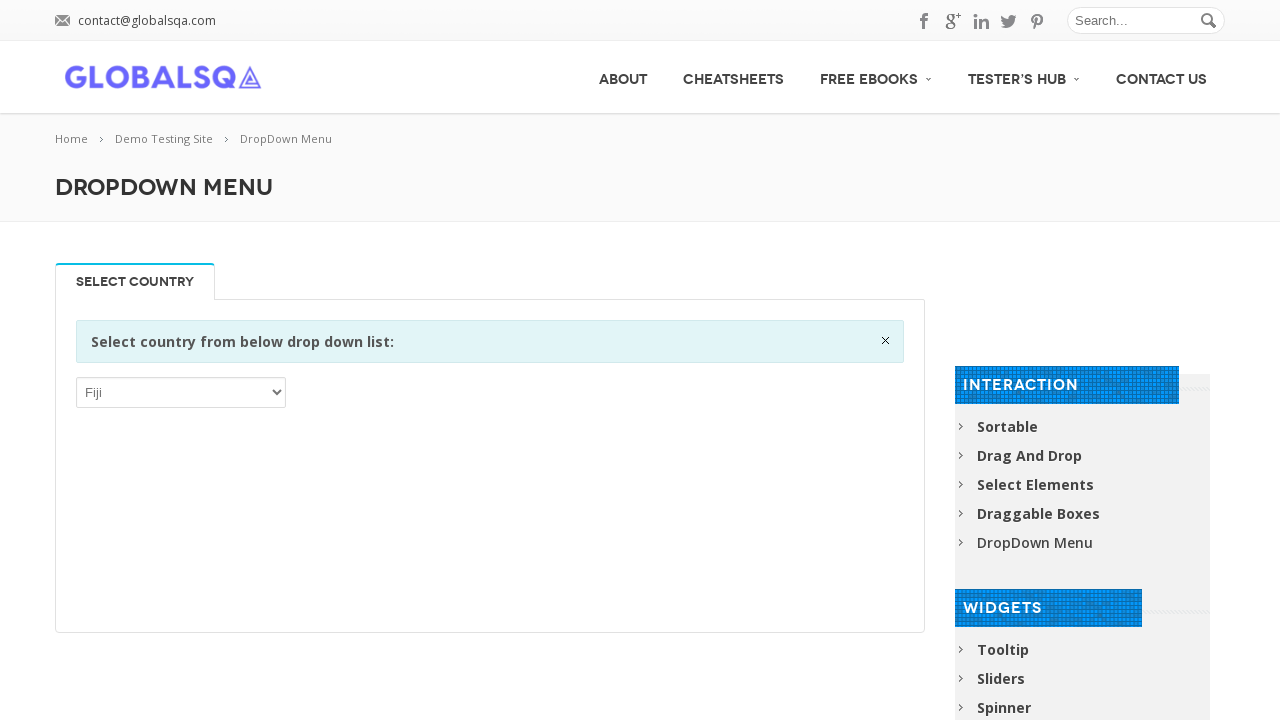

Waited 200ms after selecting option 73
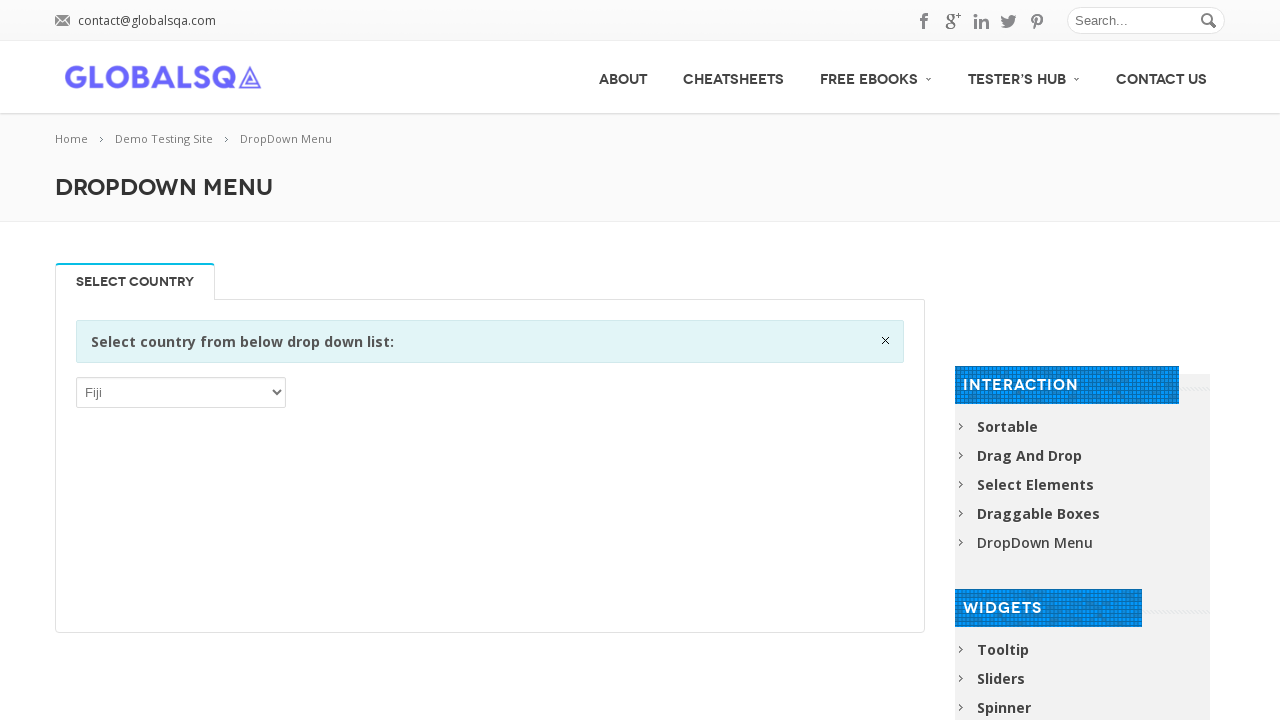

Selected dropdown option at index 74 on //div[@class='single_tab_div resp-tab-content resp-tab-content-active']//p//sele
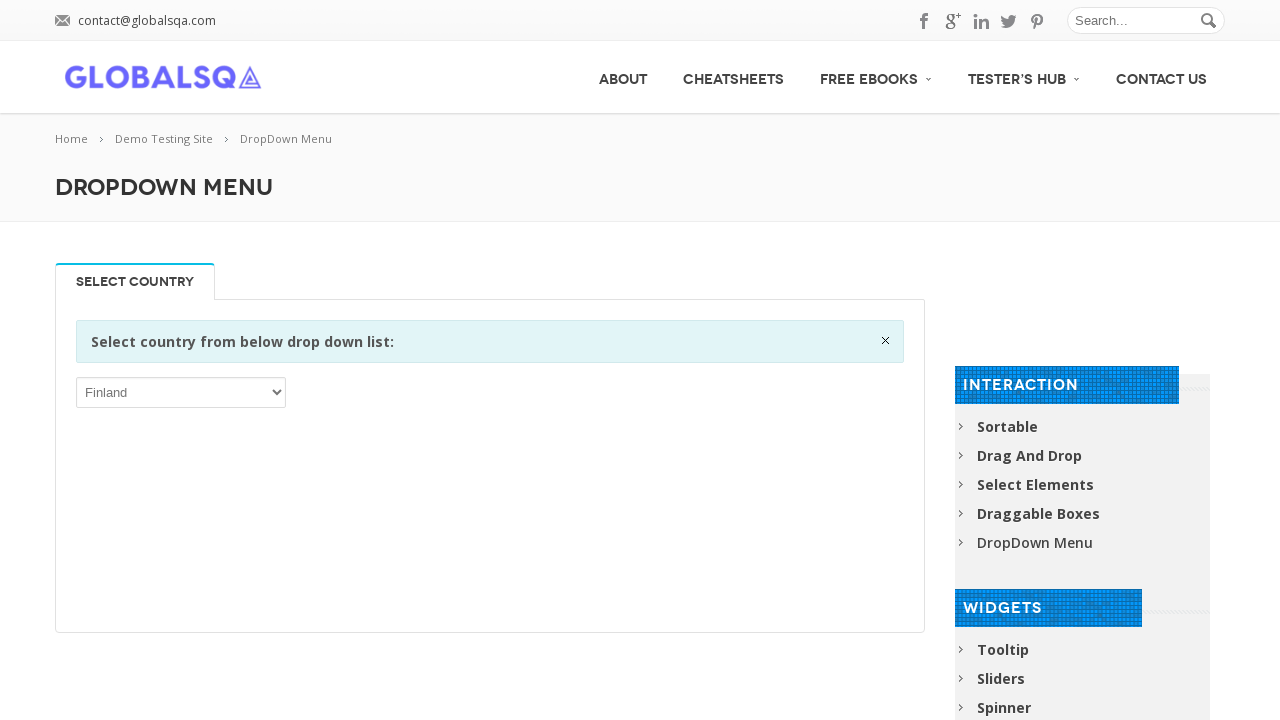

Waited 200ms after selecting option 74
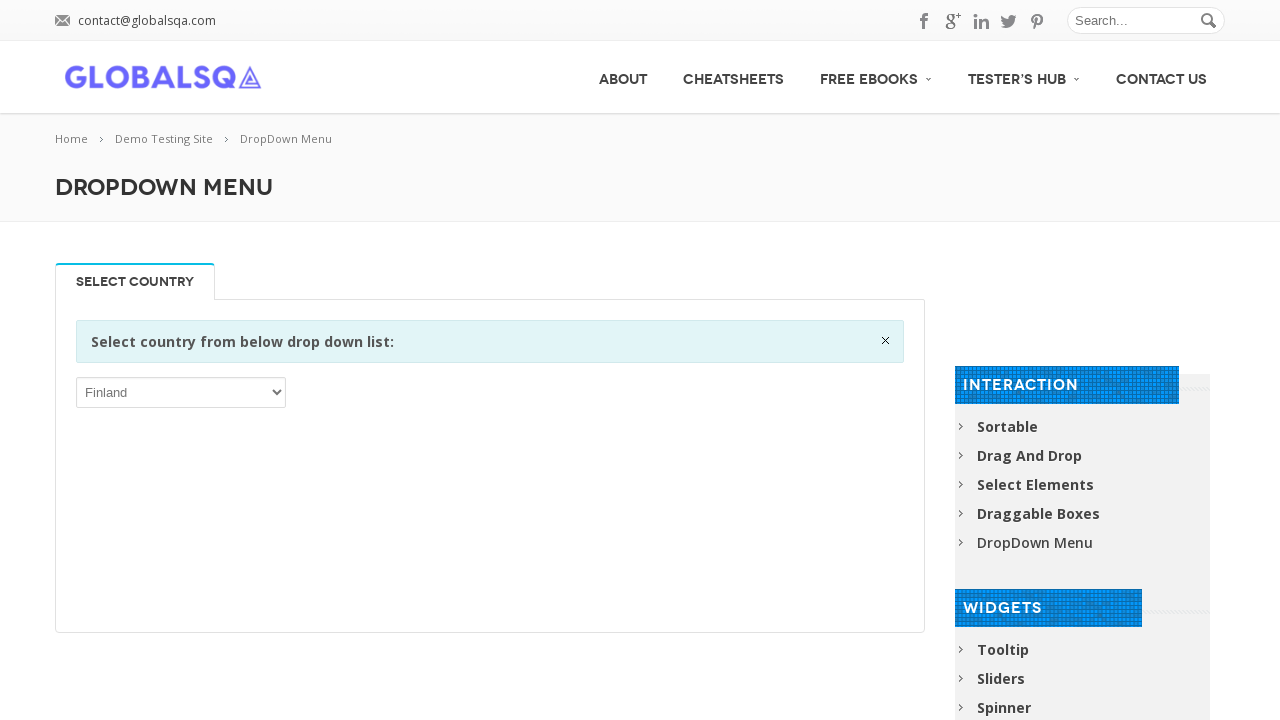

Selected dropdown option at index 75 on //div[@class='single_tab_div resp-tab-content resp-tab-content-active']//p//sele
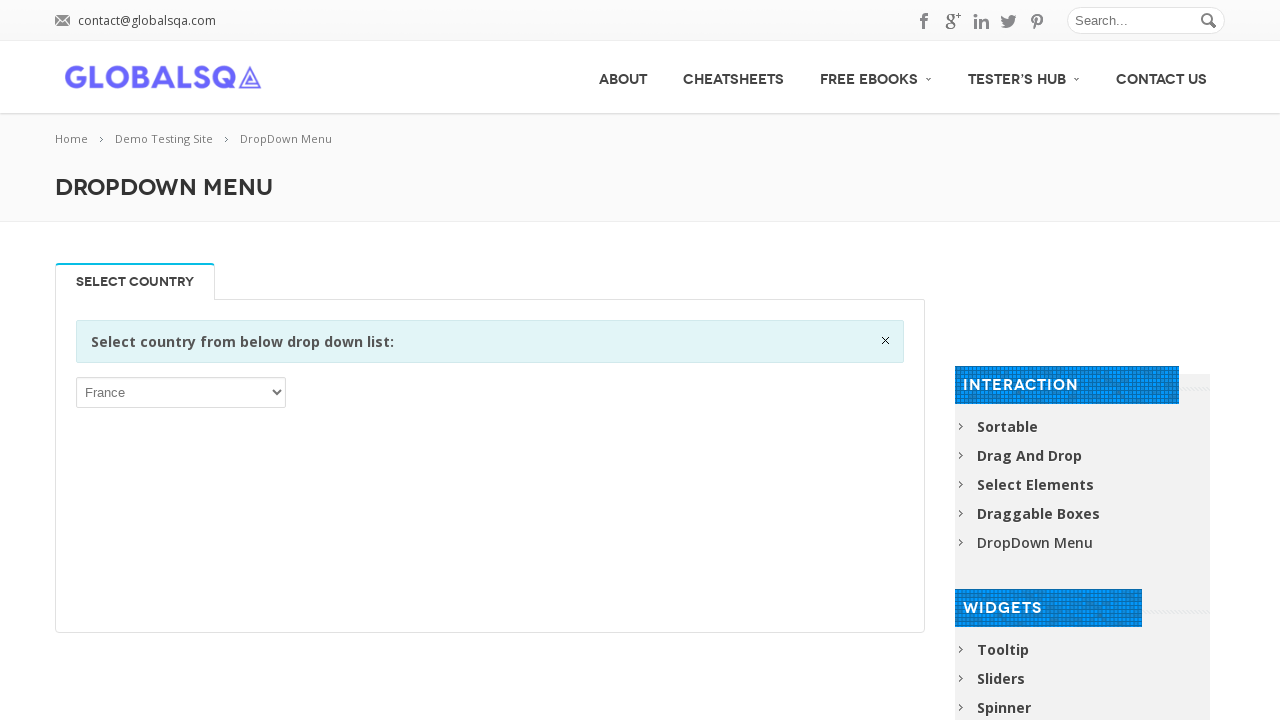

Waited 200ms after selecting option 75
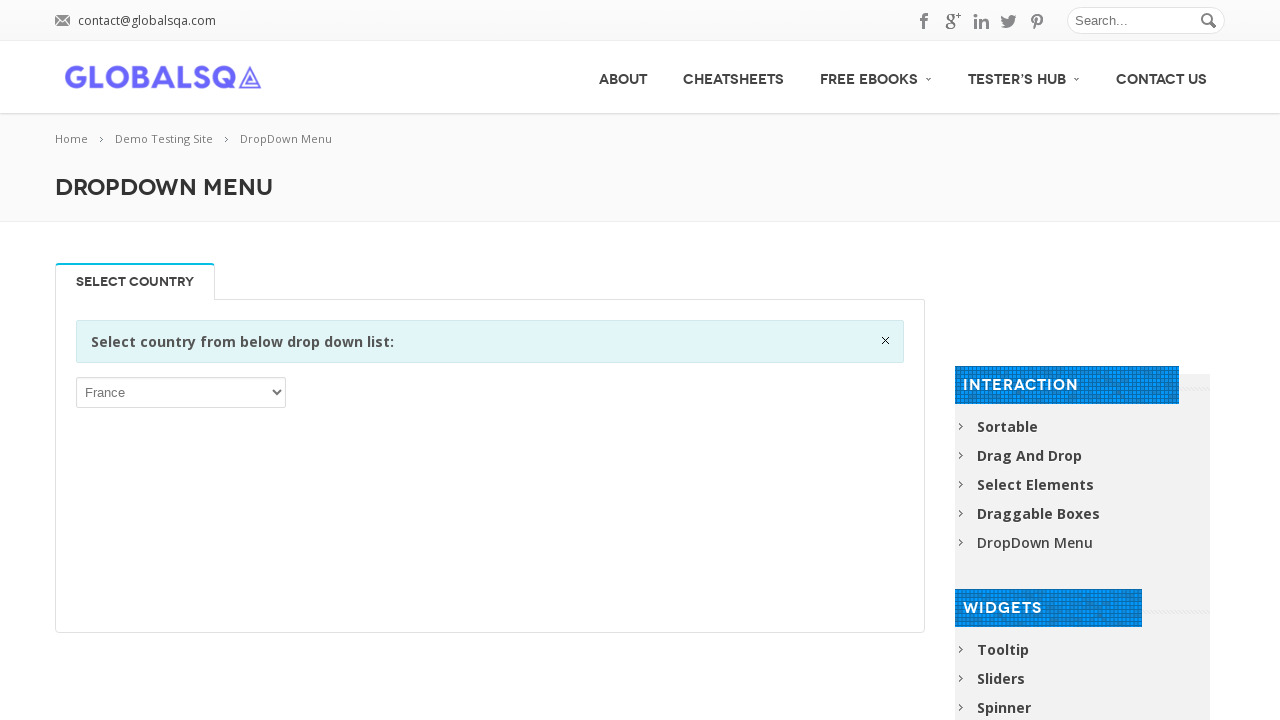

Selected dropdown option at index 76 on //div[@class='single_tab_div resp-tab-content resp-tab-content-active']//p//sele
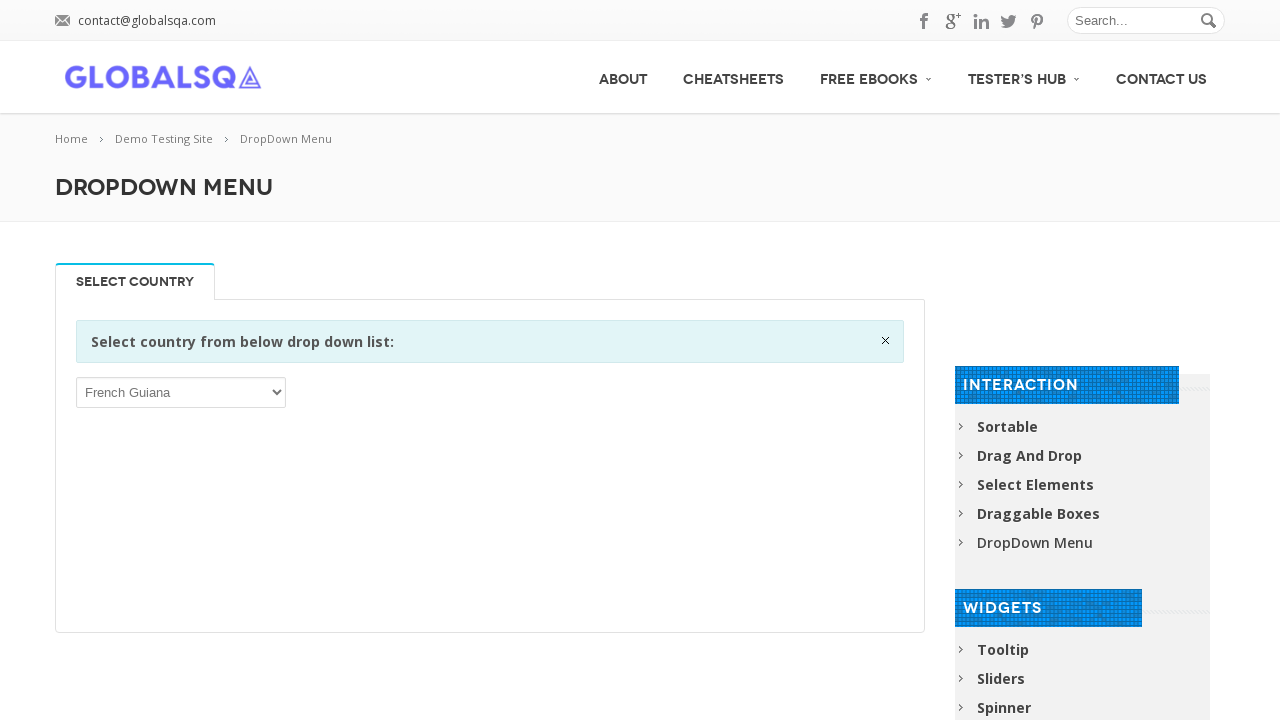

Waited 200ms after selecting option 76
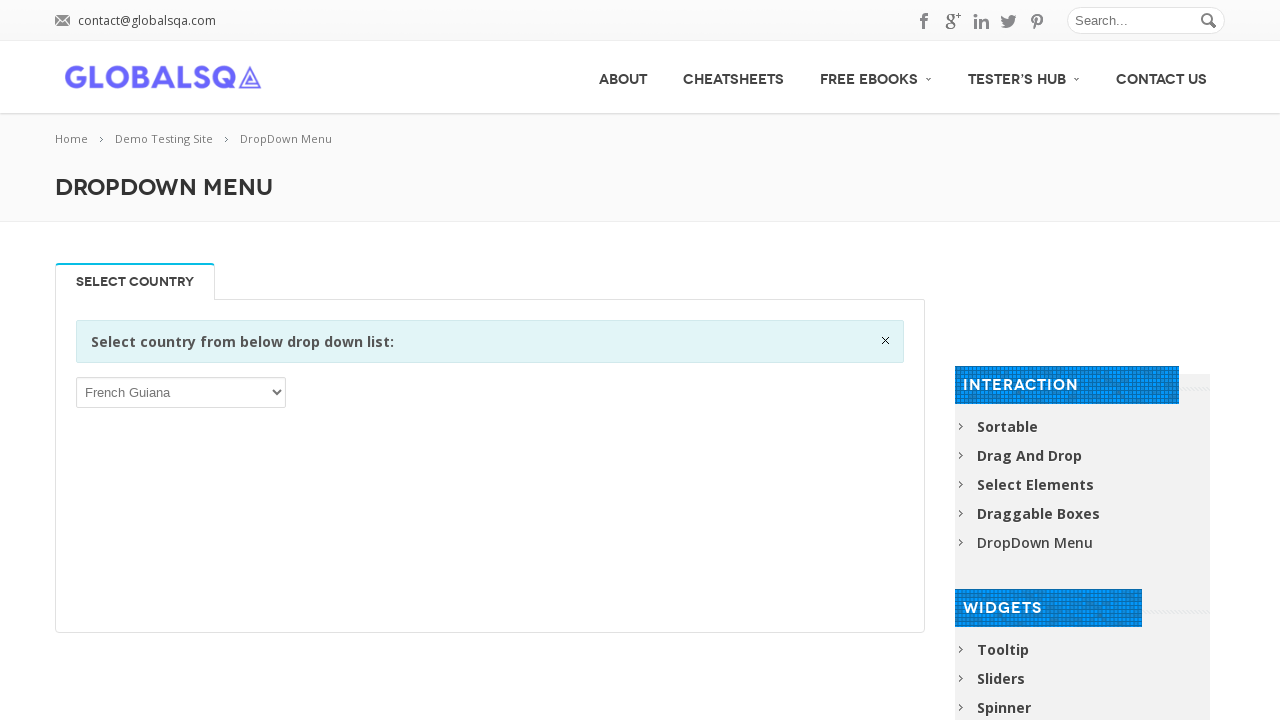

Selected dropdown option at index 77 on //div[@class='single_tab_div resp-tab-content resp-tab-content-active']//p//sele
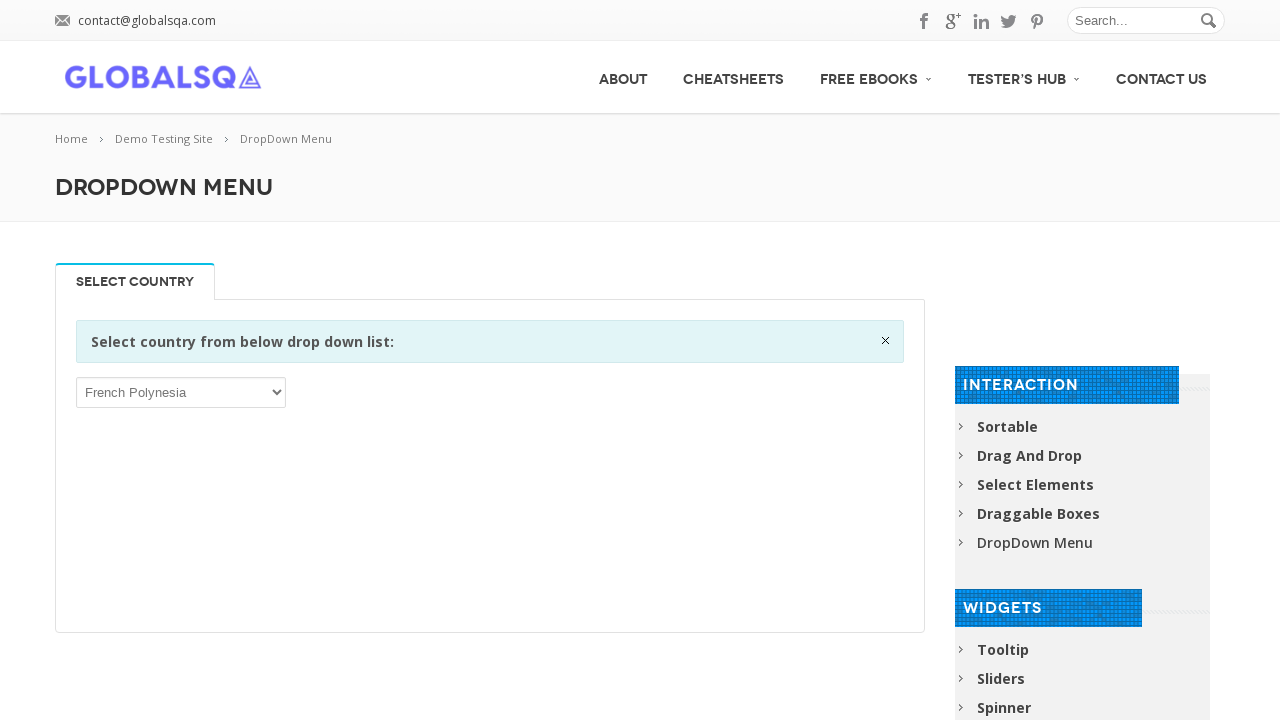

Waited 200ms after selecting option 77
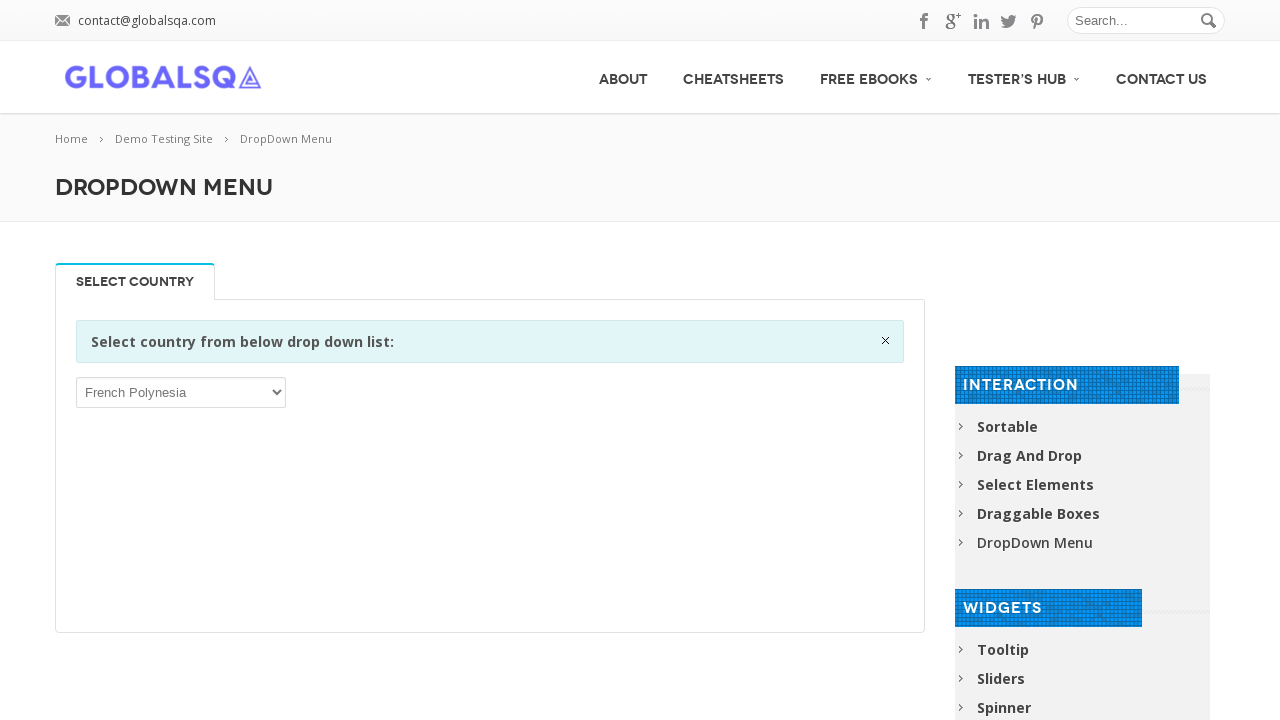

Selected dropdown option at index 78 on //div[@class='single_tab_div resp-tab-content resp-tab-content-active']//p//sele
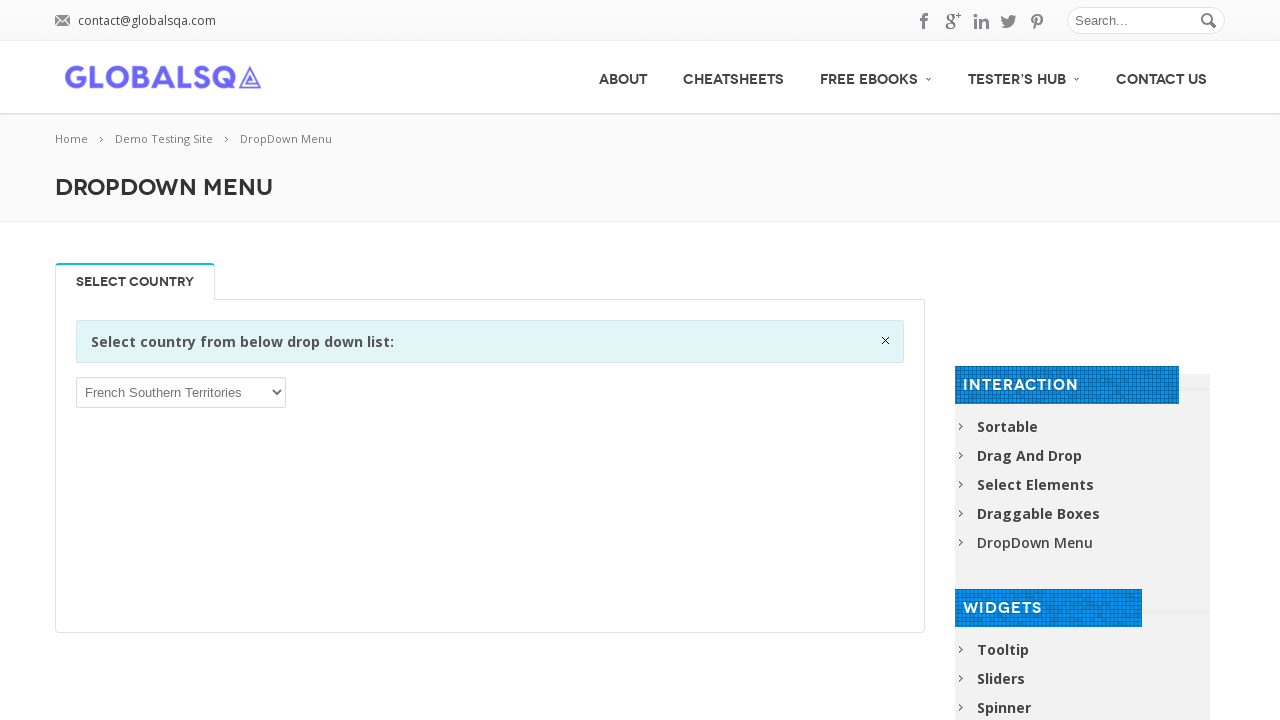

Waited 200ms after selecting option 78
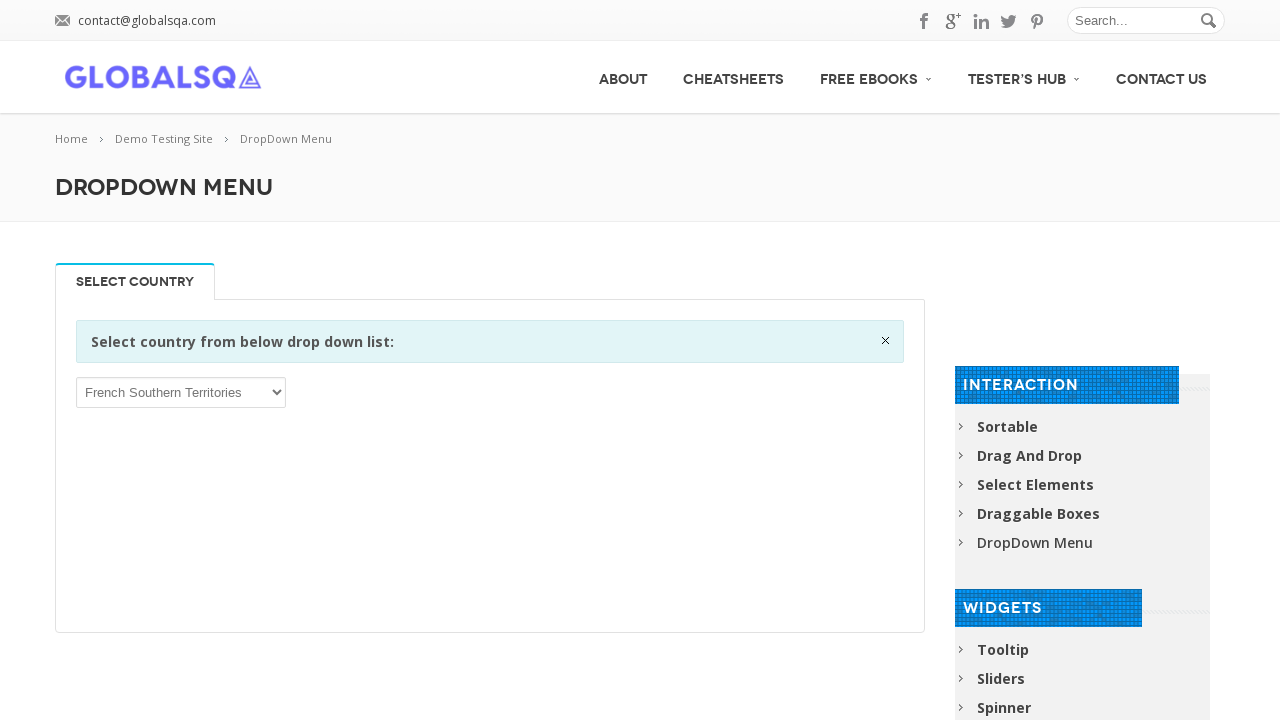

Selected dropdown option at index 79 on //div[@class='single_tab_div resp-tab-content resp-tab-content-active']//p//sele
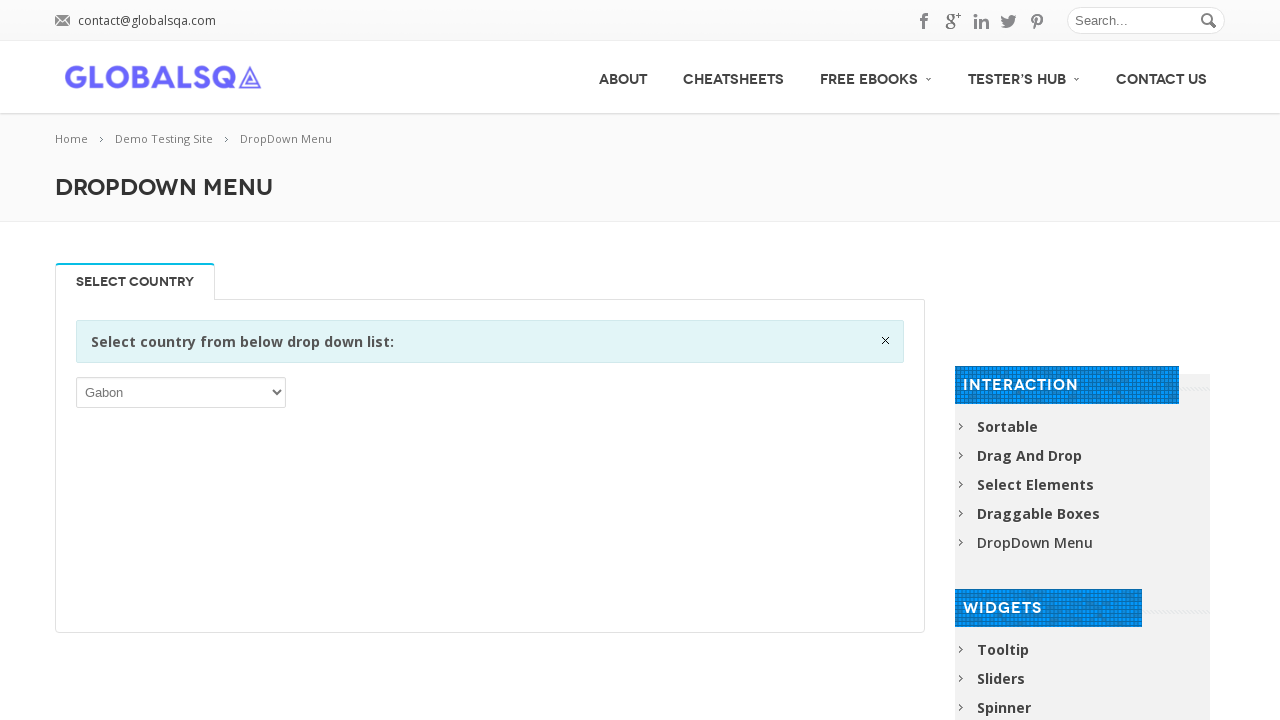

Waited 200ms after selecting option 79
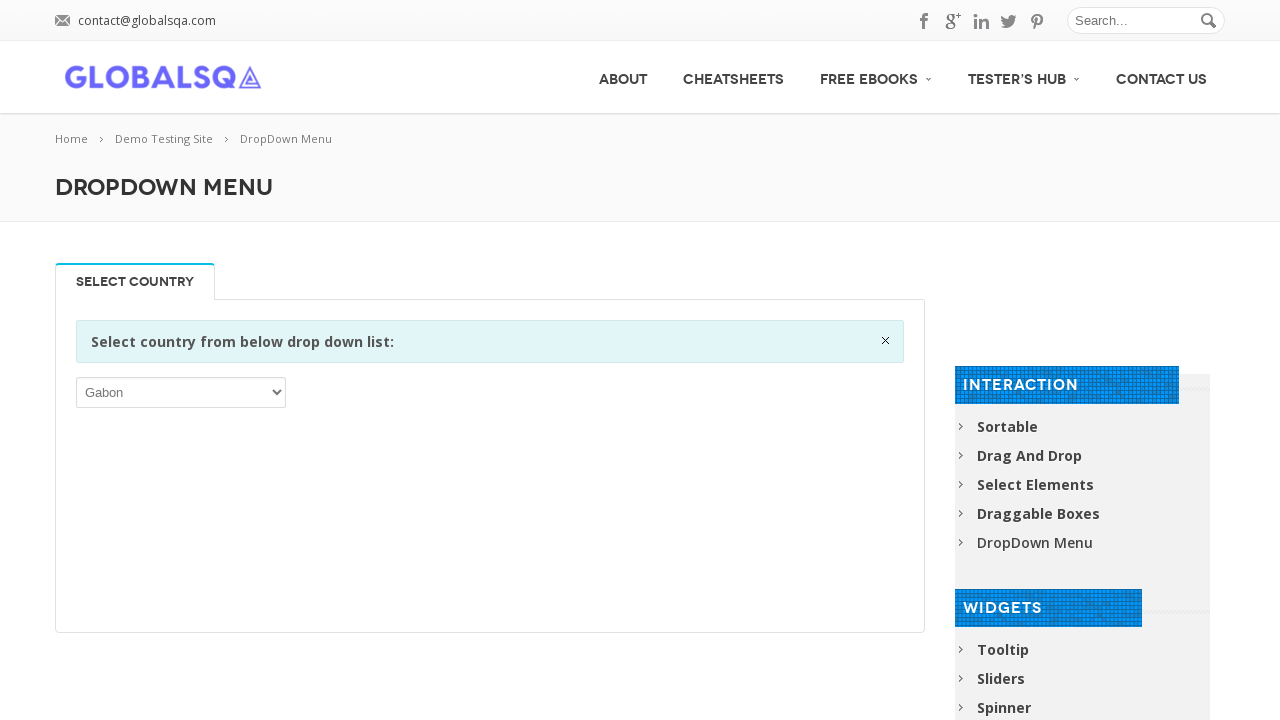

Selected dropdown option at index 80 on //div[@class='single_tab_div resp-tab-content resp-tab-content-active']//p//sele
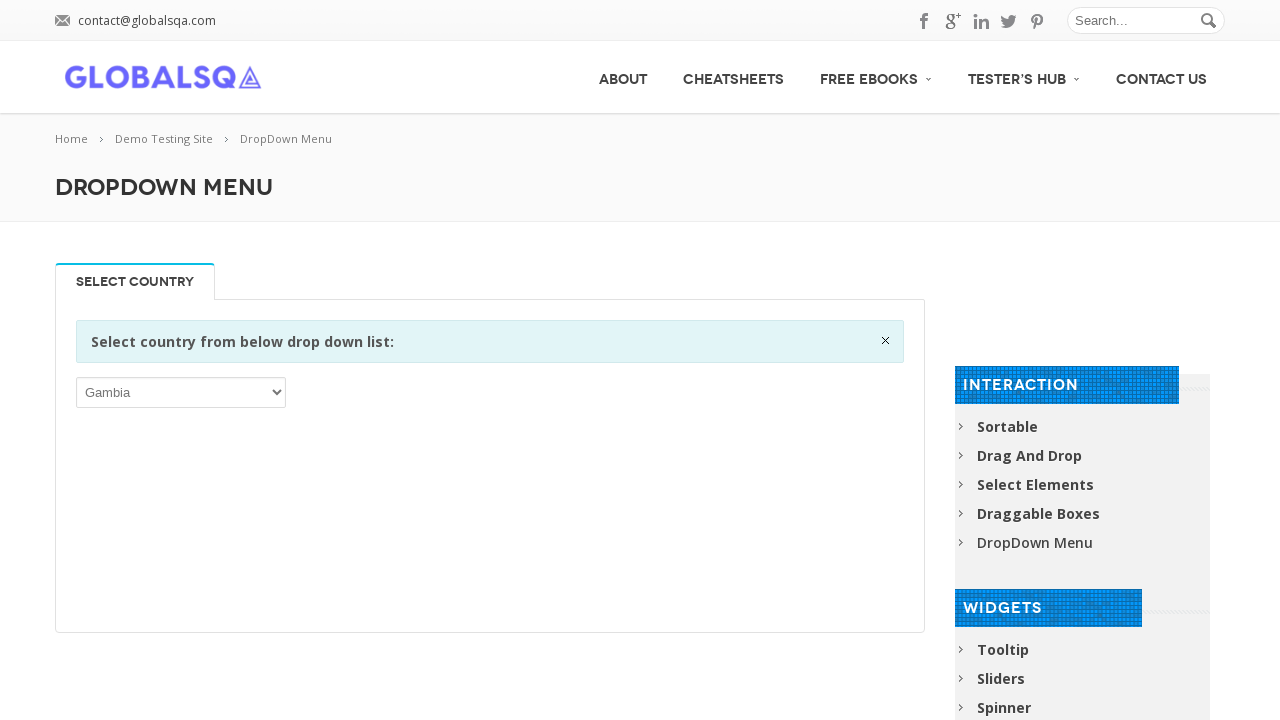

Waited 200ms after selecting option 80
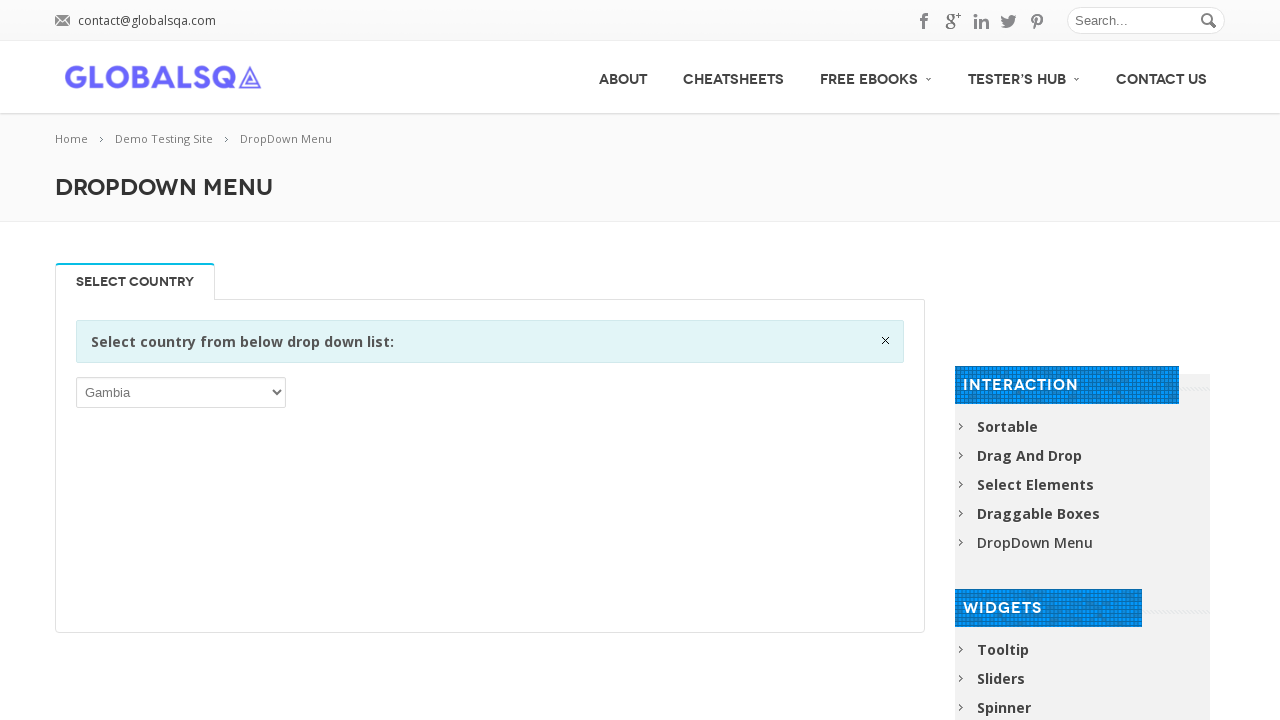

Selected dropdown option at index 81 on //div[@class='single_tab_div resp-tab-content resp-tab-content-active']//p//sele
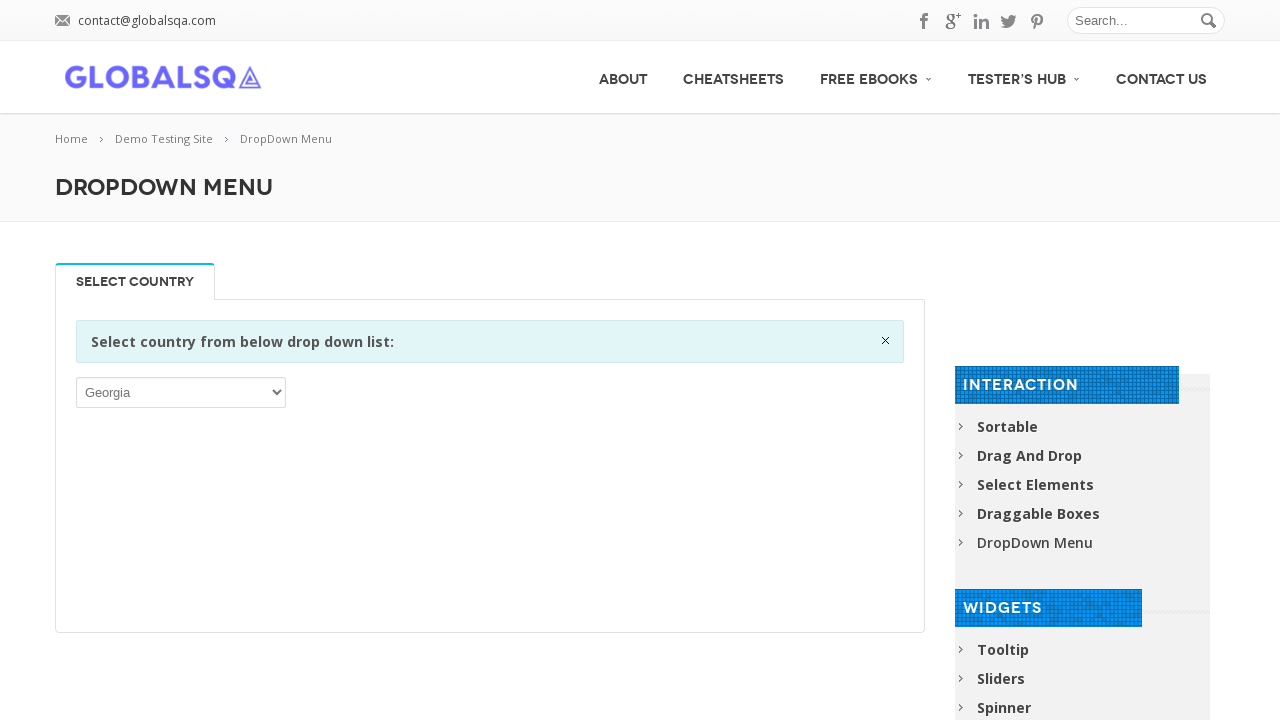

Waited 200ms after selecting option 81
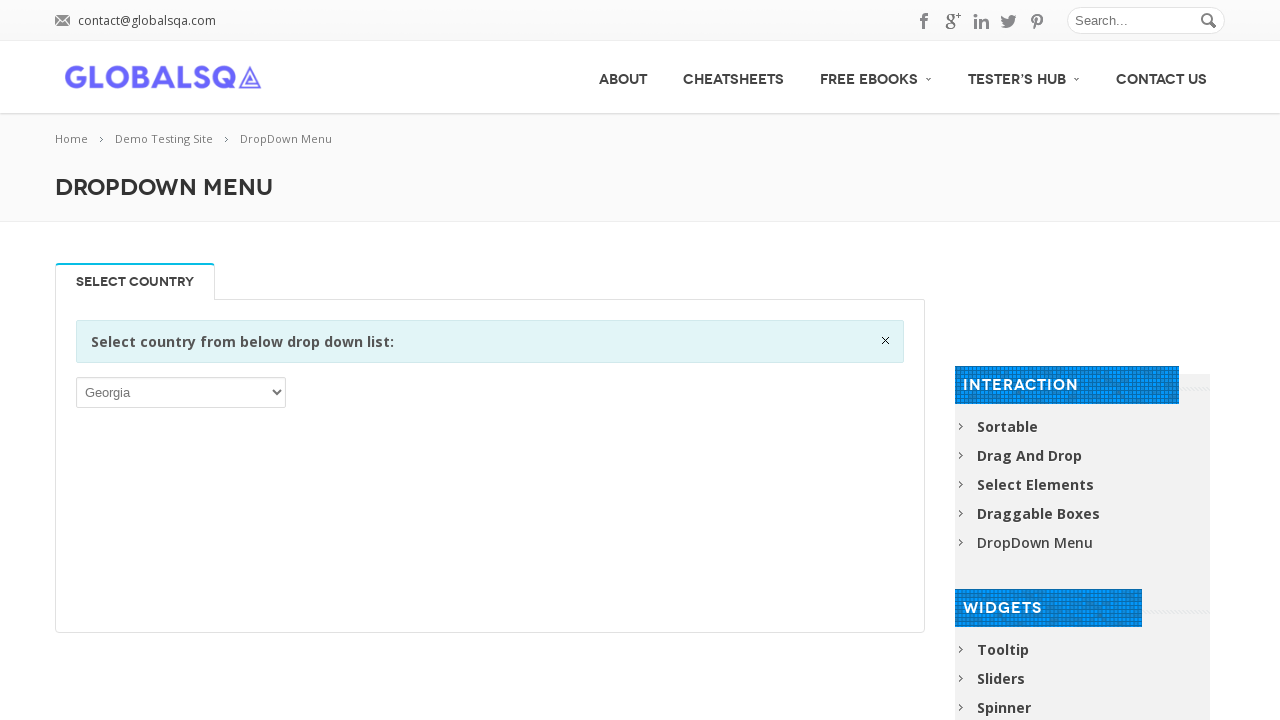

Selected dropdown option at index 82 on //div[@class='single_tab_div resp-tab-content resp-tab-content-active']//p//sele
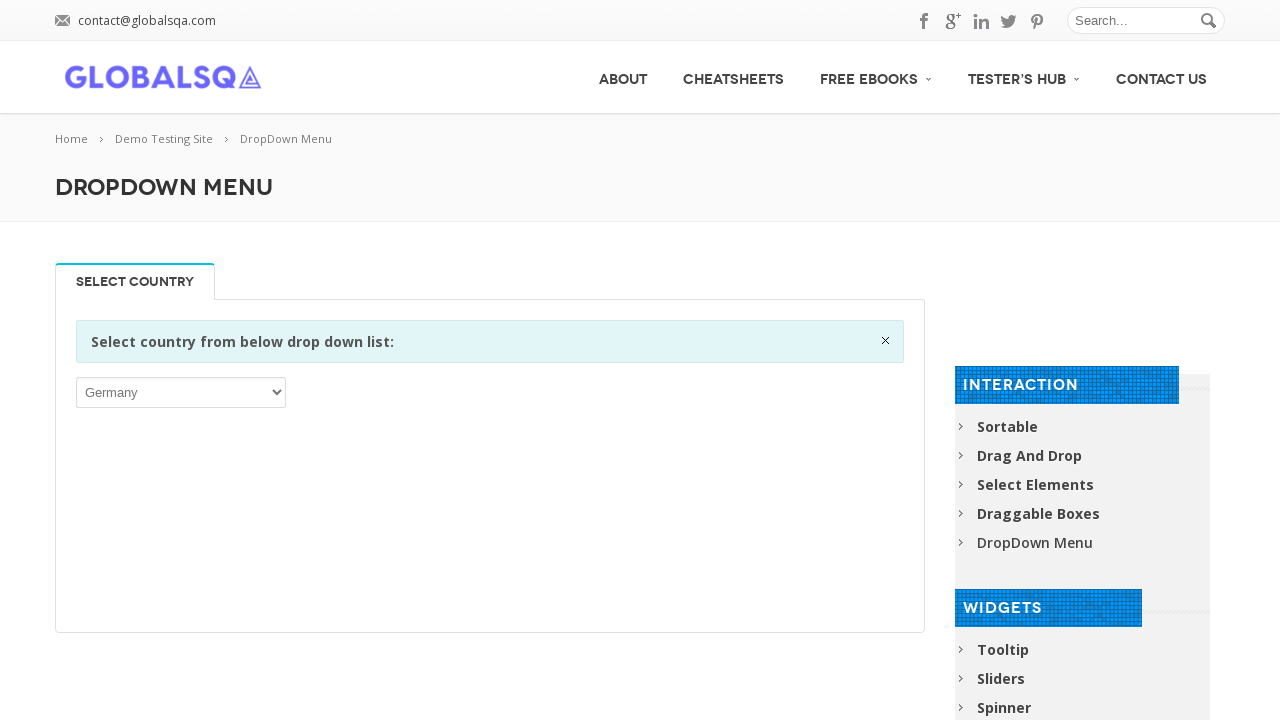

Waited 200ms after selecting option 82
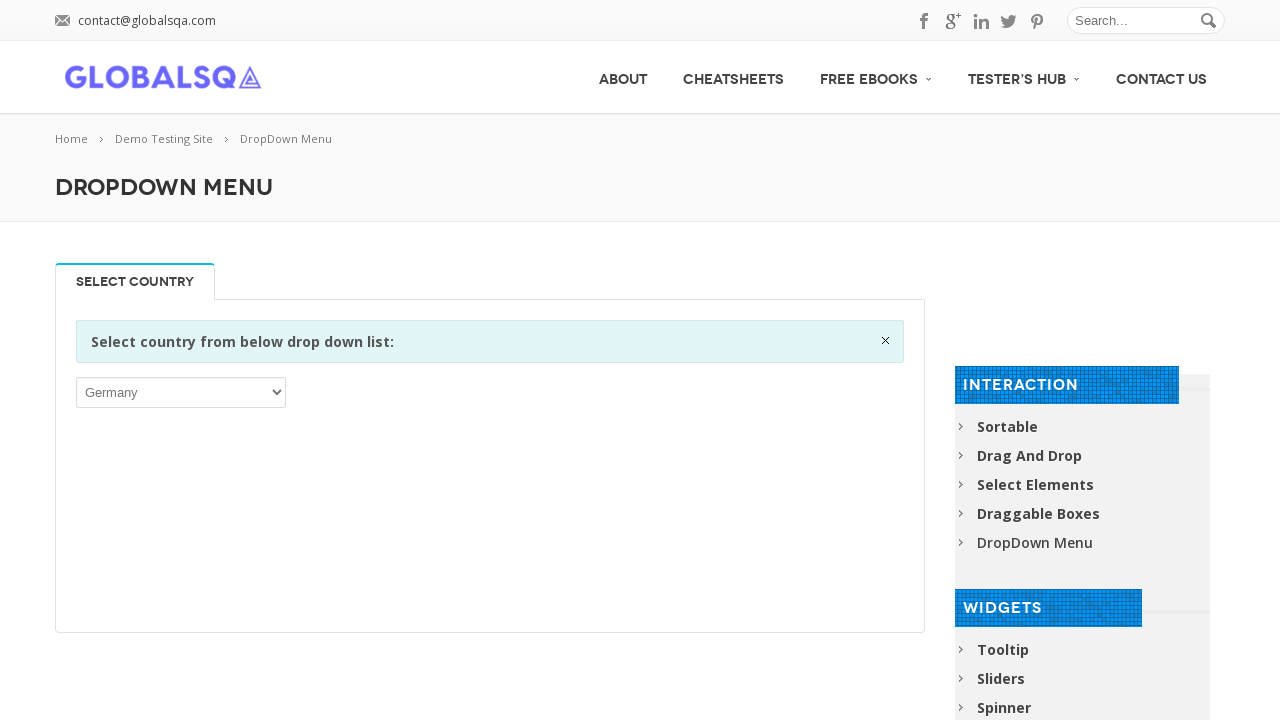

Selected dropdown option at index 83 on //div[@class='single_tab_div resp-tab-content resp-tab-content-active']//p//sele
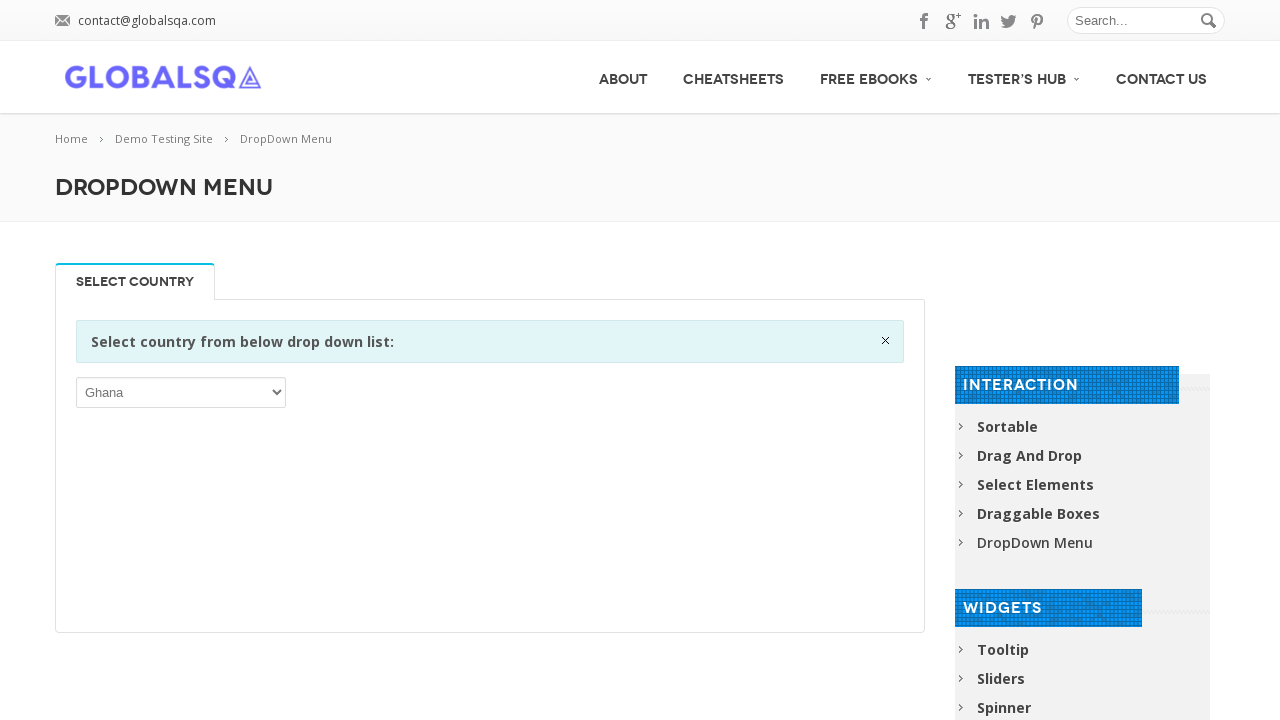

Waited 200ms after selecting option 83
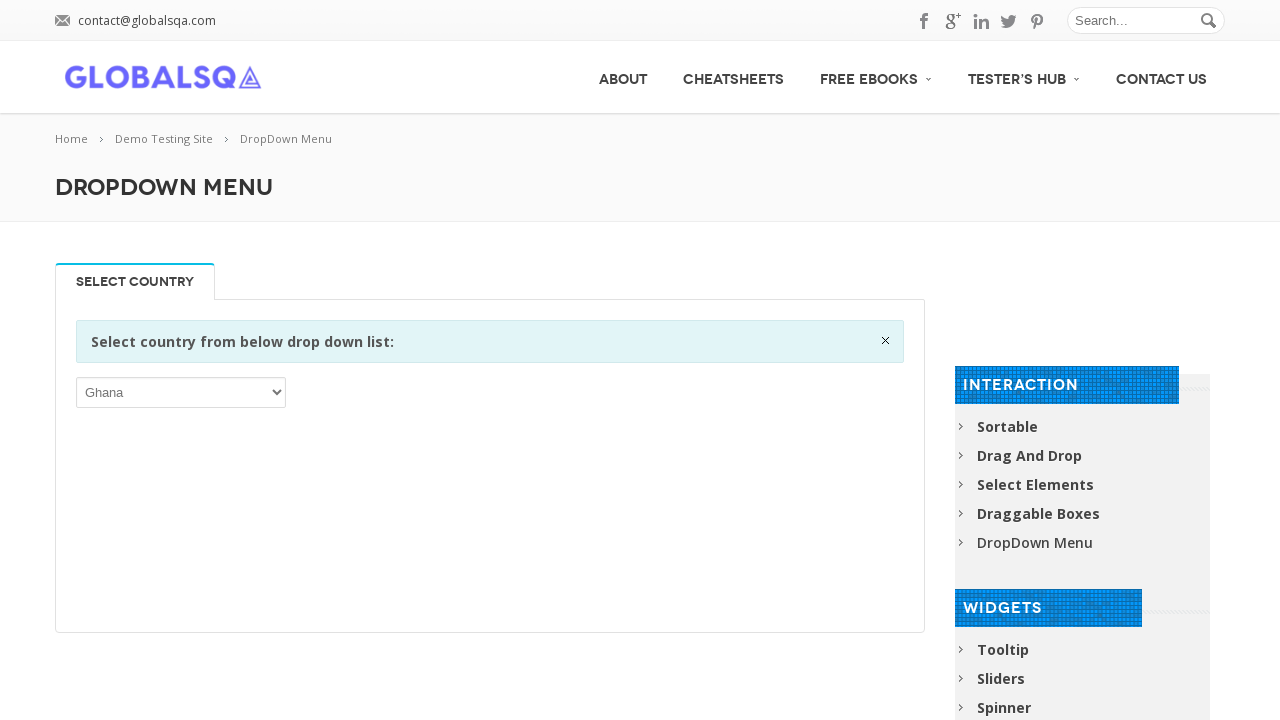

Selected dropdown option at index 84 on //div[@class='single_tab_div resp-tab-content resp-tab-content-active']//p//sele
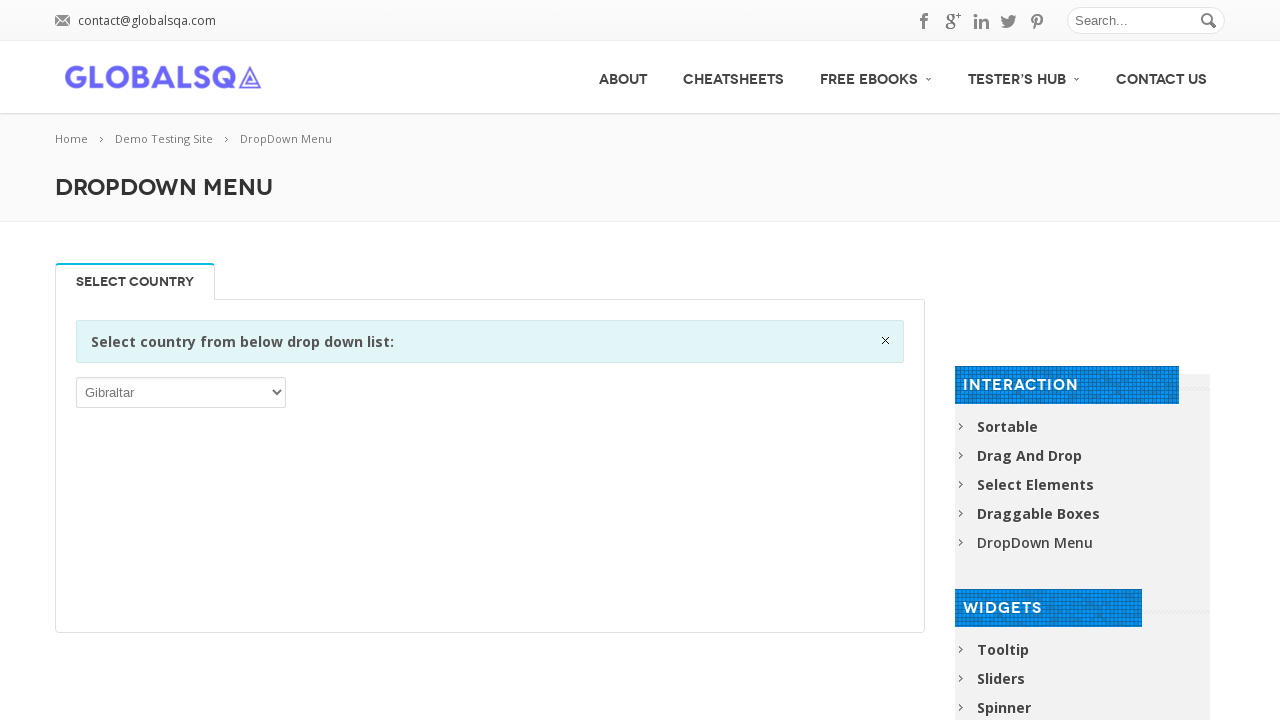

Waited 200ms after selecting option 84
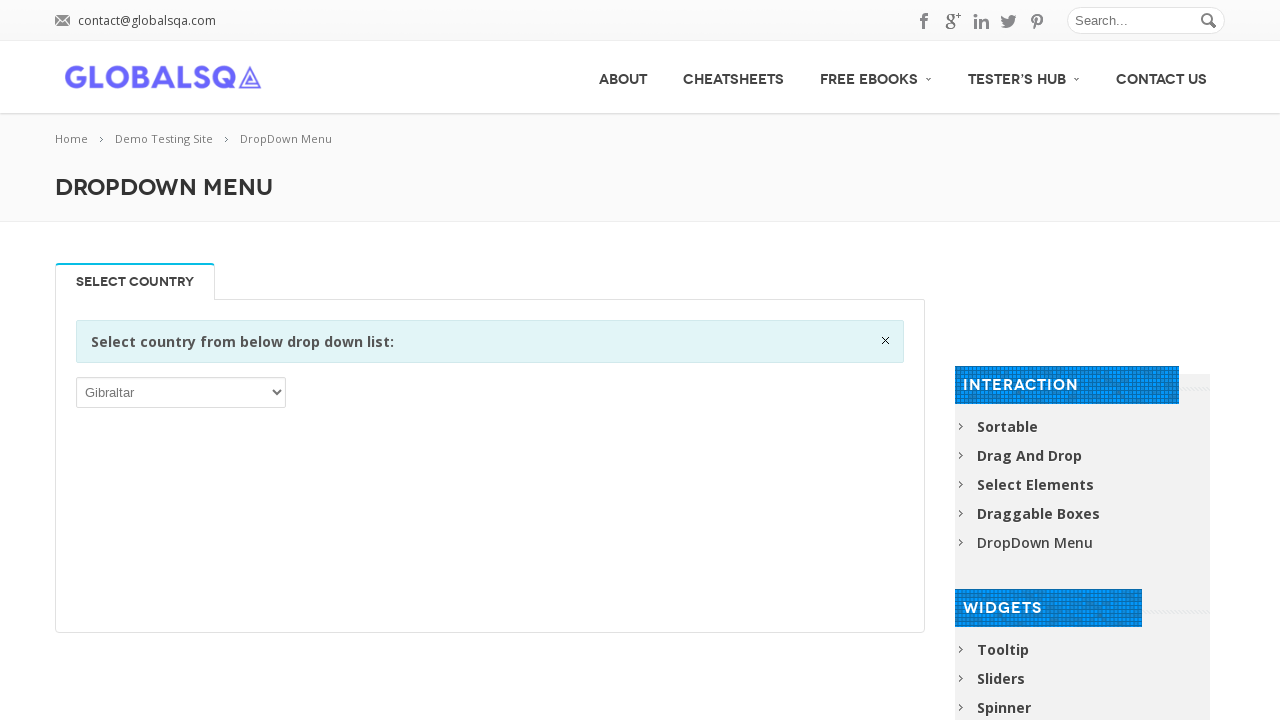

Selected dropdown option at index 85 on //div[@class='single_tab_div resp-tab-content resp-tab-content-active']//p//sele
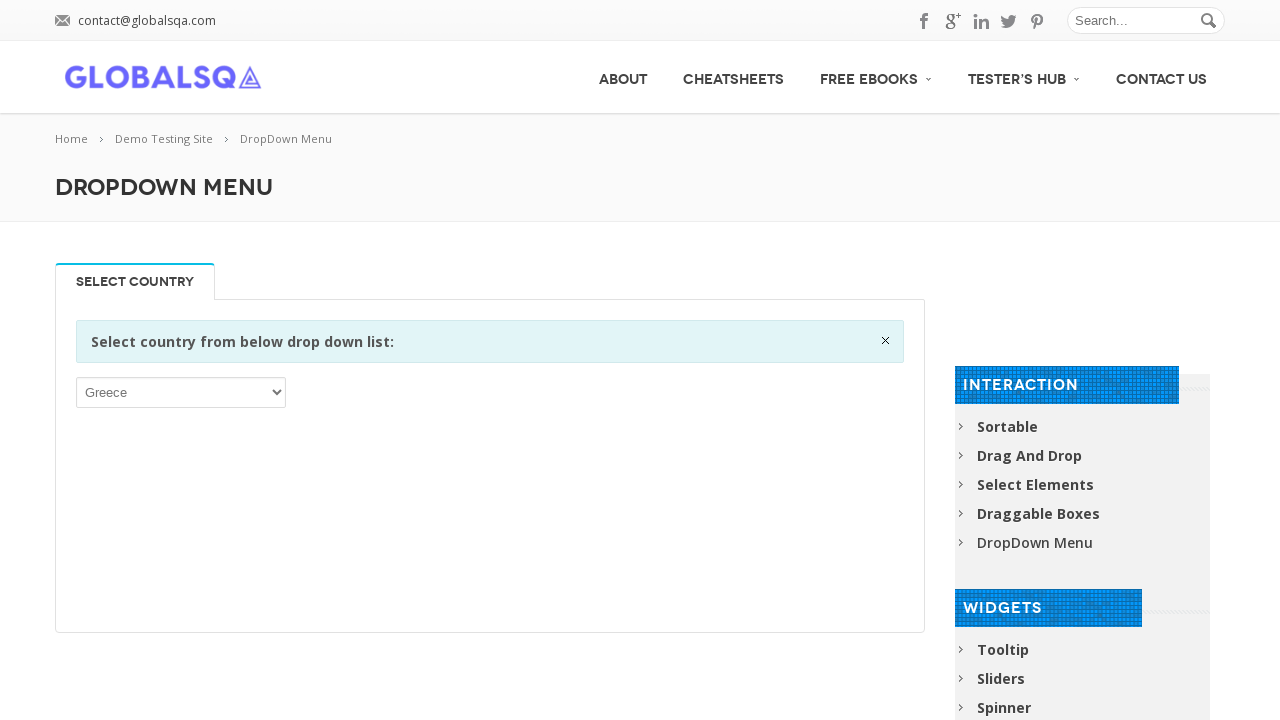

Waited 200ms after selecting option 85
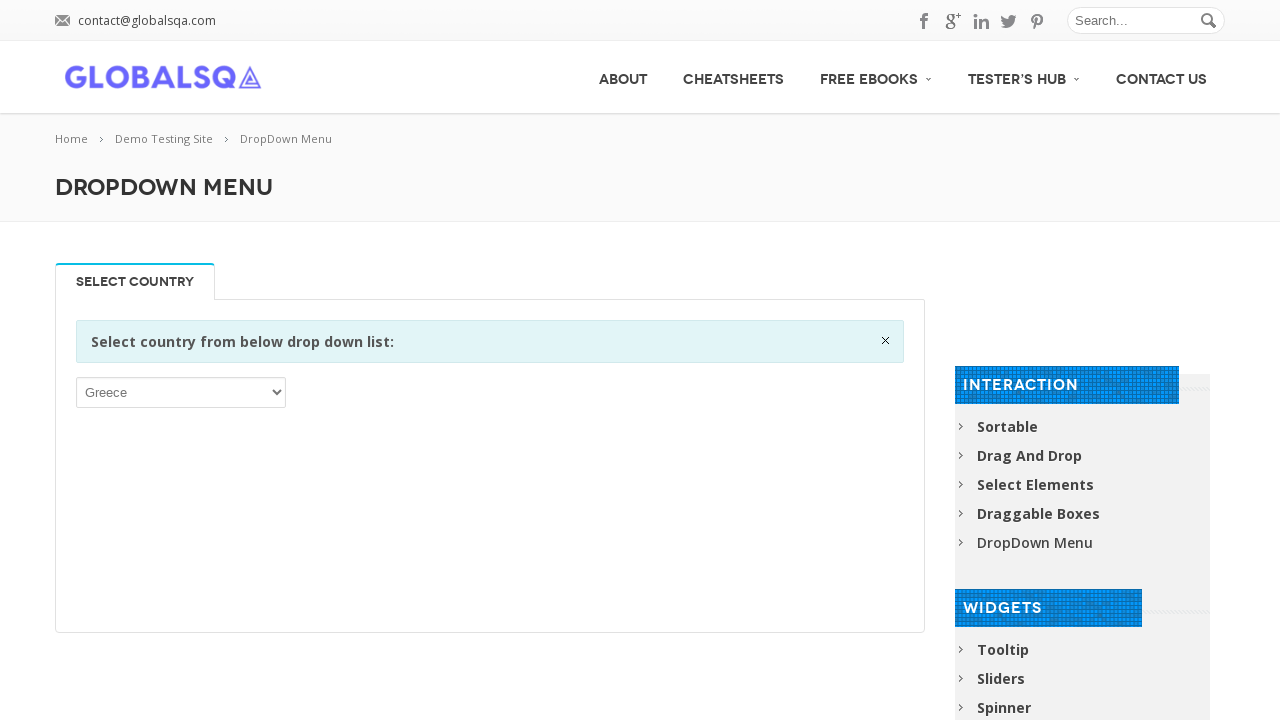

Selected dropdown option at index 86 on //div[@class='single_tab_div resp-tab-content resp-tab-content-active']//p//sele
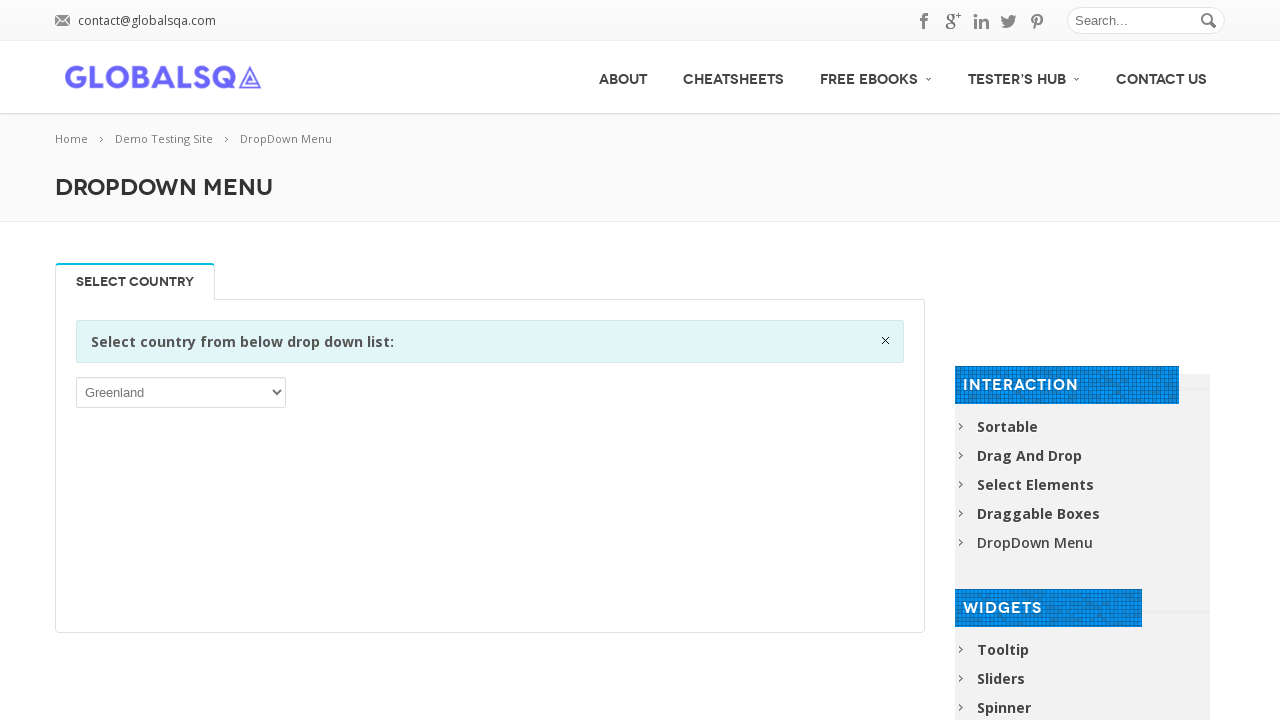

Waited 200ms after selecting option 86
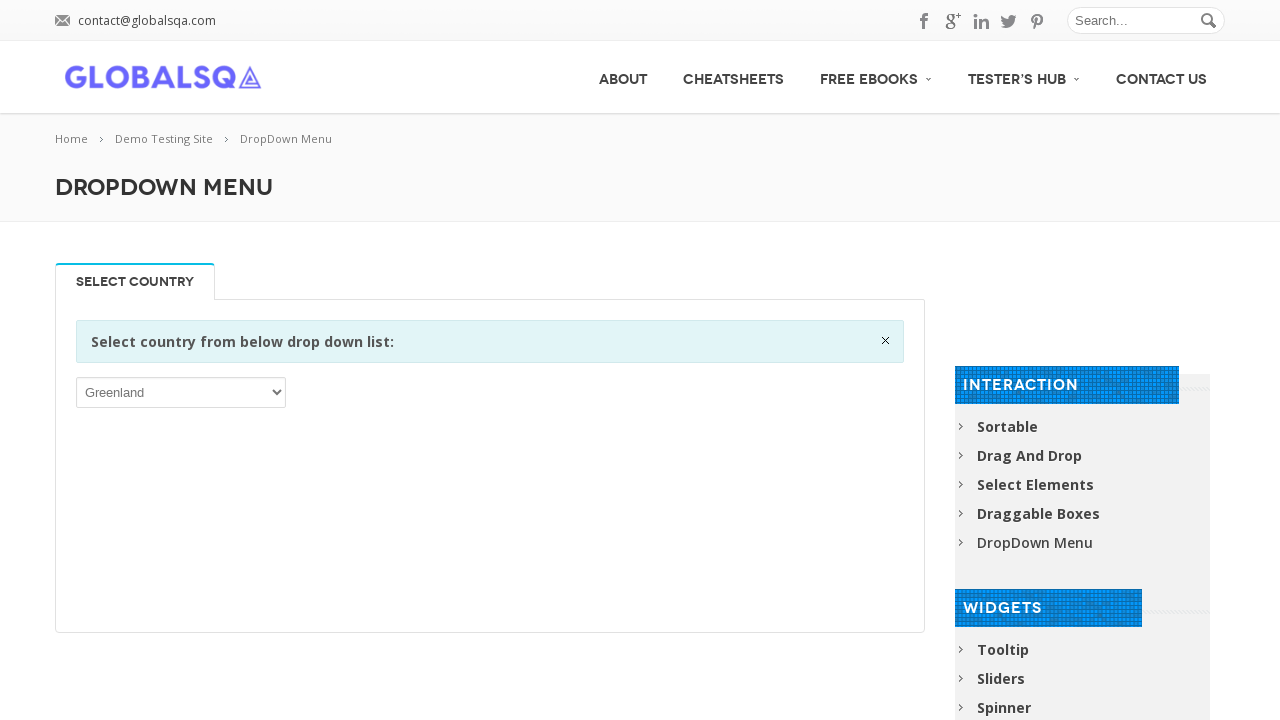

Selected dropdown option at index 87 on //div[@class='single_tab_div resp-tab-content resp-tab-content-active']//p//sele
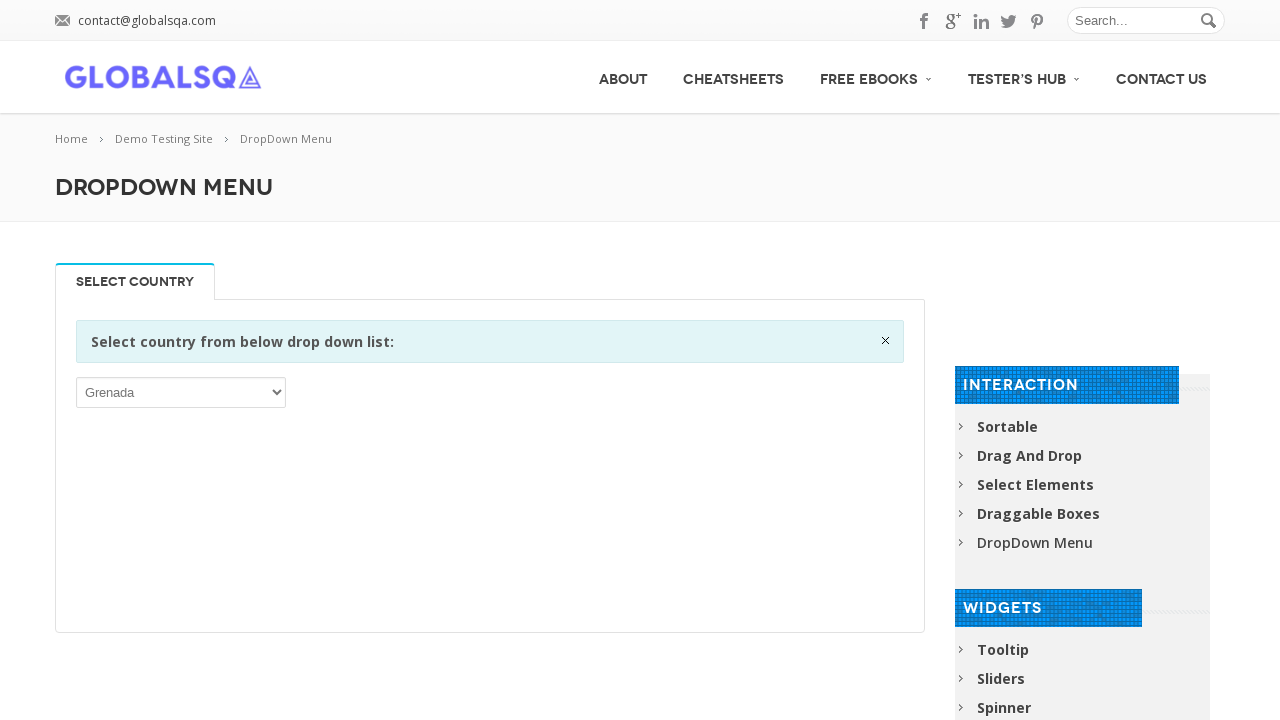

Waited 200ms after selecting option 87
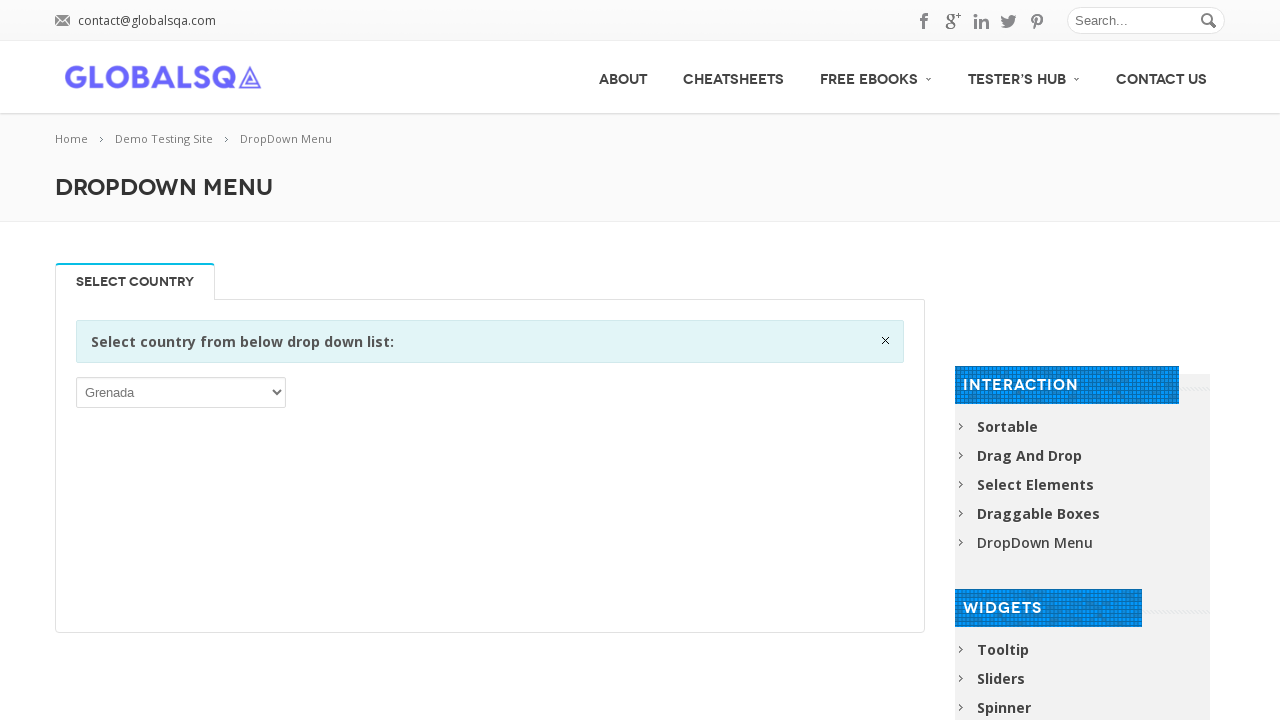

Selected dropdown option at index 88 on //div[@class='single_tab_div resp-tab-content resp-tab-content-active']//p//sele
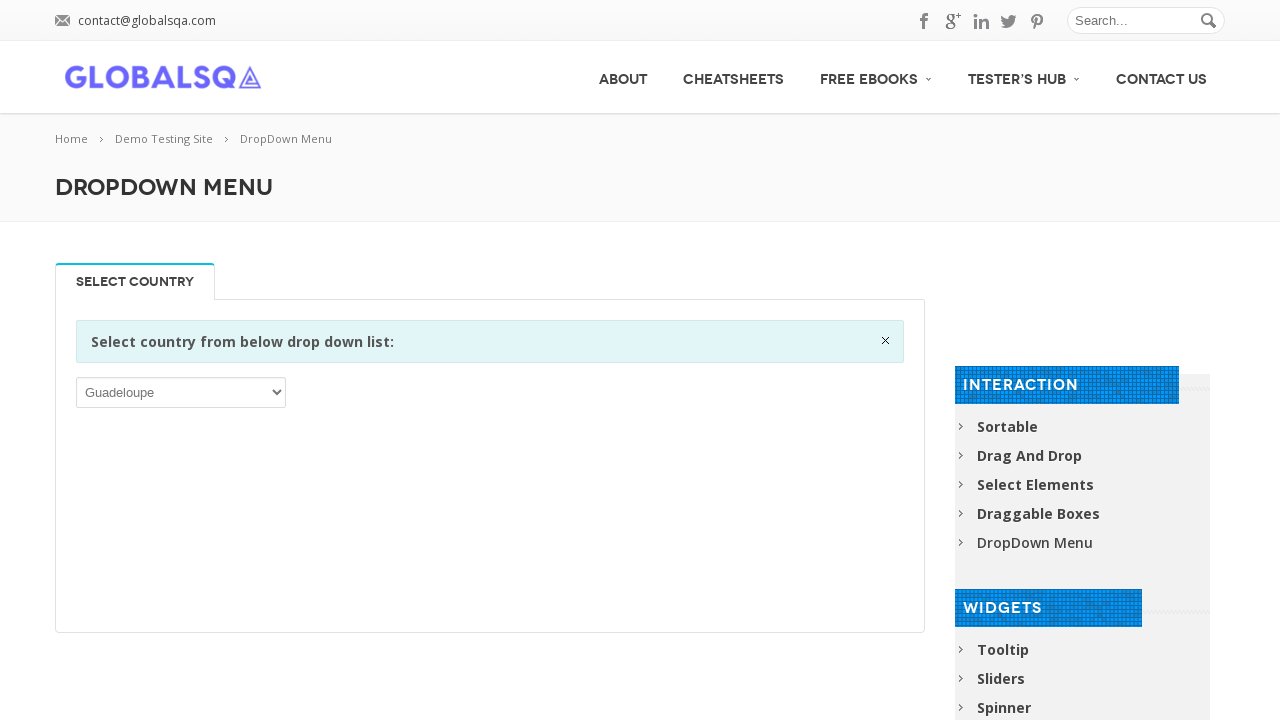

Waited 200ms after selecting option 88
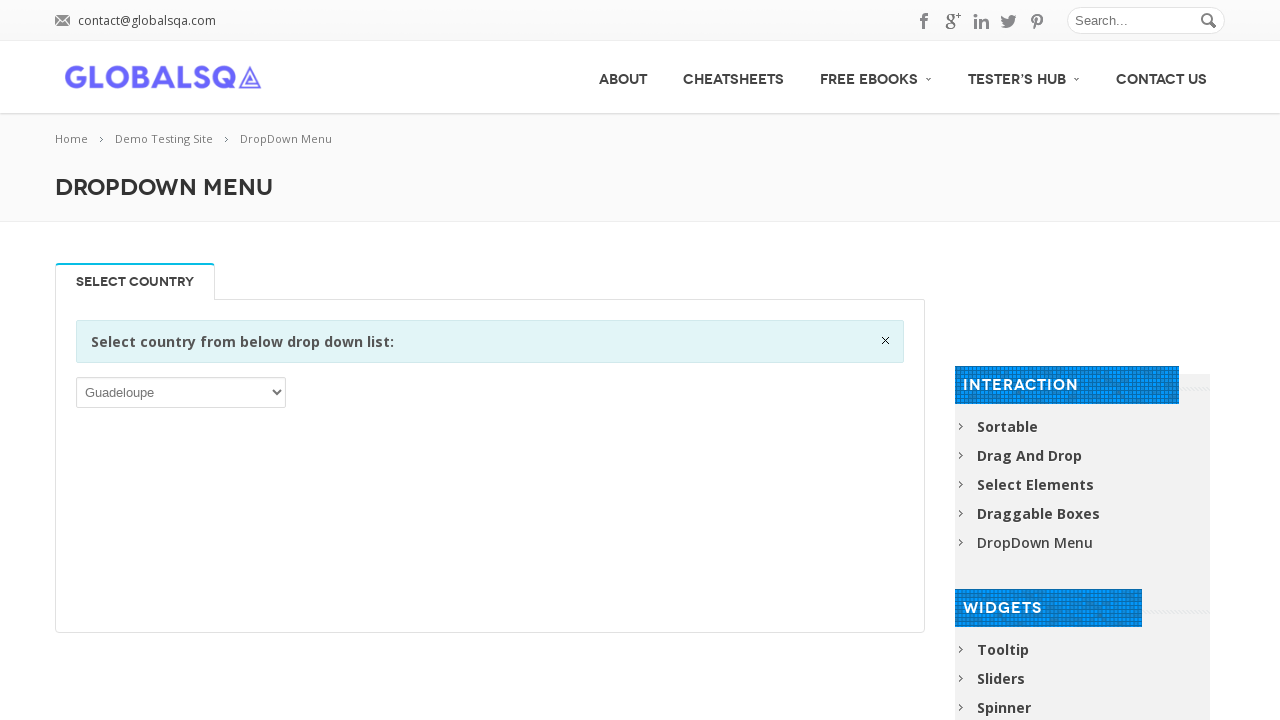

Selected dropdown option at index 89 on //div[@class='single_tab_div resp-tab-content resp-tab-content-active']//p//sele
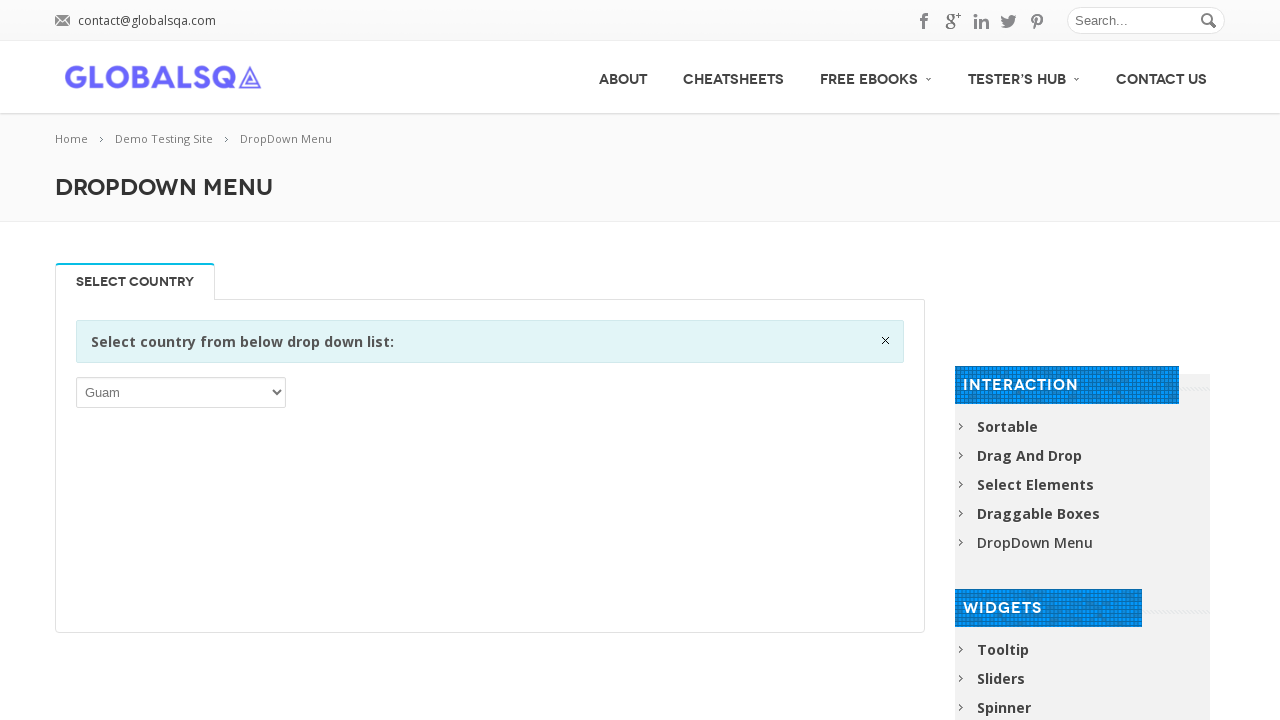

Waited 200ms after selecting option 89
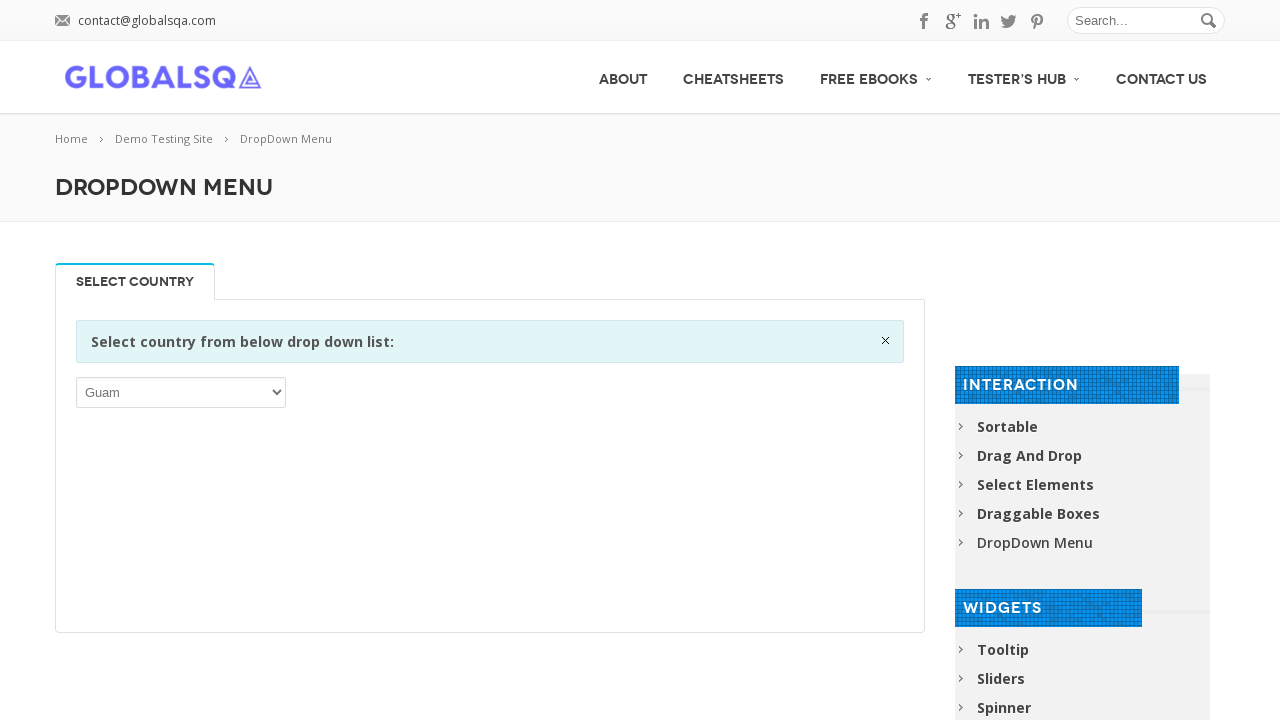

Selected dropdown option at index 90 on //div[@class='single_tab_div resp-tab-content resp-tab-content-active']//p//sele
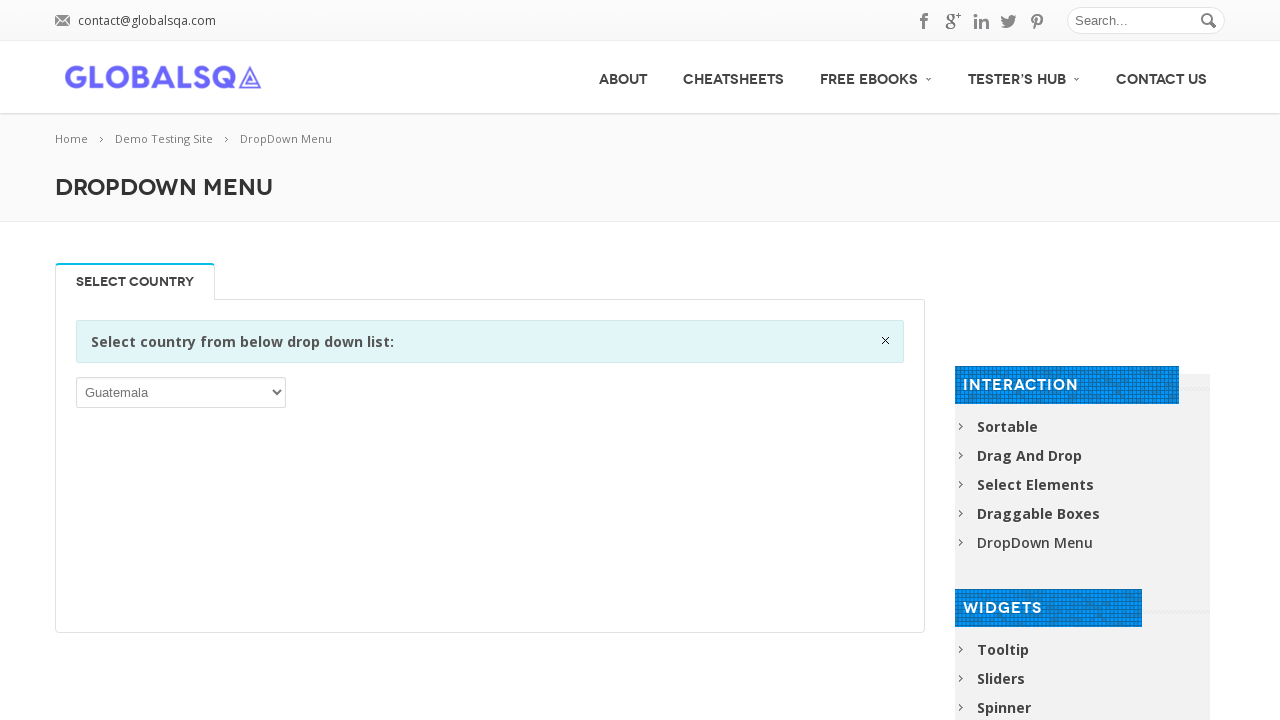

Waited 200ms after selecting option 90
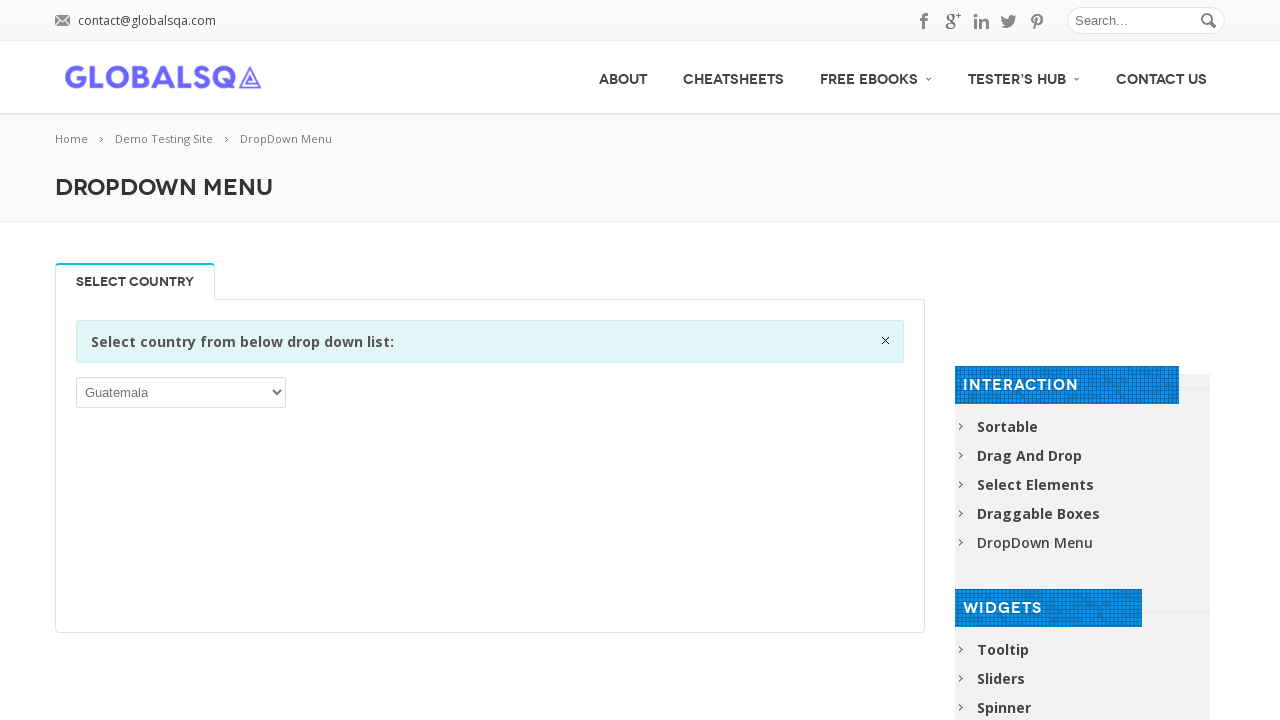

Selected dropdown option at index 91 on //div[@class='single_tab_div resp-tab-content resp-tab-content-active']//p//sele
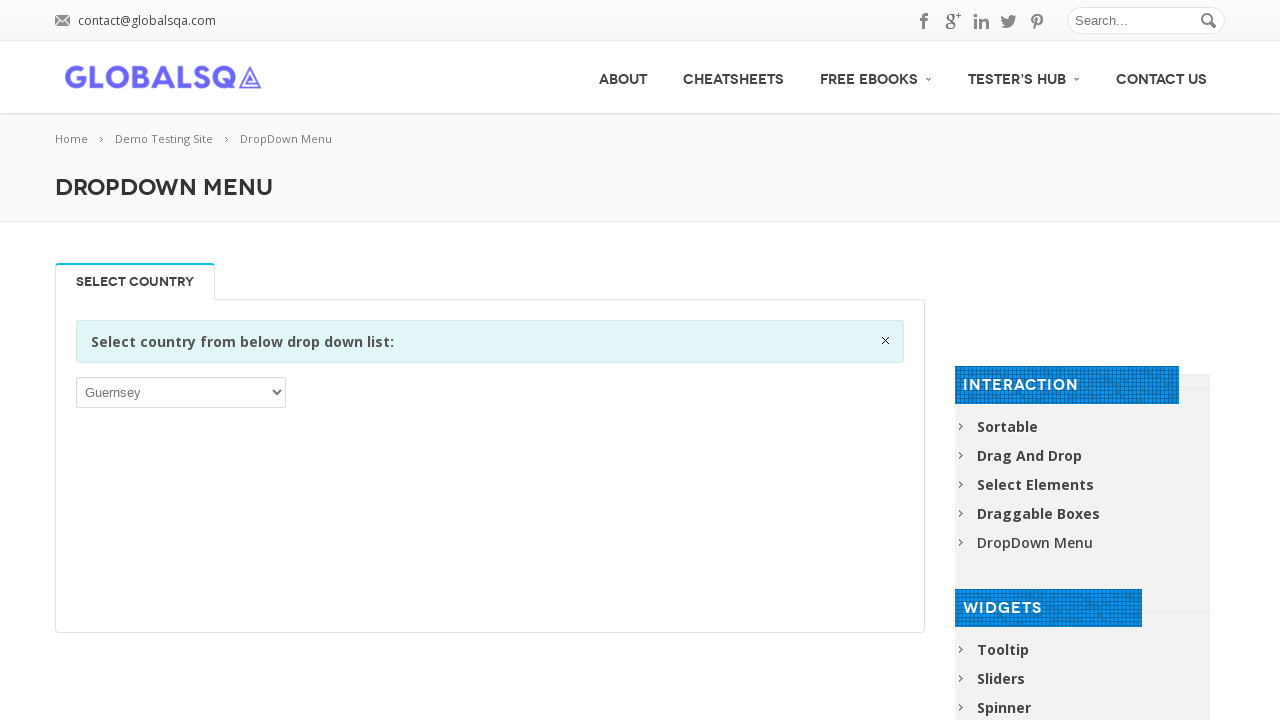

Waited 200ms after selecting option 91
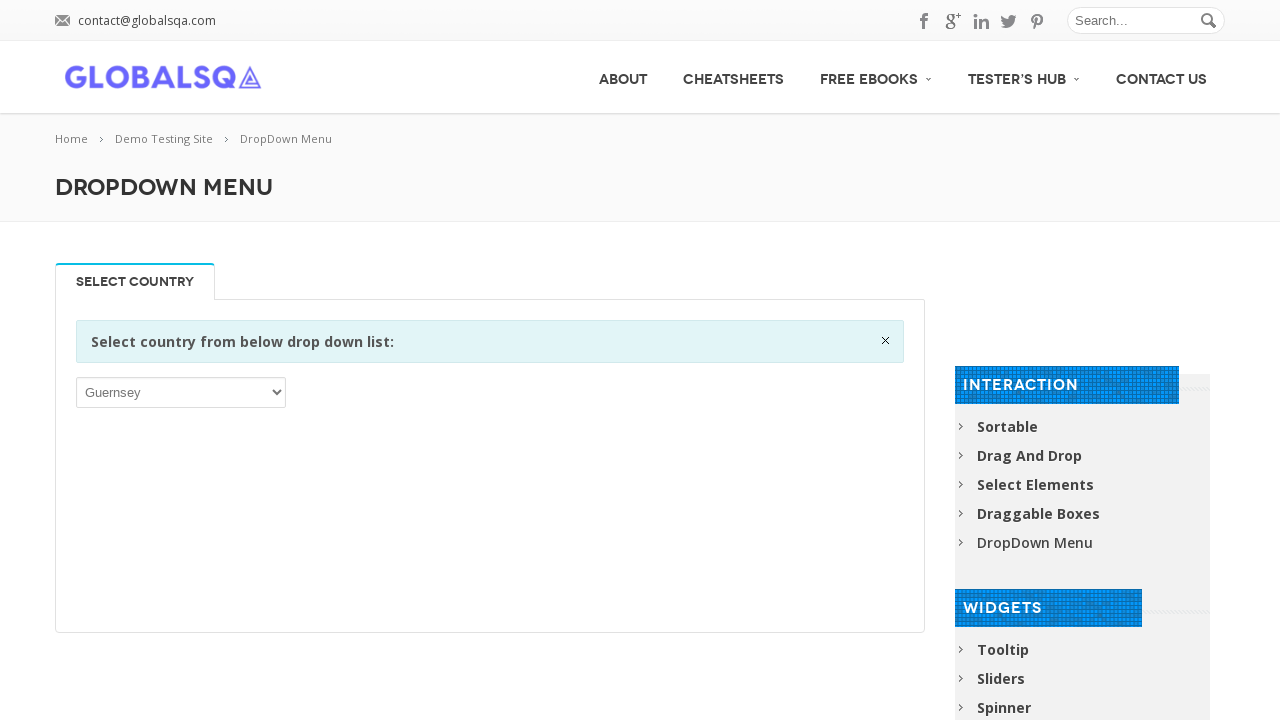

Selected dropdown option at index 92 on //div[@class='single_tab_div resp-tab-content resp-tab-content-active']//p//sele
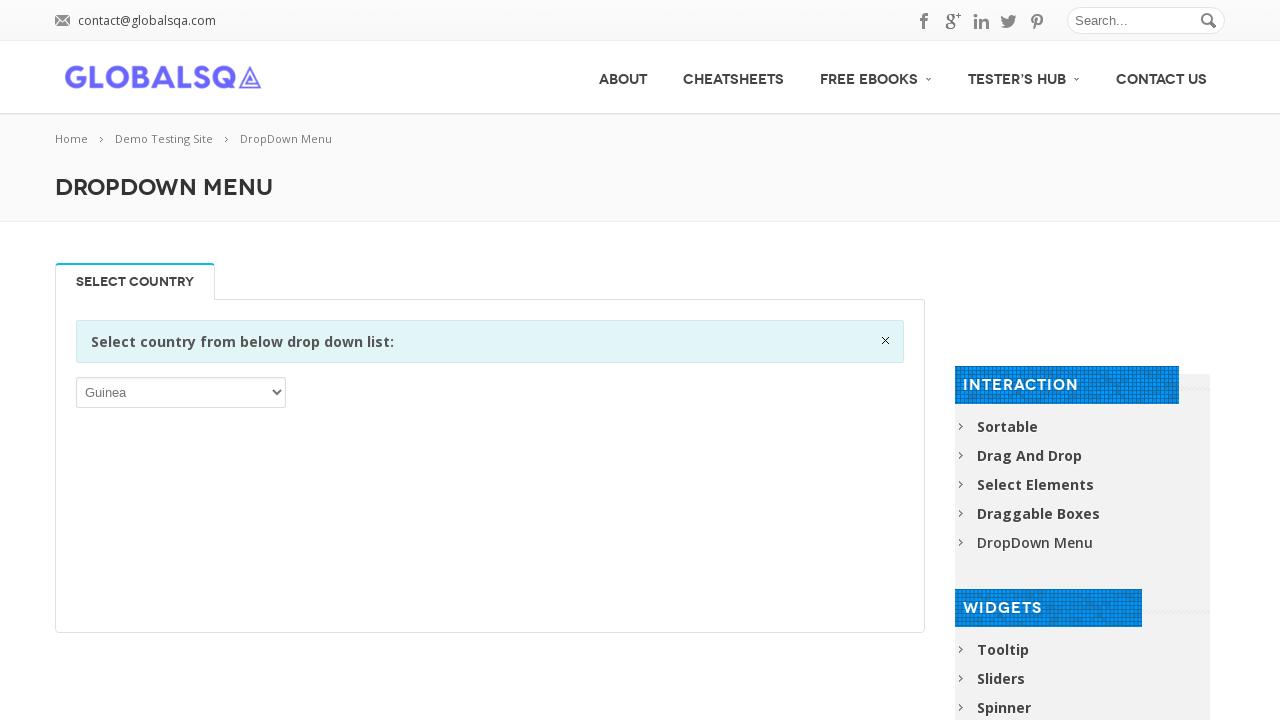

Waited 200ms after selecting option 92
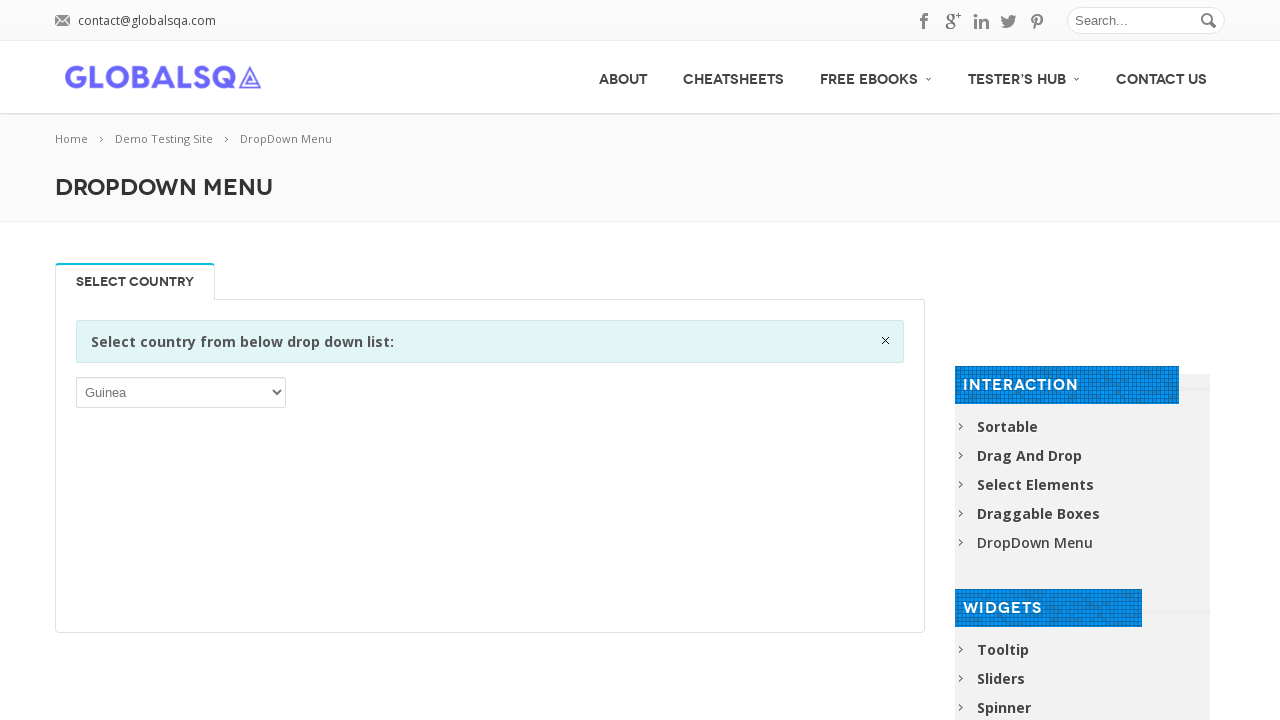

Selected dropdown option at index 93 on //div[@class='single_tab_div resp-tab-content resp-tab-content-active']//p//sele
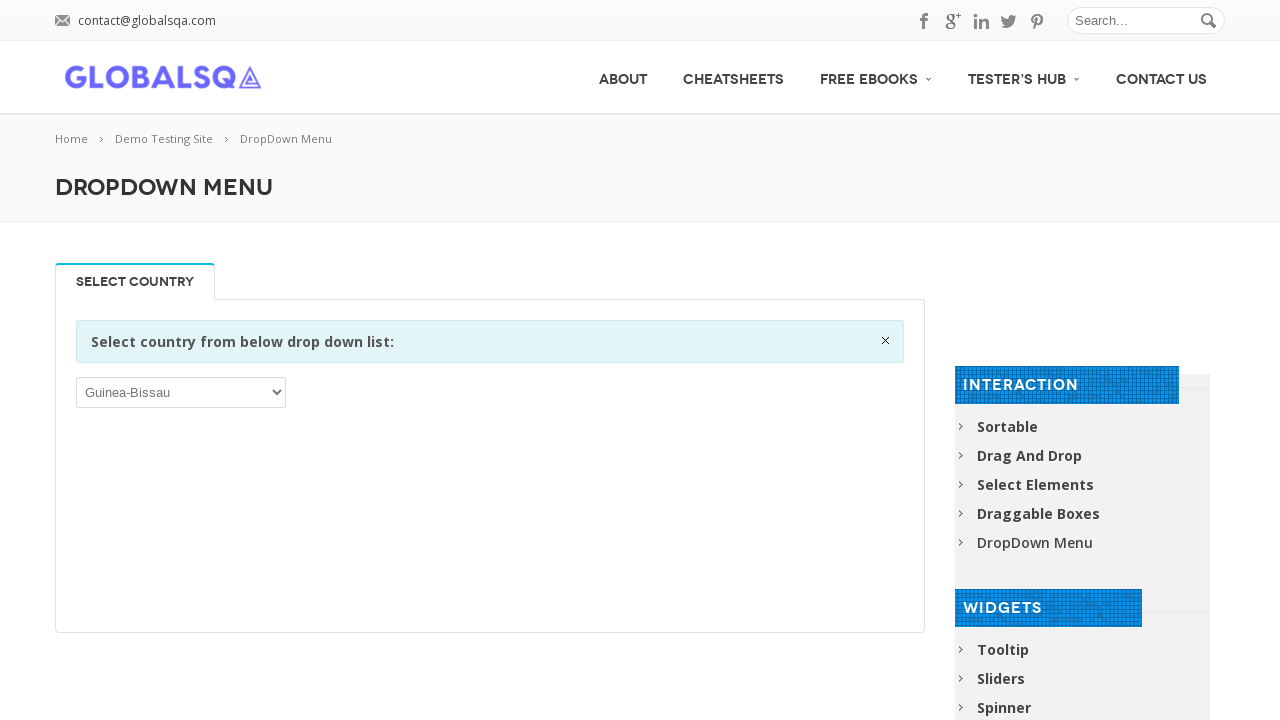

Waited 200ms after selecting option 93
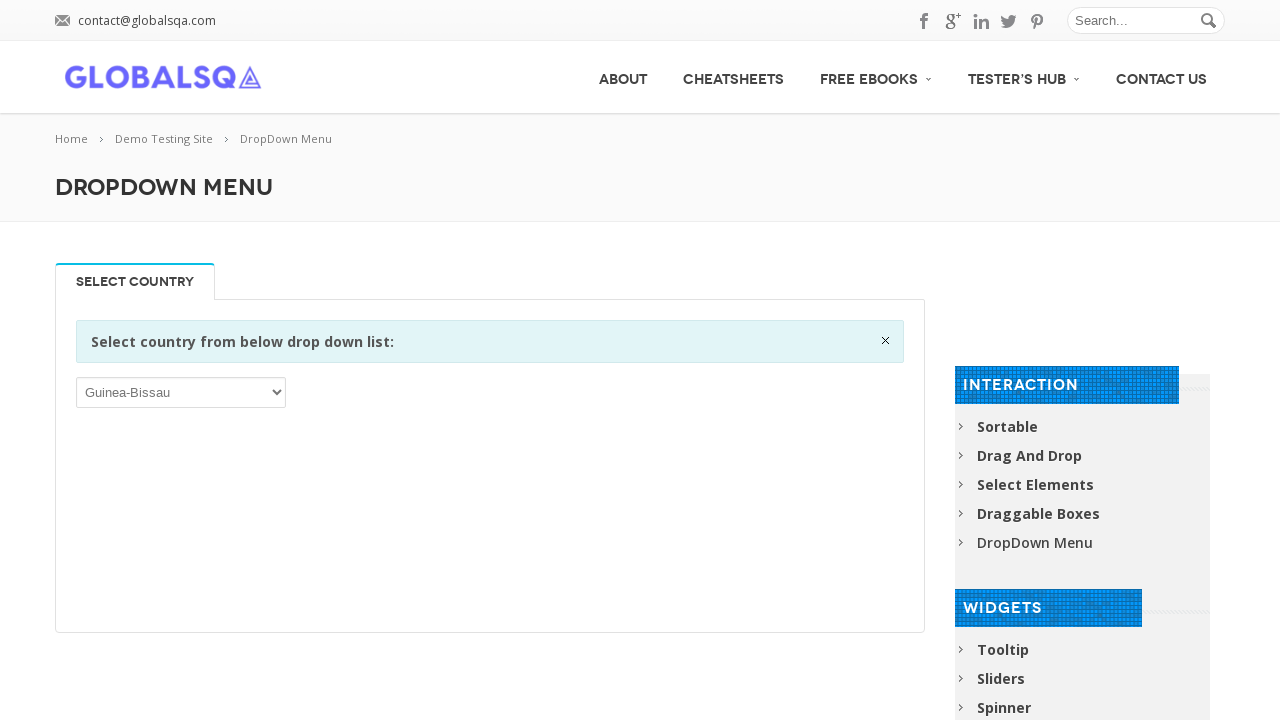

Selected dropdown option at index 94 on //div[@class='single_tab_div resp-tab-content resp-tab-content-active']//p//sele
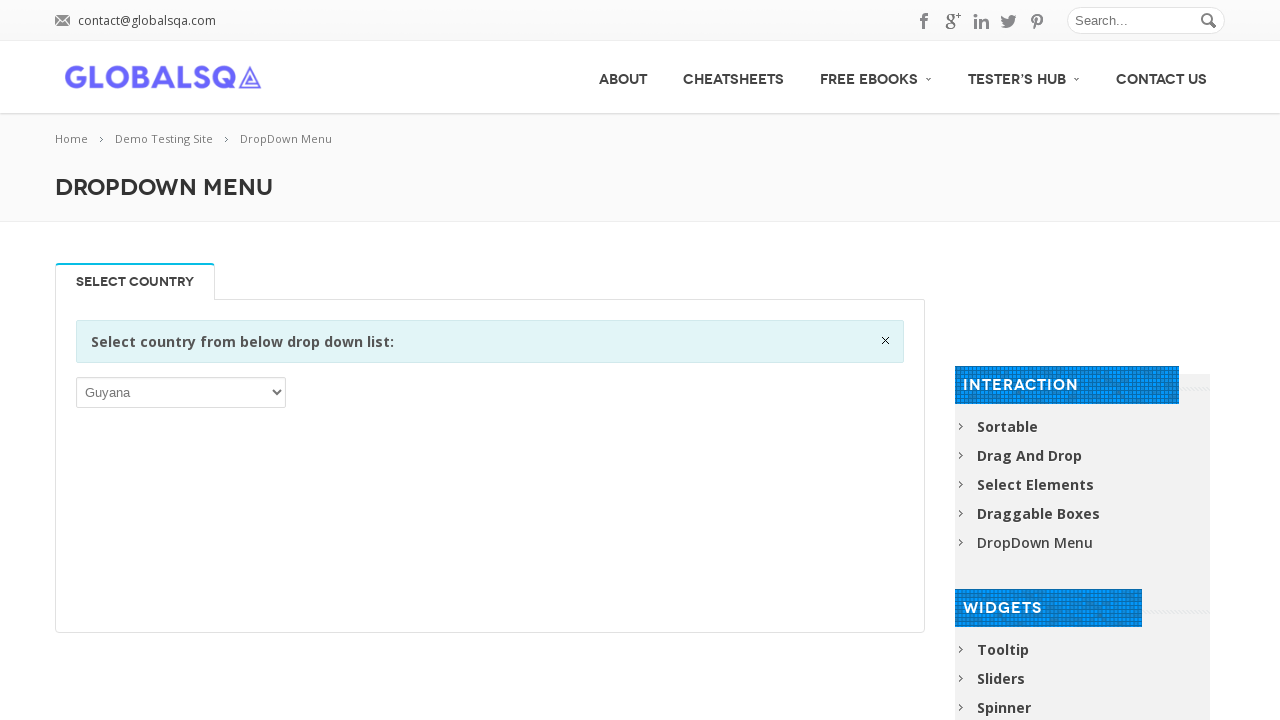

Waited 200ms after selecting option 94
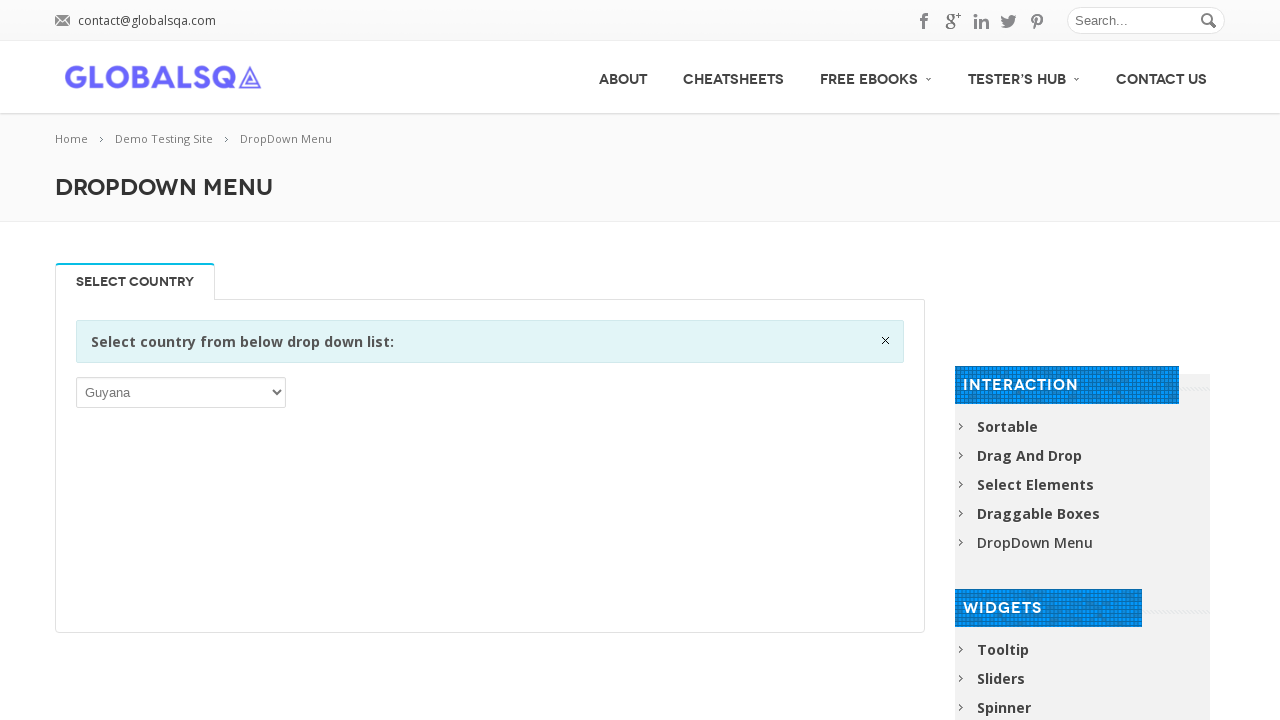

Selected dropdown option at index 95 on //div[@class='single_tab_div resp-tab-content resp-tab-content-active']//p//sele
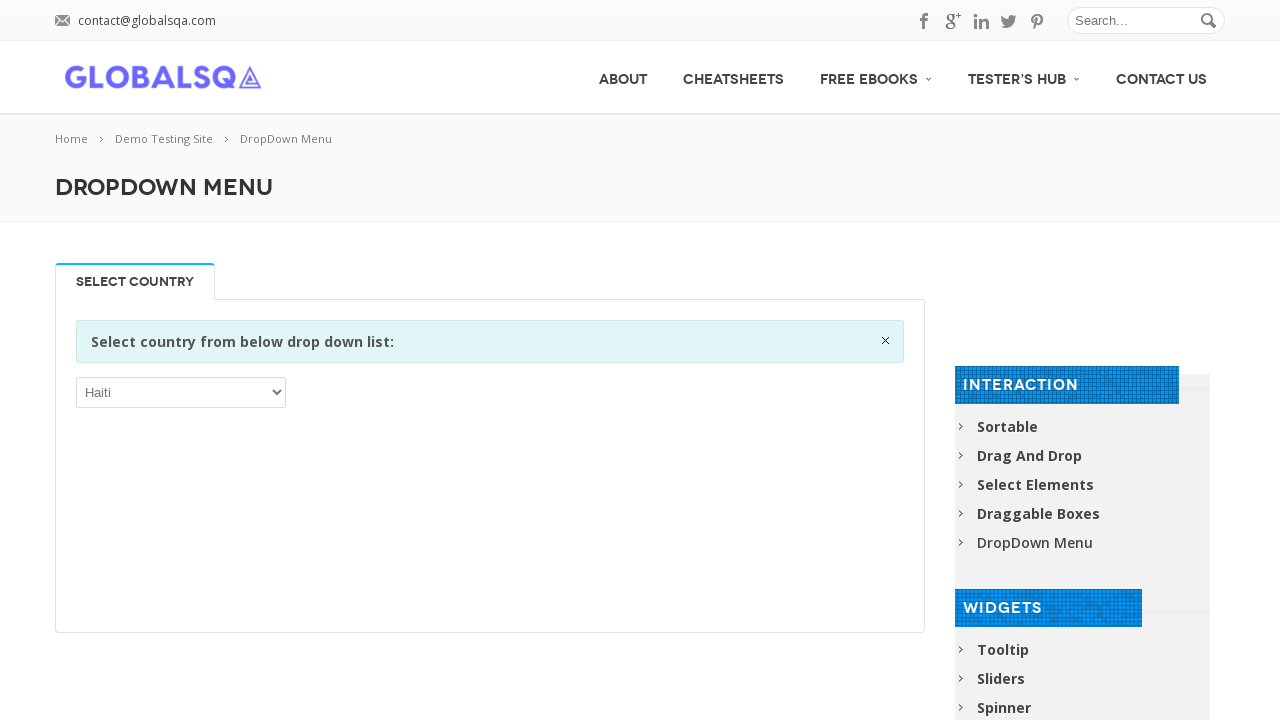

Waited 200ms after selecting option 95
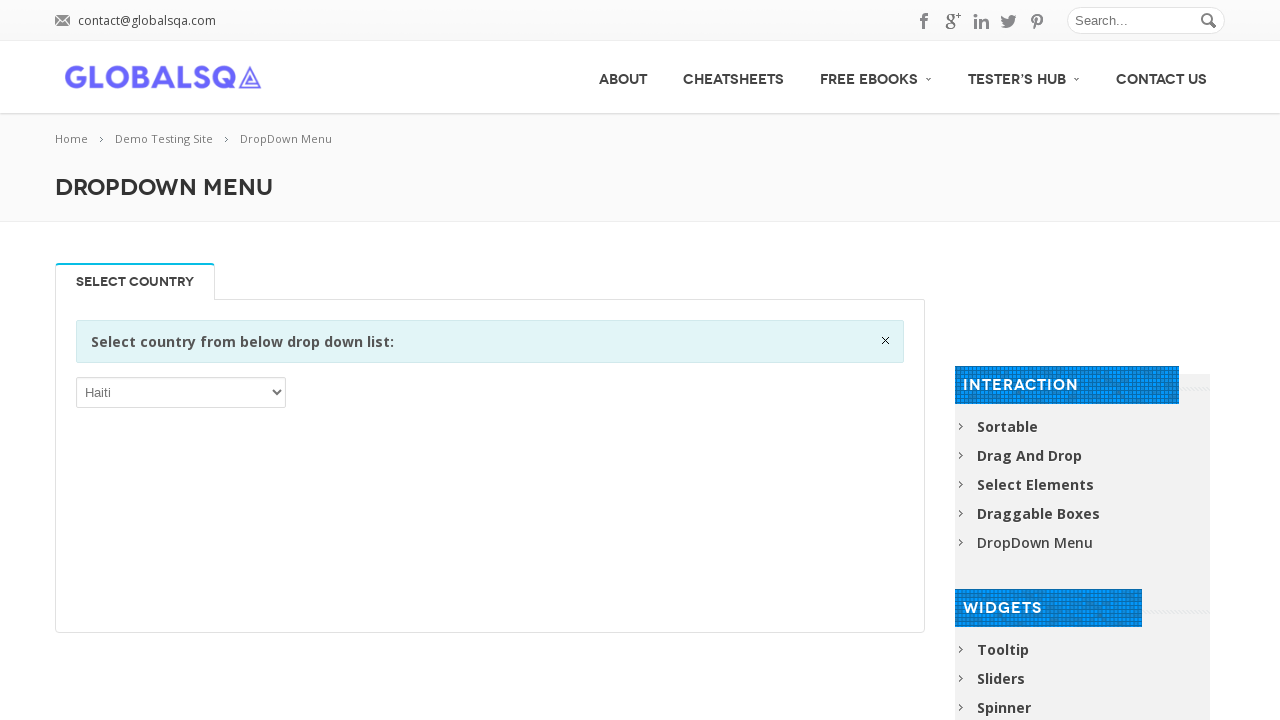

Selected dropdown option at index 96 on //div[@class='single_tab_div resp-tab-content resp-tab-content-active']//p//sele
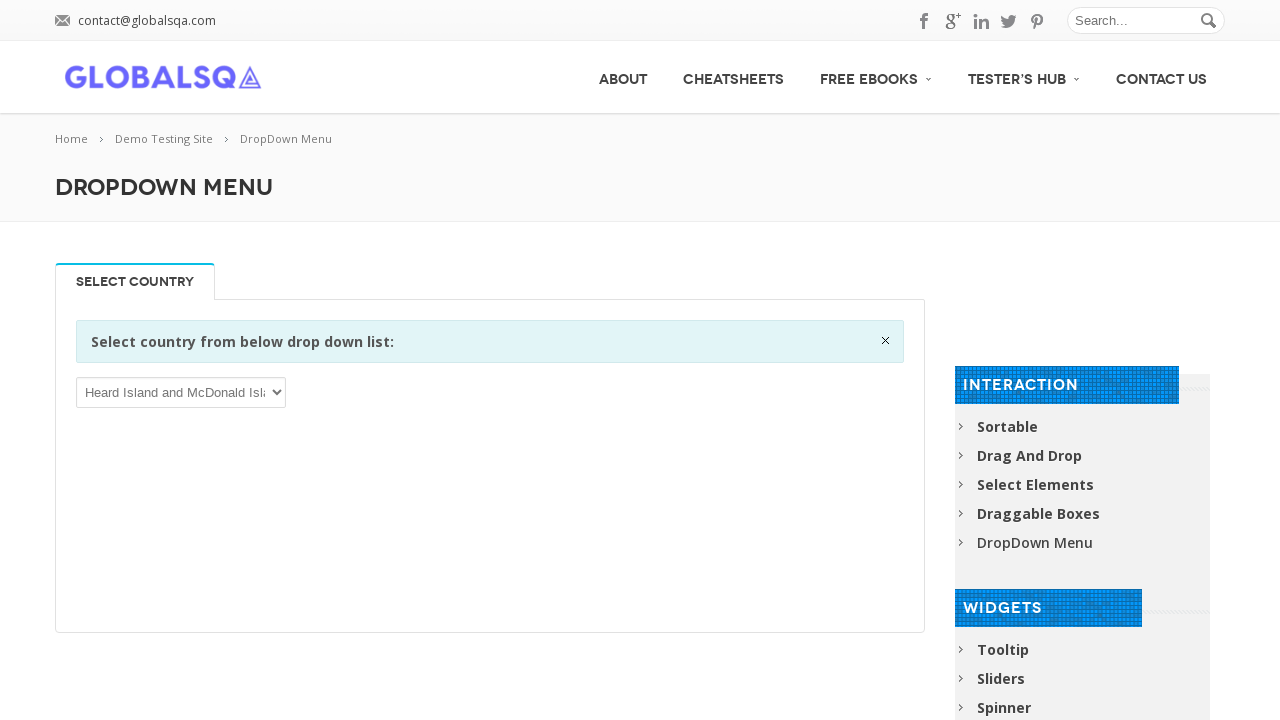

Waited 200ms after selecting option 96
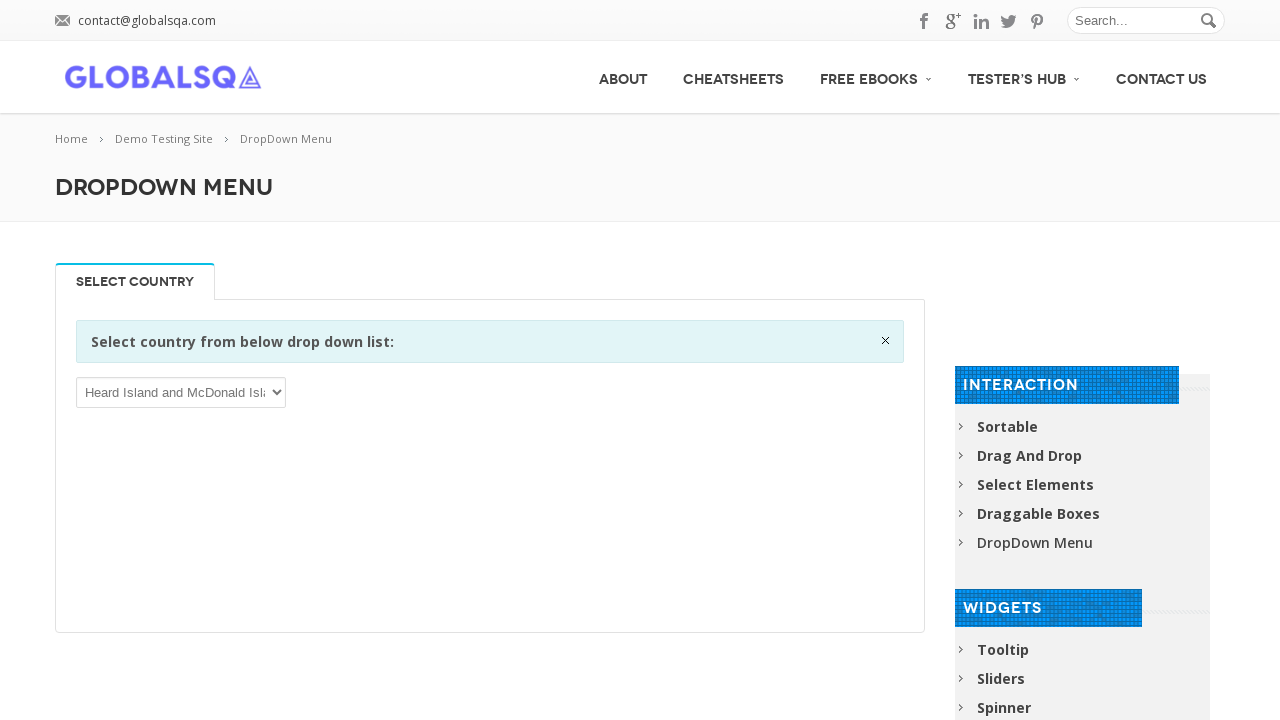

Selected dropdown option at index 97 on //div[@class='single_tab_div resp-tab-content resp-tab-content-active']//p//sele
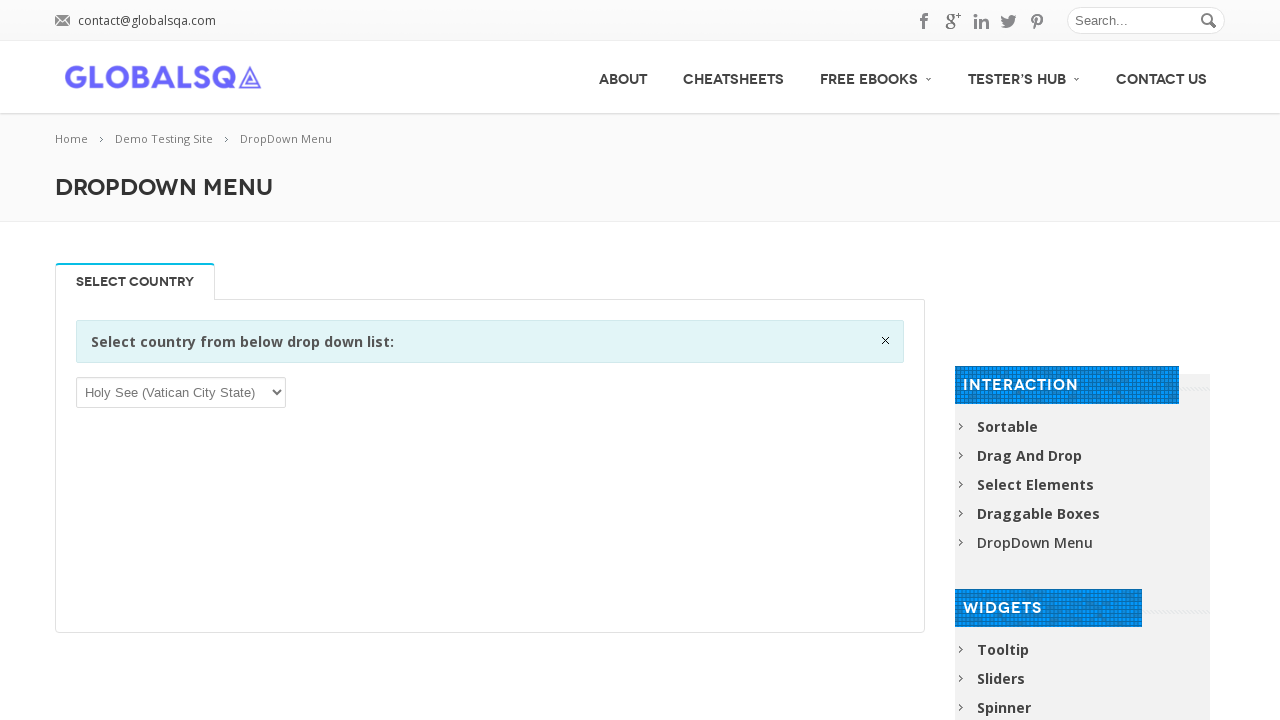

Waited 200ms after selecting option 97
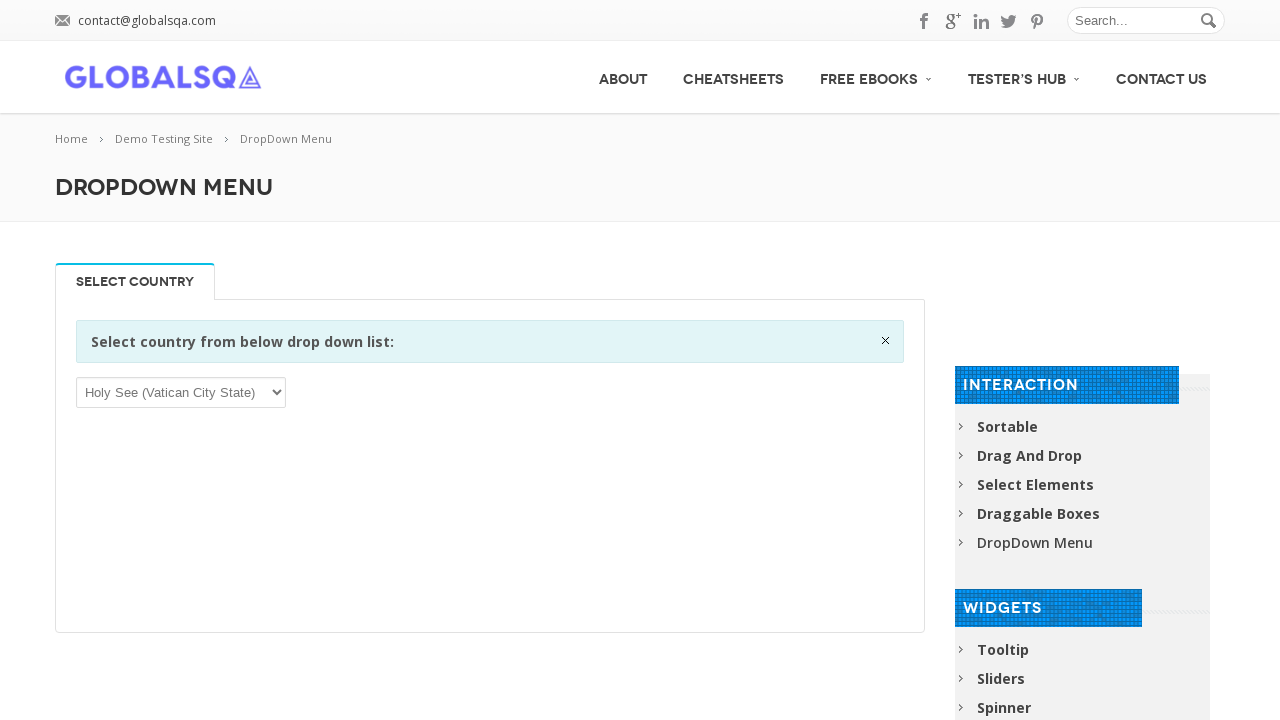

Selected dropdown option at index 98 on //div[@class='single_tab_div resp-tab-content resp-tab-content-active']//p//sele
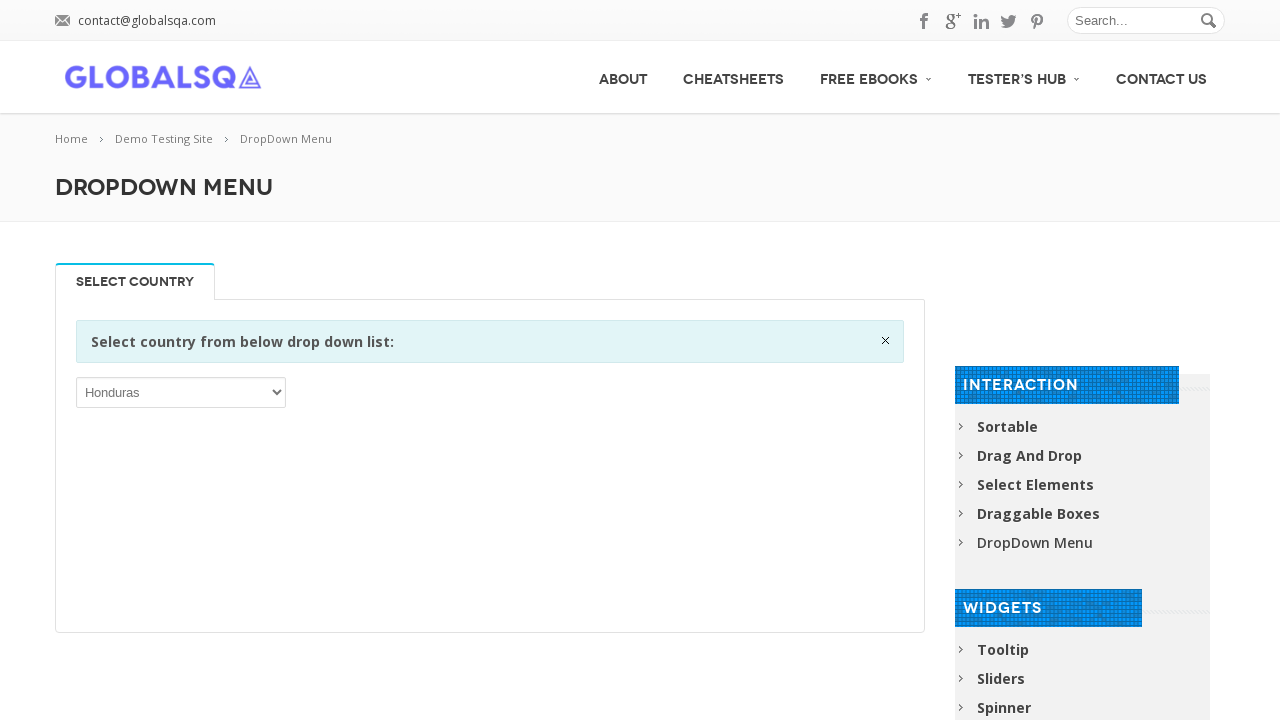

Waited 200ms after selecting option 98
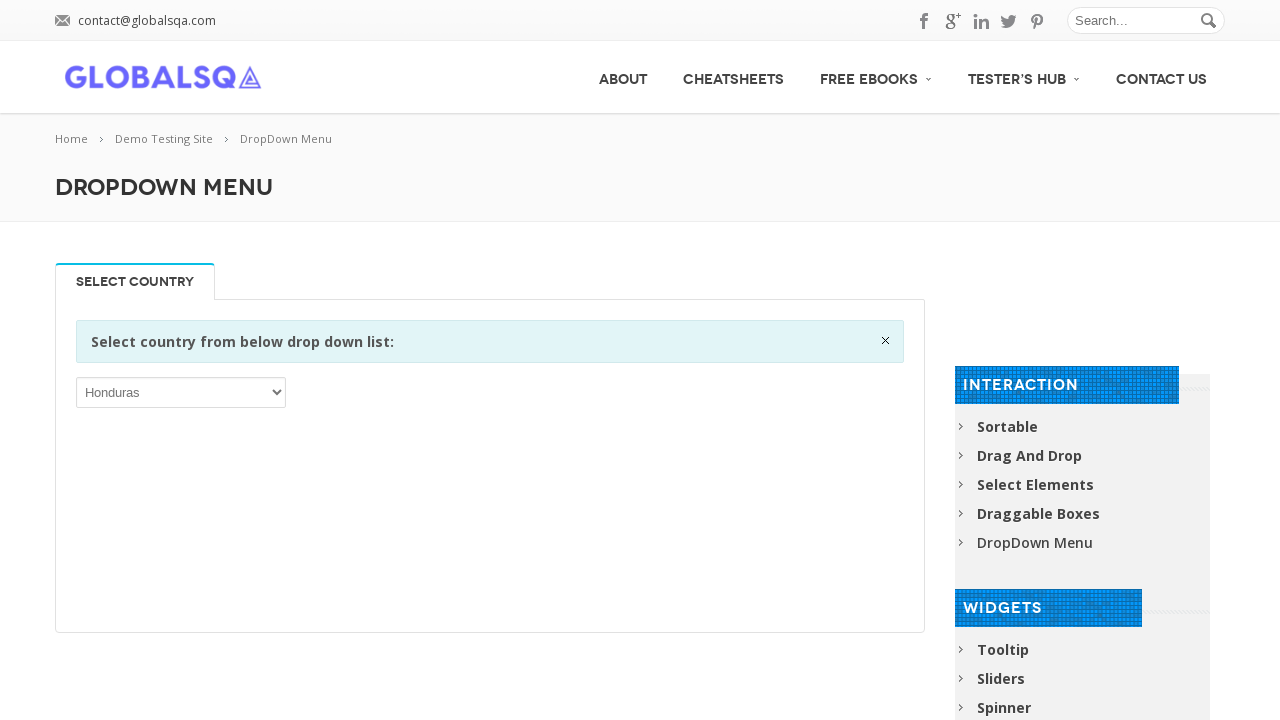

Selected dropdown option at index 99 on //div[@class='single_tab_div resp-tab-content resp-tab-content-active']//p//sele
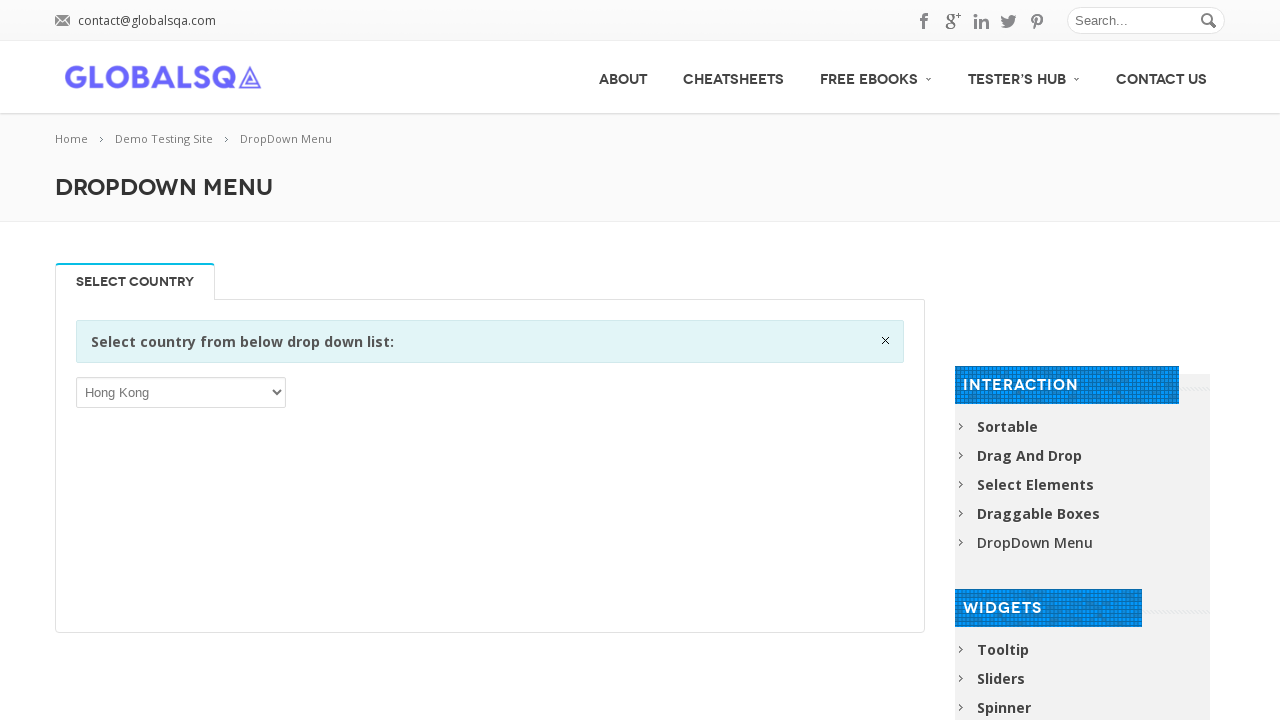

Waited 200ms after selecting option 99
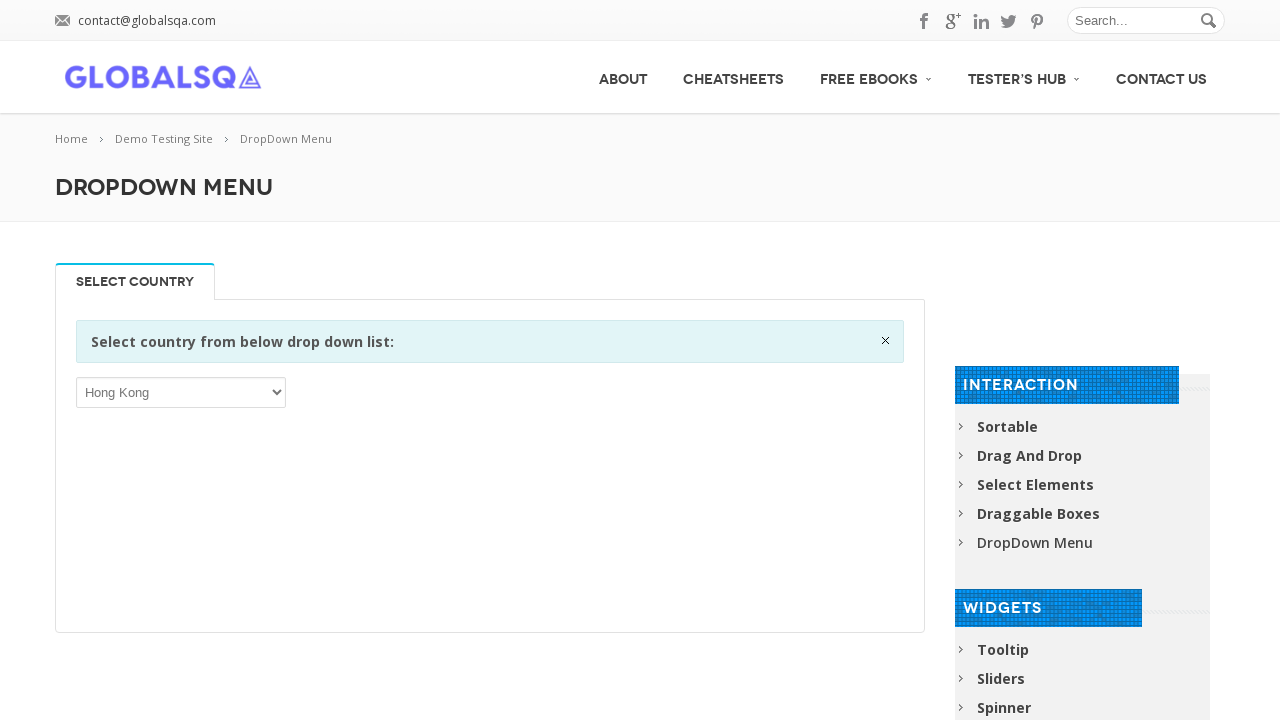

Selected dropdown option at index 100 on //div[@class='single_tab_div resp-tab-content resp-tab-content-active']//p//sele
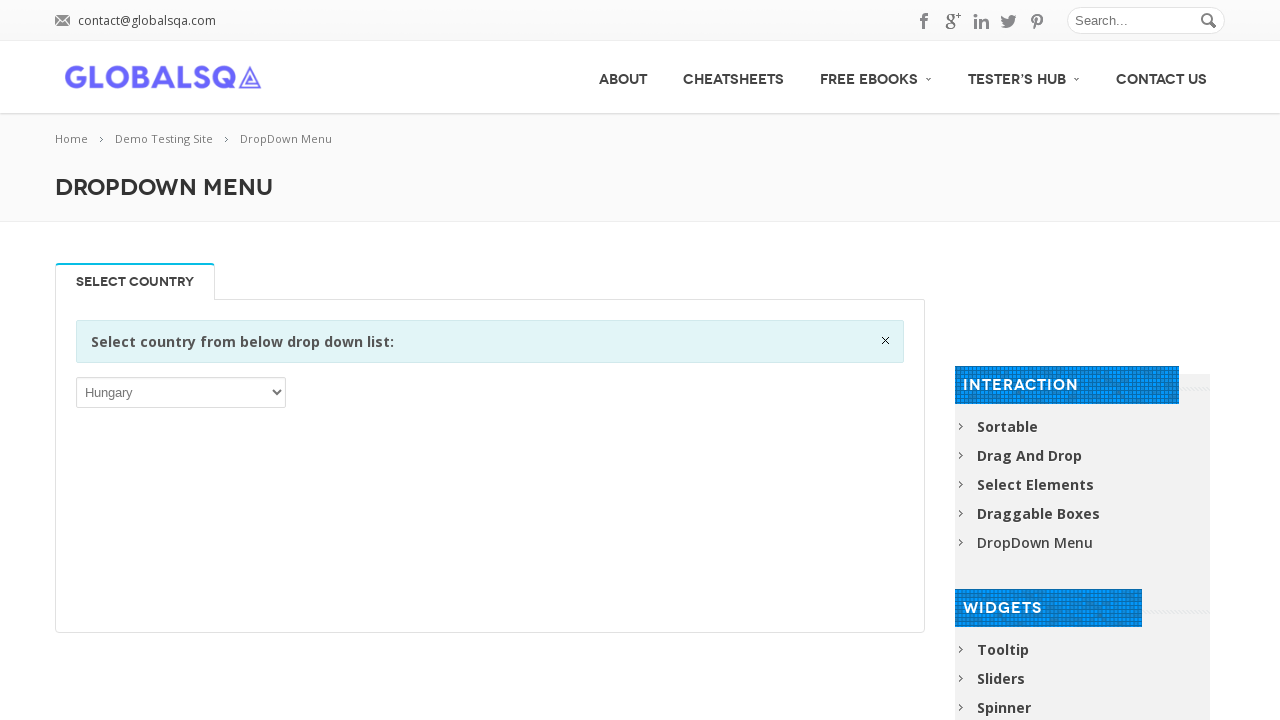

Waited 200ms after selecting option 100
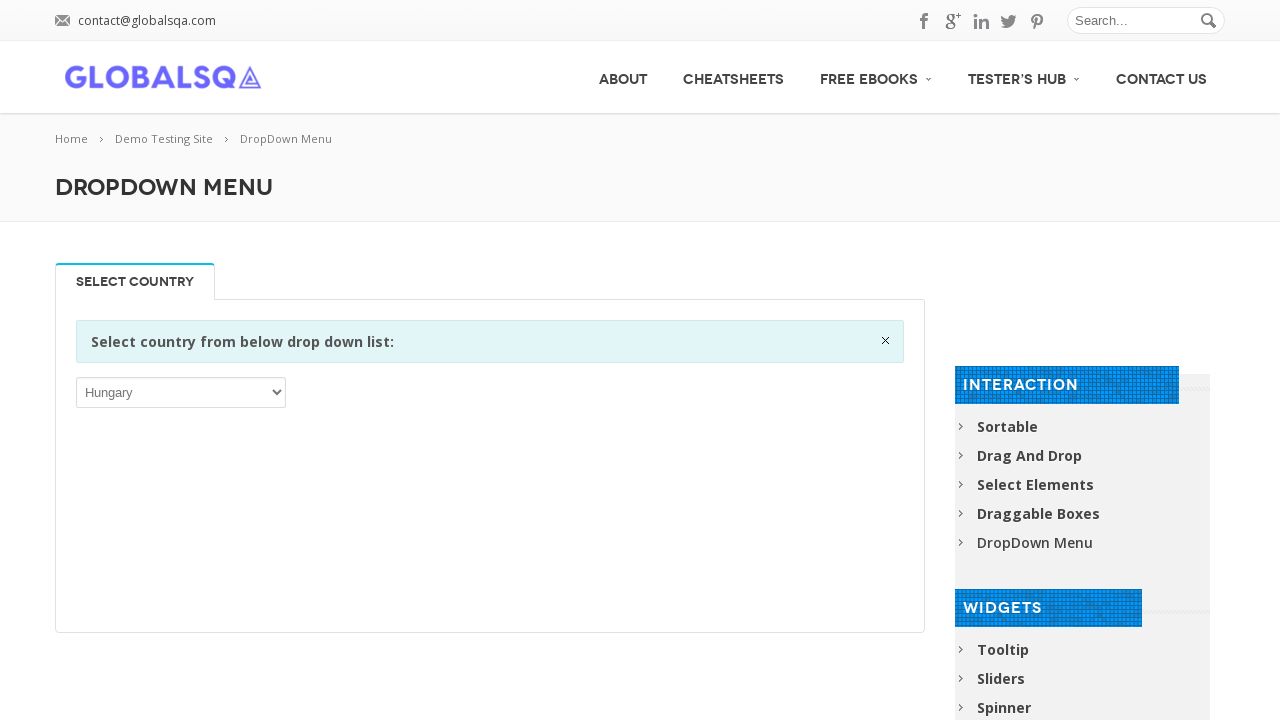

Selected dropdown option at index 101 on //div[@class='single_tab_div resp-tab-content resp-tab-content-active']//p//sele
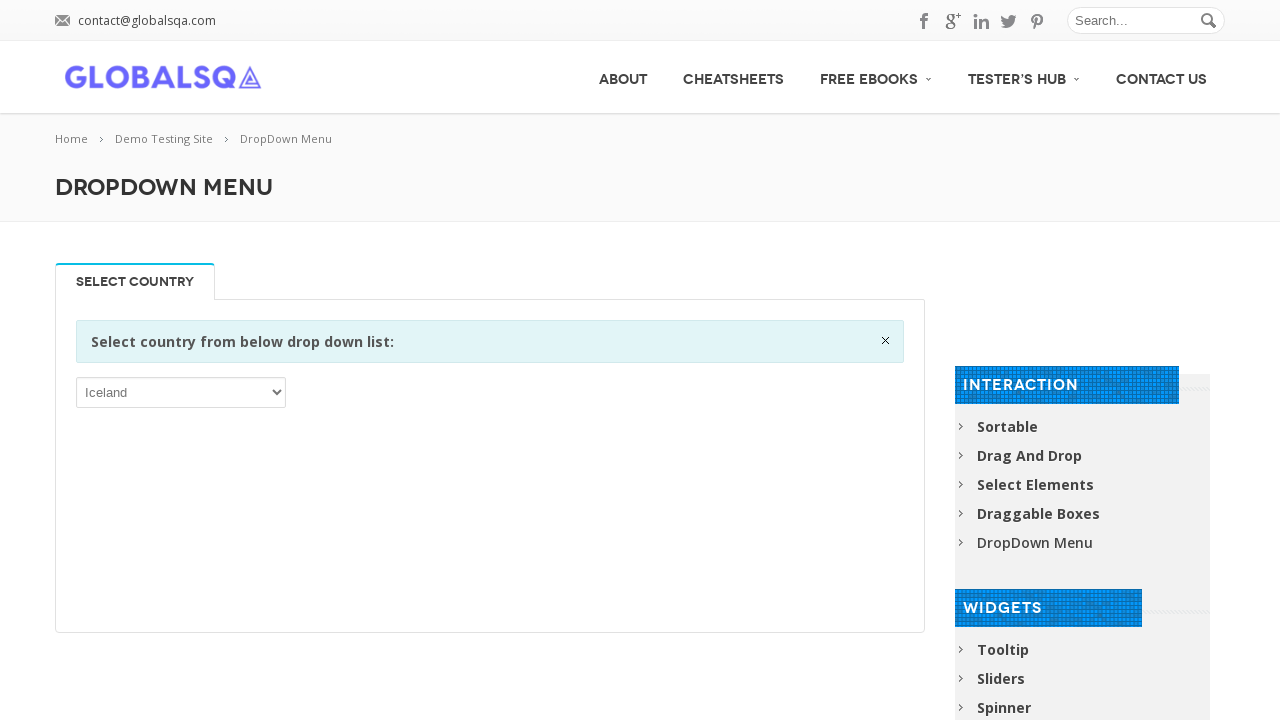

Waited 200ms after selecting option 101
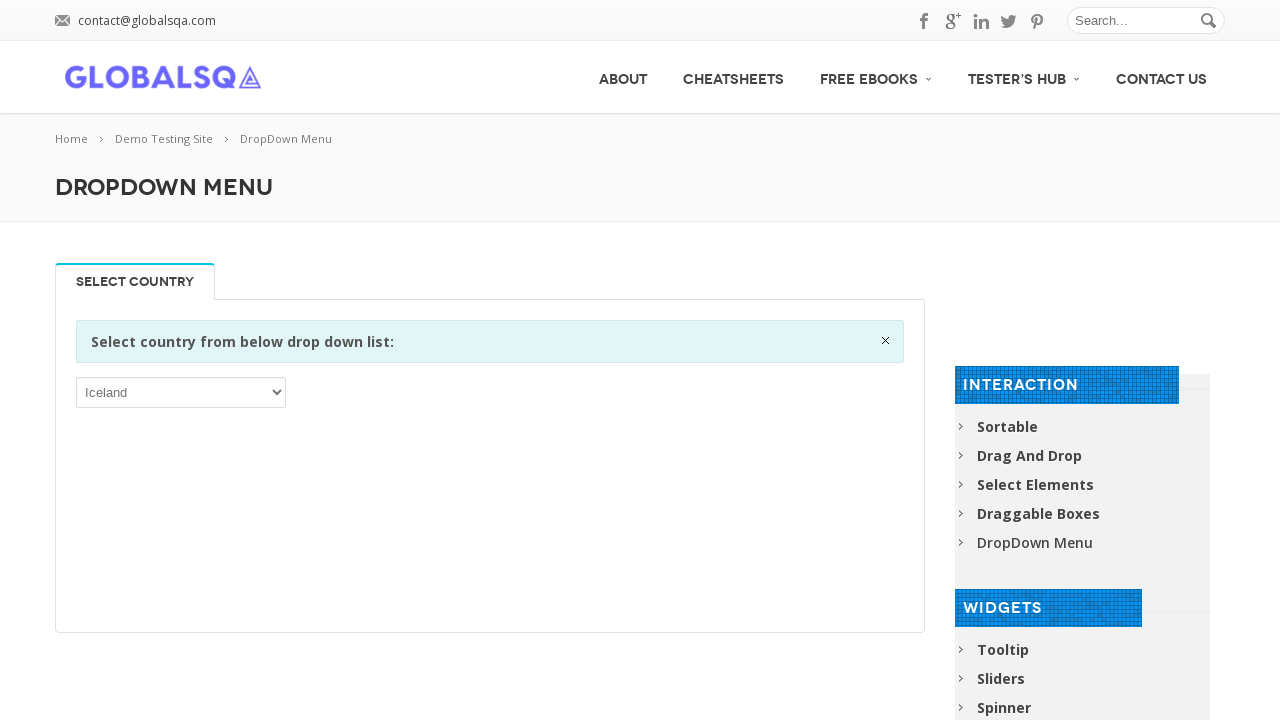

Selected dropdown option at index 102 on //div[@class='single_tab_div resp-tab-content resp-tab-content-active']//p//sele
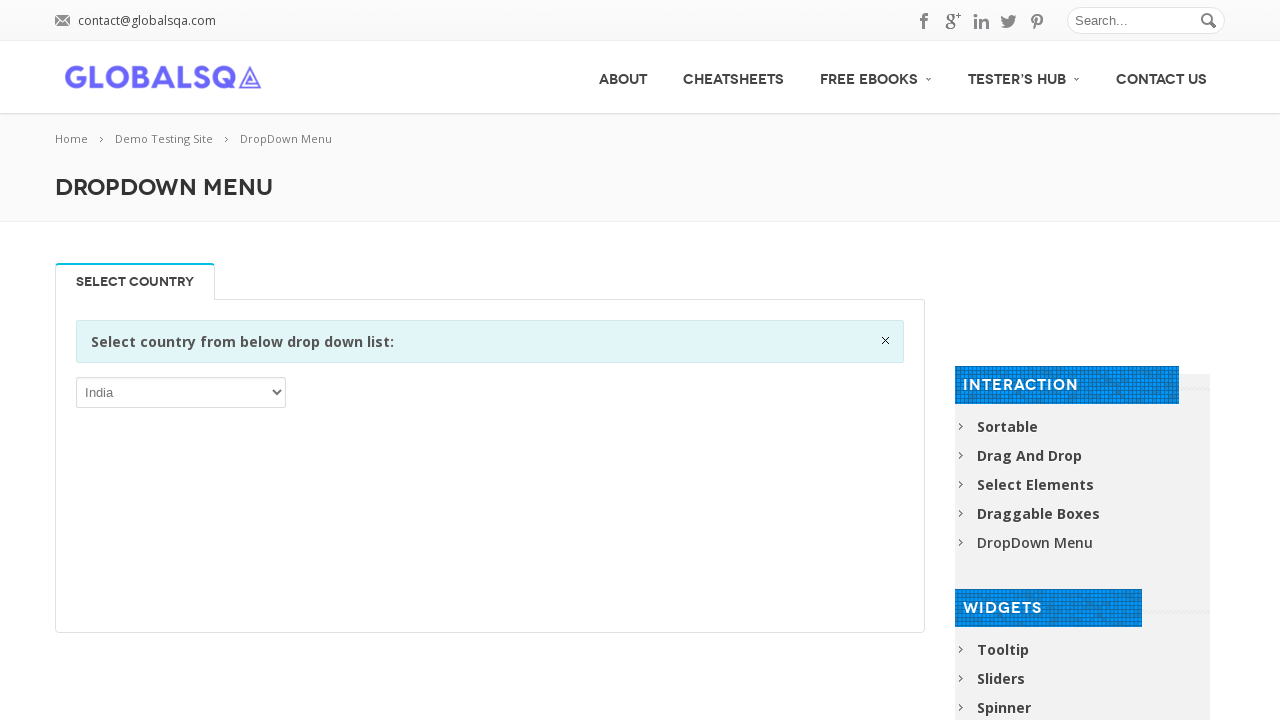

Waited 200ms after selecting option 102
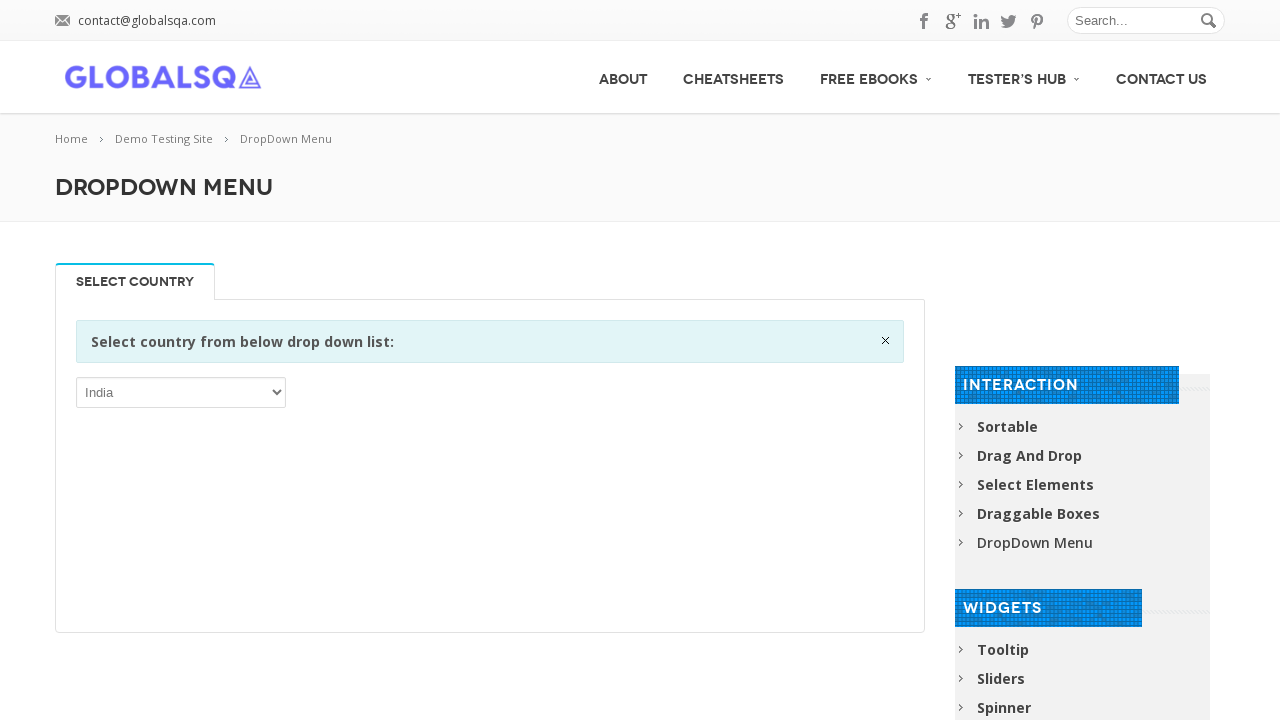

Selected dropdown option at index 103 on //div[@class='single_tab_div resp-tab-content resp-tab-content-active']//p//sele
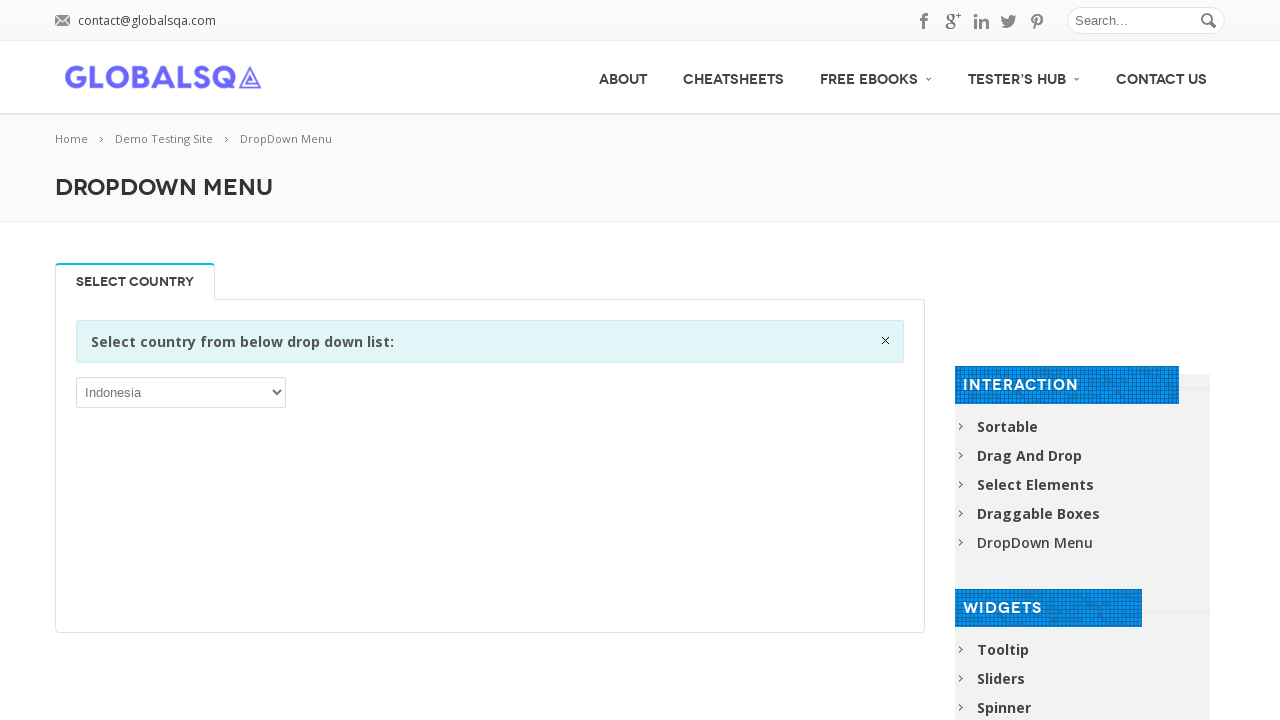

Waited 200ms after selecting option 103
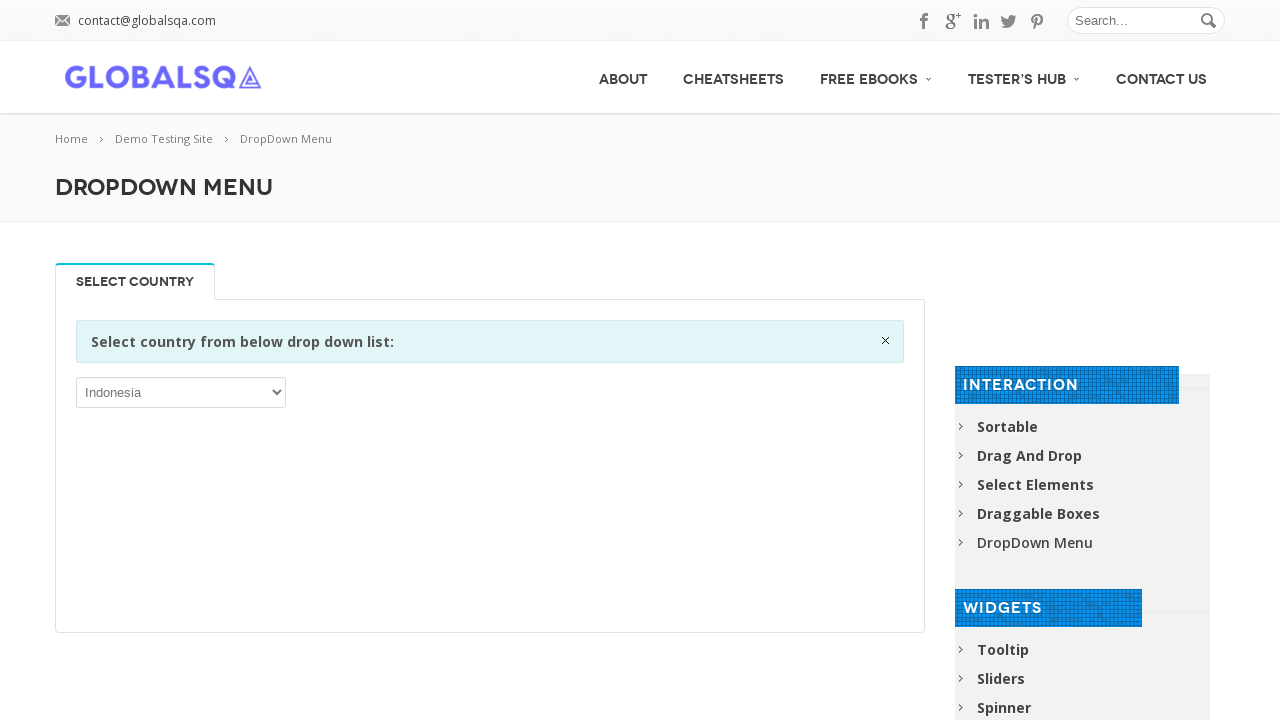

Selected dropdown option at index 104 on //div[@class='single_tab_div resp-tab-content resp-tab-content-active']//p//sele
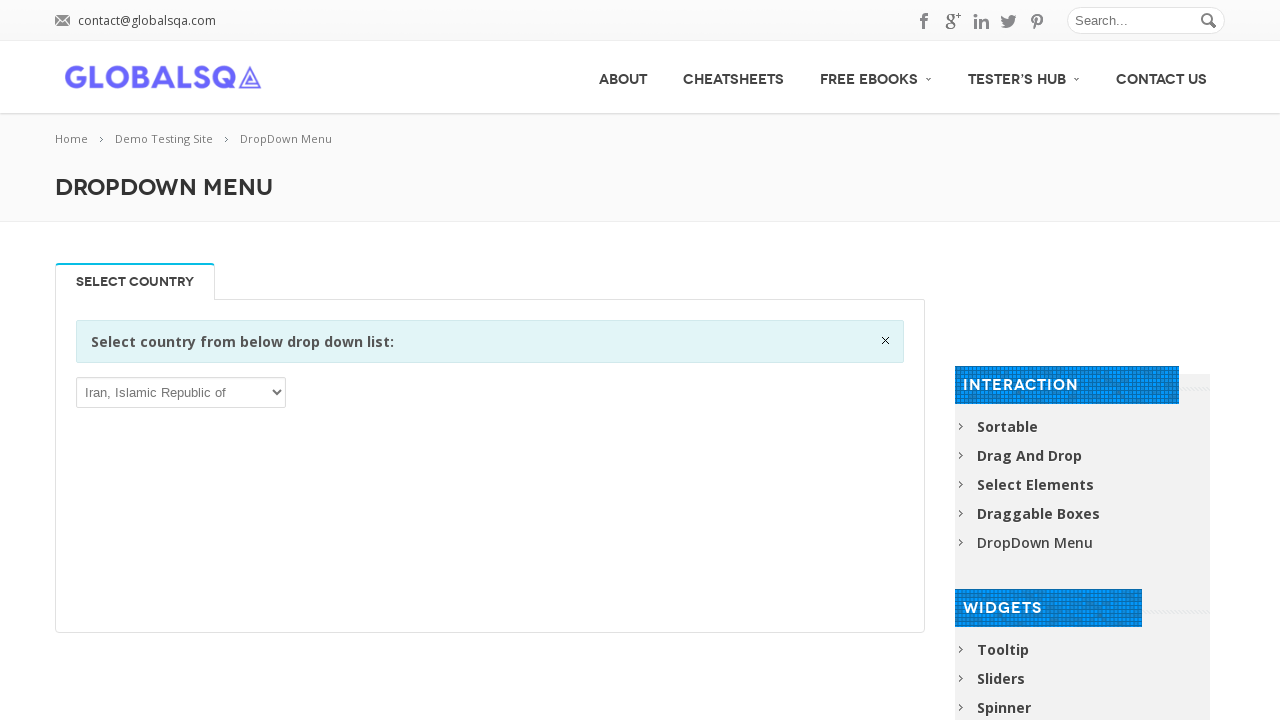

Waited 200ms after selecting option 104
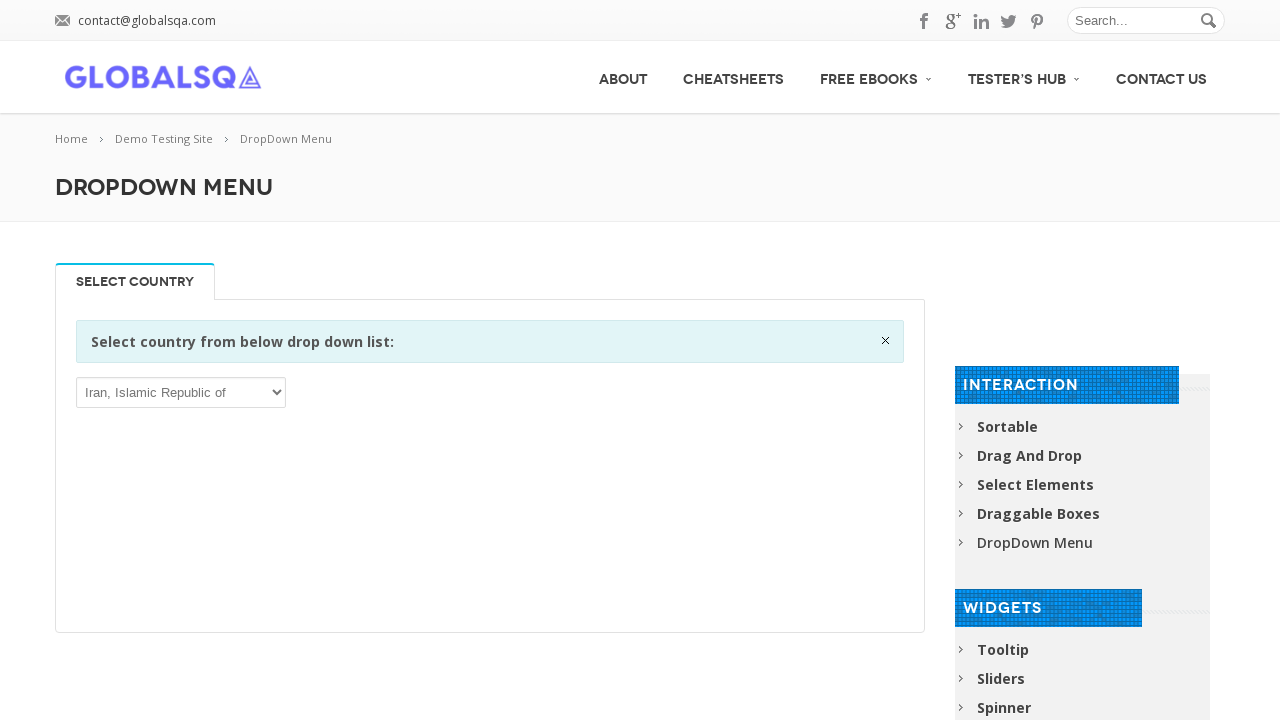

Selected dropdown option at index 105 on //div[@class='single_tab_div resp-tab-content resp-tab-content-active']//p//sele
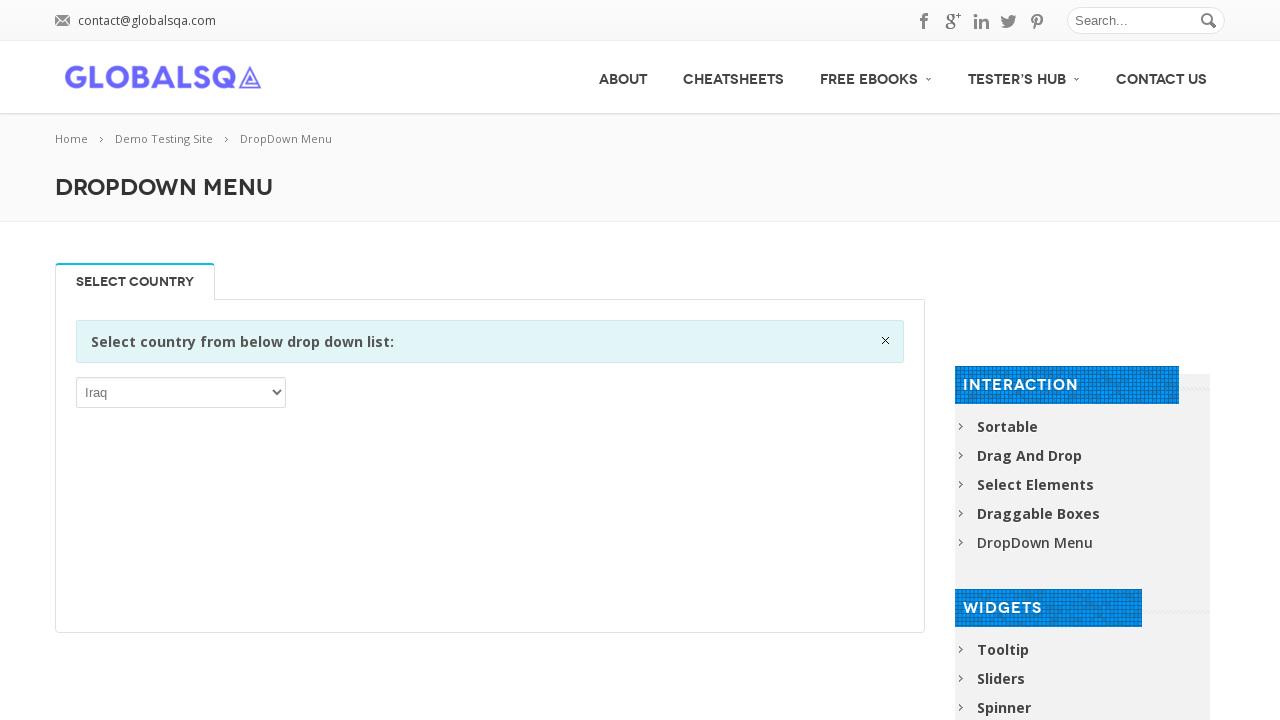

Waited 200ms after selecting option 105
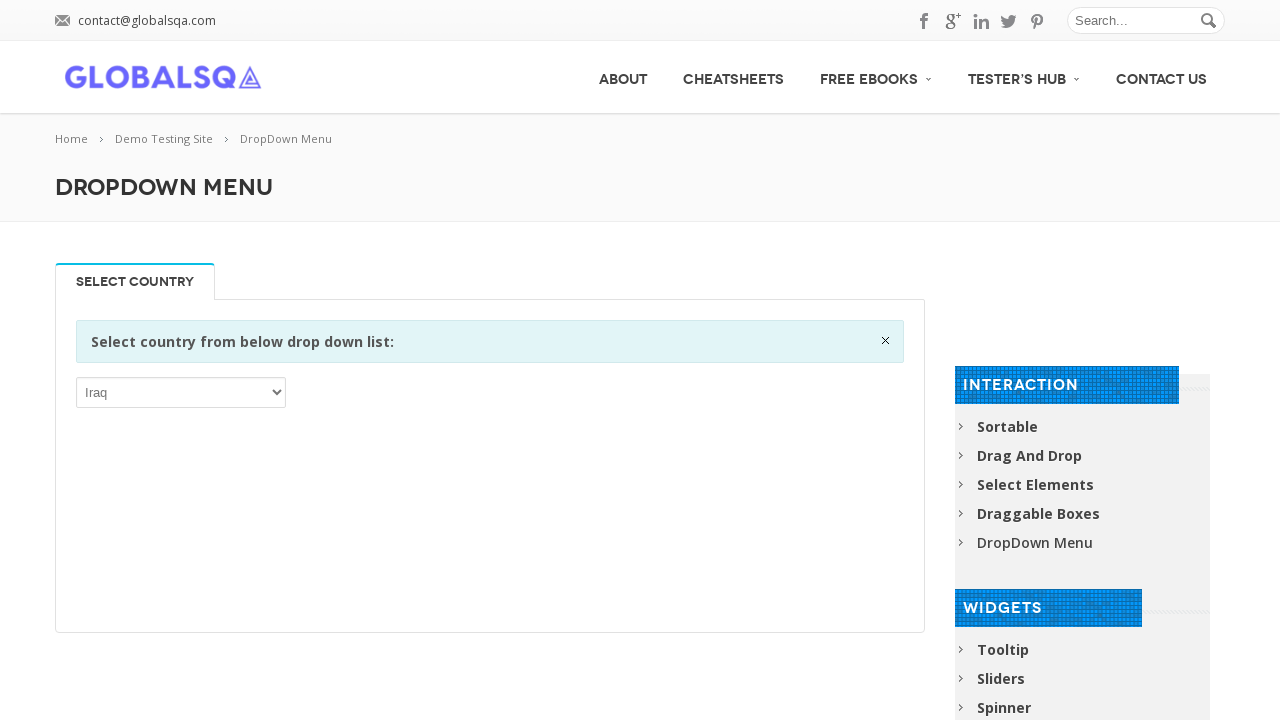

Selected dropdown option at index 106 on //div[@class='single_tab_div resp-tab-content resp-tab-content-active']//p//sele
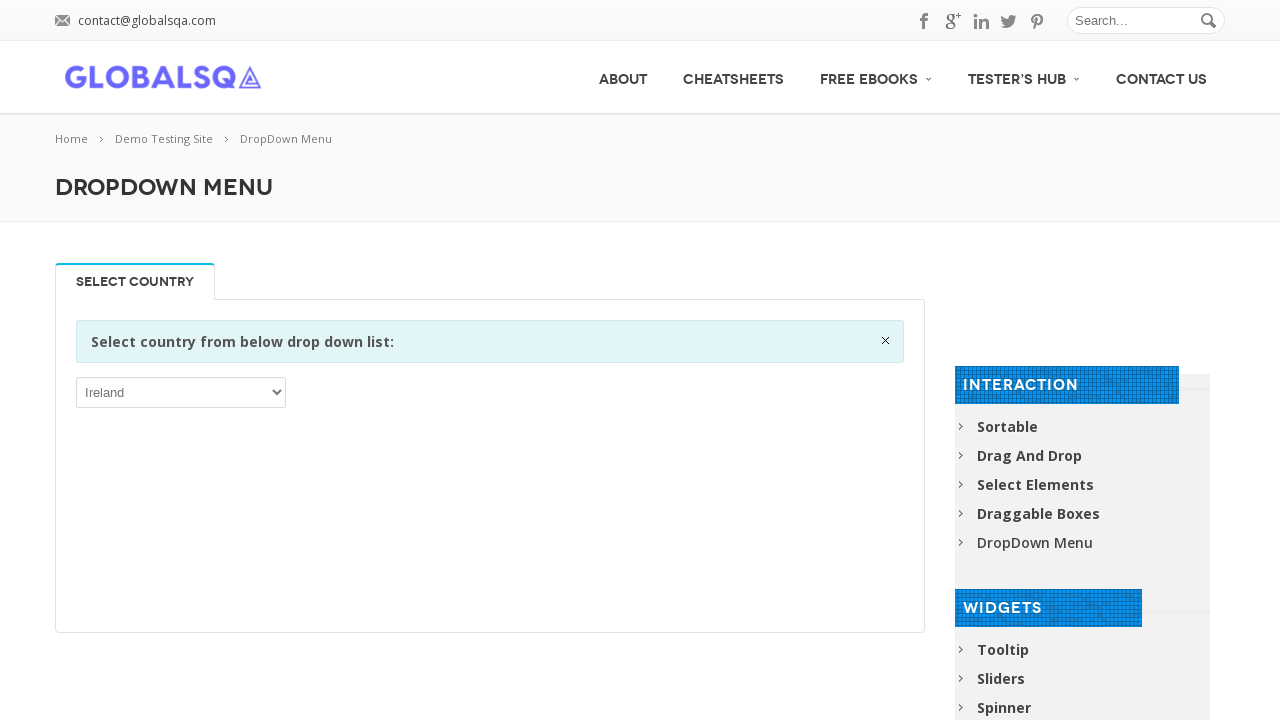

Waited 200ms after selecting option 106
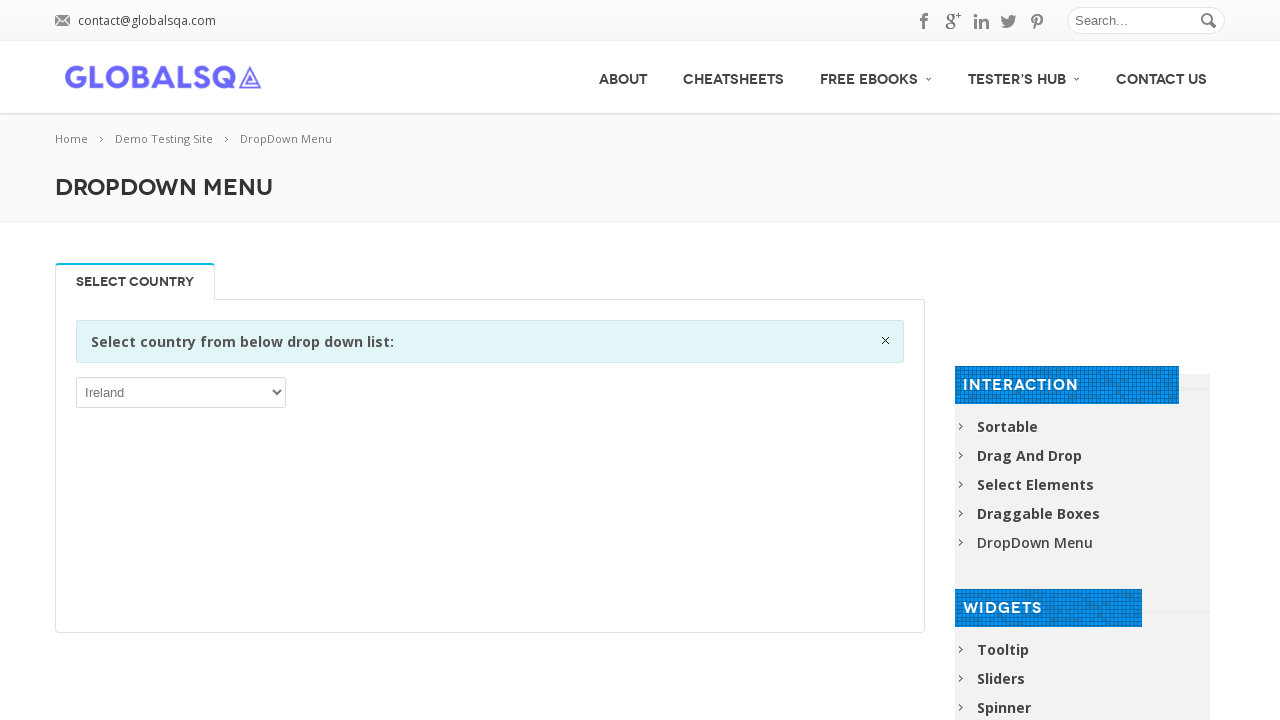

Selected dropdown option at index 107 on //div[@class='single_tab_div resp-tab-content resp-tab-content-active']//p//sele
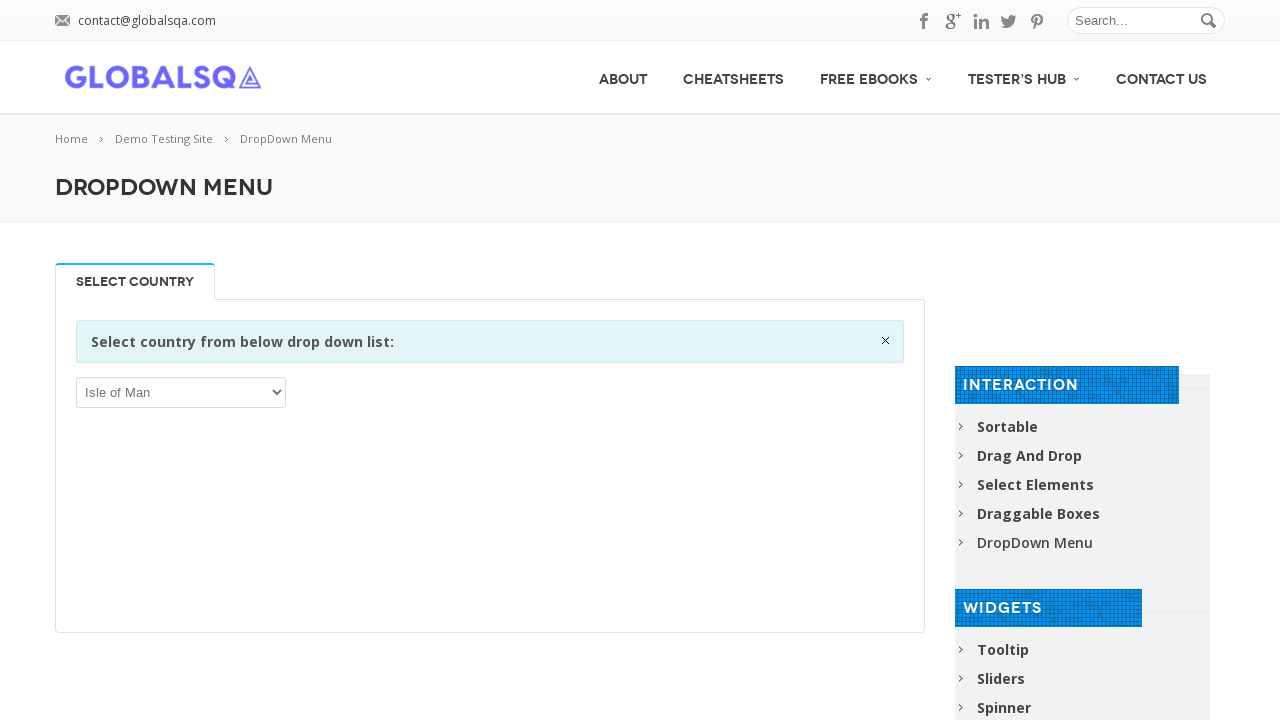

Waited 200ms after selecting option 107
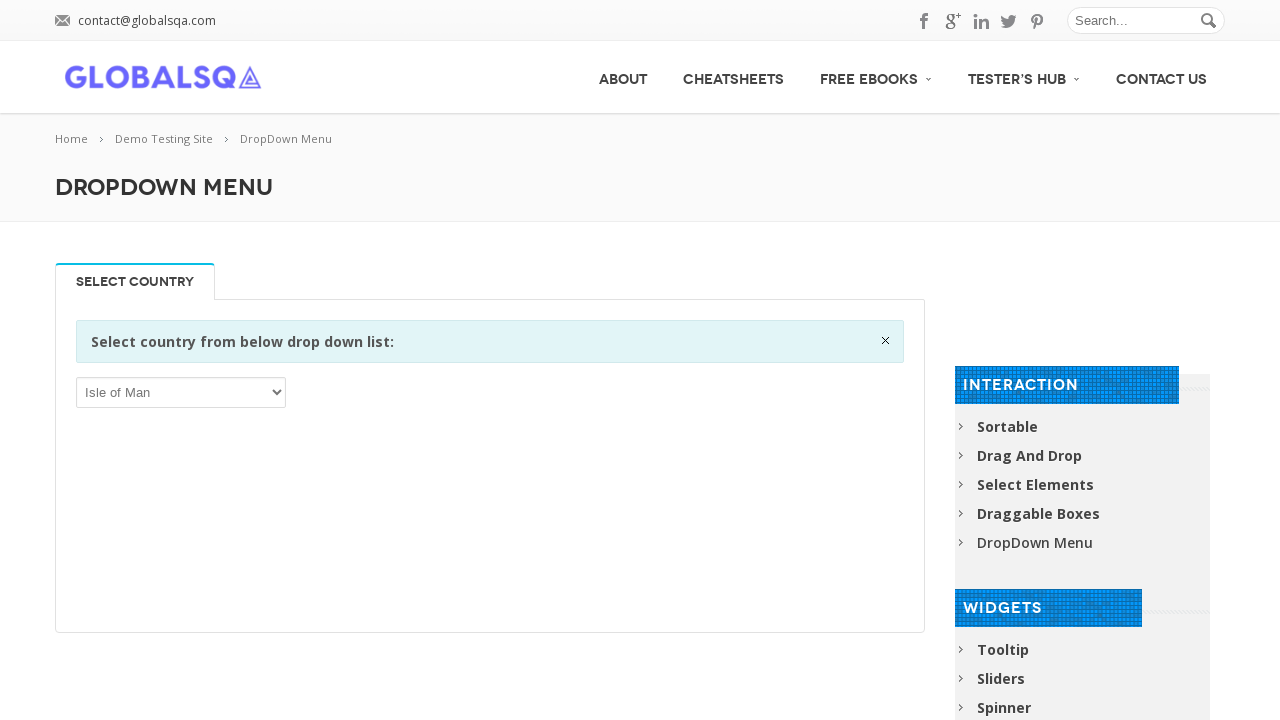

Selected dropdown option at index 108 on //div[@class='single_tab_div resp-tab-content resp-tab-content-active']//p//sele
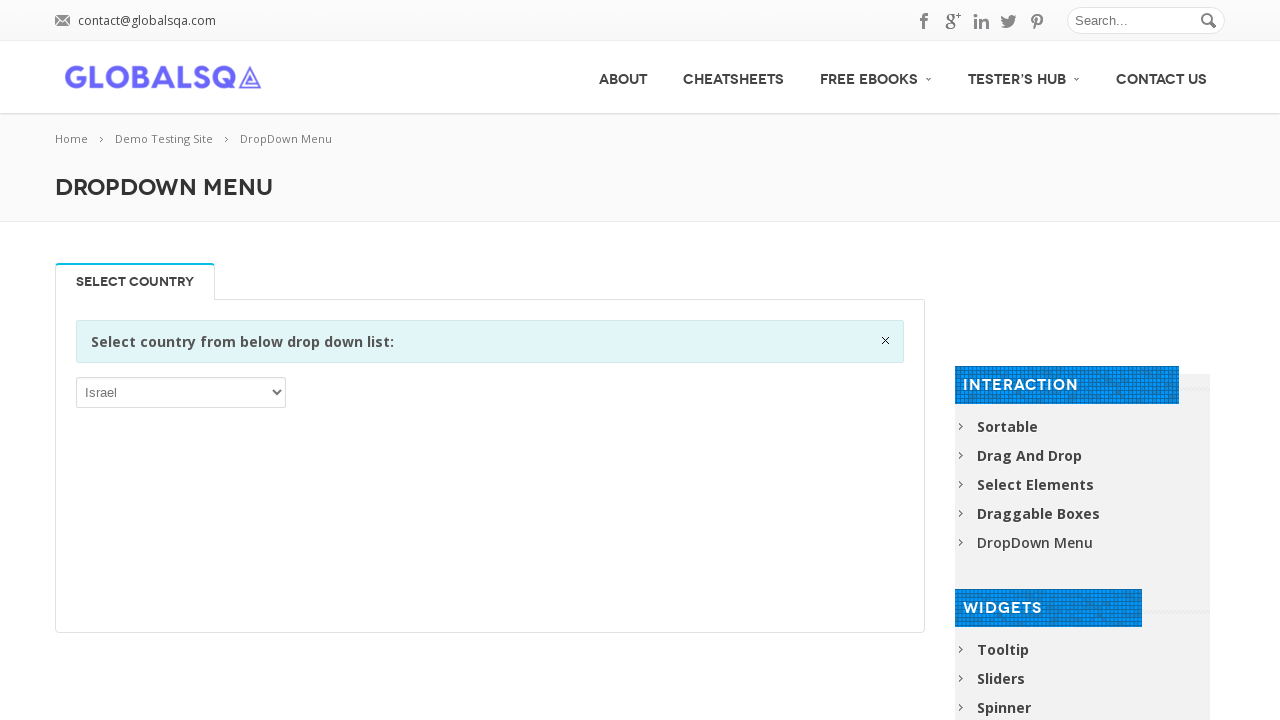

Waited 200ms after selecting option 108
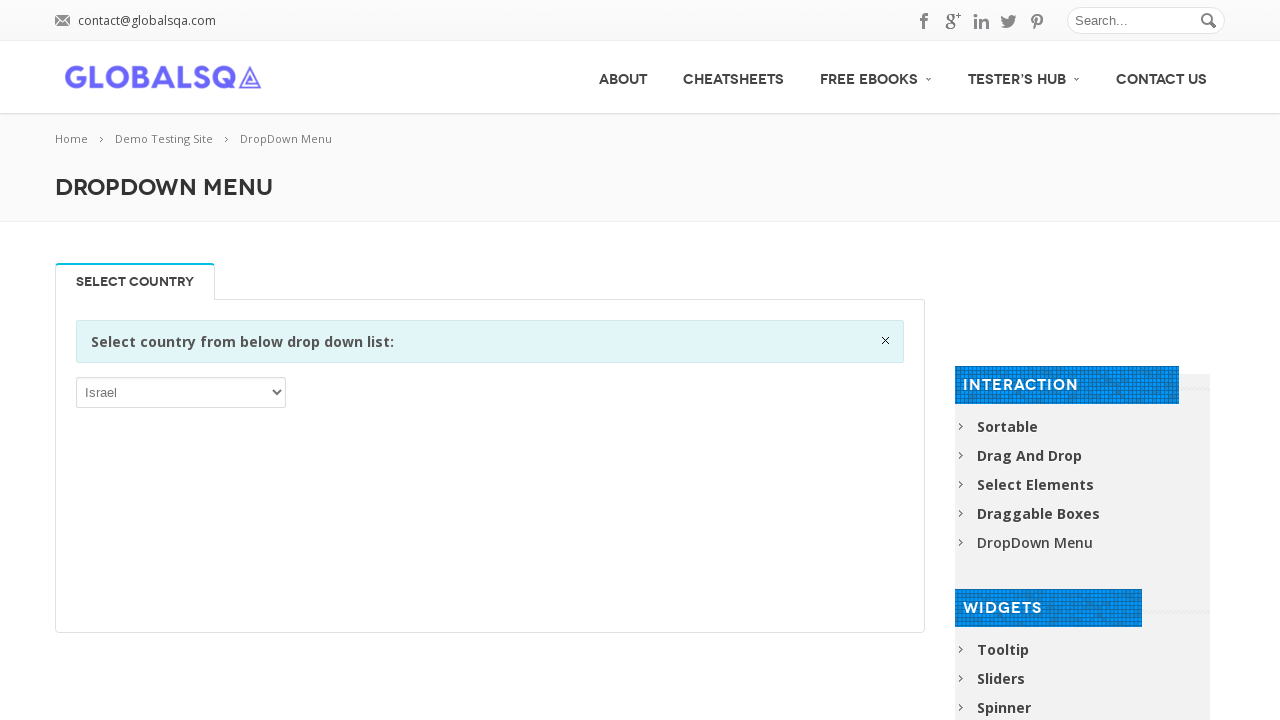

Selected dropdown option at index 109 on //div[@class='single_tab_div resp-tab-content resp-tab-content-active']//p//sele
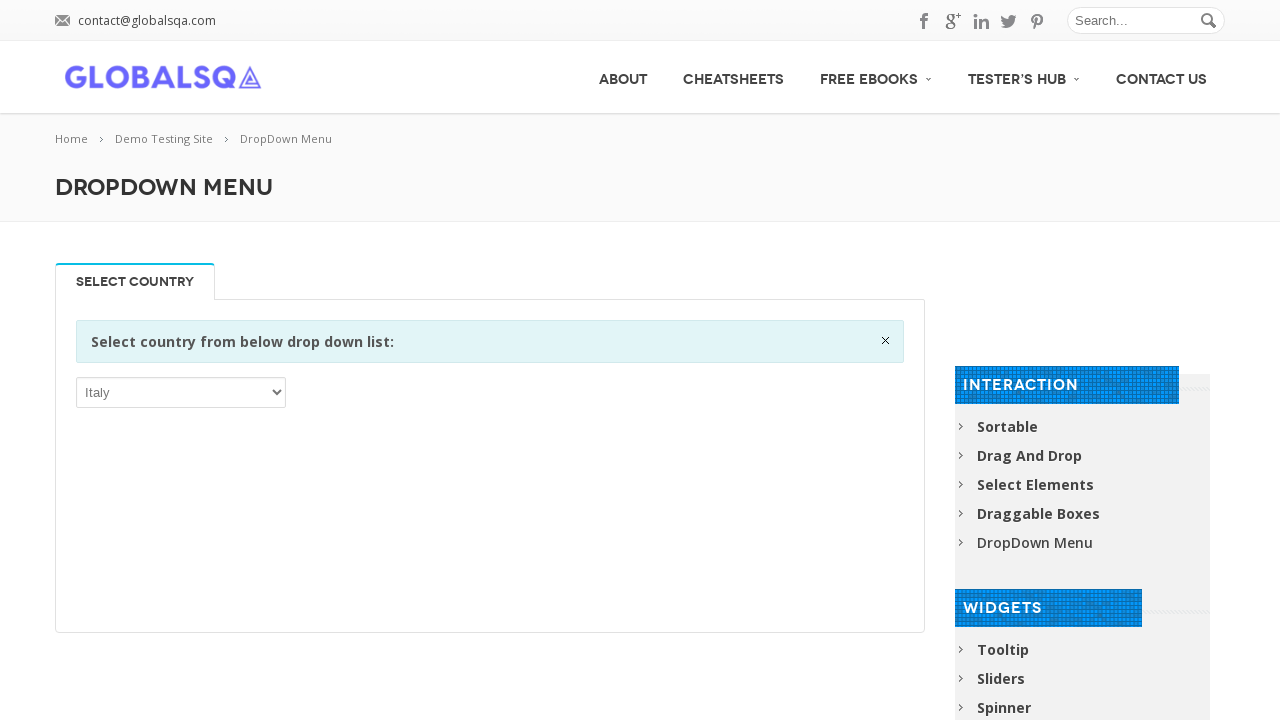

Waited 200ms after selecting option 109
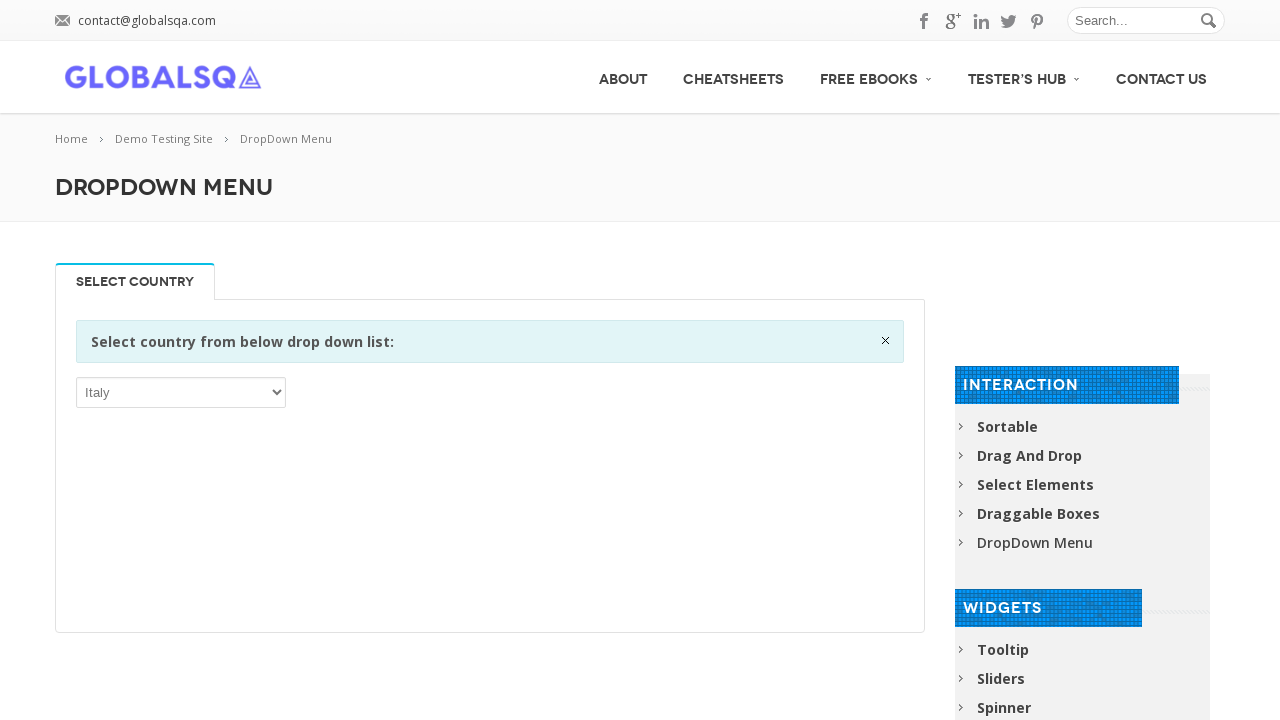

Selected dropdown option at index 110 on //div[@class='single_tab_div resp-tab-content resp-tab-content-active']//p//sele
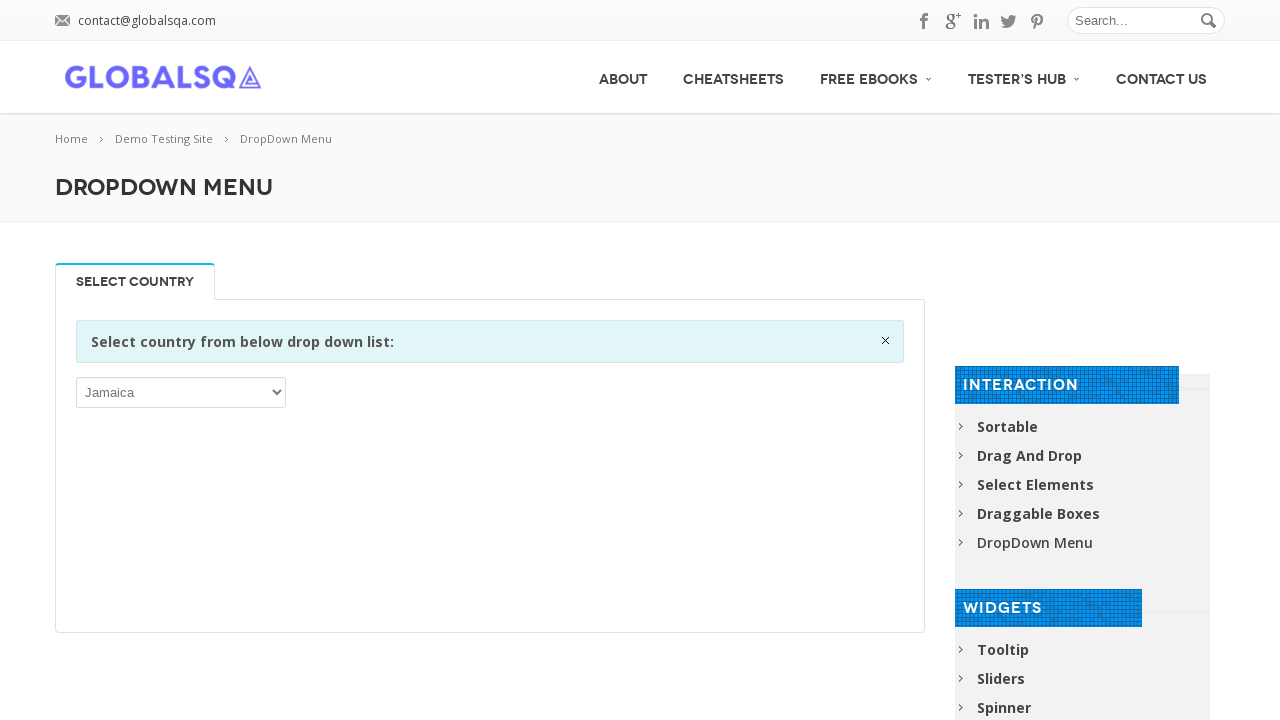

Waited 200ms after selecting option 110
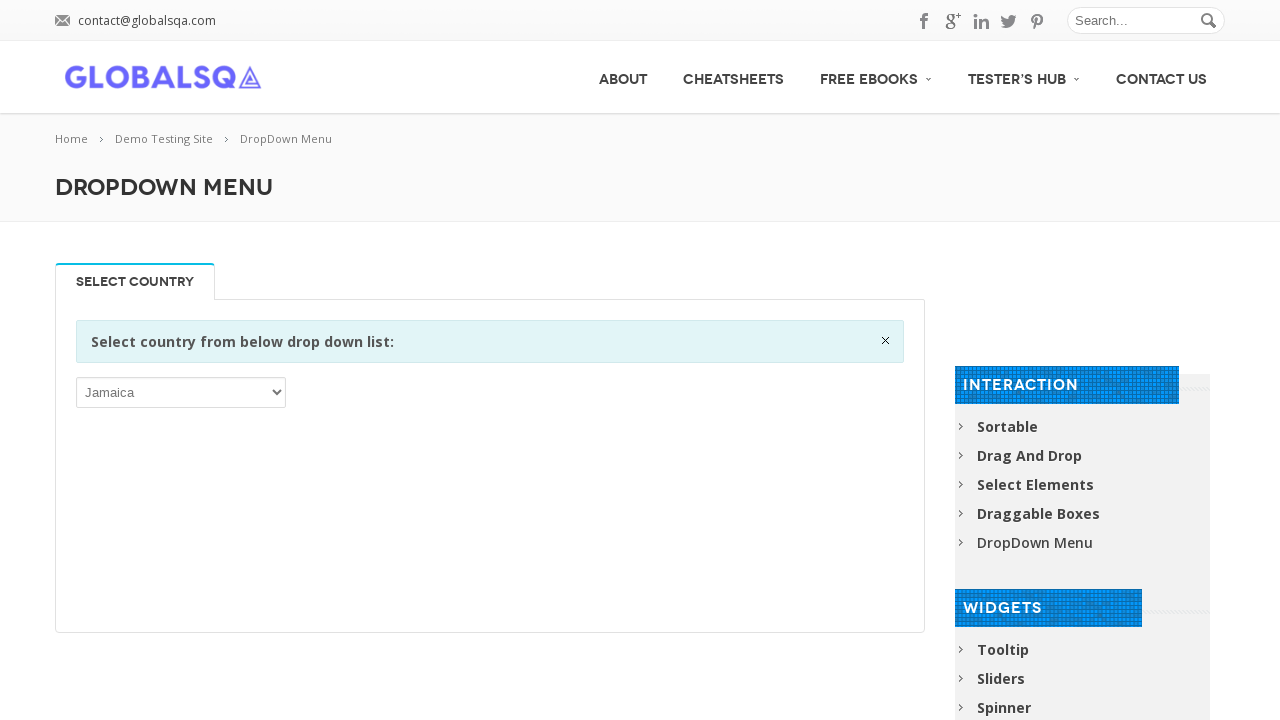

Selected dropdown option at index 111 on //div[@class='single_tab_div resp-tab-content resp-tab-content-active']//p//sele
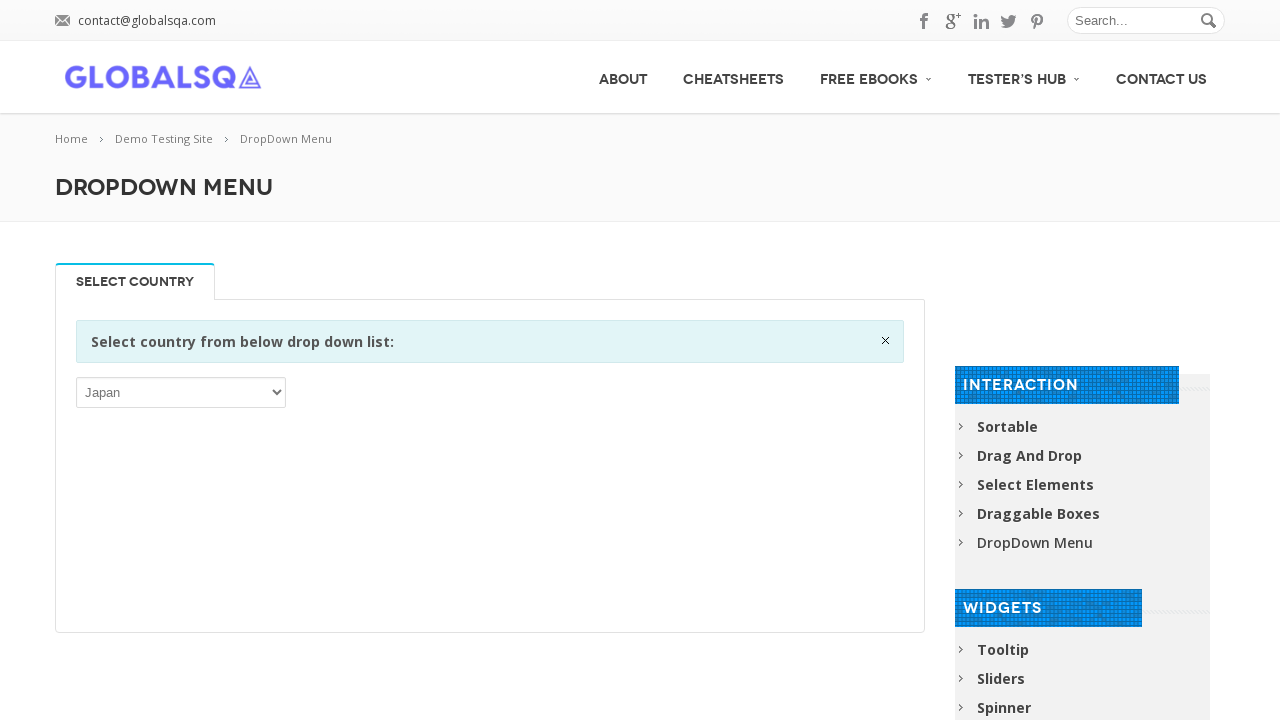

Waited 200ms after selecting option 111
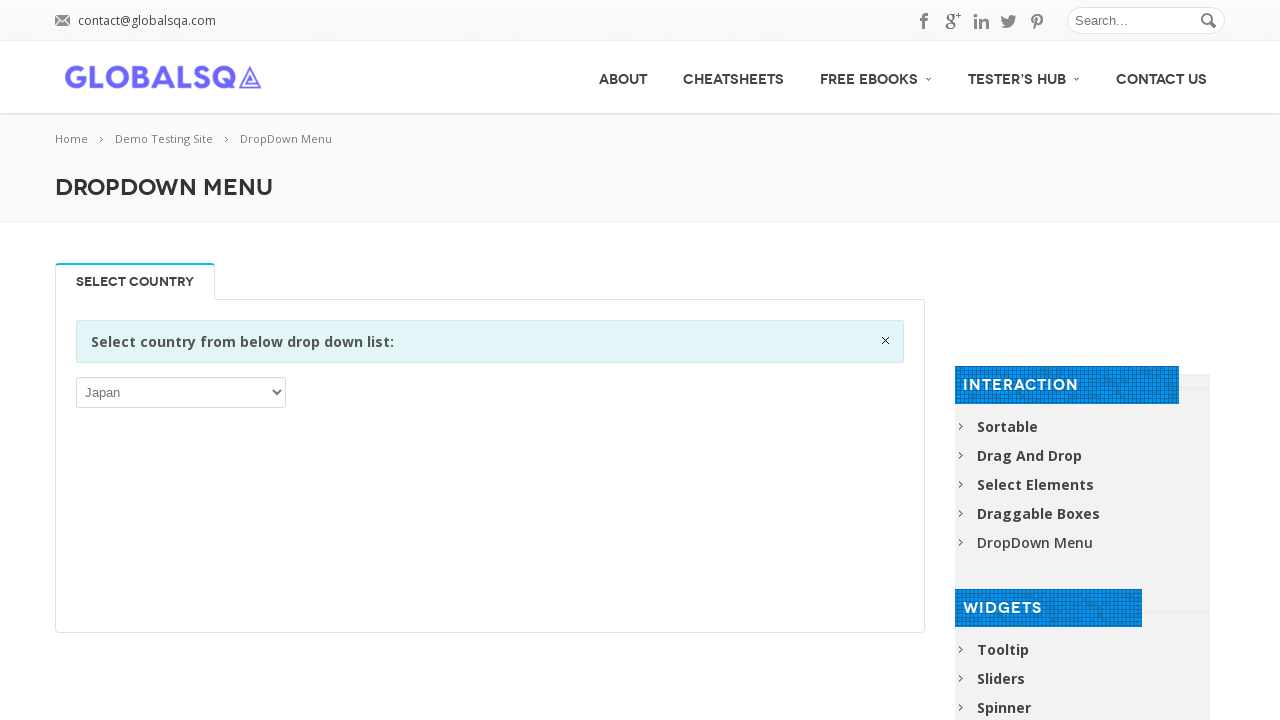

Selected dropdown option at index 112 on //div[@class='single_tab_div resp-tab-content resp-tab-content-active']//p//sele
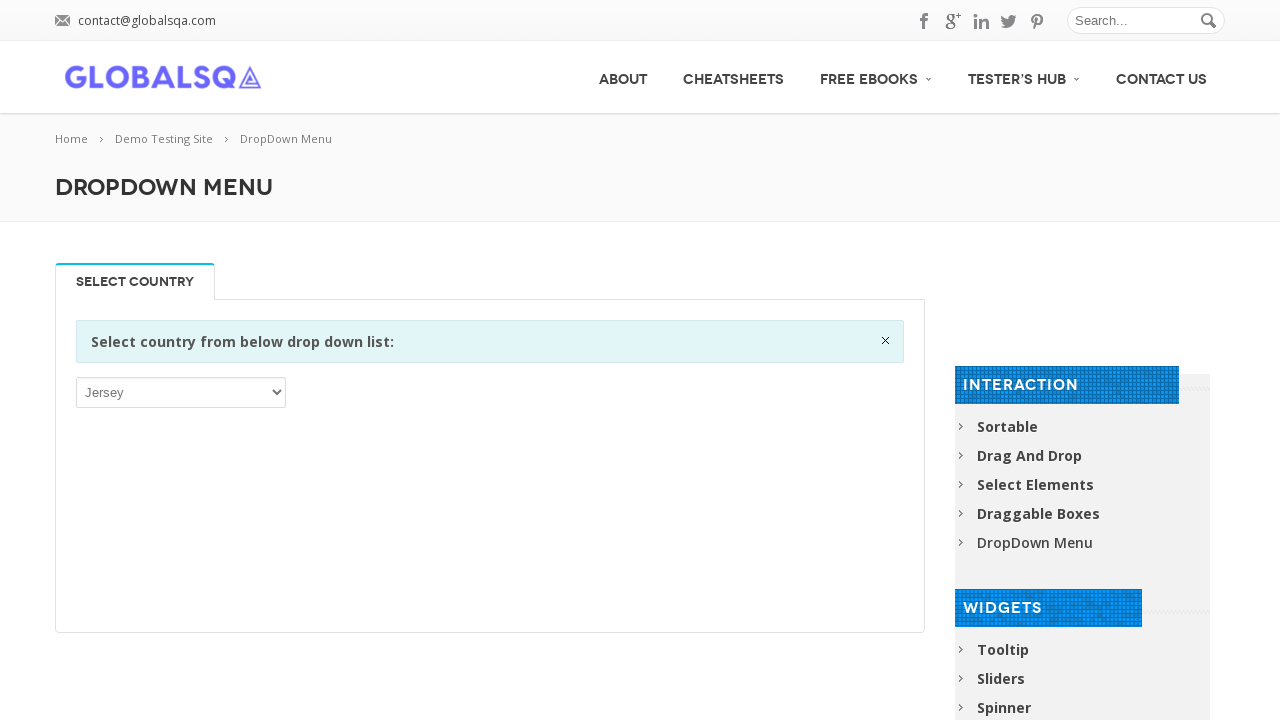

Waited 200ms after selecting option 112
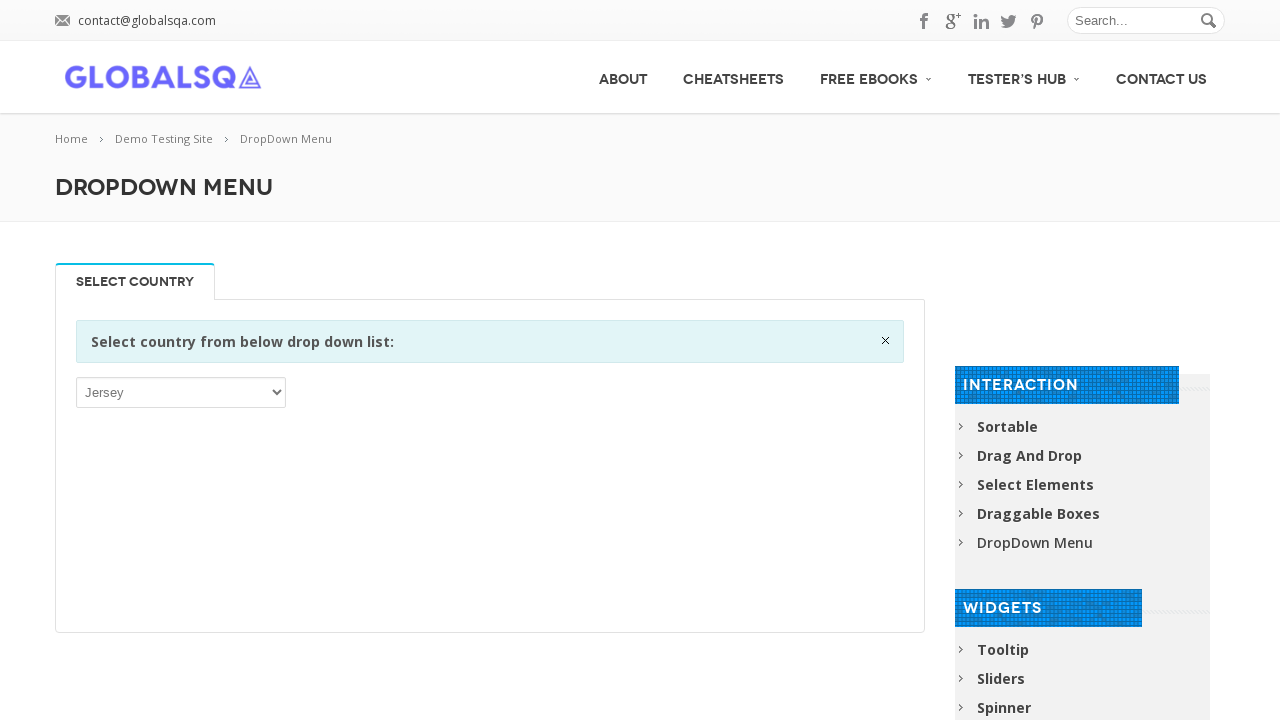

Selected dropdown option at index 113 on //div[@class='single_tab_div resp-tab-content resp-tab-content-active']//p//sele
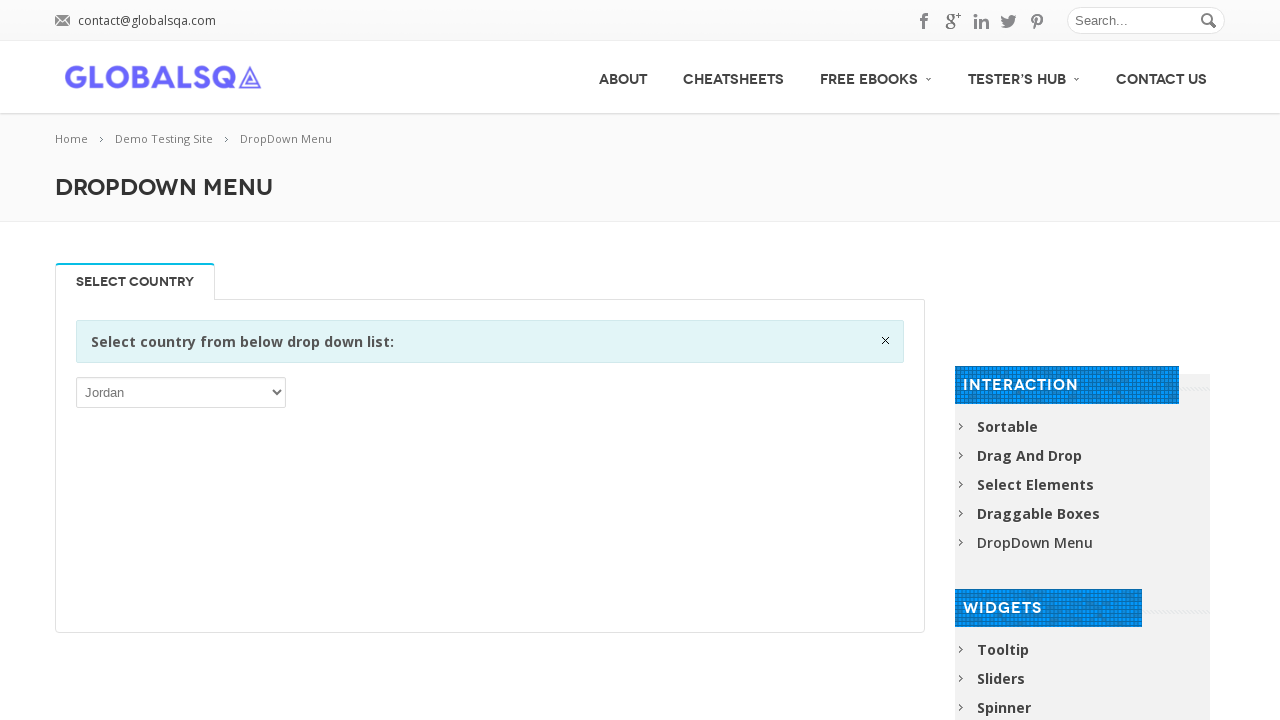

Waited 200ms after selecting option 113
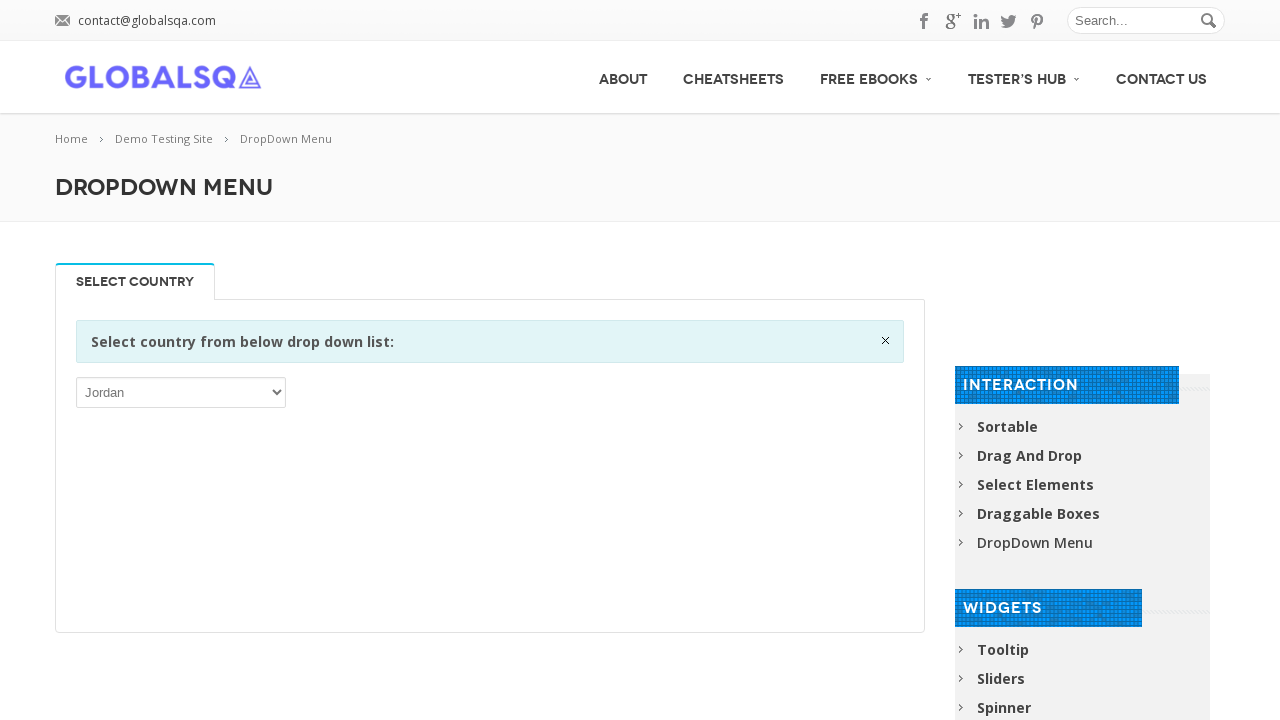

Selected dropdown option at index 114 on //div[@class='single_tab_div resp-tab-content resp-tab-content-active']//p//sele
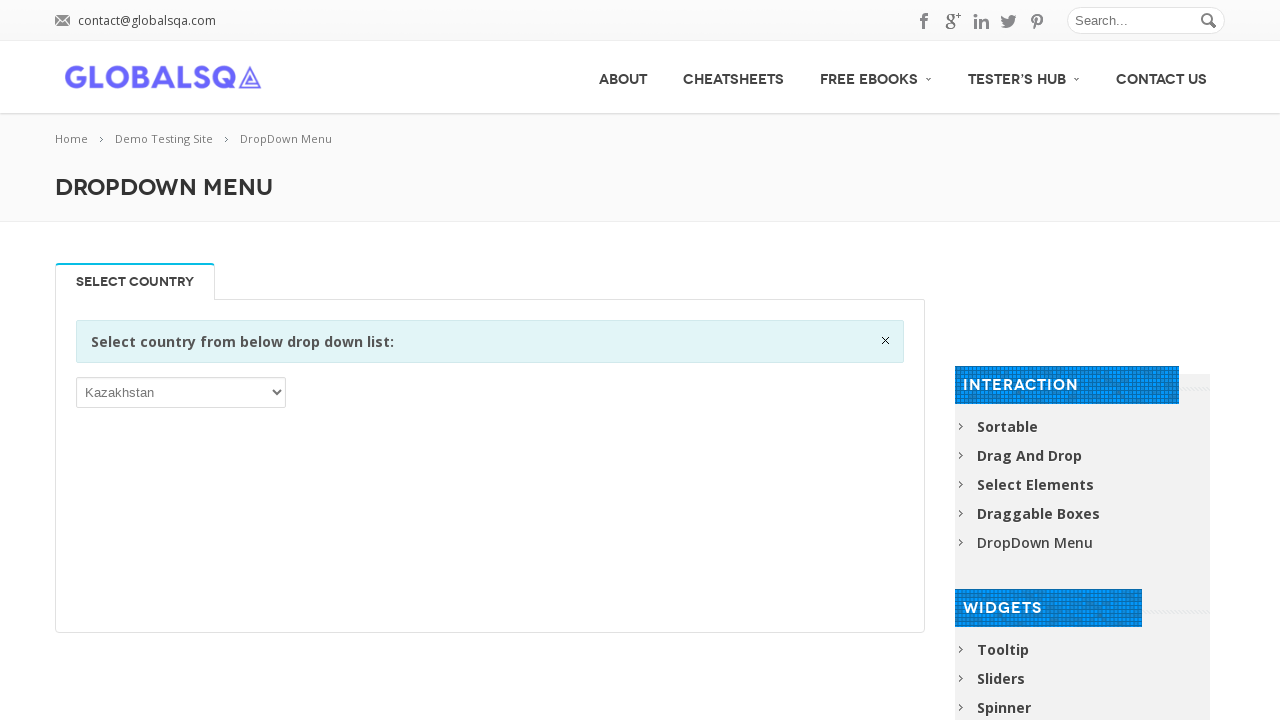

Waited 200ms after selecting option 114
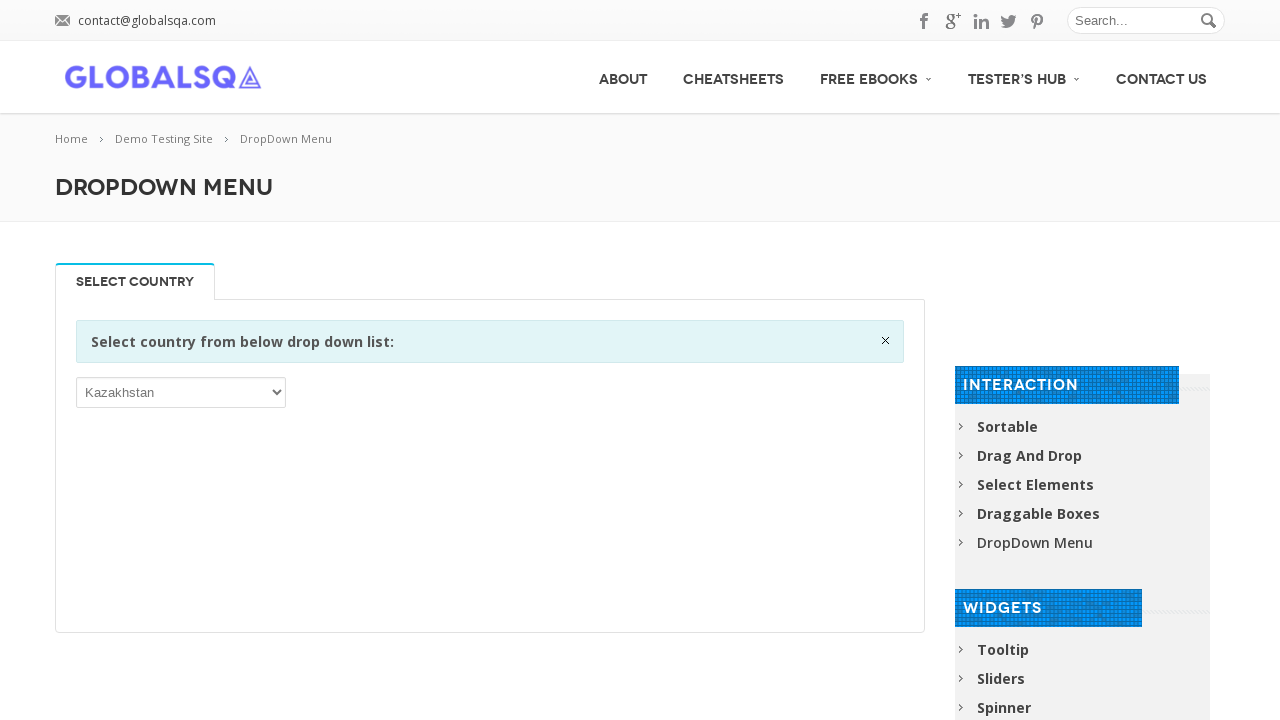

Selected dropdown option at index 115 on //div[@class='single_tab_div resp-tab-content resp-tab-content-active']//p//sele
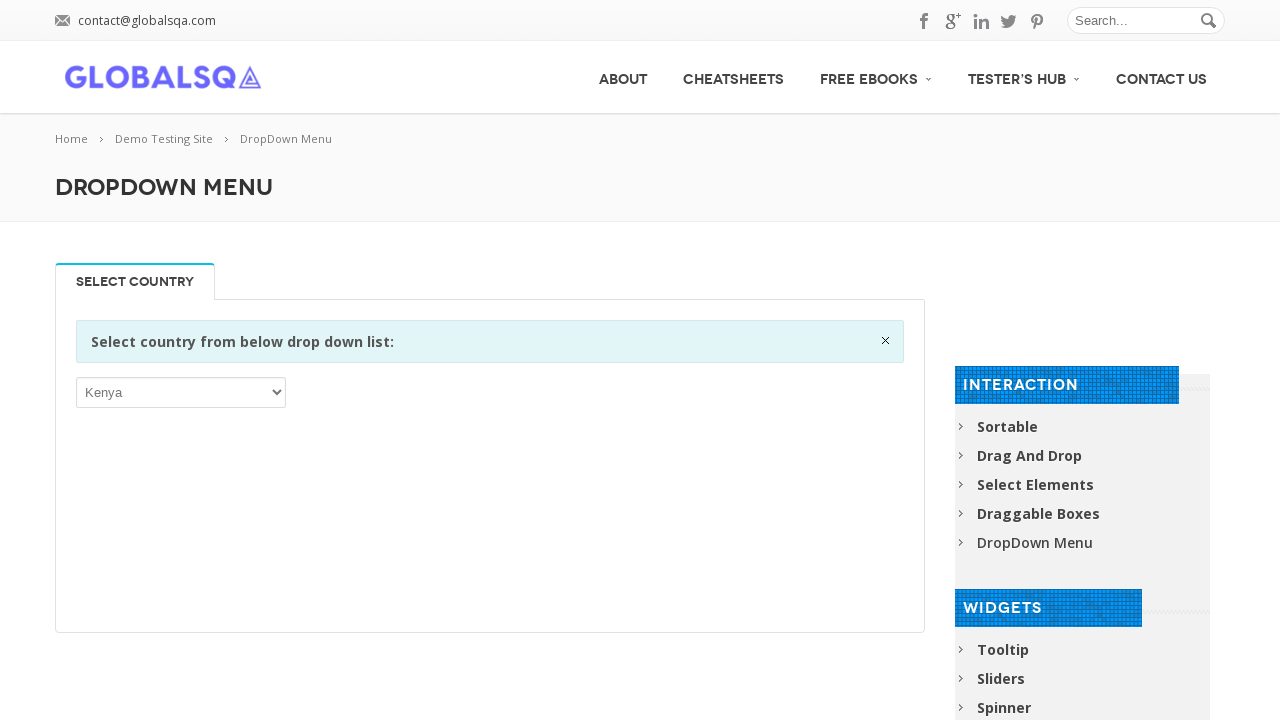

Waited 200ms after selecting option 115
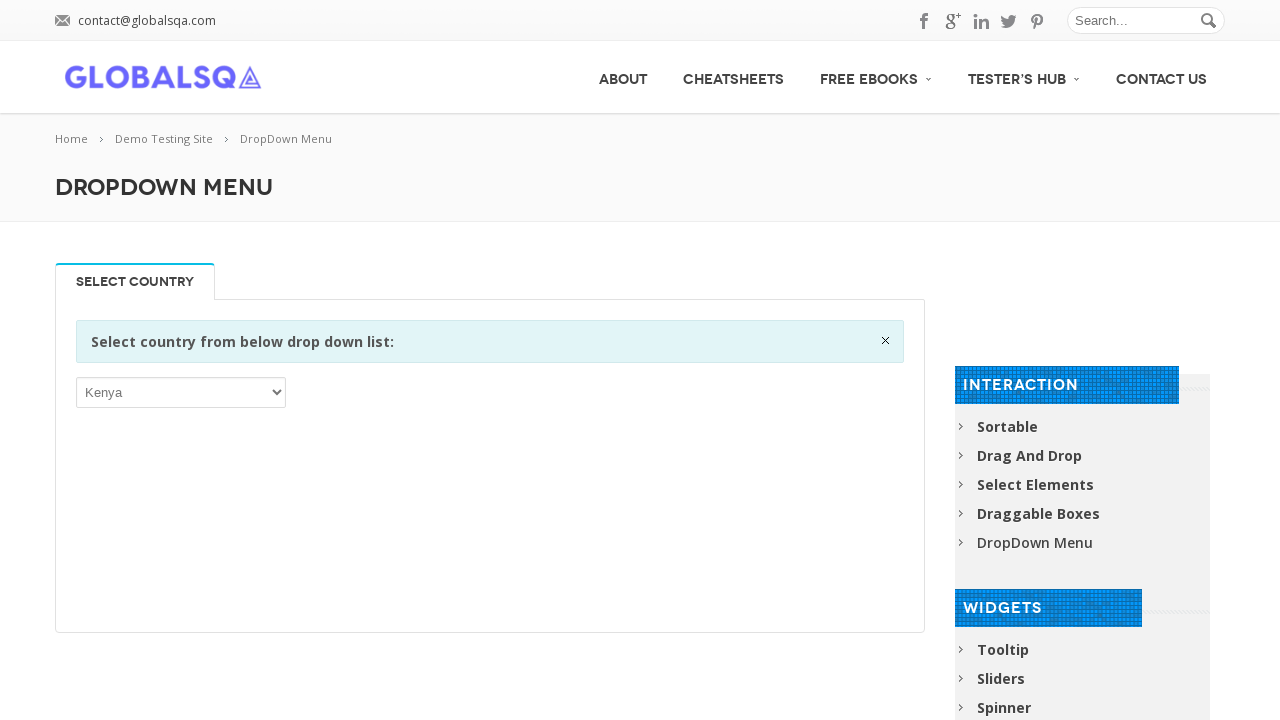

Selected dropdown option at index 116 on //div[@class='single_tab_div resp-tab-content resp-tab-content-active']//p//sele
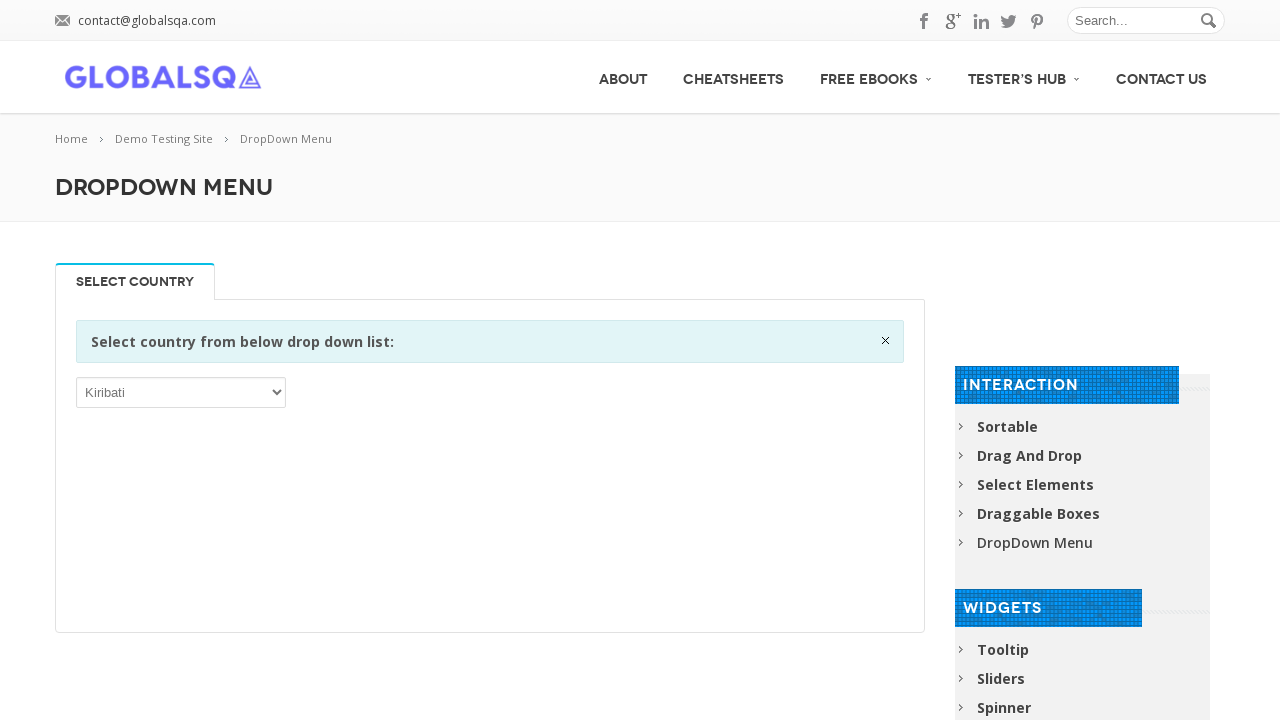

Waited 200ms after selecting option 116
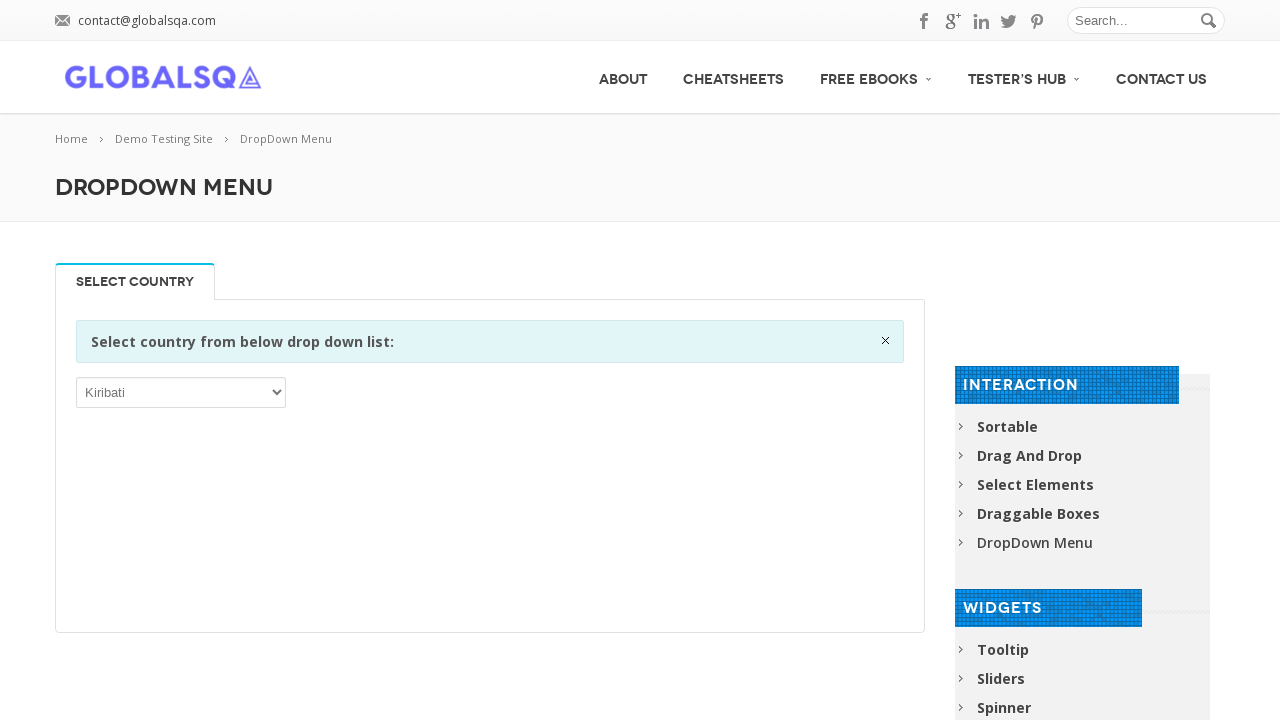

Selected dropdown option at index 117 on //div[@class='single_tab_div resp-tab-content resp-tab-content-active']//p//sele
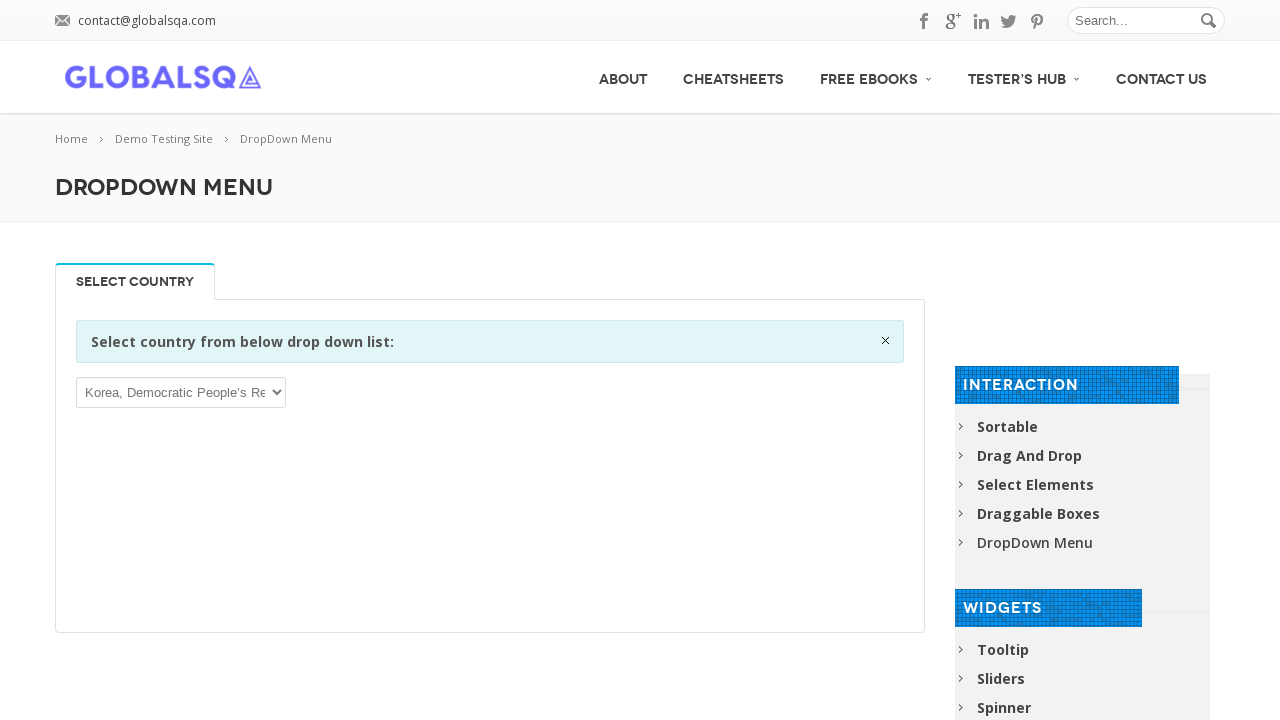

Waited 200ms after selecting option 117
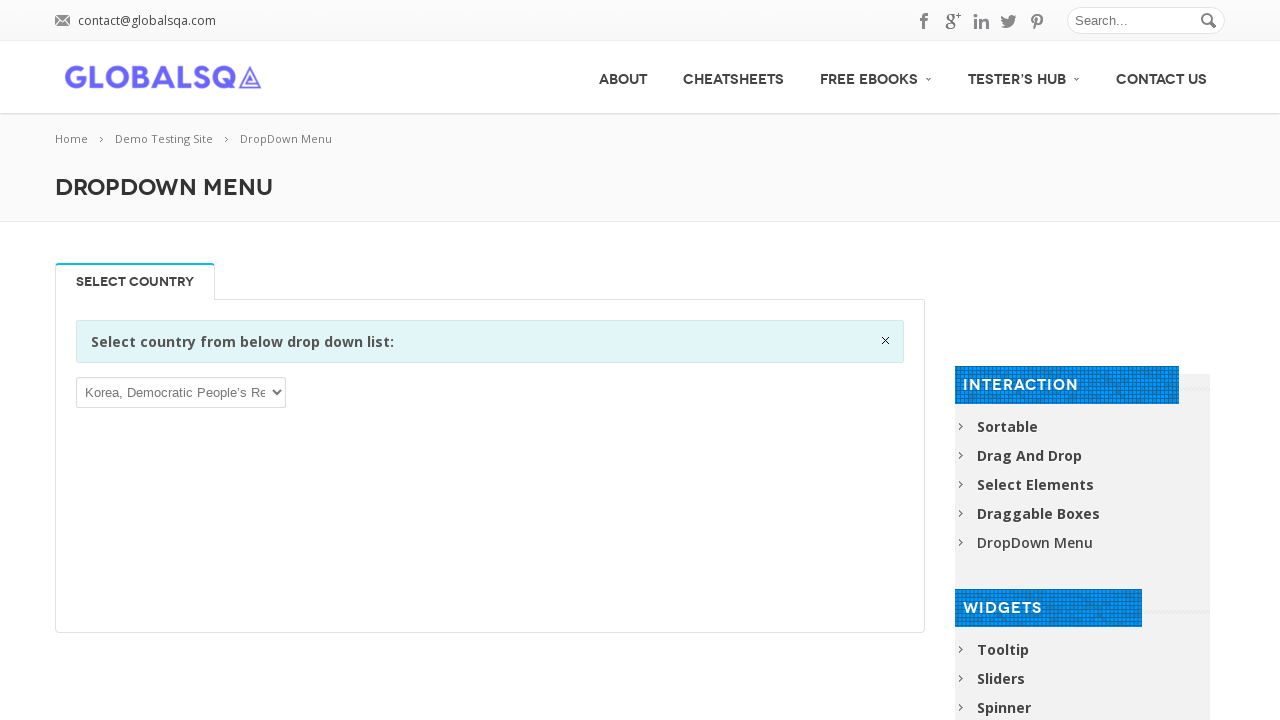

Selected dropdown option at index 118 on //div[@class='single_tab_div resp-tab-content resp-tab-content-active']//p//sele
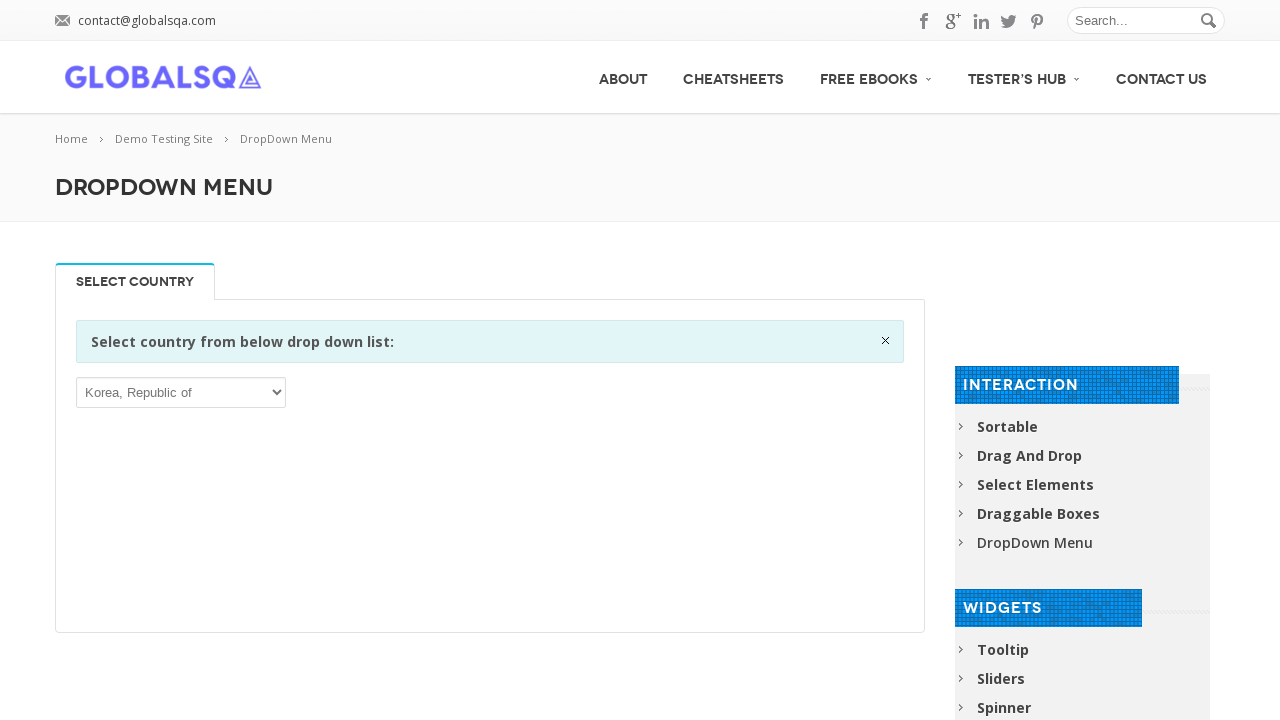

Waited 200ms after selecting option 118
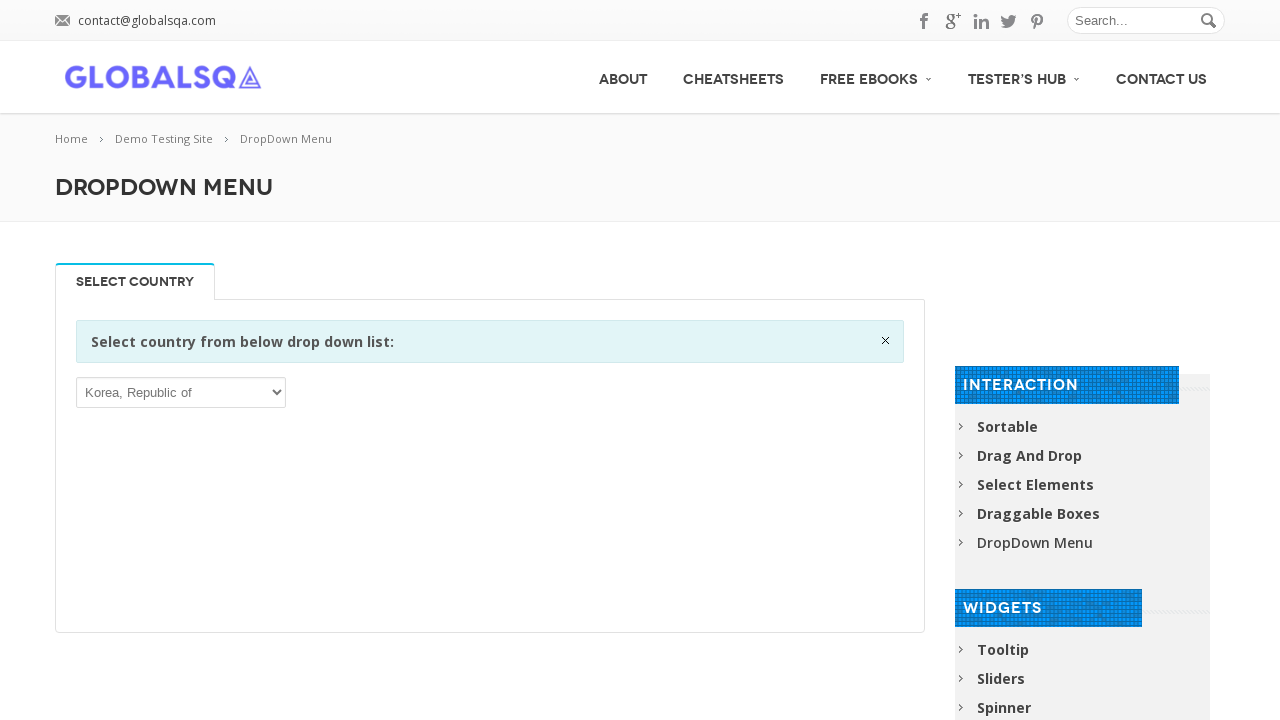

Selected dropdown option at index 119 on //div[@class='single_tab_div resp-tab-content resp-tab-content-active']//p//sele
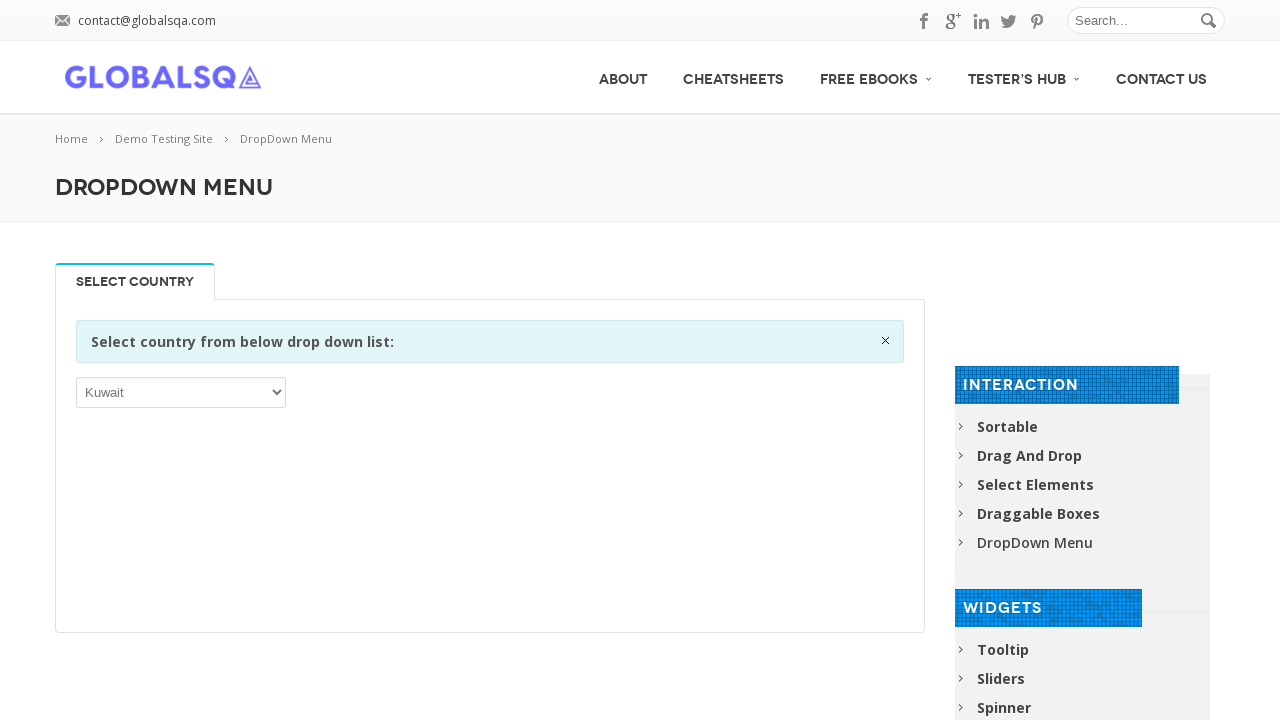

Waited 200ms after selecting option 119
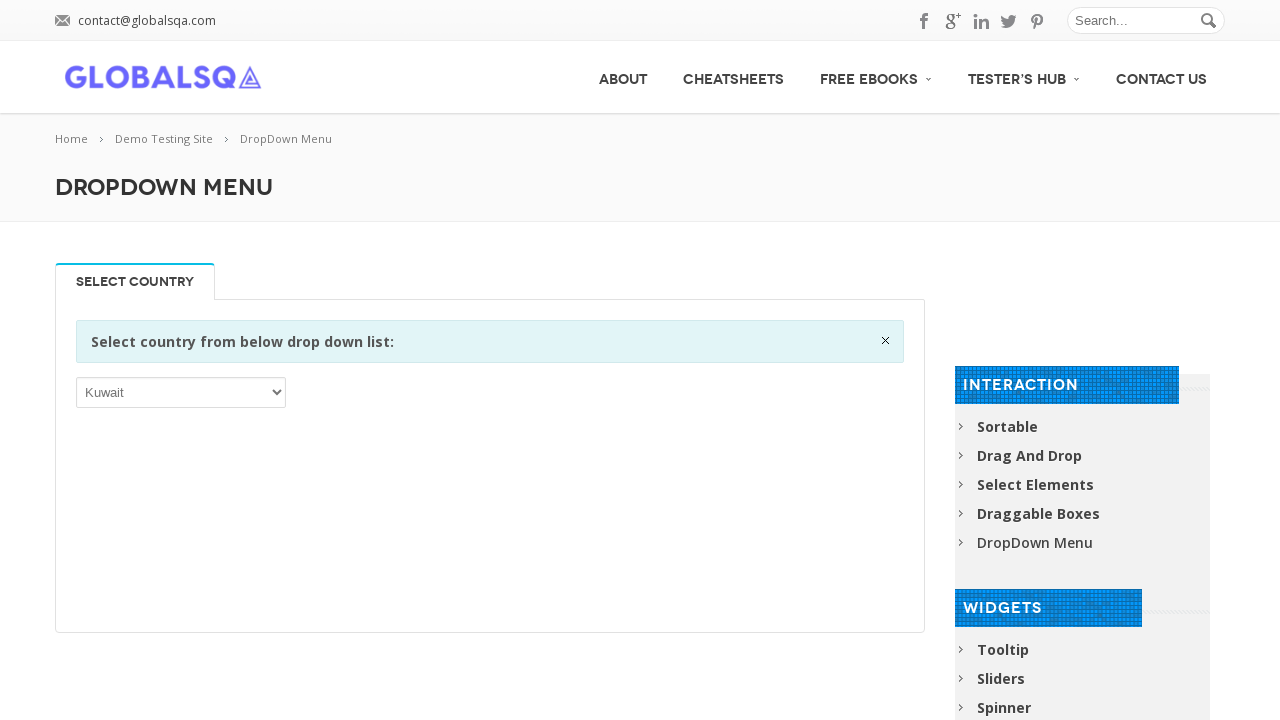

Selected dropdown option at index 120 on //div[@class='single_tab_div resp-tab-content resp-tab-content-active']//p//sele
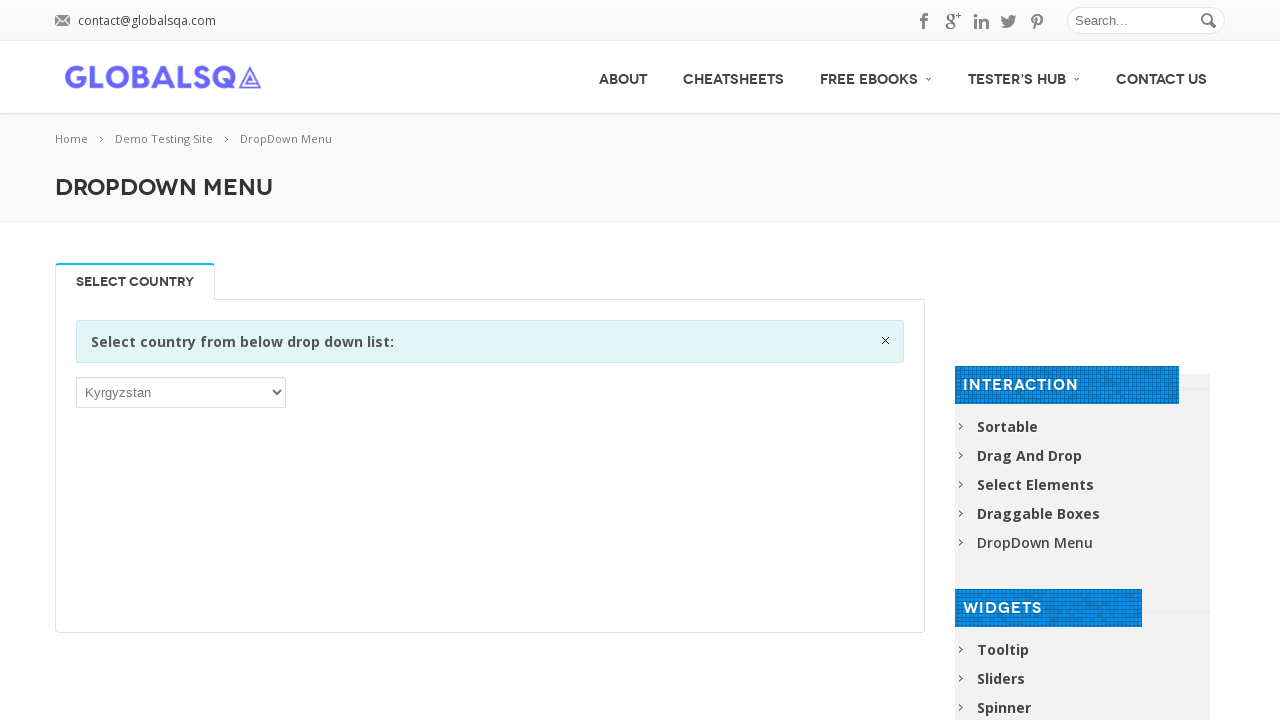

Waited 200ms after selecting option 120
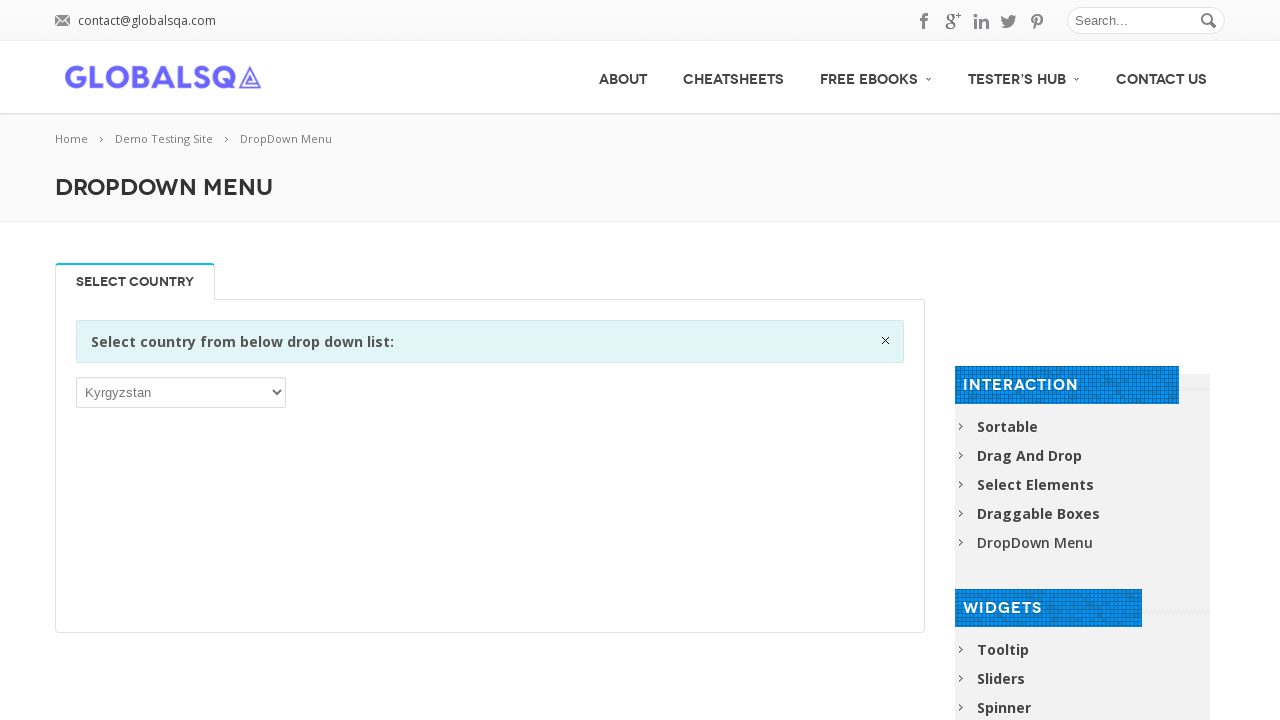

Selected dropdown option at index 121 on //div[@class='single_tab_div resp-tab-content resp-tab-content-active']//p//sele
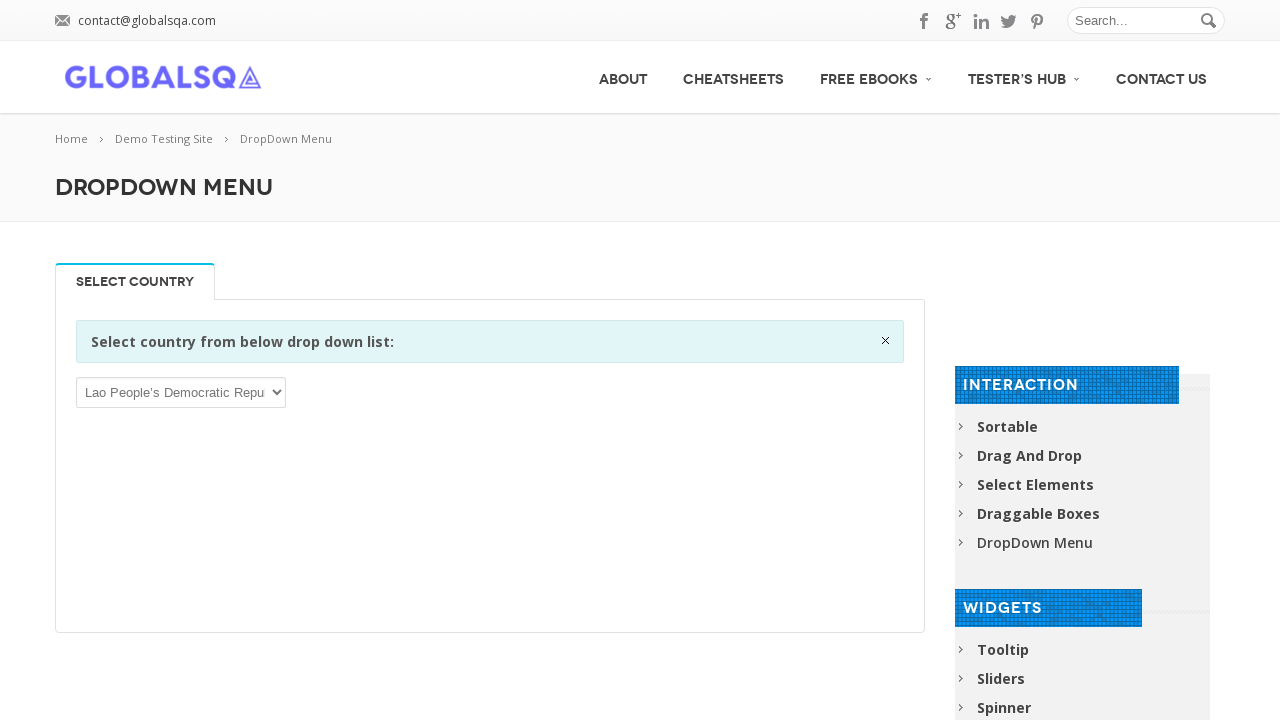

Waited 200ms after selecting option 121
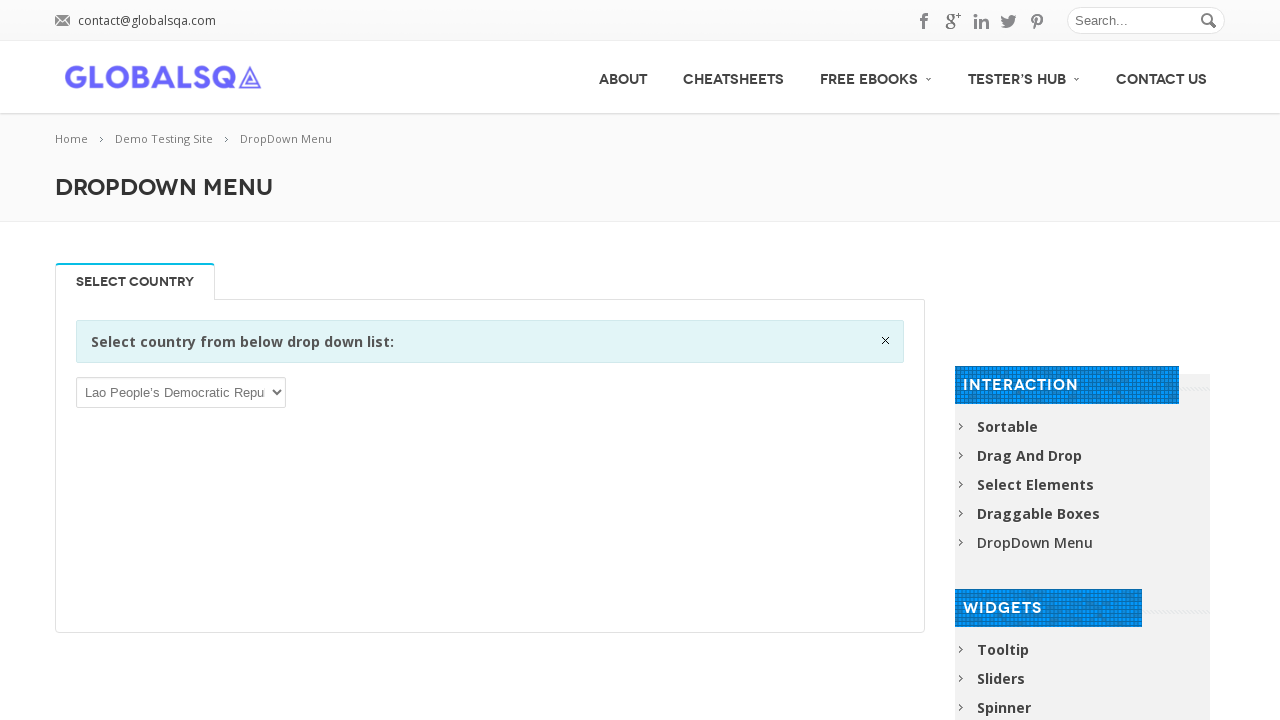

Selected dropdown option at index 122 on //div[@class='single_tab_div resp-tab-content resp-tab-content-active']//p//sele
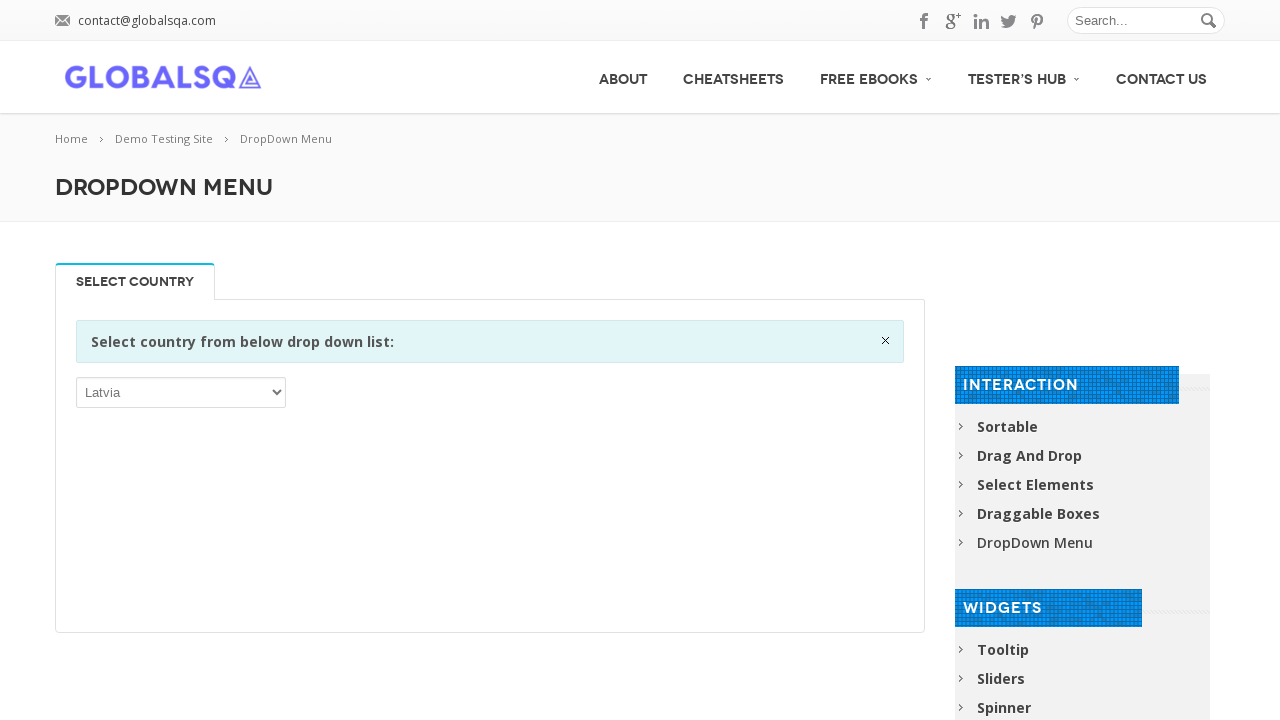

Waited 200ms after selecting option 122
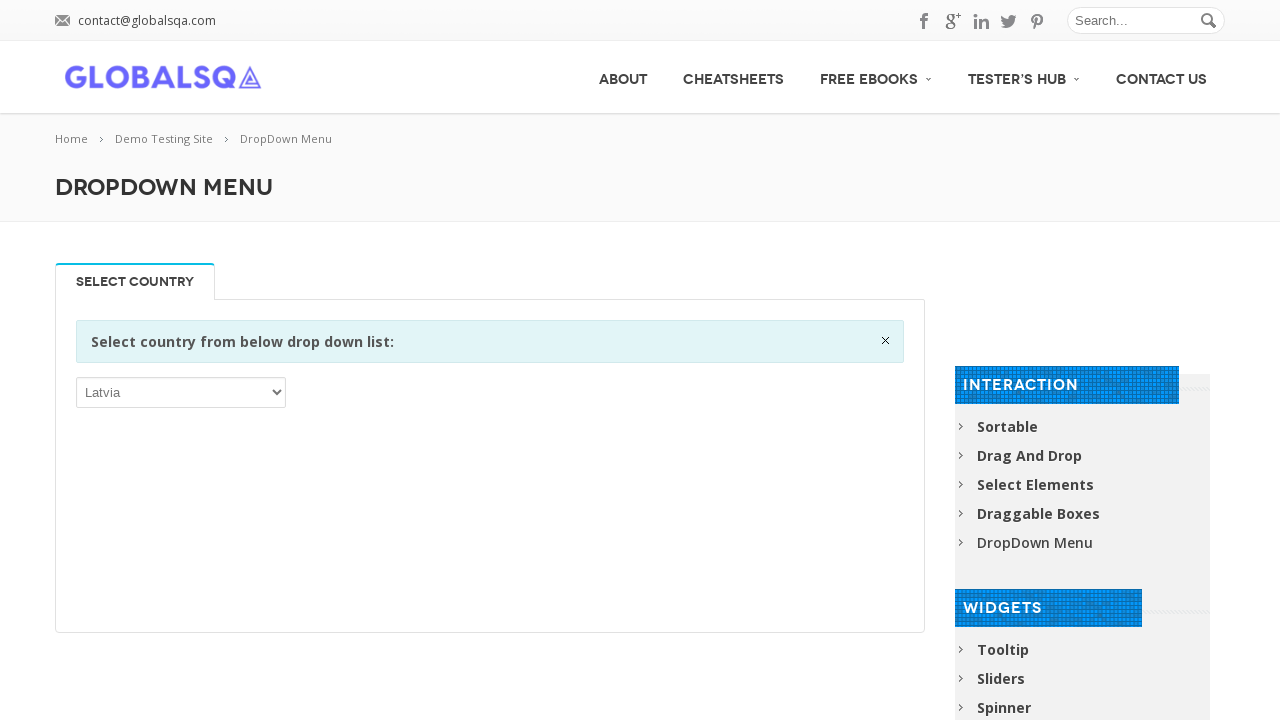

Selected dropdown option at index 123 on //div[@class='single_tab_div resp-tab-content resp-tab-content-active']//p//sele
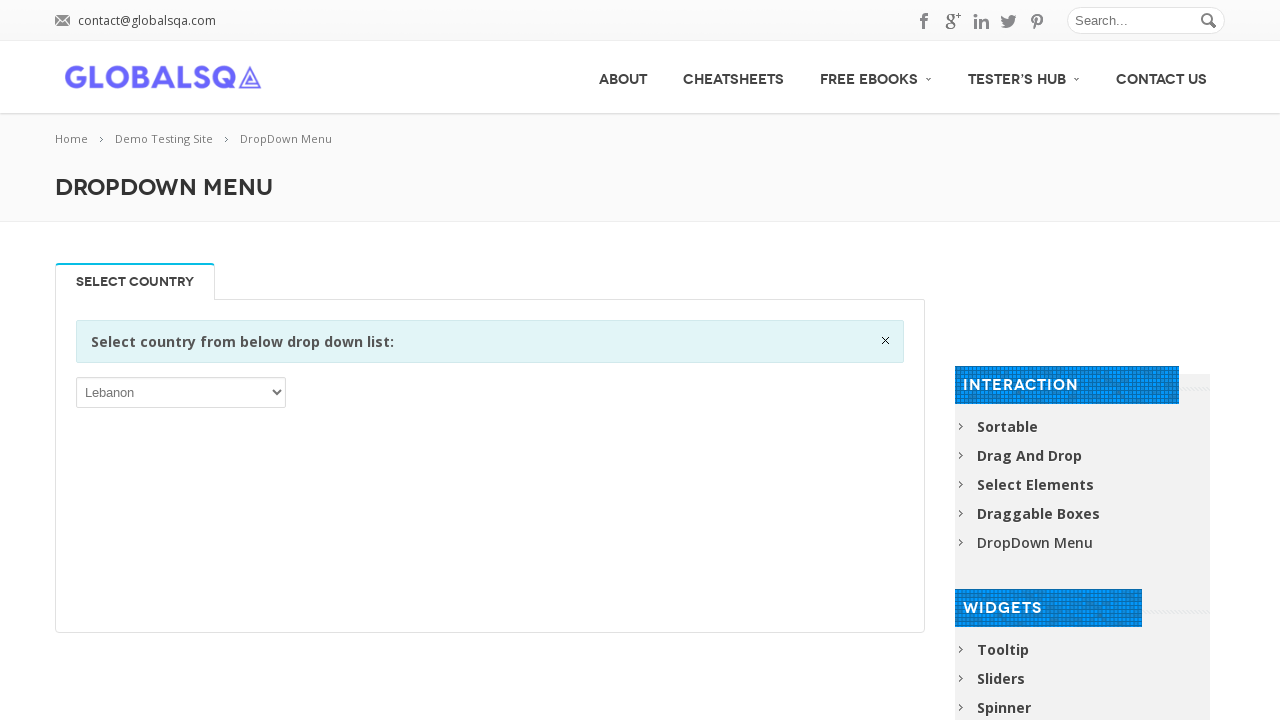

Waited 200ms after selecting option 123
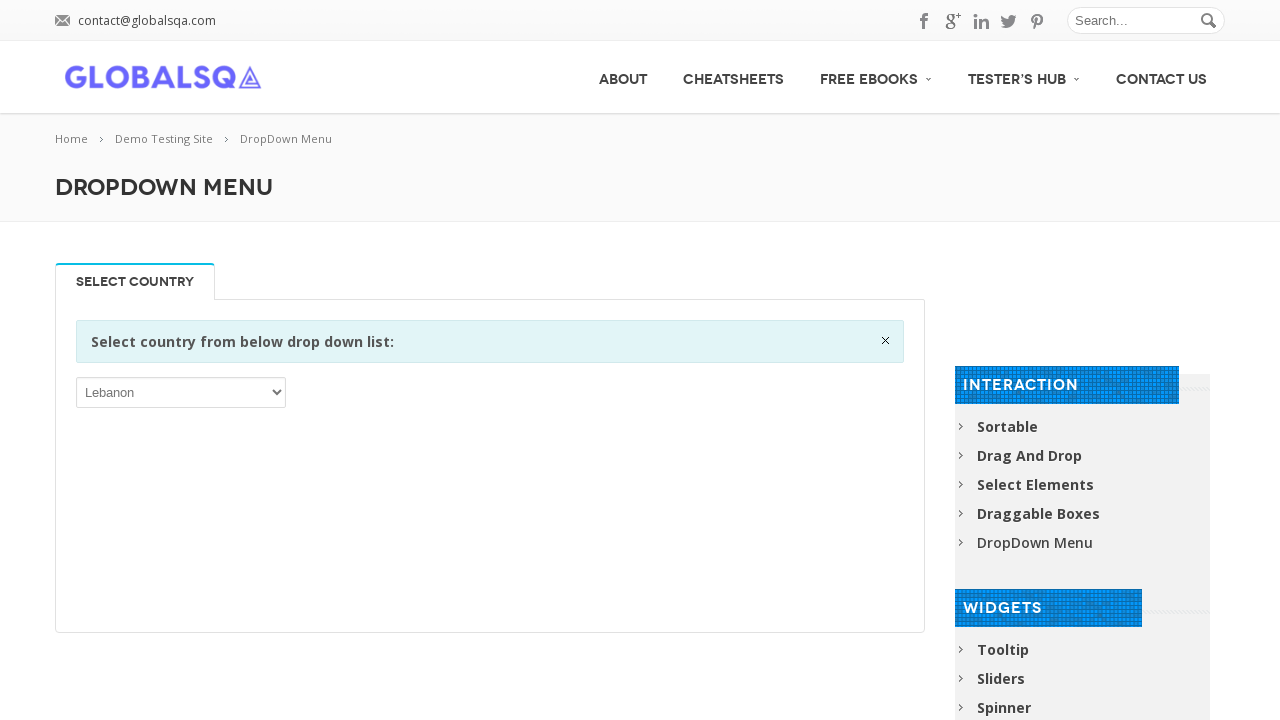

Selected dropdown option at index 124 on //div[@class='single_tab_div resp-tab-content resp-tab-content-active']//p//sele
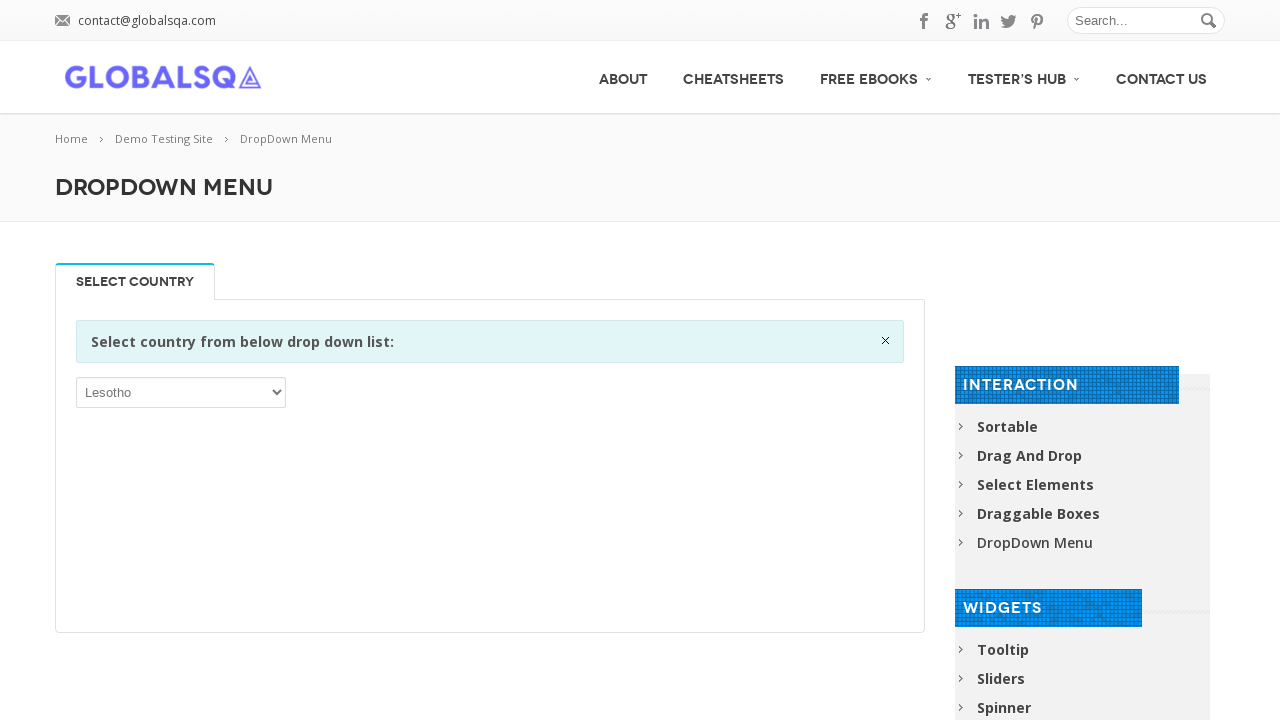

Waited 200ms after selecting option 124
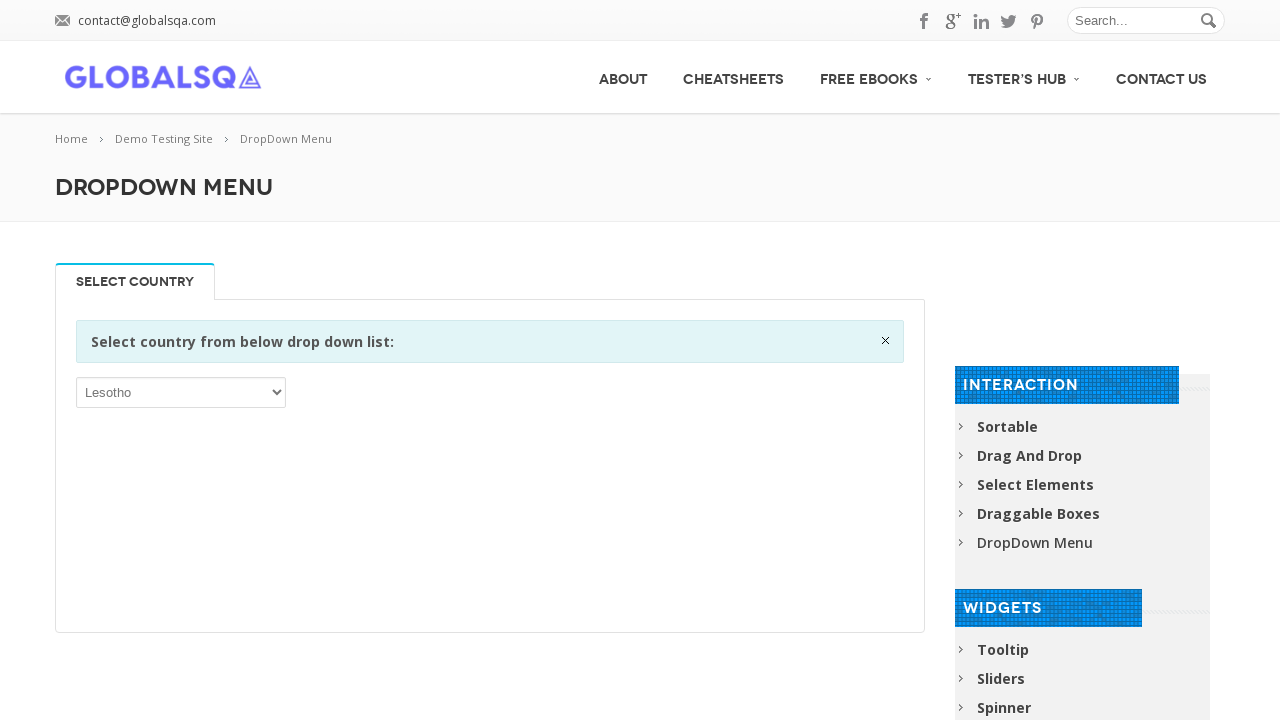

Selected dropdown option at index 125 on //div[@class='single_tab_div resp-tab-content resp-tab-content-active']//p//sele
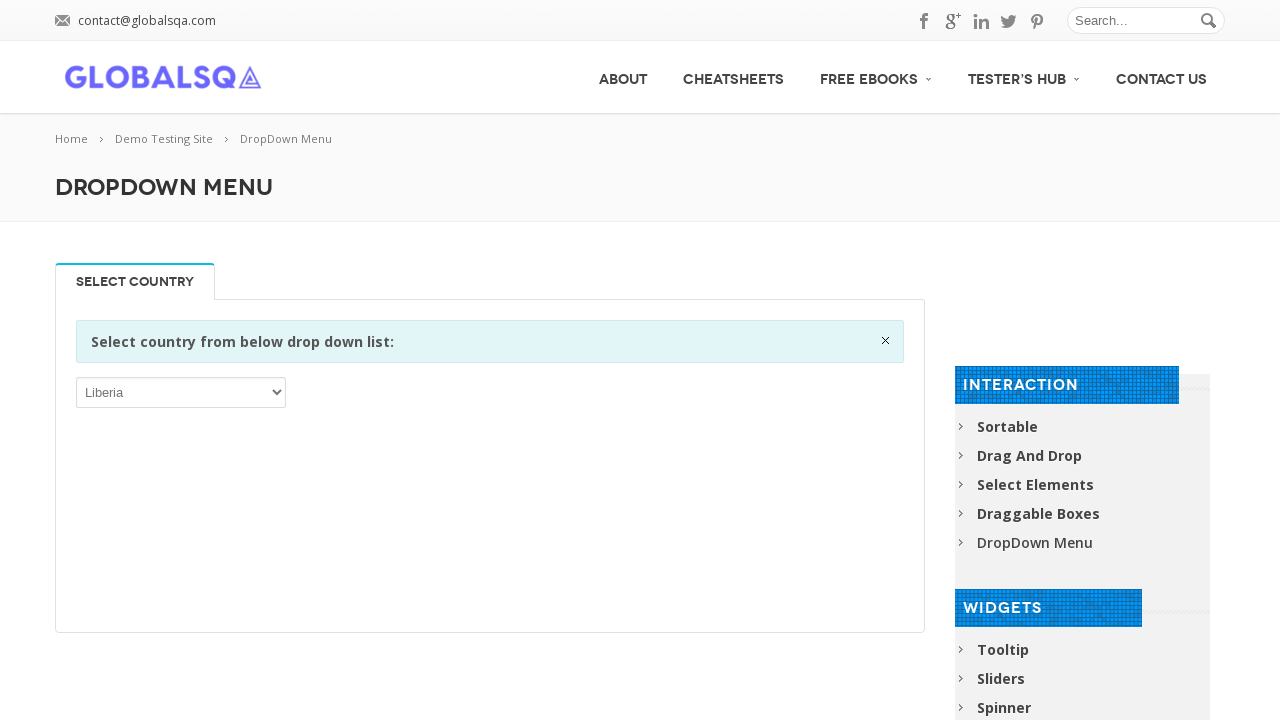

Waited 200ms after selecting option 125
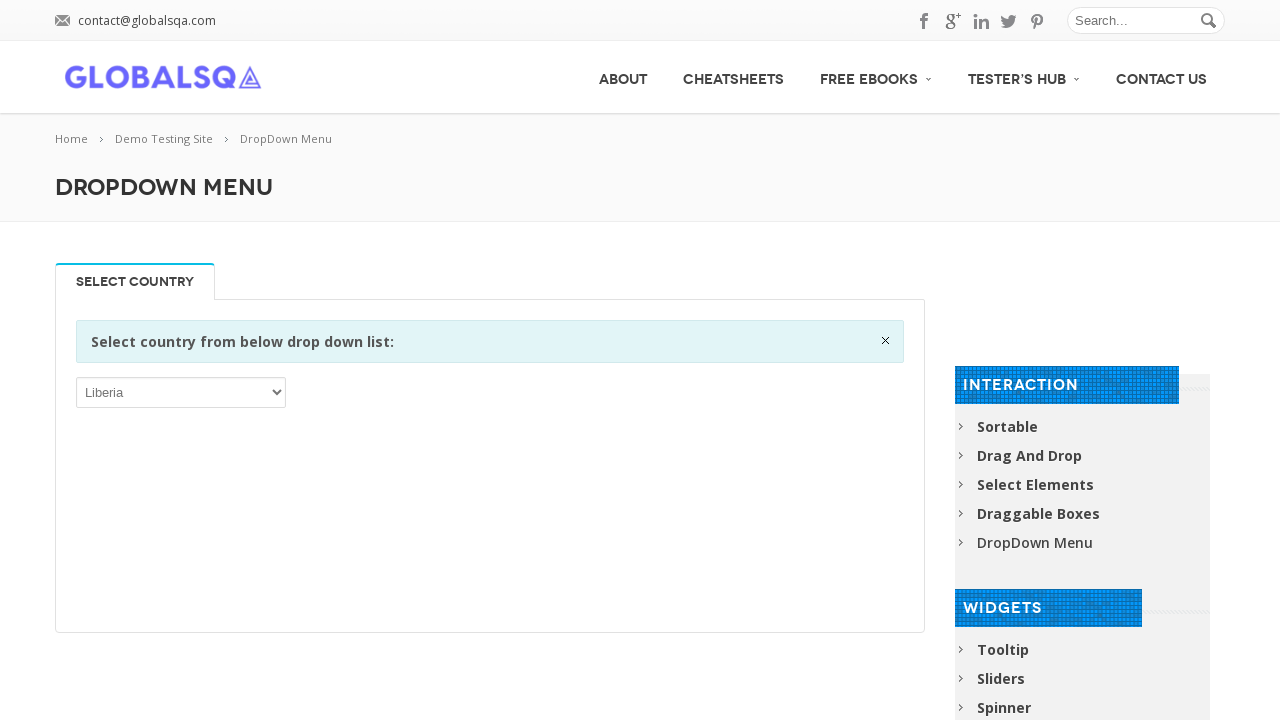

Selected dropdown option at index 126 on //div[@class='single_tab_div resp-tab-content resp-tab-content-active']//p//sele
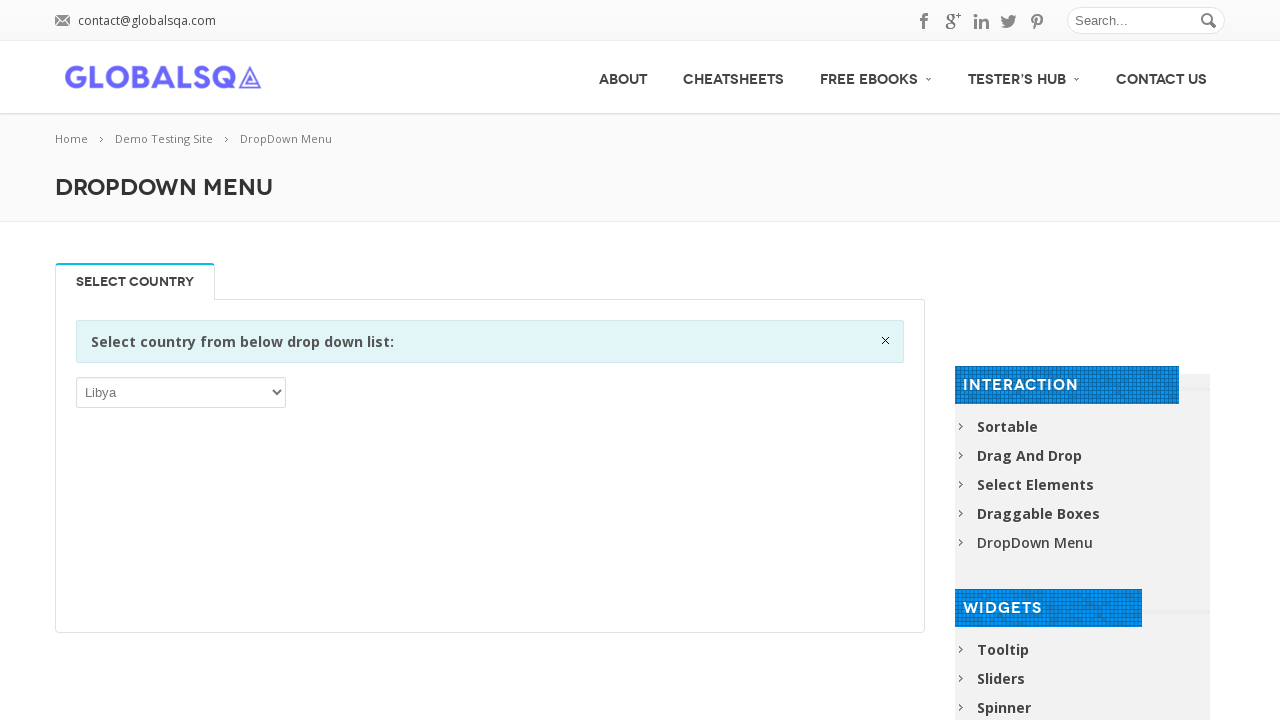

Waited 200ms after selecting option 126
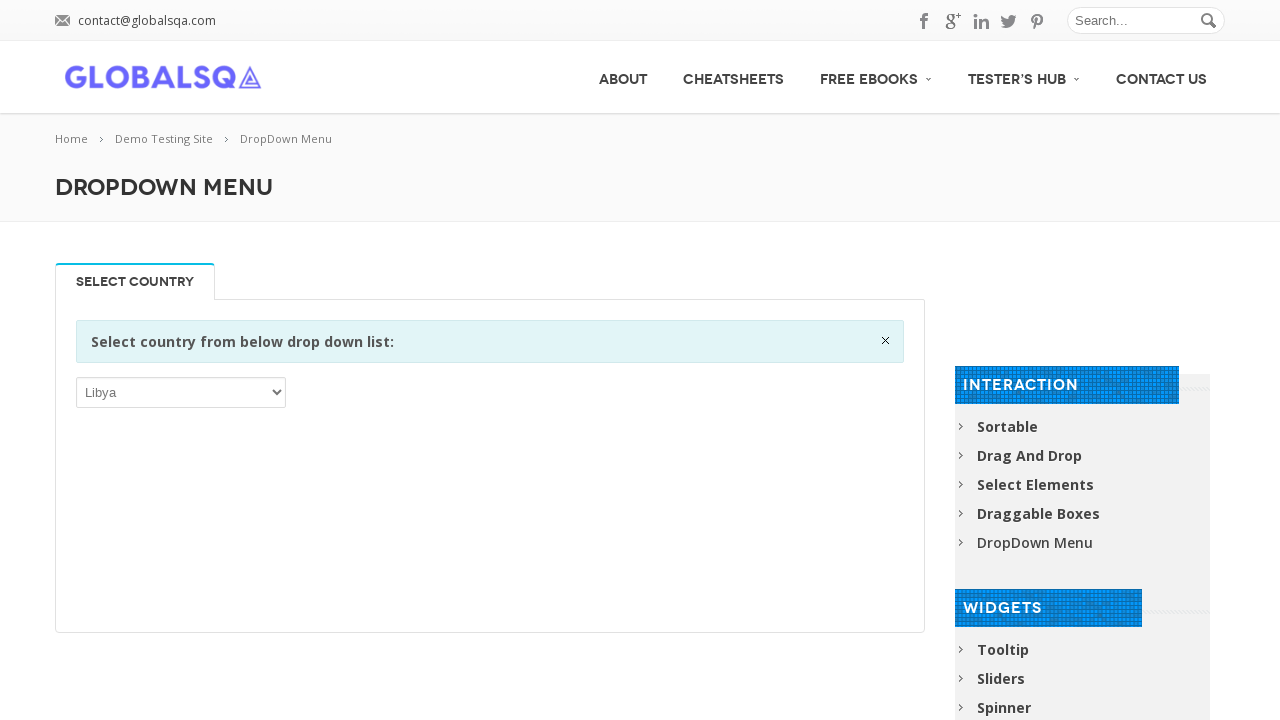

Selected dropdown option at index 127 on //div[@class='single_tab_div resp-tab-content resp-tab-content-active']//p//sele
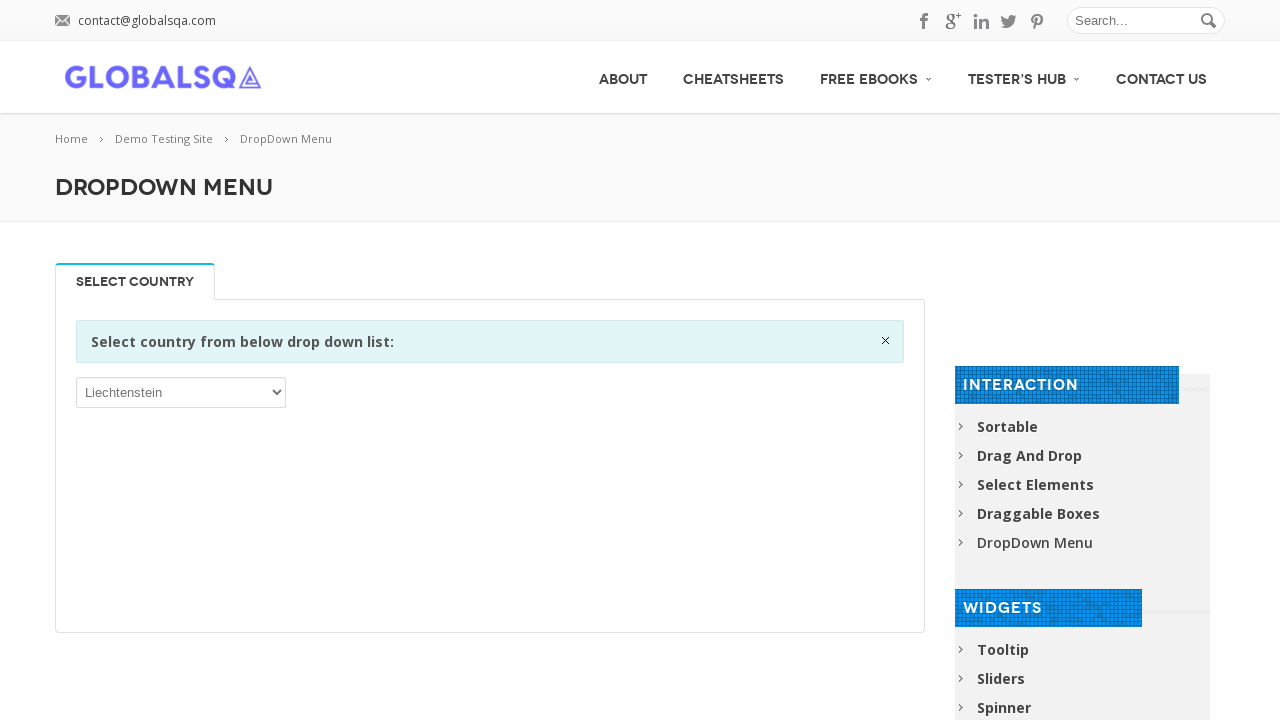

Waited 200ms after selecting option 127
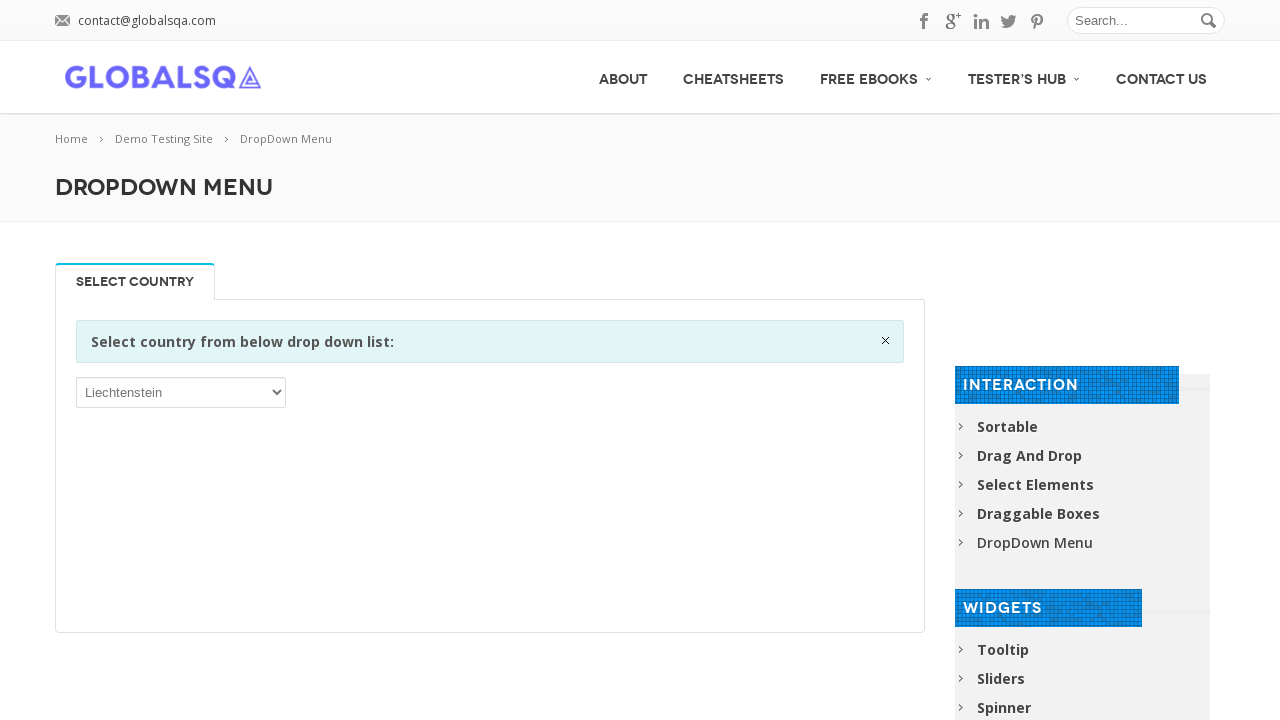

Selected dropdown option at index 128 on //div[@class='single_tab_div resp-tab-content resp-tab-content-active']//p//sele
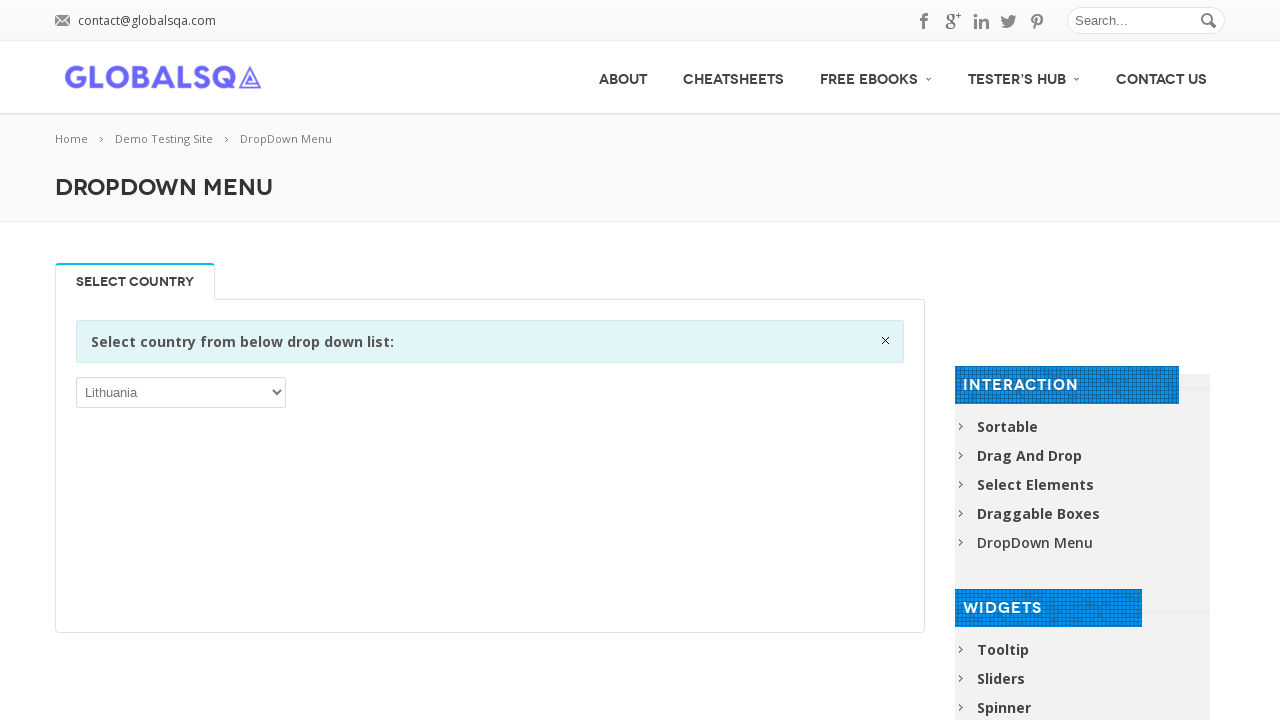

Waited 200ms after selecting option 128
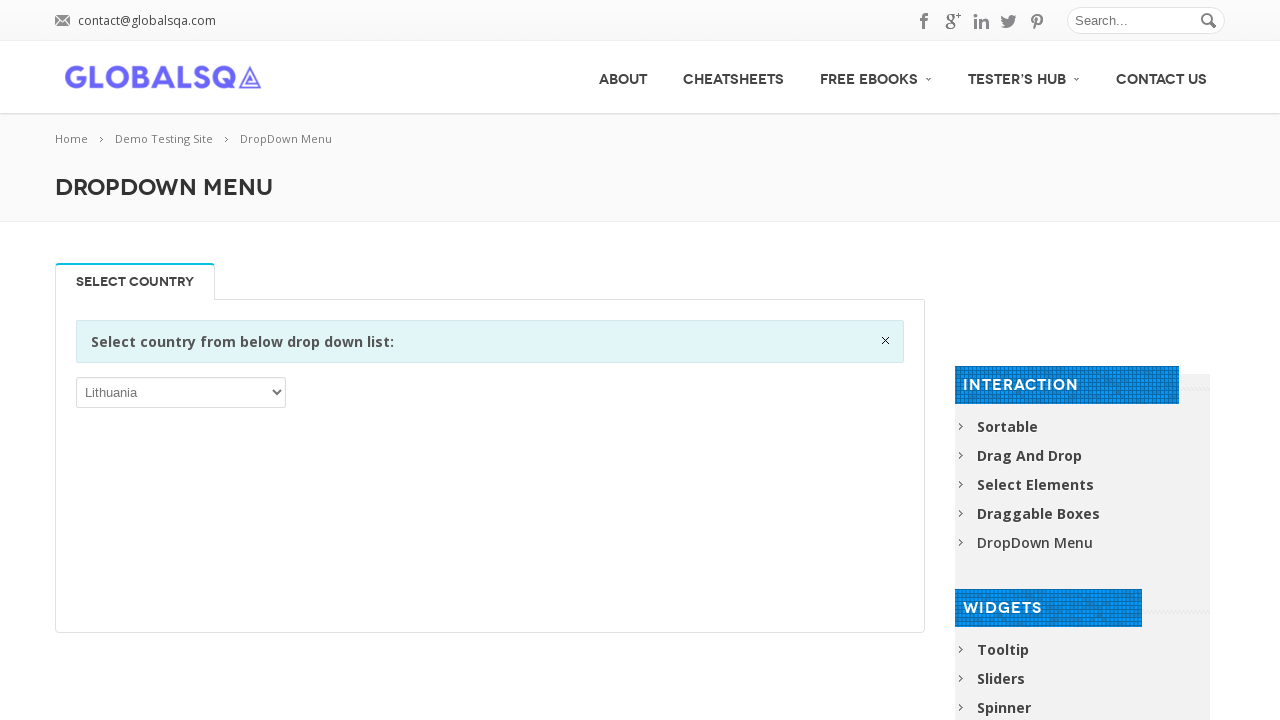

Selected dropdown option at index 129 on //div[@class='single_tab_div resp-tab-content resp-tab-content-active']//p//sele
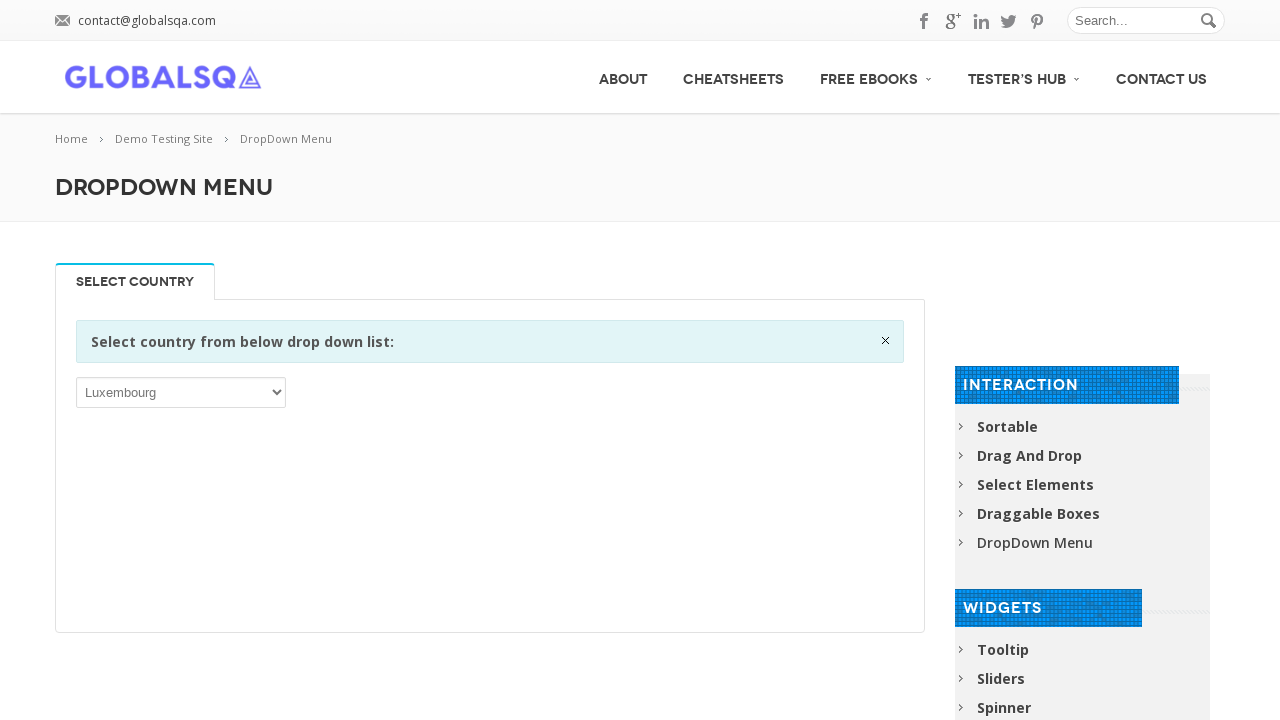

Waited 200ms after selecting option 129
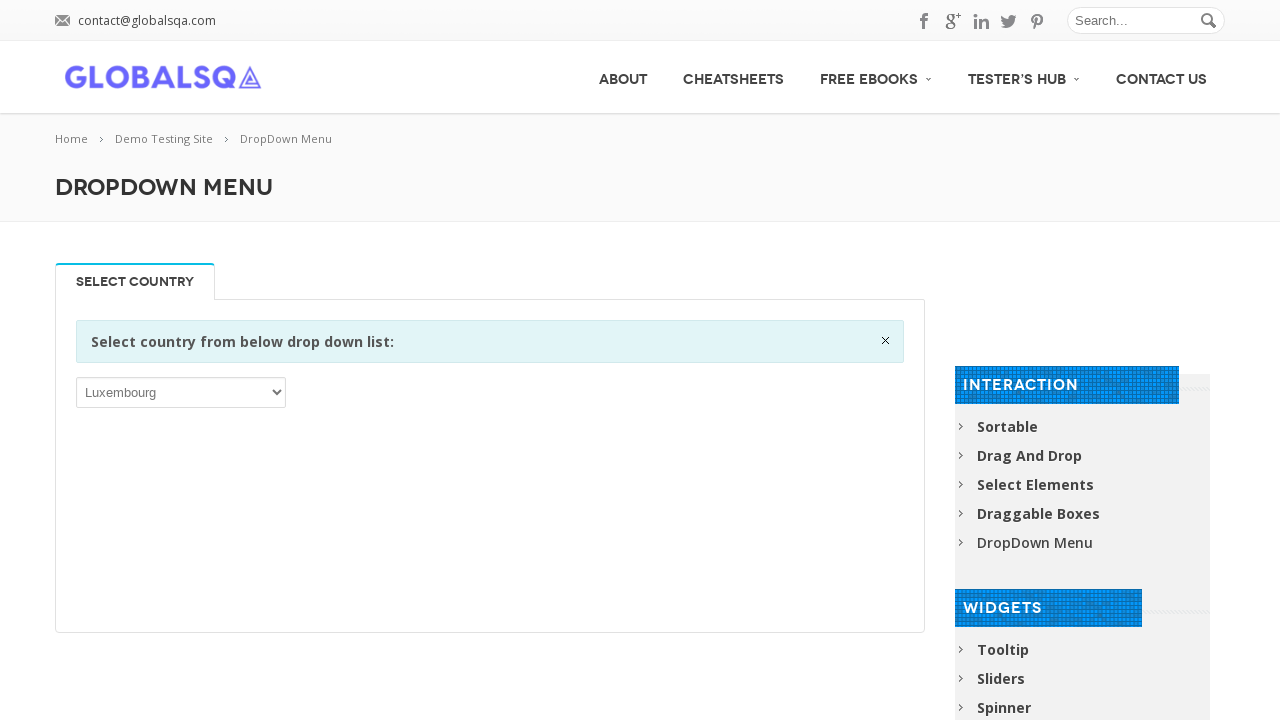

Selected dropdown option at index 130 on //div[@class='single_tab_div resp-tab-content resp-tab-content-active']//p//sele
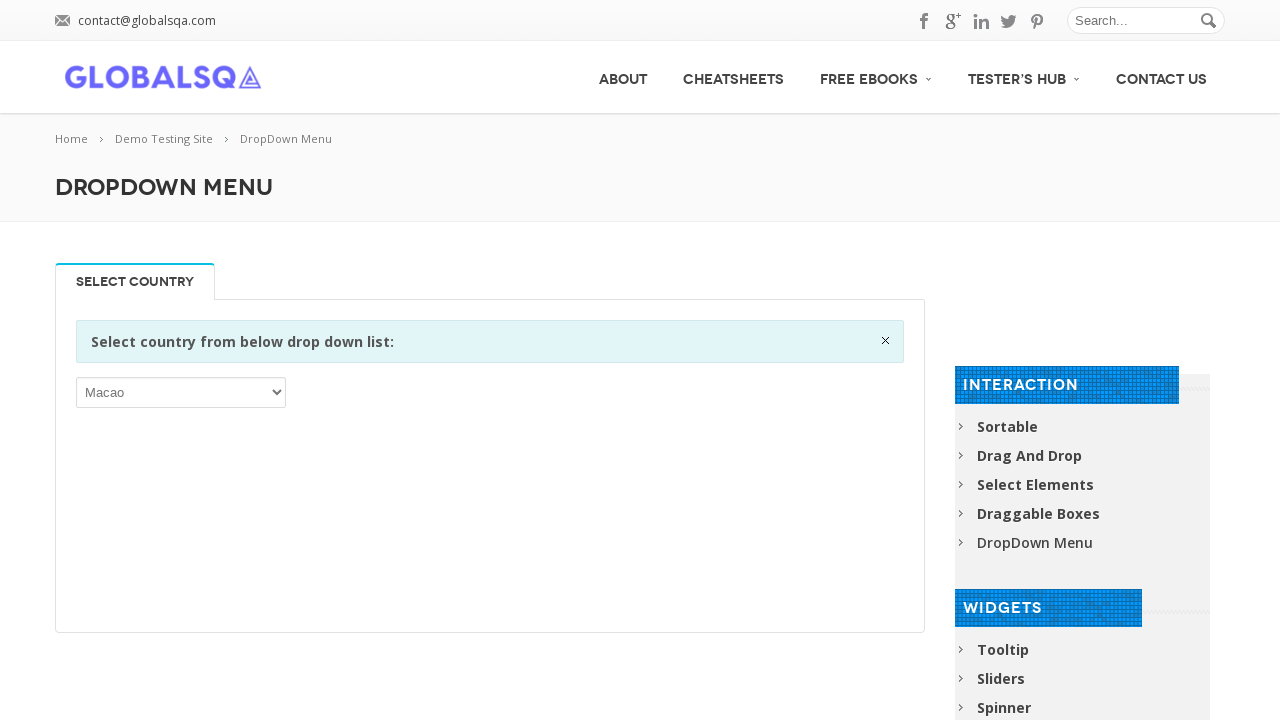

Waited 200ms after selecting option 130
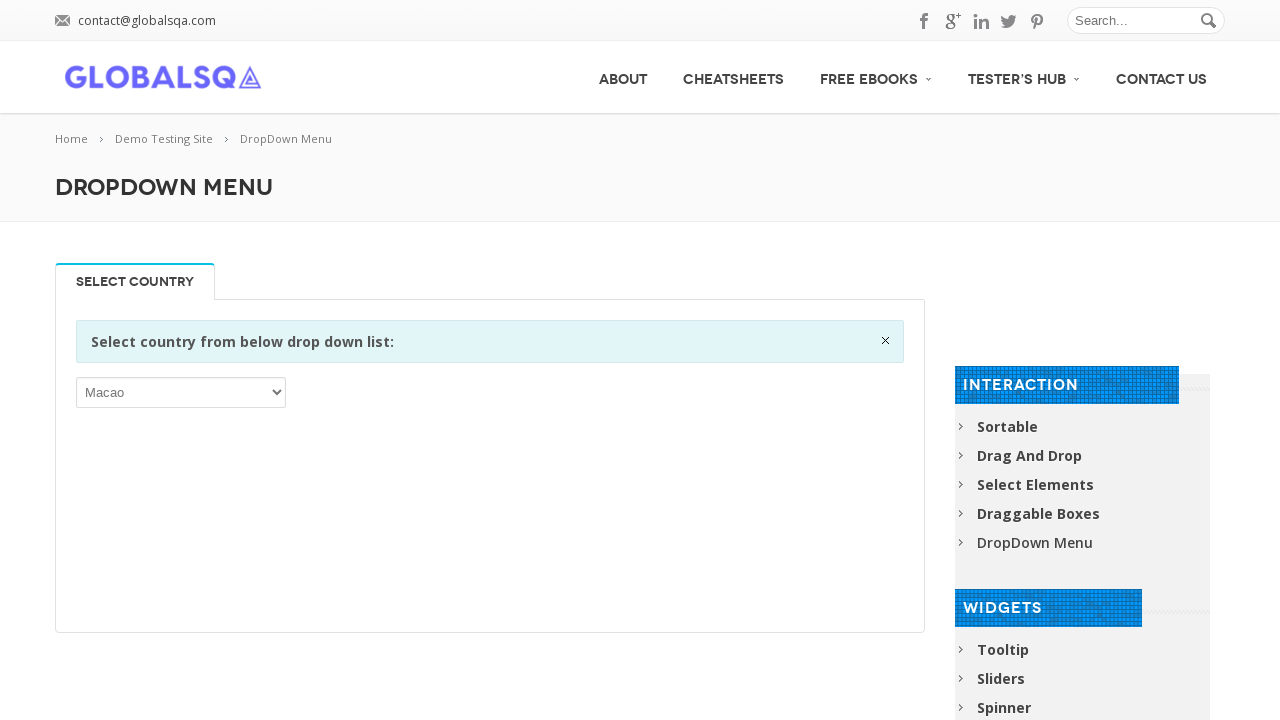

Selected dropdown option at index 131 on //div[@class='single_tab_div resp-tab-content resp-tab-content-active']//p//sele
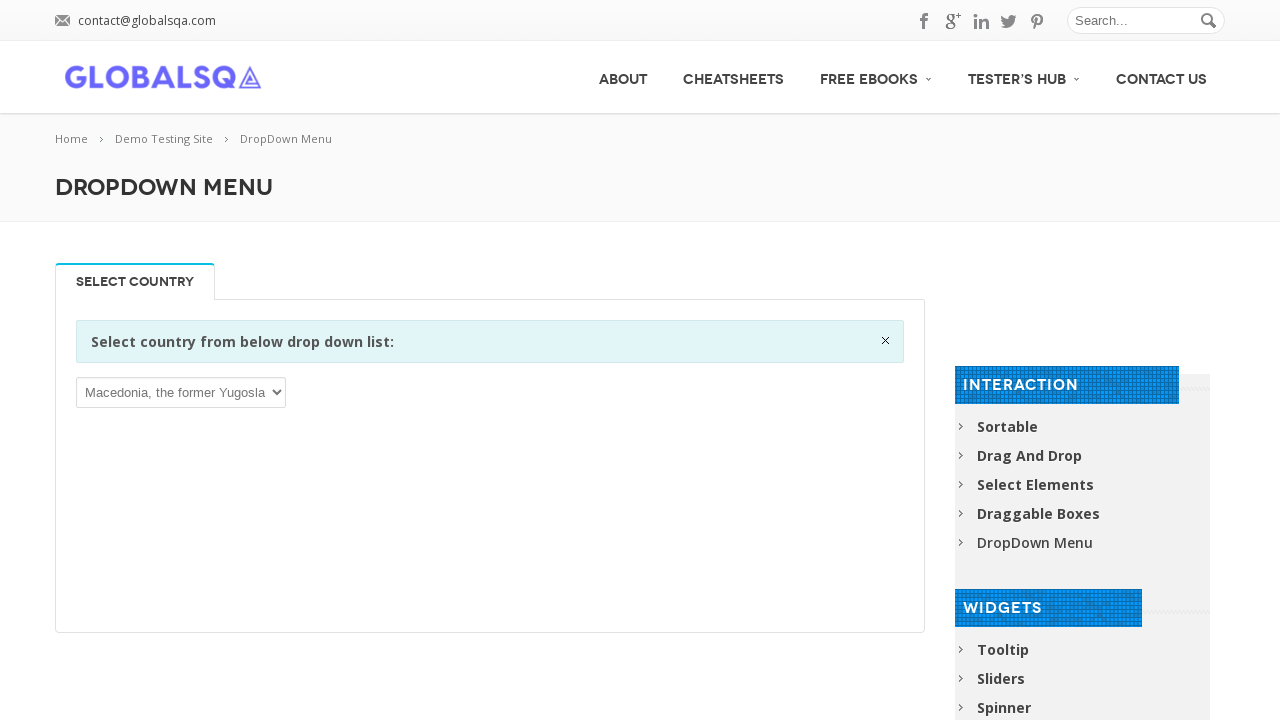

Waited 200ms after selecting option 131
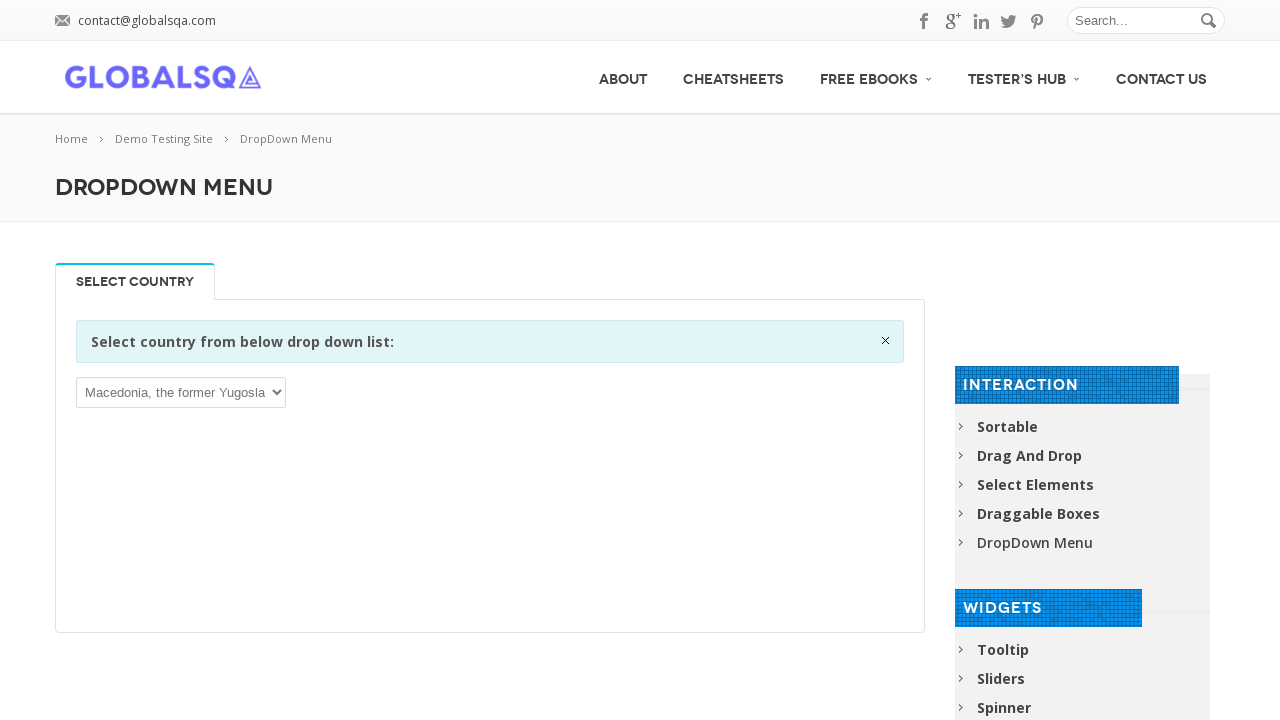

Selected dropdown option at index 132 on //div[@class='single_tab_div resp-tab-content resp-tab-content-active']//p//sele
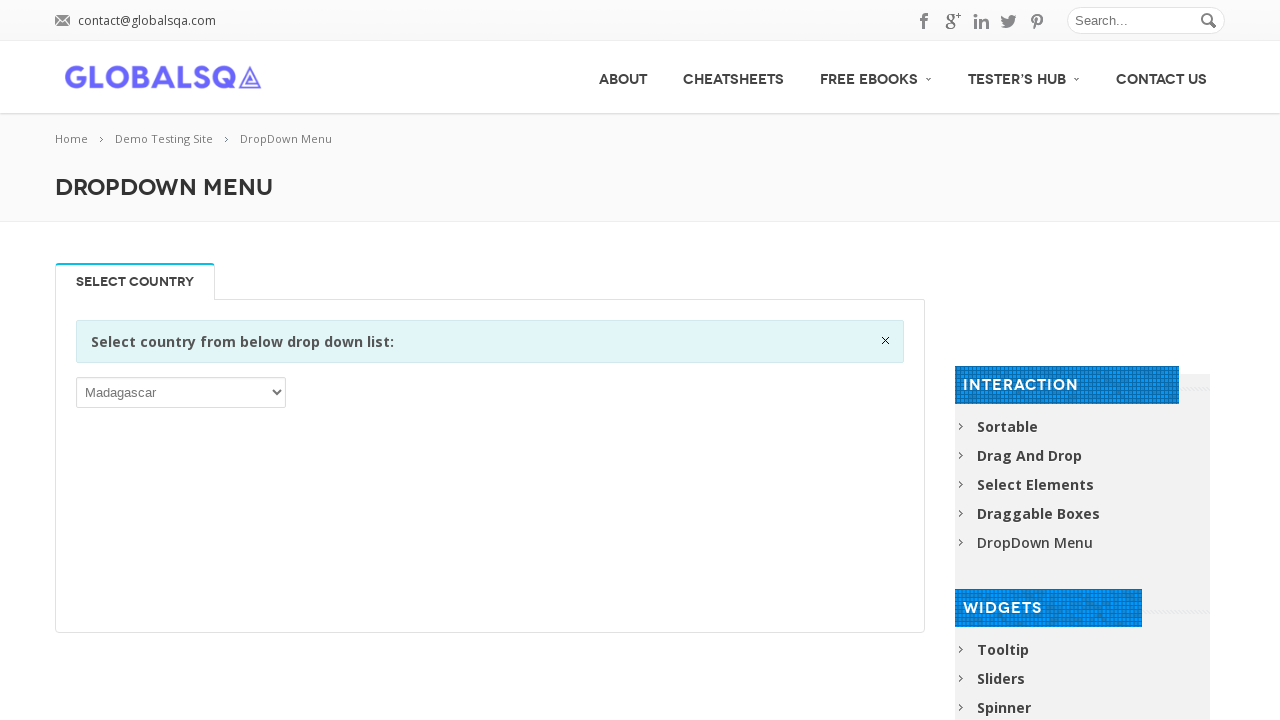

Waited 200ms after selecting option 132
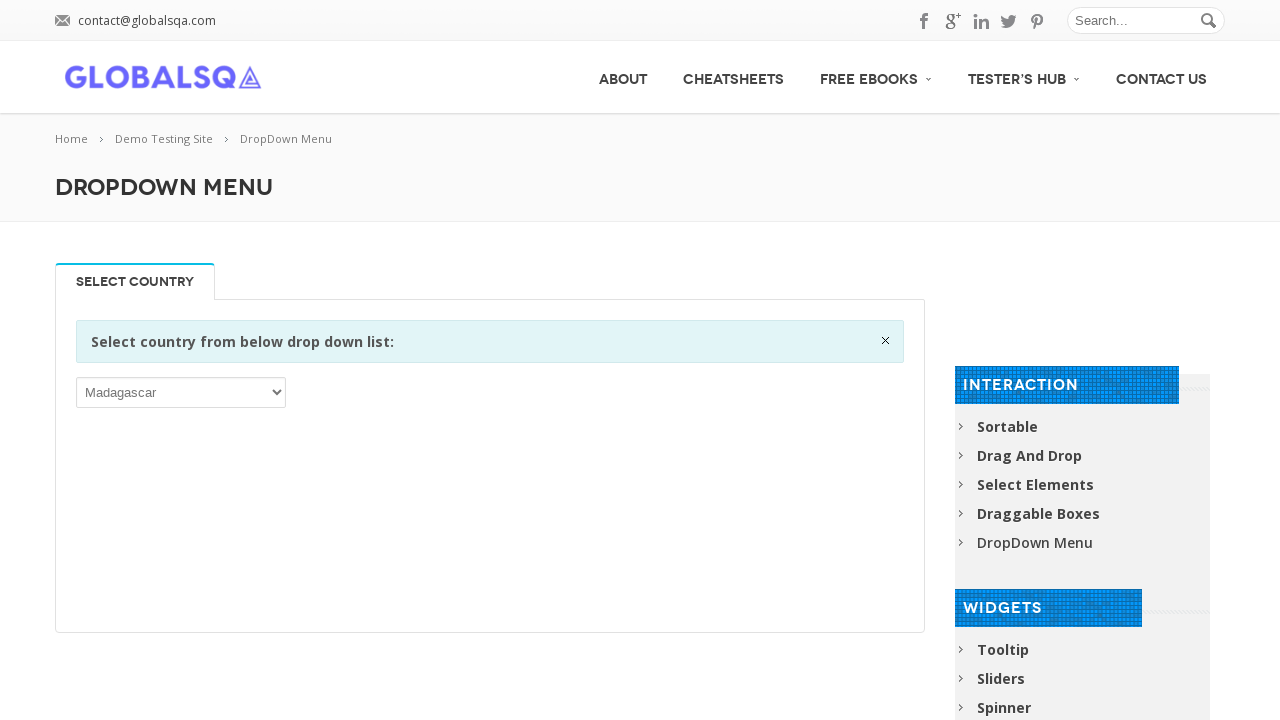

Selected dropdown option at index 133 on //div[@class='single_tab_div resp-tab-content resp-tab-content-active']//p//sele
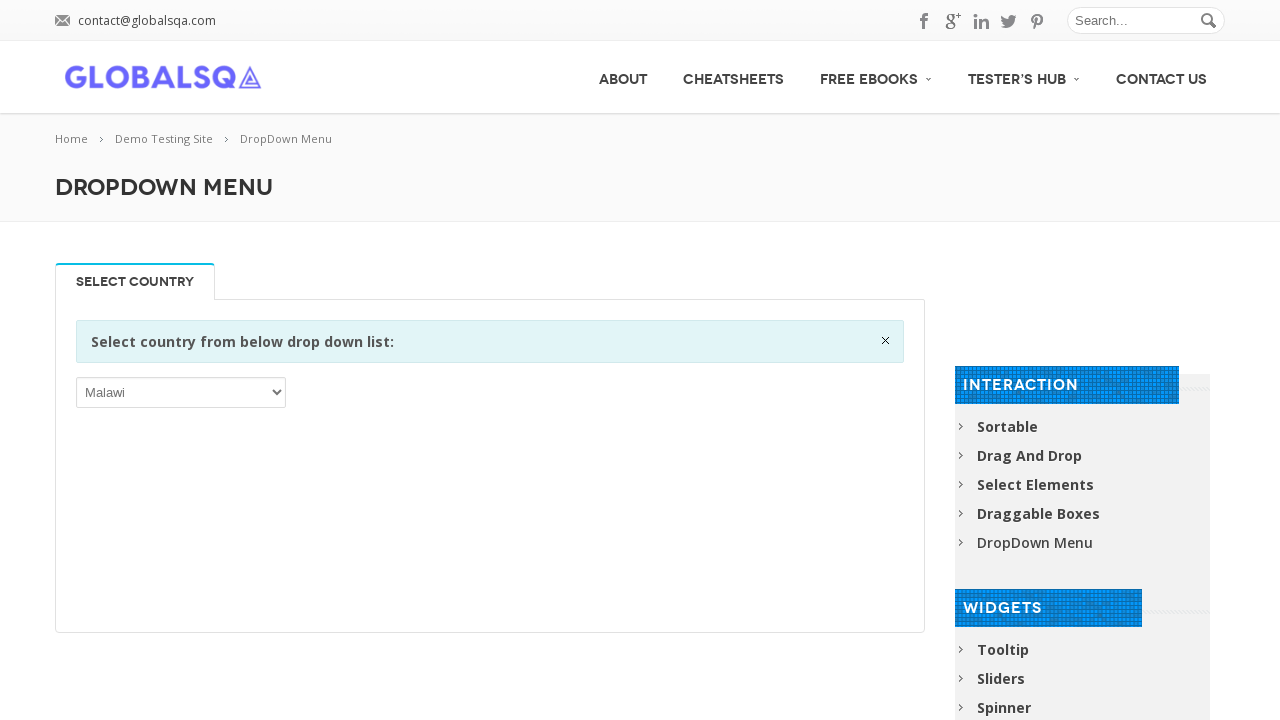

Waited 200ms after selecting option 133
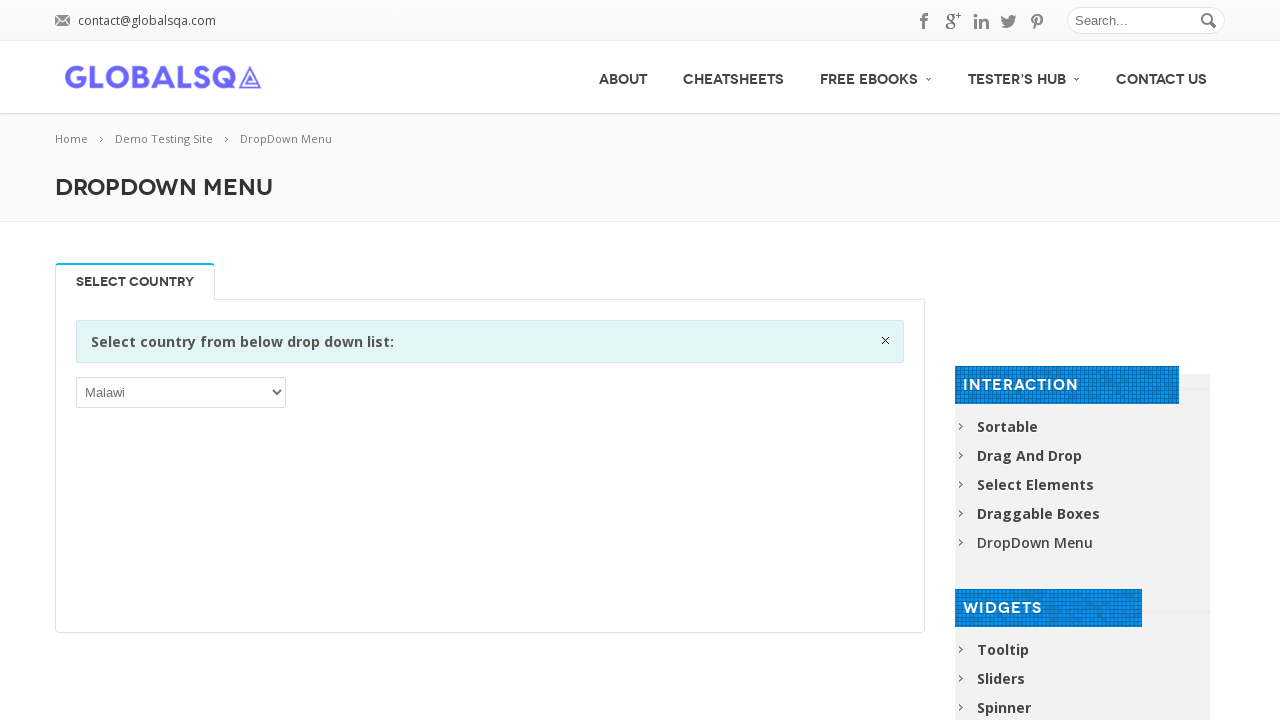

Selected dropdown option at index 134 on //div[@class='single_tab_div resp-tab-content resp-tab-content-active']//p//sele
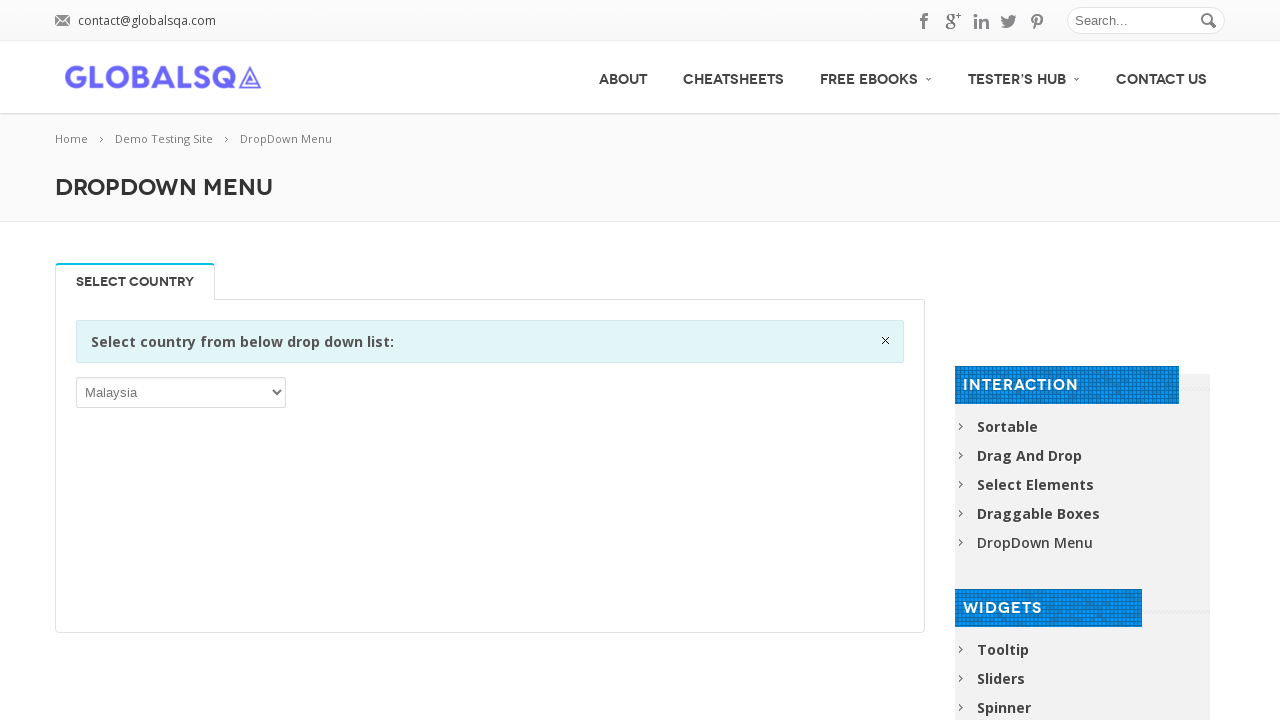

Waited 200ms after selecting option 134
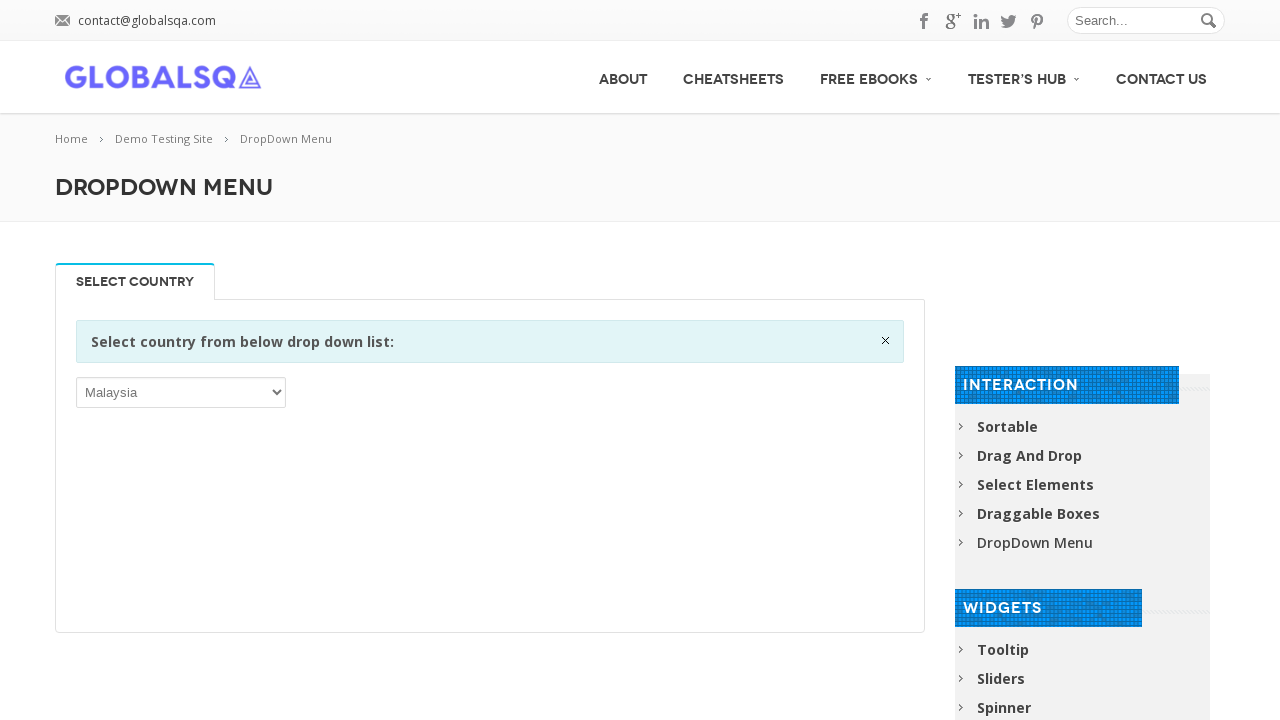

Selected dropdown option at index 135 on //div[@class='single_tab_div resp-tab-content resp-tab-content-active']//p//sele
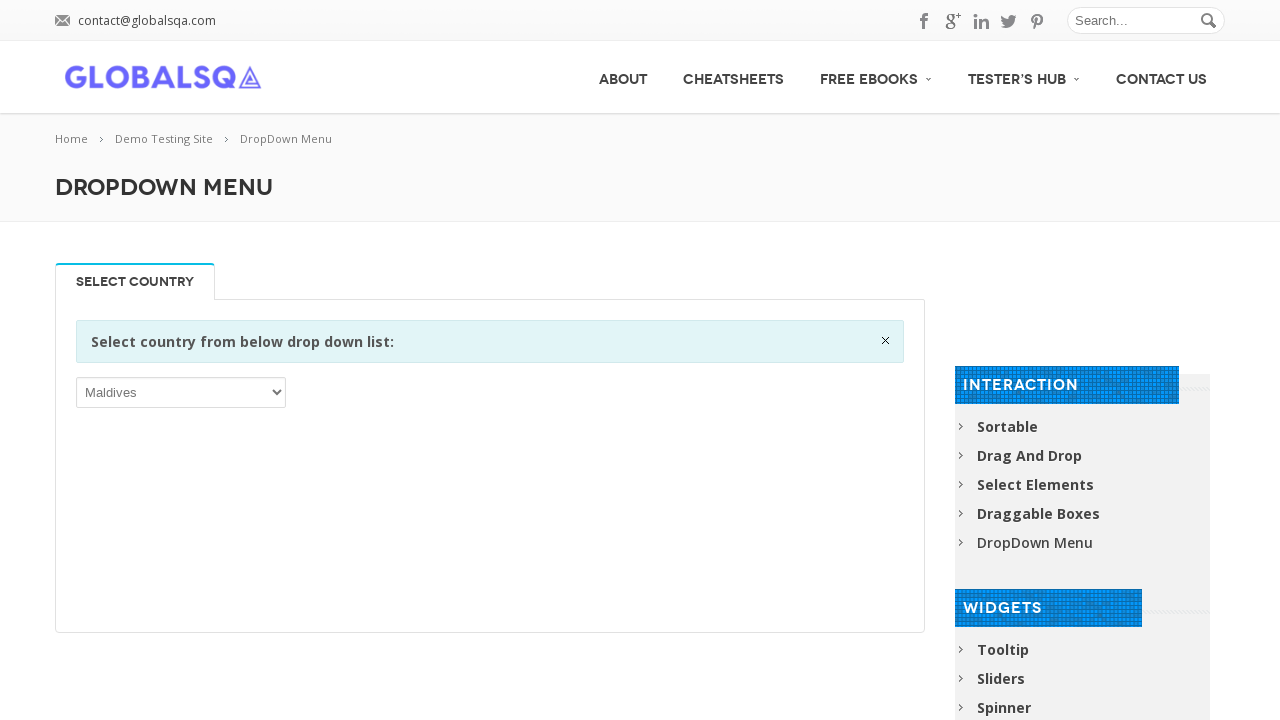

Waited 200ms after selecting option 135
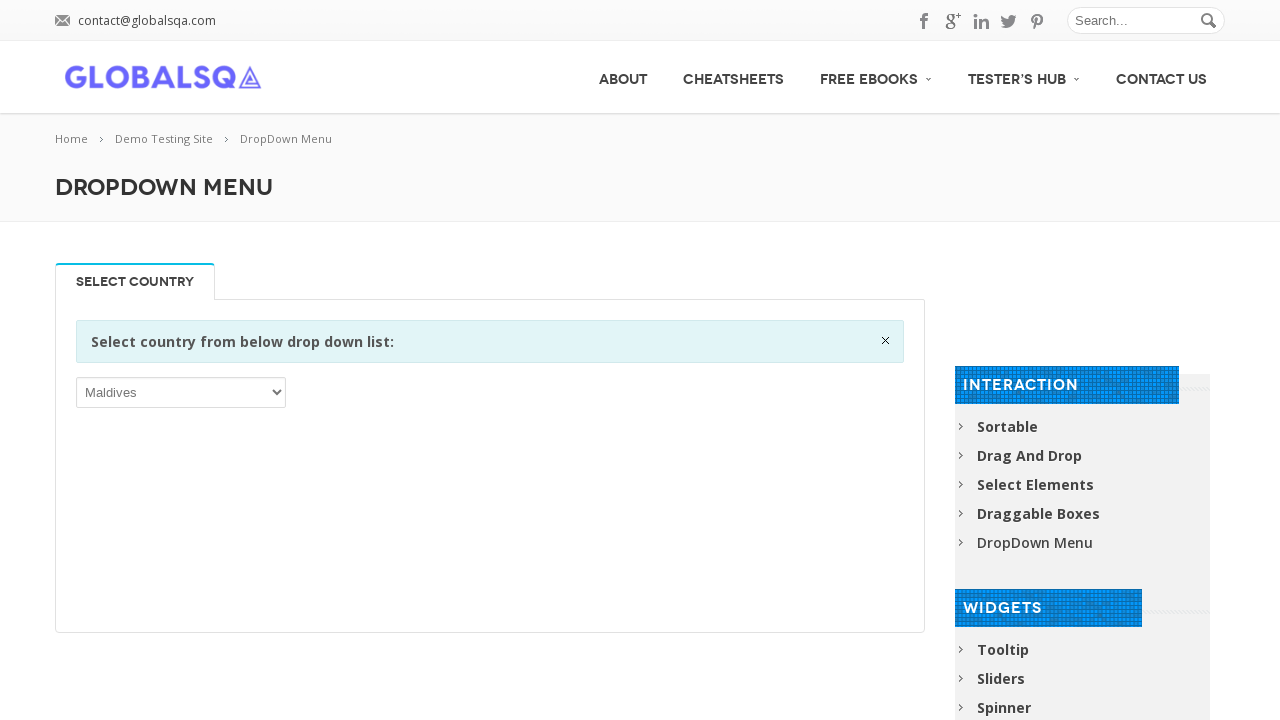

Selected dropdown option at index 136 on //div[@class='single_tab_div resp-tab-content resp-tab-content-active']//p//sele
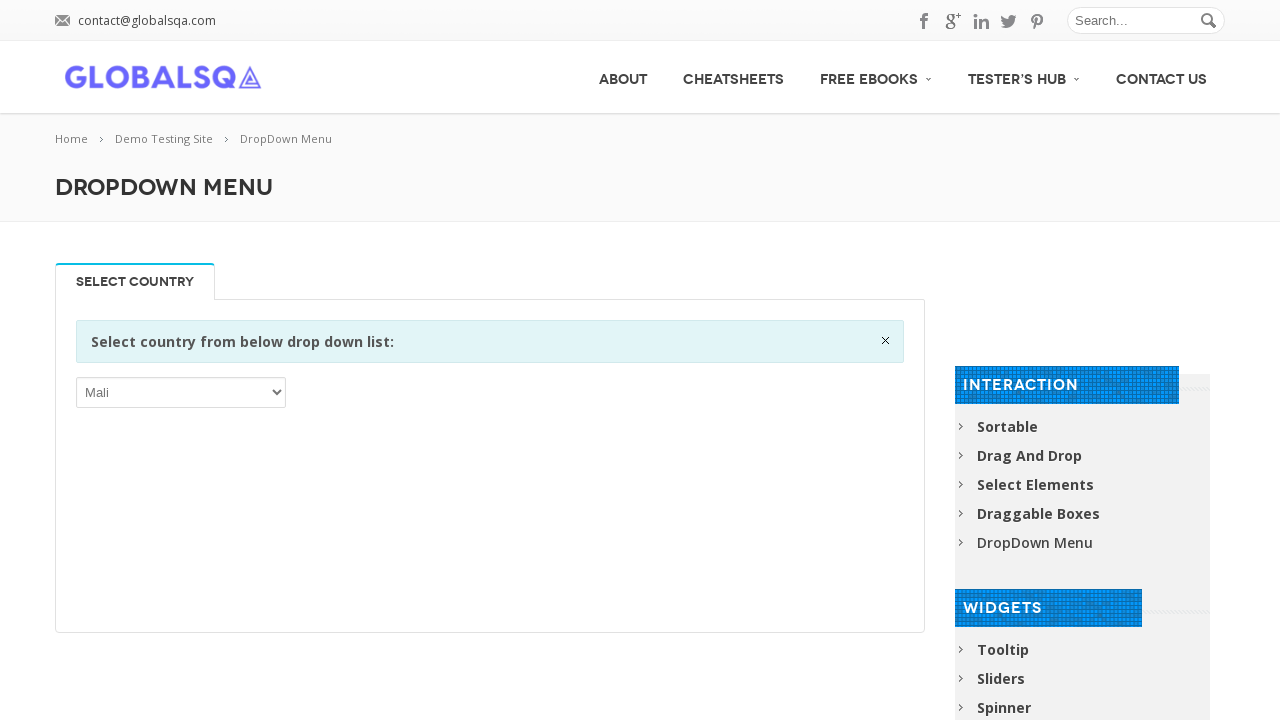

Waited 200ms after selecting option 136
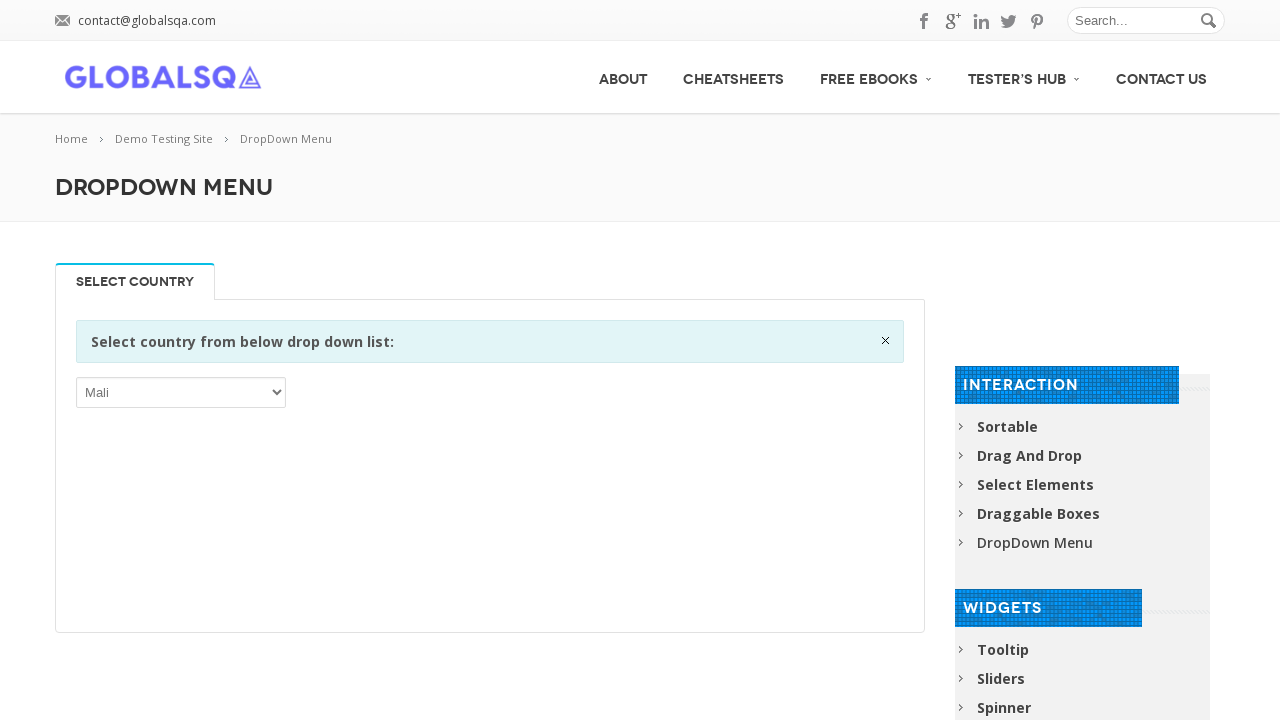

Selected dropdown option at index 137 on //div[@class='single_tab_div resp-tab-content resp-tab-content-active']//p//sele
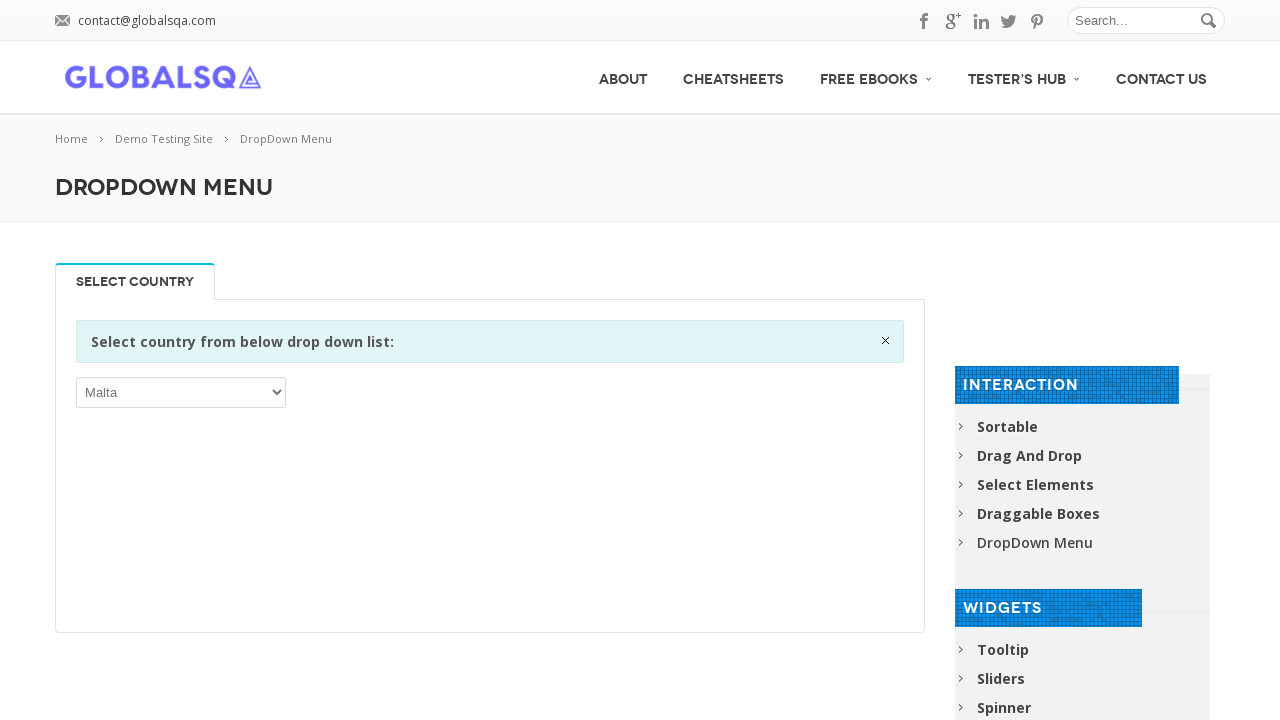

Waited 200ms after selecting option 137
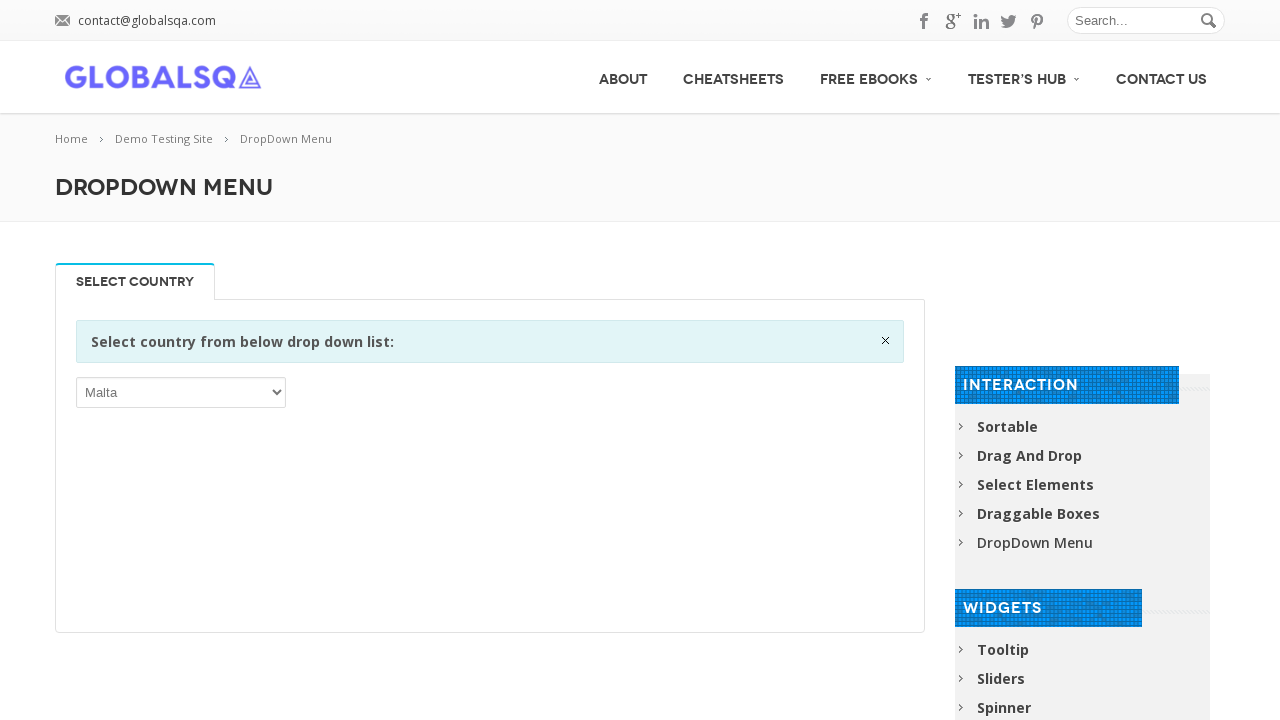

Selected dropdown option at index 138 on //div[@class='single_tab_div resp-tab-content resp-tab-content-active']//p//sele
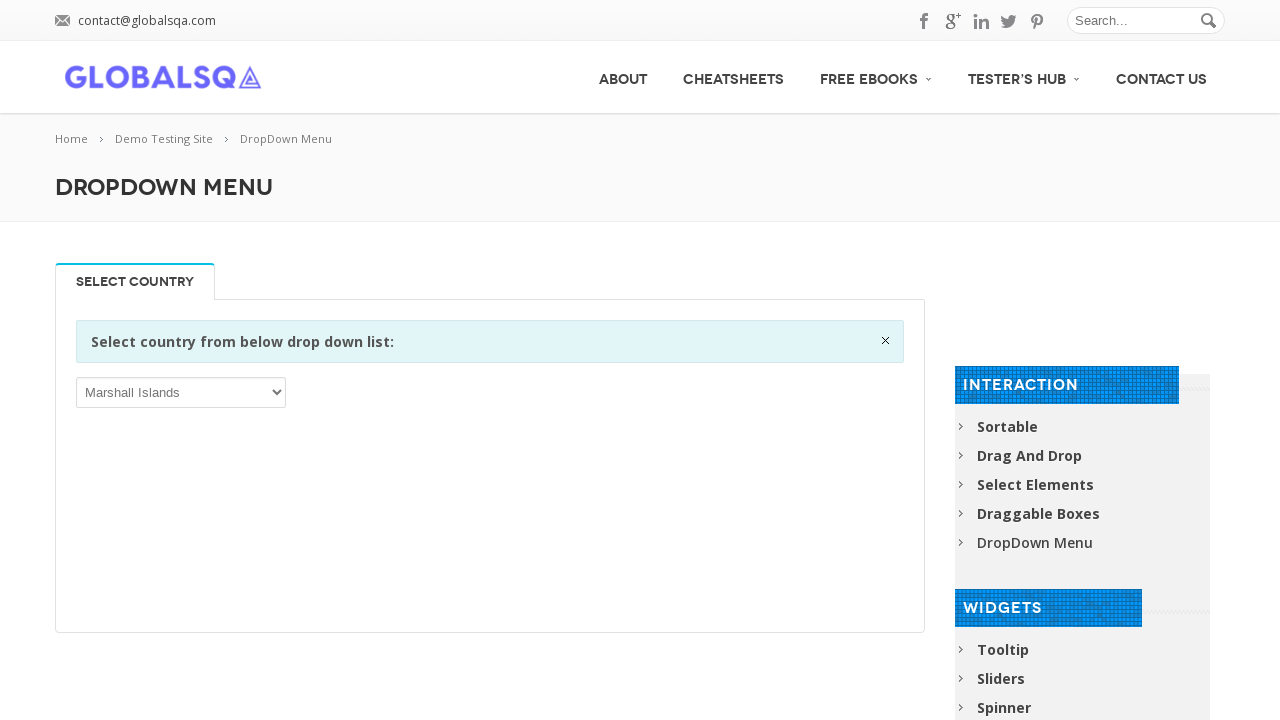

Waited 200ms after selecting option 138
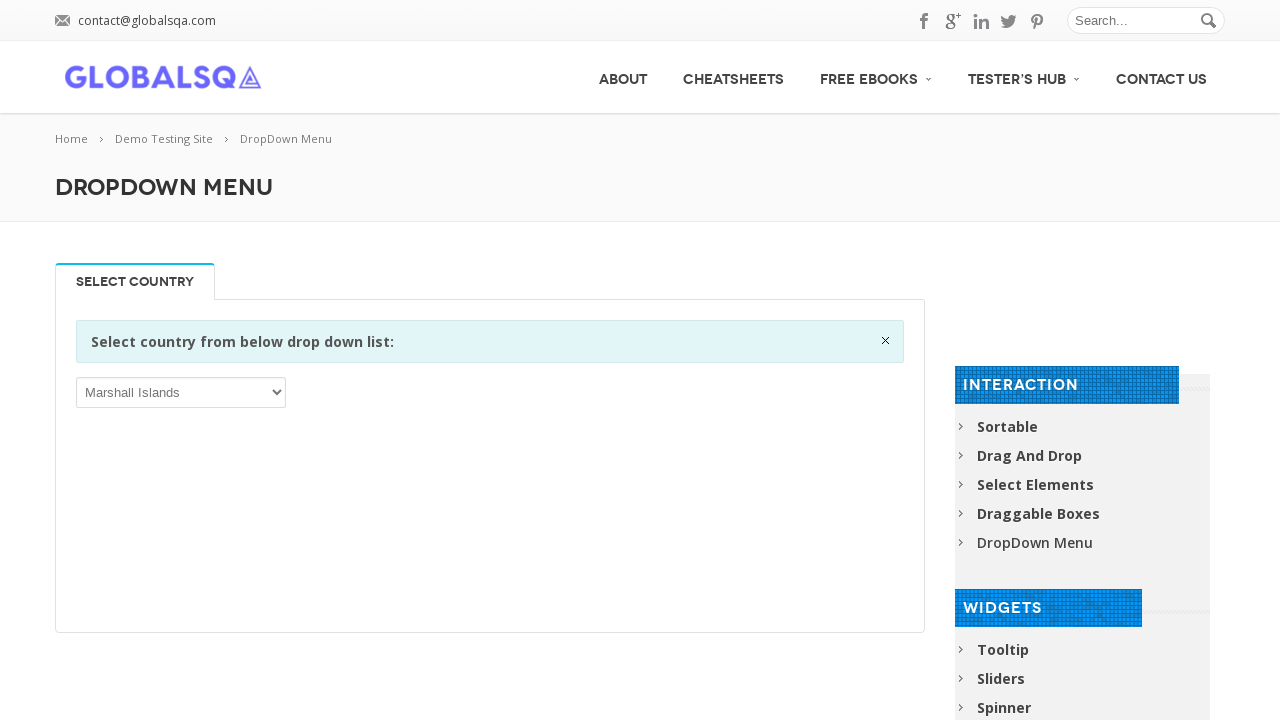

Selected dropdown option at index 139 on //div[@class='single_tab_div resp-tab-content resp-tab-content-active']//p//sele
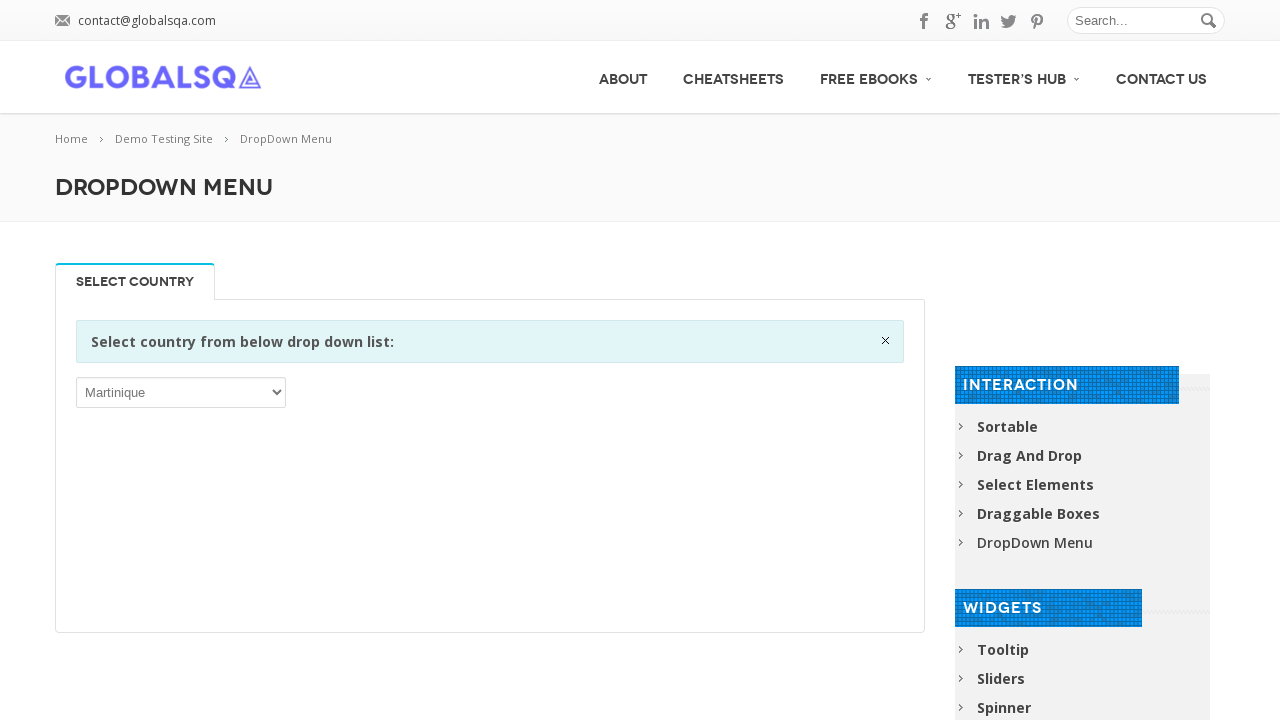

Waited 200ms after selecting option 139
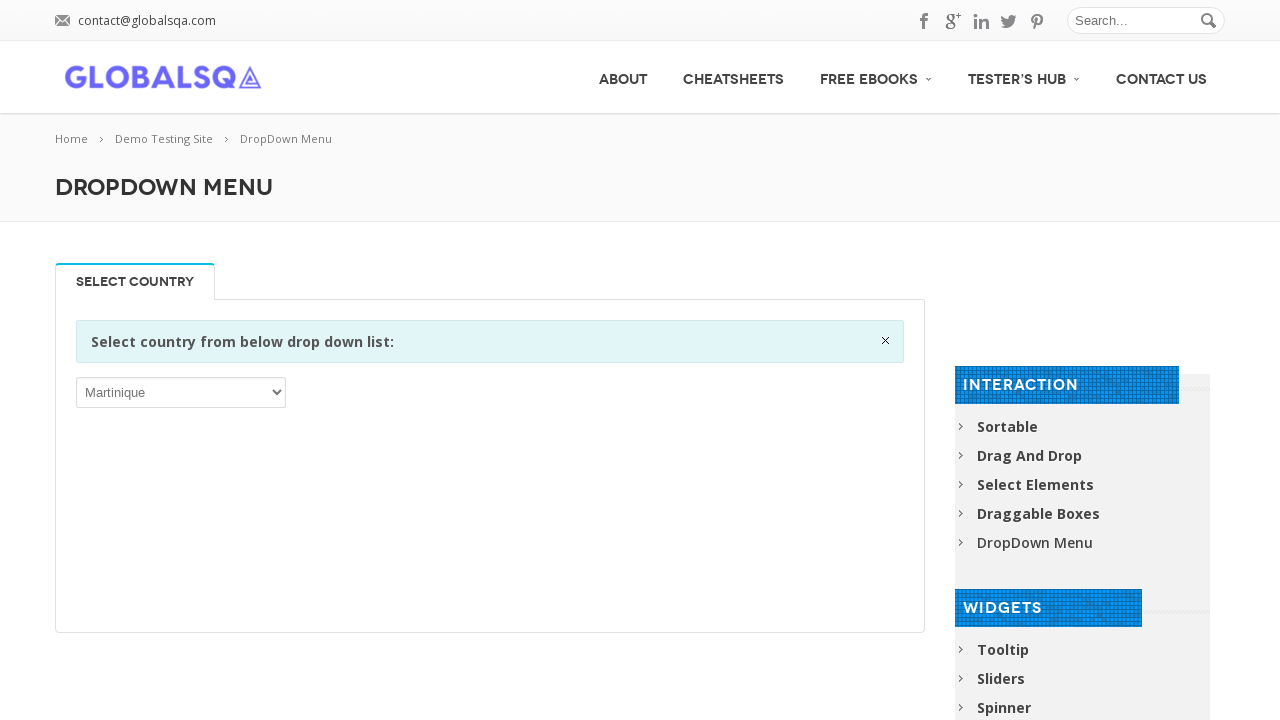

Selected dropdown option at index 140 on //div[@class='single_tab_div resp-tab-content resp-tab-content-active']//p//sele
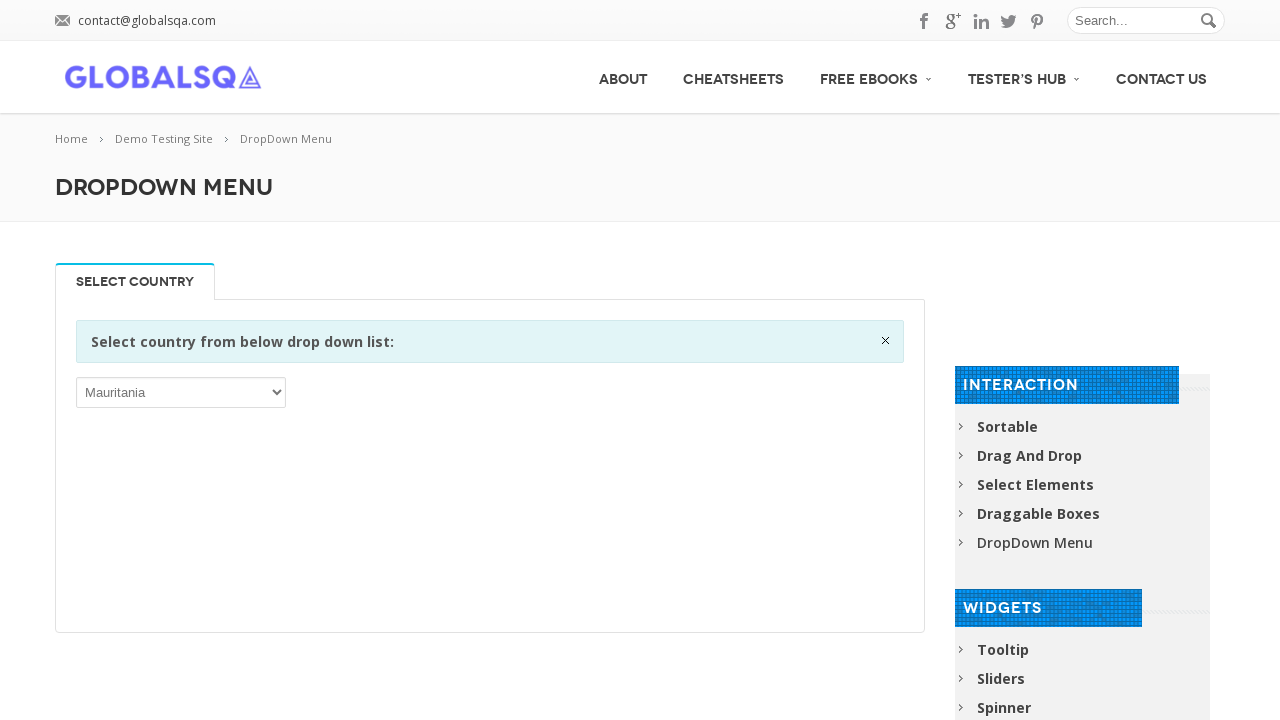

Waited 200ms after selecting option 140
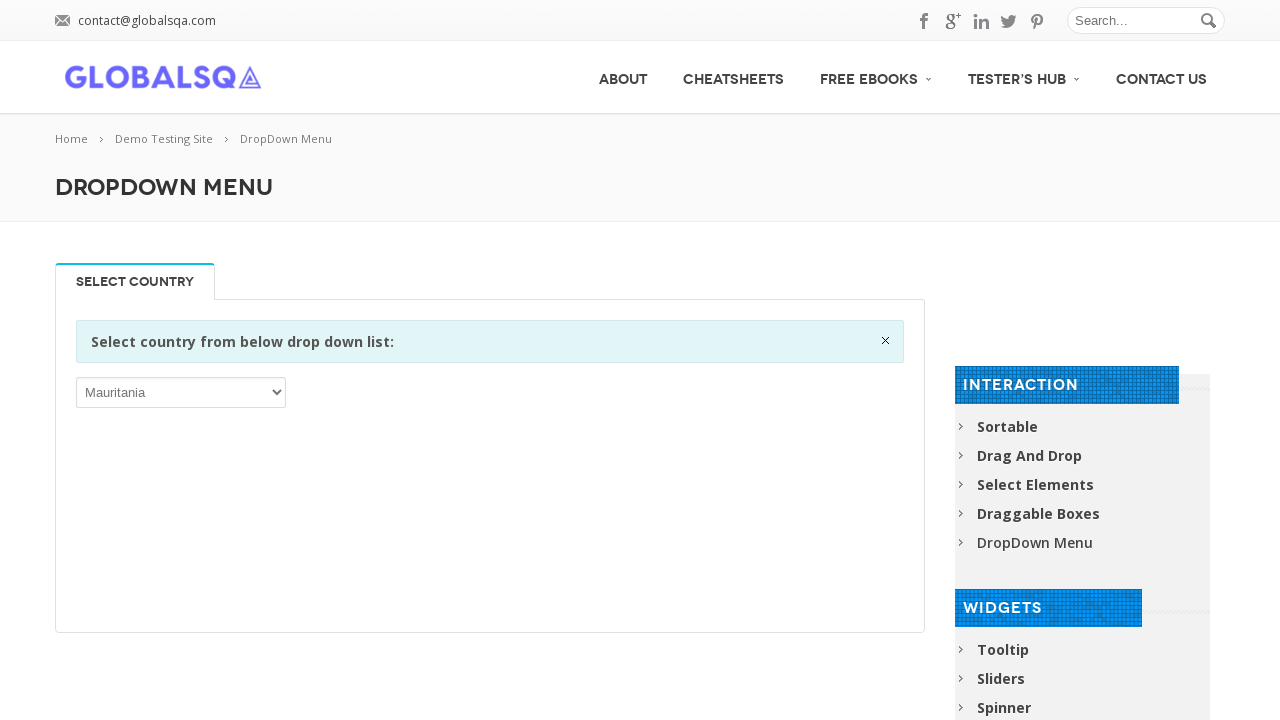

Selected dropdown option at index 141 on //div[@class='single_tab_div resp-tab-content resp-tab-content-active']//p//sele
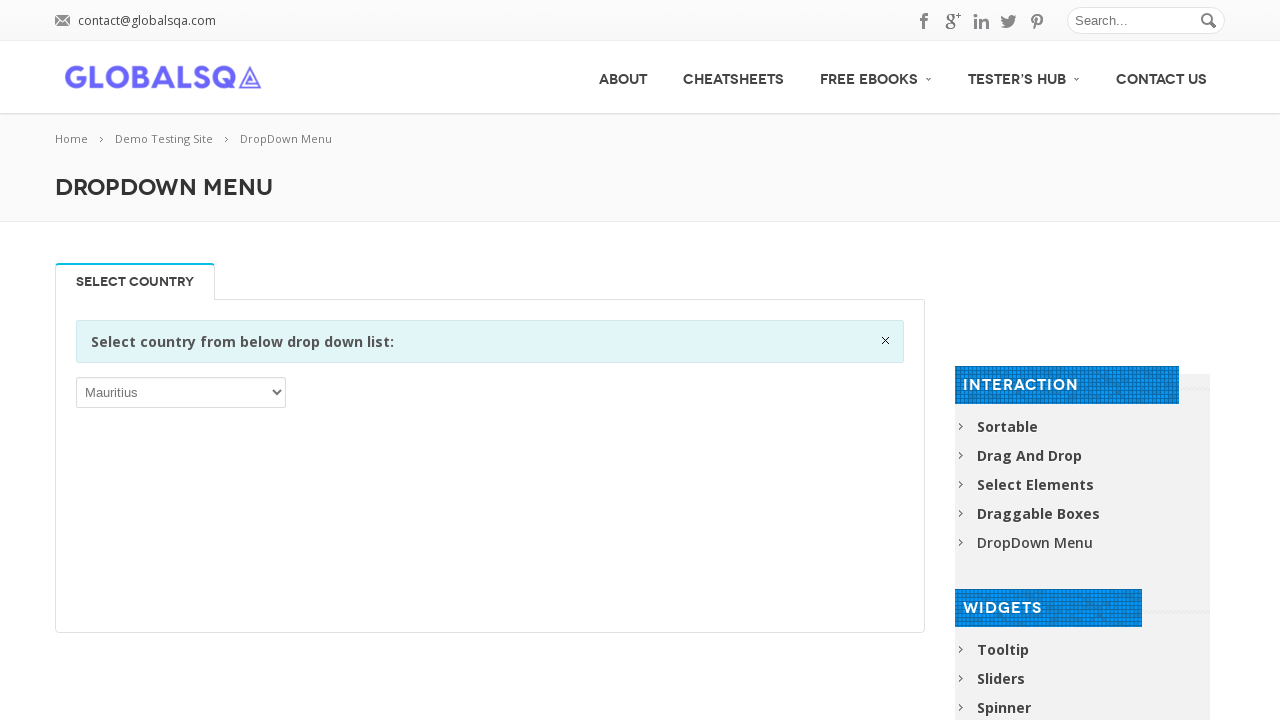

Waited 200ms after selecting option 141
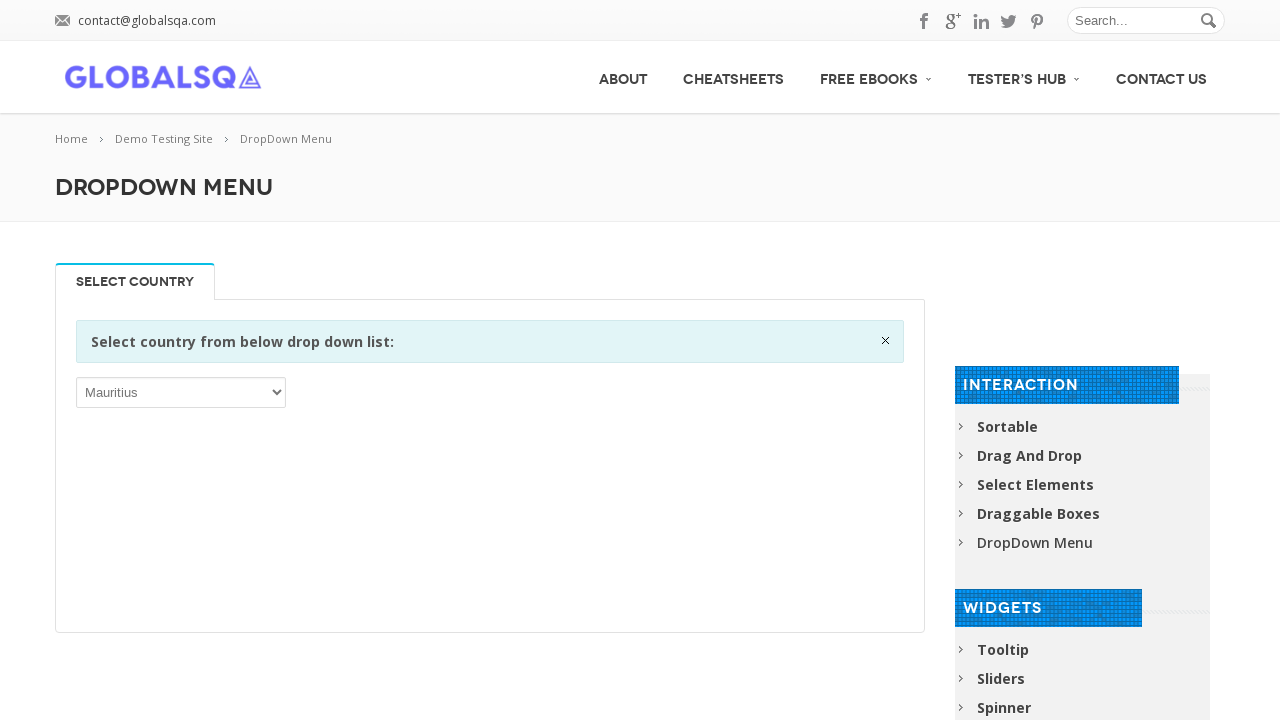

Selected dropdown option at index 142 on //div[@class='single_tab_div resp-tab-content resp-tab-content-active']//p//sele
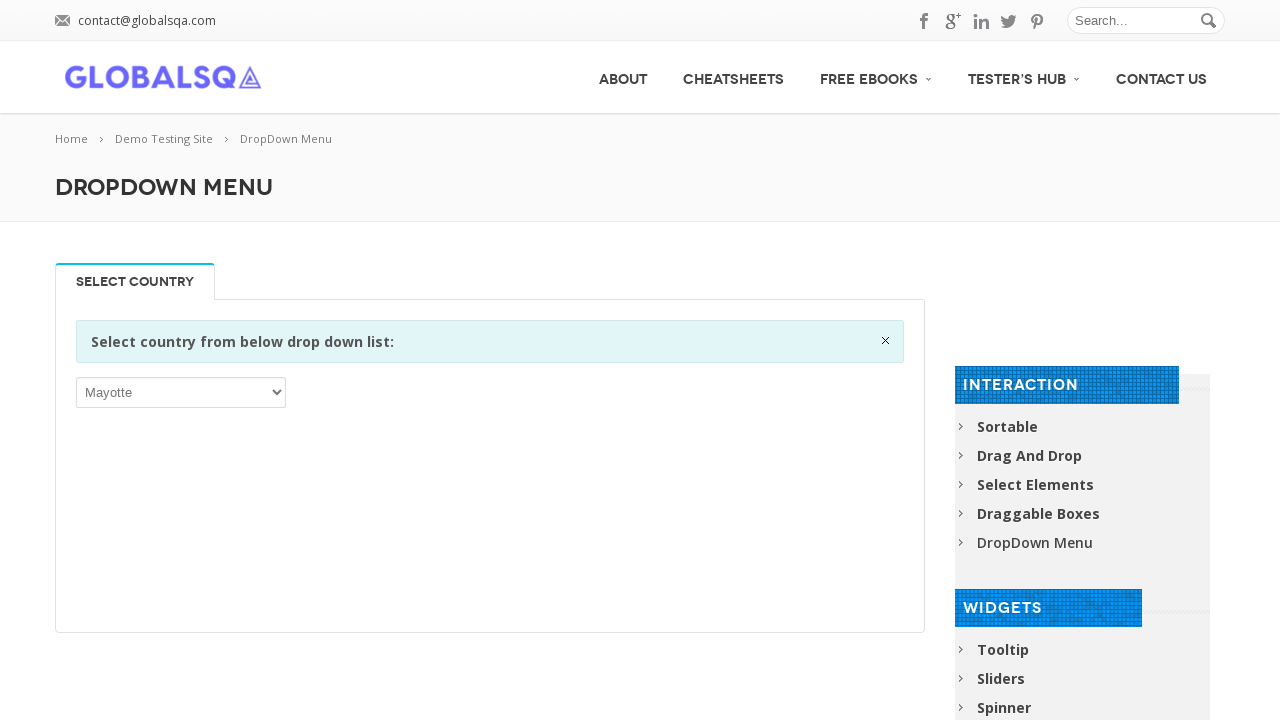

Waited 200ms after selecting option 142
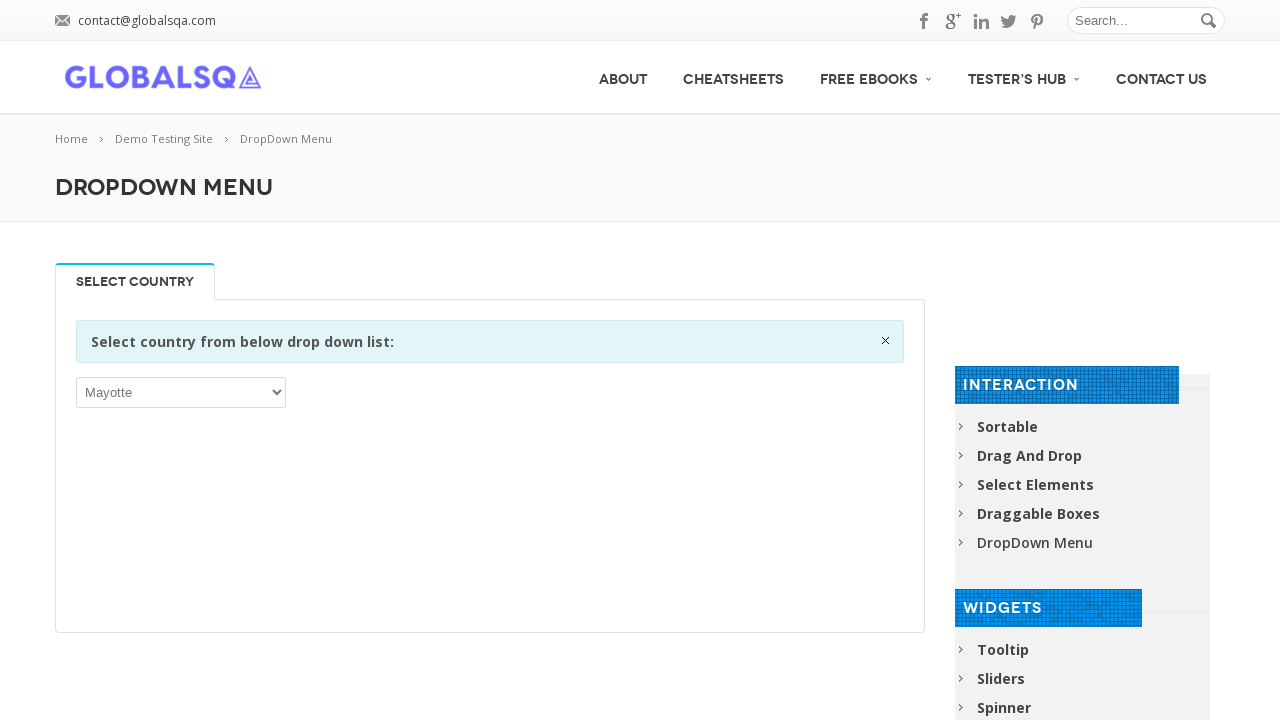

Selected dropdown option at index 143 on //div[@class='single_tab_div resp-tab-content resp-tab-content-active']//p//sele
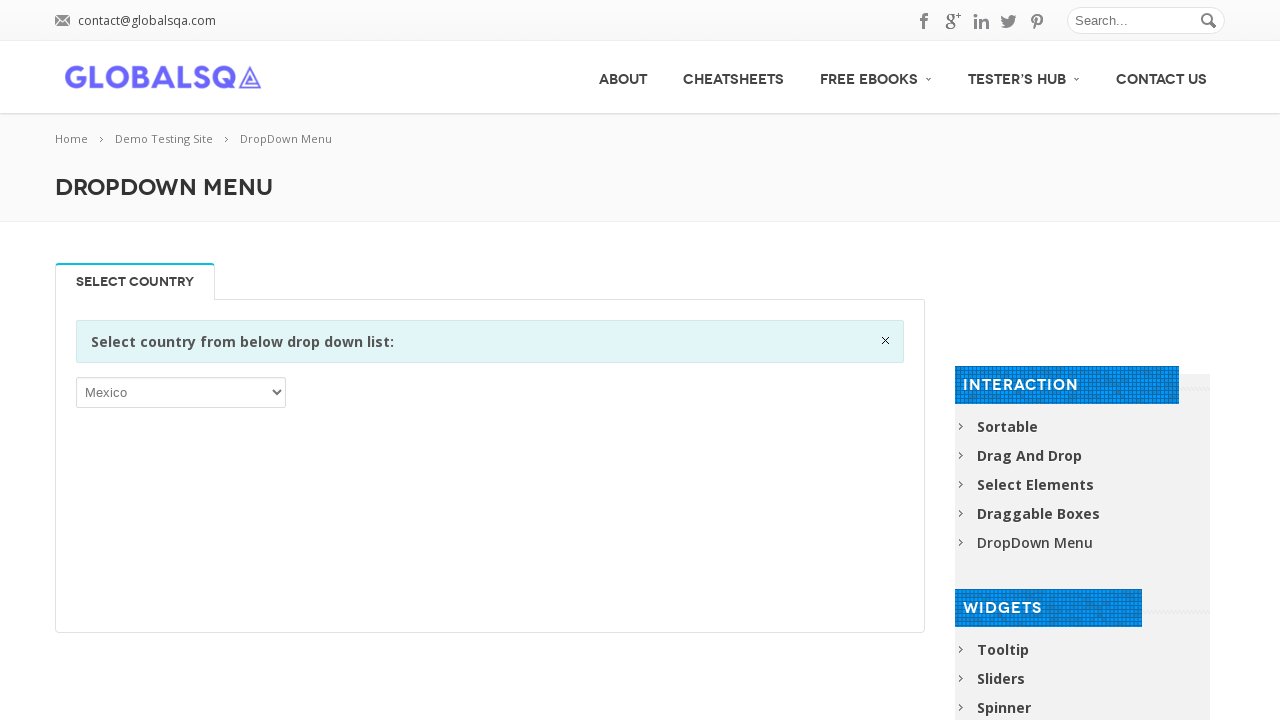

Waited 200ms after selecting option 143
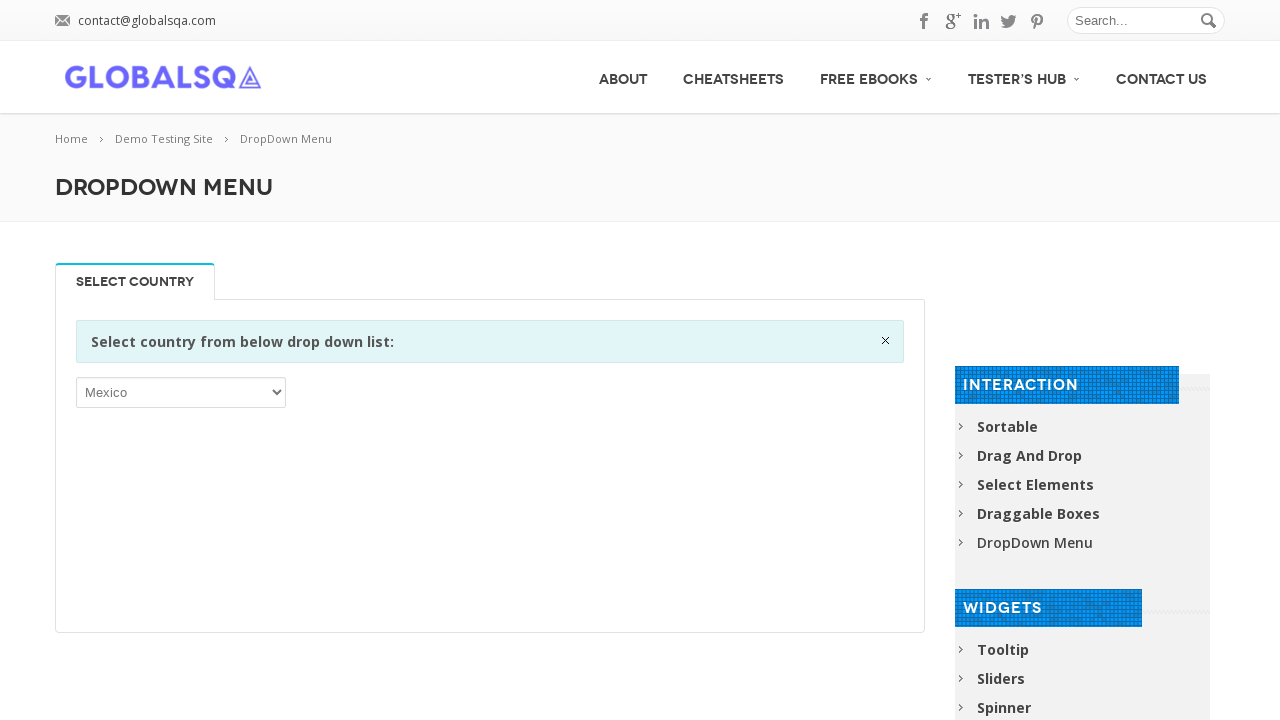

Selected dropdown option at index 144 on //div[@class='single_tab_div resp-tab-content resp-tab-content-active']//p//sele
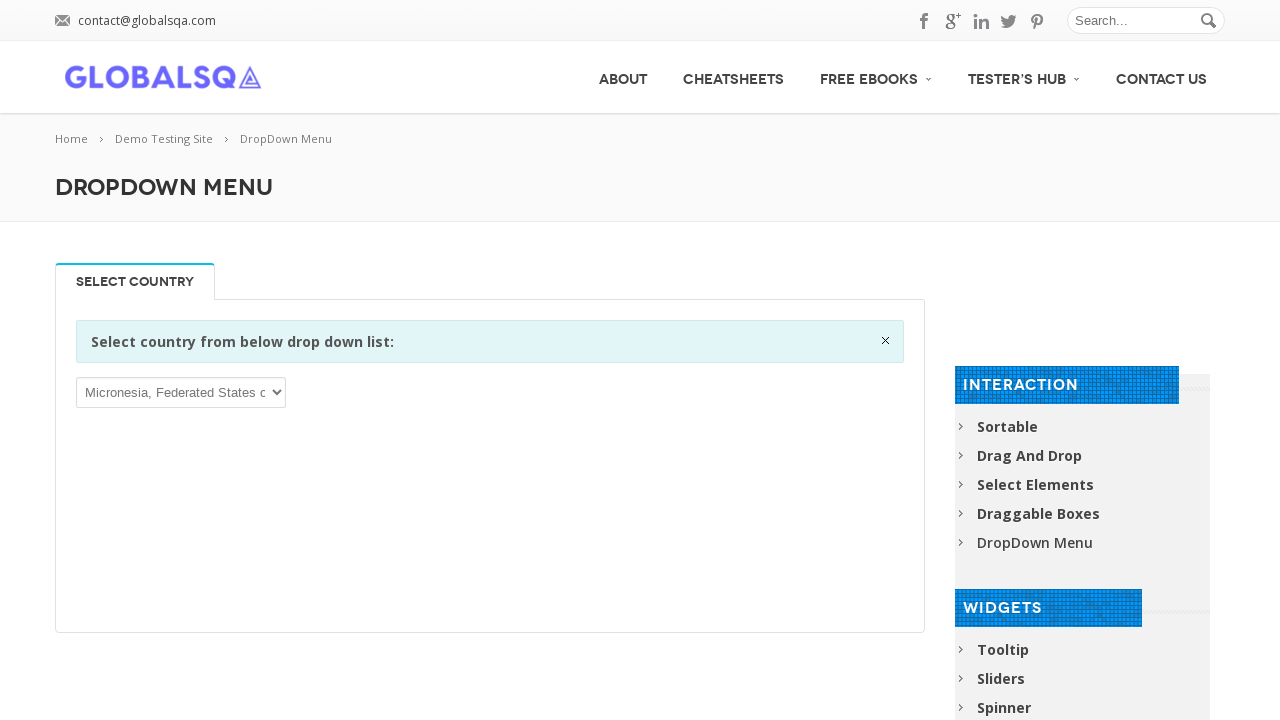

Waited 200ms after selecting option 144
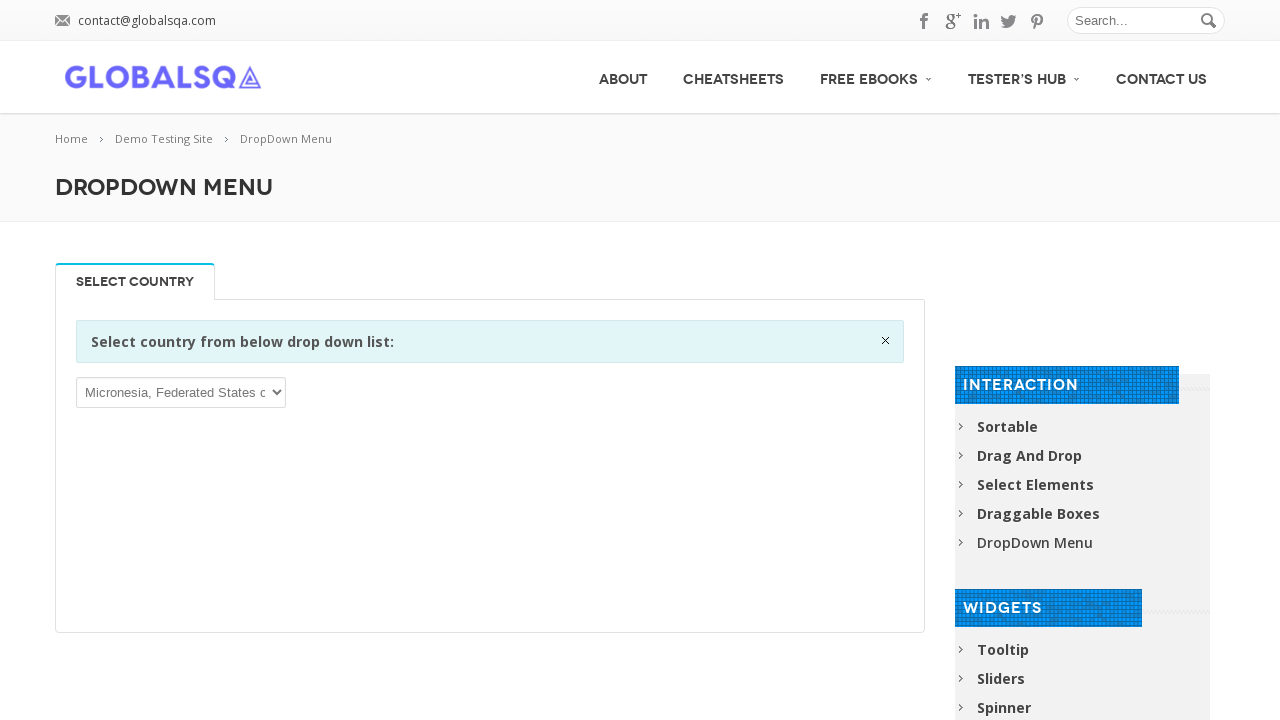

Selected dropdown option at index 145 on //div[@class='single_tab_div resp-tab-content resp-tab-content-active']//p//sele
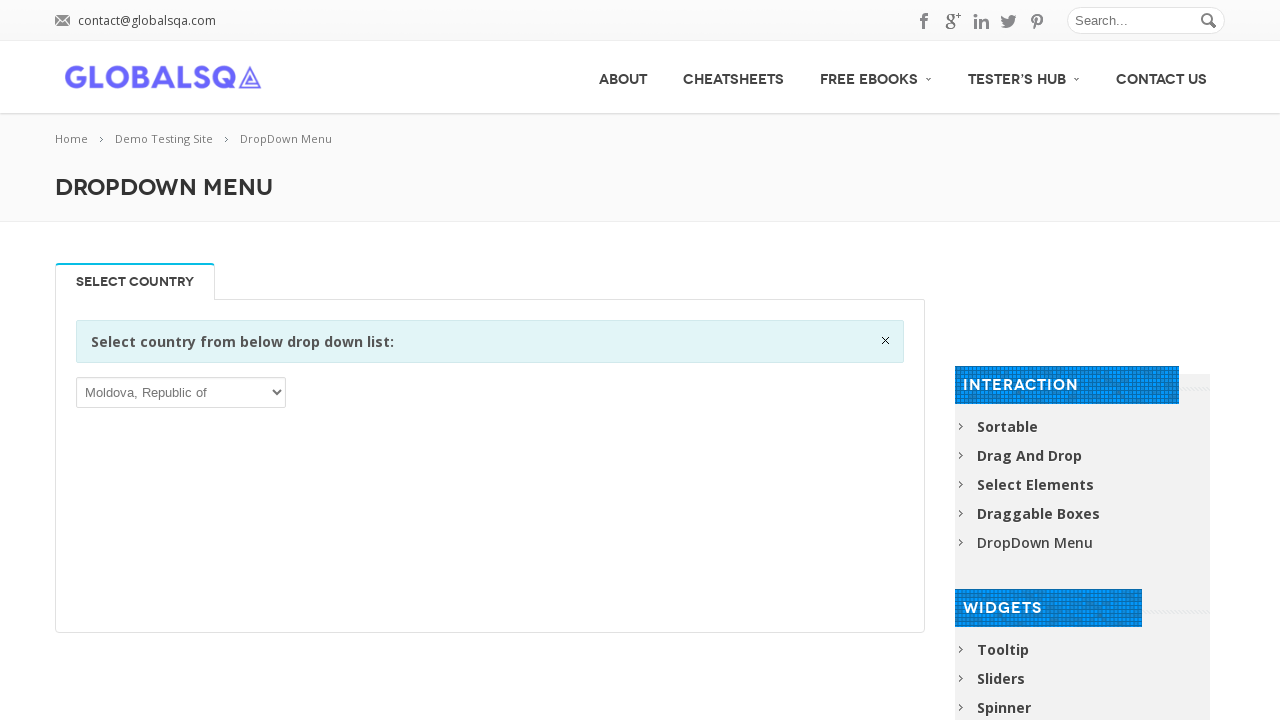

Waited 200ms after selecting option 145
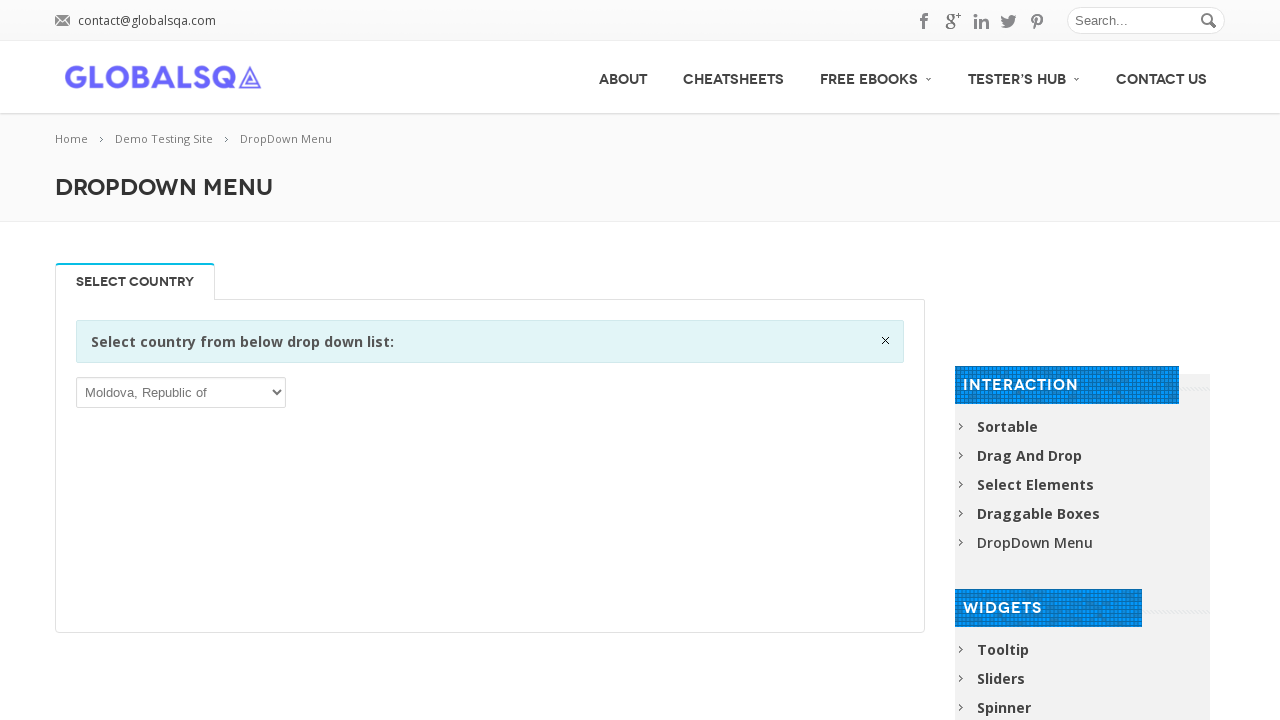

Selected dropdown option at index 146 on //div[@class='single_tab_div resp-tab-content resp-tab-content-active']//p//sele
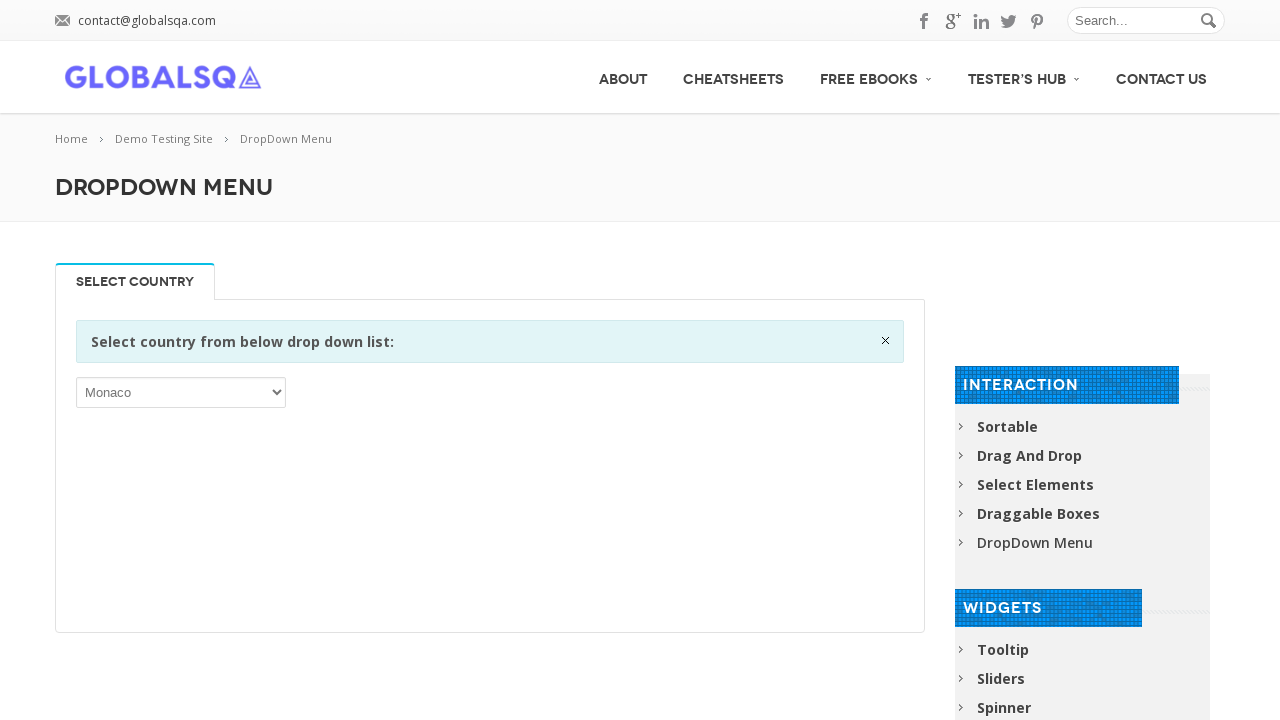

Waited 200ms after selecting option 146
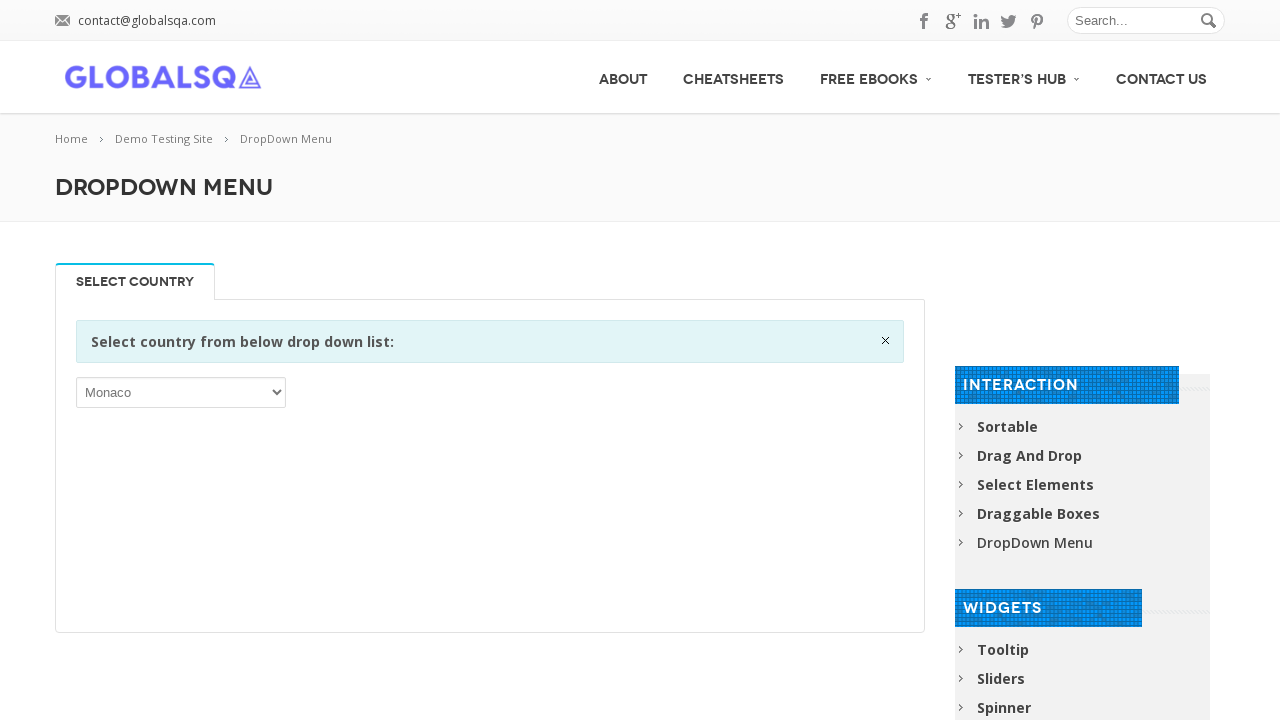

Selected dropdown option at index 147 on //div[@class='single_tab_div resp-tab-content resp-tab-content-active']//p//sele
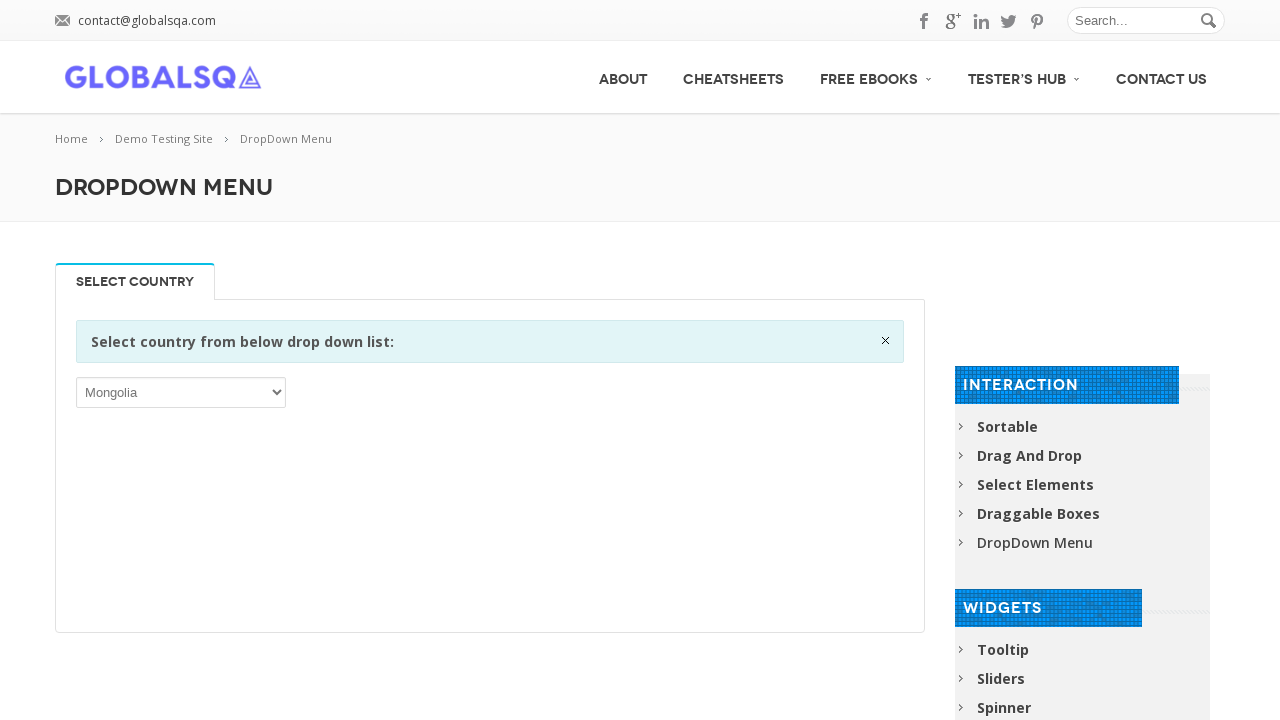

Waited 200ms after selecting option 147
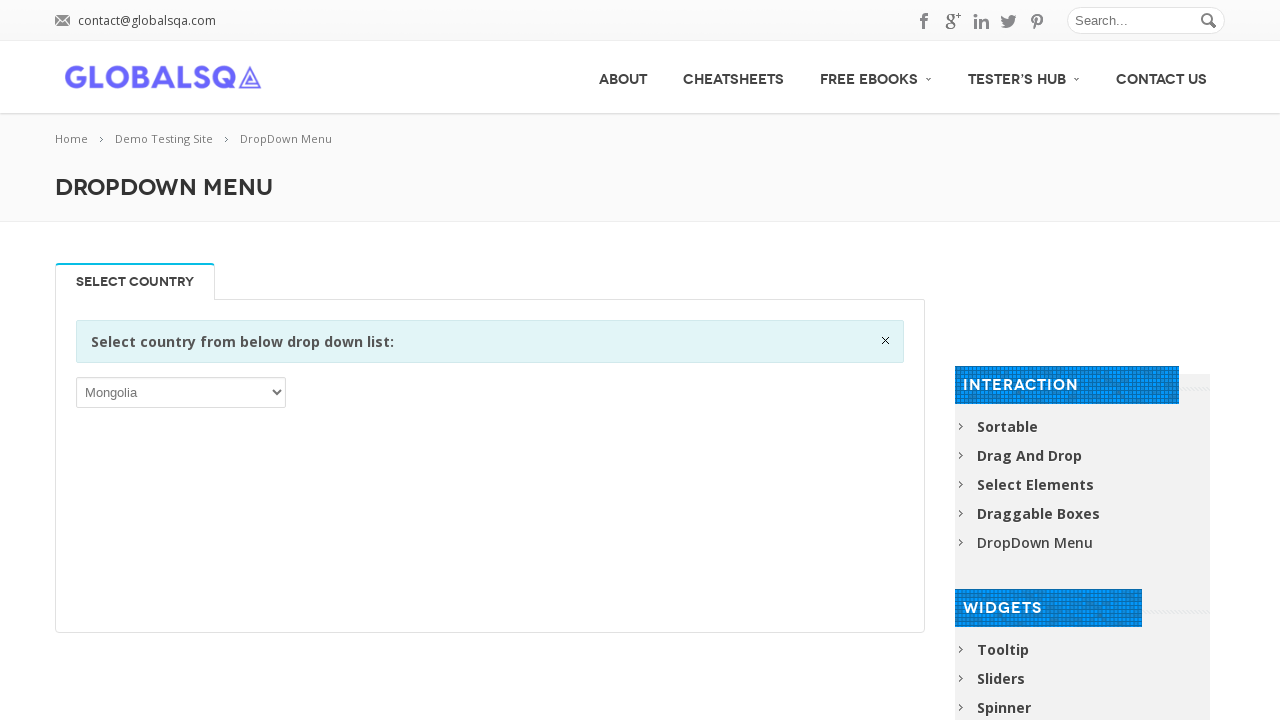

Selected dropdown option at index 148 on //div[@class='single_tab_div resp-tab-content resp-tab-content-active']//p//sele
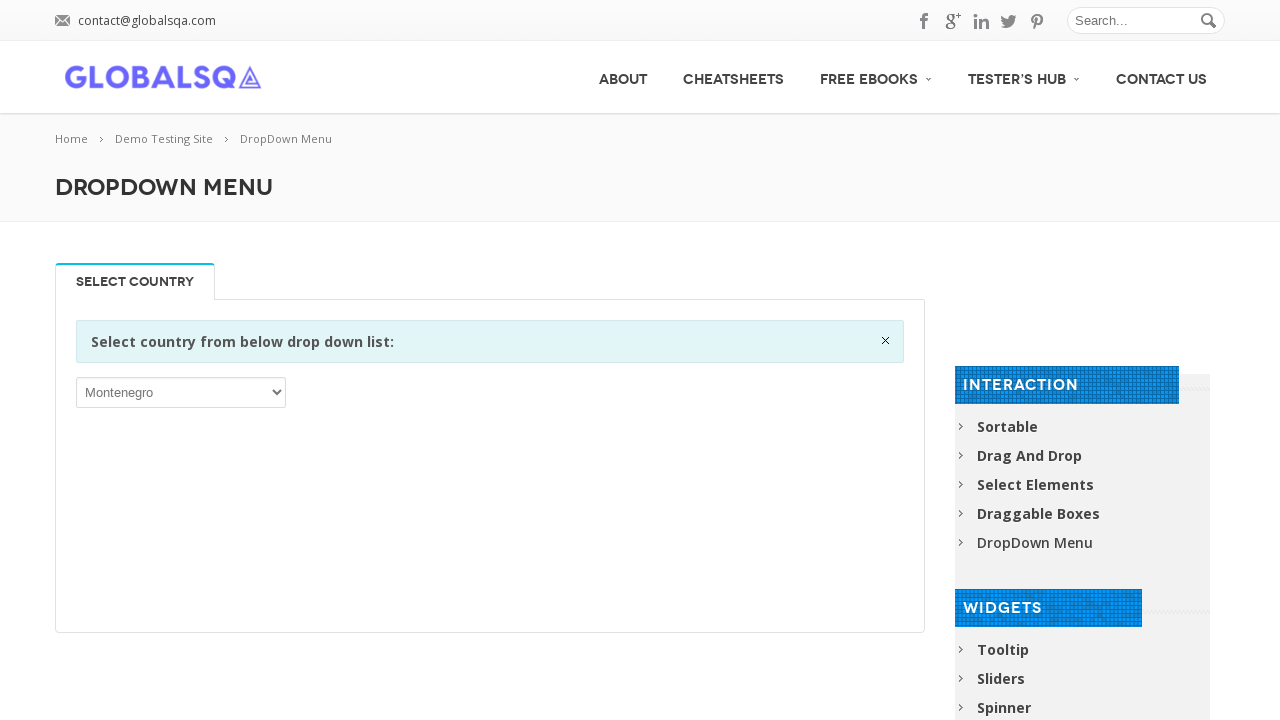

Waited 200ms after selecting option 148
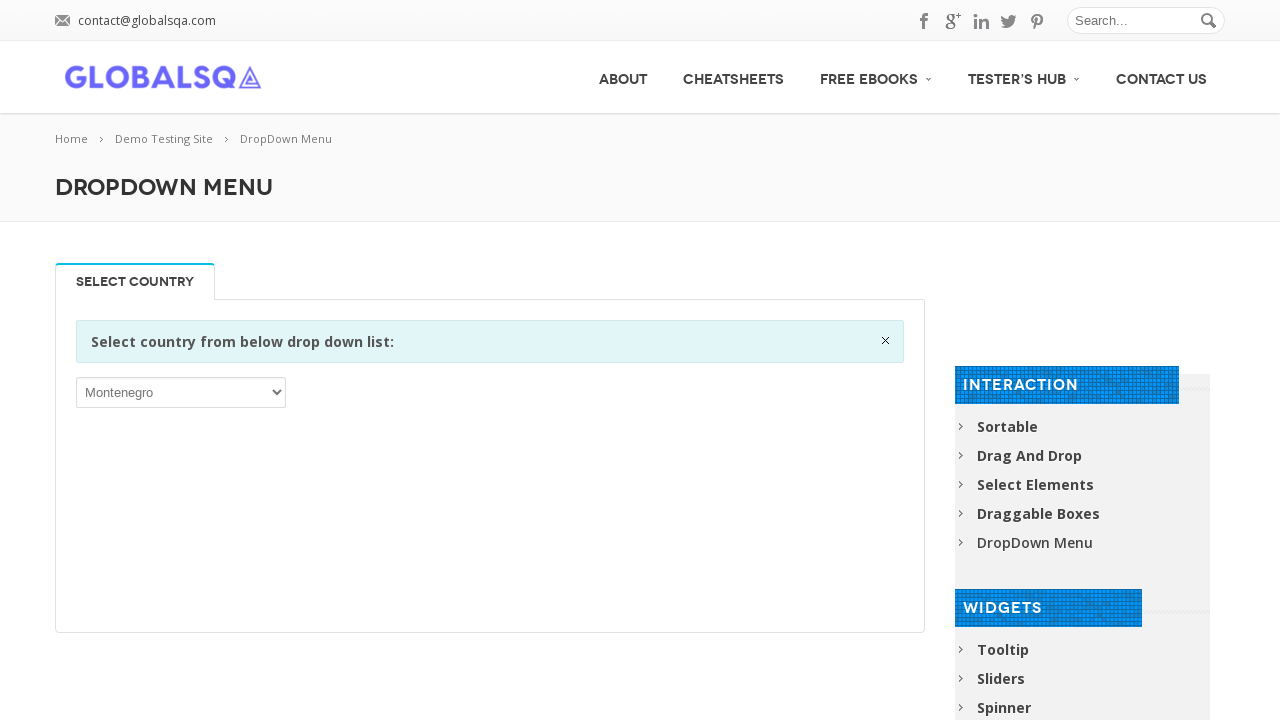

Selected dropdown option at index 149 on //div[@class='single_tab_div resp-tab-content resp-tab-content-active']//p//sele
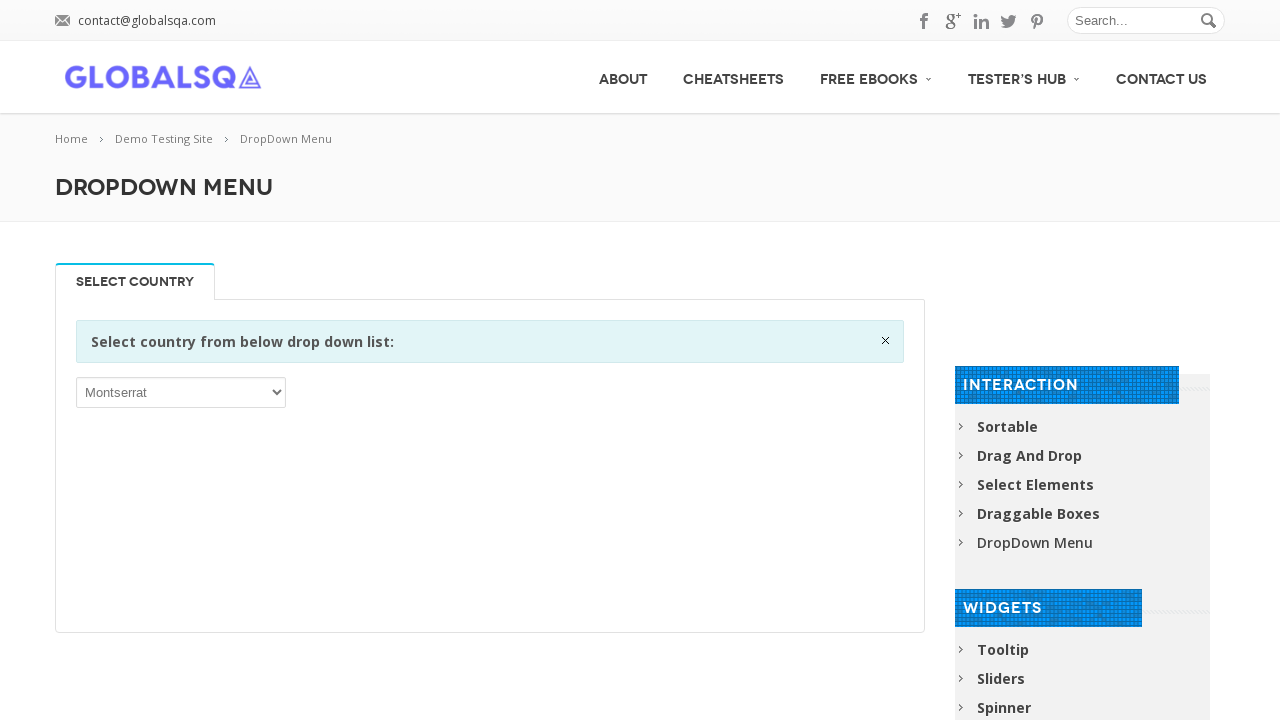

Waited 200ms after selecting option 149
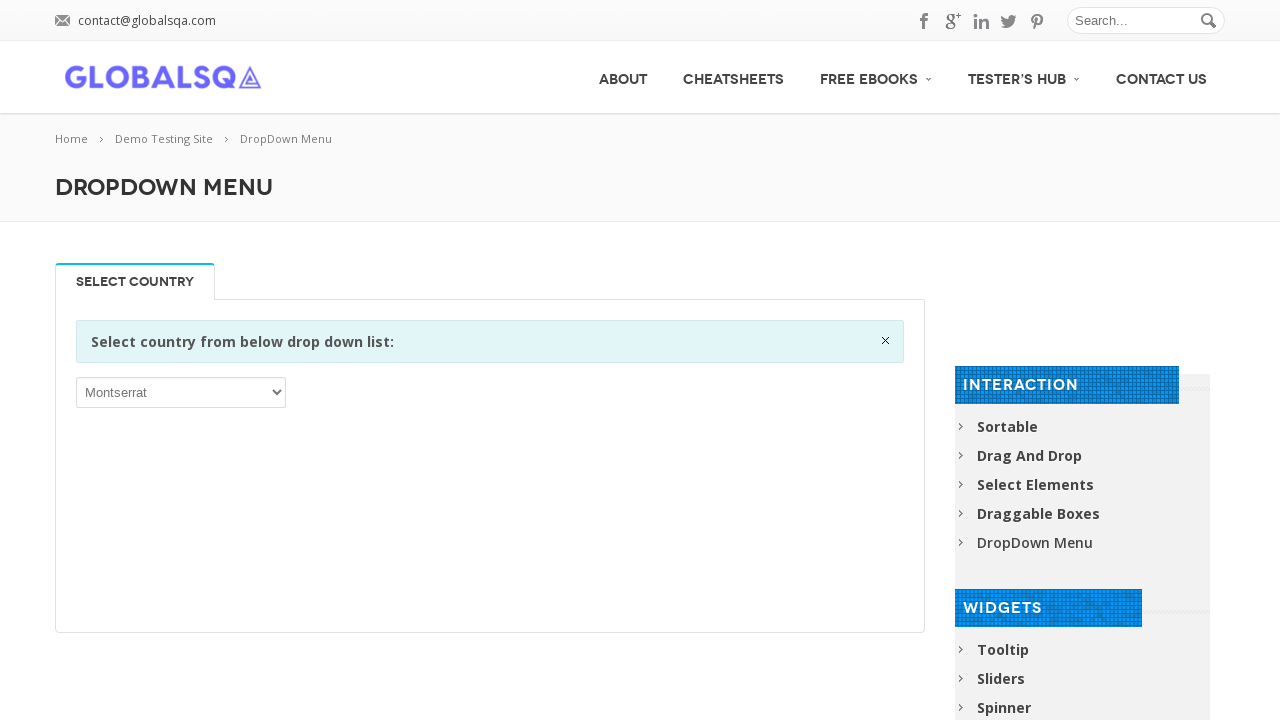

Selected dropdown option at index 150 on //div[@class='single_tab_div resp-tab-content resp-tab-content-active']//p//sele
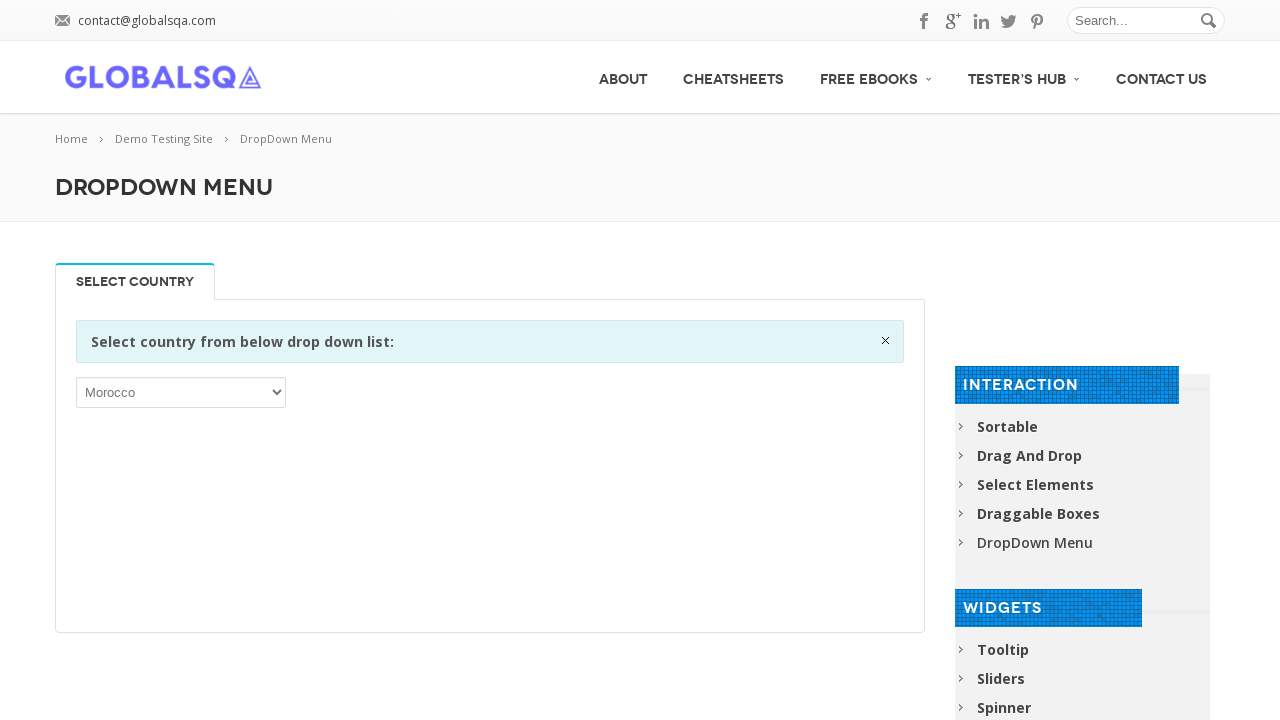

Waited 200ms after selecting option 150
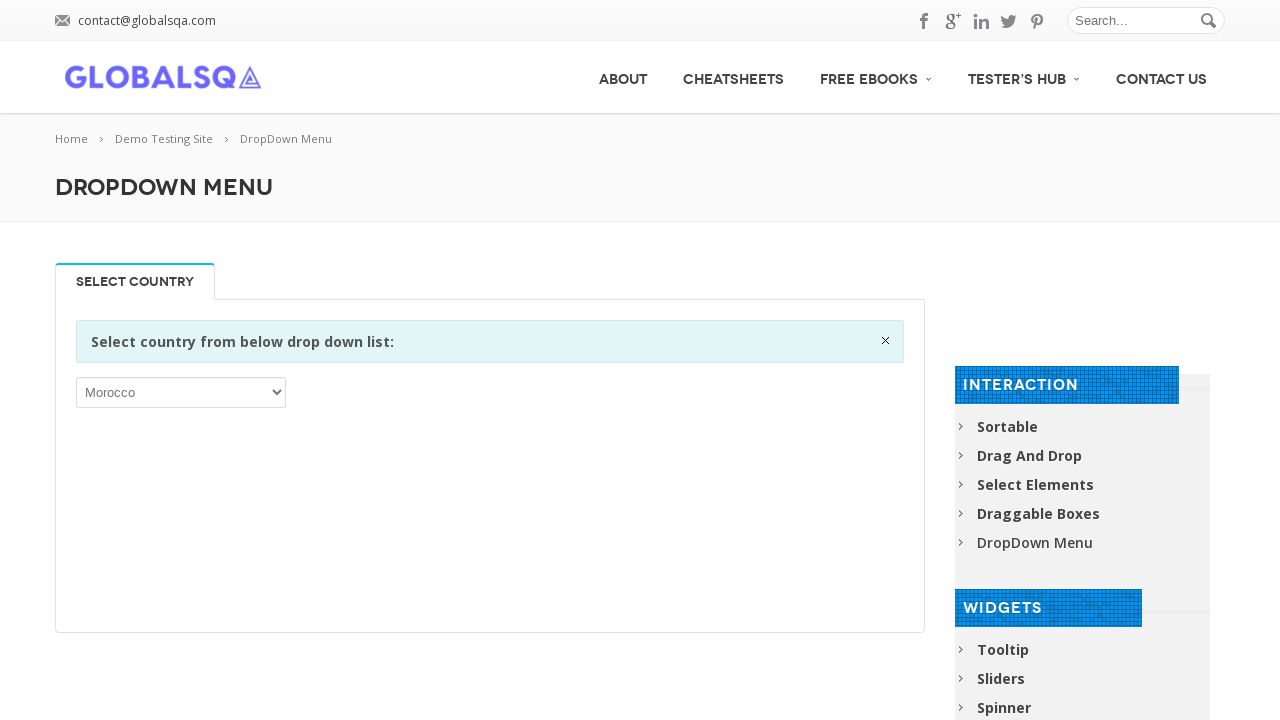

Selected dropdown option at index 151 on //div[@class='single_tab_div resp-tab-content resp-tab-content-active']//p//sele
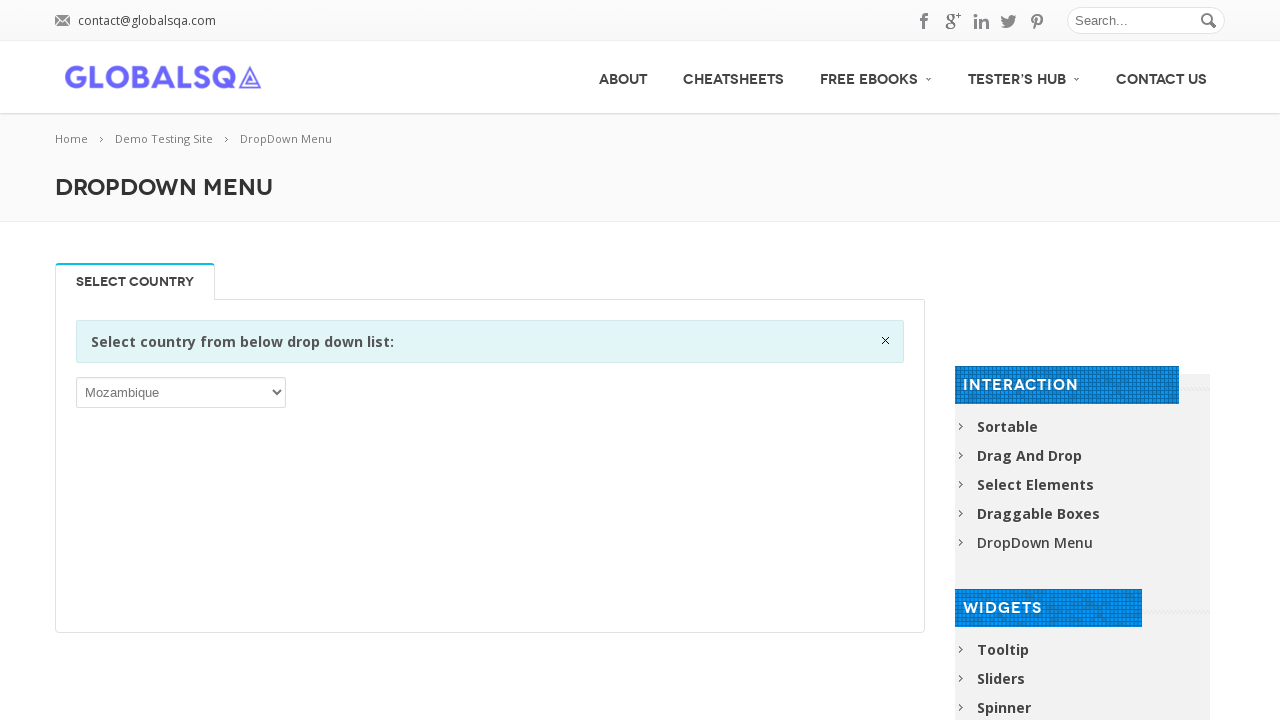

Waited 200ms after selecting option 151
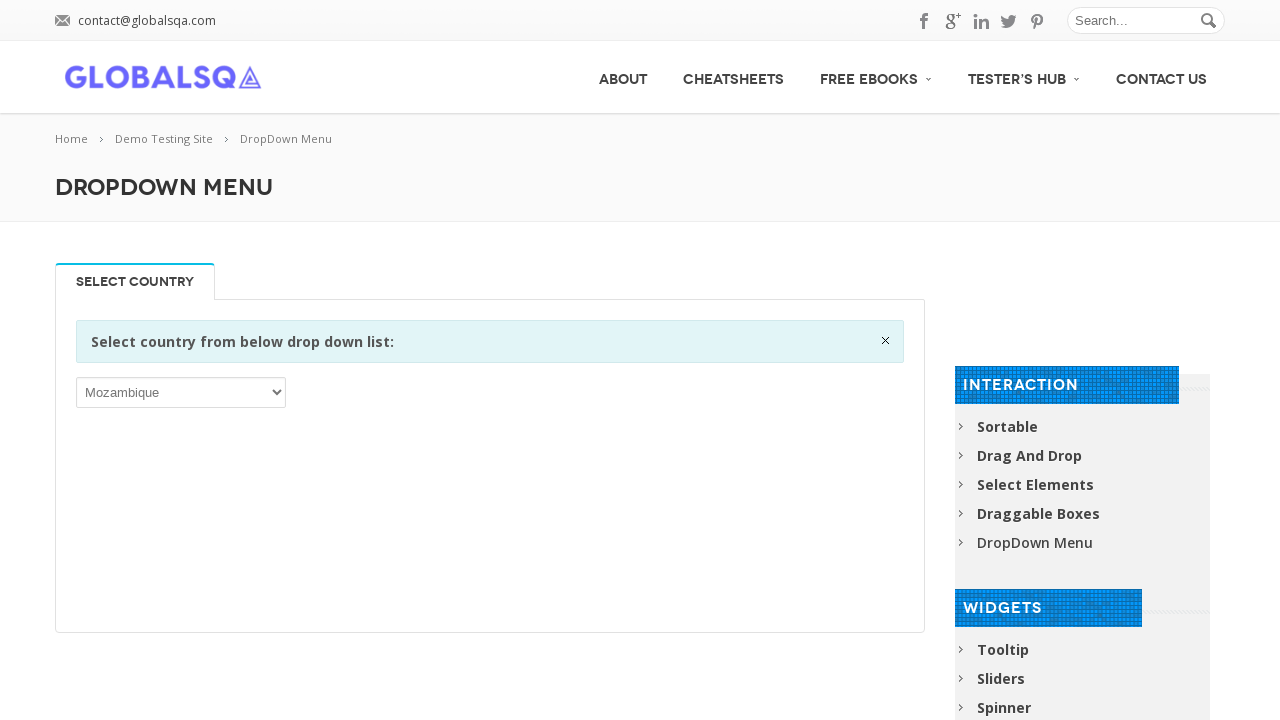

Selected dropdown option at index 152 on //div[@class='single_tab_div resp-tab-content resp-tab-content-active']//p//sele
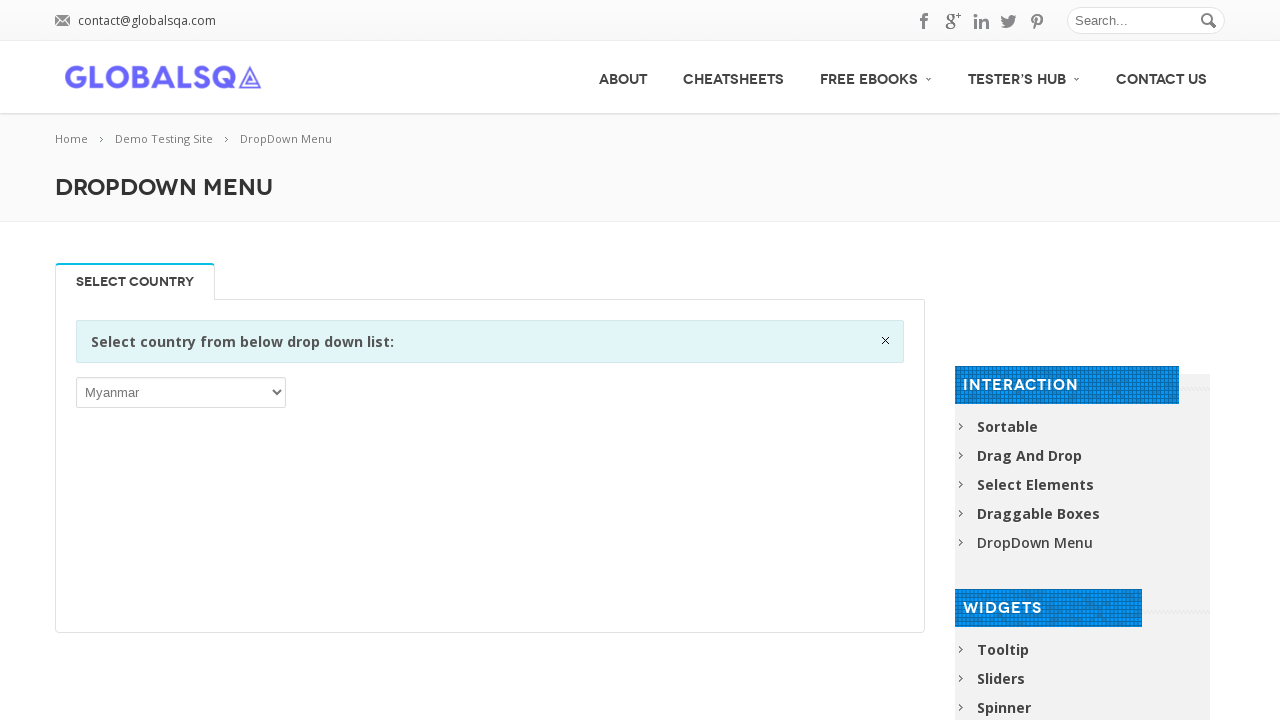

Waited 200ms after selecting option 152
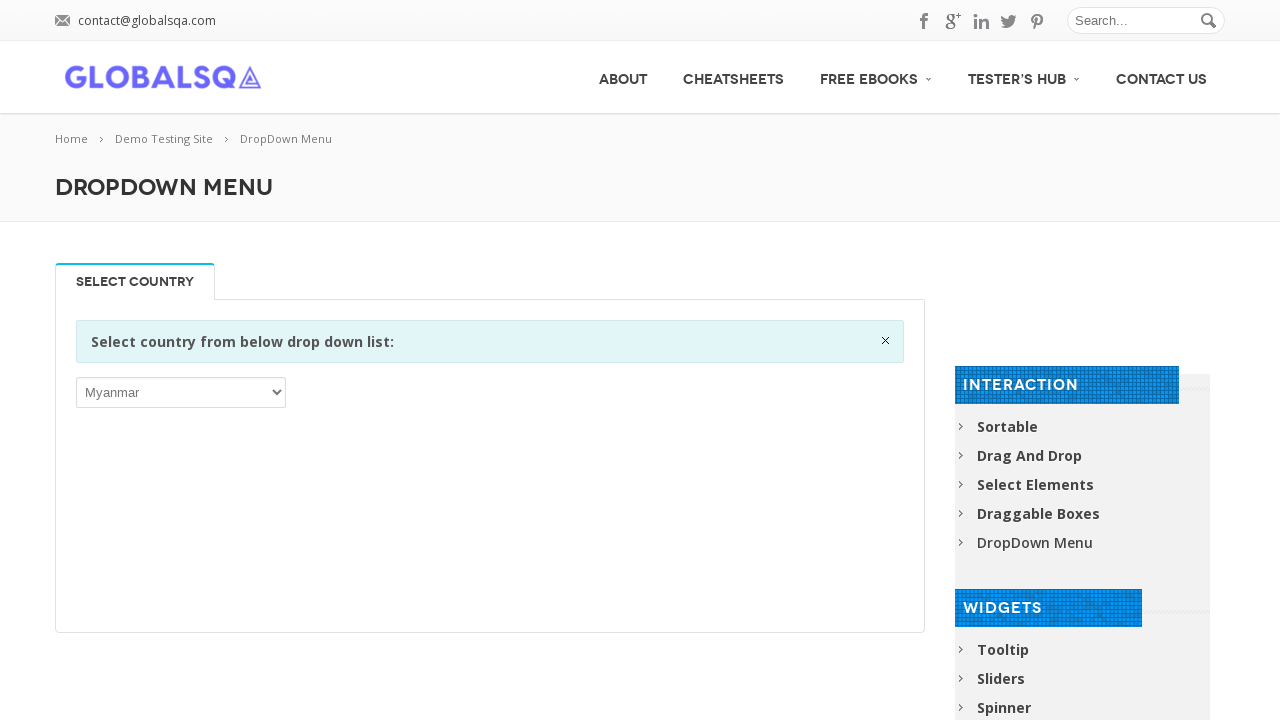

Selected dropdown option at index 153 on //div[@class='single_tab_div resp-tab-content resp-tab-content-active']//p//sele
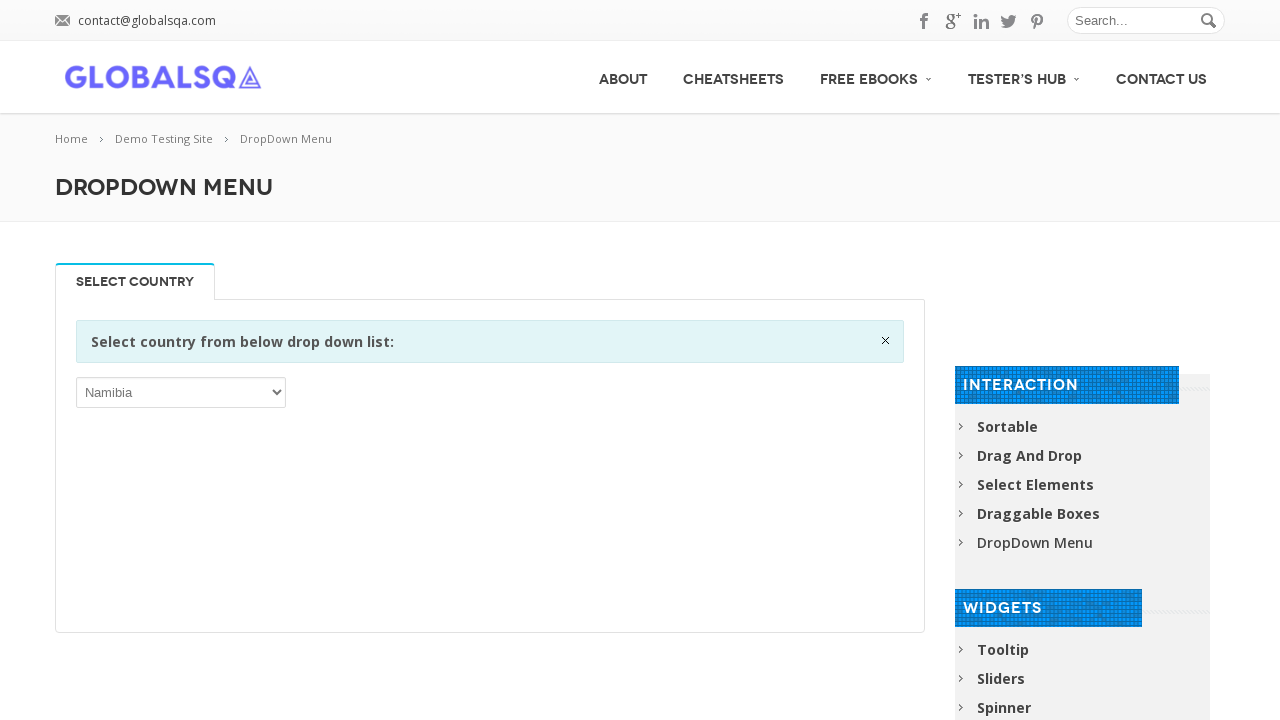

Waited 200ms after selecting option 153
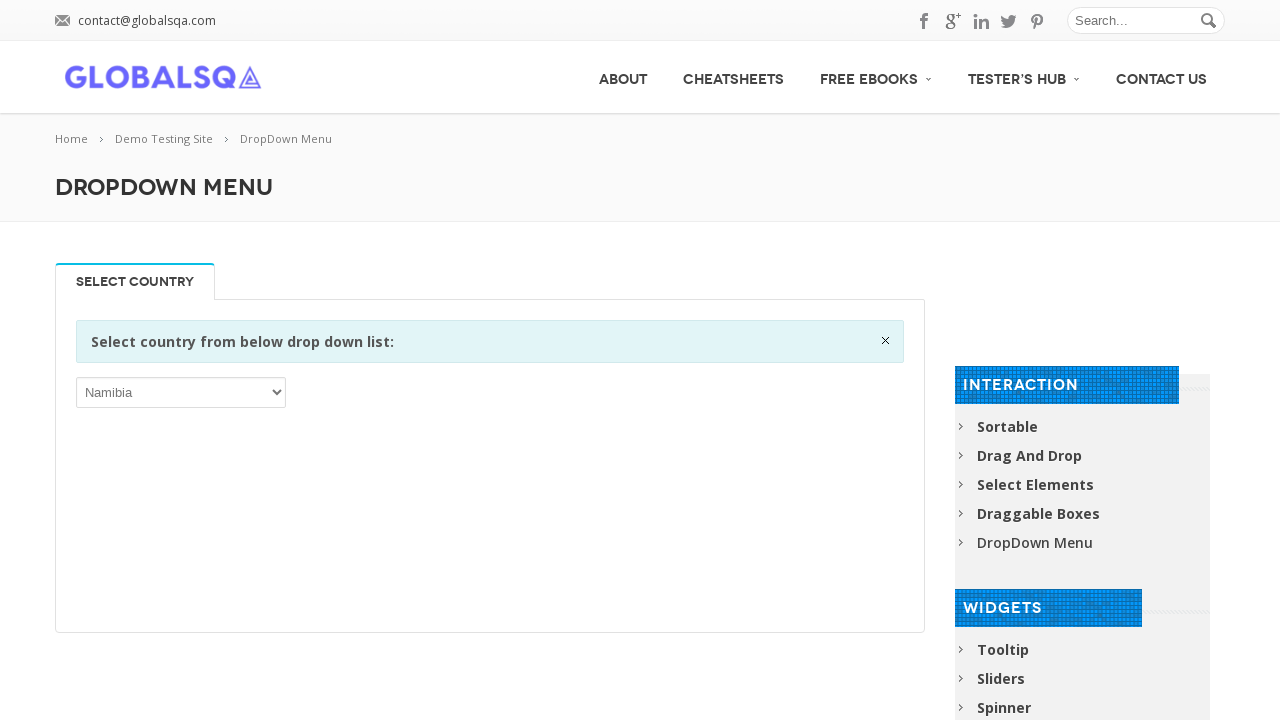

Selected dropdown option at index 154 on //div[@class='single_tab_div resp-tab-content resp-tab-content-active']//p//sele
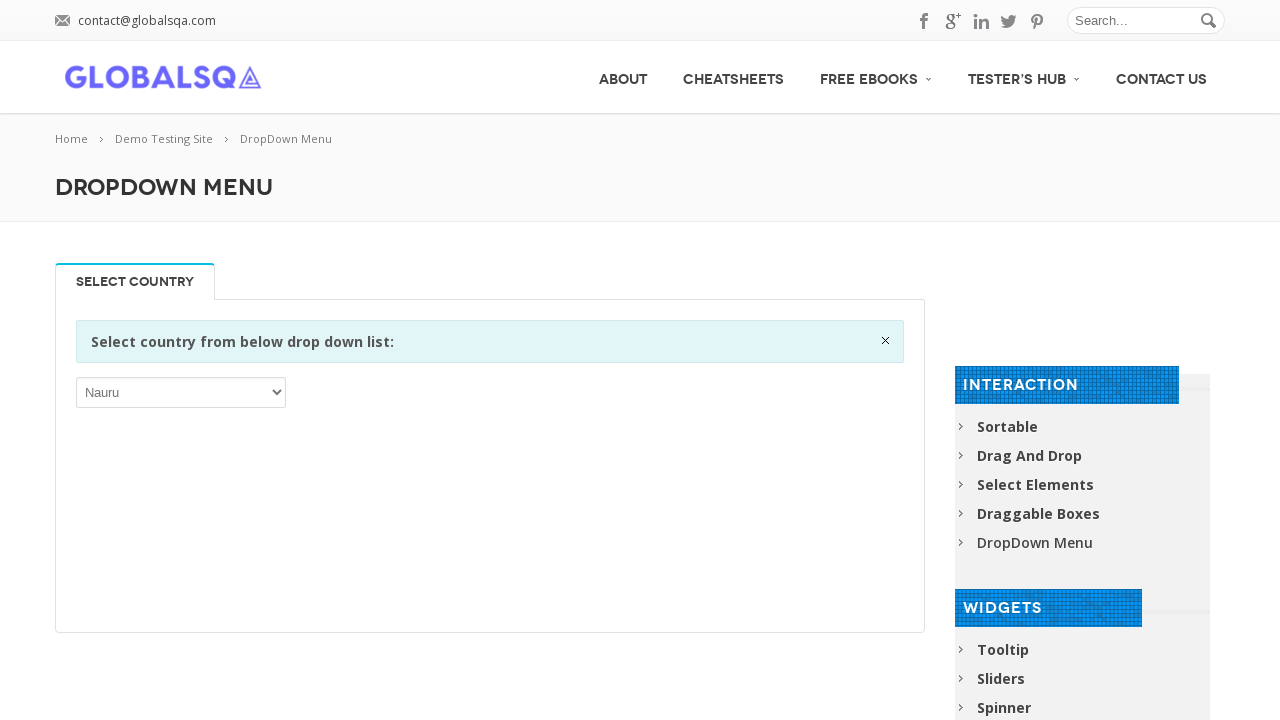

Waited 200ms after selecting option 154
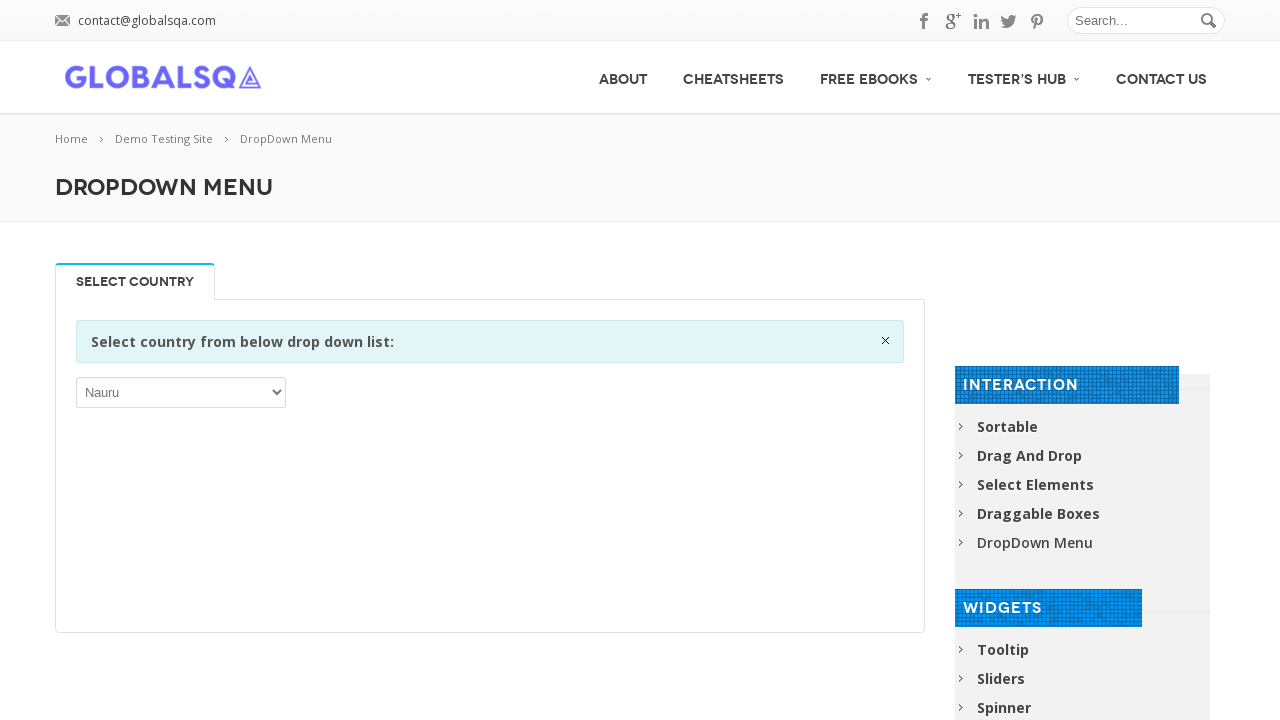

Selected dropdown option at index 155 on //div[@class='single_tab_div resp-tab-content resp-tab-content-active']//p//sele
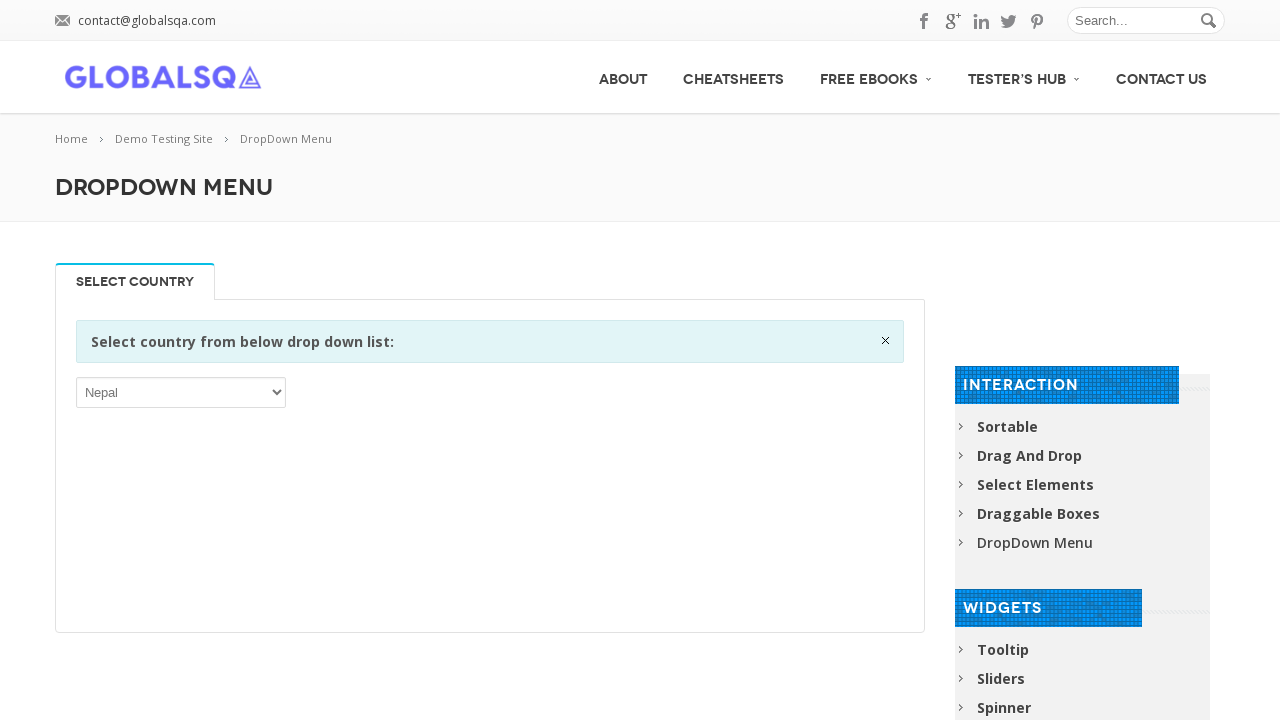

Waited 200ms after selecting option 155
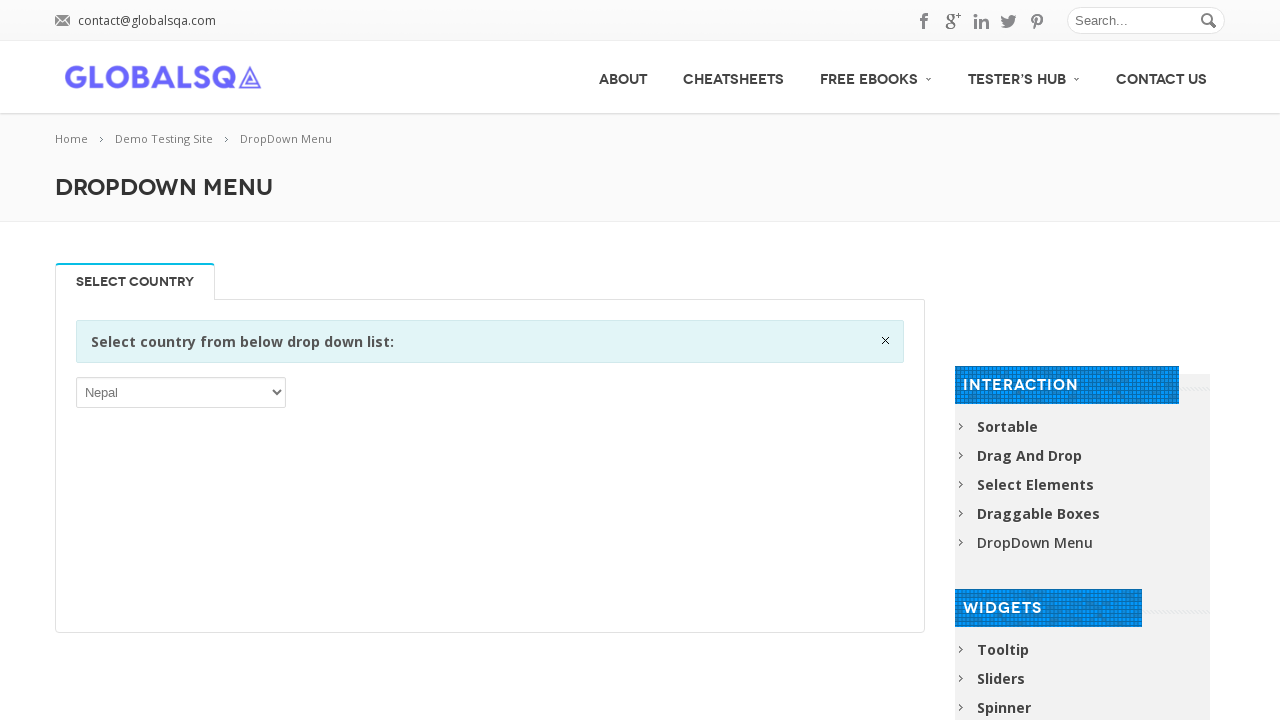

Selected dropdown option at index 156 on //div[@class='single_tab_div resp-tab-content resp-tab-content-active']//p//sele
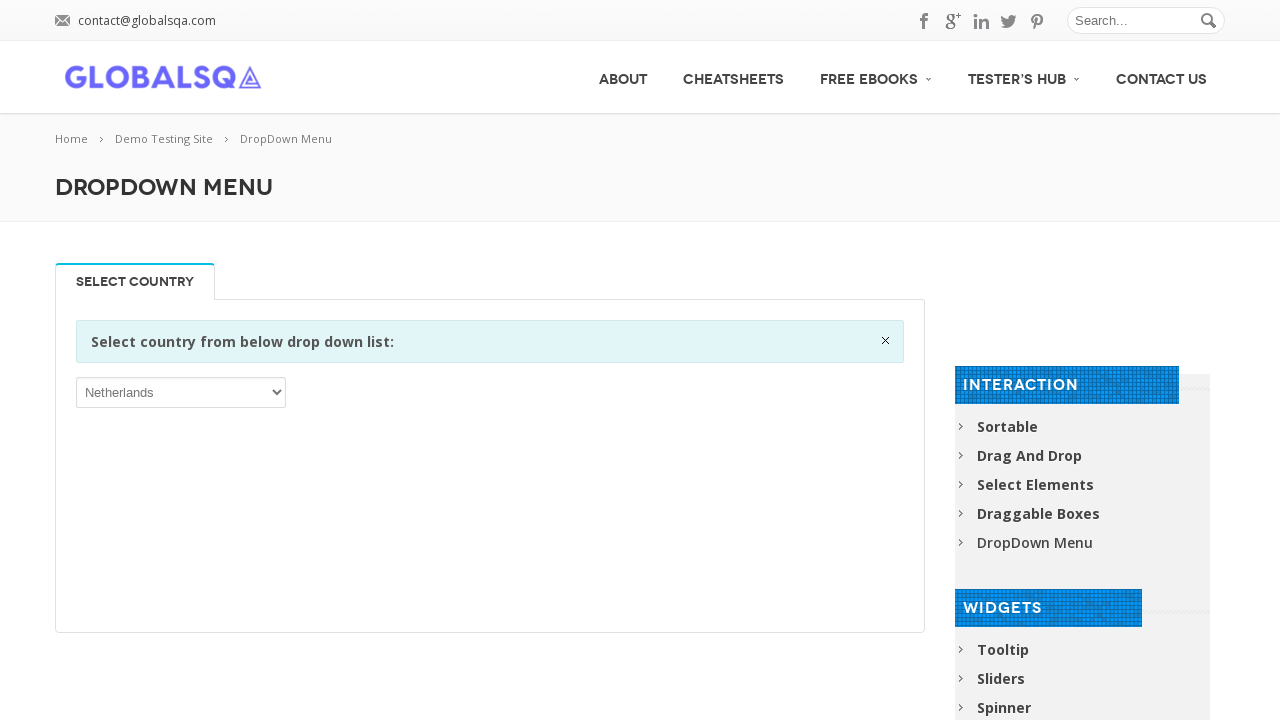

Waited 200ms after selecting option 156
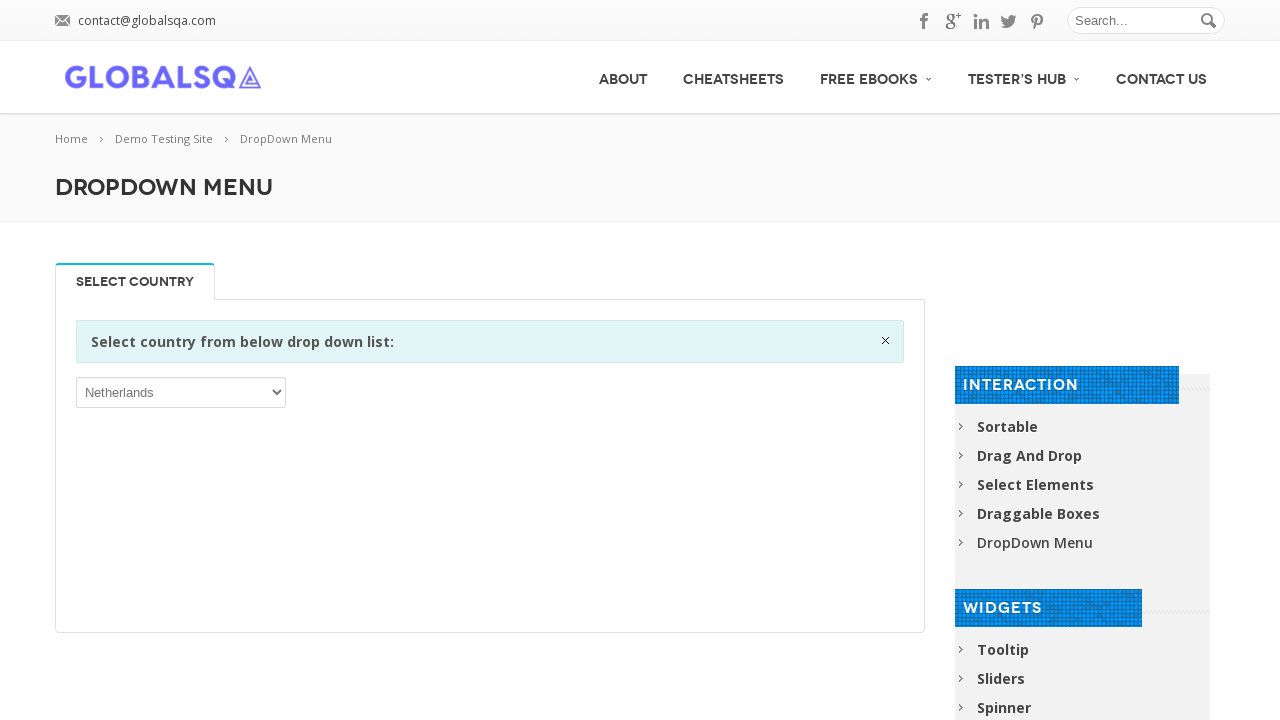

Selected dropdown option at index 157 on //div[@class='single_tab_div resp-tab-content resp-tab-content-active']//p//sele
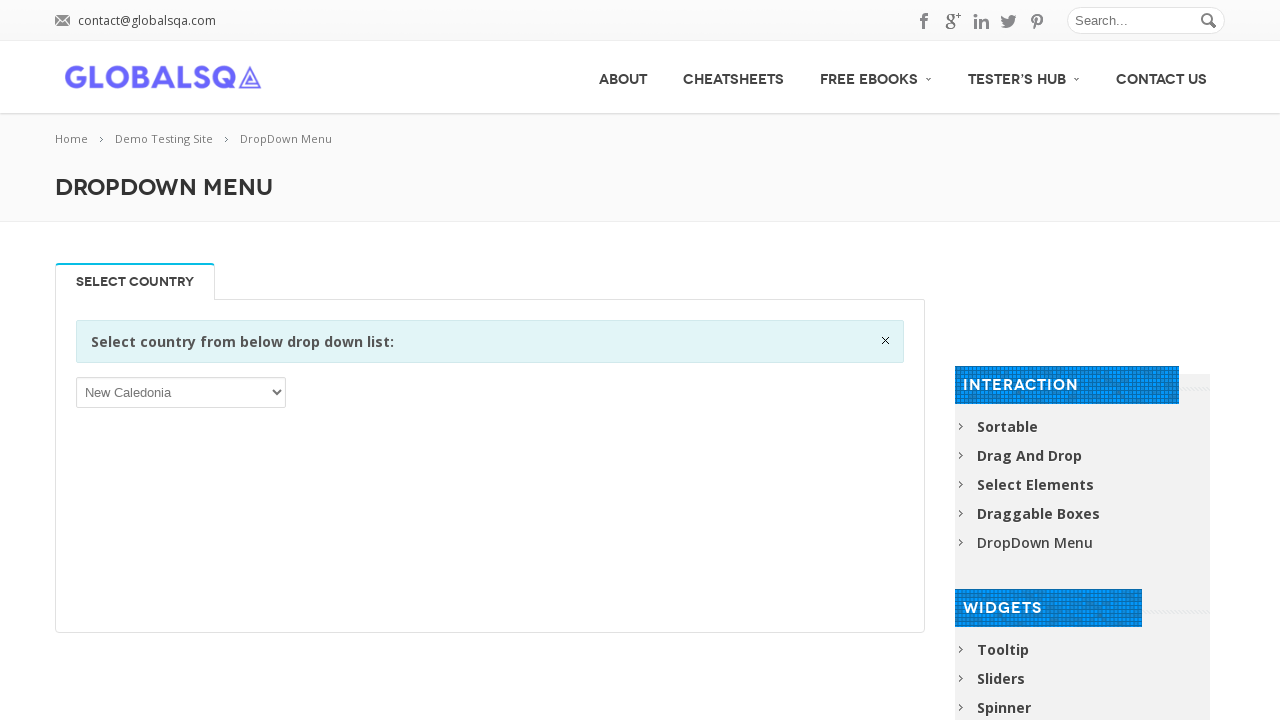

Waited 200ms after selecting option 157
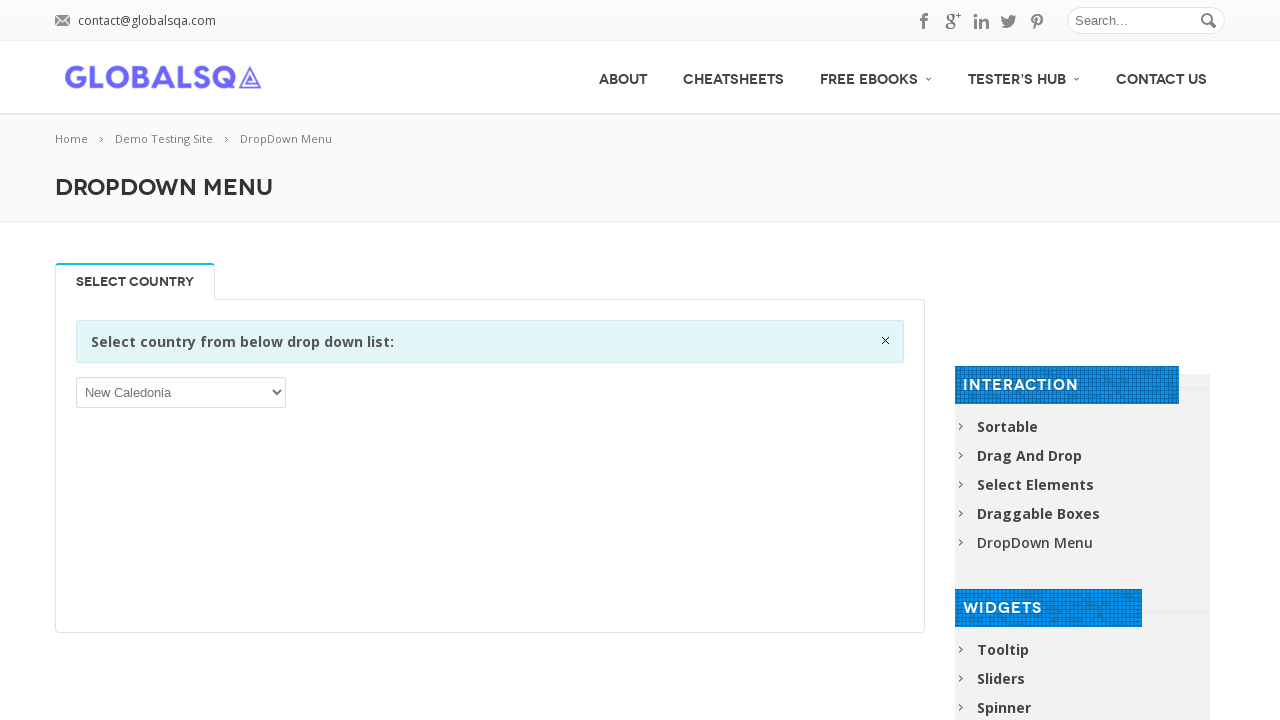

Selected dropdown option at index 158 on //div[@class='single_tab_div resp-tab-content resp-tab-content-active']//p//sele
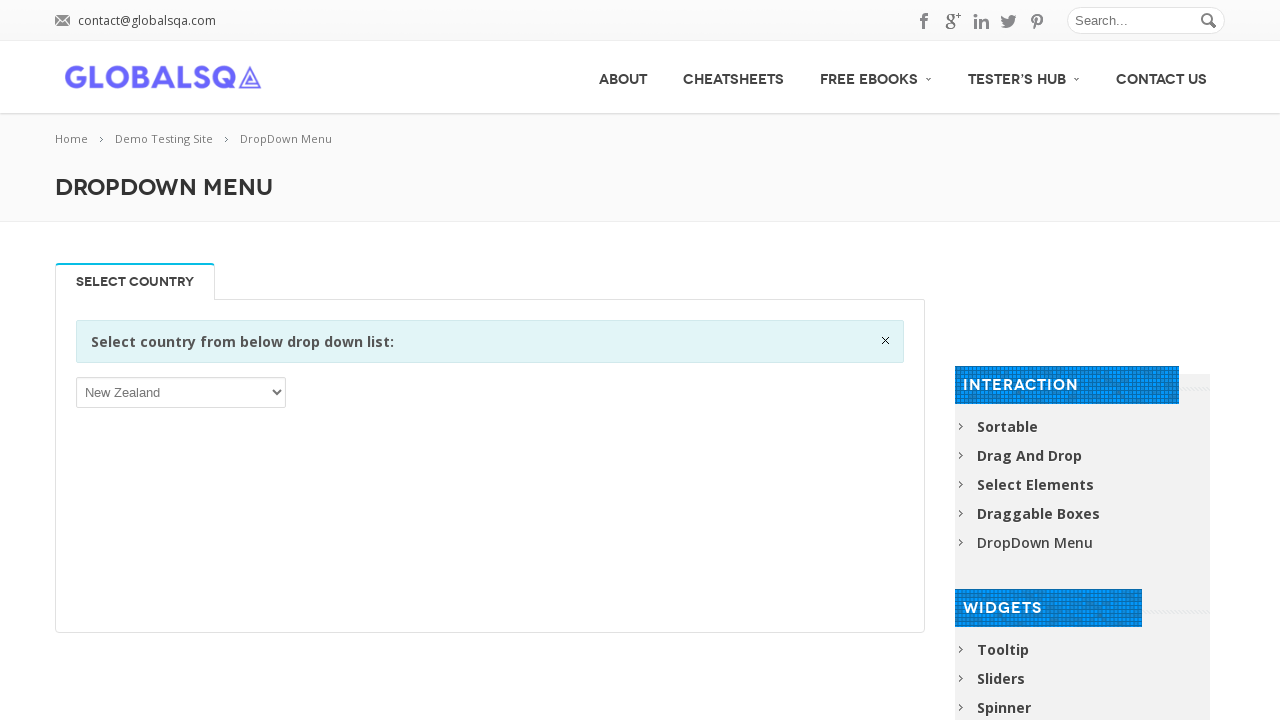

Waited 200ms after selecting option 158
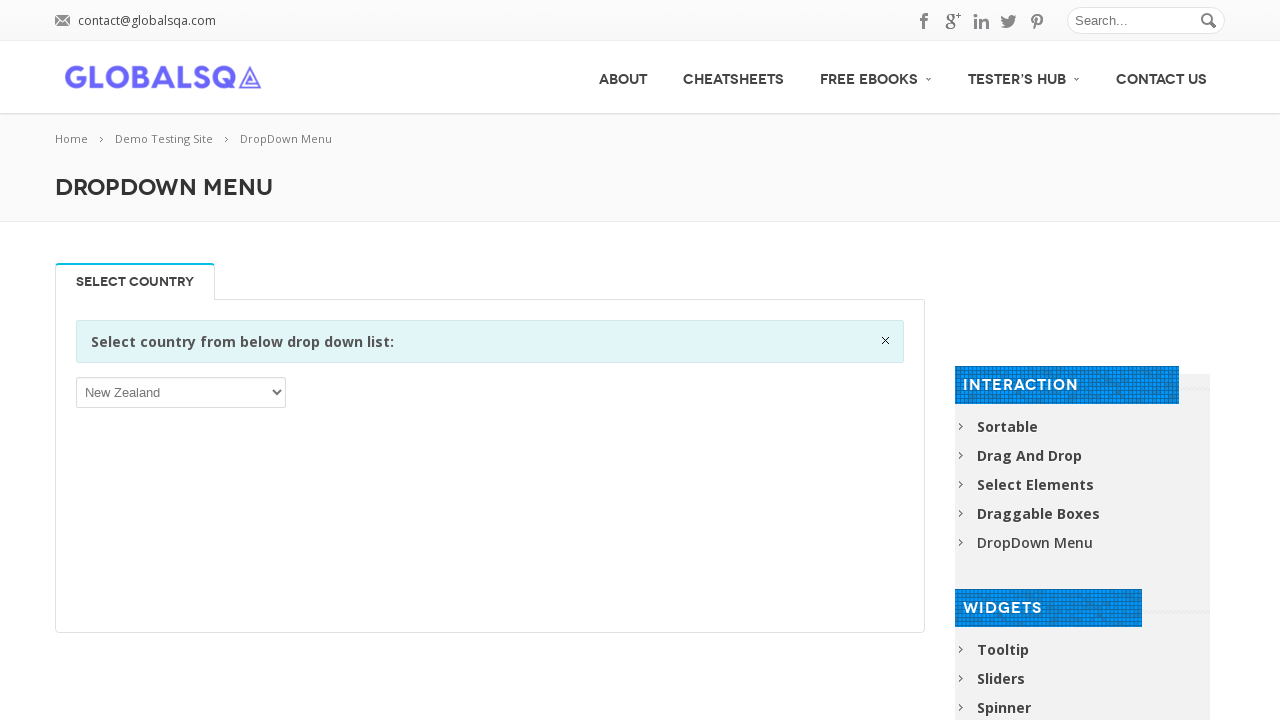

Selected dropdown option at index 159 on //div[@class='single_tab_div resp-tab-content resp-tab-content-active']//p//sele
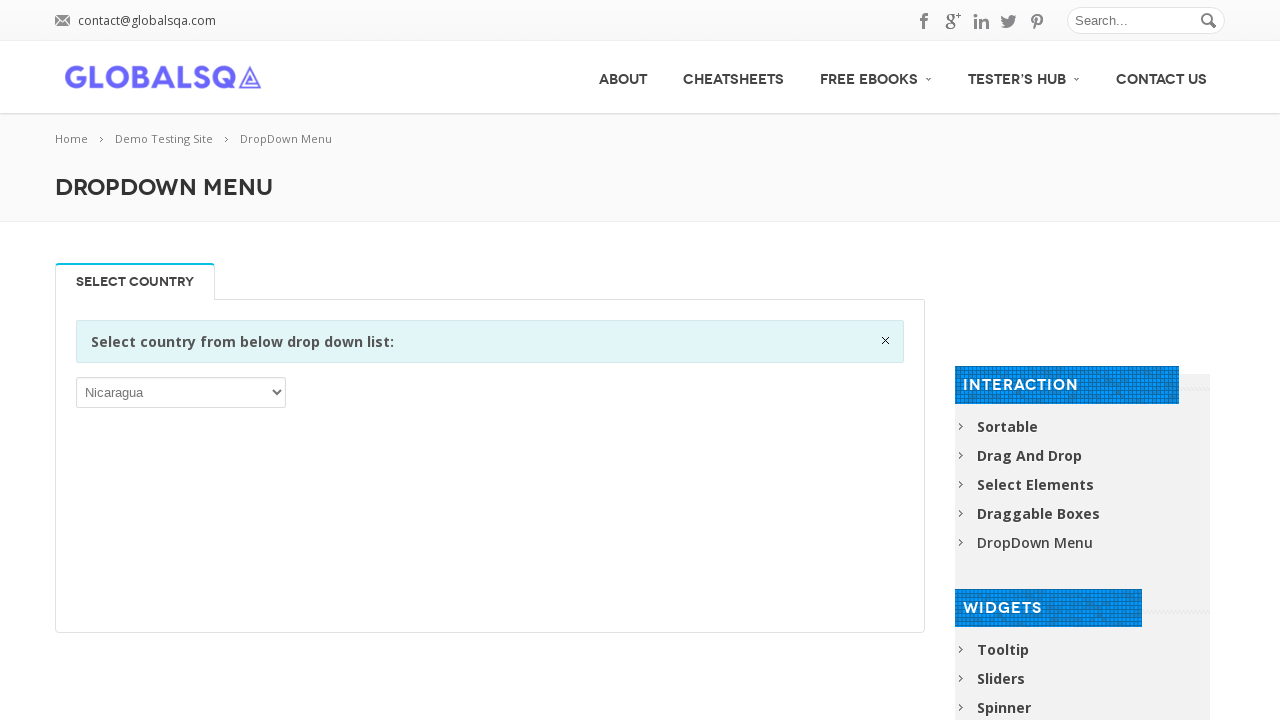

Waited 200ms after selecting option 159
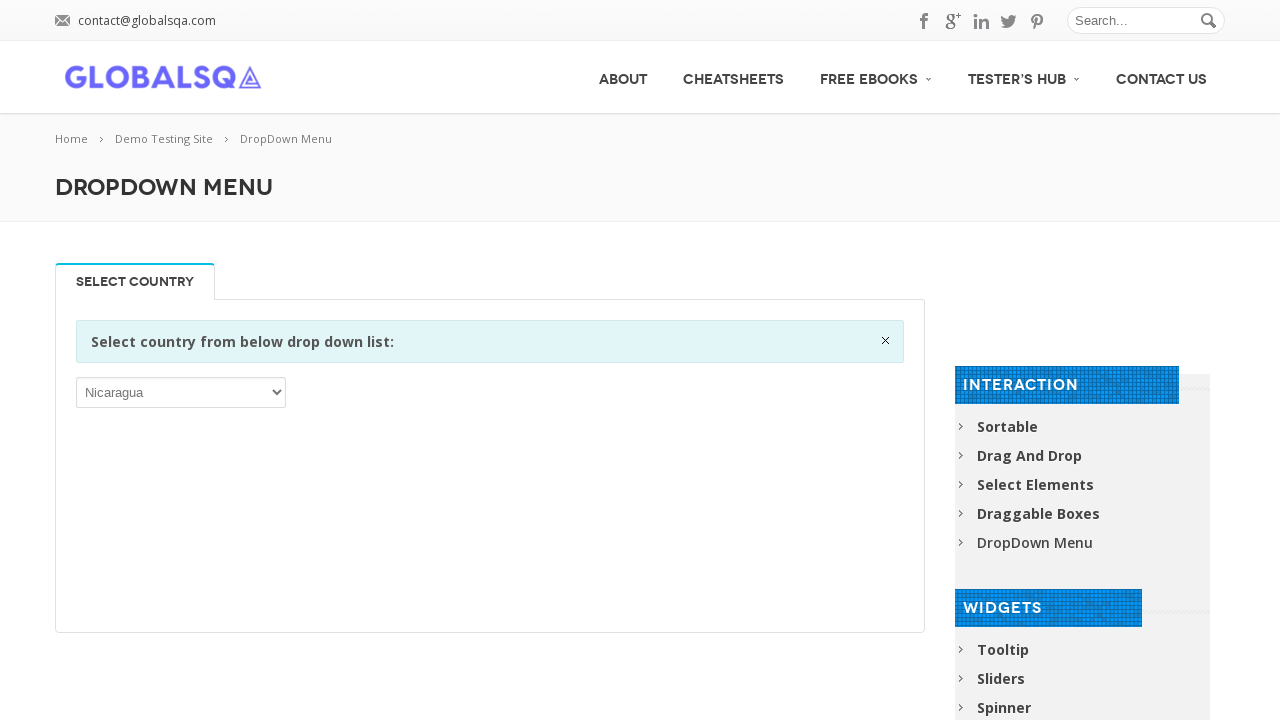

Selected dropdown option at index 160 on //div[@class='single_tab_div resp-tab-content resp-tab-content-active']//p//sele
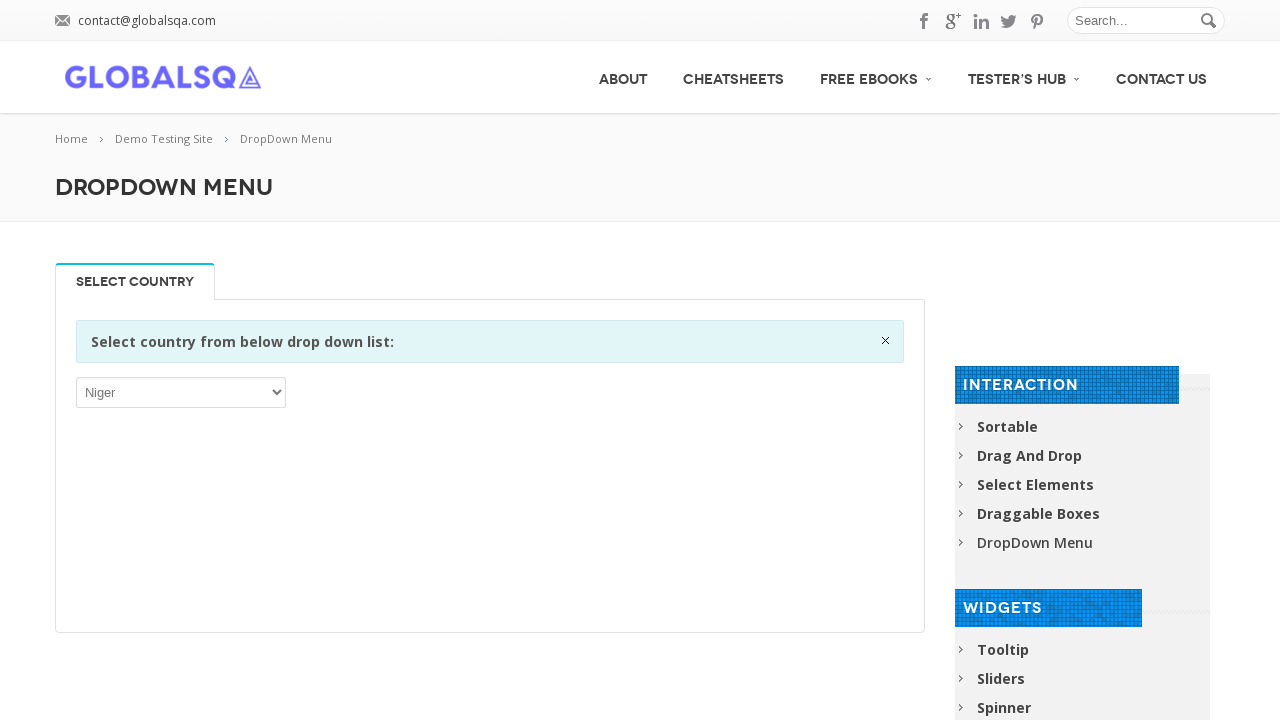

Waited 200ms after selecting option 160
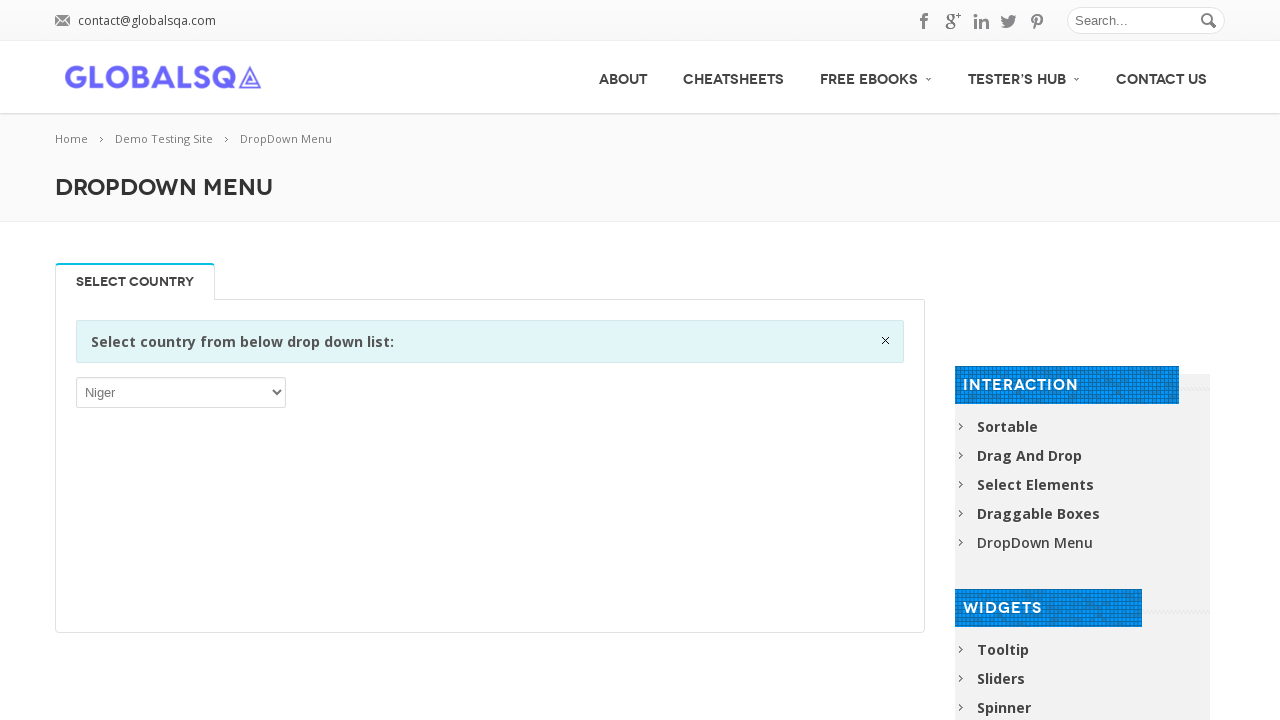

Selected dropdown option at index 161 on //div[@class='single_tab_div resp-tab-content resp-tab-content-active']//p//sele
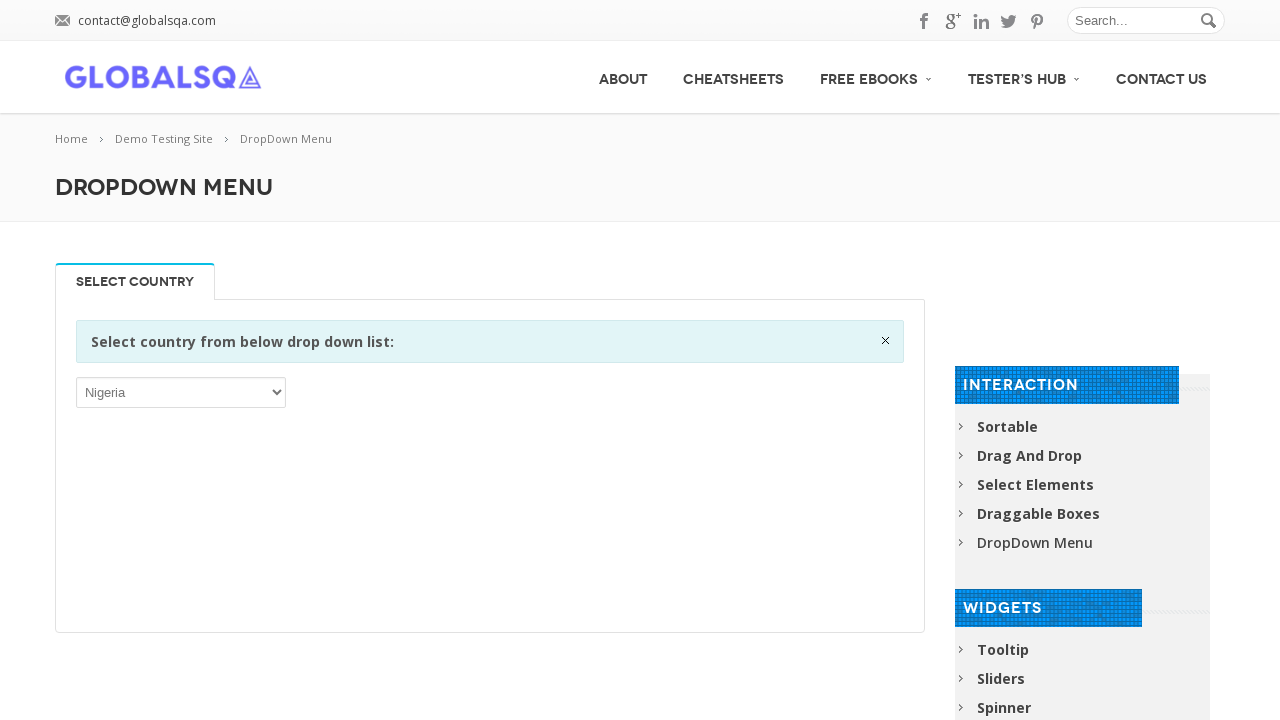

Waited 200ms after selecting option 161
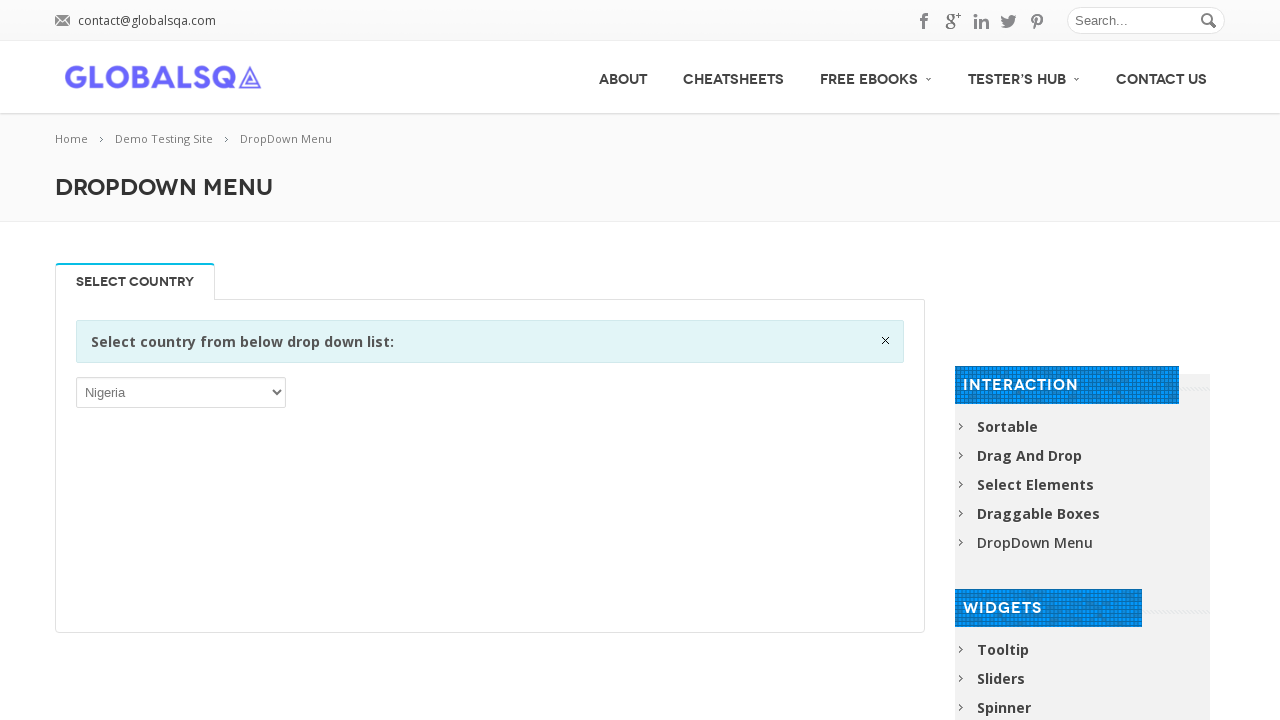

Selected dropdown option at index 162 on //div[@class='single_tab_div resp-tab-content resp-tab-content-active']//p//sele
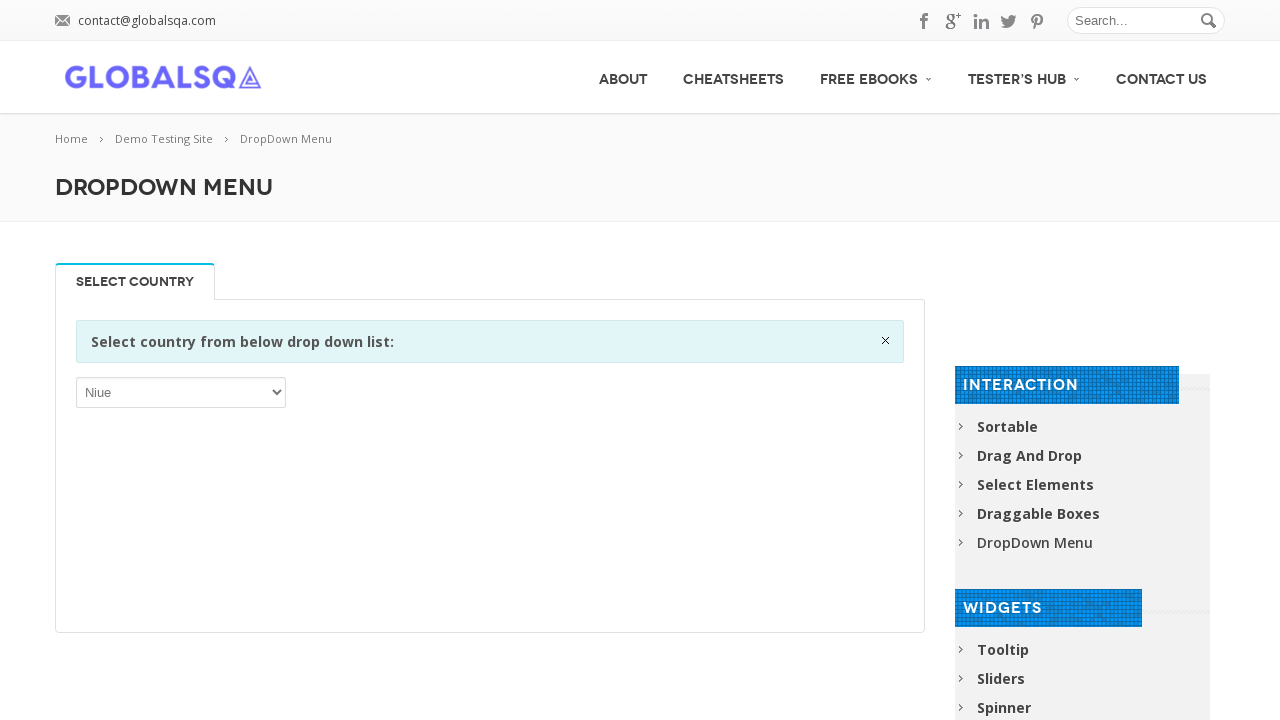

Waited 200ms after selecting option 162
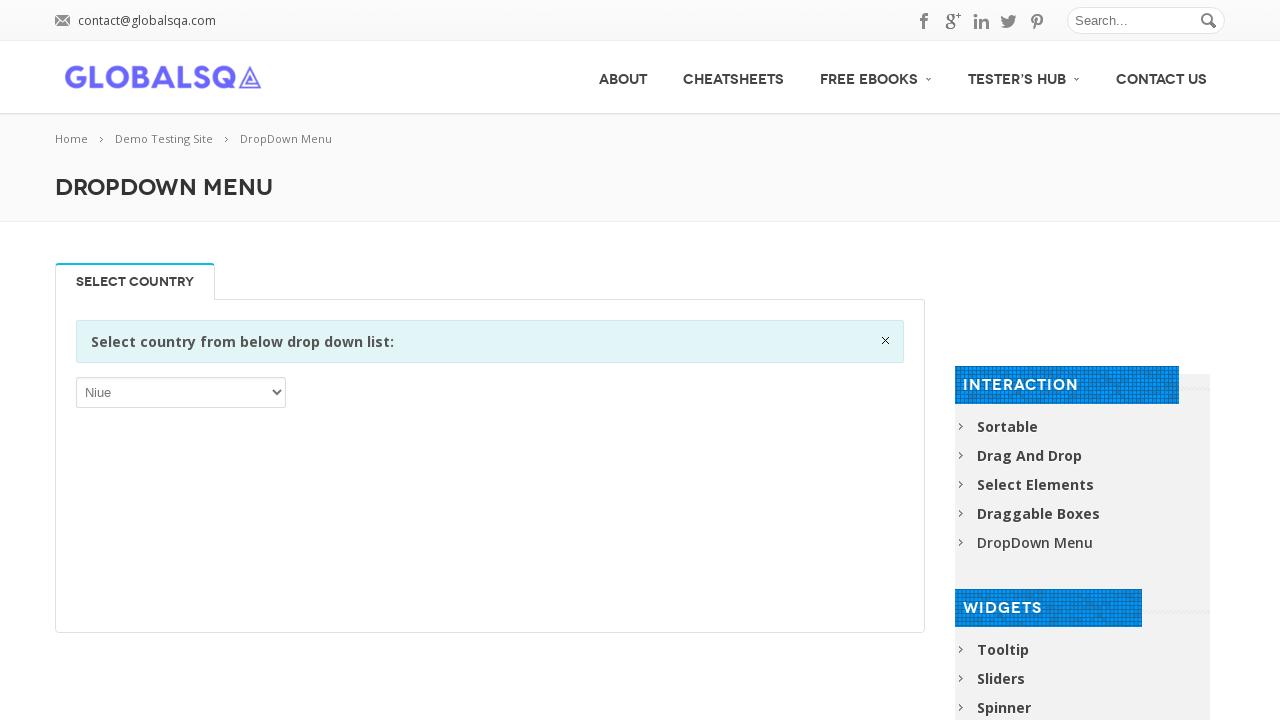

Selected dropdown option at index 163 on //div[@class='single_tab_div resp-tab-content resp-tab-content-active']//p//sele
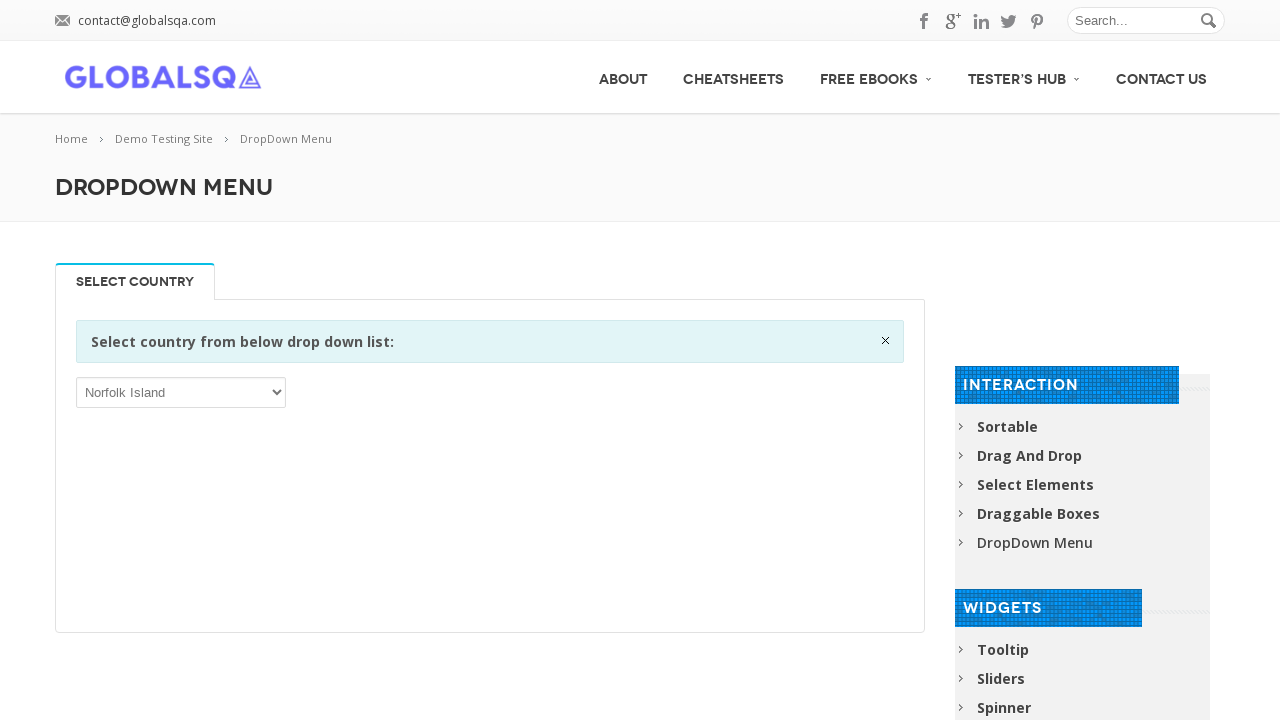

Waited 200ms after selecting option 163
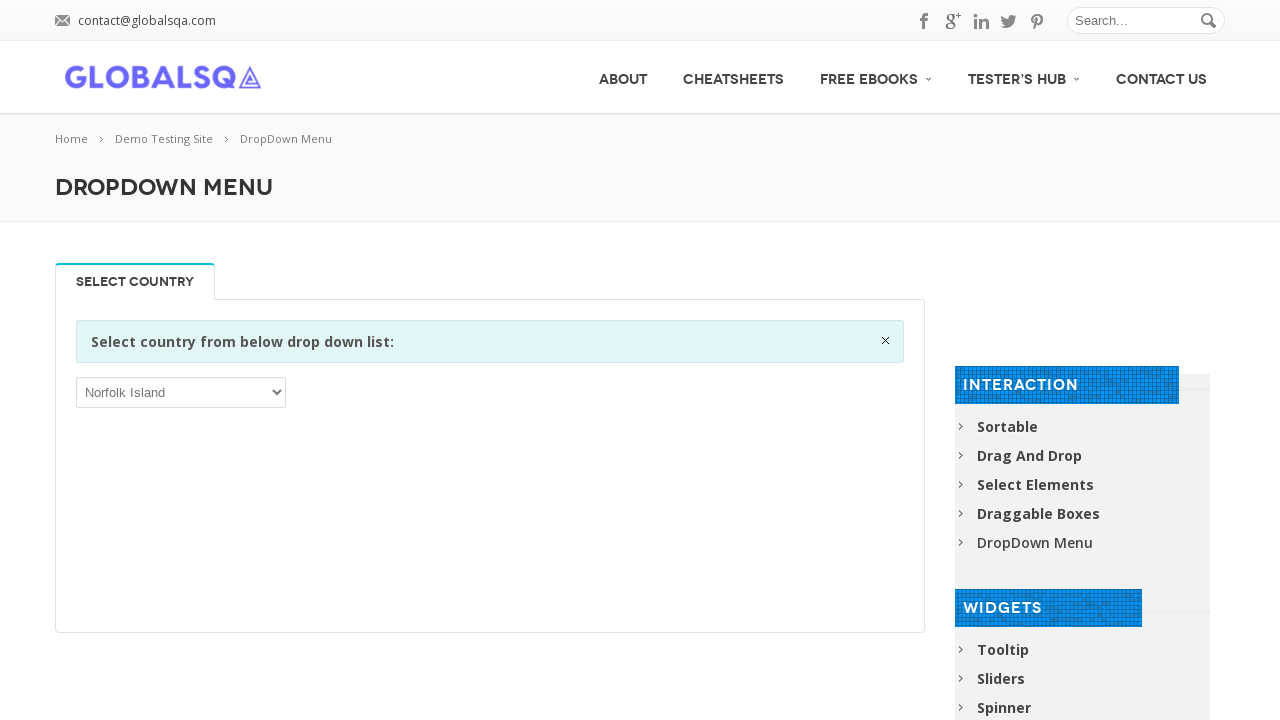

Selected dropdown option at index 164 on //div[@class='single_tab_div resp-tab-content resp-tab-content-active']//p//sele
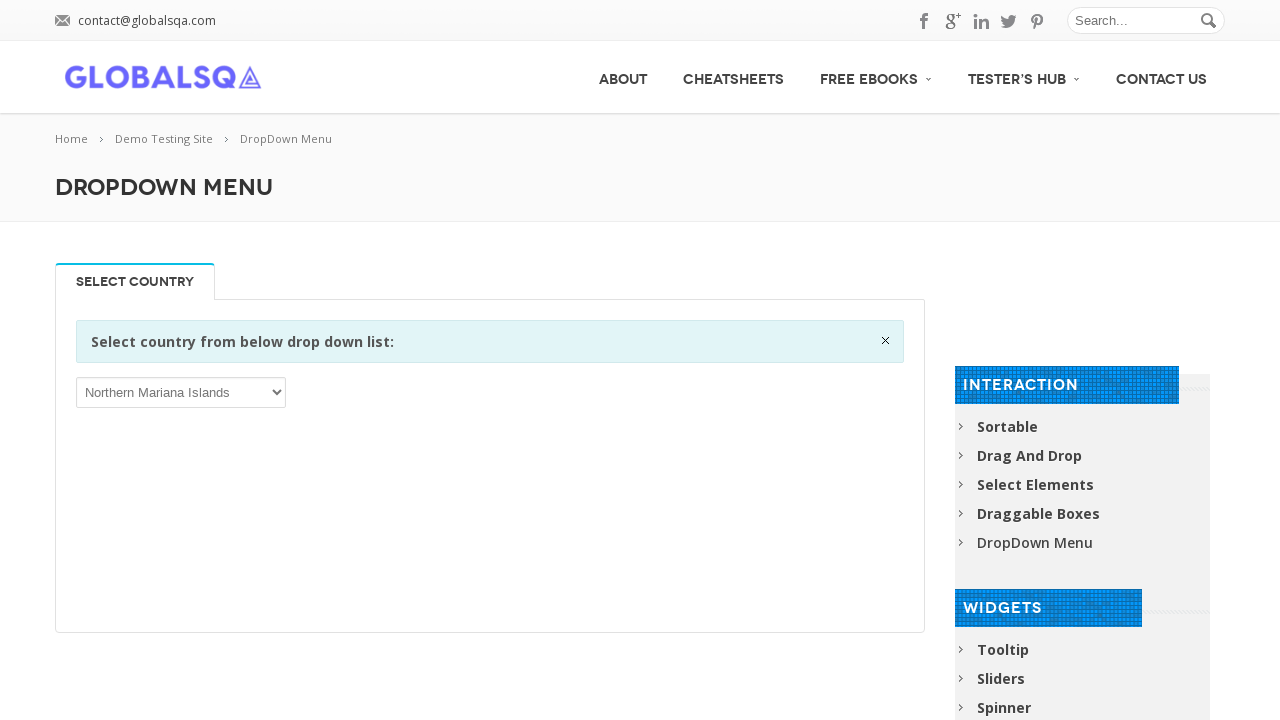

Waited 200ms after selecting option 164
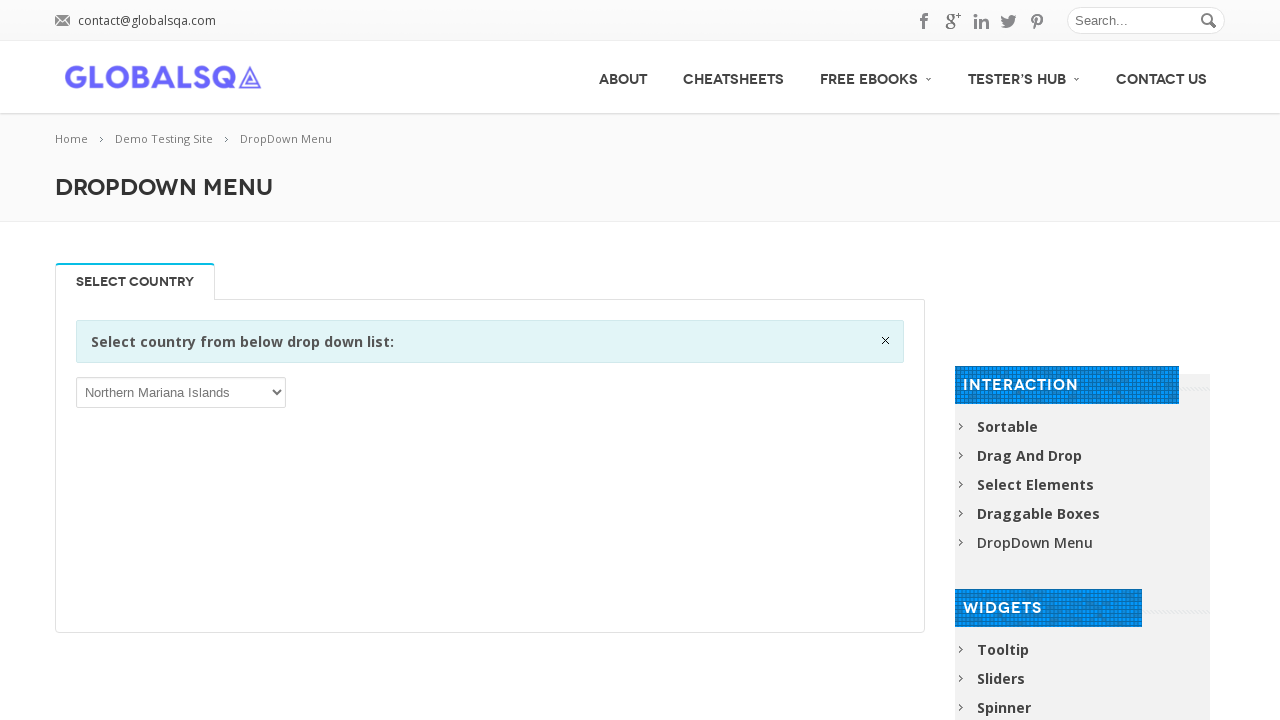

Selected dropdown option at index 165 on //div[@class='single_tab_div resp-tab-content resp-tab-content-active']//p//sele
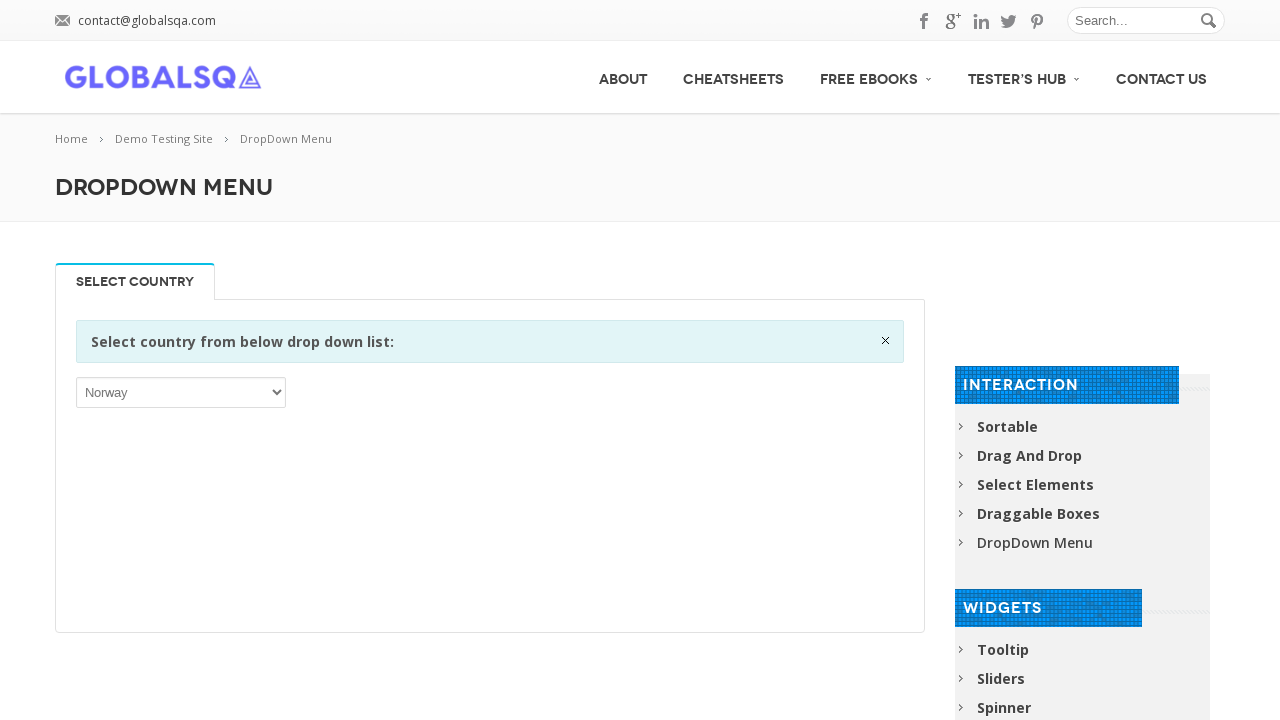

Waited 200ms after selecting option 165
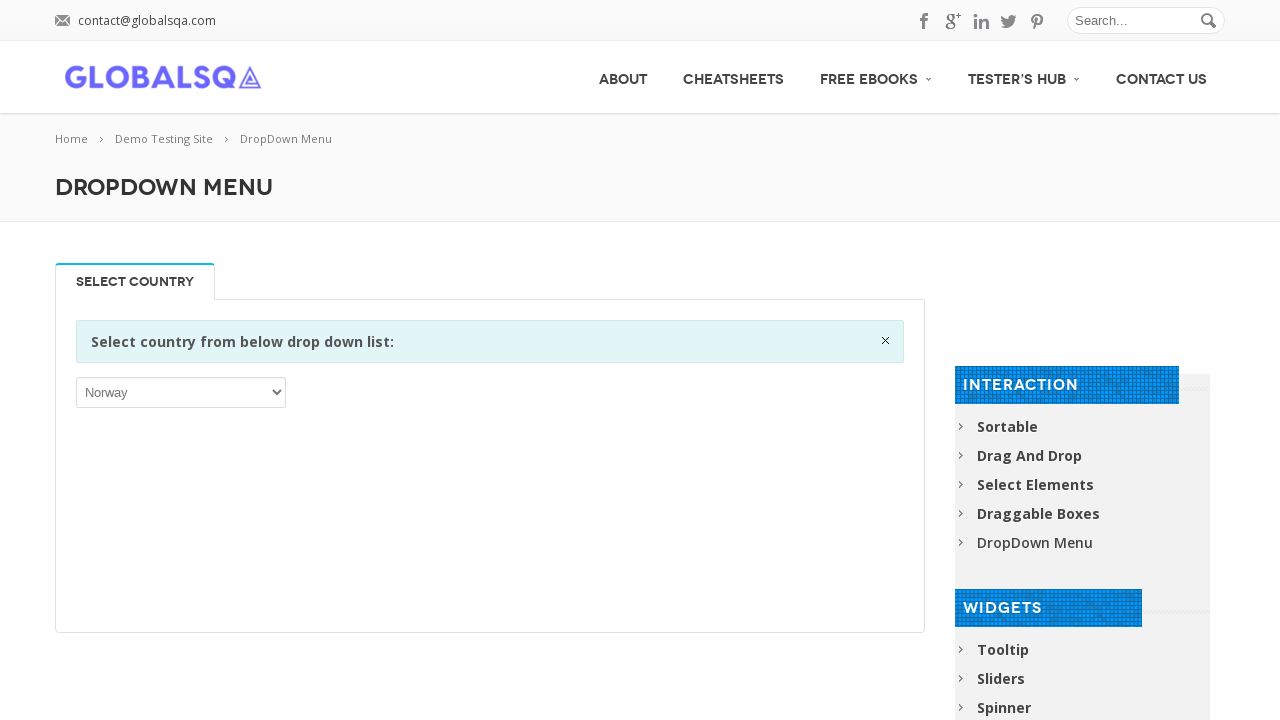

Selected dropdown option at index 166 on //div[@class='single_tab_div resp-tab-content resp-tab-content-active']//p//sele
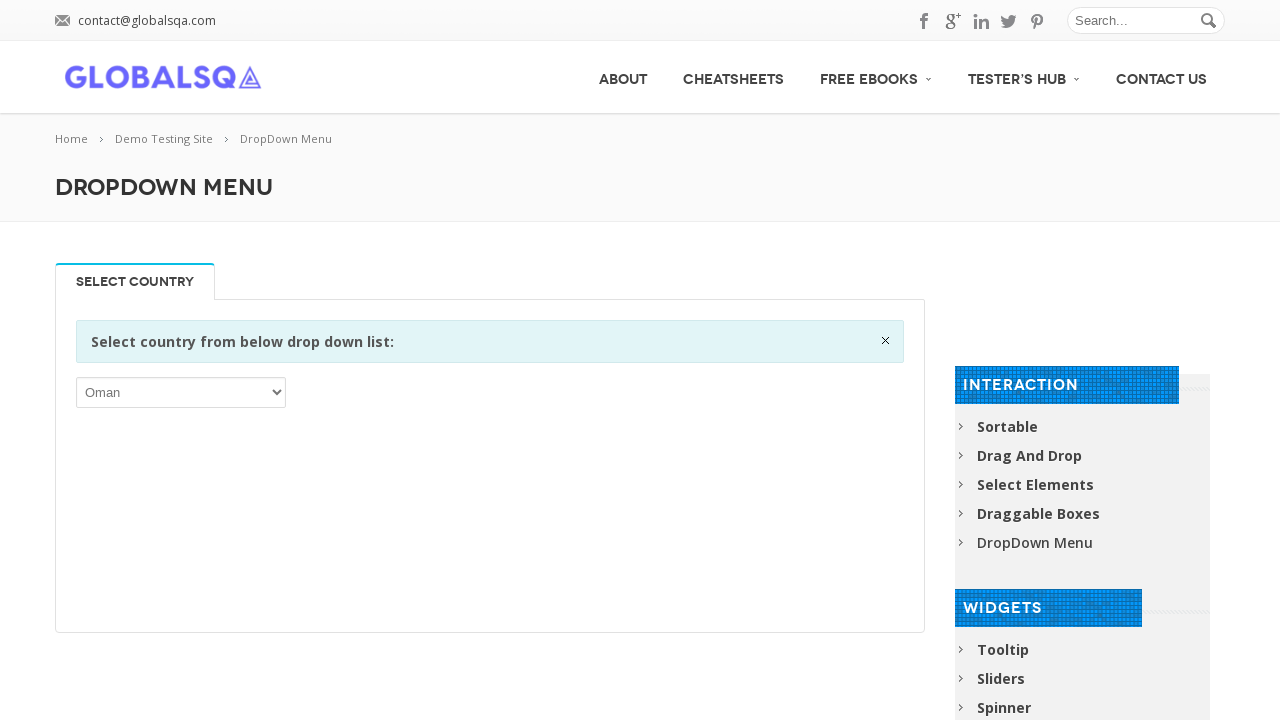

Waited 200ms after selecting option 166
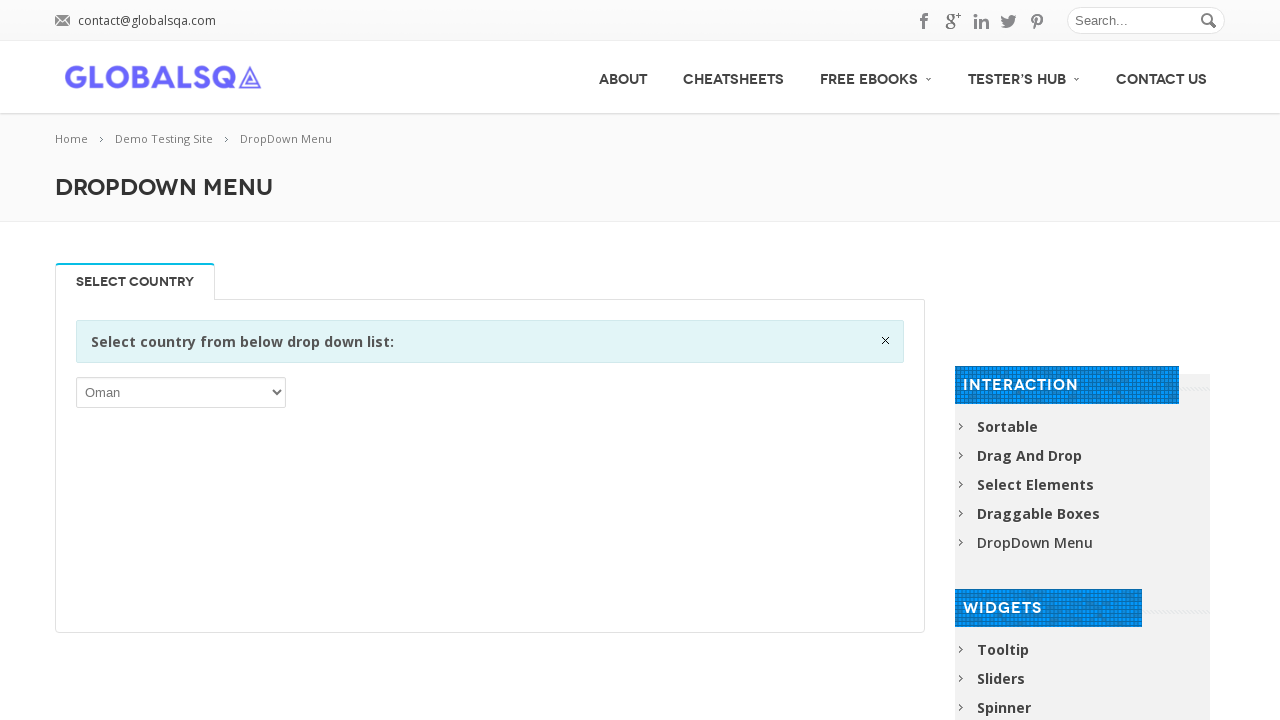

Selected dropdown option at index 167 on //div[@class='single_tab_div resp-tab-content resp-tab-content-active']//p//sele
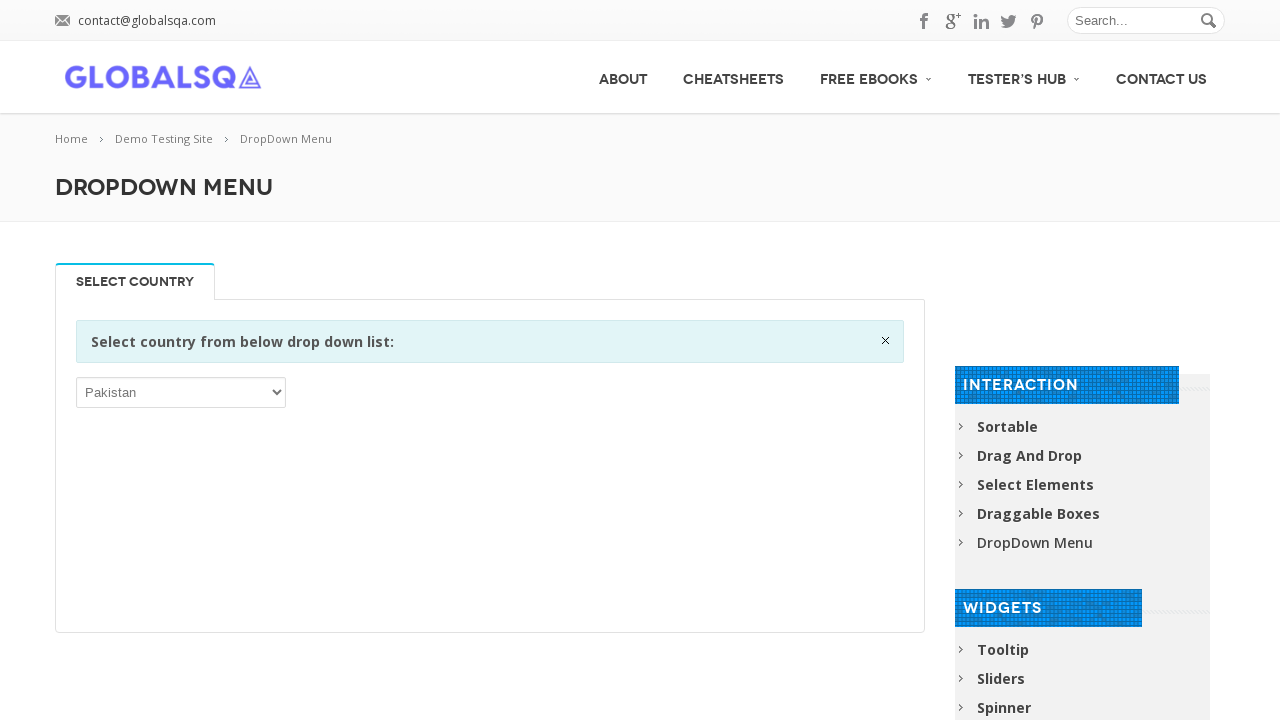

Waited 200ms after selecting option 167
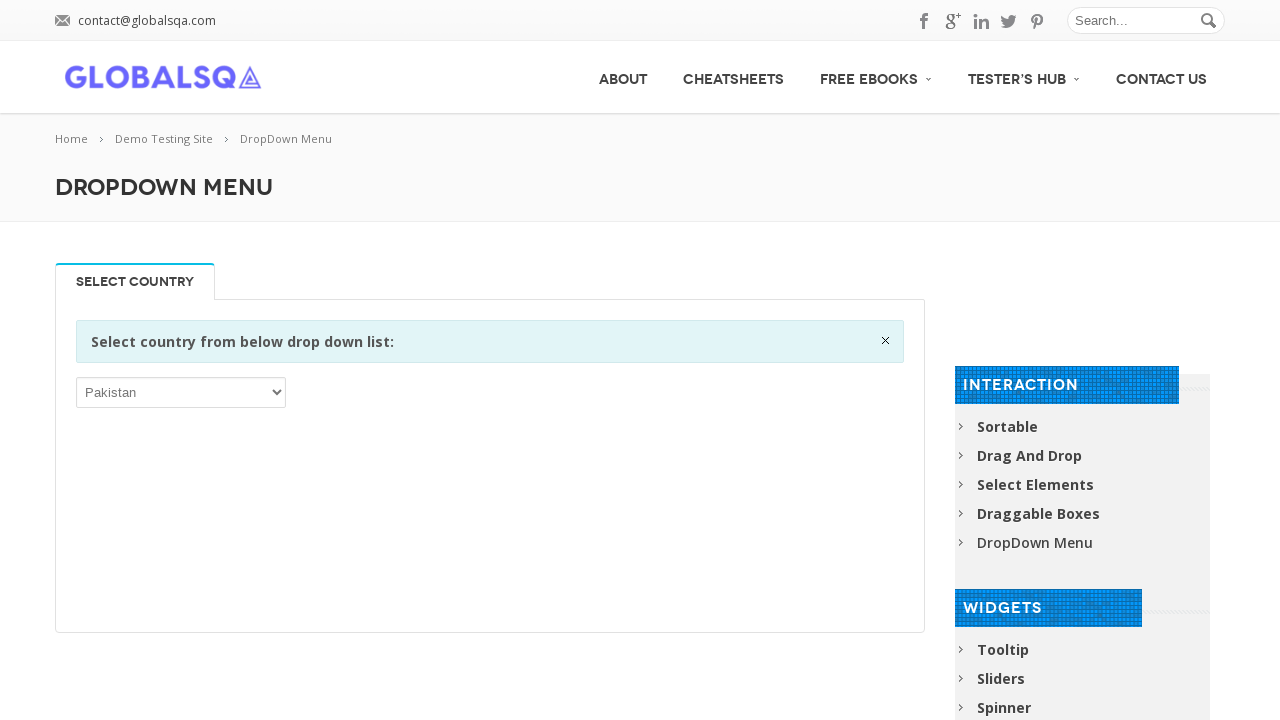

Selected dropdown option at index 168 on //div[@class='single_tab_div resp-tab-content resp-tab-content-active']//p//sele
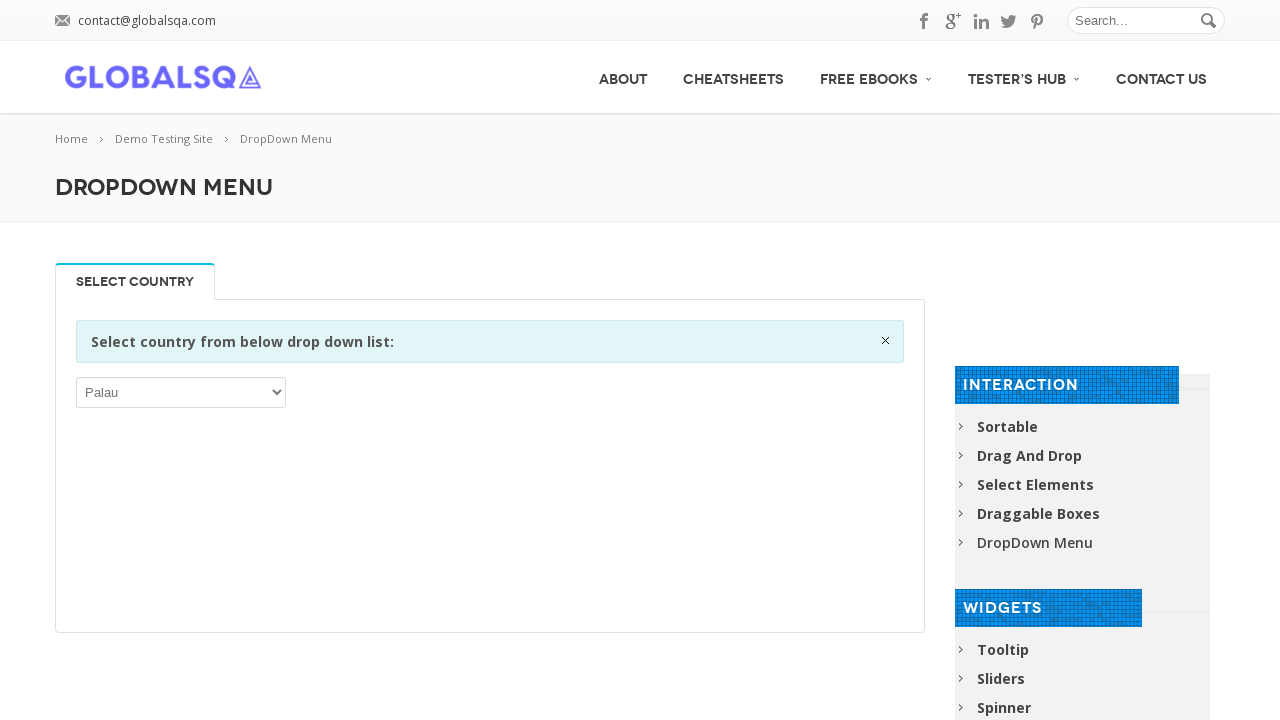

Waited 200ms after selecting option 168
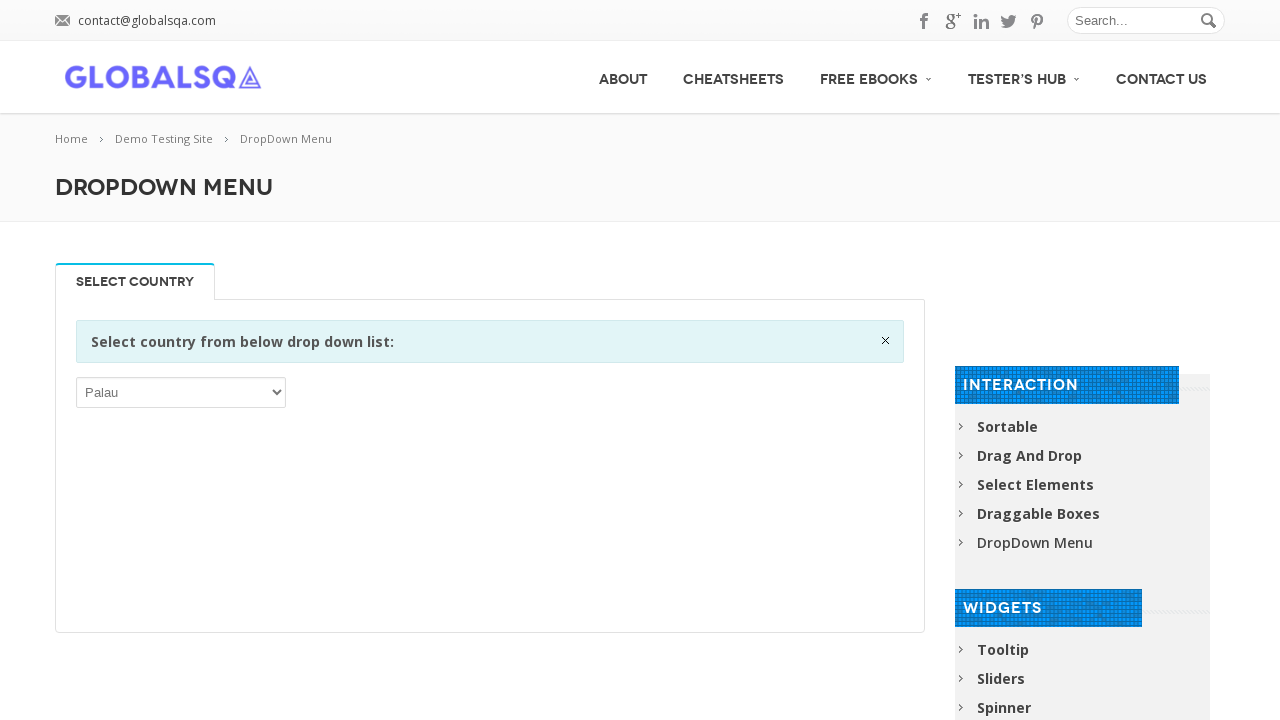

Selected dropdown option at index 169 on //div[@class='single_tab_div resp-tab-content resp-tab-content-active']//p//sele
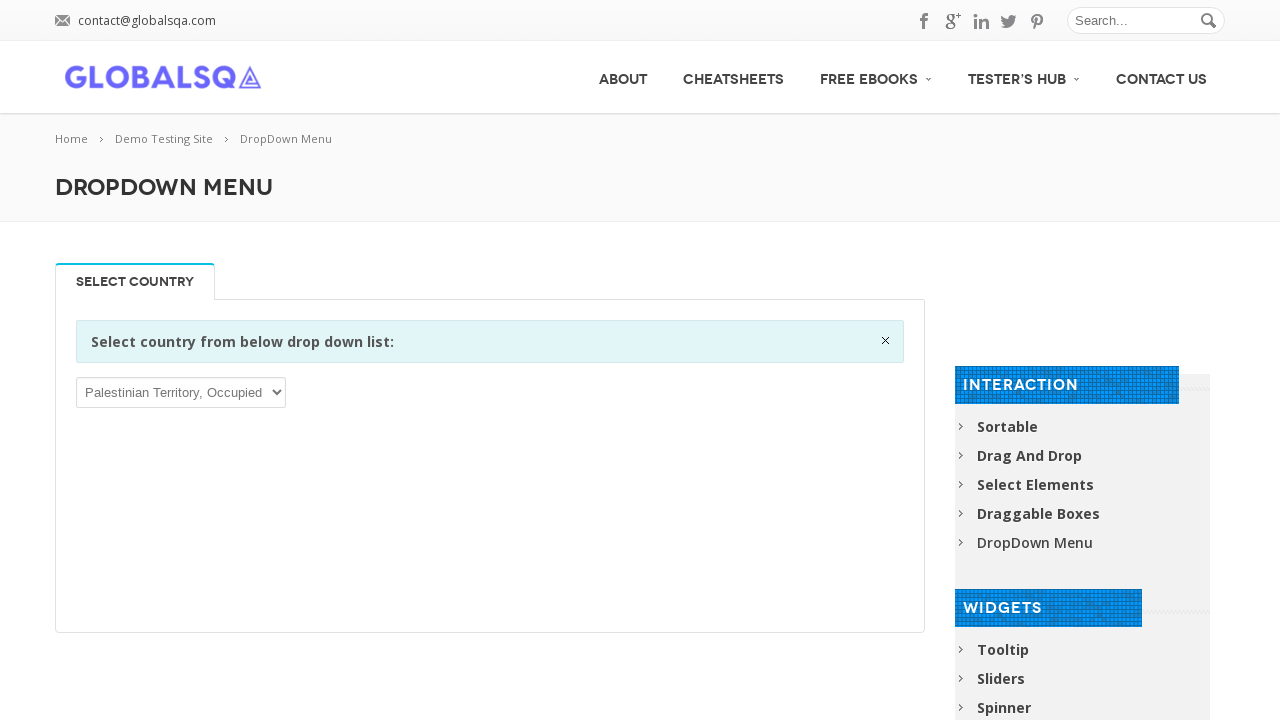

Waited 200ms after selecting option 169
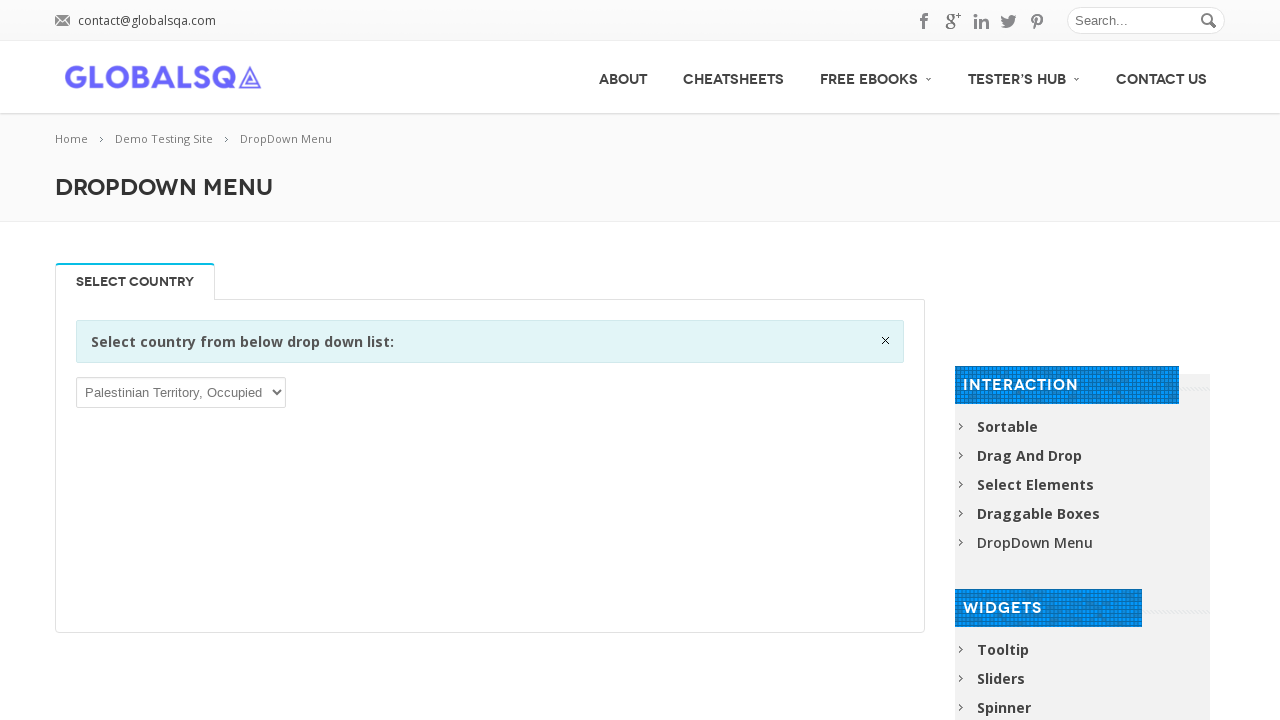

Selected dropdown option at index 170 on //div[@class='single_tab_div resp-tab-content resp-tab-content-active']//p//sele
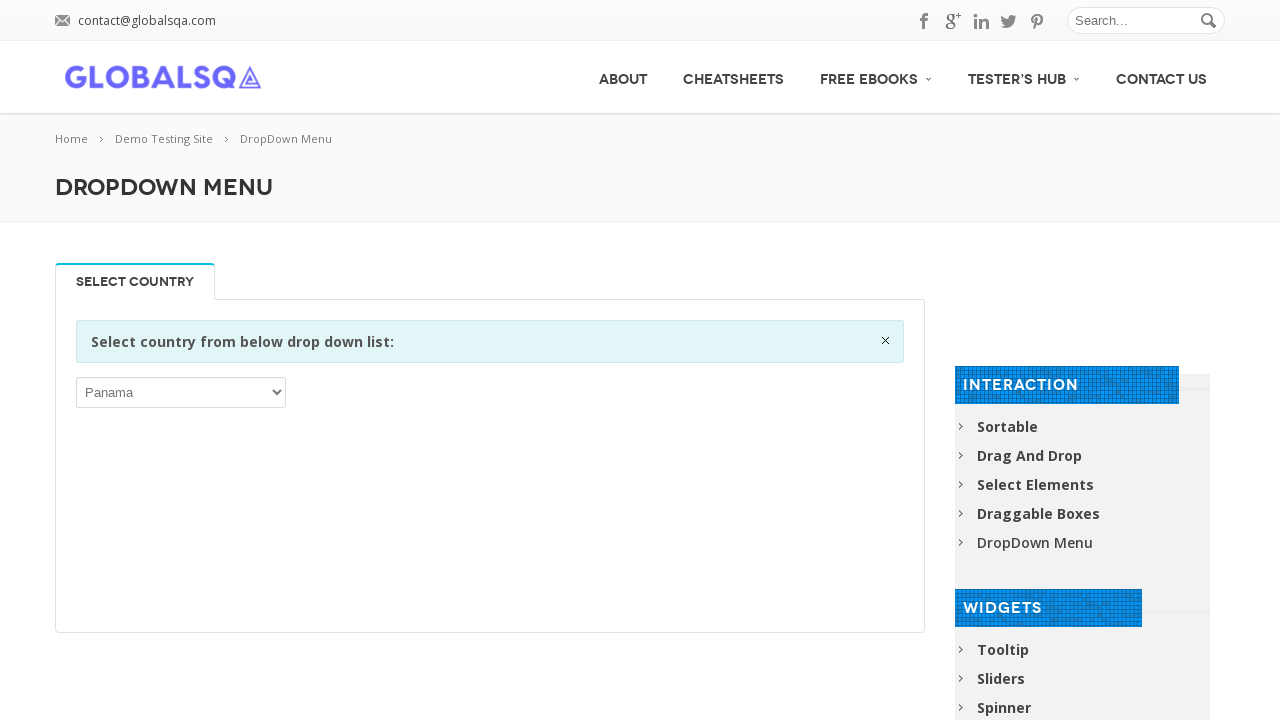

Waited 200ms after selecting option 170
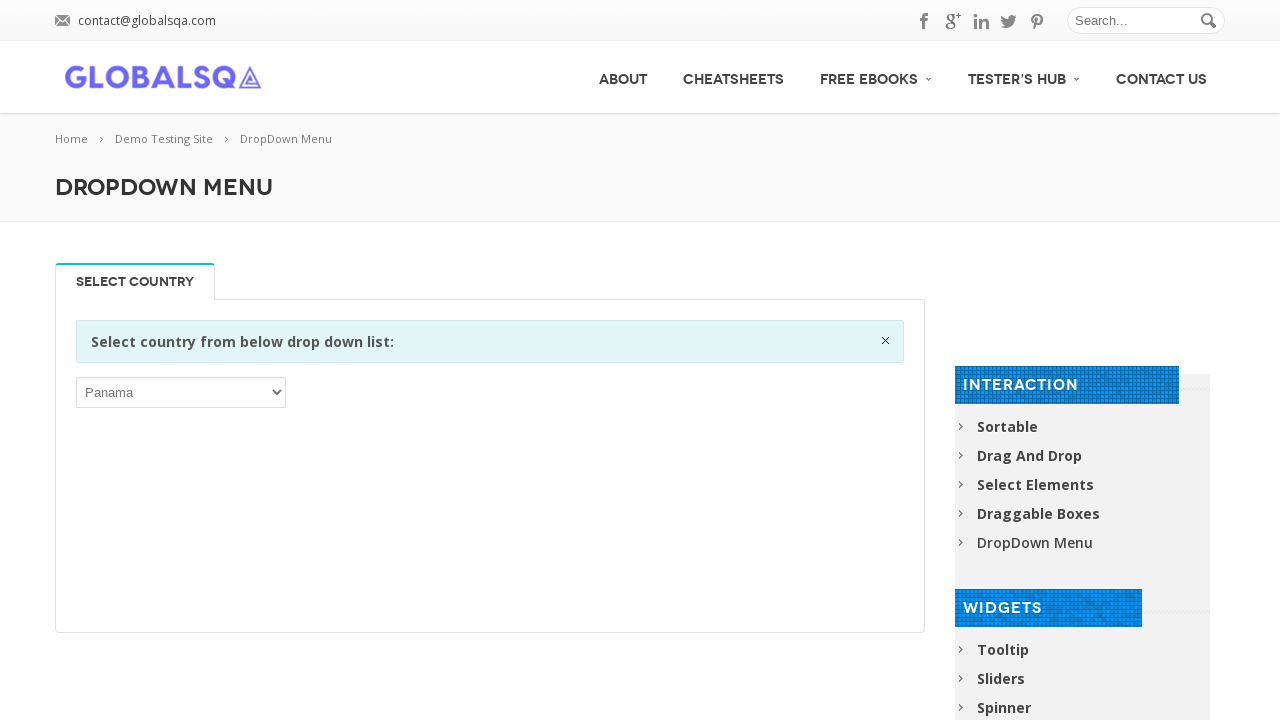

Selected dropdown option at index 171 on //div[@class='single_tab_div resp-tab-content resp-tab-content-active']//p//sele
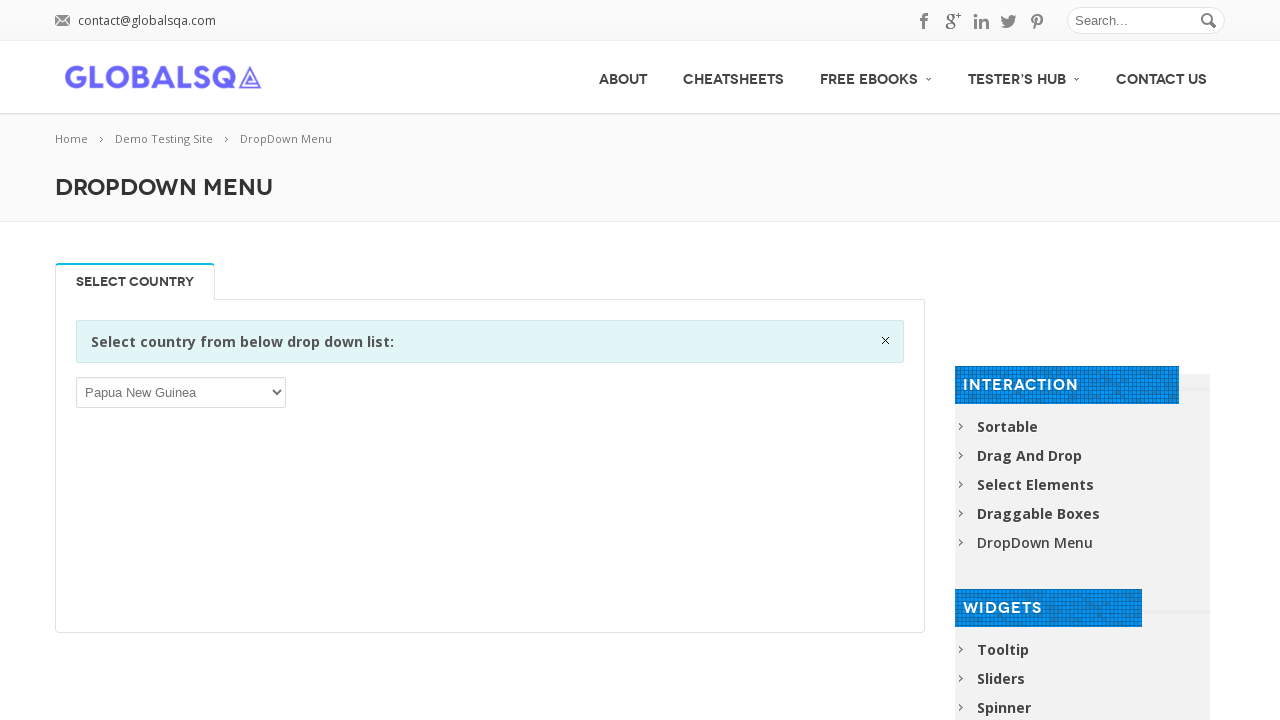

Waited 200ms after selecting option 171
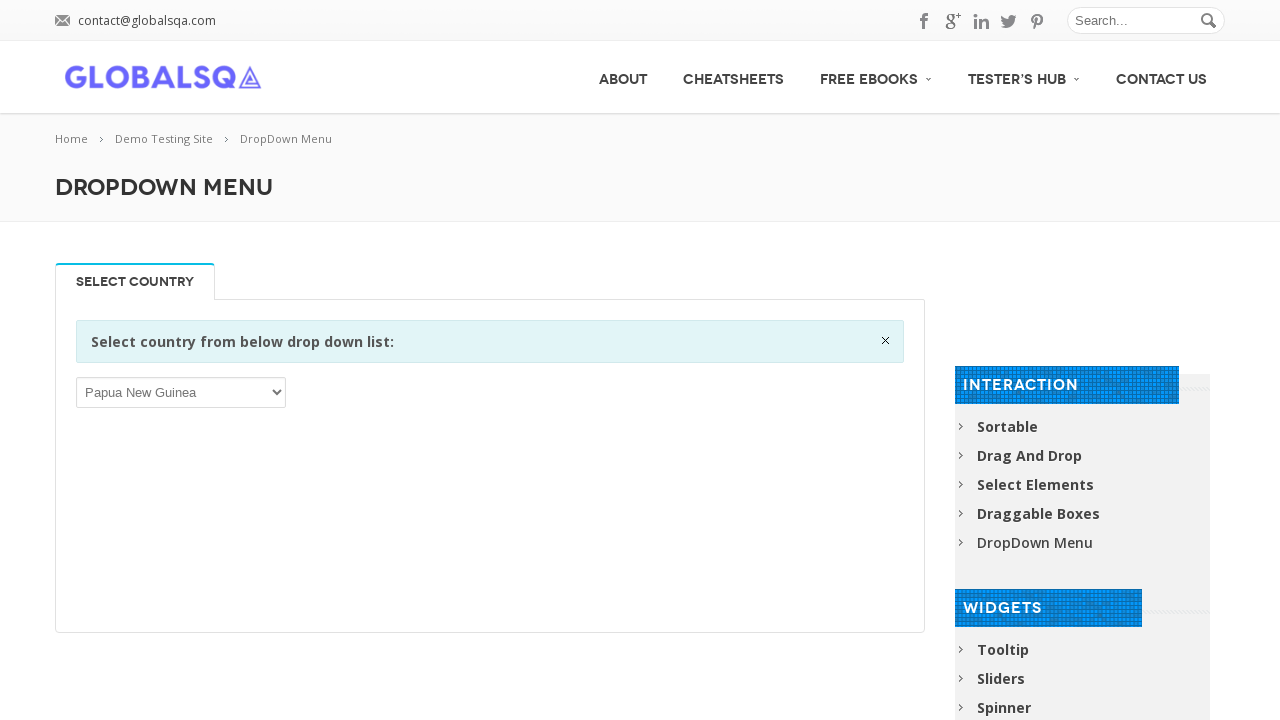

Selected dropdown option at index 172 on //div[@class='single_tab_div resp-tab-content resp-tab-content-active']//p//sele
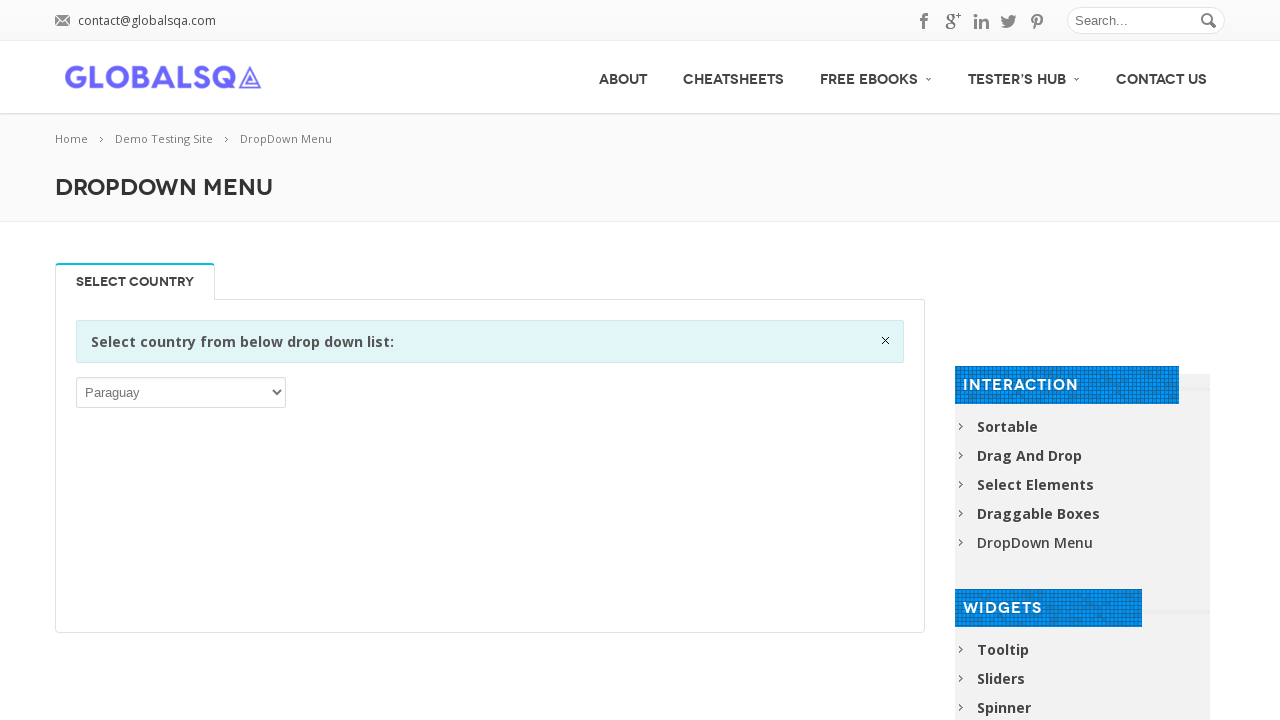

Waited 200ms after selecting option 172
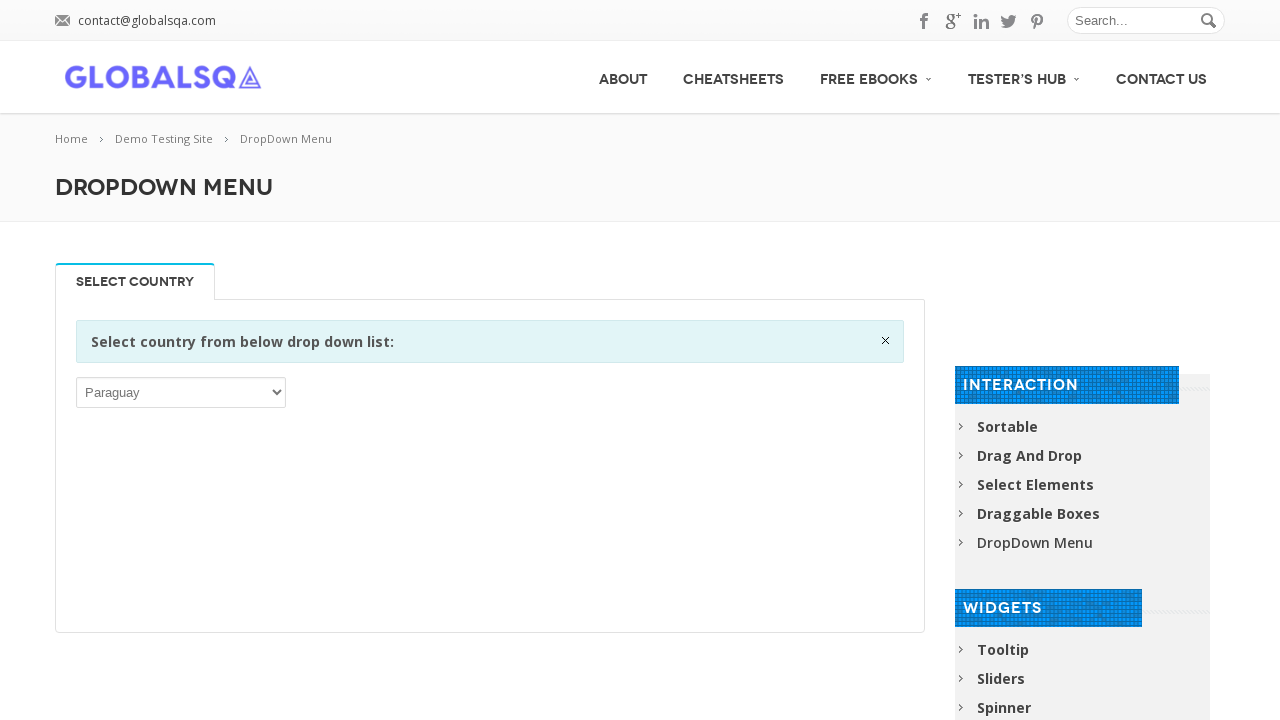

Selected dropdown option at index 173 on //div[@class='single_tab_div resp-tab-content resp-tab-content-active']//p//sele
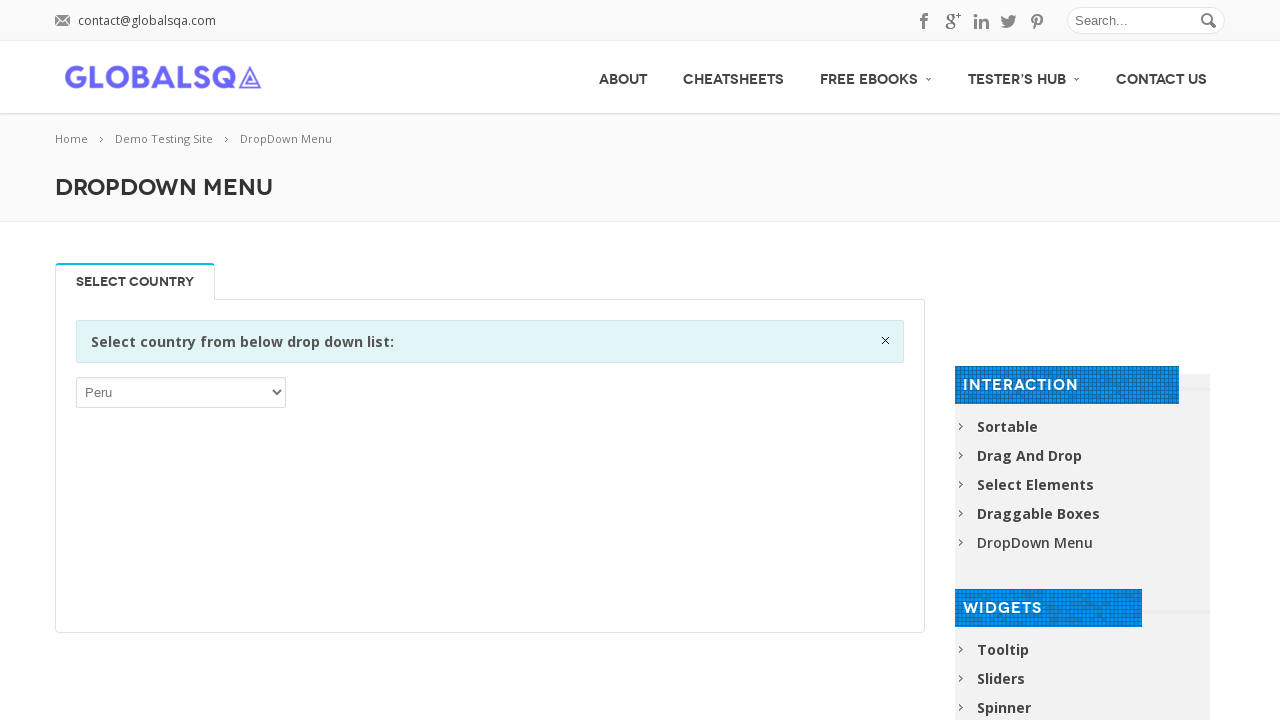

Waited 200ms after selecting option 173
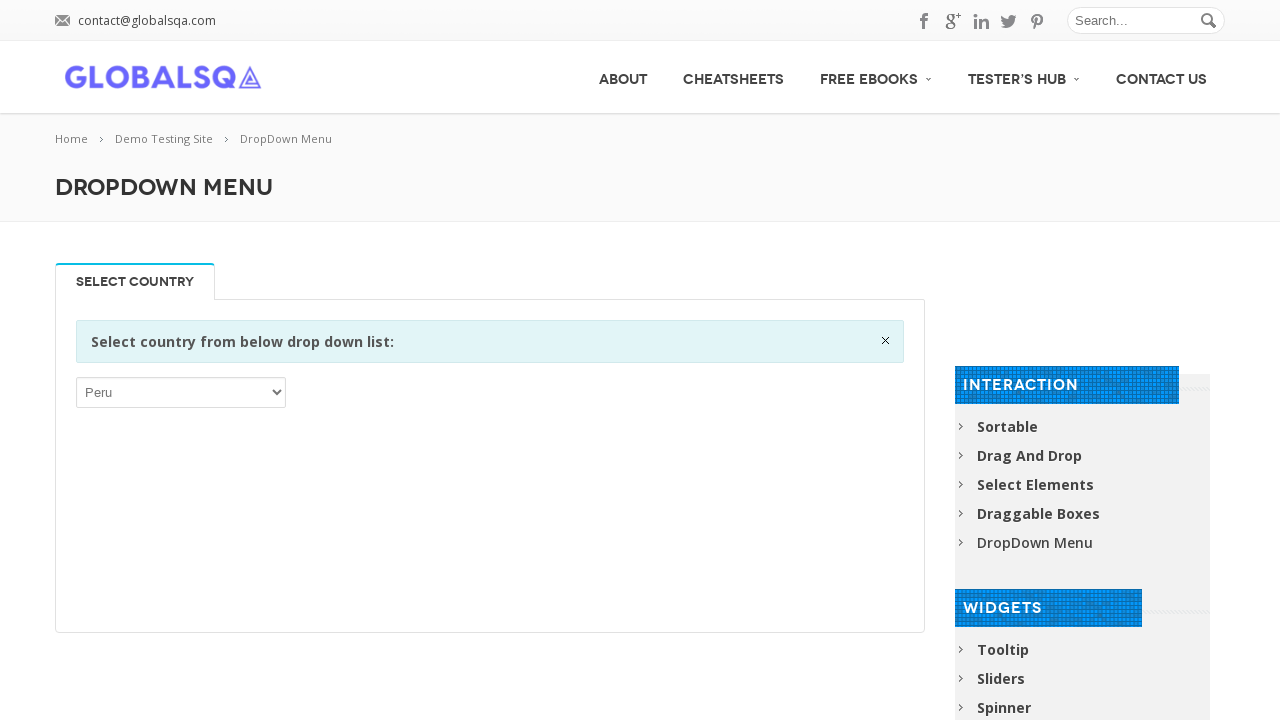

Selected dropdown option at index 174 on //div[@class='single_tab_div resp-tab-content resp-tab-content-active']//p//sele
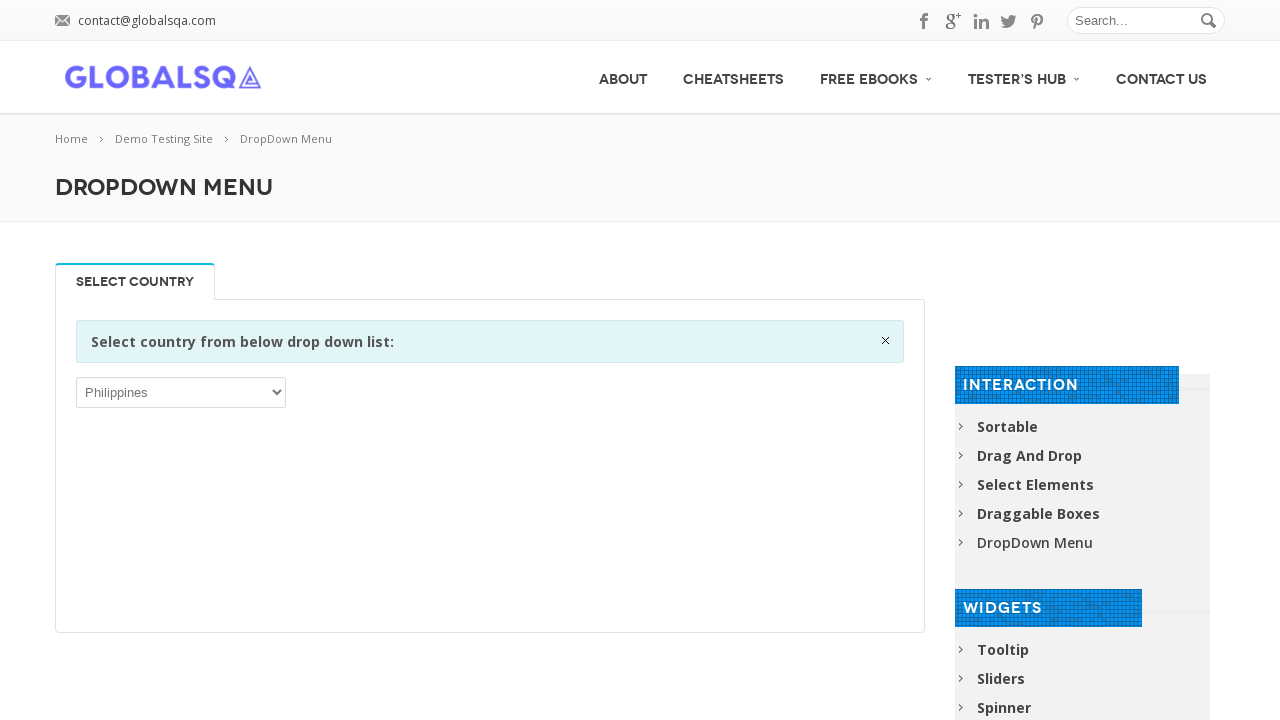

Waited 200ms after selecting option 174
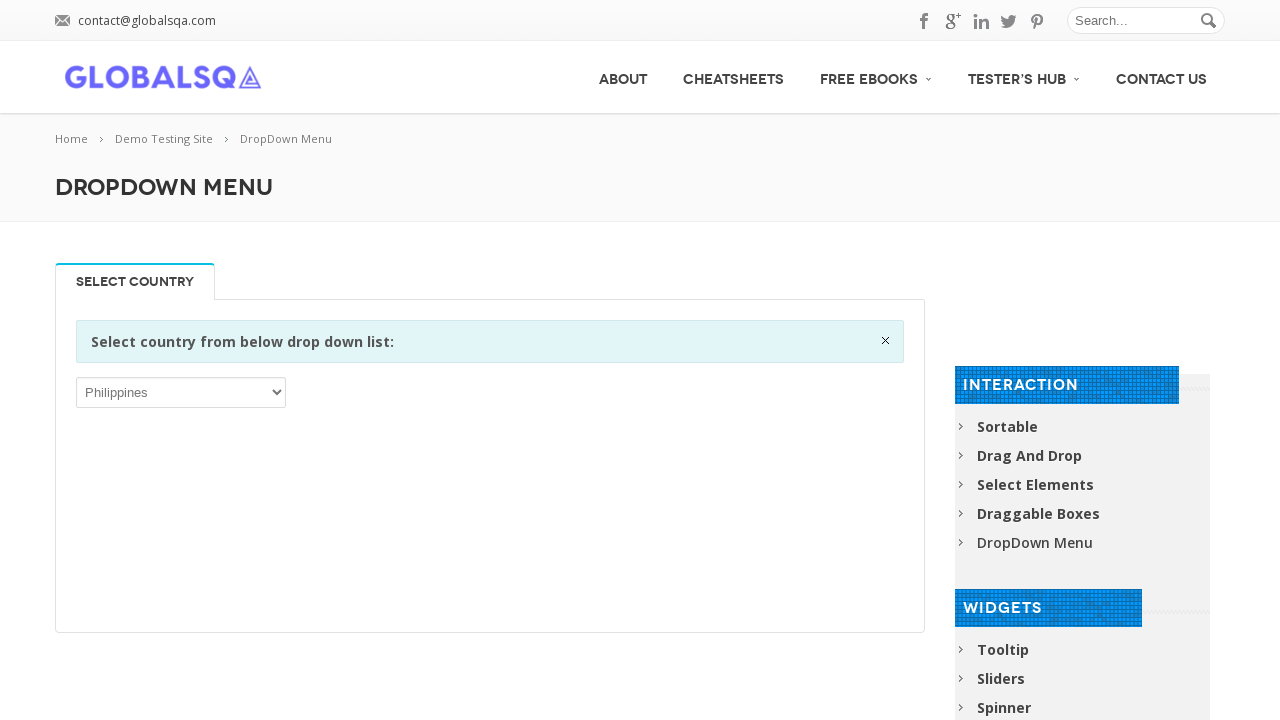

Selected dropdown option at index 175 on //div[@class='single_tab_div resp-tab-content resp-tab-content-active']//p//sele
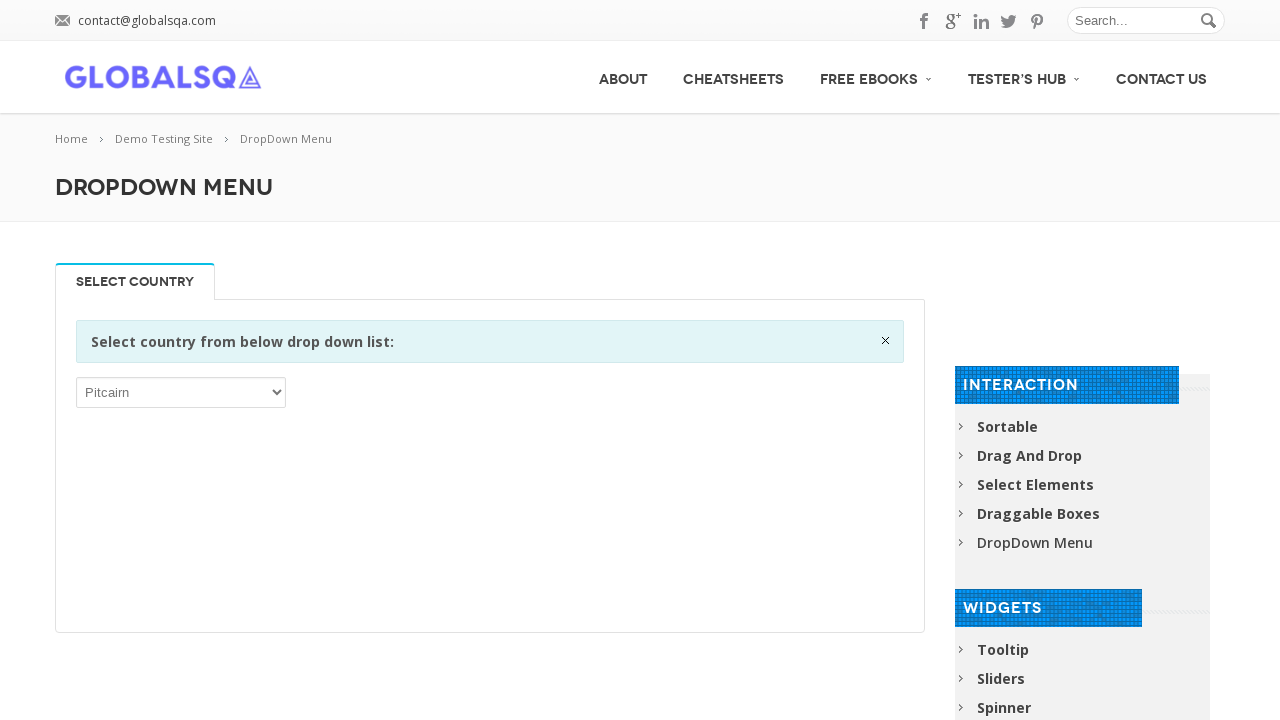

Waited 200ms after selecting option 175
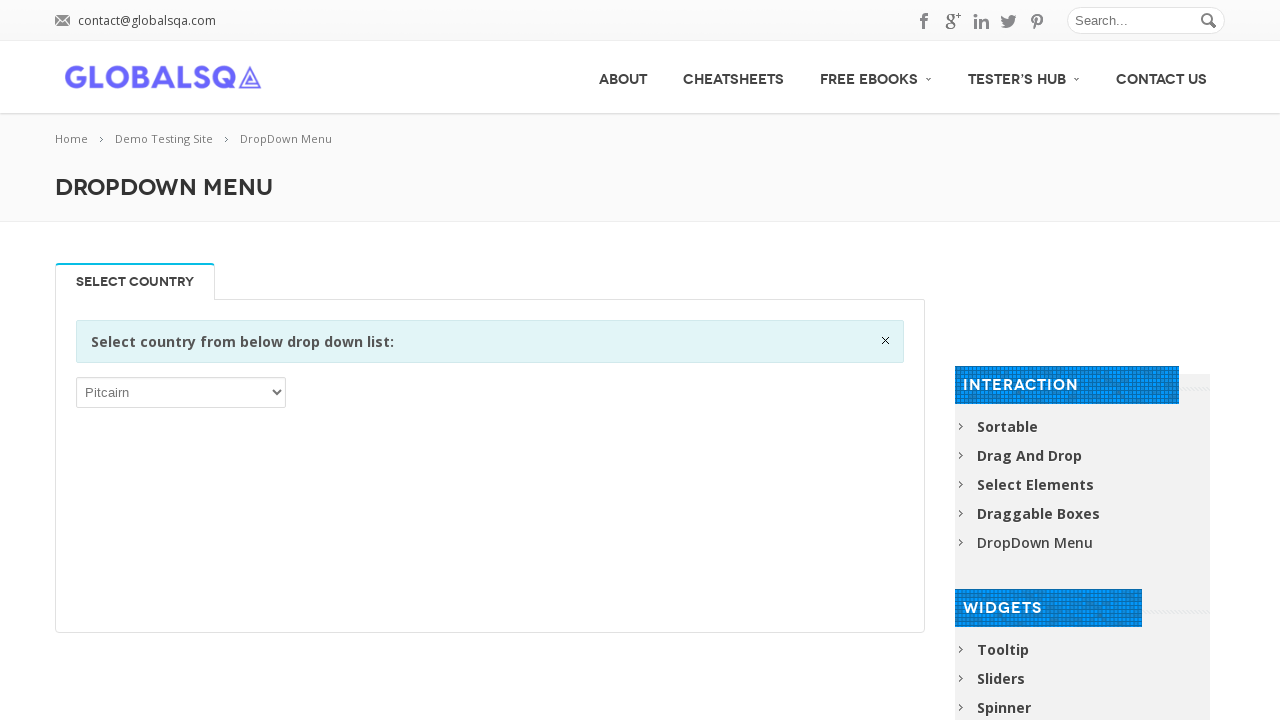

Selected dropdown option at index 176 on //div[@class='single_tab_div resp-tab-content resp-tab-content-active']//p//sele
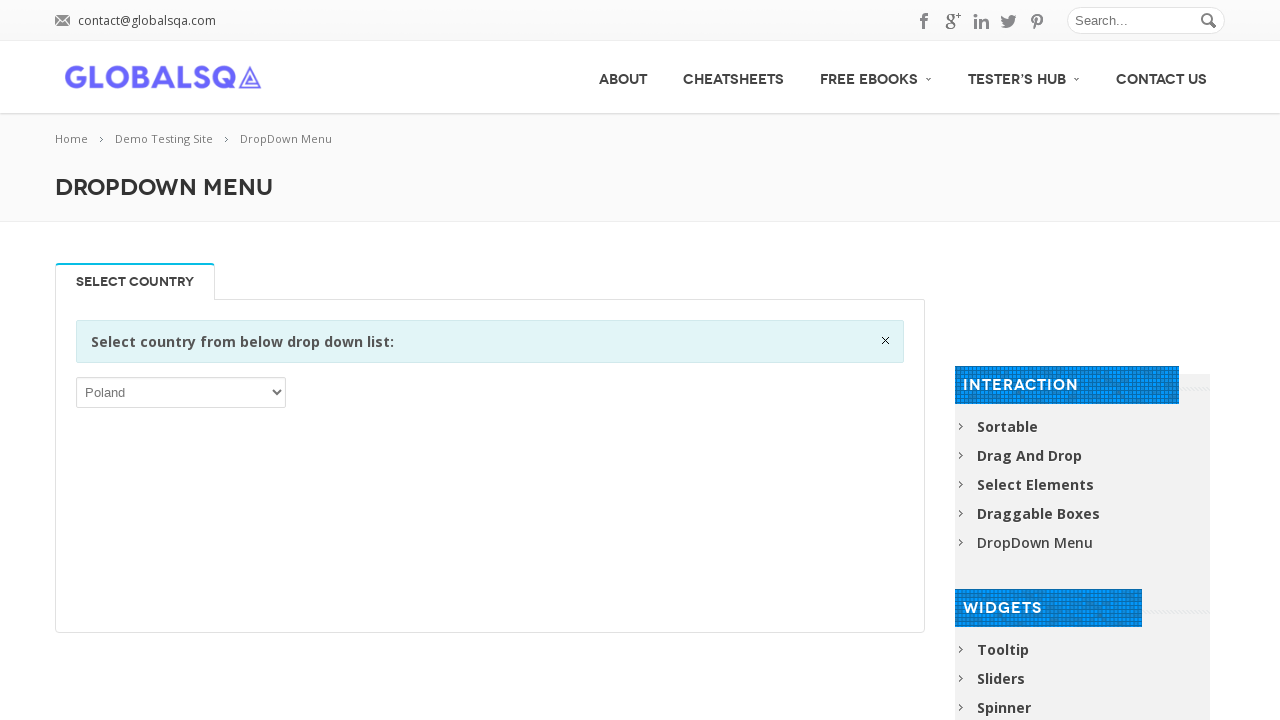

Waited 200ms after selecting option 176
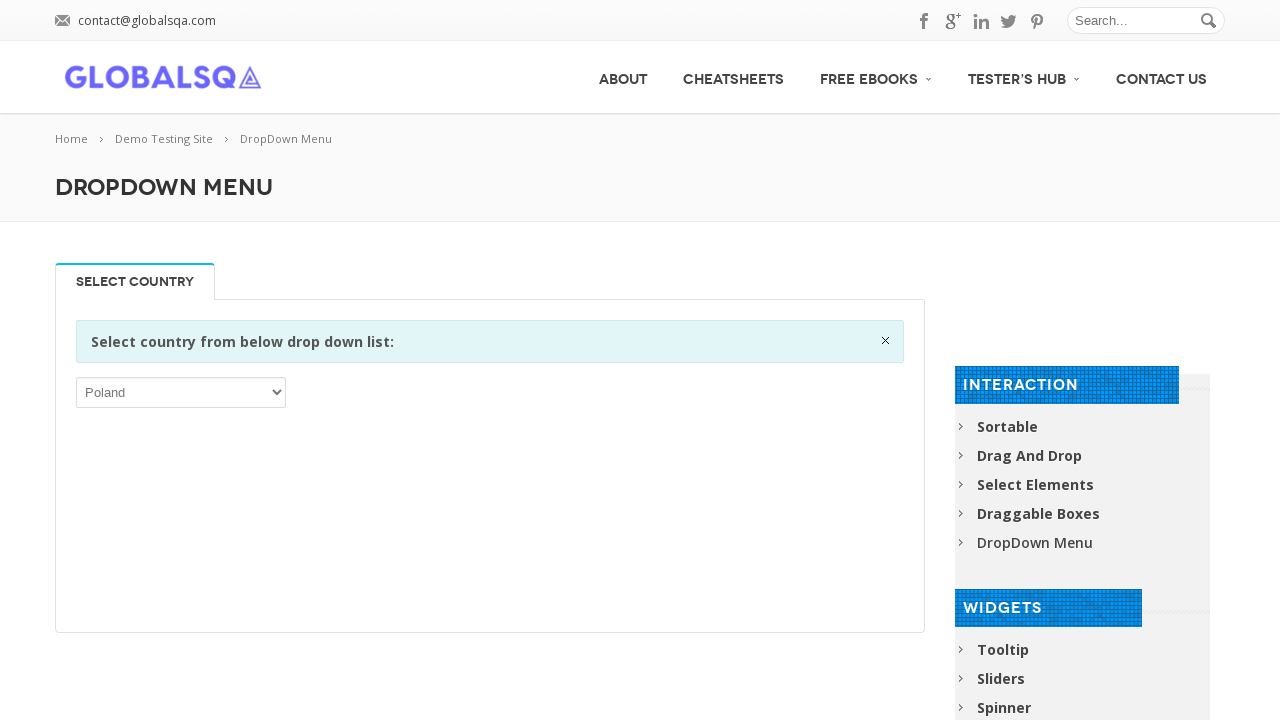

Selected dropdown option at index 177 on //div[@class='single_tab_div resp-tab-content resp-tab-content-active']//p//sele
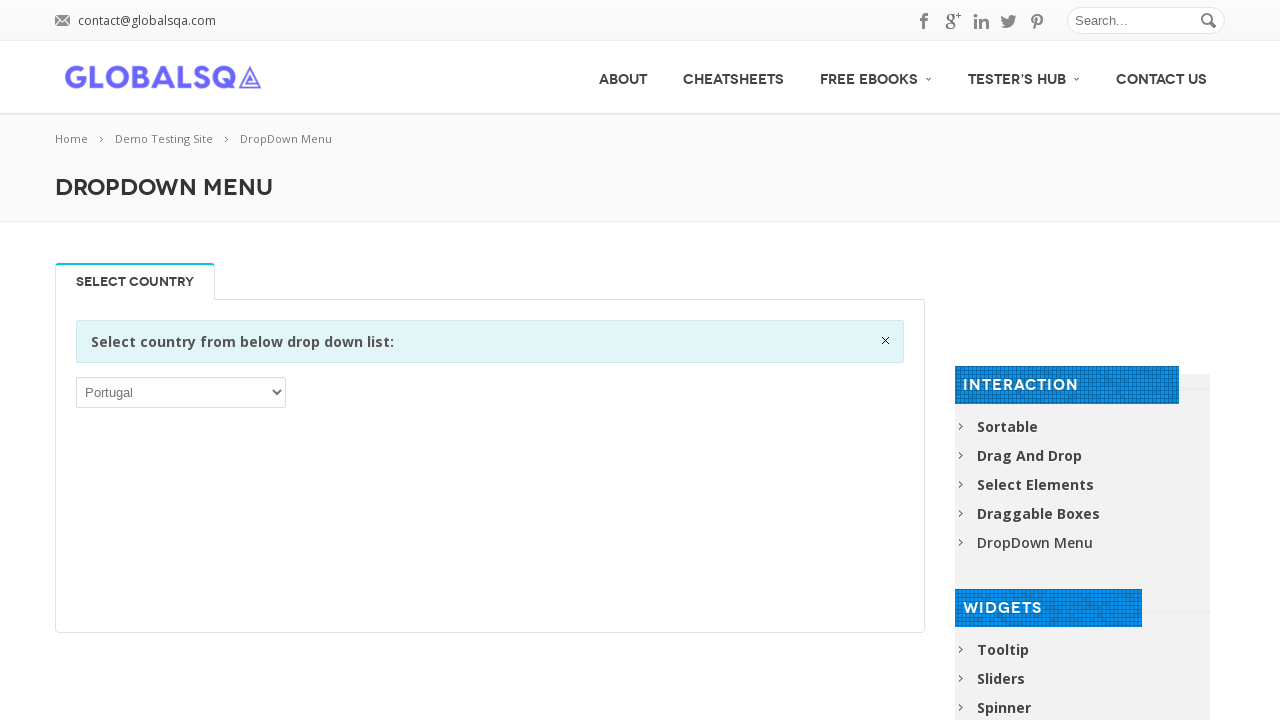

Waited 200ms after selecting option 177
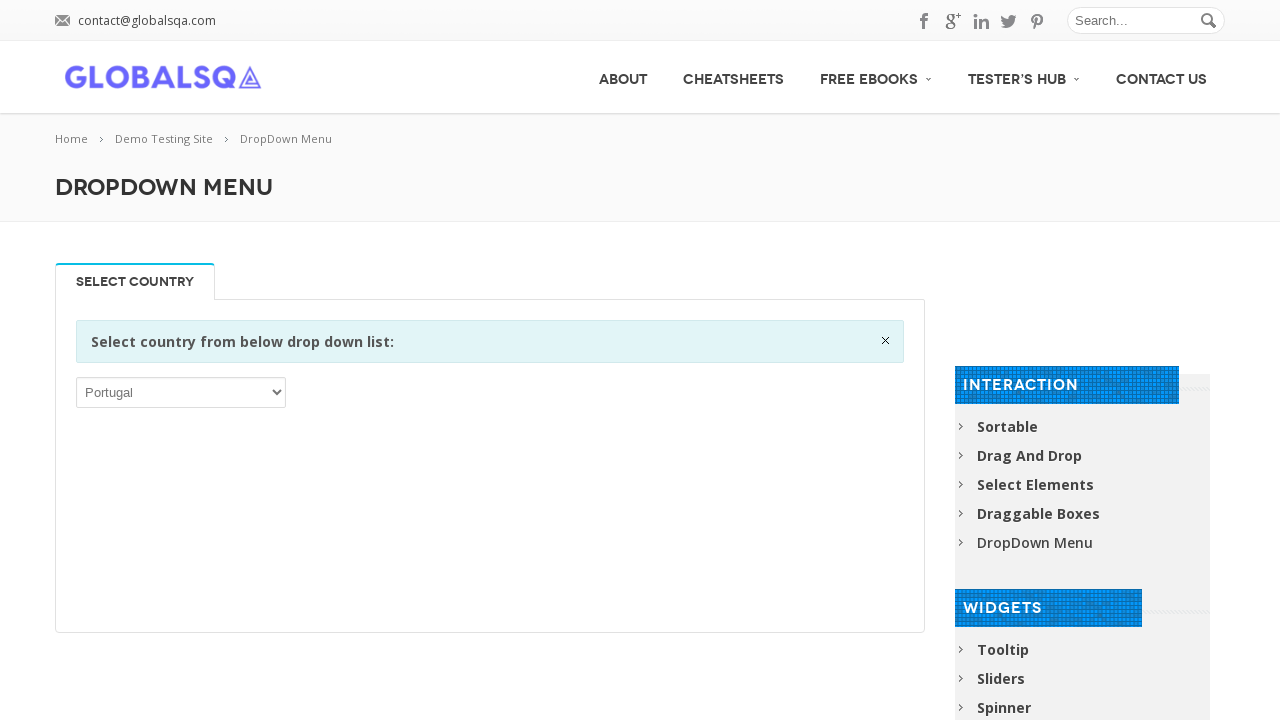

Selected dropdown option at index 178 on //div[@class='single_tab_div resp-tab-content resp-tab-content-active']//p//sele
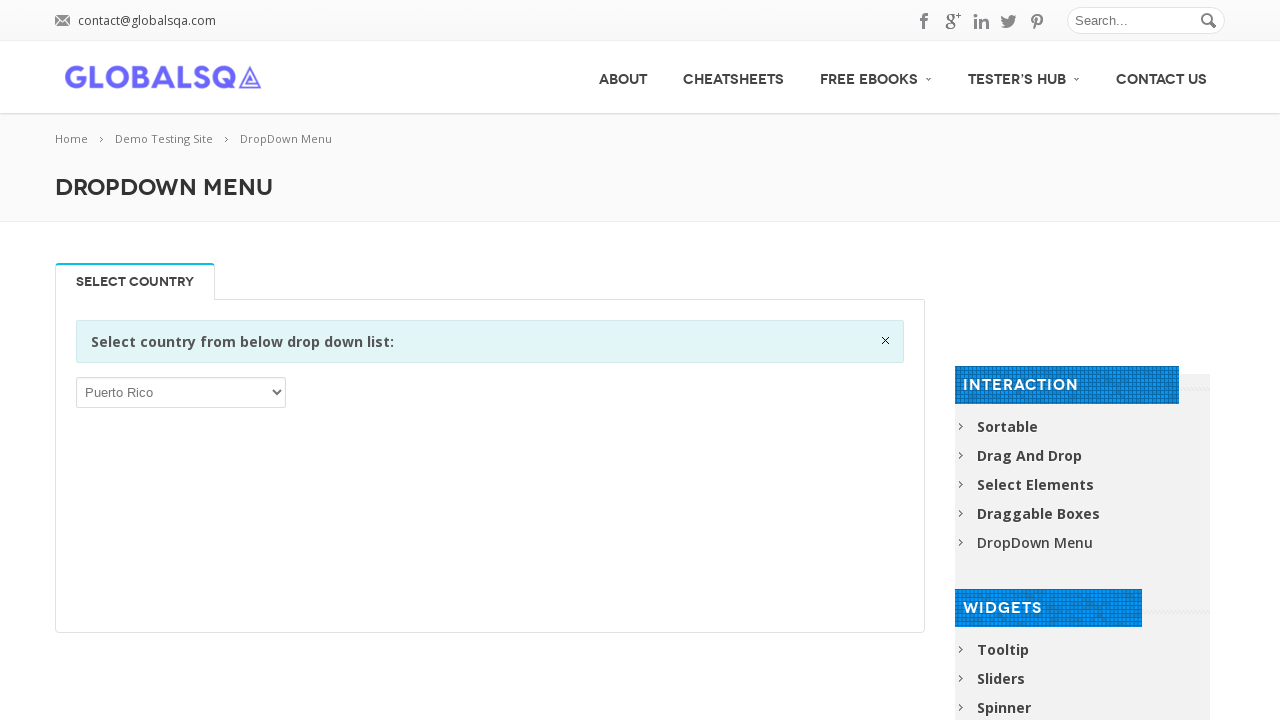

Waited 200ms after selecting option 178
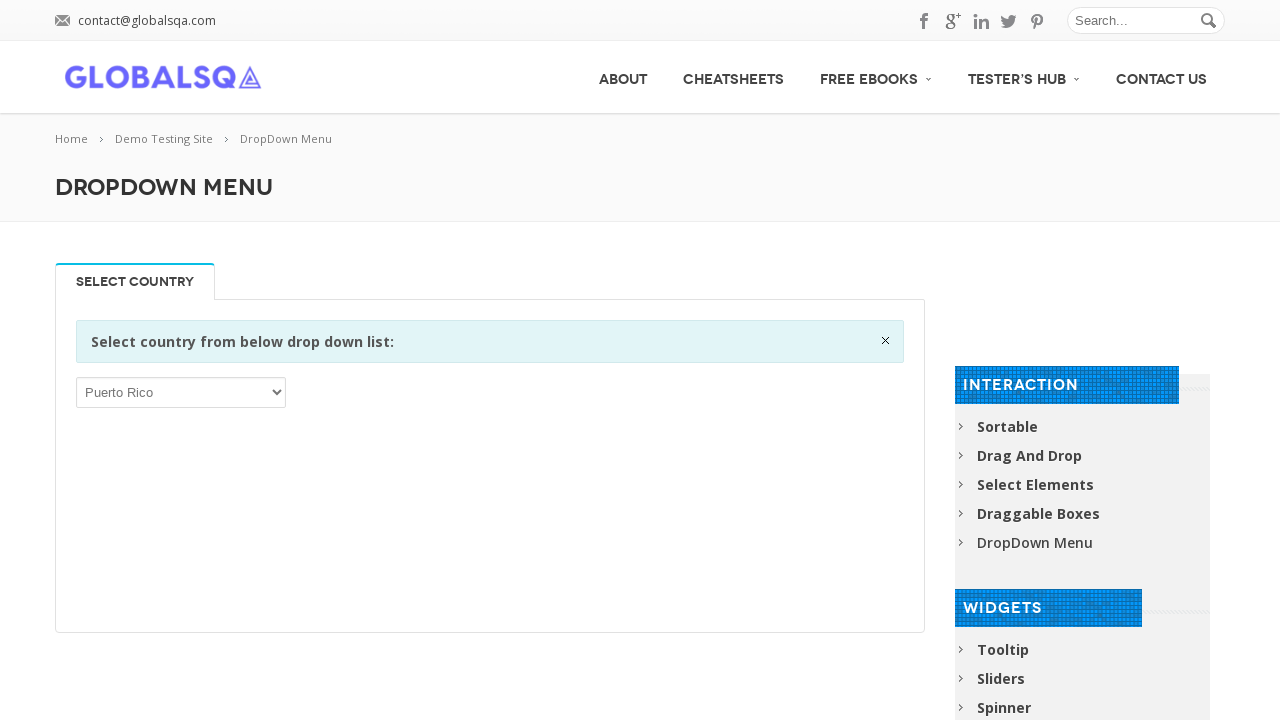

Selected dropdown option at index 179 on //div[@class='single_tab_div resp-tab-content resp-tab-content-active']//p//sele
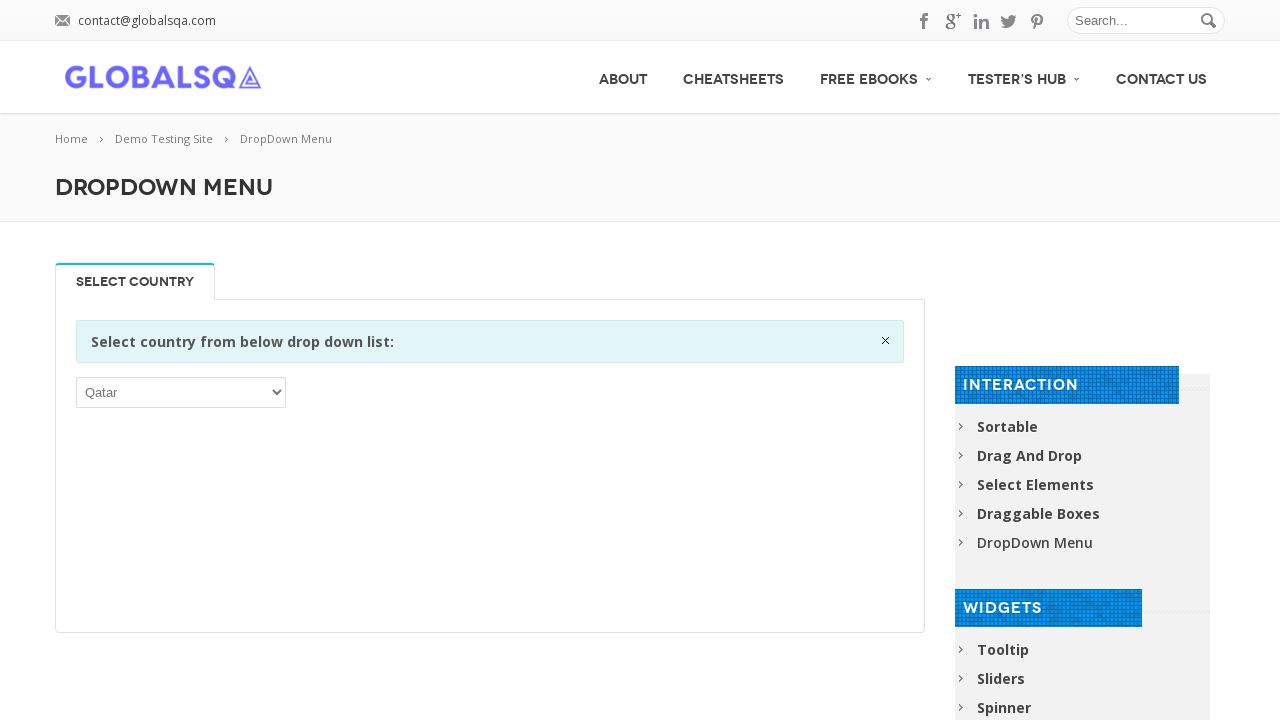

Waited 200ms after selecting option 179
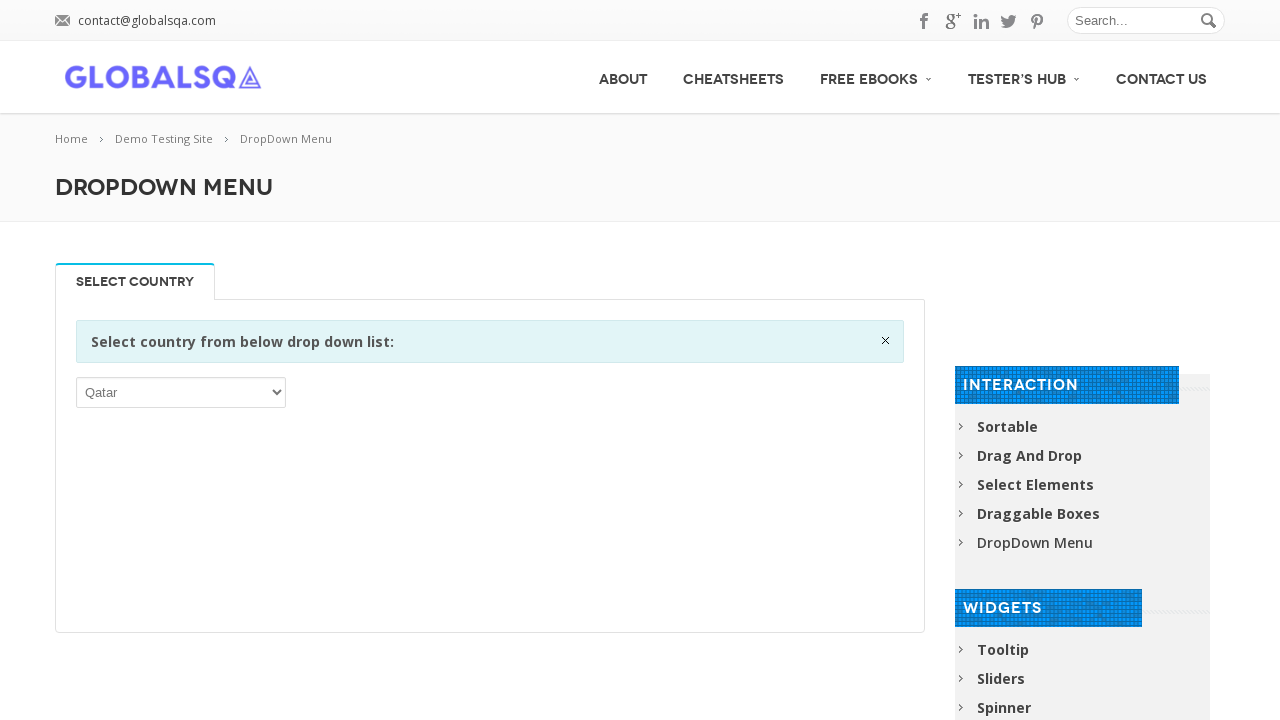

Selected dropdown option at index 180 on //div[@class='single_tab_div resp-tab-content resp-tab-content-active']//p//sele
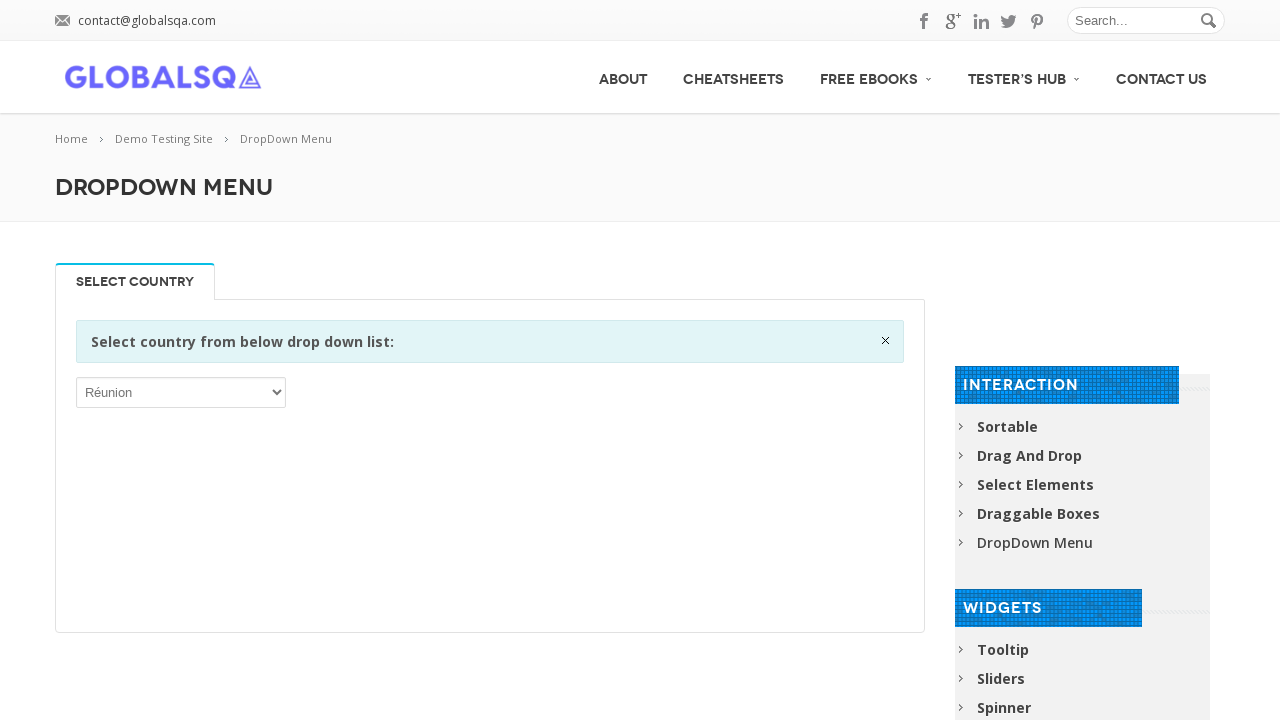

Waited 200ms after selecting option 180
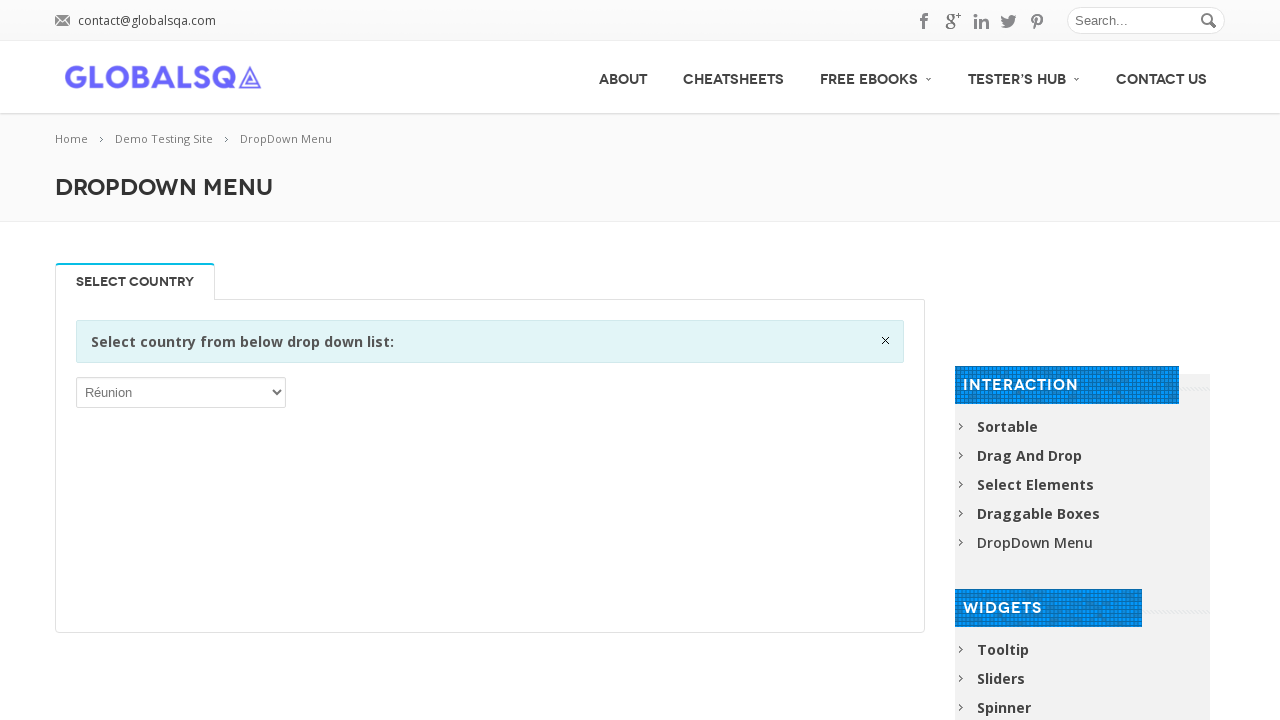

Selected dropdown option at index 181 on //div[@class='single_tab_div resp-tab-content resp-tab-content-active']//p//sele
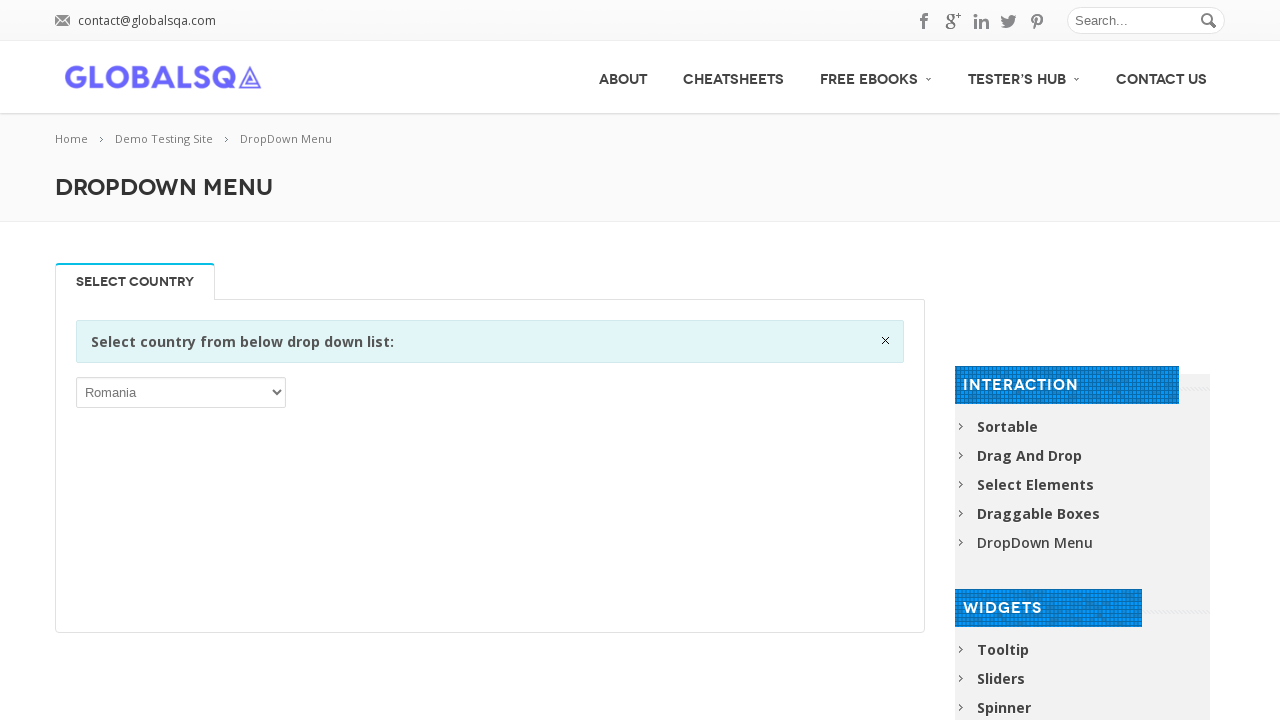

Waited 200ms after selecting option 181
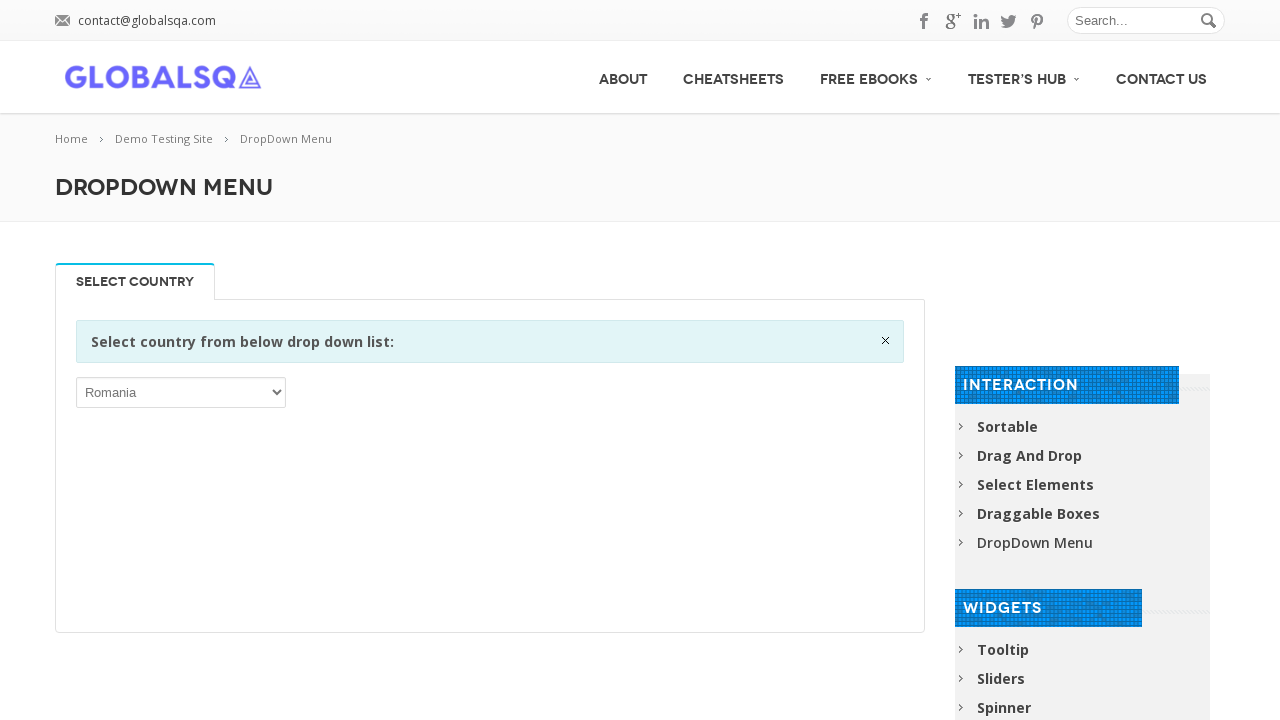

Selected dropdown option at index 182 on //div[@class='single_tab_div resp-tab-content resp-tab-content-active']//p//sele
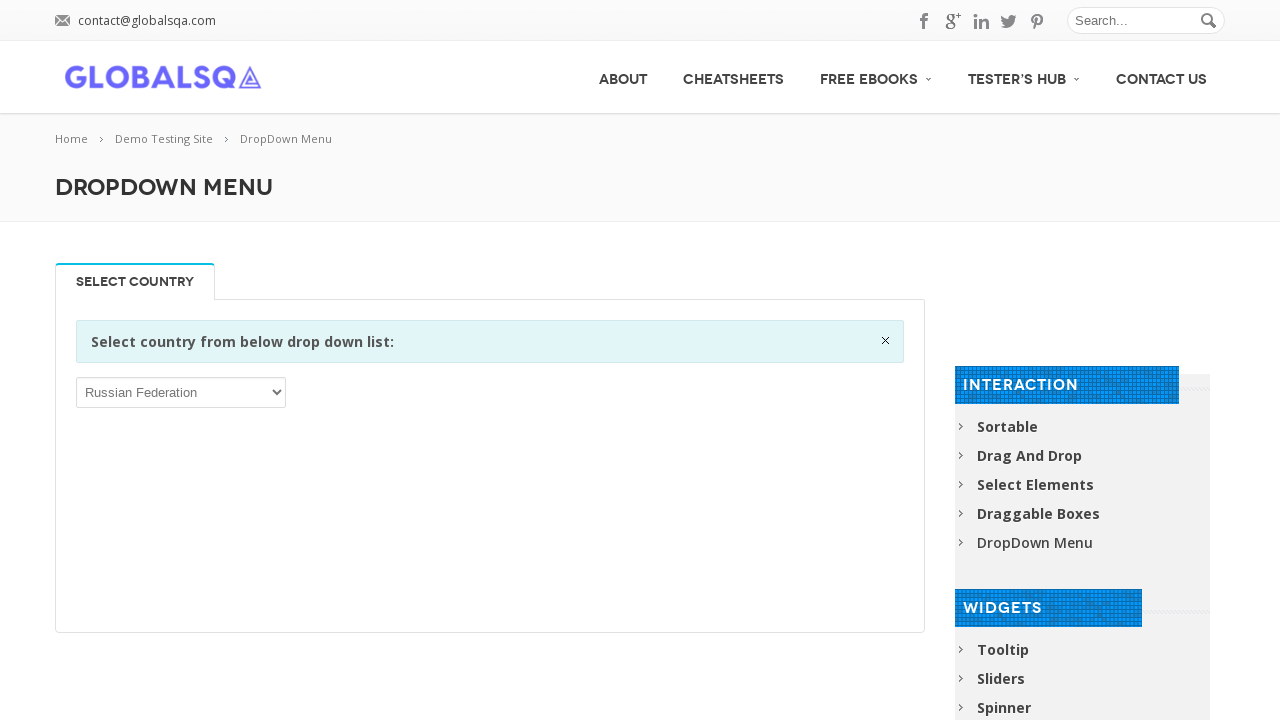

Waited 200ms after selecting option 182
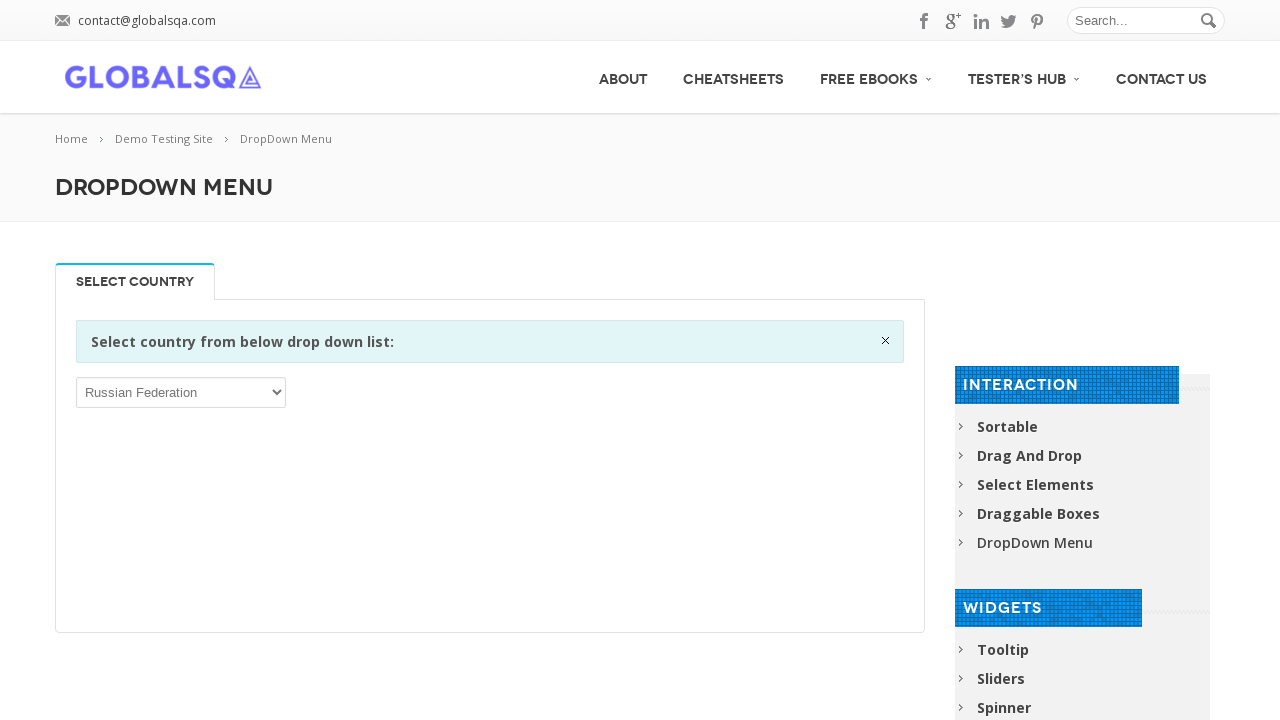

Selected dropdown option at index 183 on //div[@class='single_tab_div resp-tab-content resp-tab-content-active']//p//sele
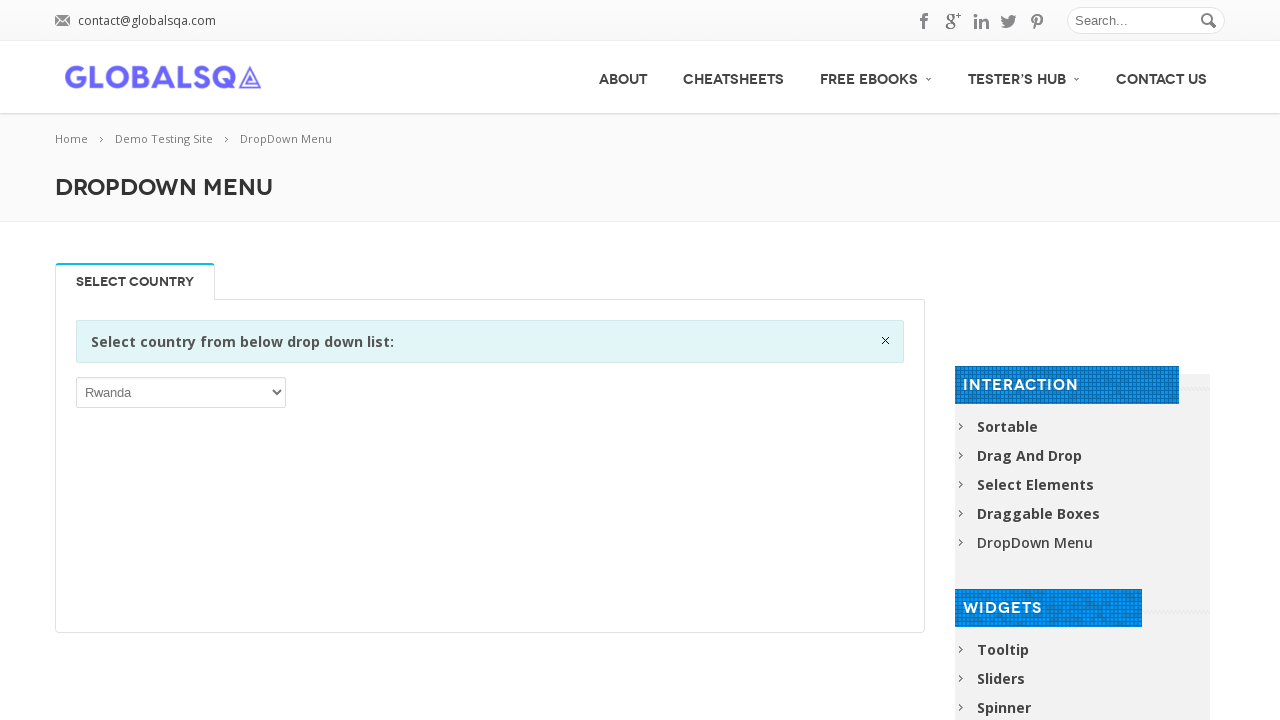

Waited 200ms after selecting option 183
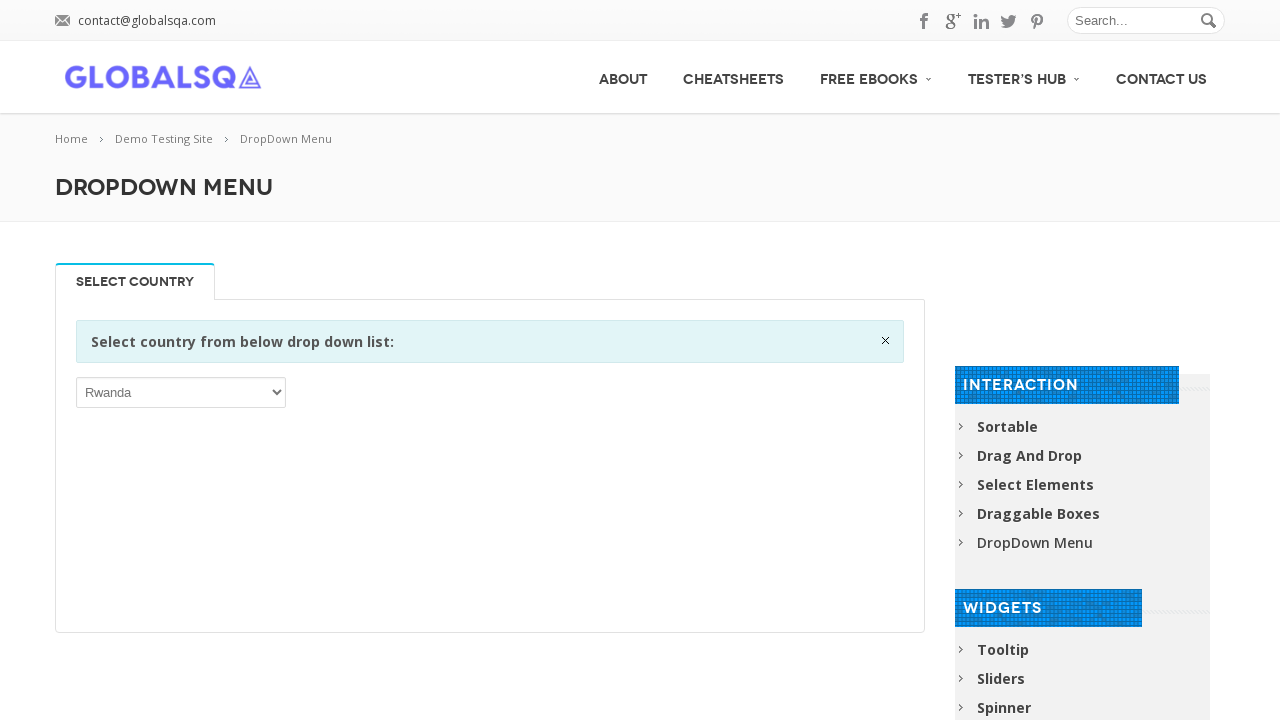

Selected dropdown option at index 184 on //div[@class='single_tab_div resp-tab-content resp-tab-content-active']//p//sele
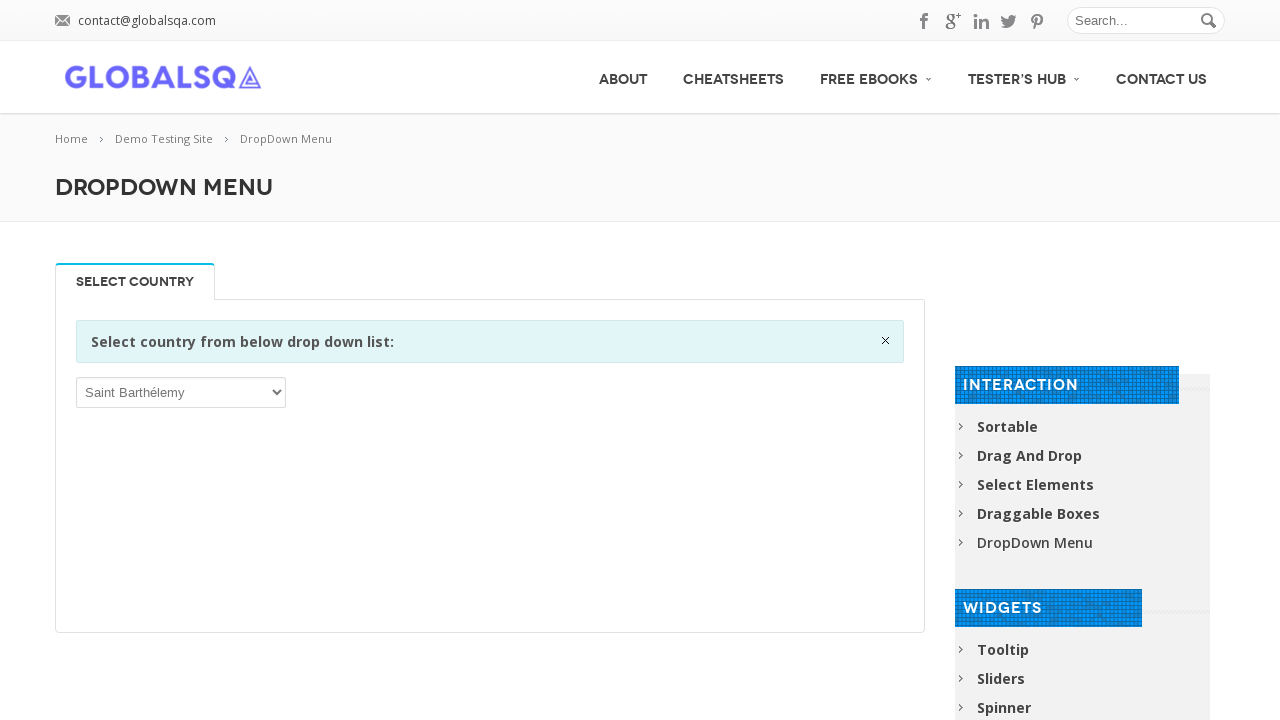

Waited 200ms after selecting option 184
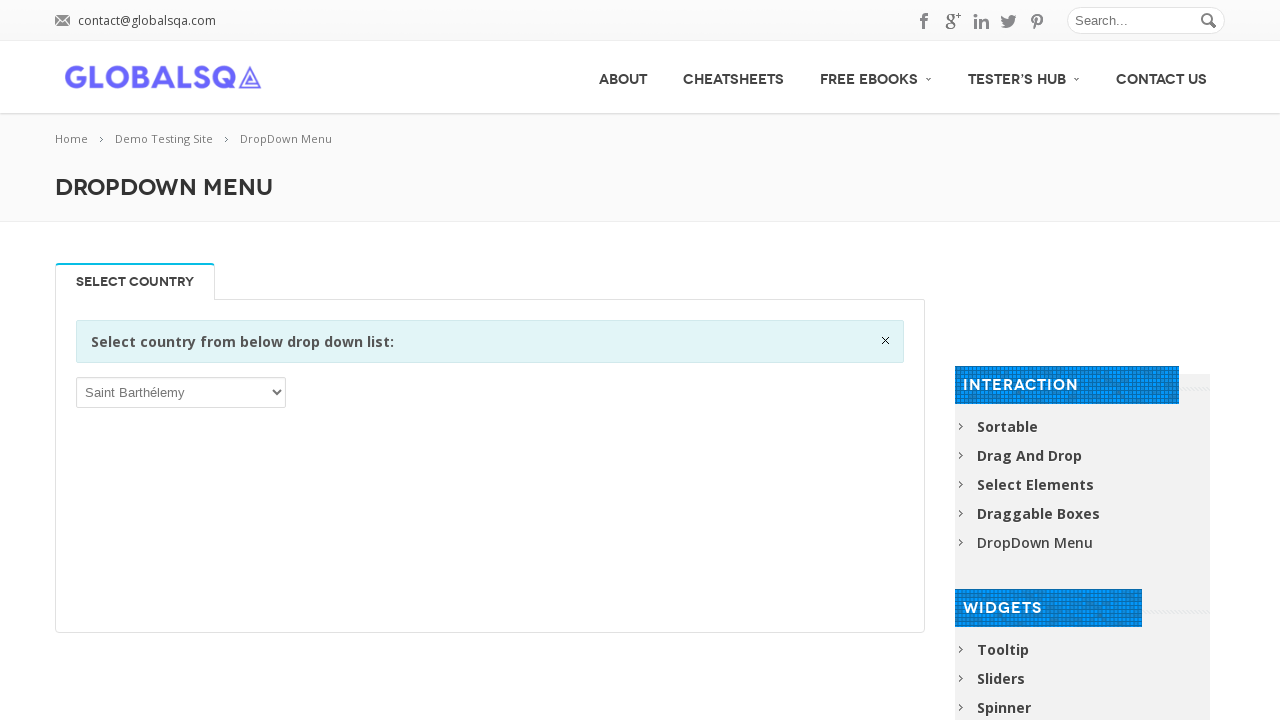

Selected dropdown option at index 185 on //div[@class='single_tab_div resp-tab-content resp-tab-content-active']//p//sele
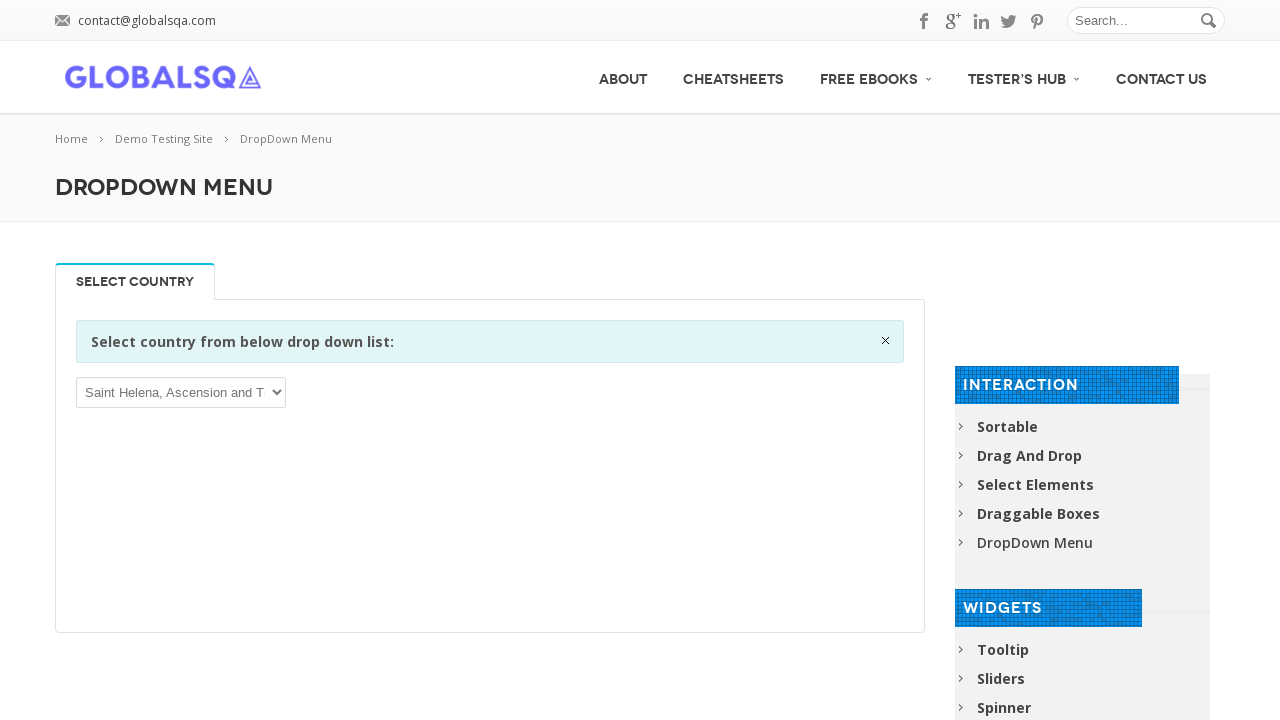

Waited 200ms after selecting option 185
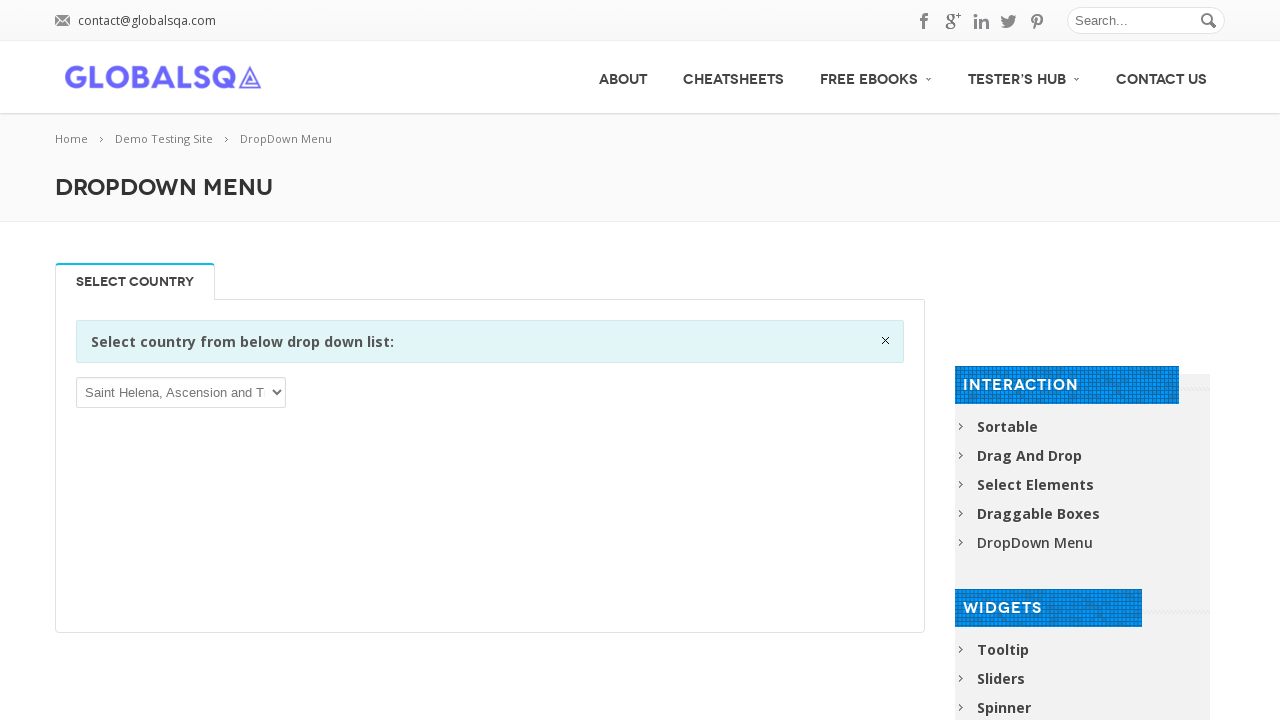

Selected dropdown option at index 186 on //div[@class='single_tab_div resp-tab-content resp-tab-content-active']//p//sele
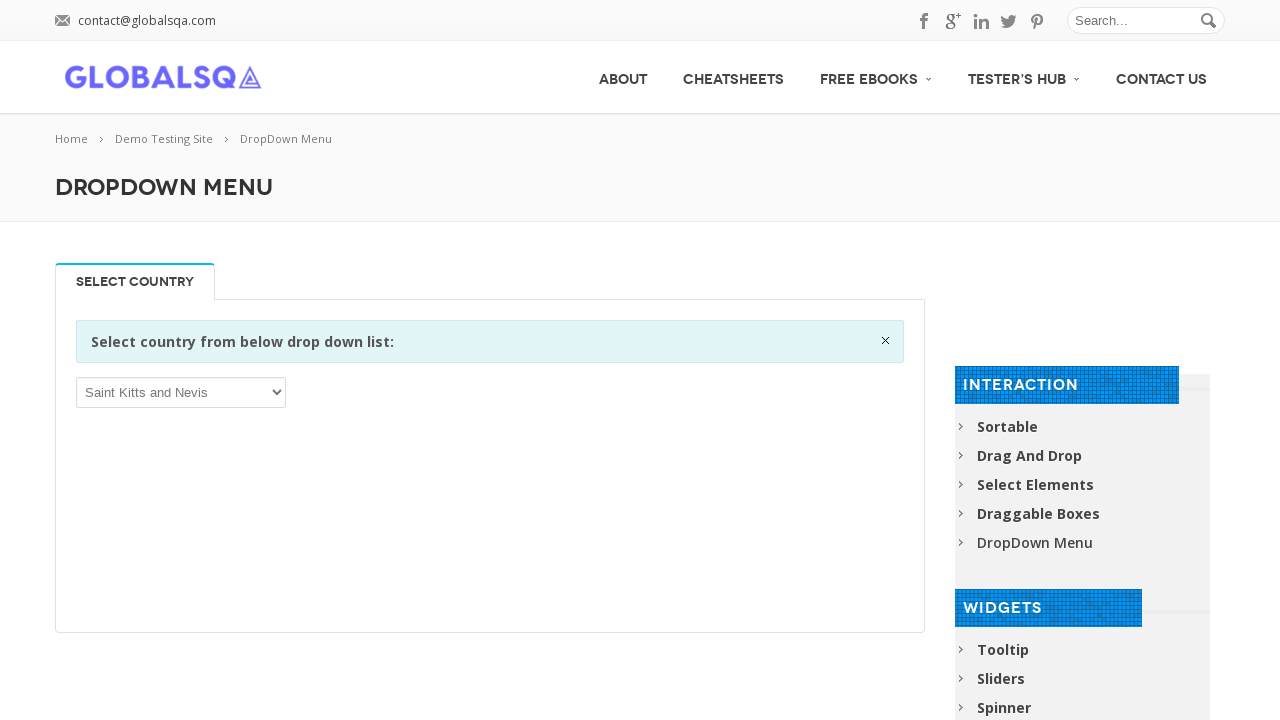

Waited 200ms after selecting option 186
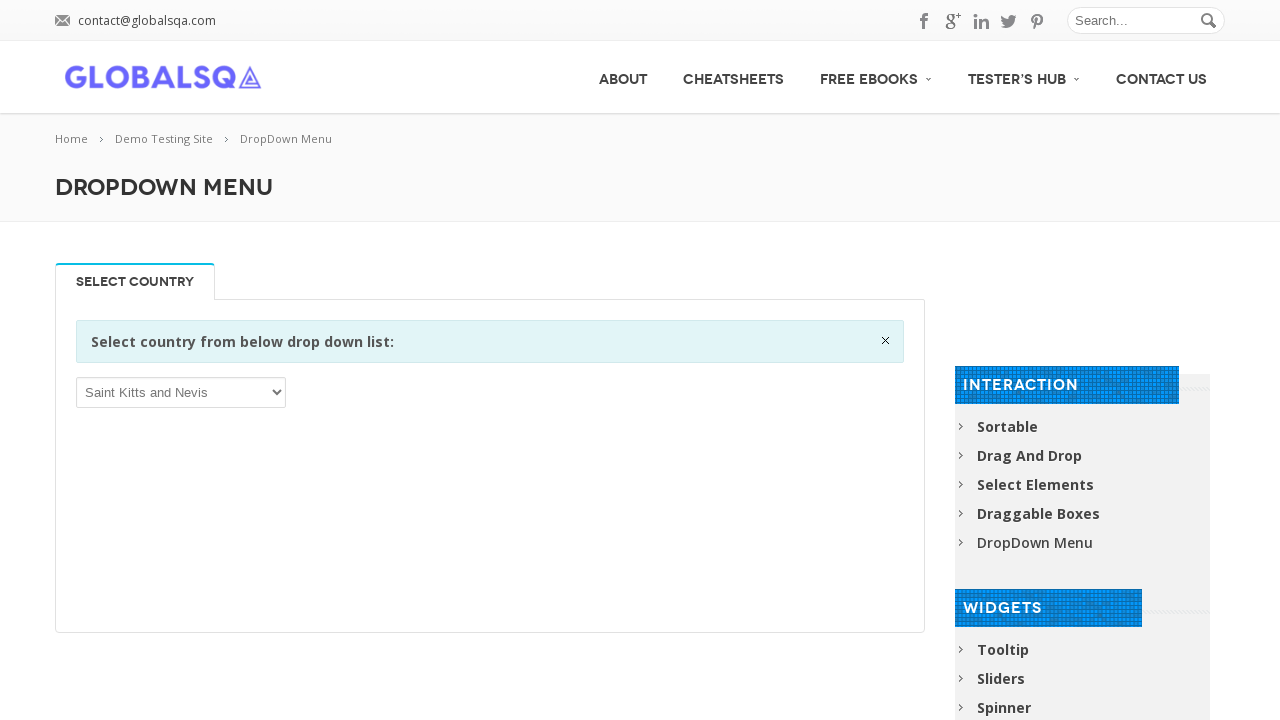

Selected dropdown option at index 187 on //div[@class='single_tab_div resp-tab-content resp-tab-content-active']//p//sele
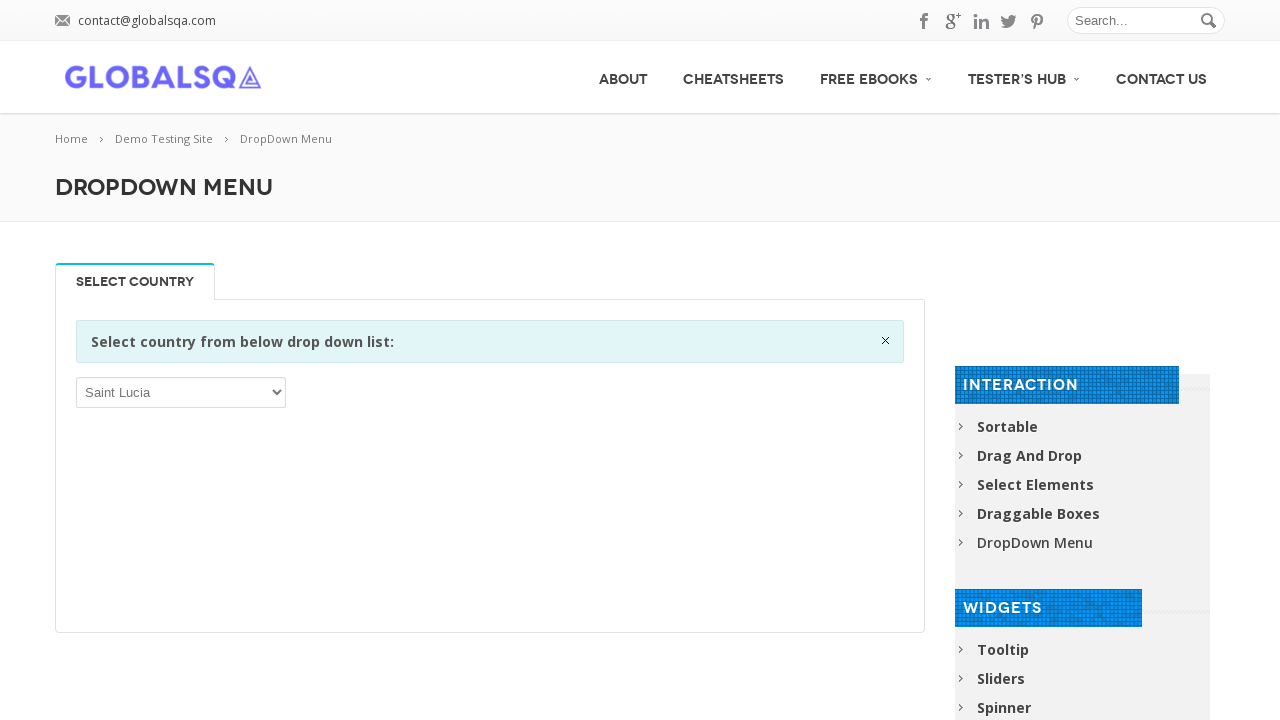

Waited 200ms after selecting option 187
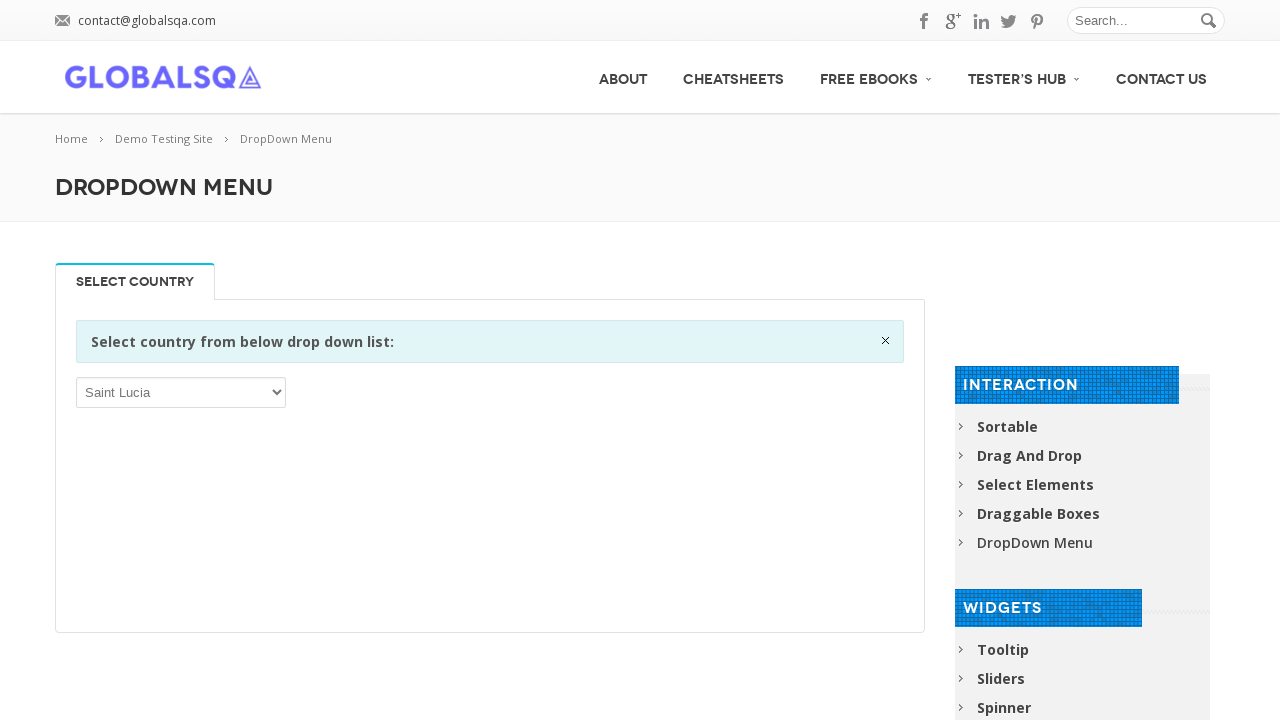

Selected dropdown option at index 188 on //div[@class='single_tab_div resp-tab-content resp-tab-content-active']//p//sele
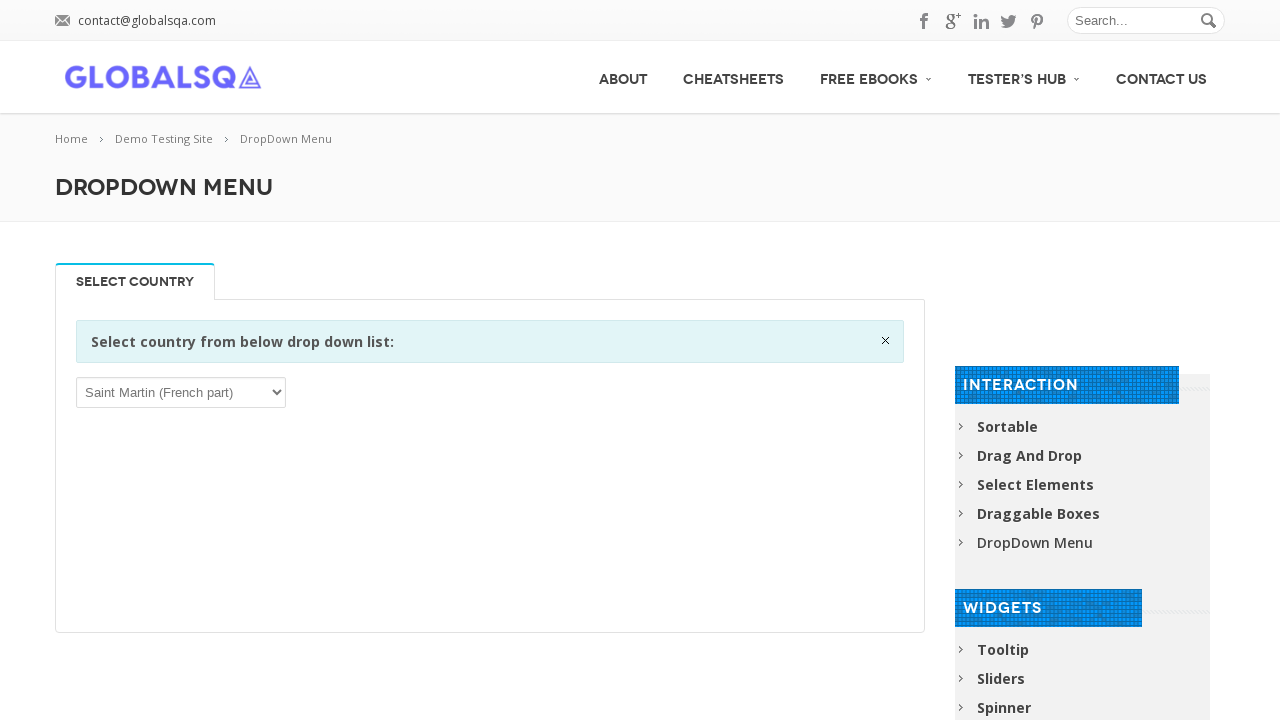

Waited 200ms after selecting option 188
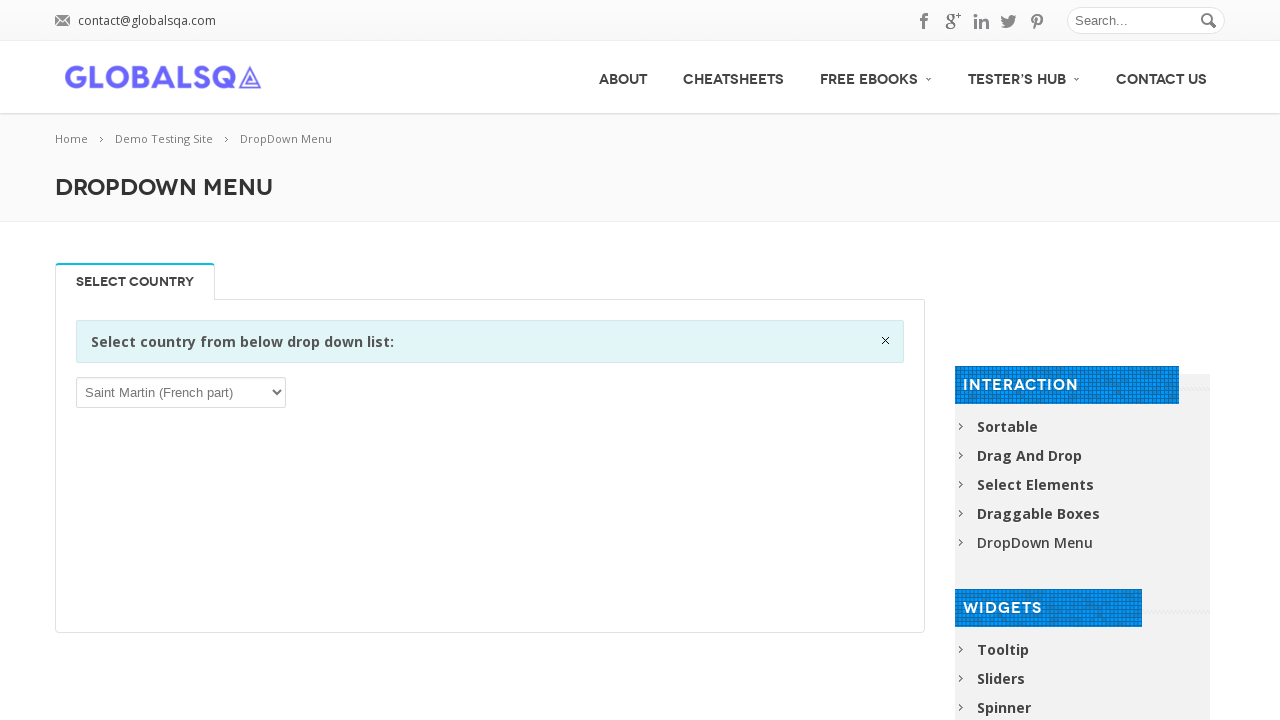

Selected dropdown option at index 189 on //div[@class='single_tab_div resp-tab-content resp-tab-content-active']//p//sele
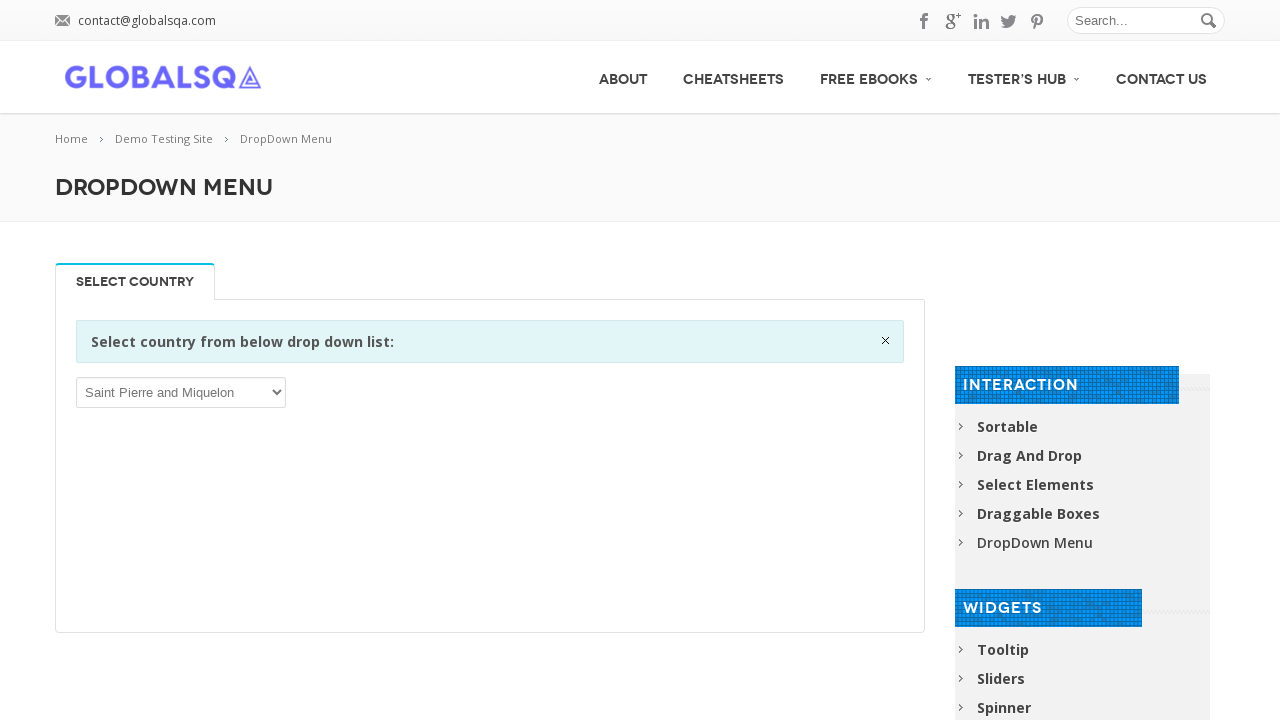

Waited 200ms after selecting option 189
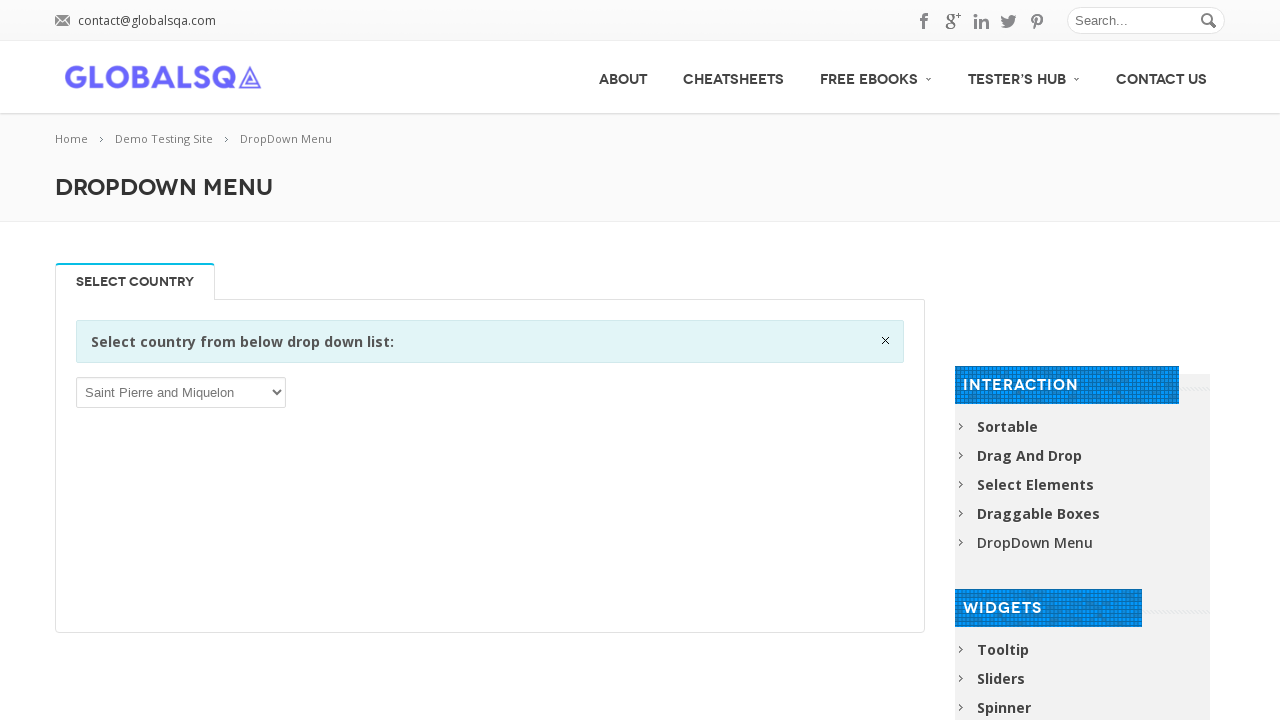

Selected dropdown option at index 190 on //div[@class='single_tab_div resp-tab-content resp-tab-content-active']//p//sele
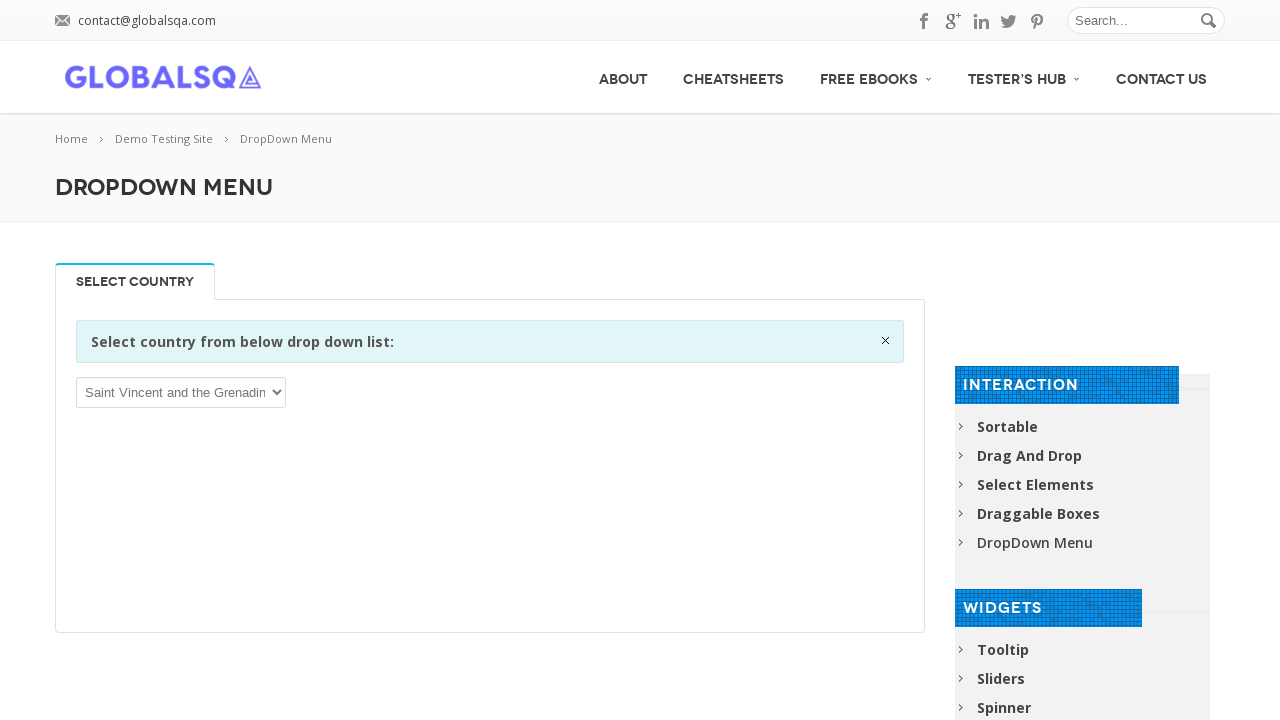

Waited 200ms after selecting option 190
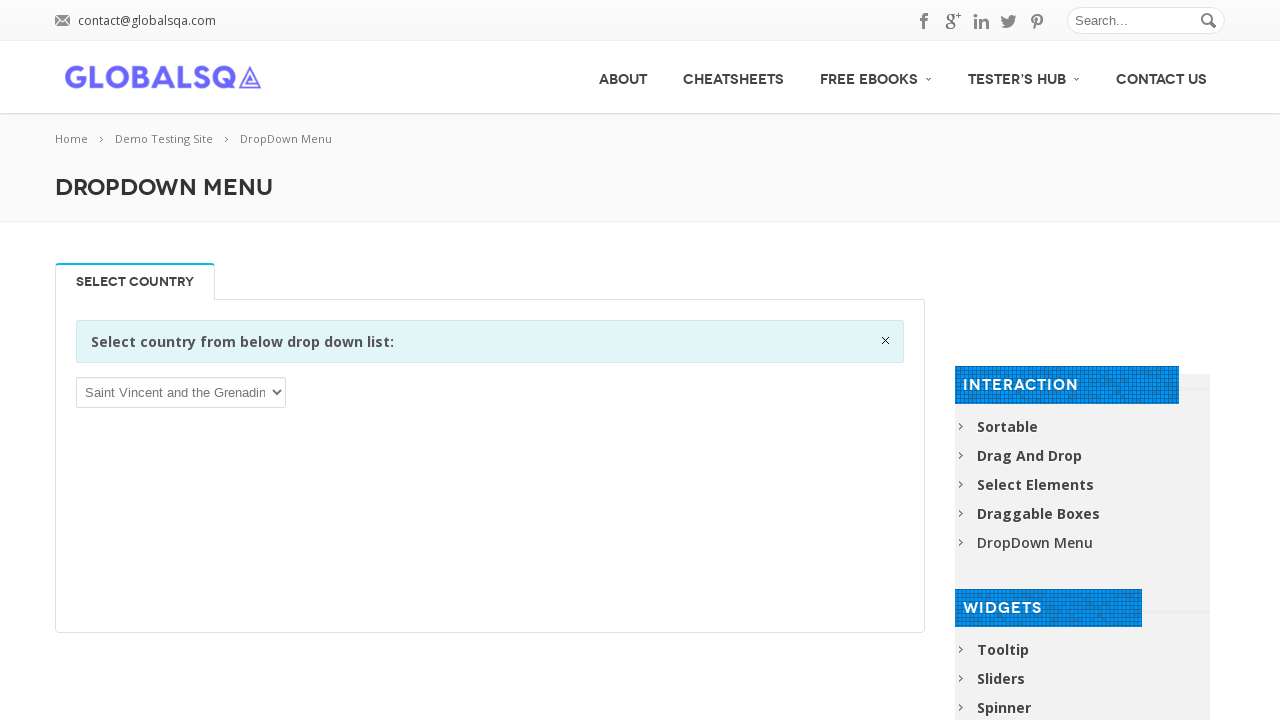

Selected dropdown option at index 191 on //div[@class='single_tab_div resp-tab-content resp-tab-content-active']//p//sele
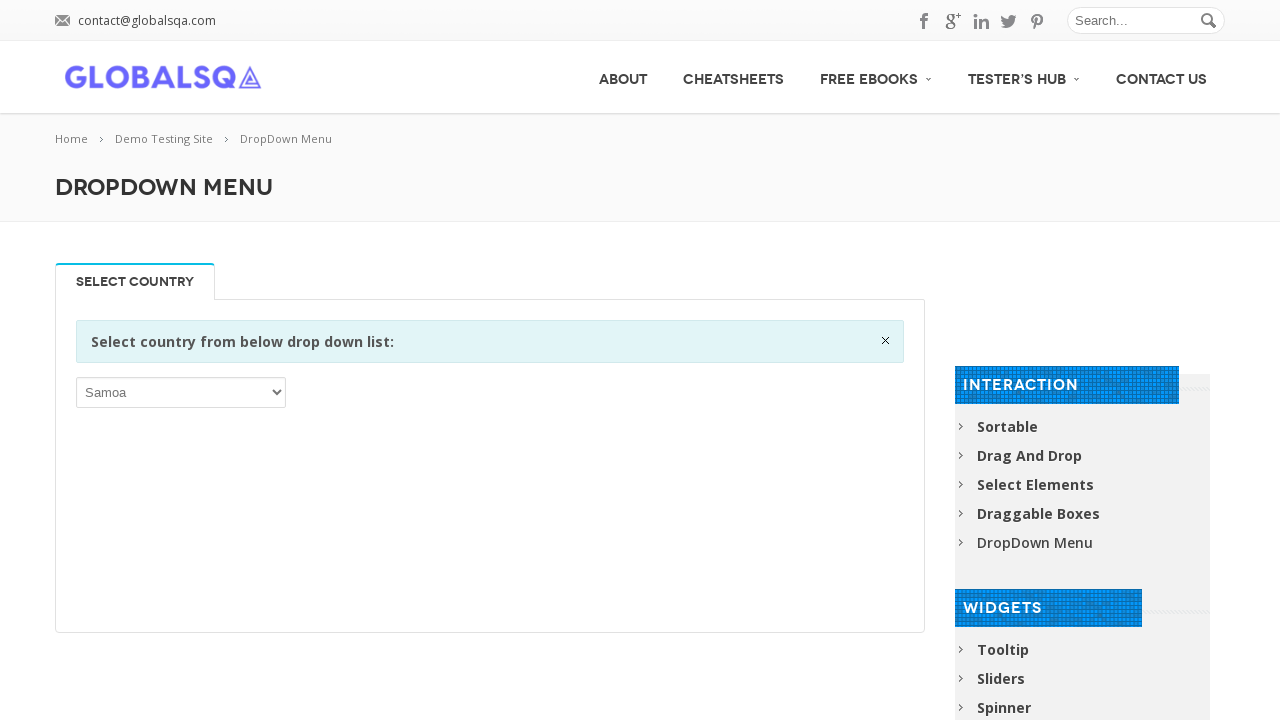

Waited 200ms after selecting option 191
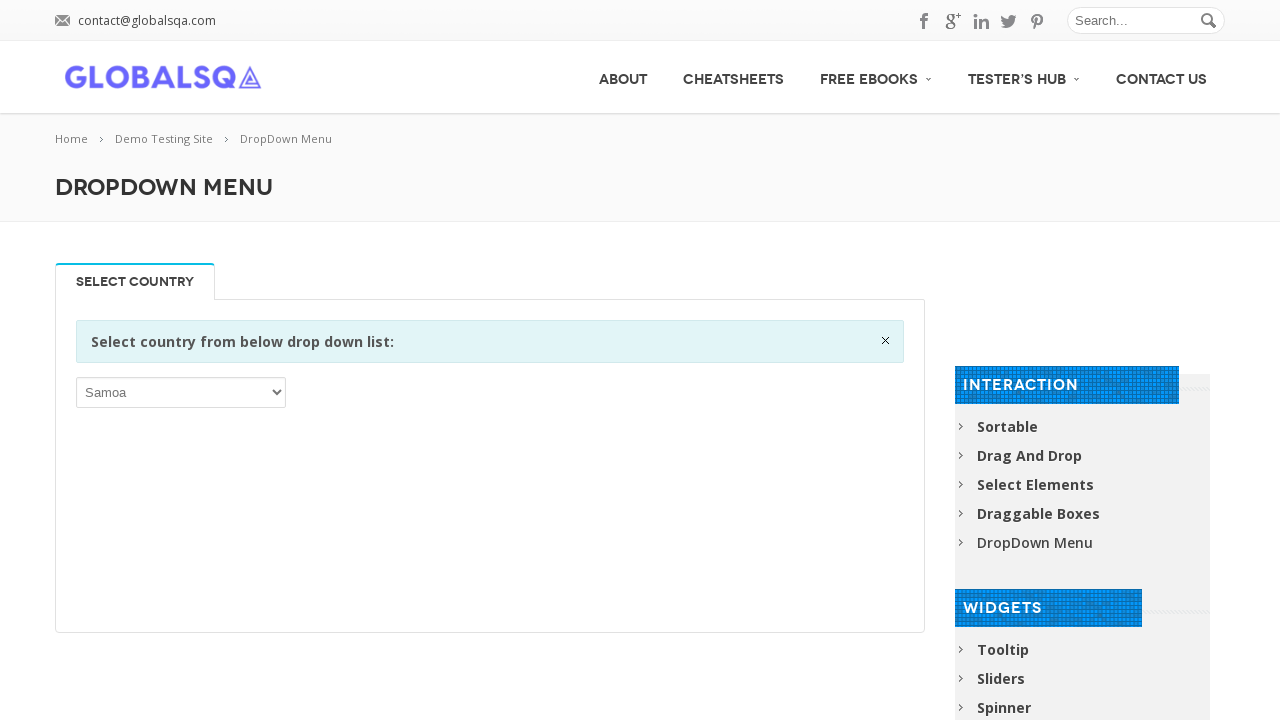

Selected dropdown option at index 192 on //div[@class='single_tab_div resp-tab-content resp-tab-content-active']//p//sele
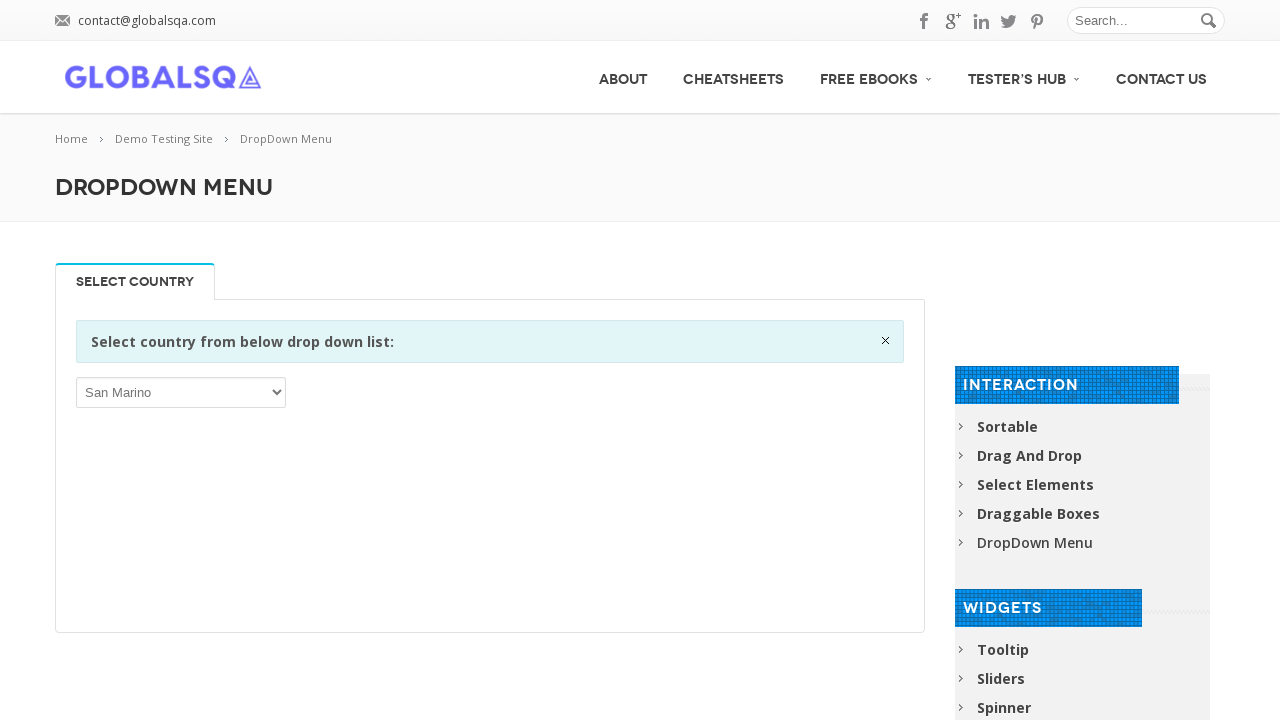

Waited 200ms after selecting option 192
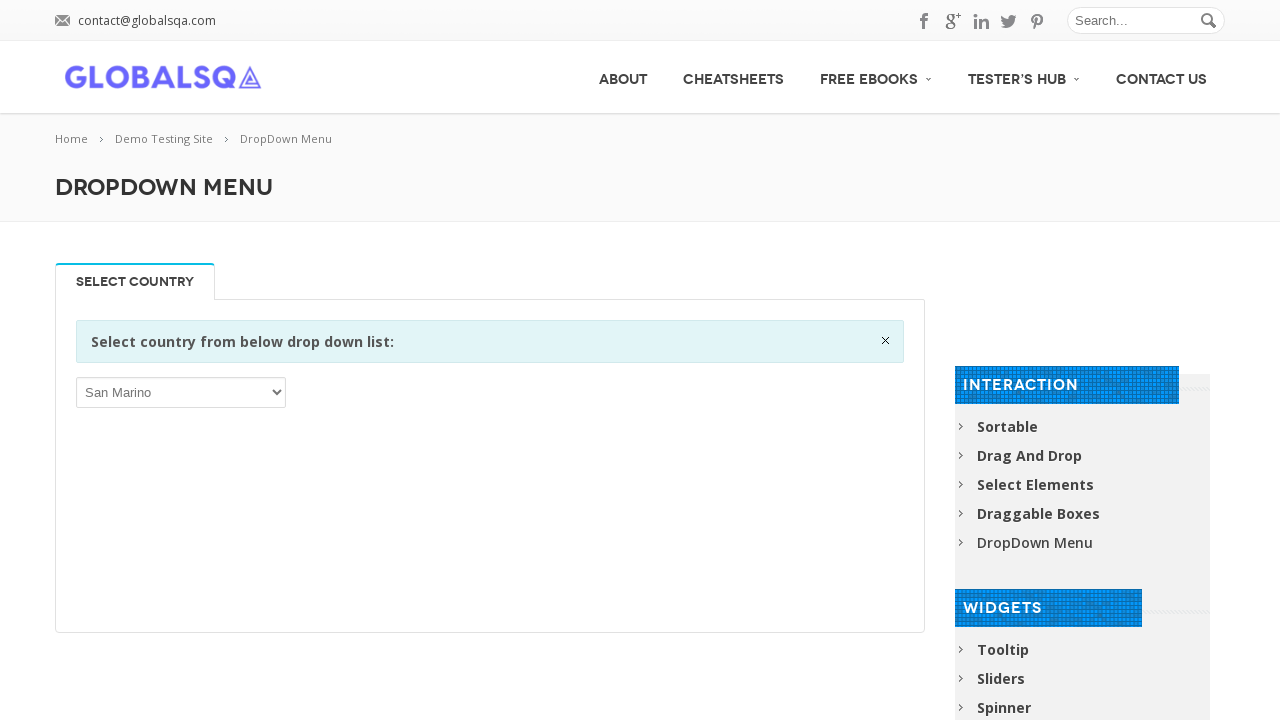

Selected dropdown option at index 193 on //div[@class='single_tab_div resp-tab-content resp-tab-content-active']//p//sele
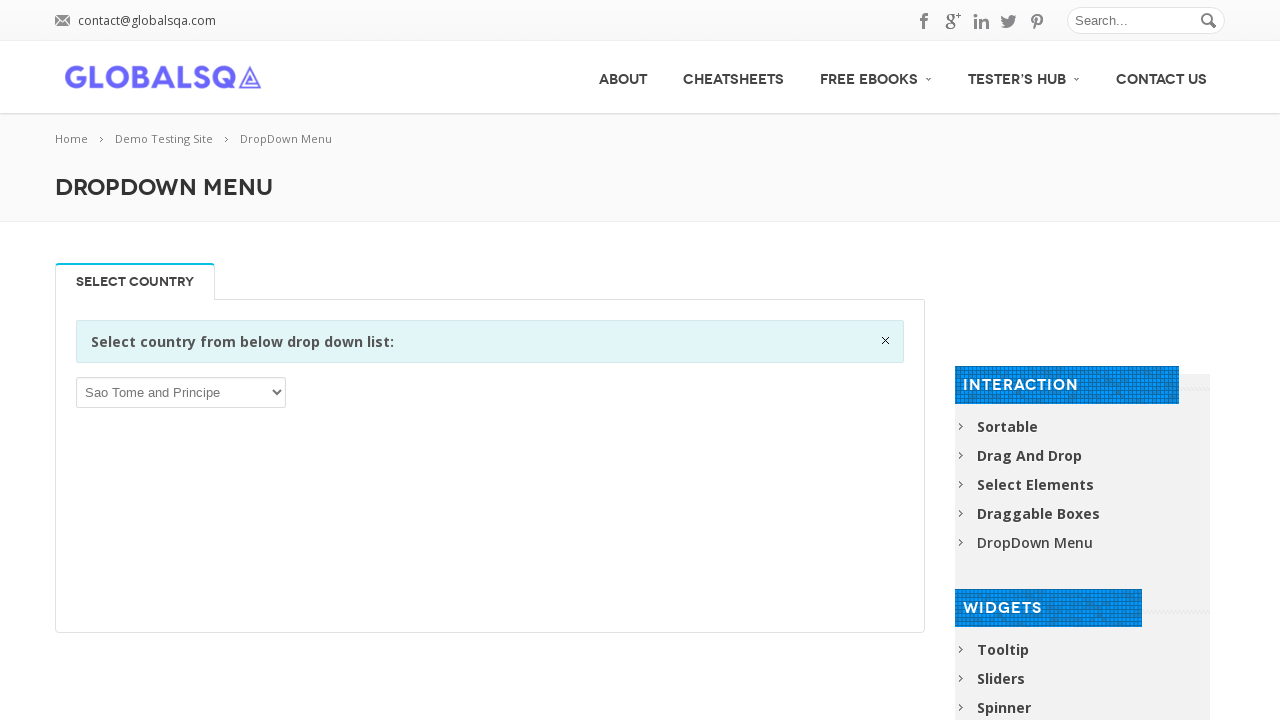

Waited 200ms after selecting option 193
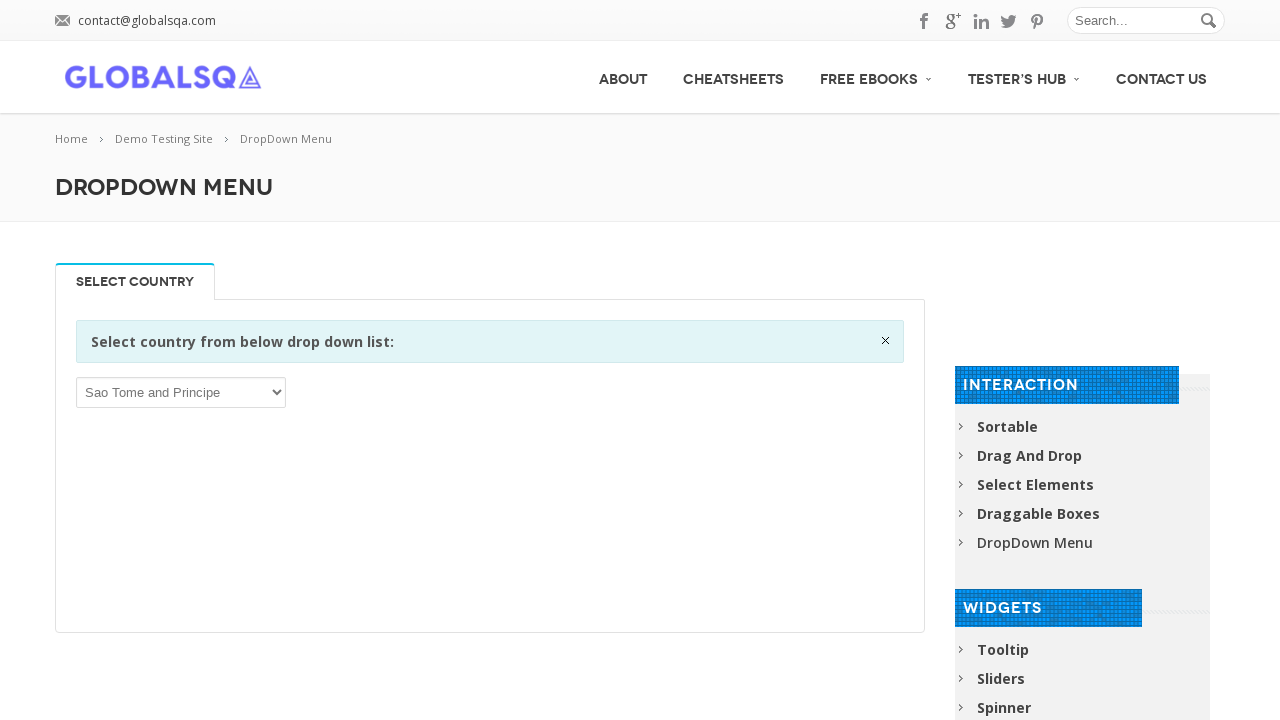

Selected dropdown option at index 194 on //div[@class='single_tab_div resp-tab-content resp-tab-content-active']//p//sele
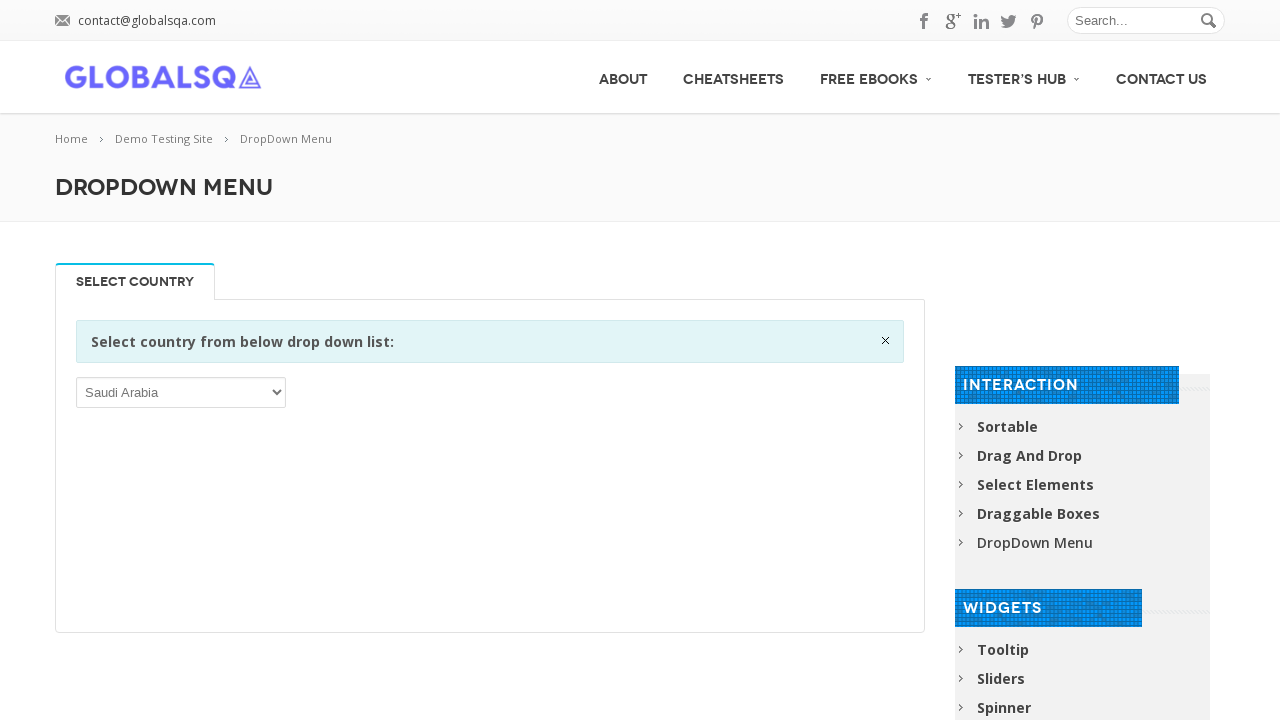

Waited 200ms after selecting option 194
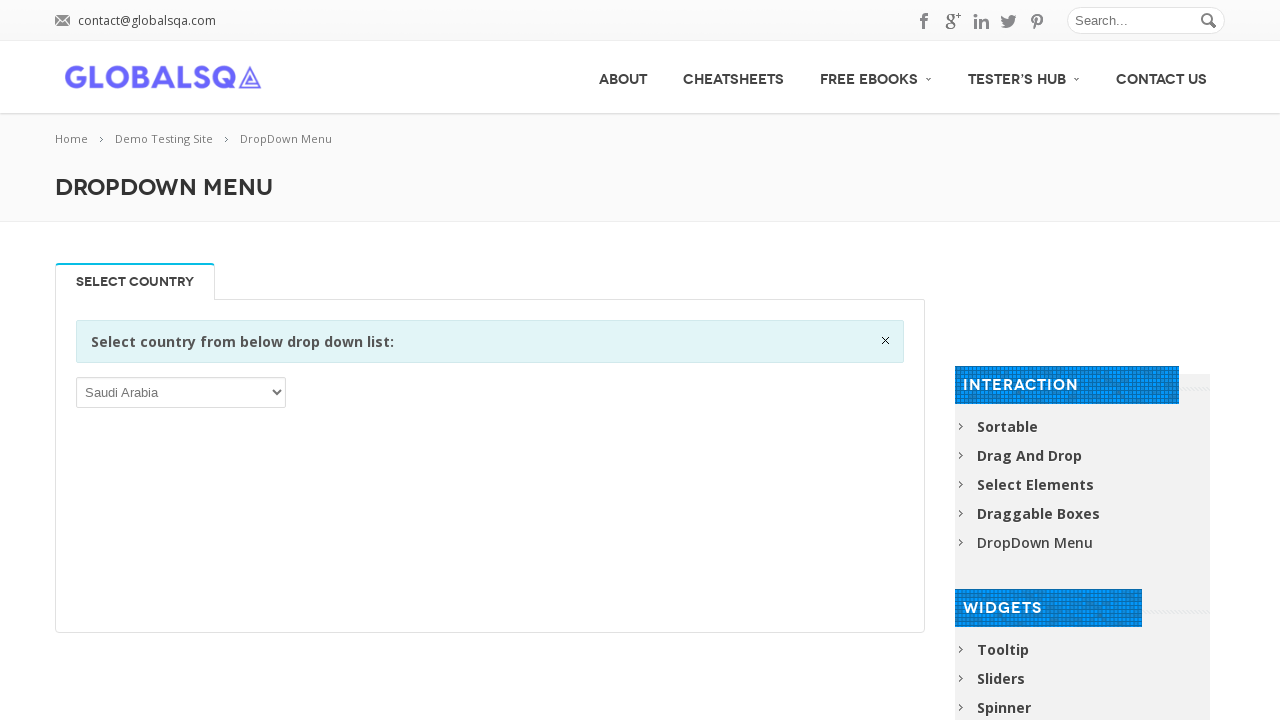

Selected dropdown option at index 195 on //div[@class='single_tab_div resp-tab-content resp-tab-content-active']//p//sele
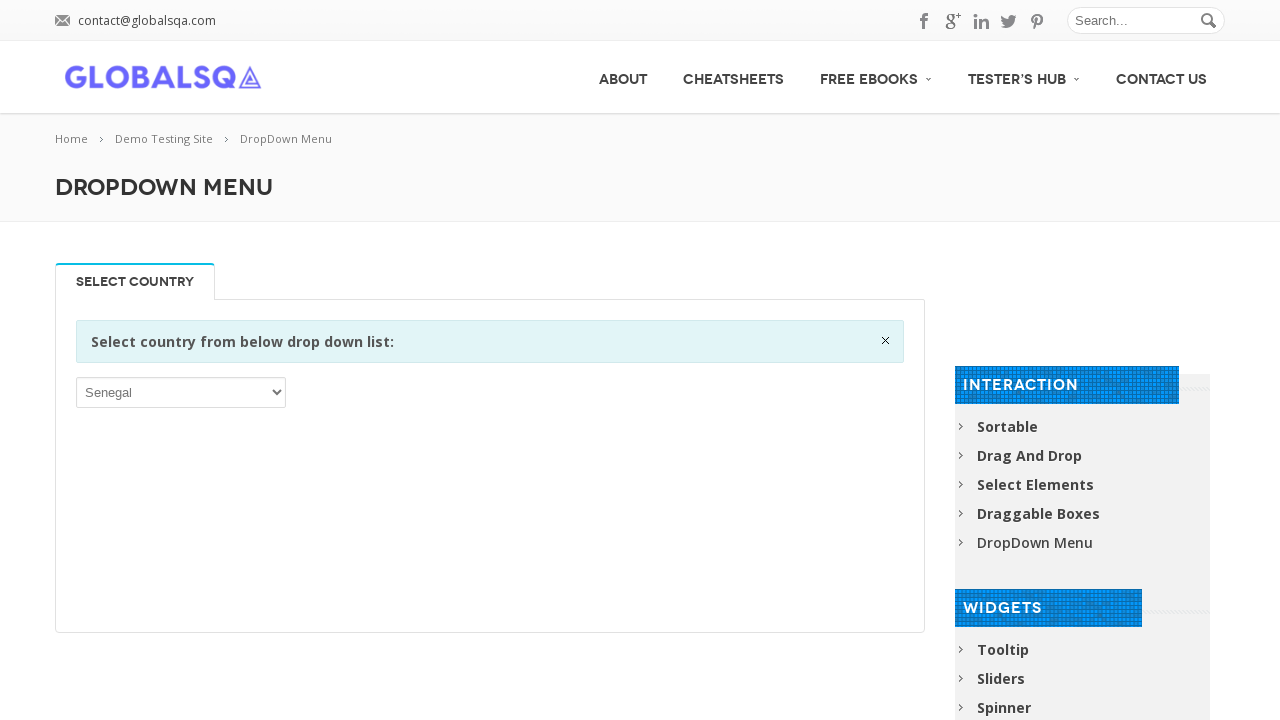

Waited 200ms after selecting option 195
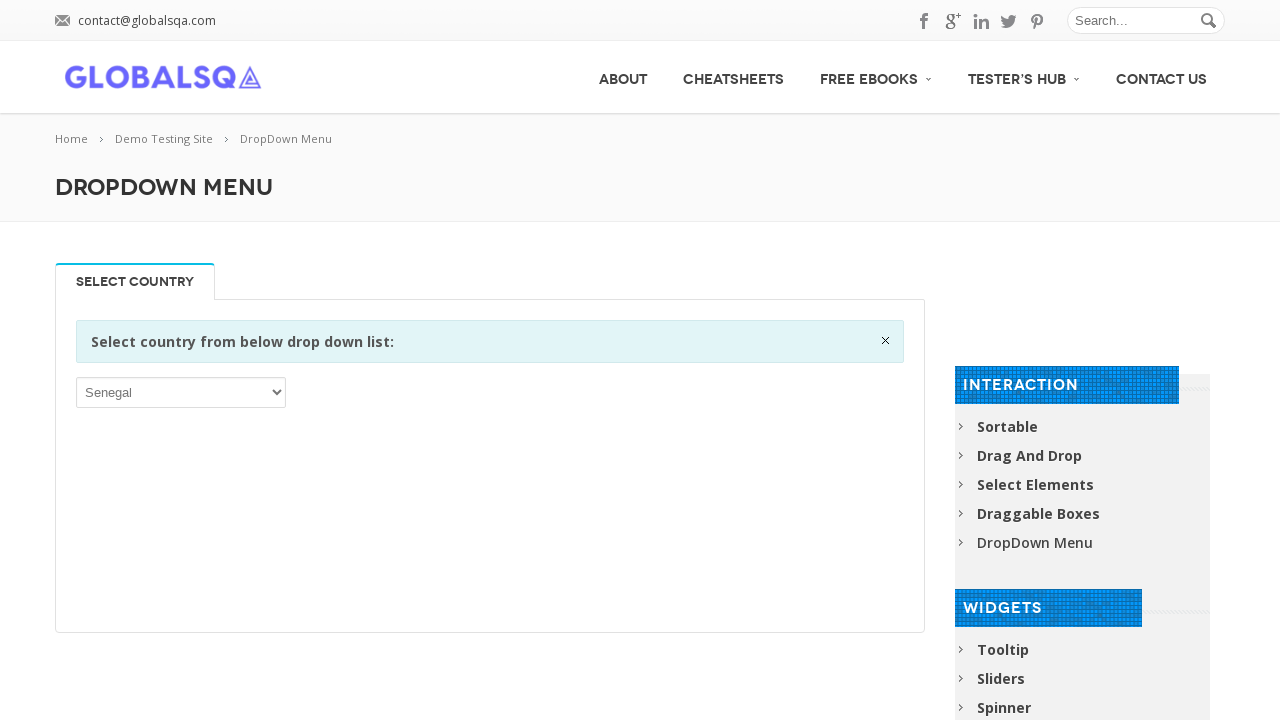

Selected dropdown option at index 196 on //div[@class='single_tab_div resp-tab-content resp-tab-content-active']//p//sele
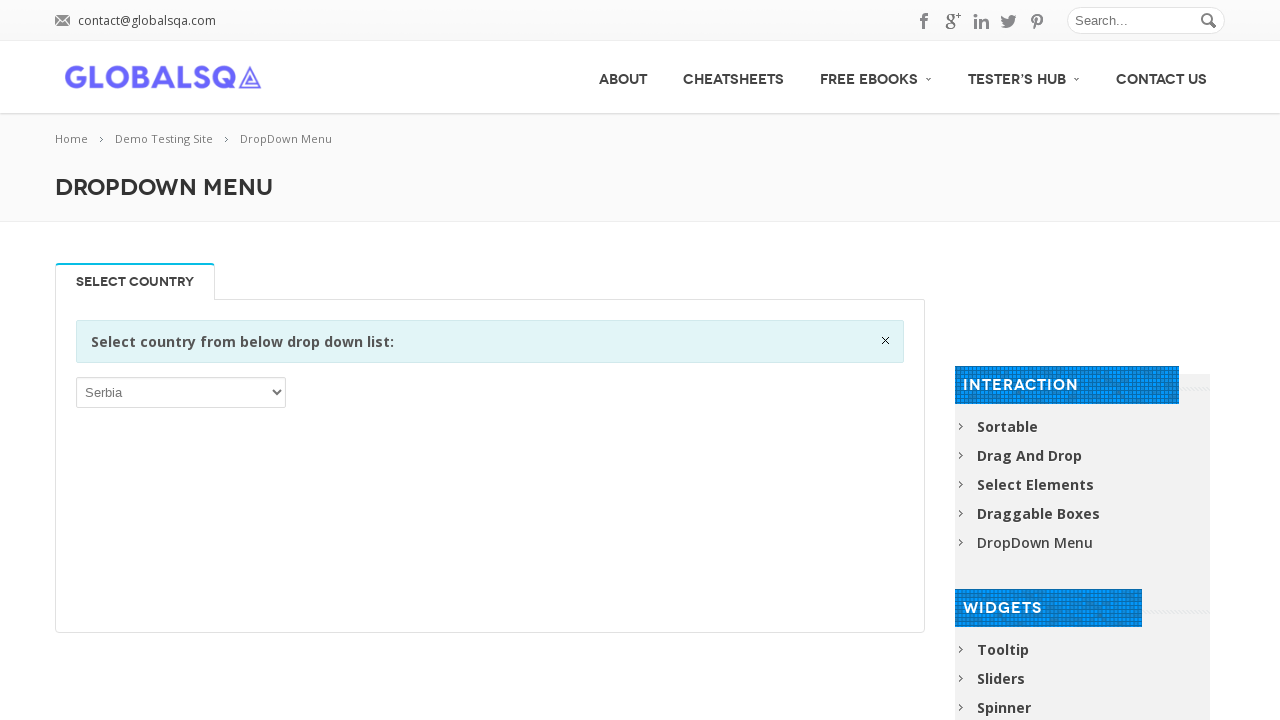

Waited 200ms after selecting option 196
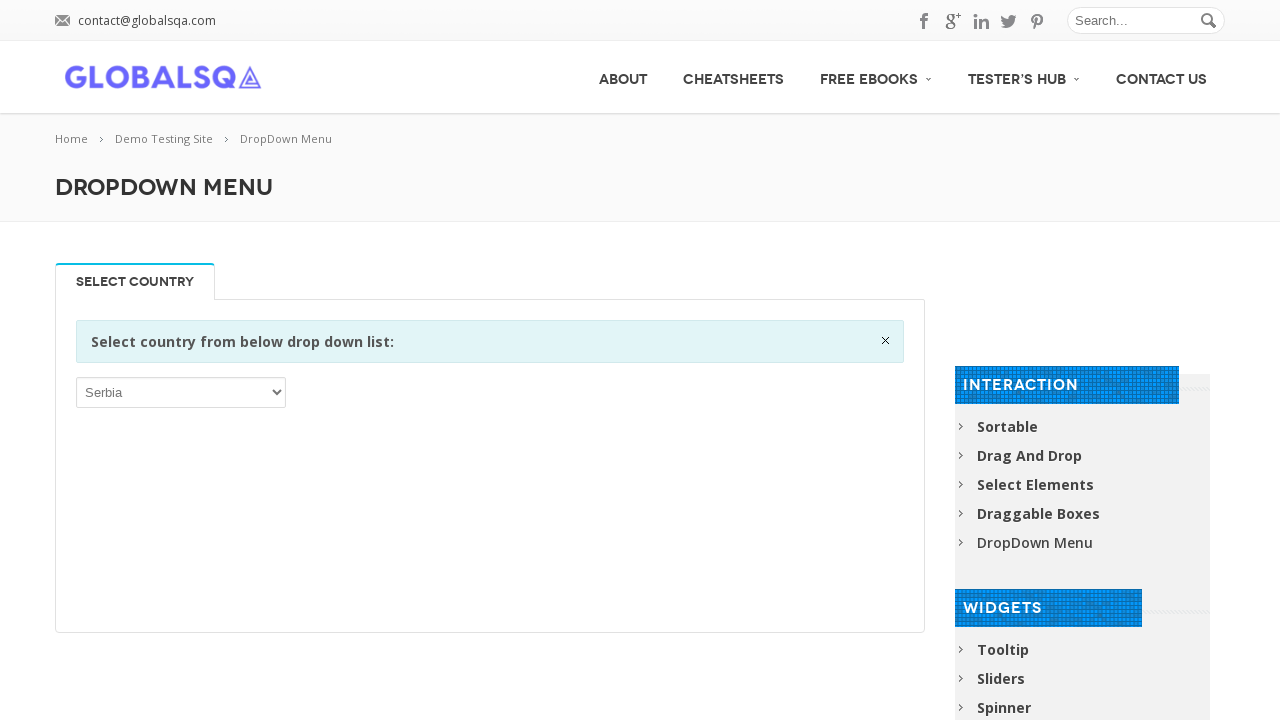

Selected dropdown option at index 197 on //div[@class='single_tab_div resp-tab-content resp-tab-content-active']//p//sele
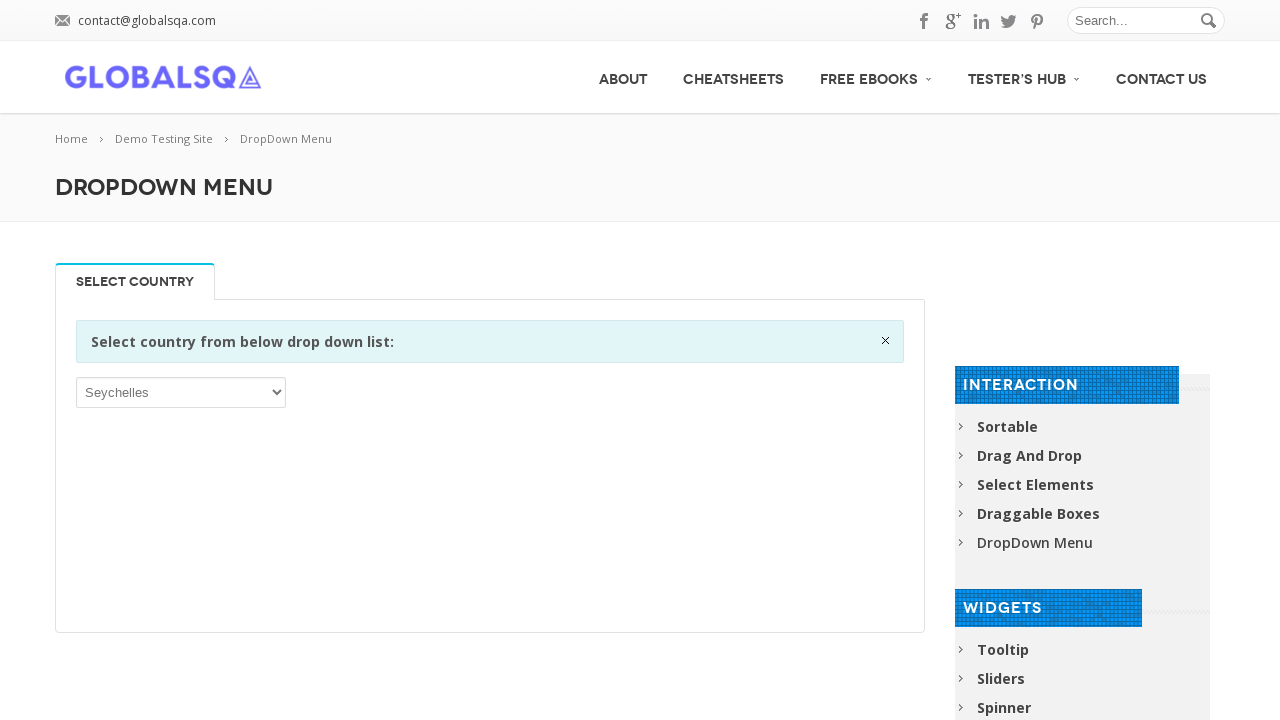

Waited 200ms after selecting option 197
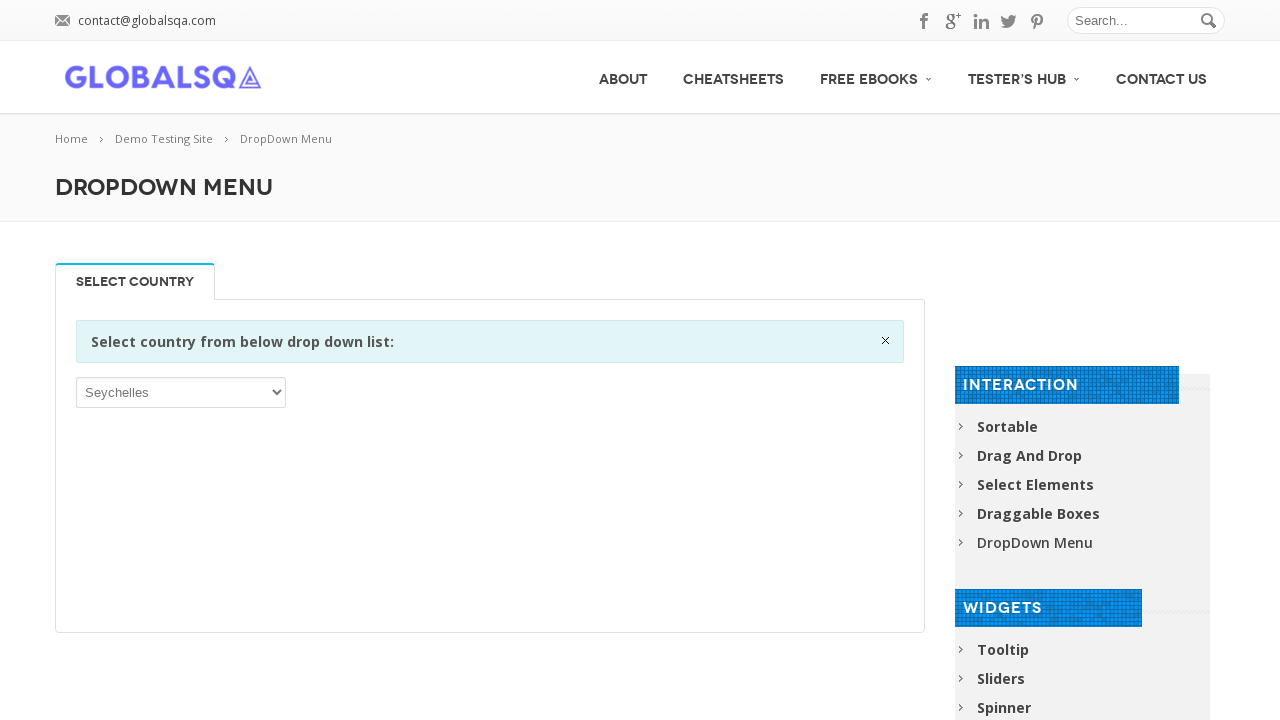

Selected dropdown option at index 198 on //div[@class='single_tab_div resp-tab-content resp-tab-content-active']//p//sele
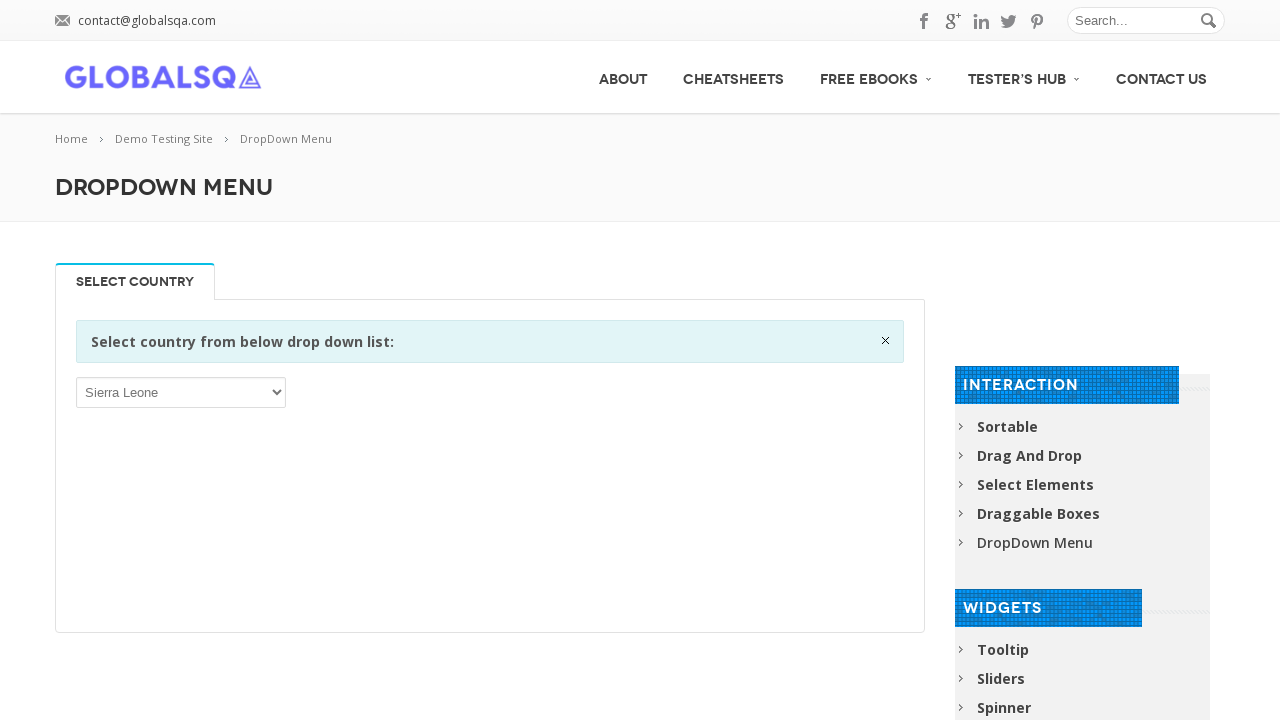

Waited 200ms after selecting option 198
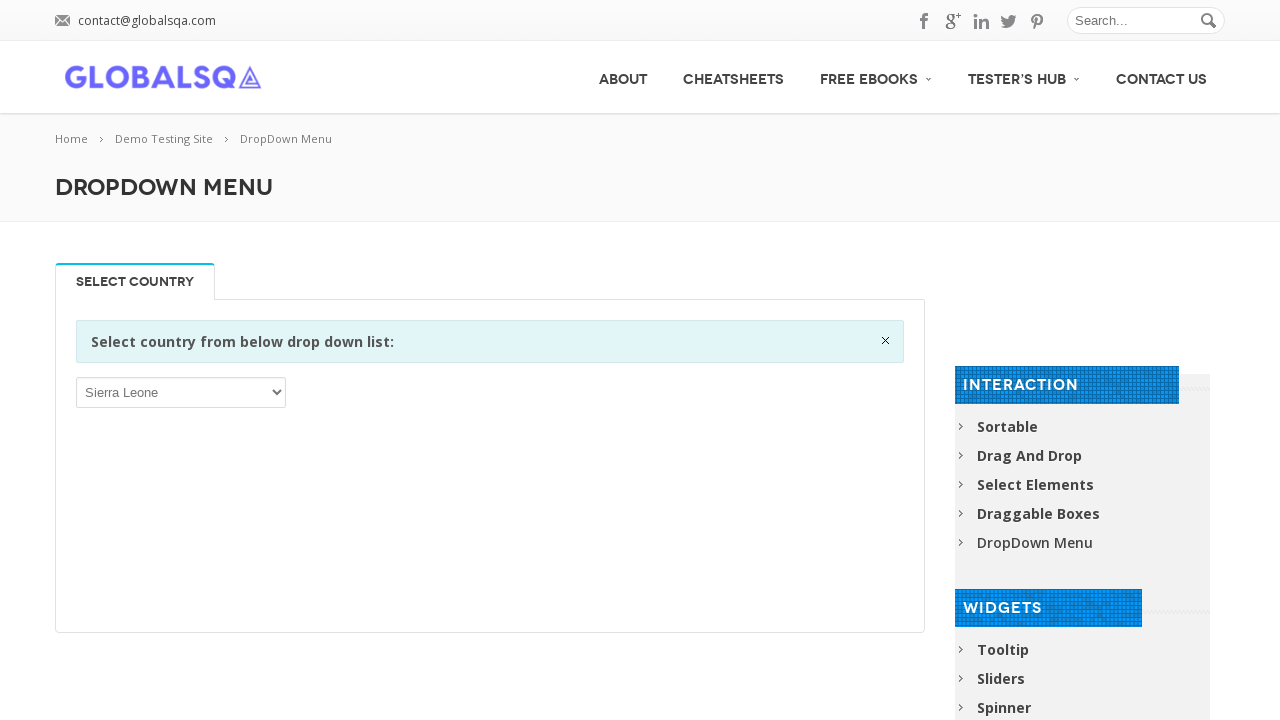

Selected dropdown option at index 199 on //div[@class='single_tab_div resp-tab-content resp-tab-content-active']//p//sele
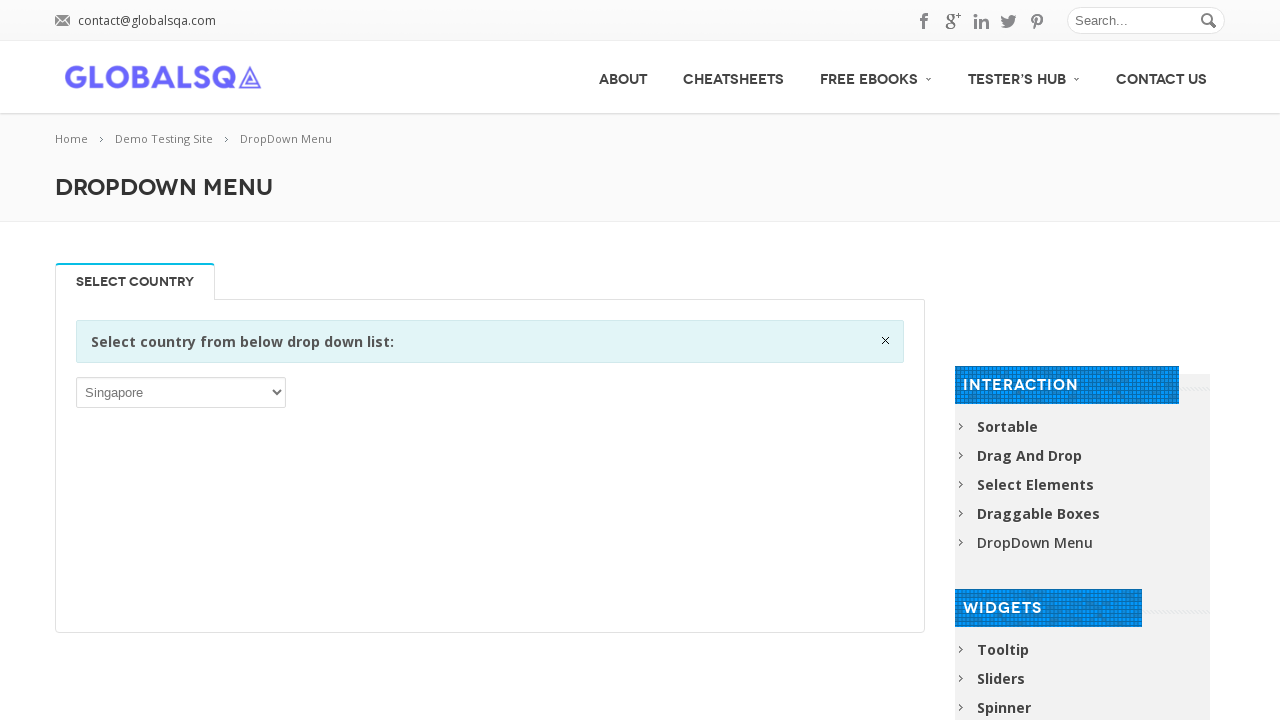

Waited 200ms after selecting option 199
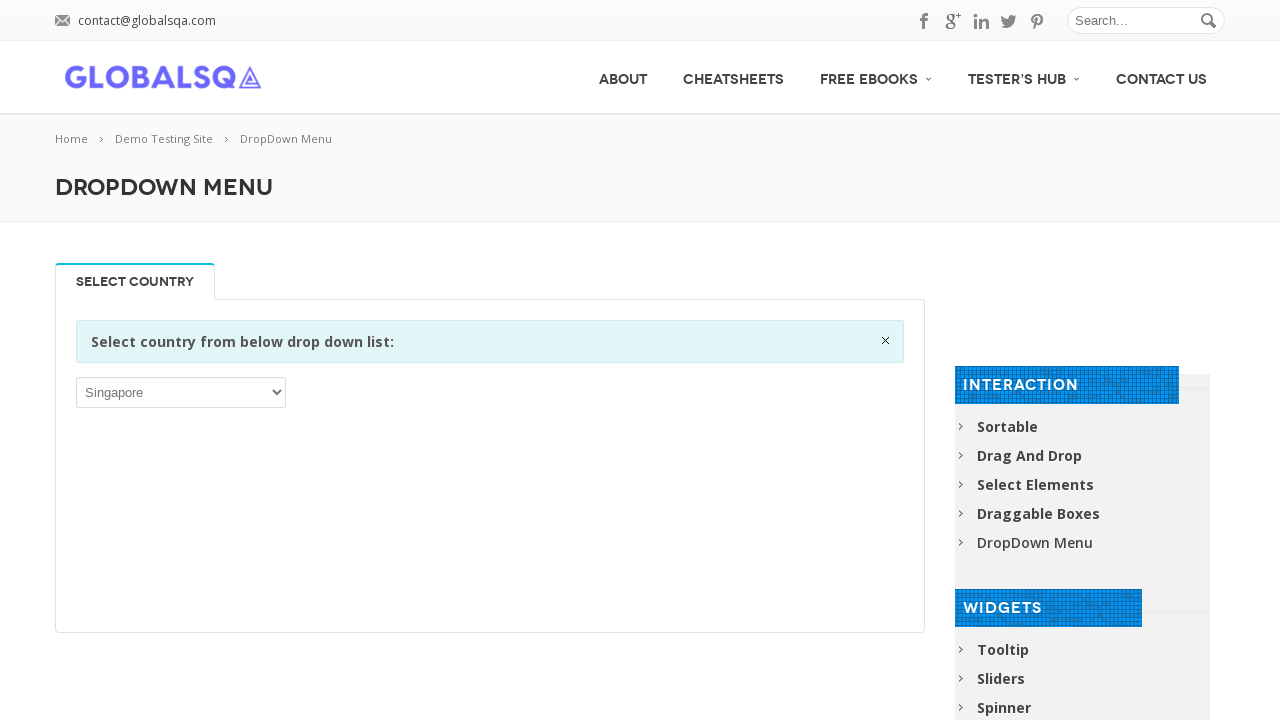

Selected dropdown option at index 200 on //div[@class='single_tab_div resp-tab-content resp-tab-content-active']//p//sele
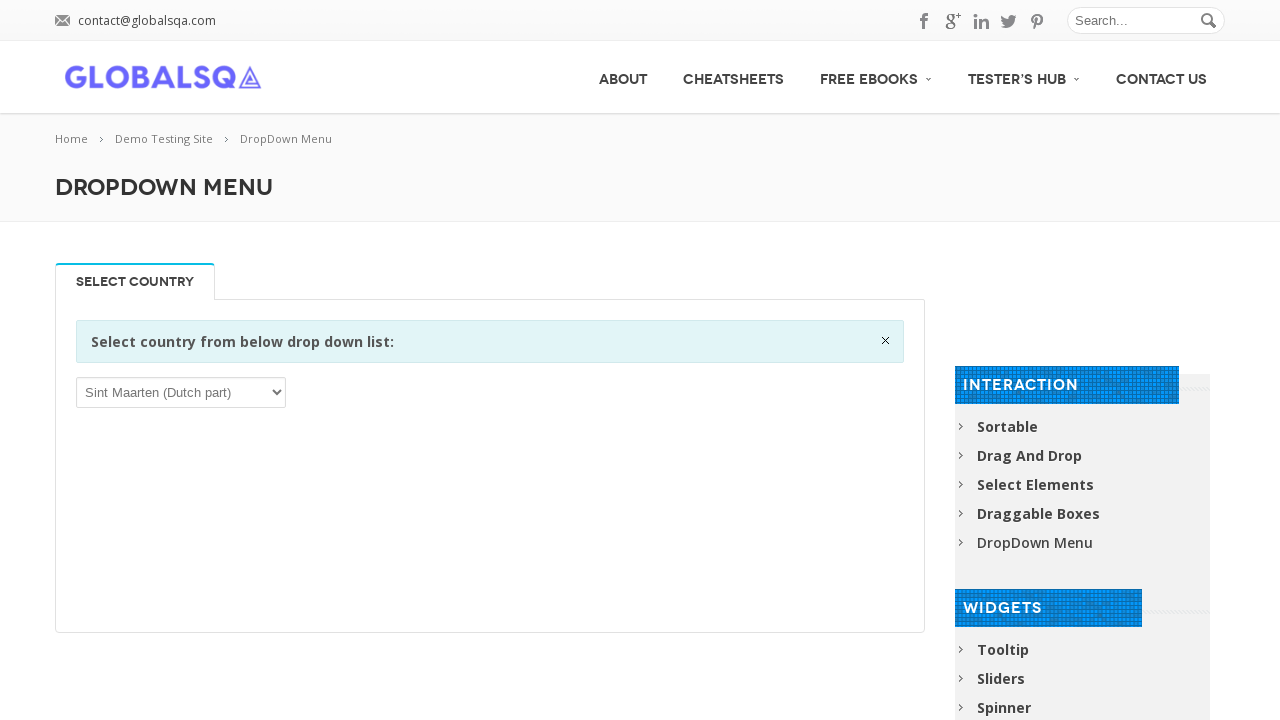

Waited 200ms after selecting option 200
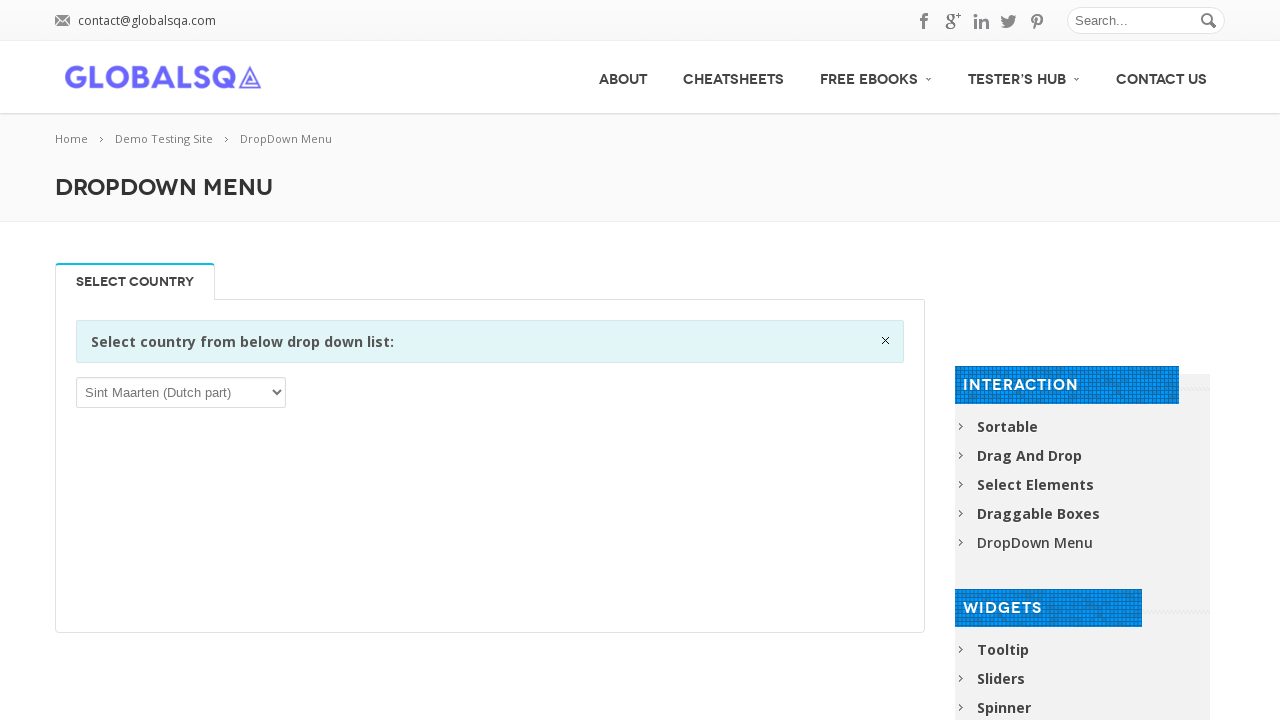

Selected dropdown option at index 201 on //div[@class='single_tab_div resp-tab-content resp-tab-content-active']//p//sele
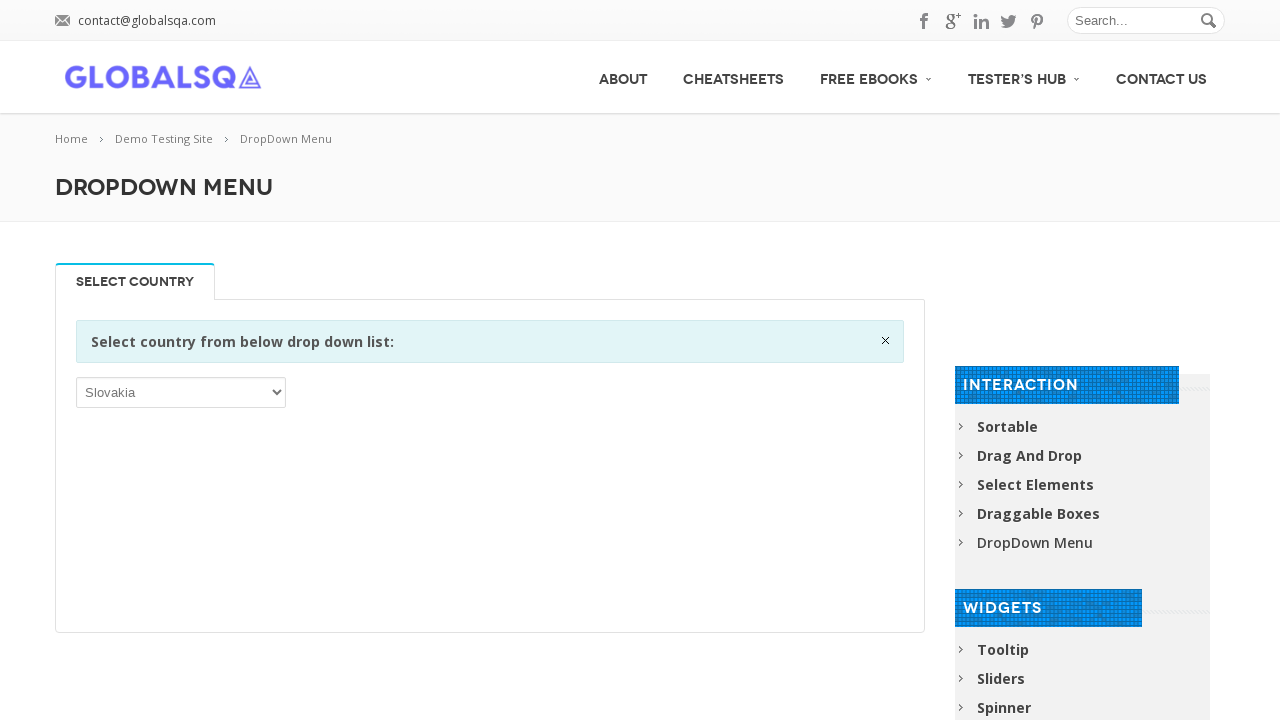

Waited 200ms after selecting option 201
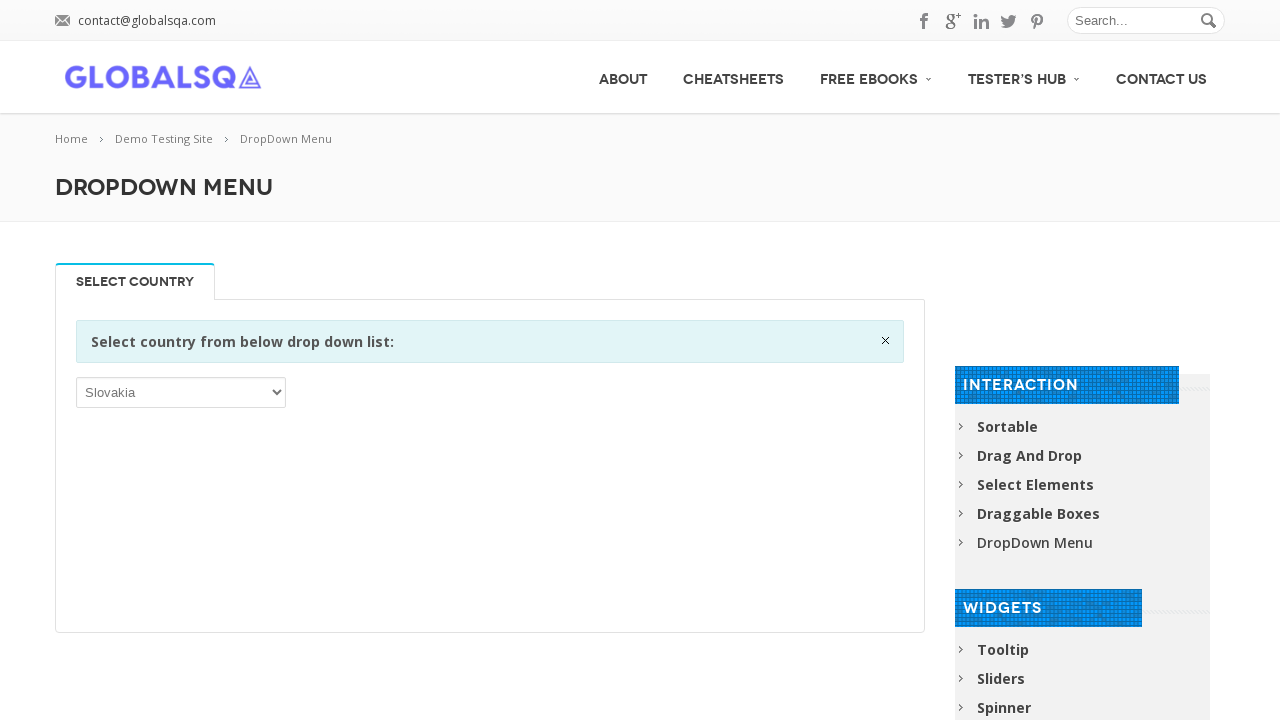

Selected dropdown option at index 202 on //div[@class='single_tab_div resp-tab-content resp-tab-content-active']//p//sele
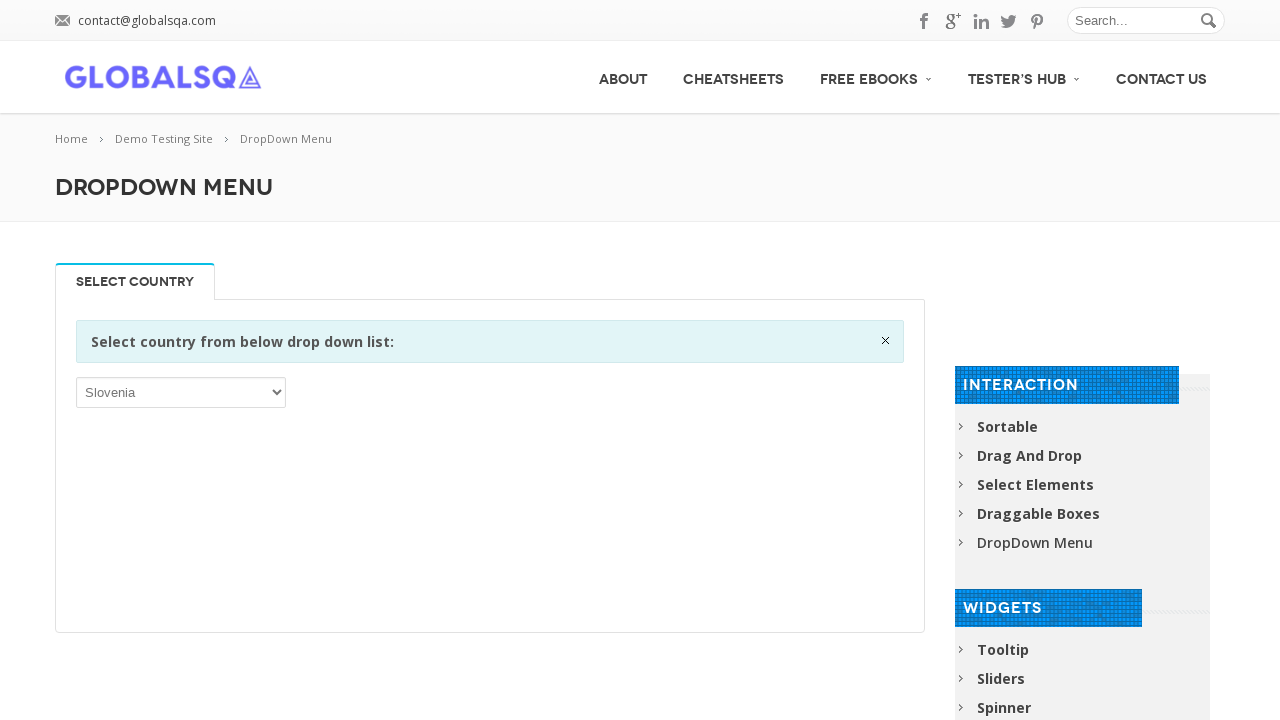

Waited 200ms after selecting option 202
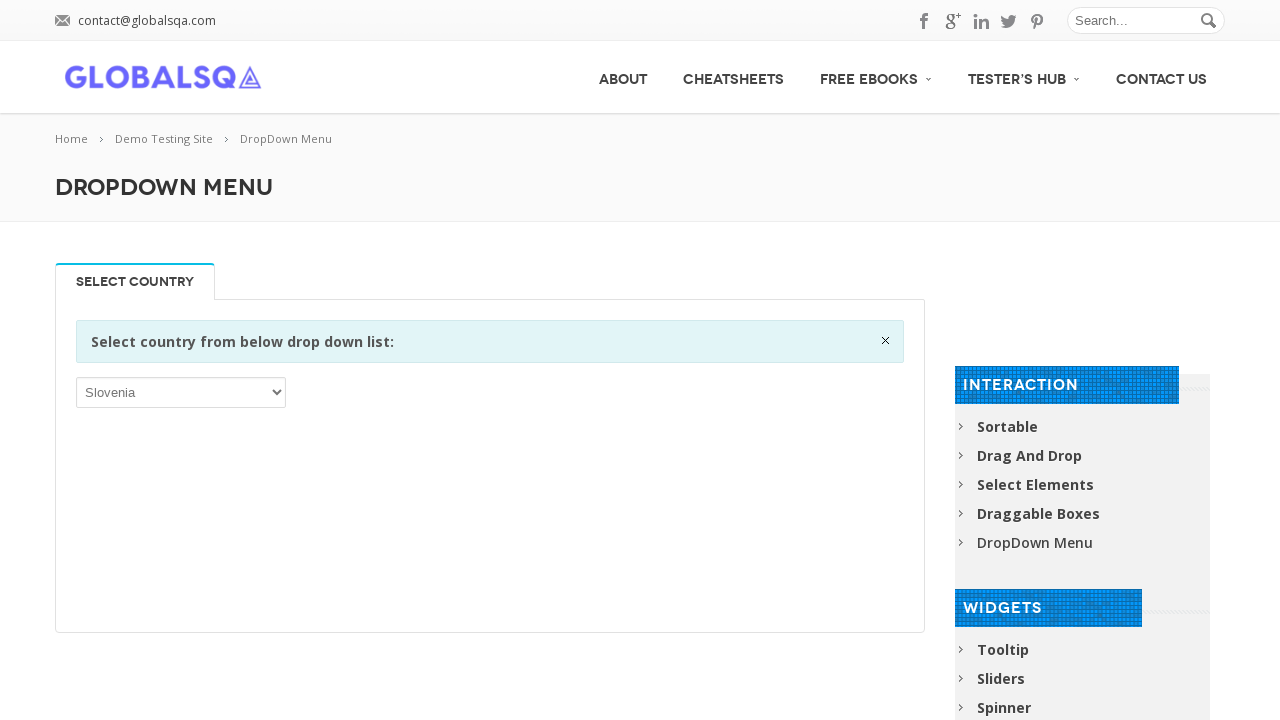

Selected dropdown option at index 203 on //div[@class='single_tab_div resp-tab-content resp-tab-content-active']//p//sele
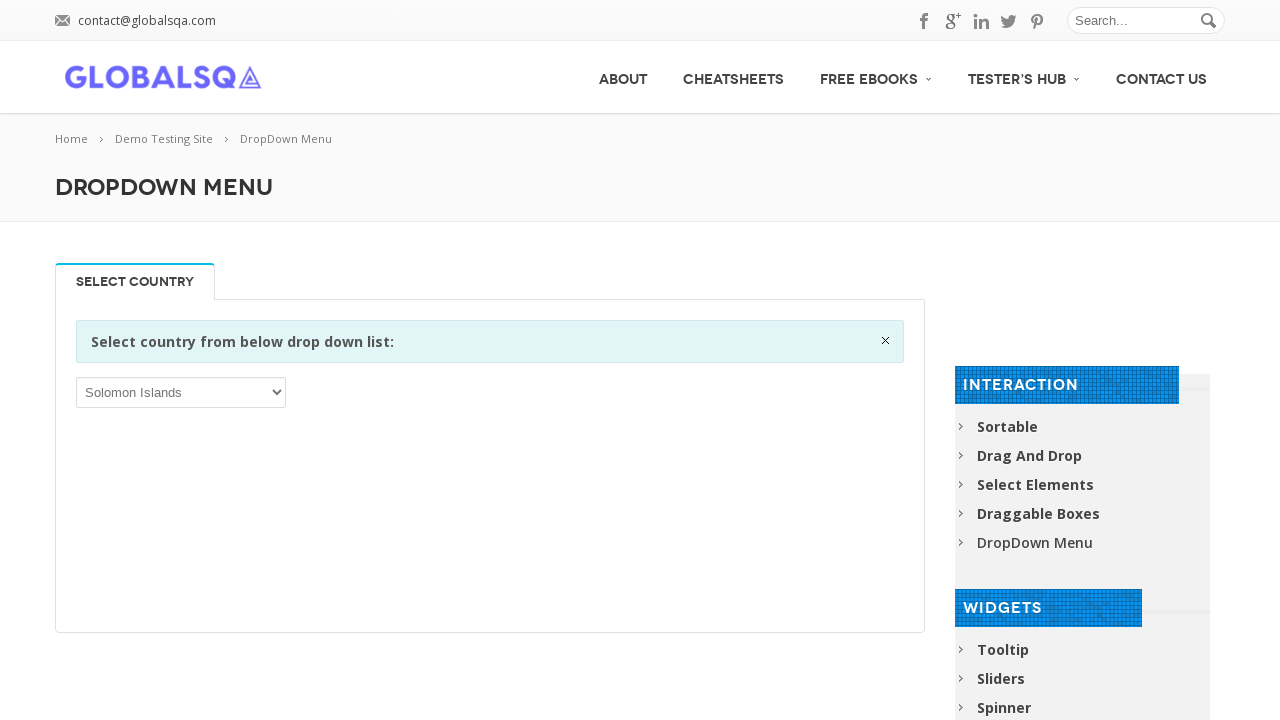

Waited 200ms after selecting option 203
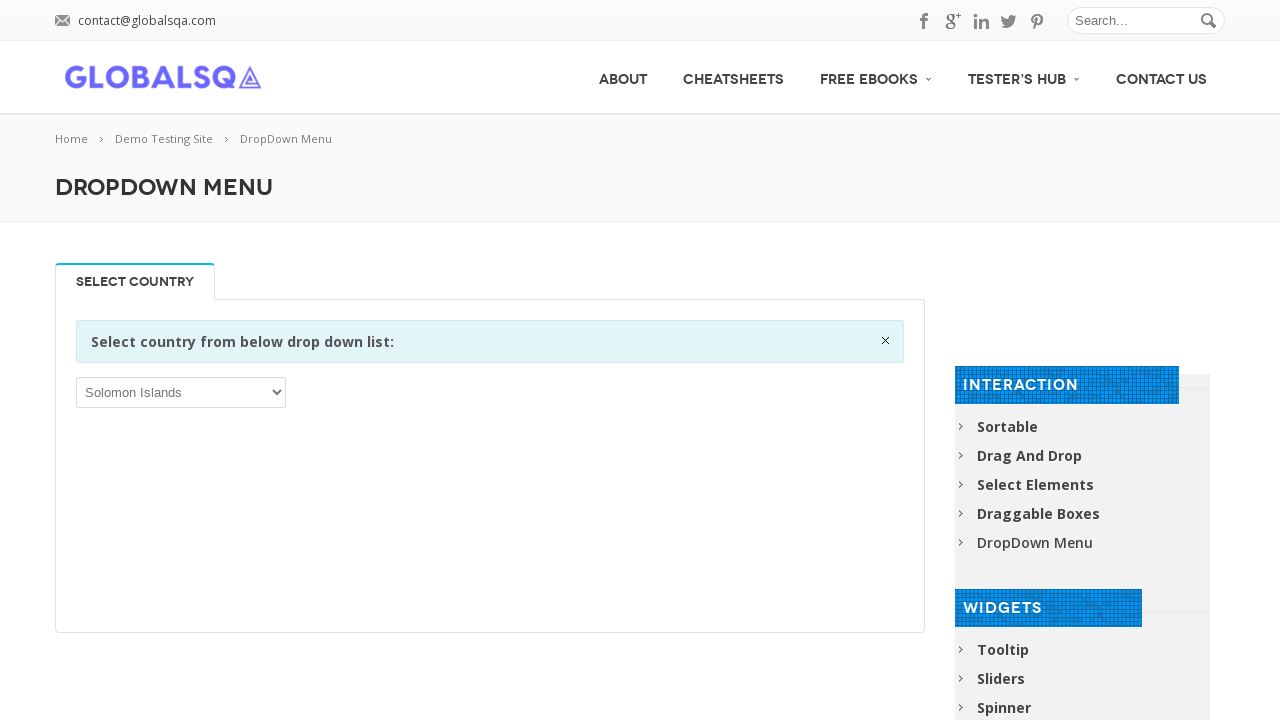

Selected dropdown option at index 204 on //div[@class='single_tab_div resp-tab-content resp-tab-content-active']//p//sele
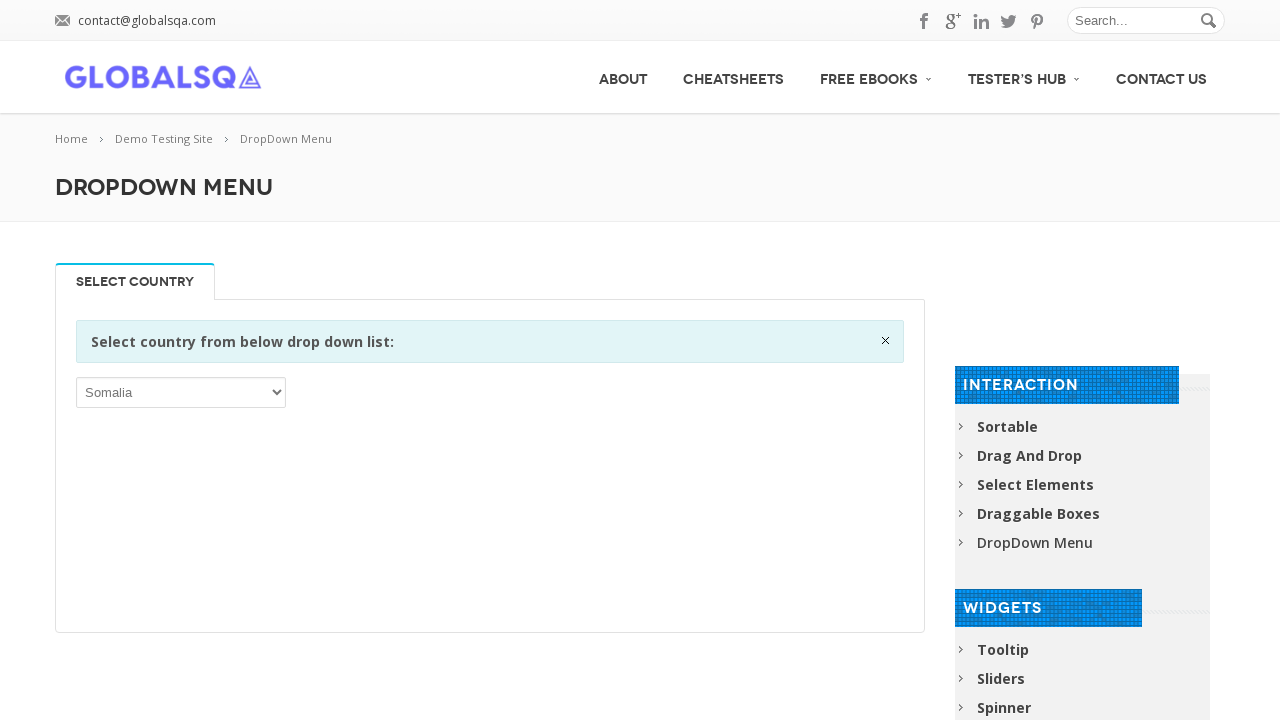

Waited 200ms after selecting option 204
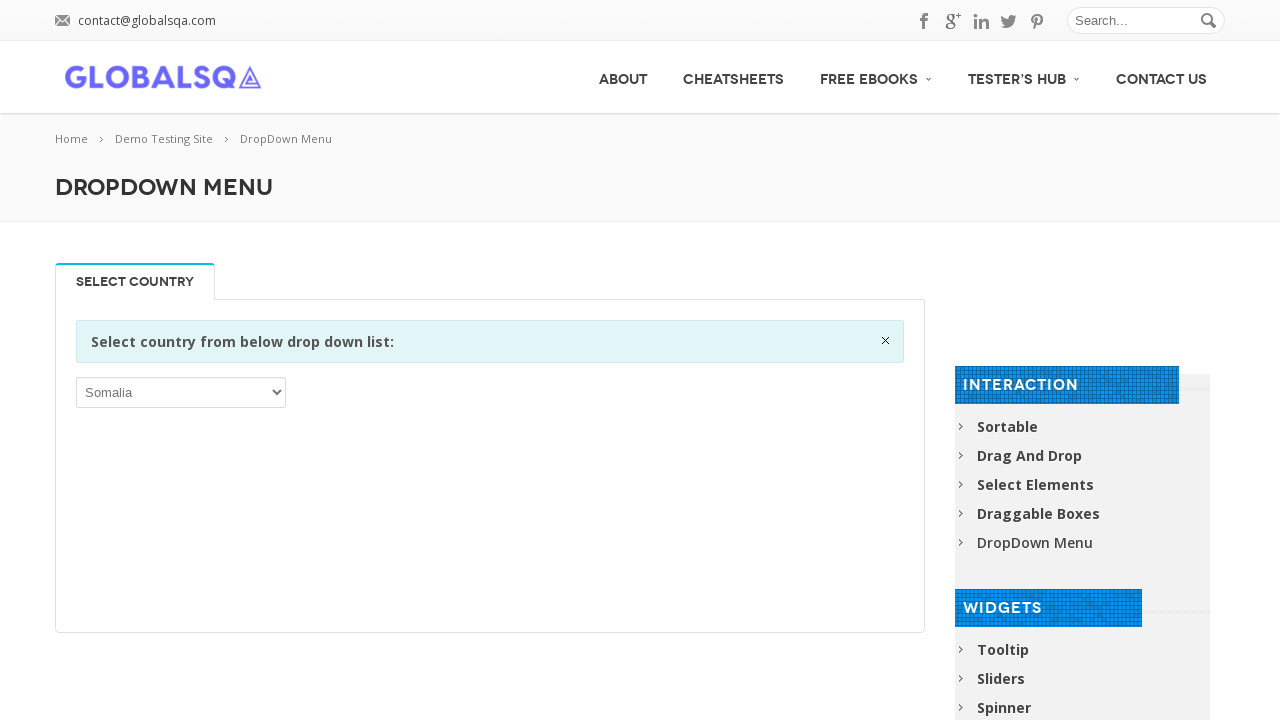

Selected dropdown option at index 205 on //div[@class='single_tab_div resp-tab-content resp-tab-content-active']//p//sele
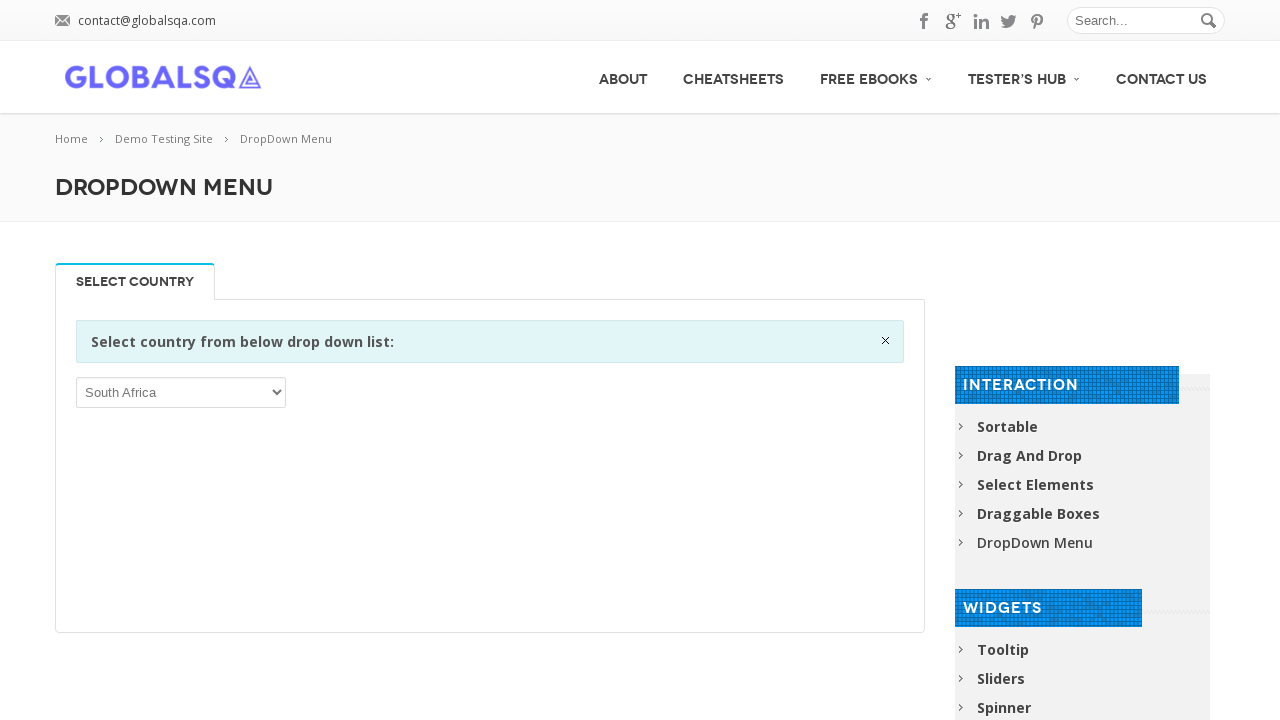

Waited 200ms after selecting option 205
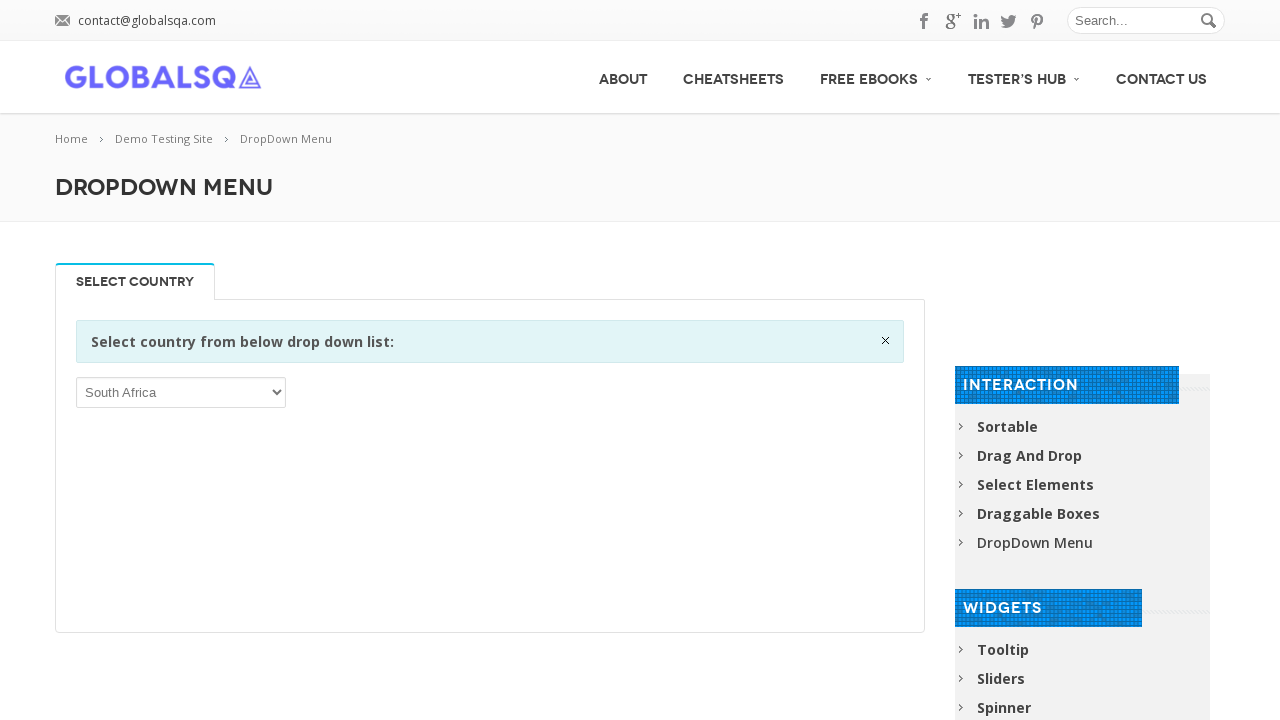

Selected dropdown option at index 206 on //div[@class='single_tab_div resp-tab-content resp-tab-content-active']//p//sele
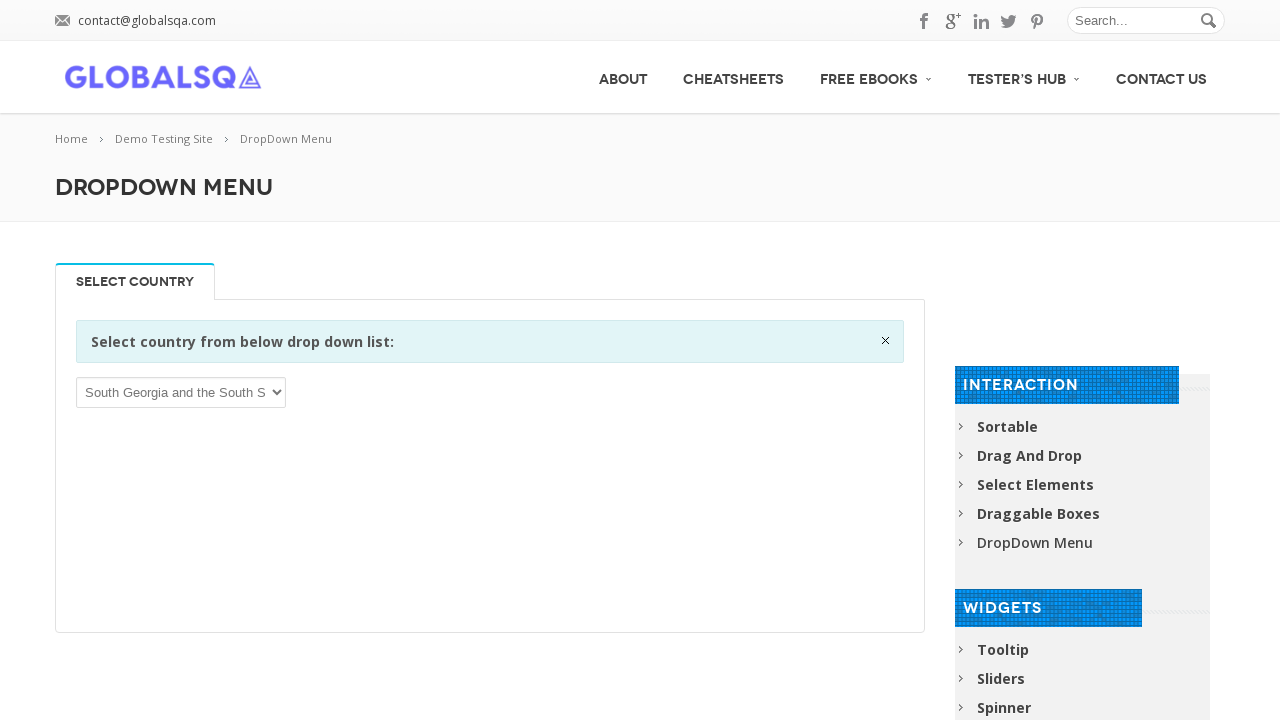

Waited 200ms after selecting option 206
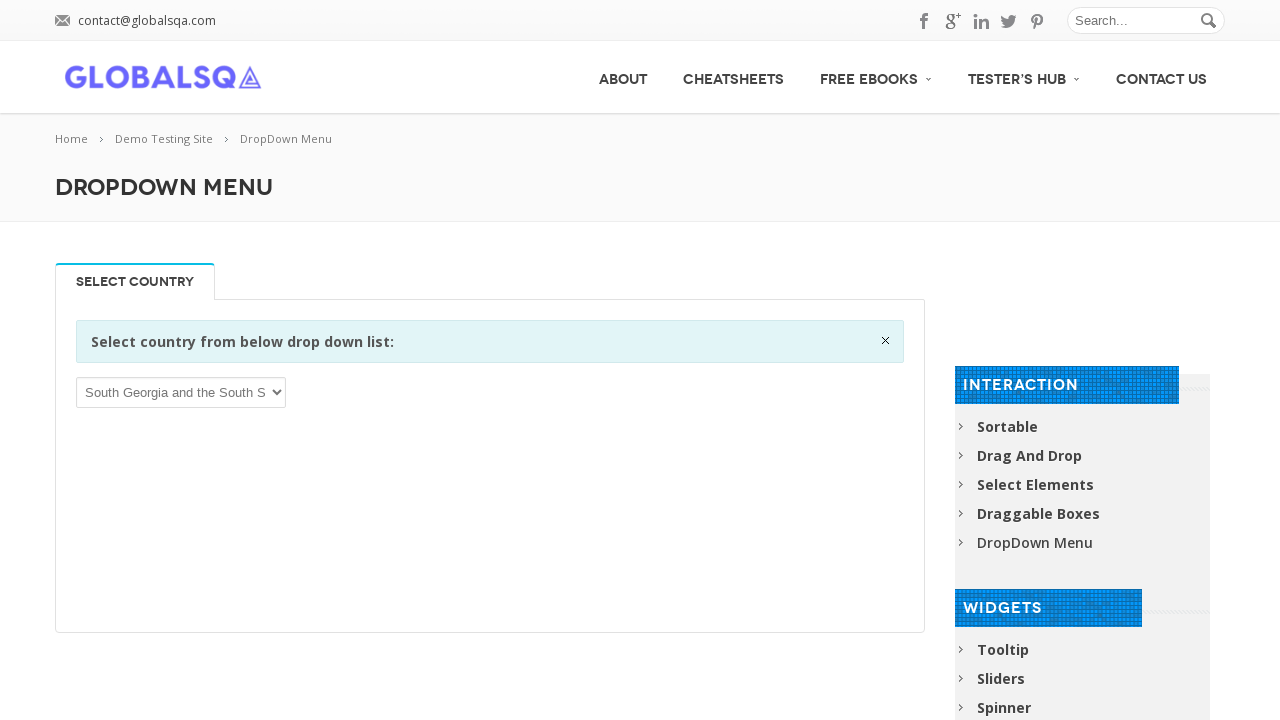

Selected dropdown option at index 207 on //div[@class='single_tab_div resp-tab-content resp-tab-content-active']//p//sele
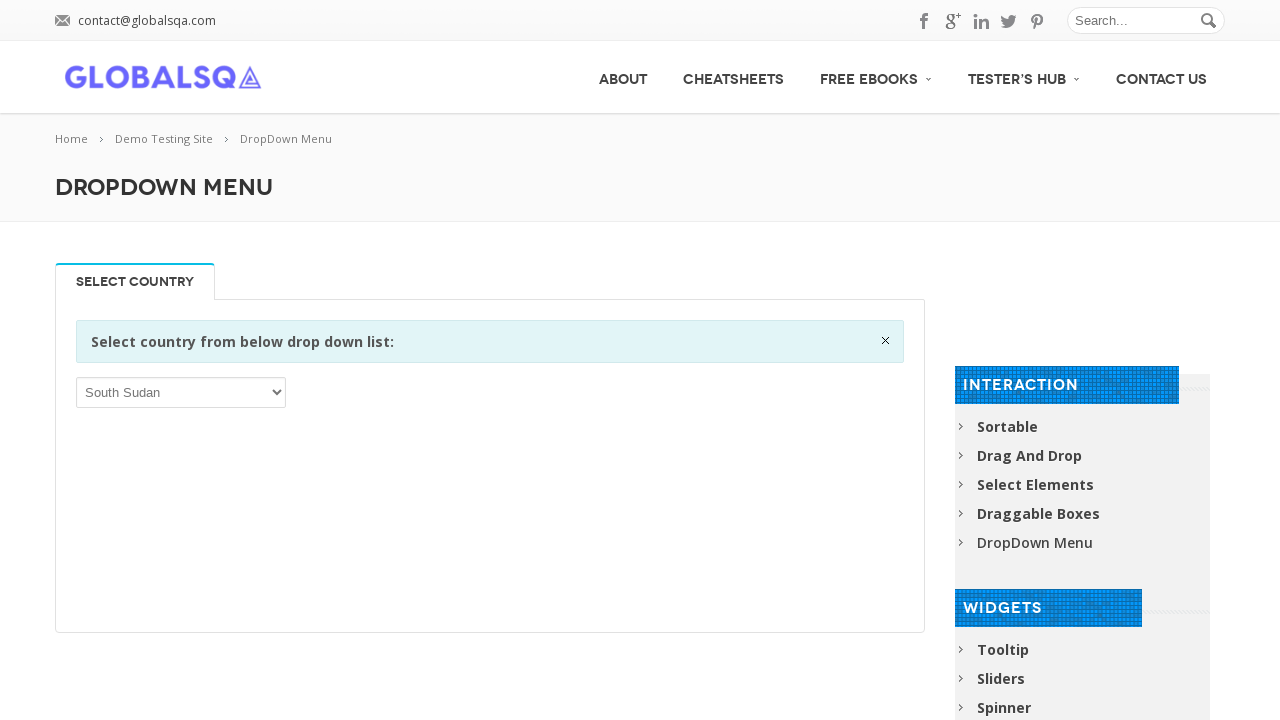

Waited 200ms after selecting option 207
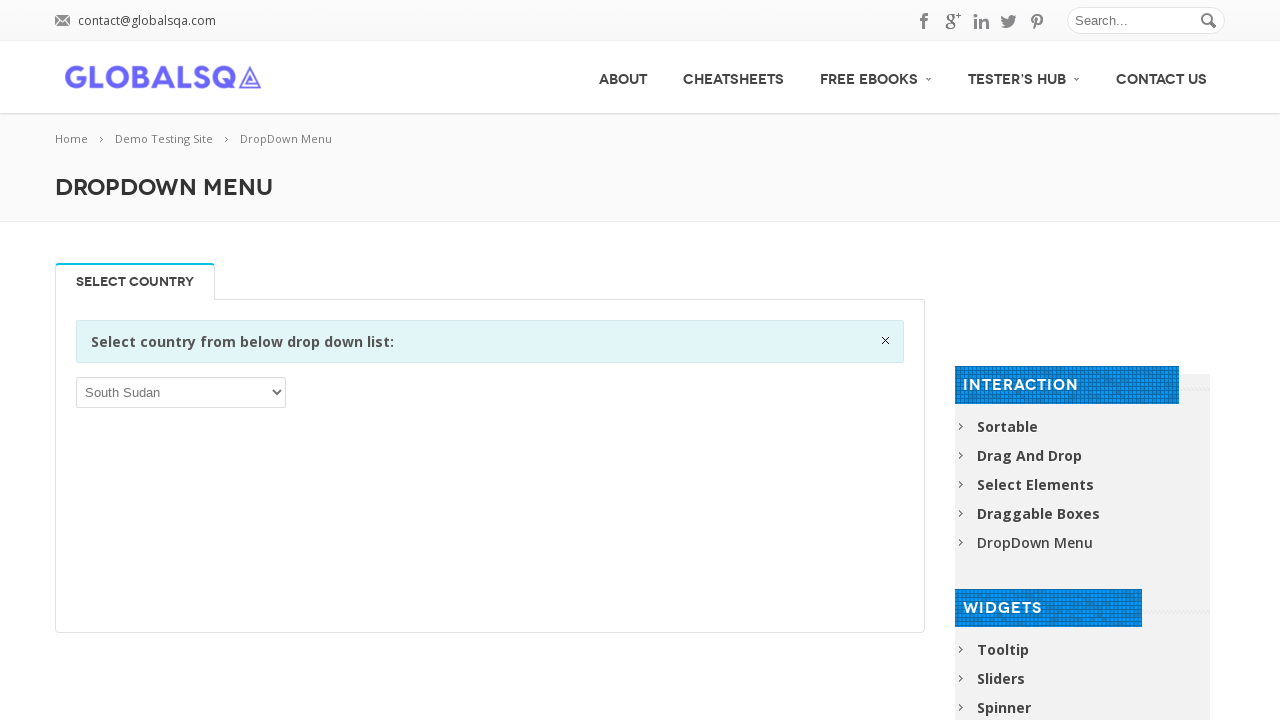

Selected dropdown option at index 208 on //div[@class='single_tab_div resp-tab-content resp-tab-content-active']//p//sele
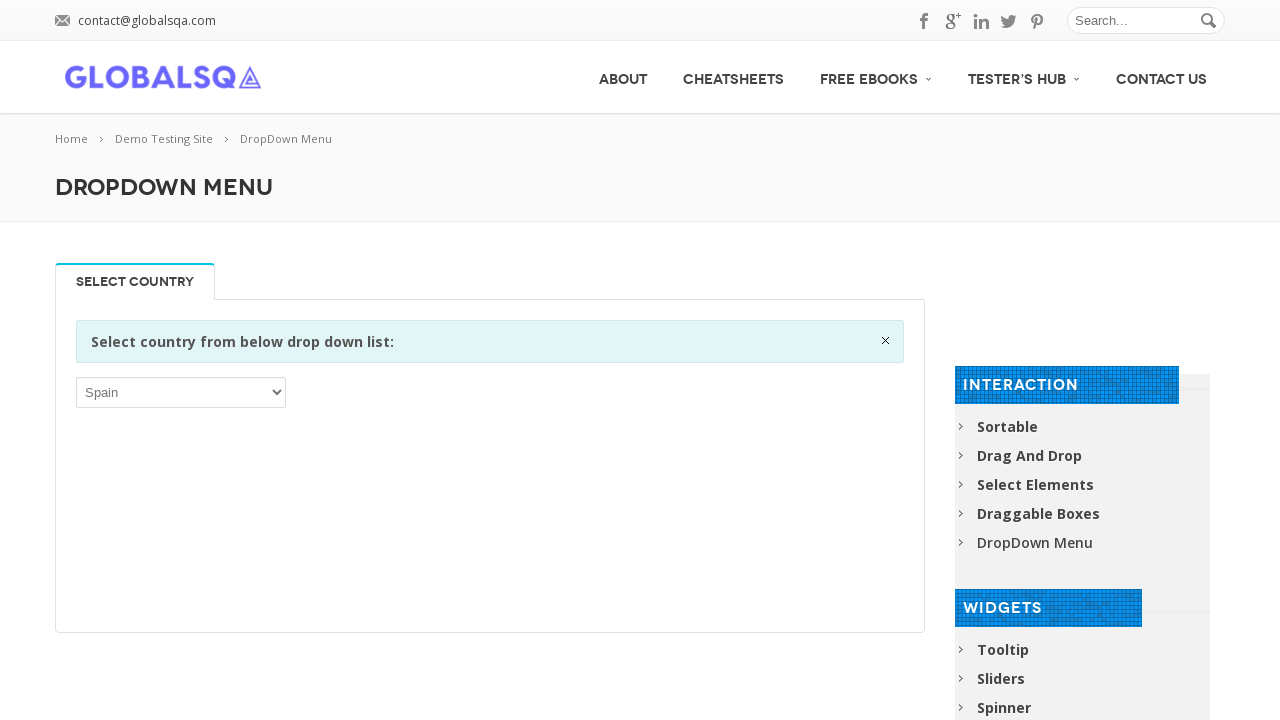

Waited 200ms after selecting option 208
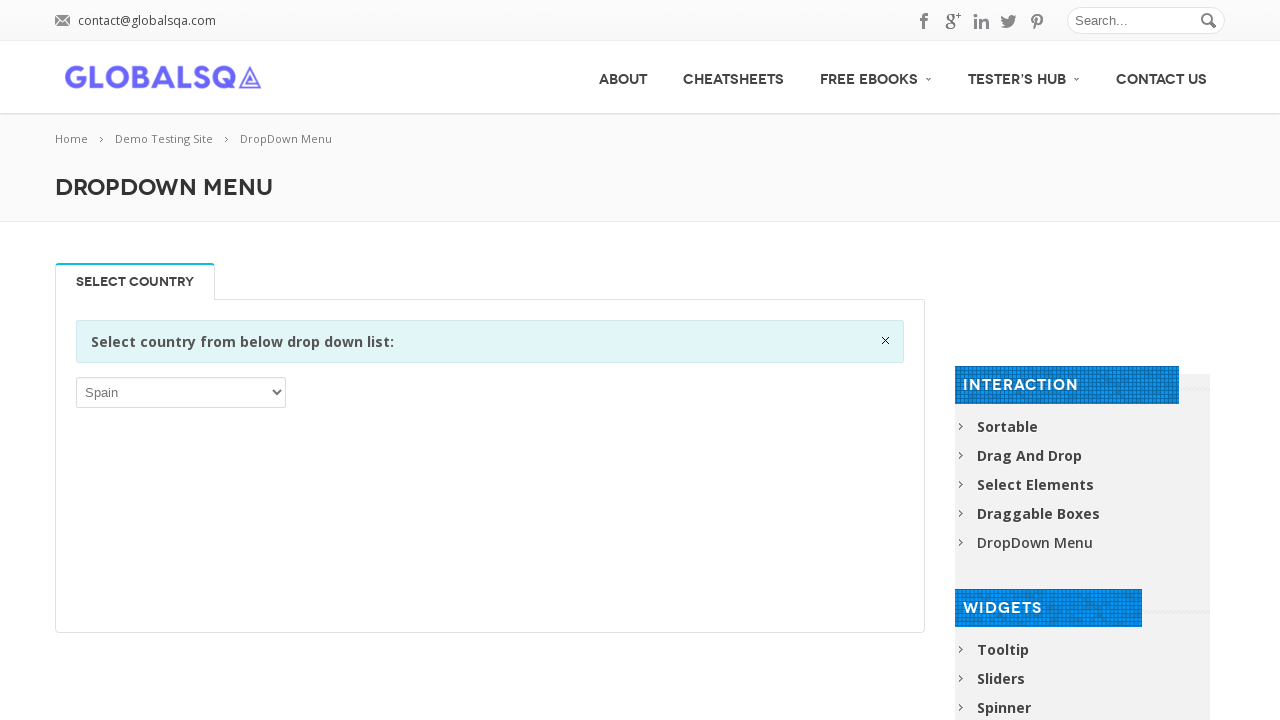

Selected dropdown option at index 209 on //div[@class='single_tab_div resp-tab-content resp-tab-content-active']//p//sele
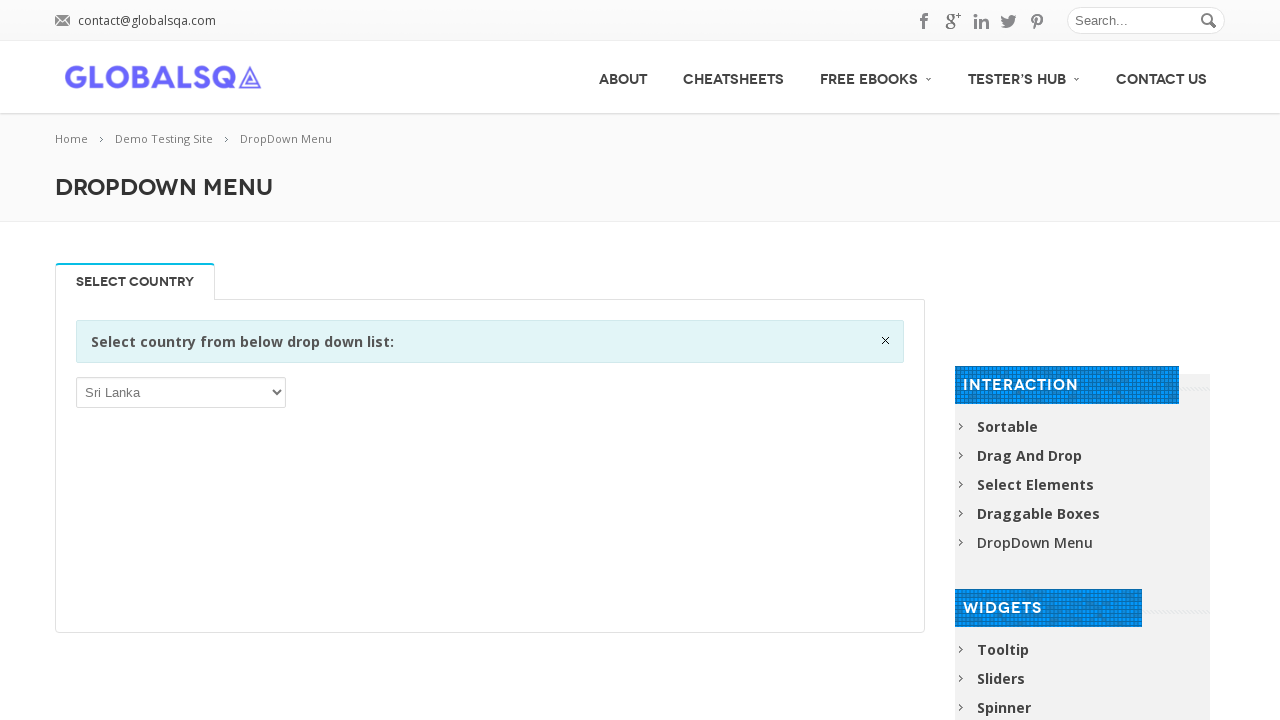

Waited 200ms after selecting option 209
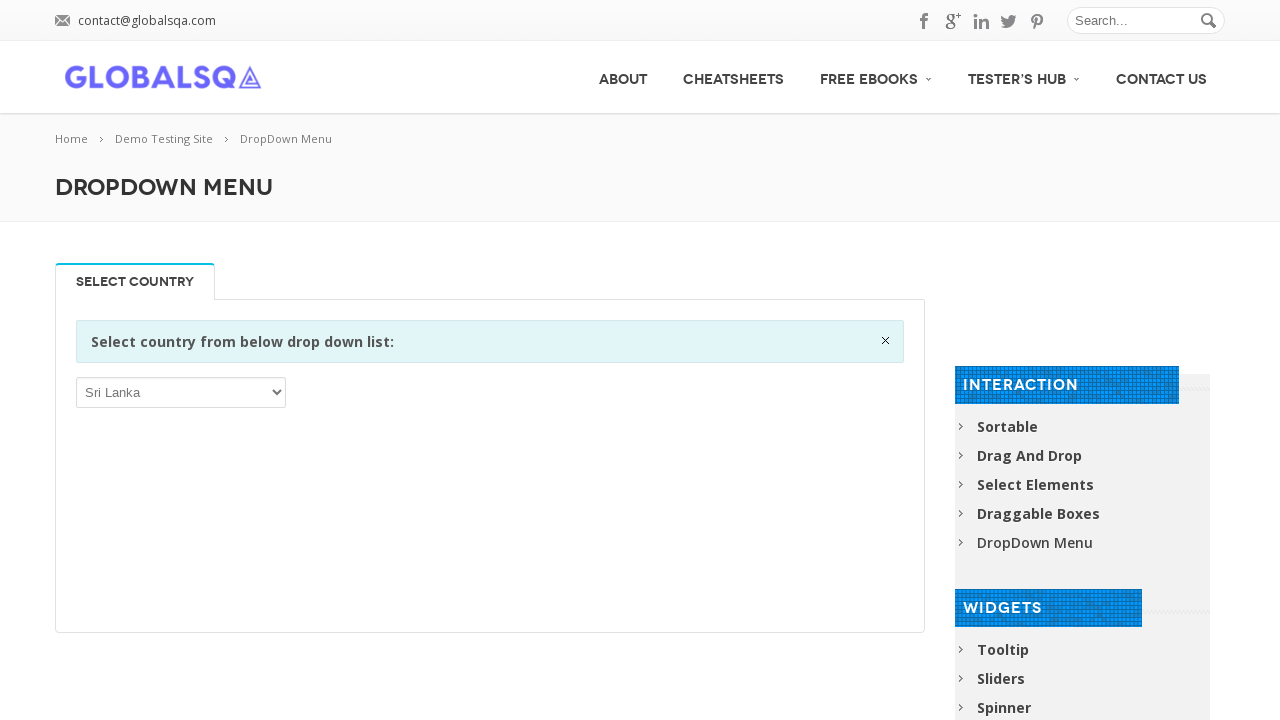

Selected dropdown option at index 210 on //div[@class='single_tab_div resp-tab-content resp-tab-content-active']//p//sele
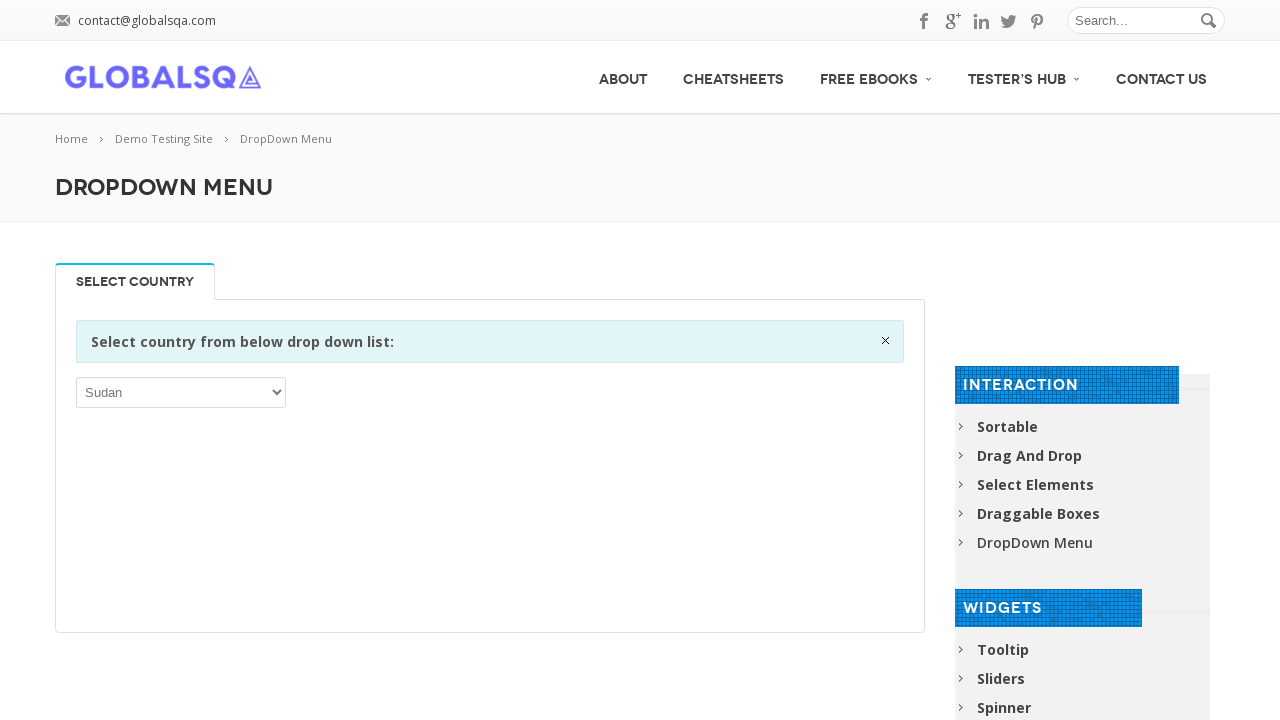

Waited 200ms after selecting option 210
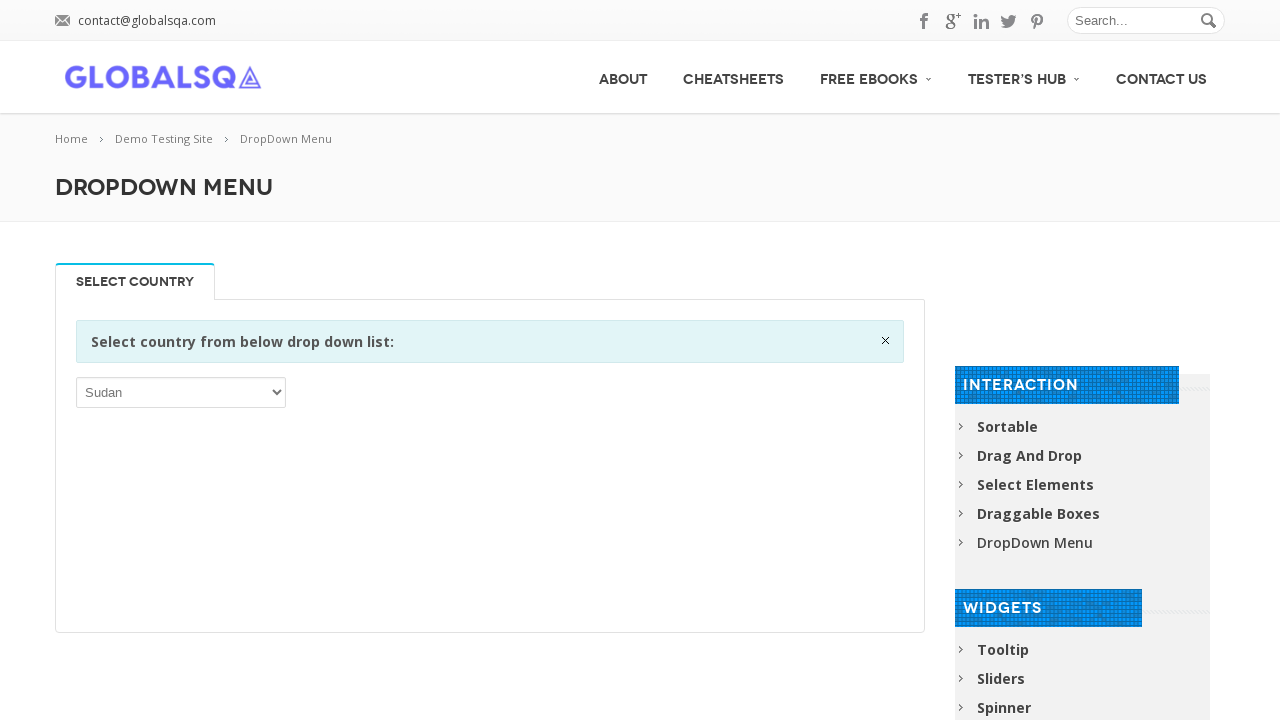

Selected dropdown option at index 211 on //div[@class='single_tab_div resp-tab-content resp-tab-content-active']//p//sele
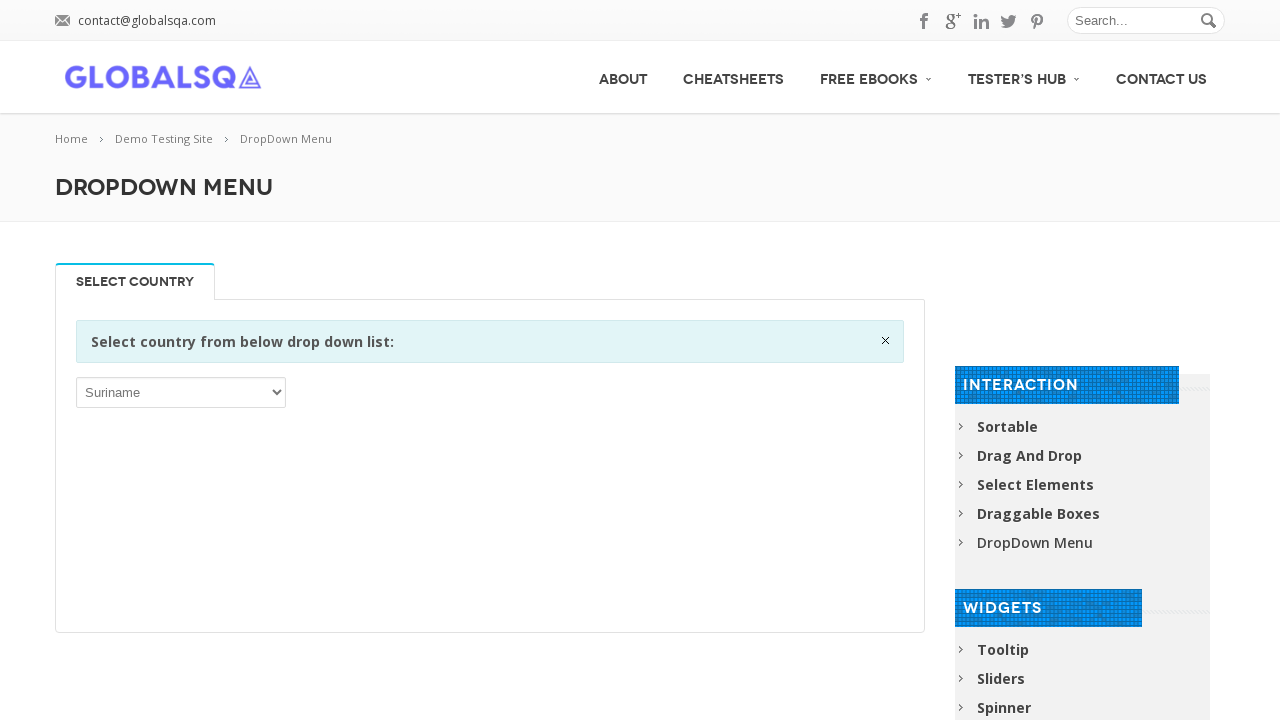

Waited 200ms after selecting option 211
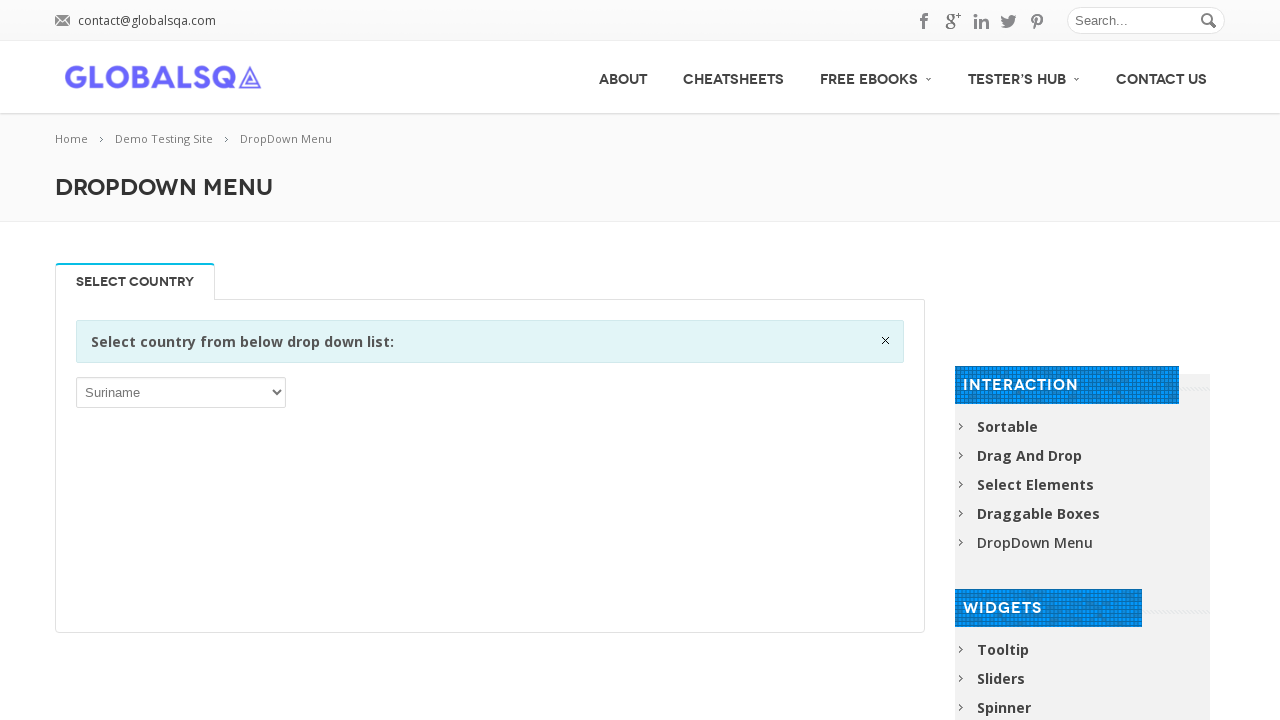

Selected dropdown option at index 212 on //div[@class='single_tab_div resp-tab-content resp-tab-content-active']//p//sele
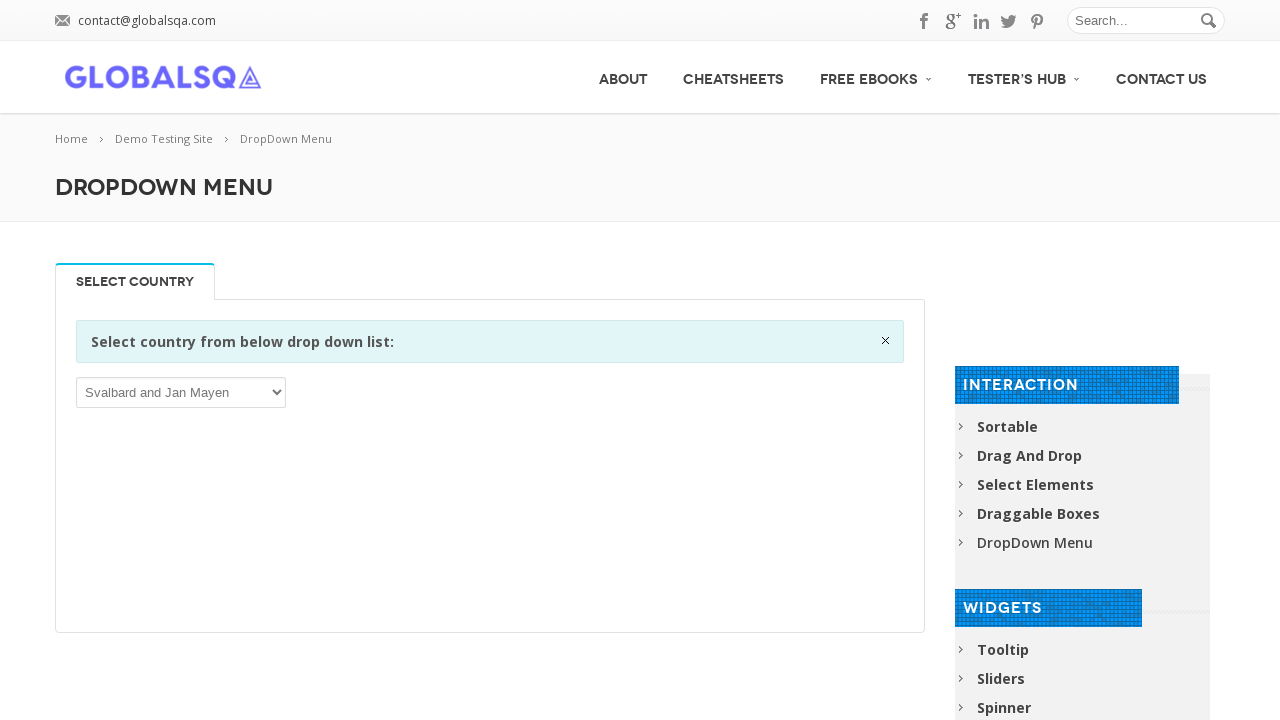

Waited 200ms after selecting option 212
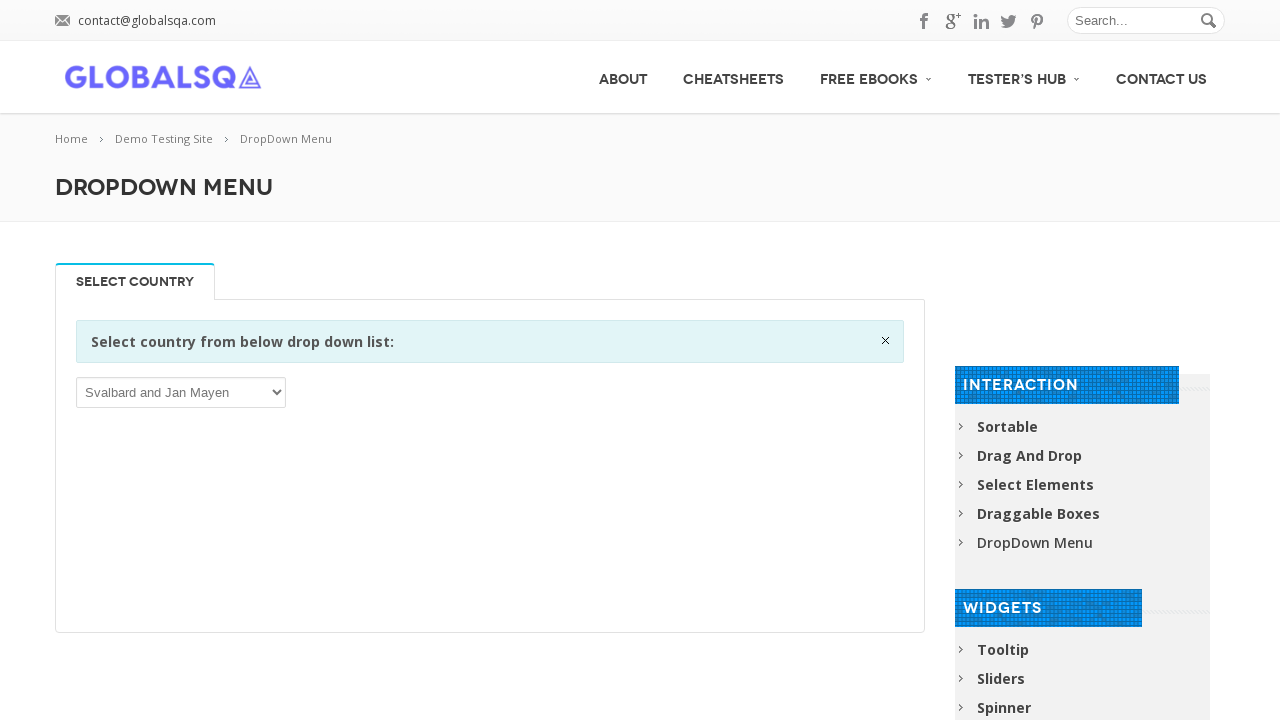

Selected dropdown option at index 213 on //div[@class='single_tab_div resp-tab-content resp-tab-content-active']//p//sele
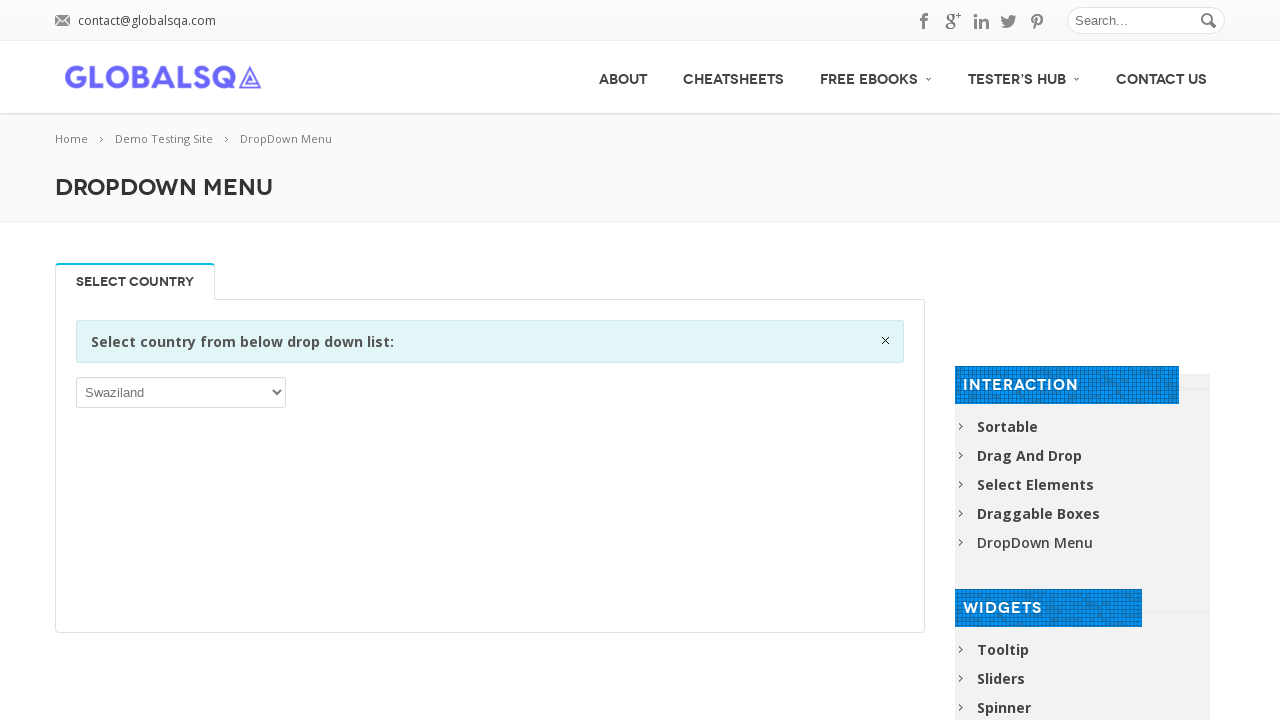

Waited 200ms after selecting option 213
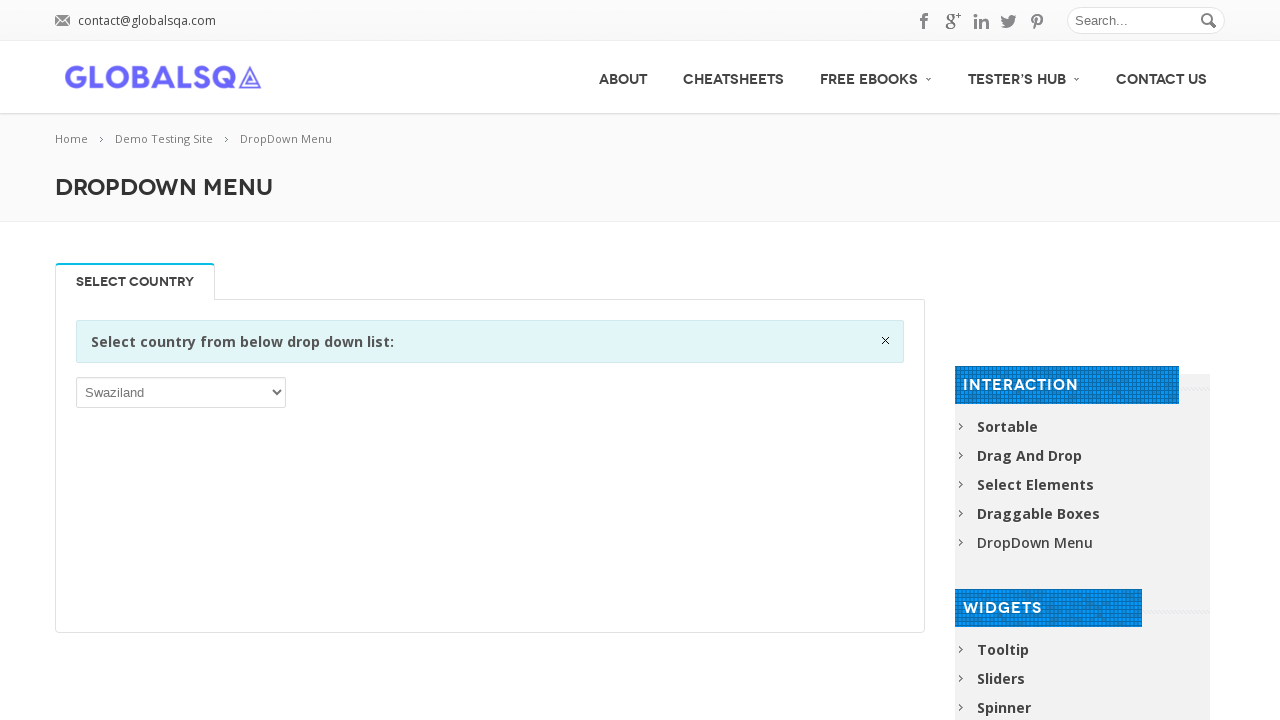

Selected dropdown option at index 214 on //div[@class='single_tab_div resp-tab-content resp-tab-content-active']//p//sele
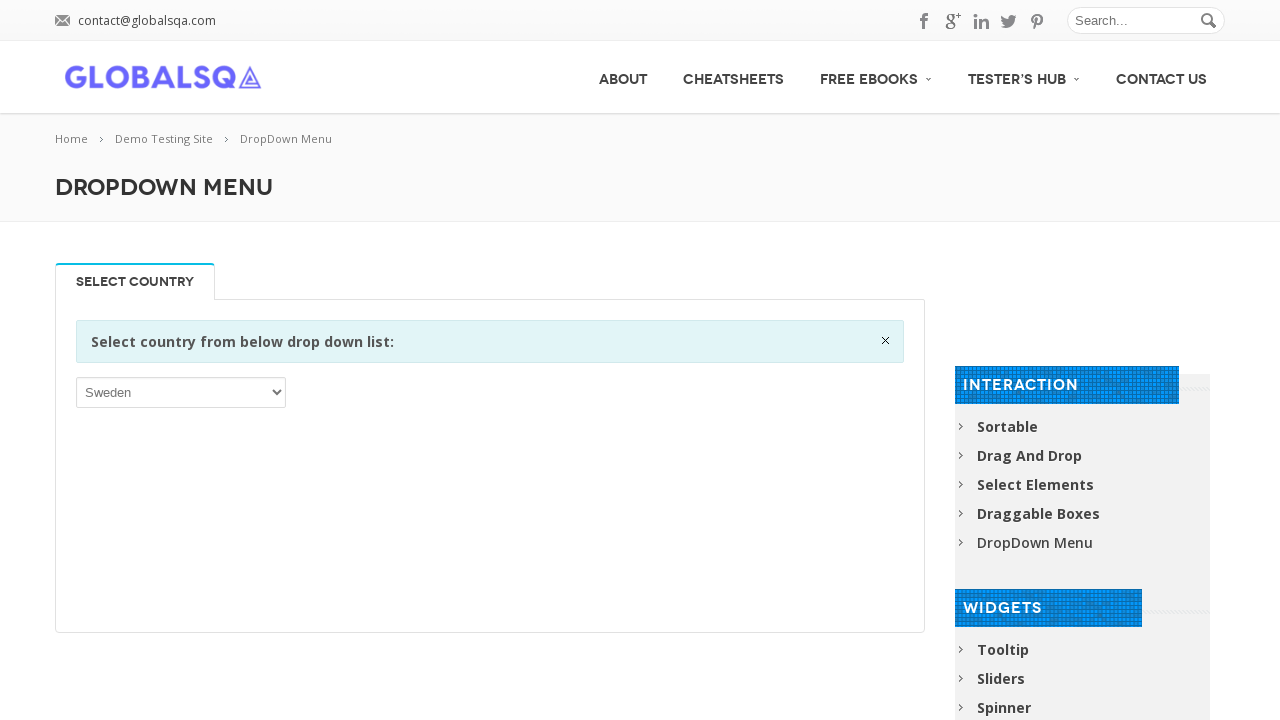

Waited 200ms after selecting option 214
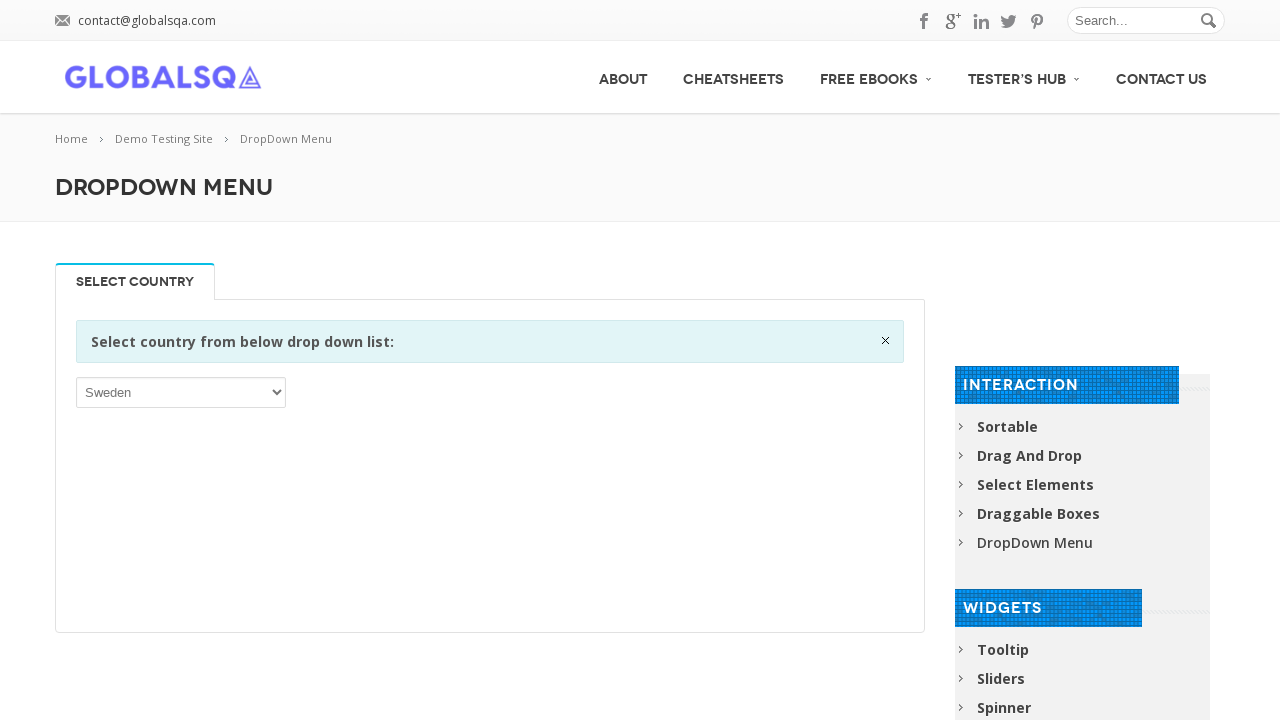

Selected dropdown option at index 215 on //div[@class='single_tab_div resp-tab-content resp-tab-content-active']//p//sele
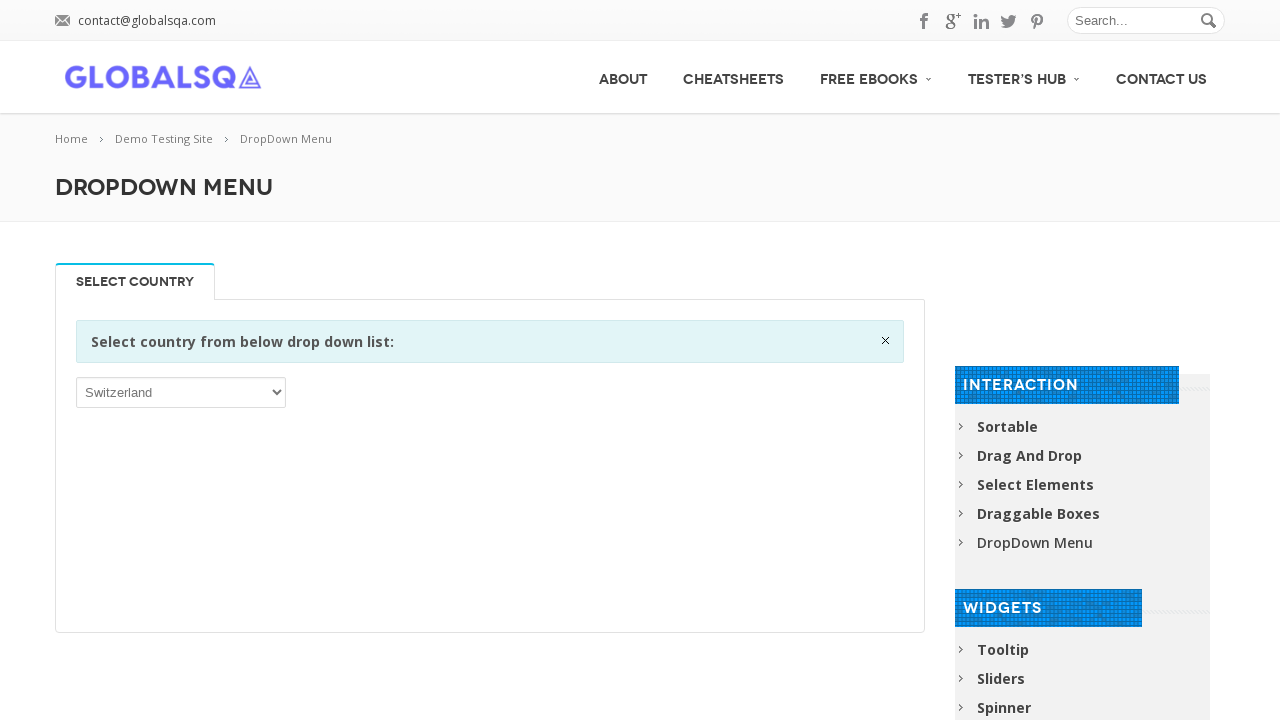

Waited 200ms after selecting option 215
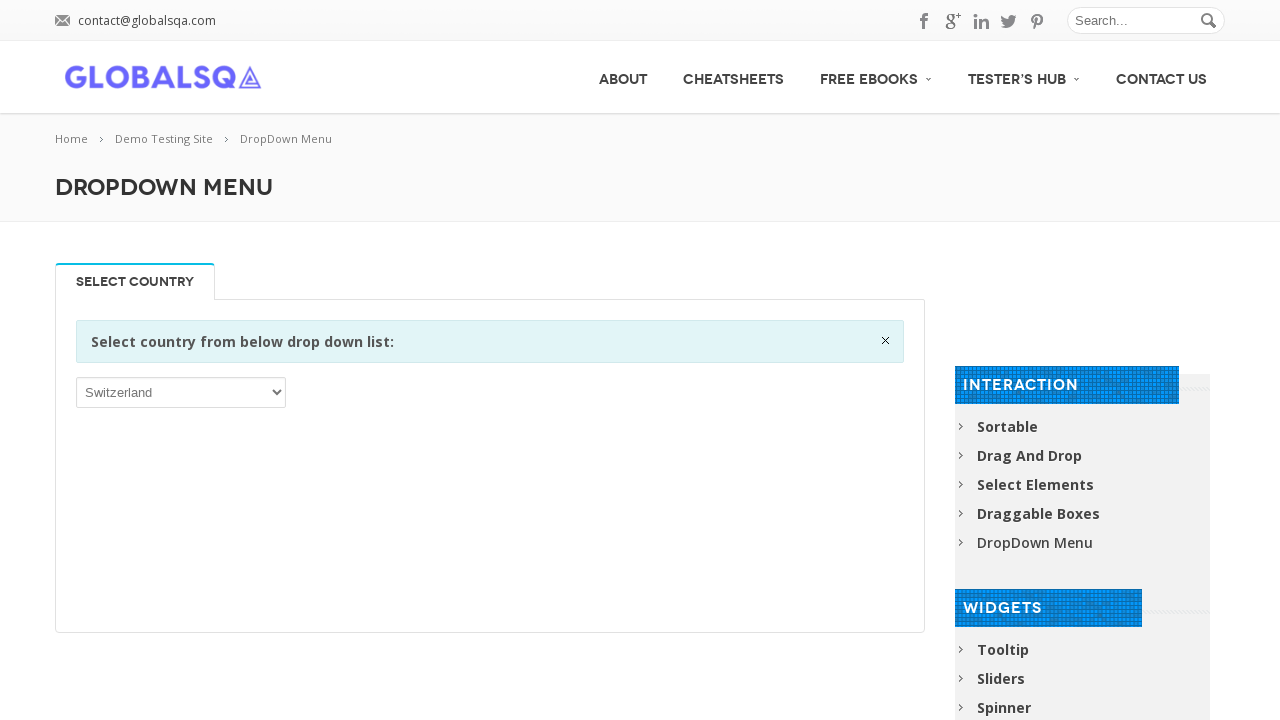

Selected dropdown option at index 216 on //div[@class='single_tab_div resp-tab-content resp-tab-content-active']//p//sele
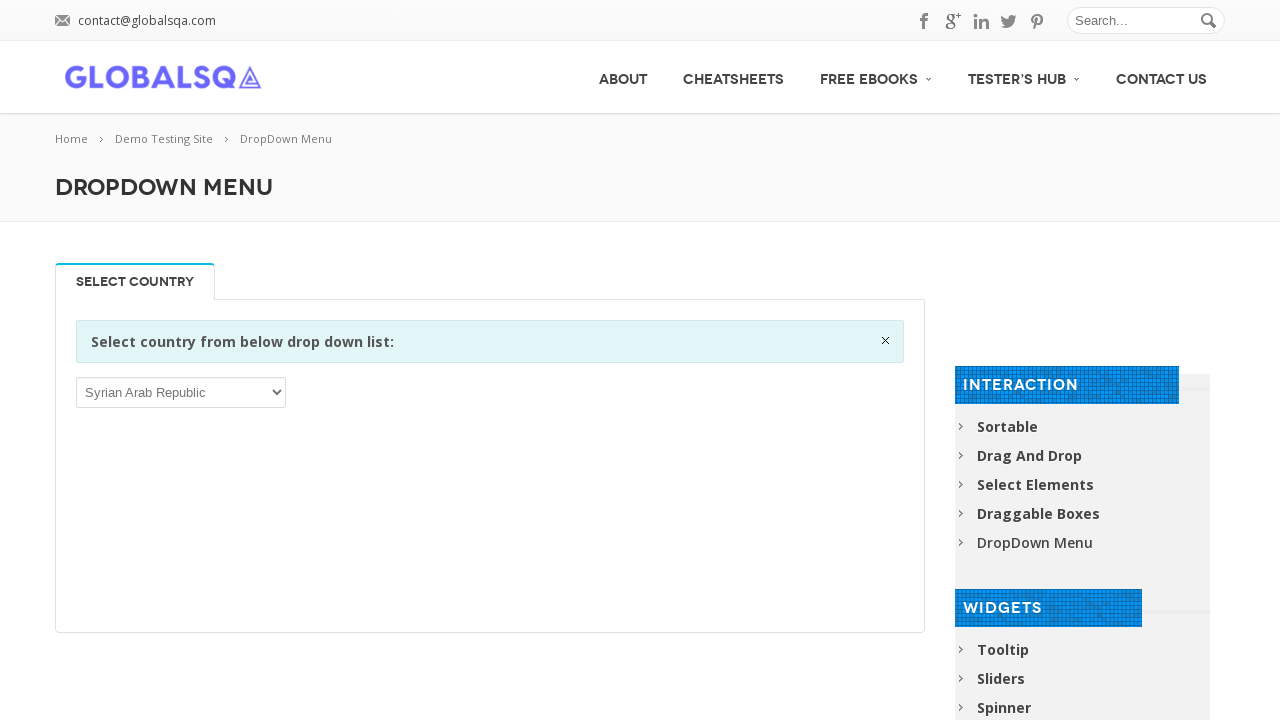

Waited 200ms after selecting option 216
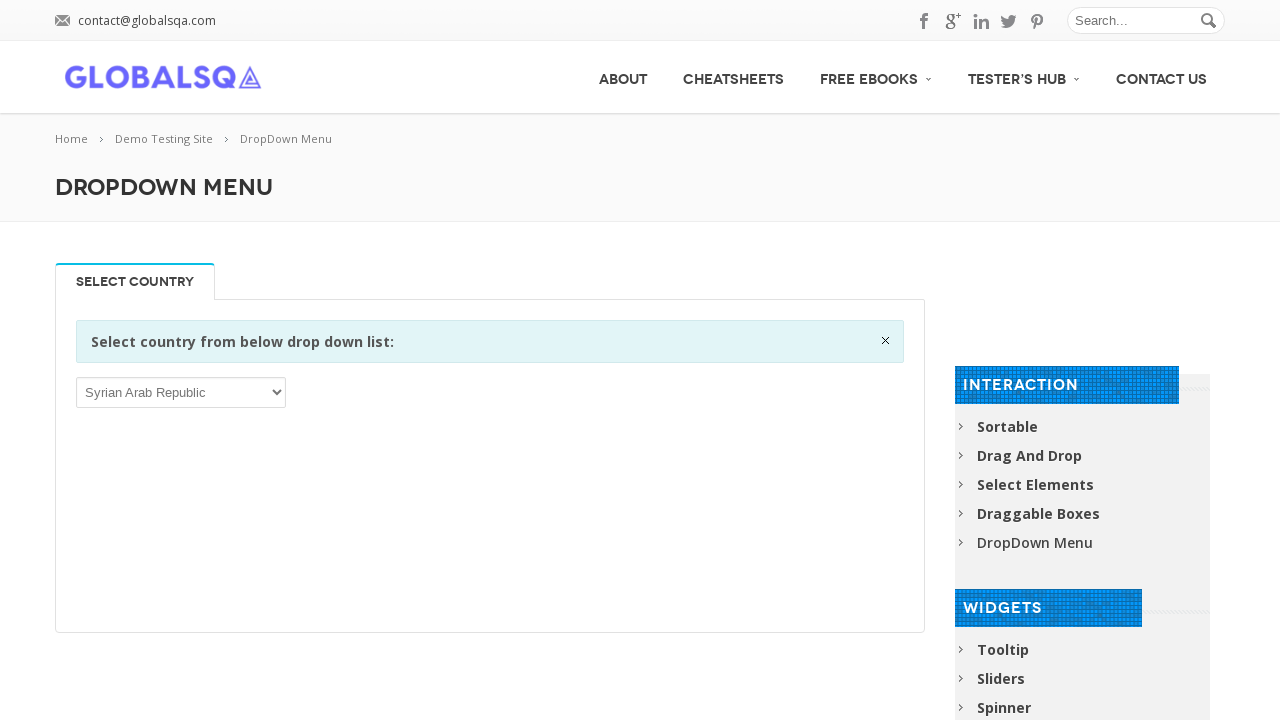

Selected dropdown option at index 217 on //div[@class='single_tab_div resp-tab-content resp-tab-content-active']//p//sele
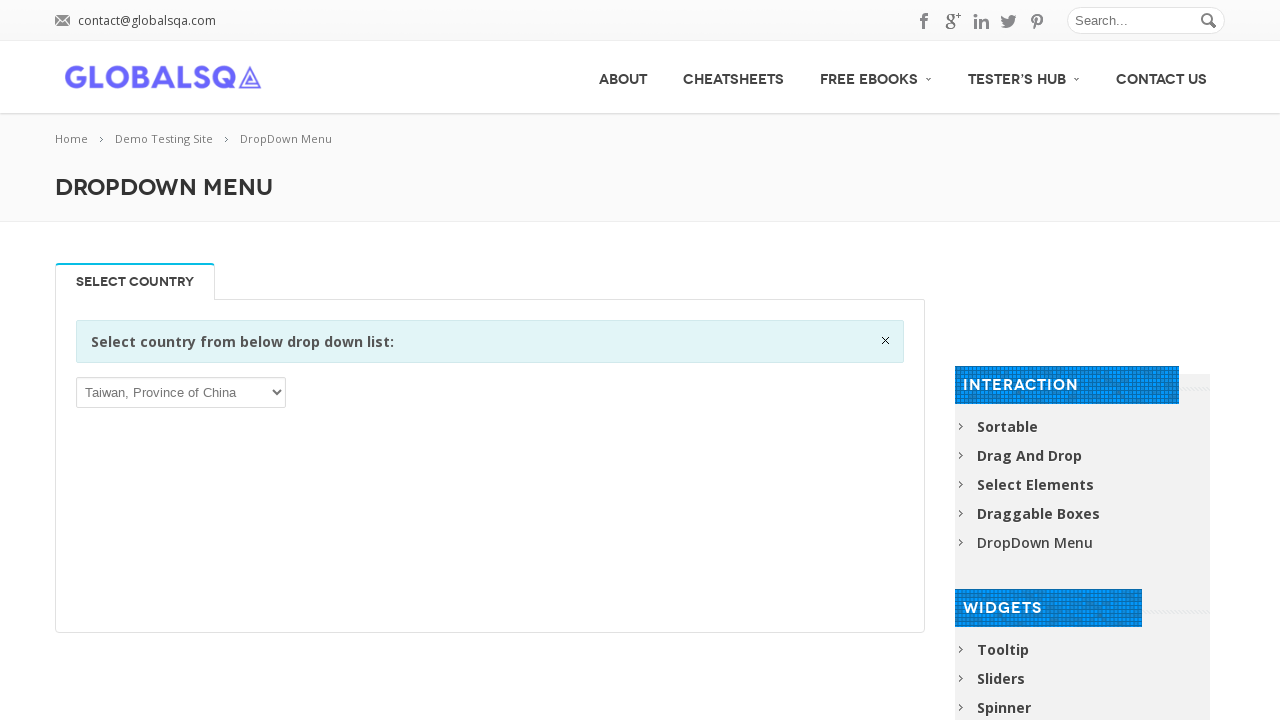

Waited 200ms after selecting option 217
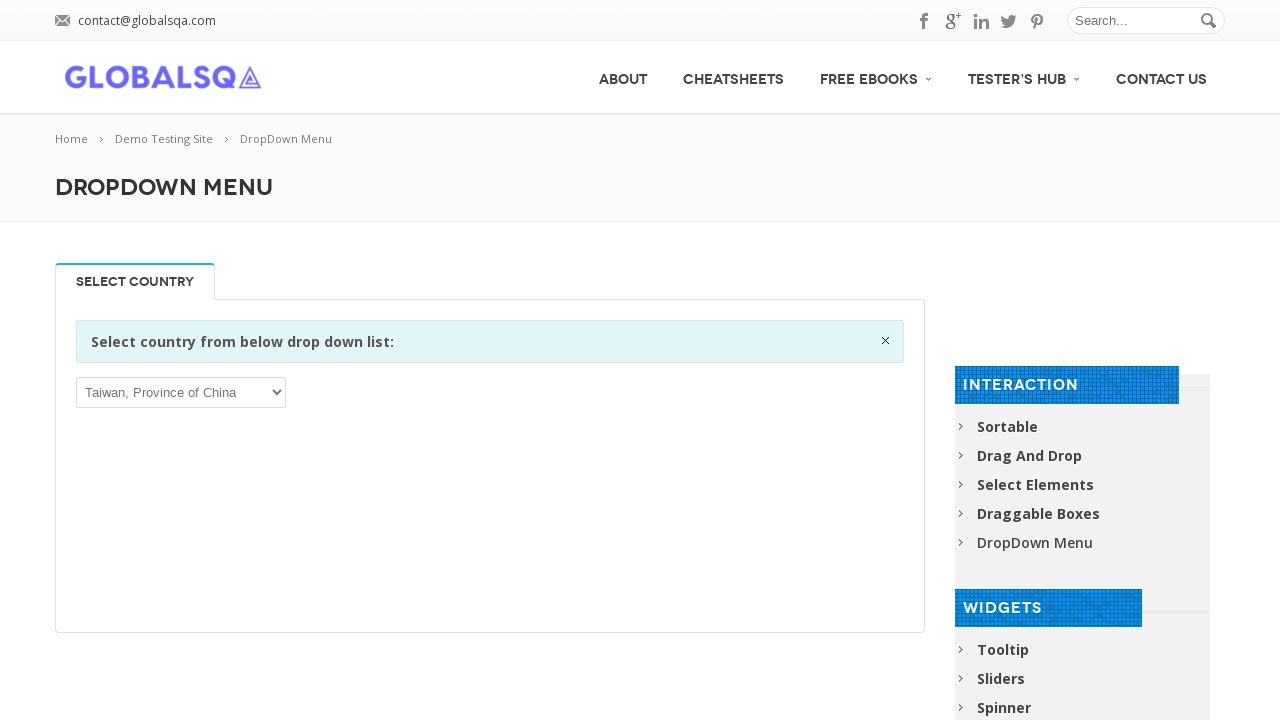

Selected dropdown option at index 218 on //div[@class='single_tab_div resp-tab-content resp-tab-content-active']//p//sele
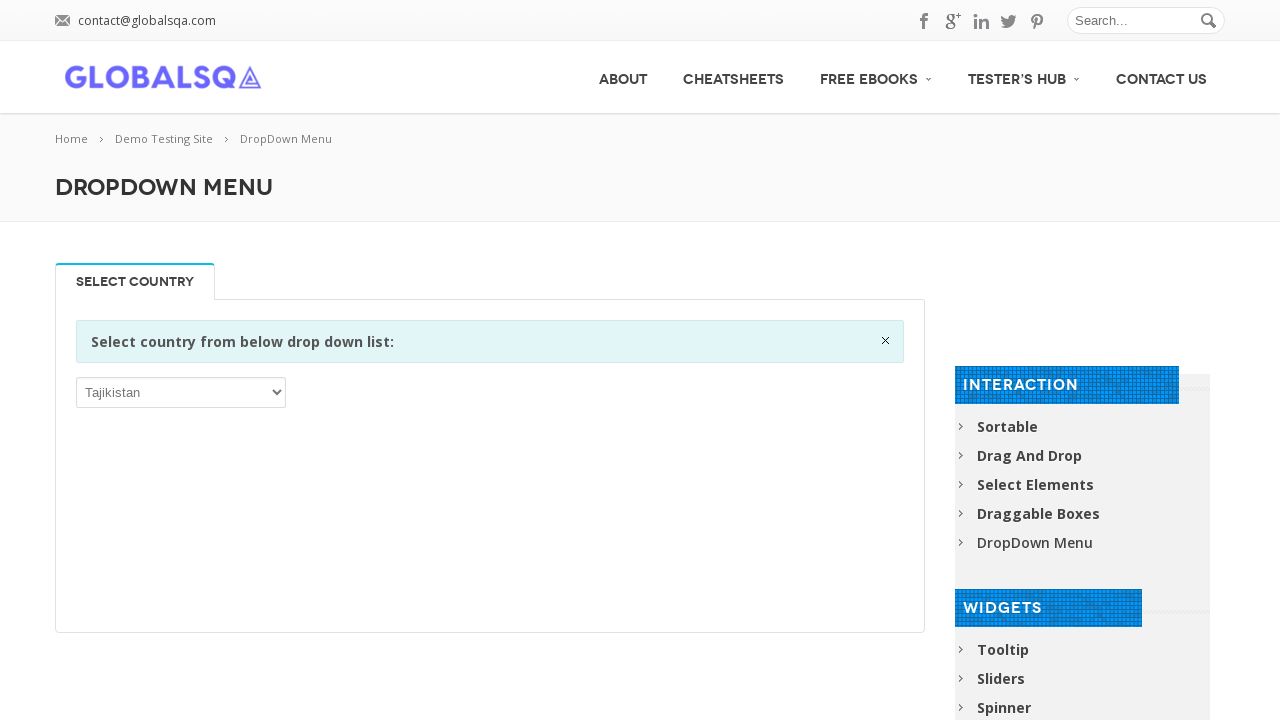

Waited 200ms after selecting option 218
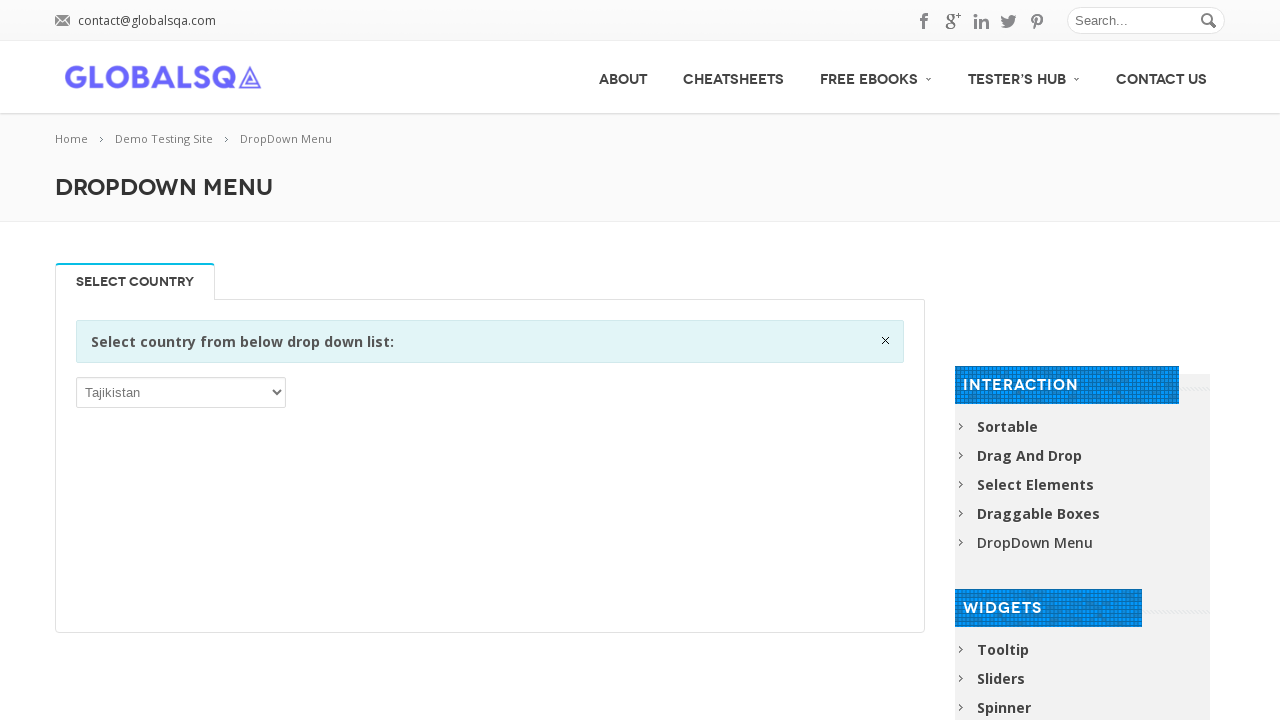

Selected dropdown option at index 219 on //div[@class='single_tab_div resp-tab-content resp-tab-content-active']//p//sele
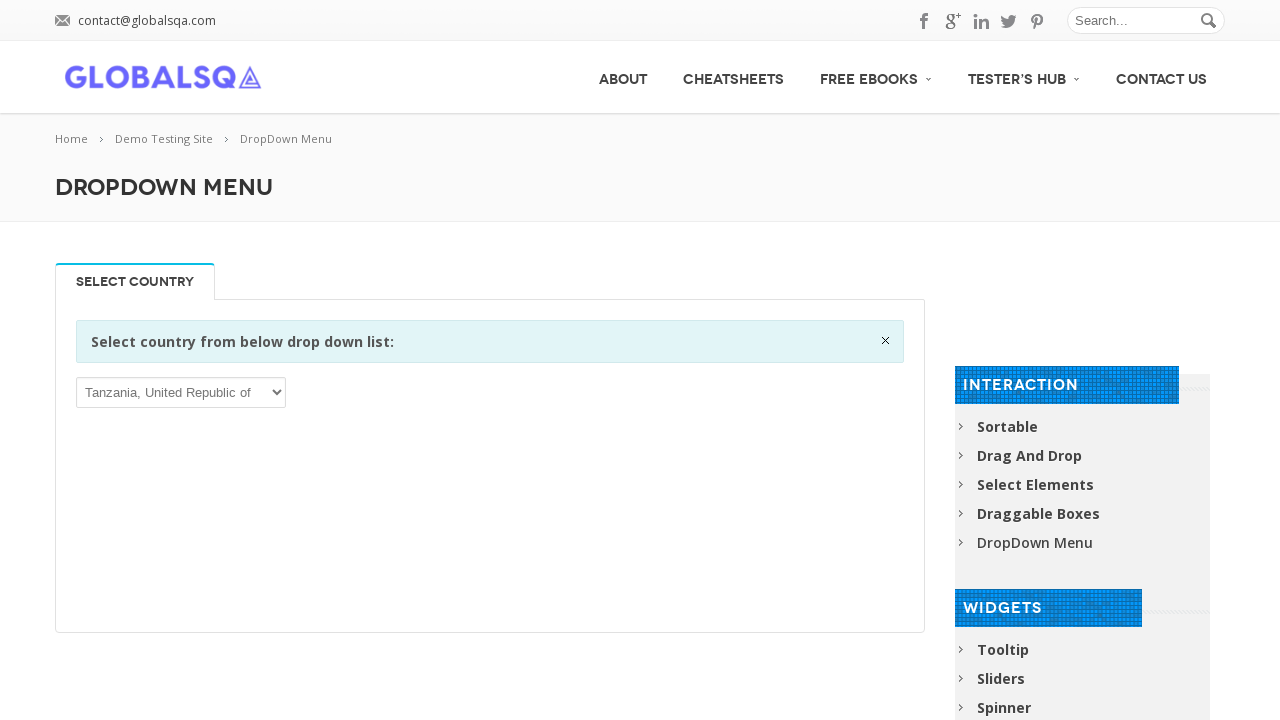

Waited 200ms after selecting option 219
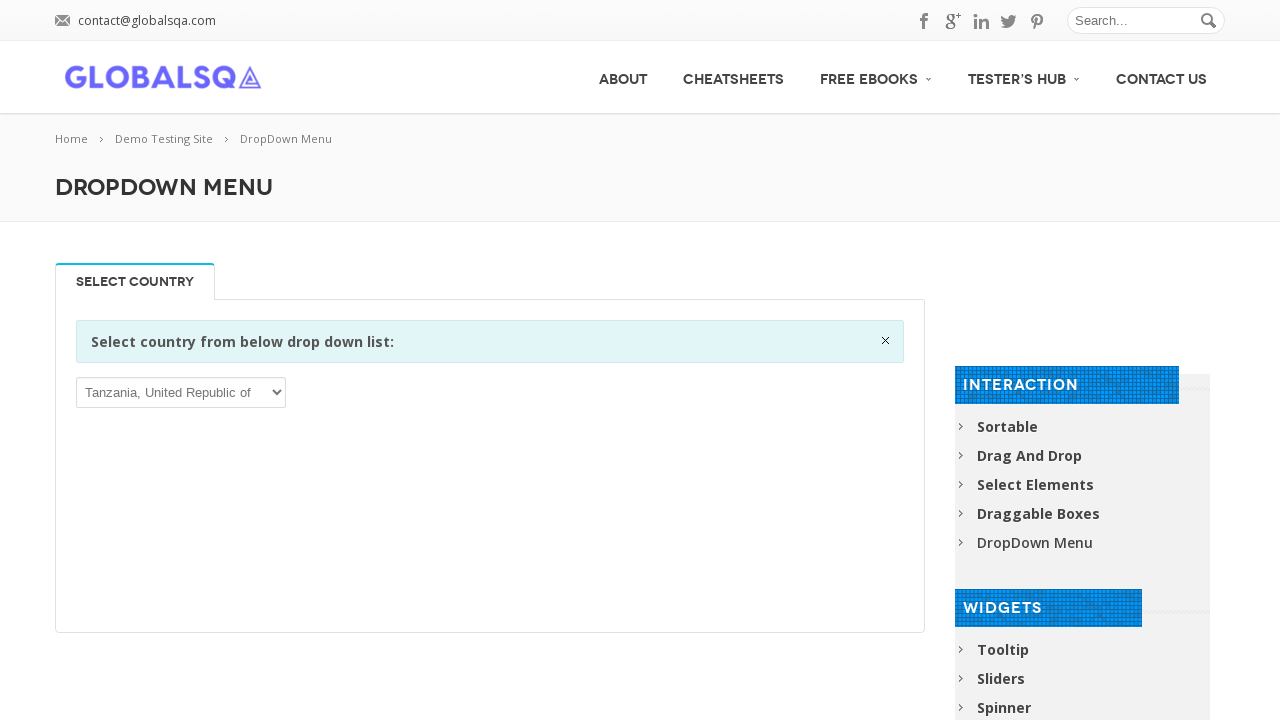

Selected dropdown option at index 220 on //div[@class='single_tab_div resp-tab-content resp-tab-content-active']//p//sele
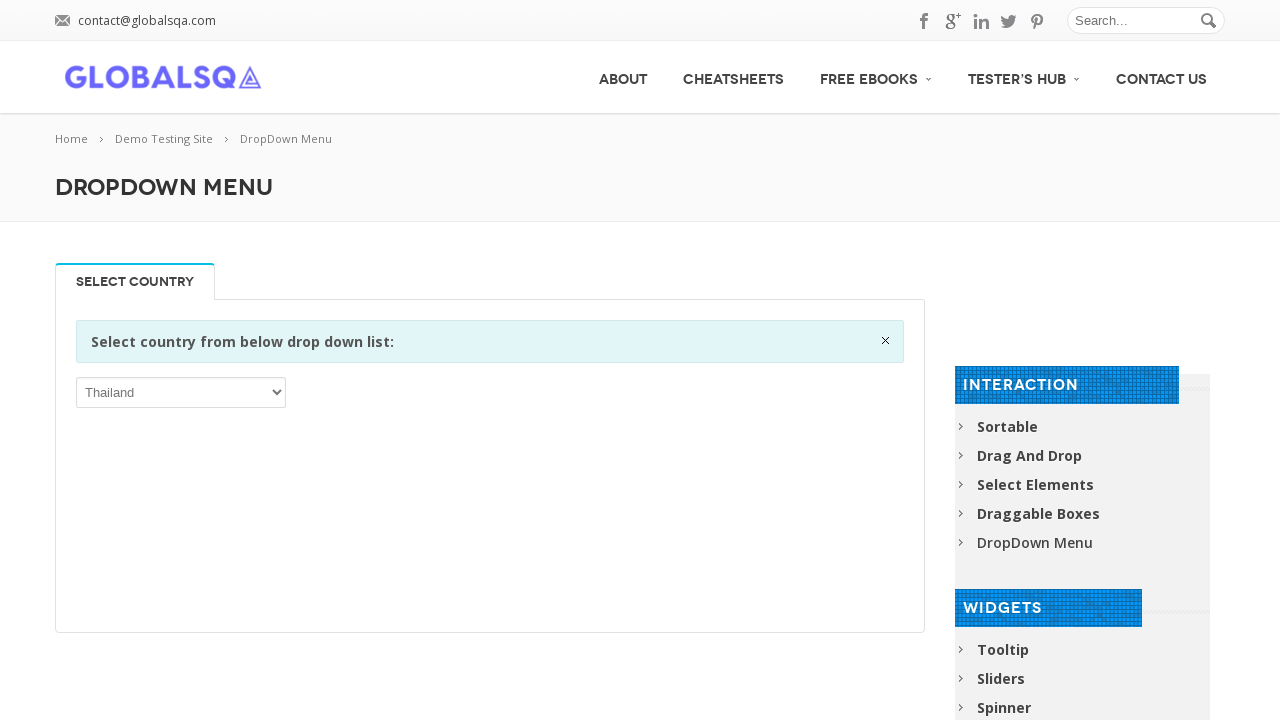

Waited 200ms after selecting option 220
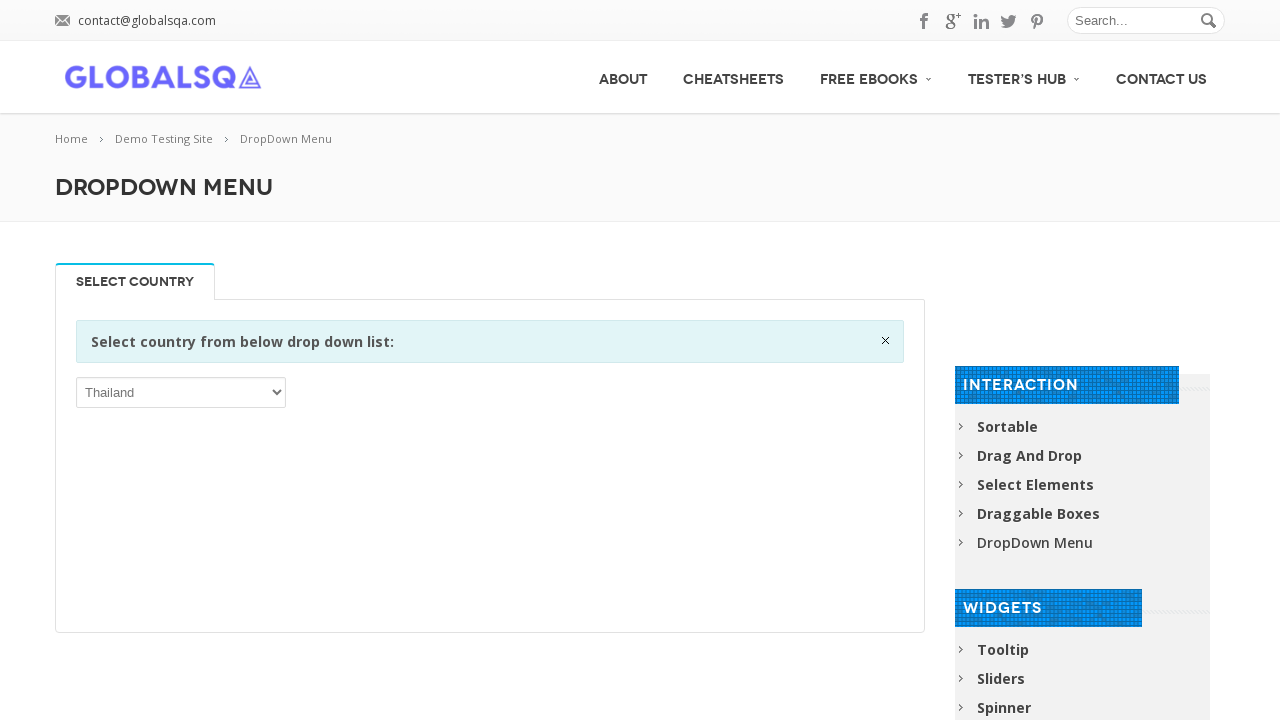

Selected dropdown option at index 221 on //div[@class='single_tab_div resp-tab-content resp-tab-content-active']//p//sele
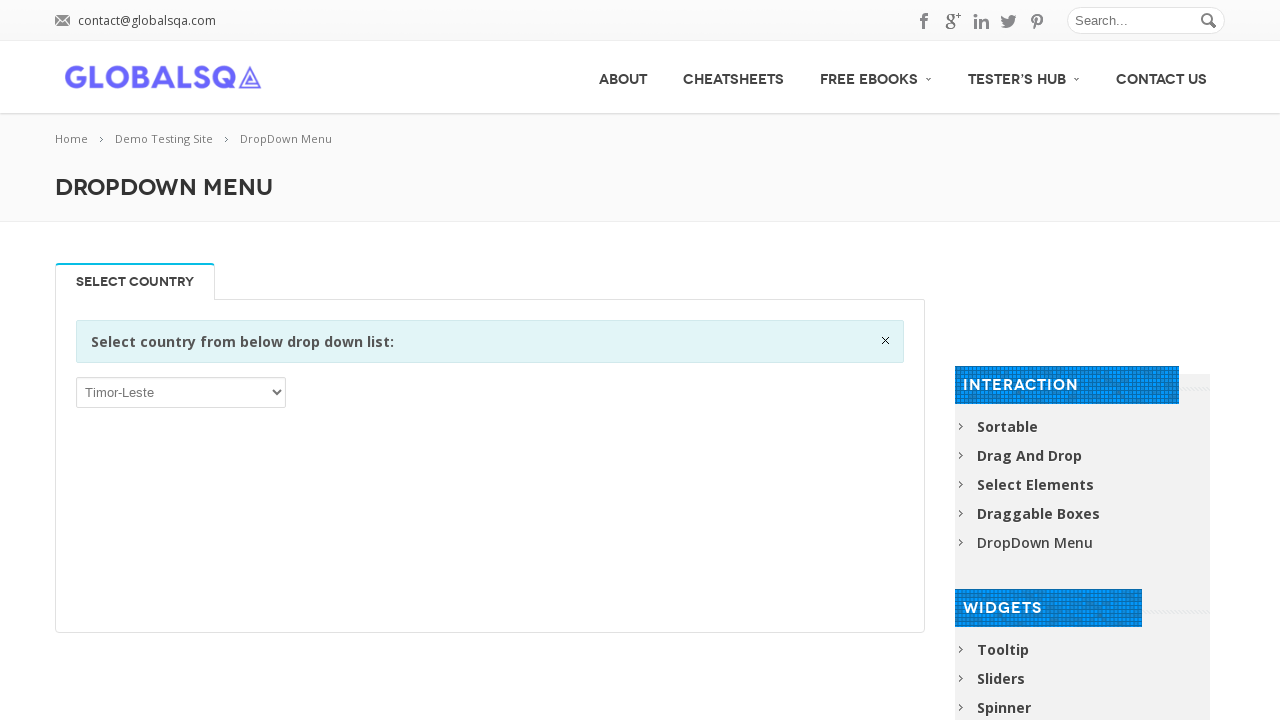

Waited 200ms after selecting option 221
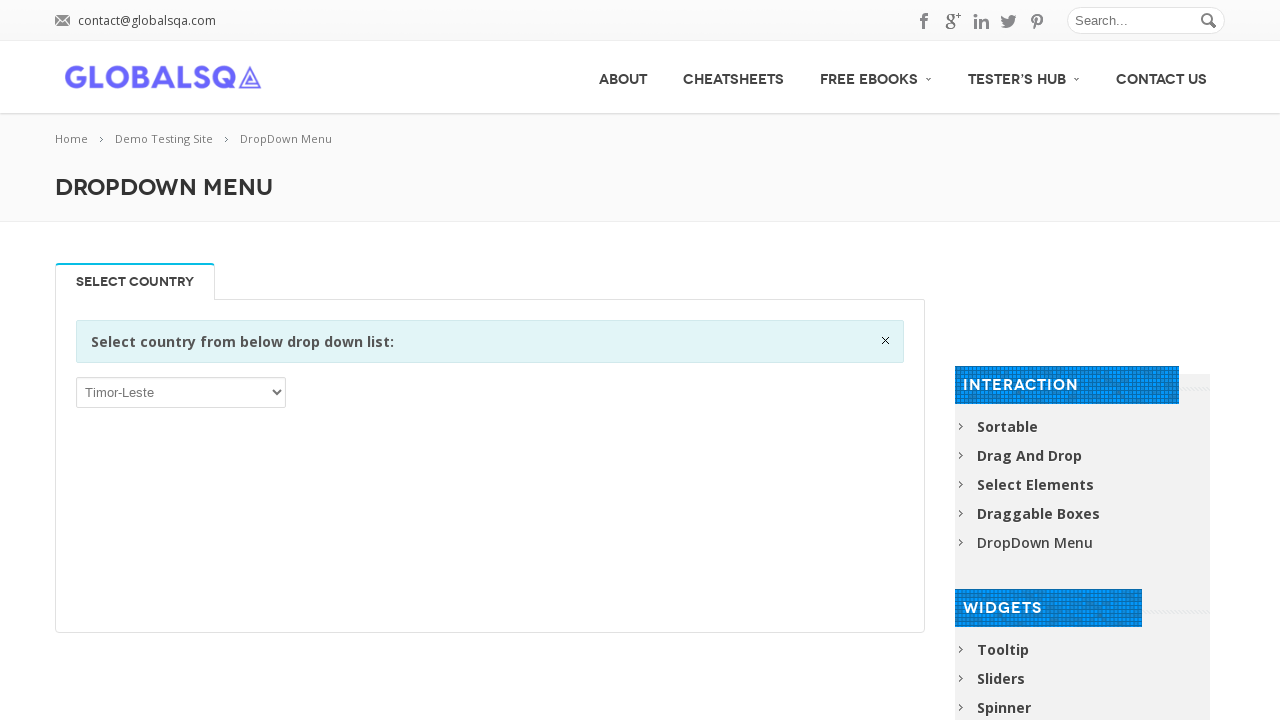

Selected dropdown option at index 222 on //div[@class='single_tab_div resp-tab-content resp-tab-content-active']//p//sele
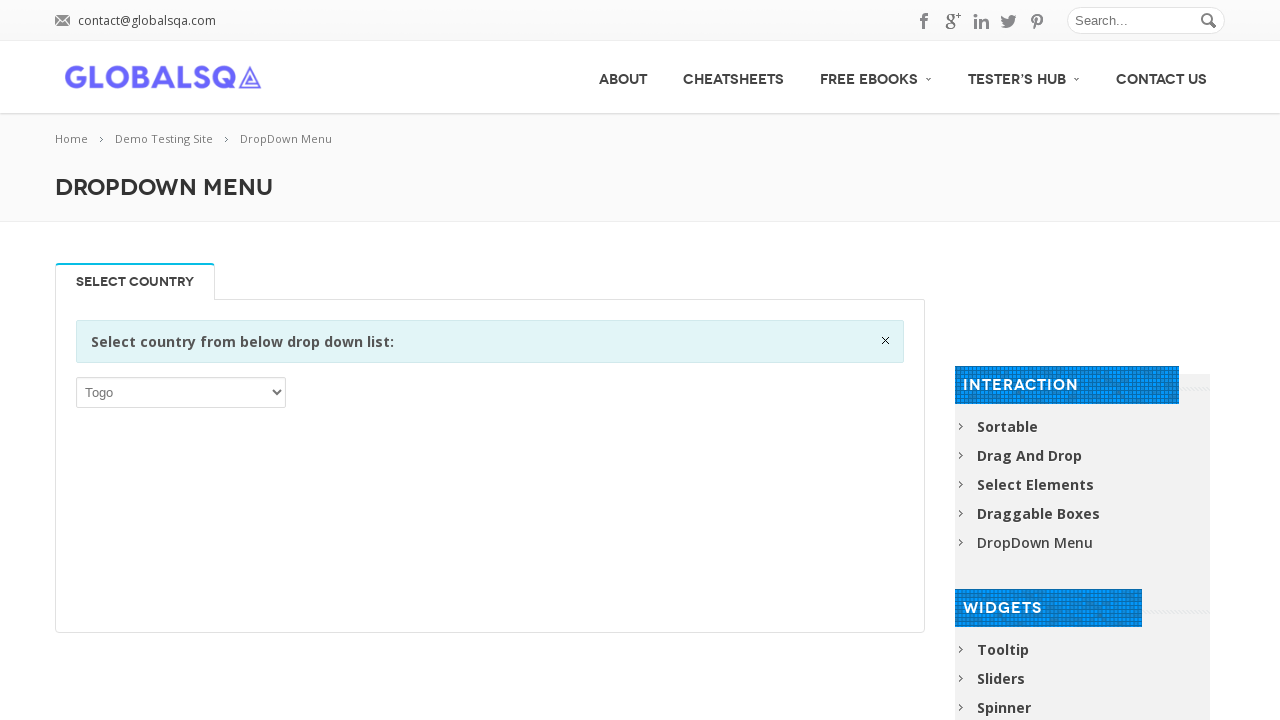

Waited 200ms after selecting option 222
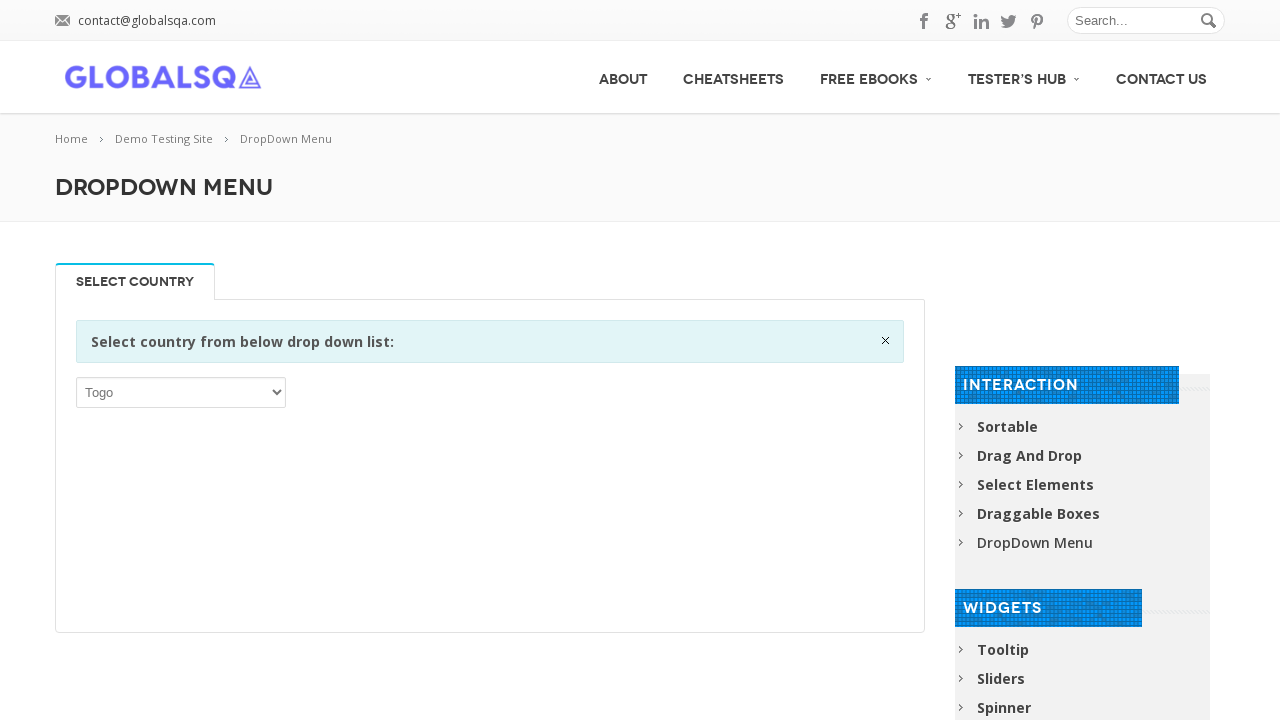

Selected dropdown option at index 223 on //div[@class='single_tab_div resp-tab-content resp-tab-content-active']//p//sele
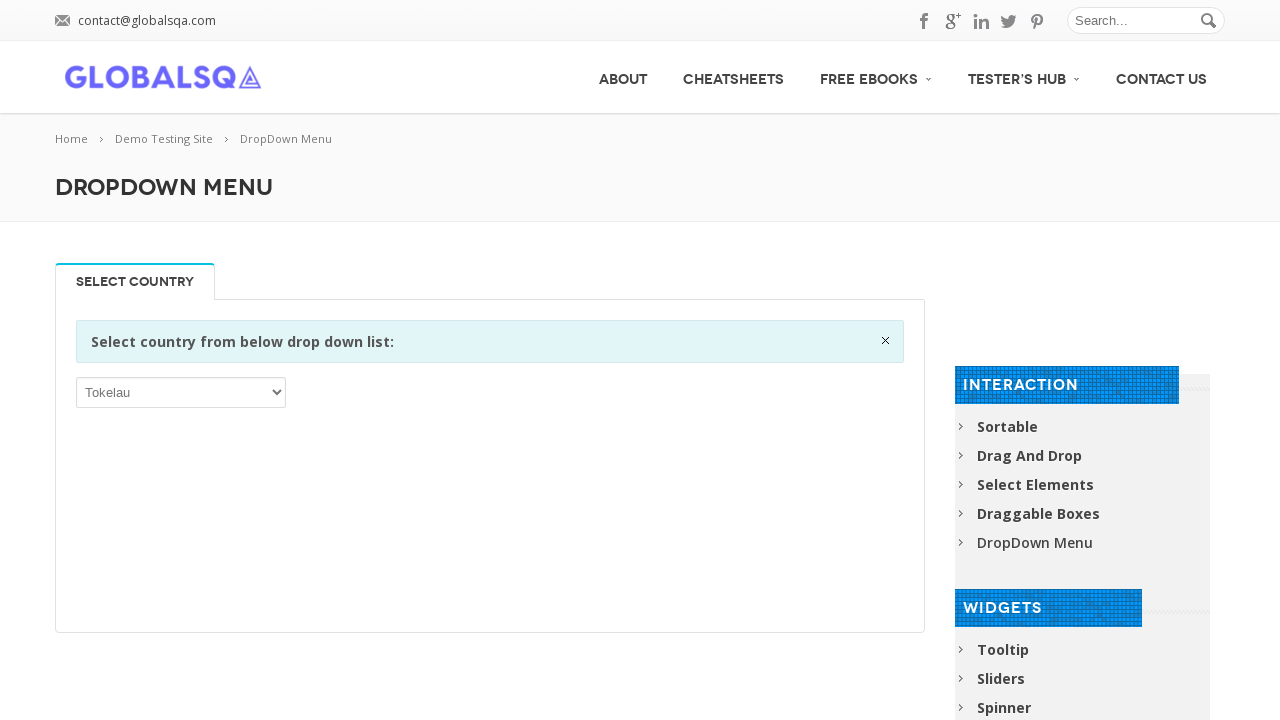

Waited 200ms after selecting option 223
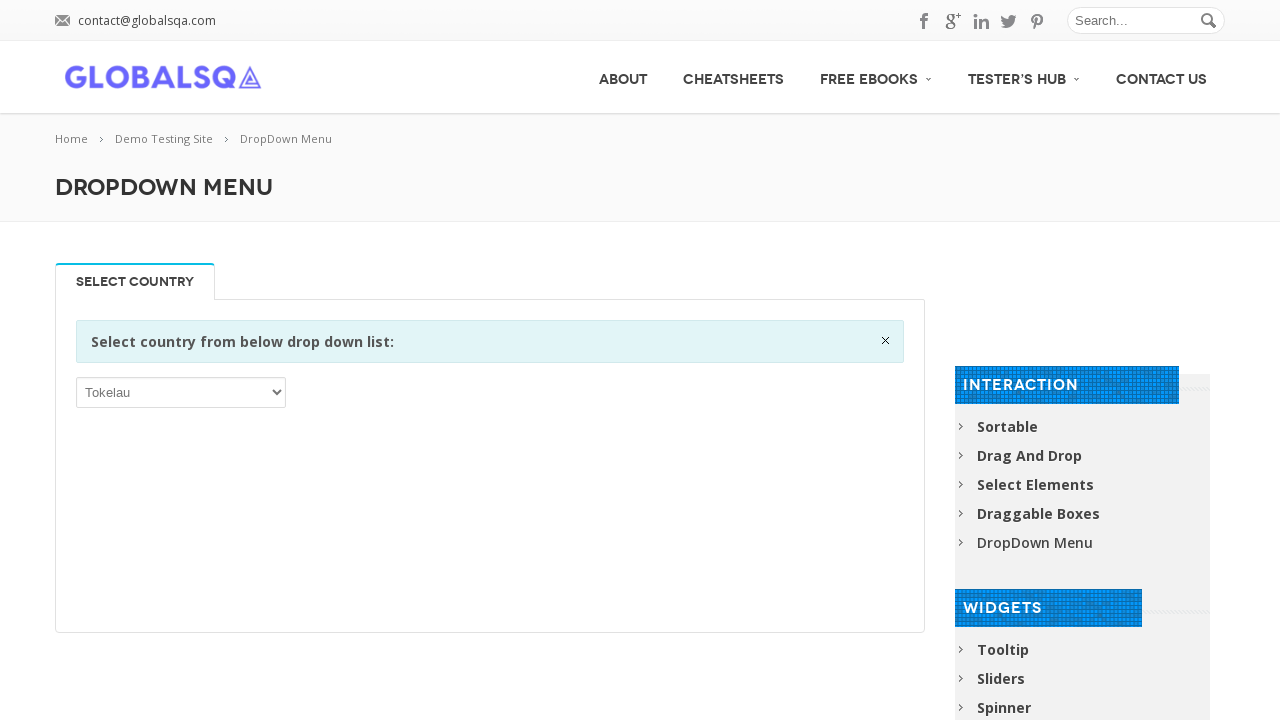

Selected dropdown option at index 224 on //div[@class='single_tab_div resp-tab-content resp-tab-content-active']//p//sele
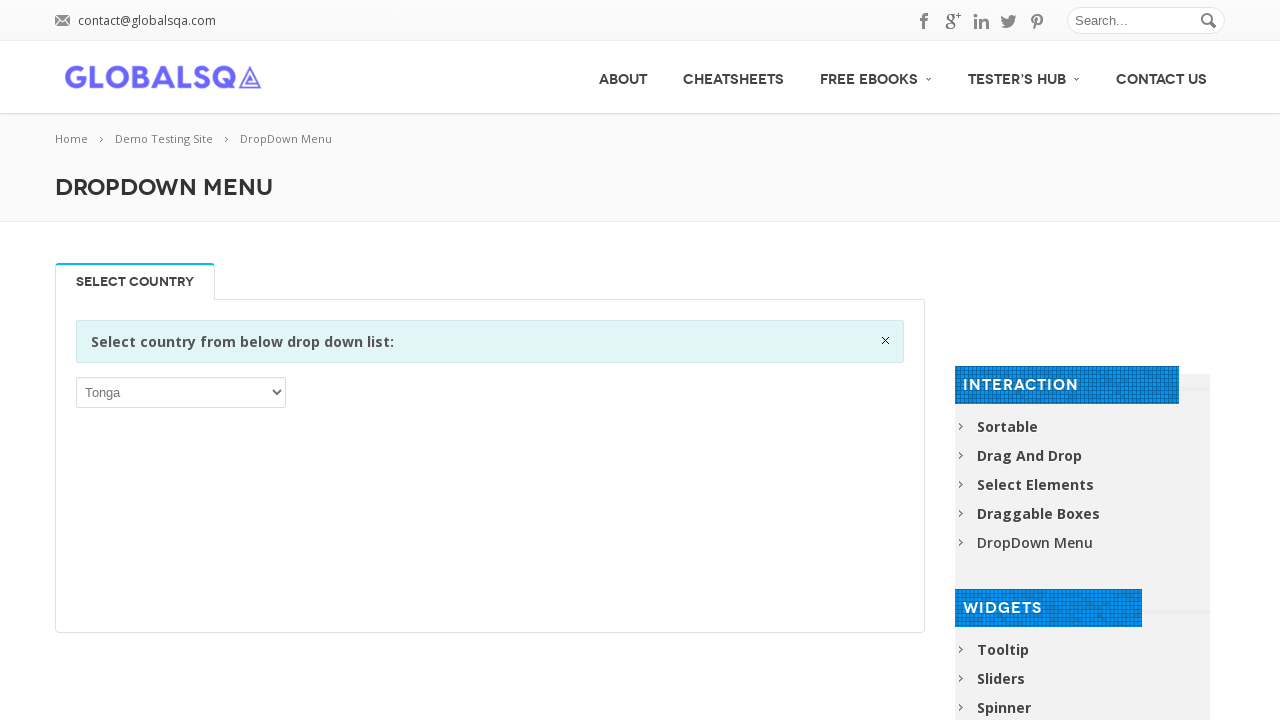

Waited 200ms after selecting option 224
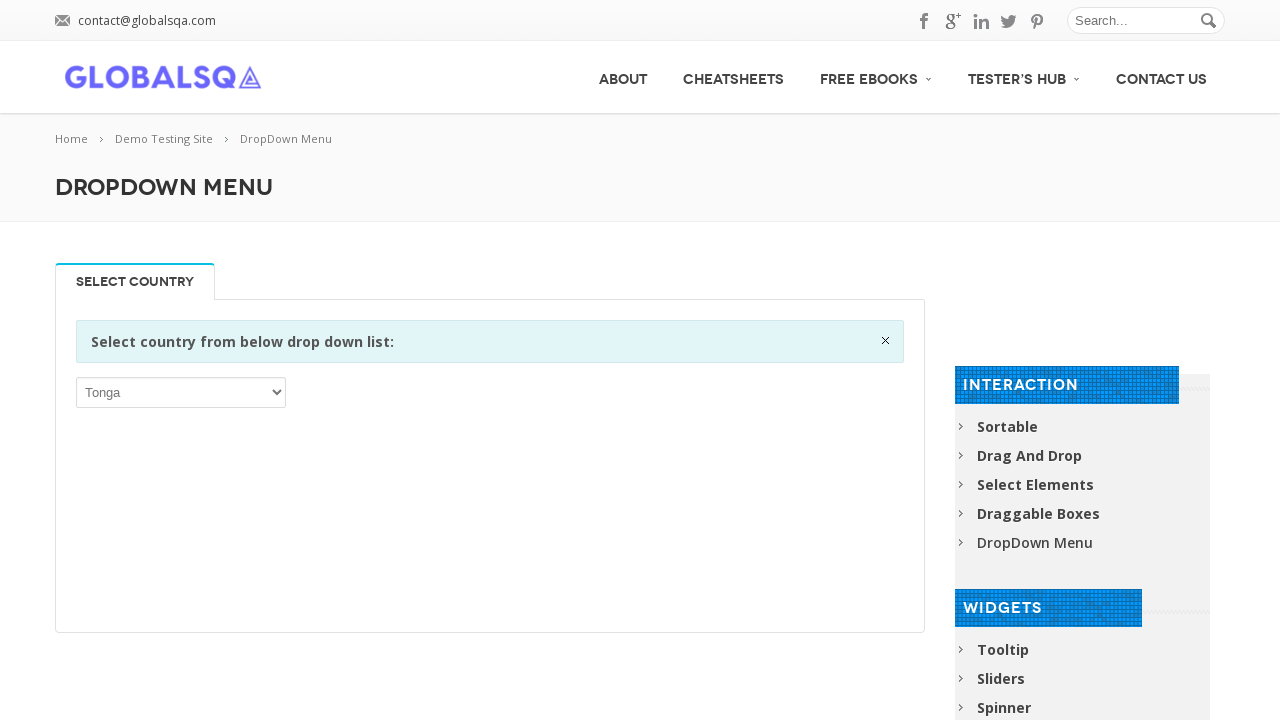

Selected dropdown option at index 225 on //div[@class='single_tab_div resp-tab-content resp-tab-content-active']//p//sele
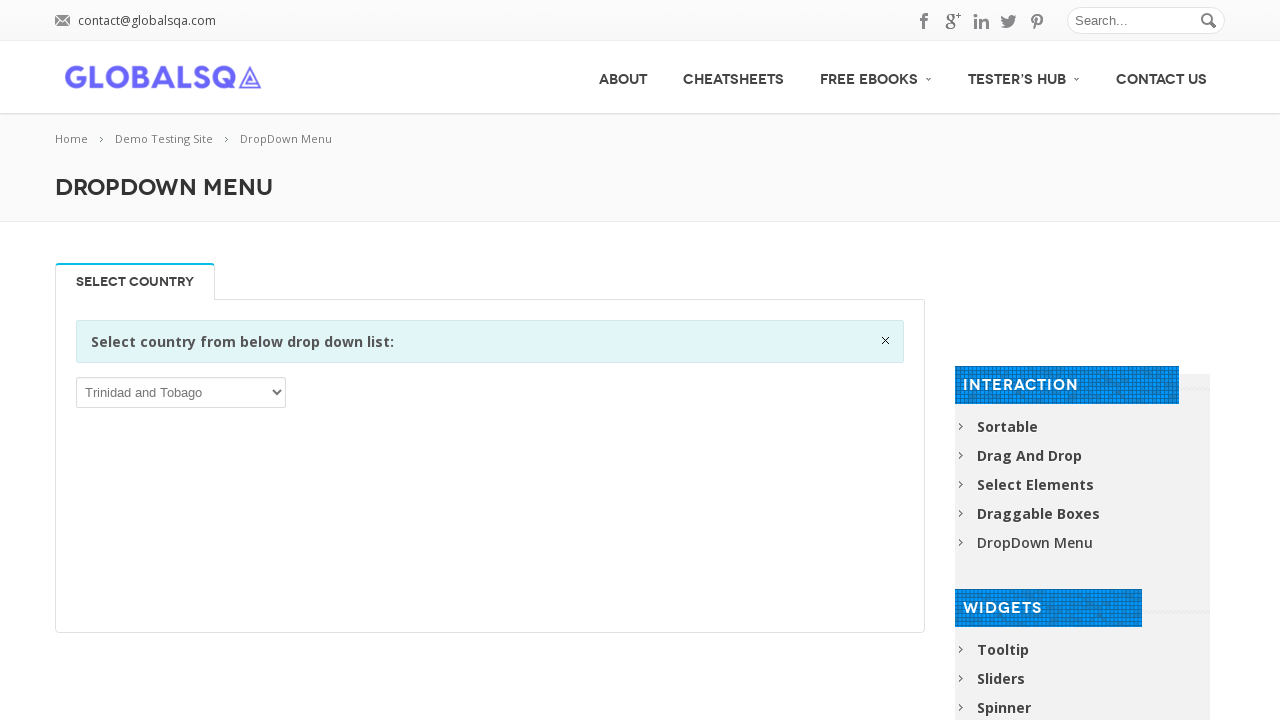

Waited 200ms after selecting option 225
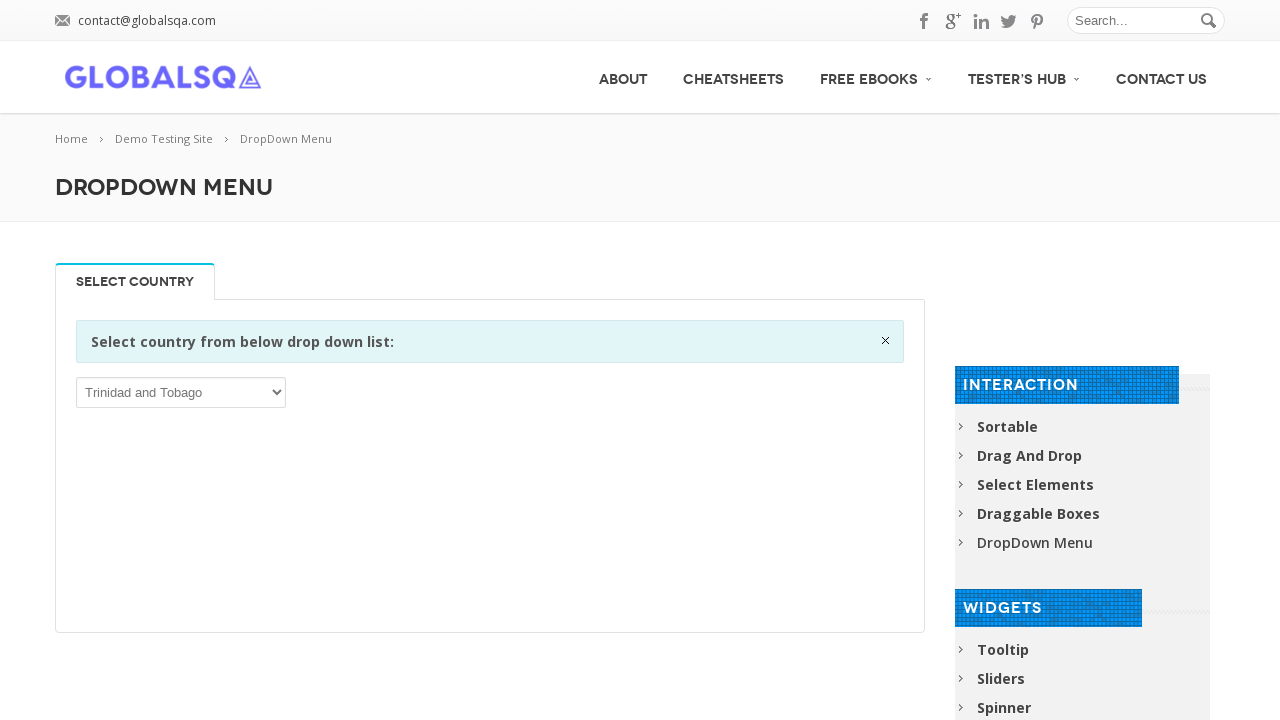

Selected dropdown option at index 226 on //div[@class='single_tab_div resp-tab-content resp-tab-content-active']//p//sele
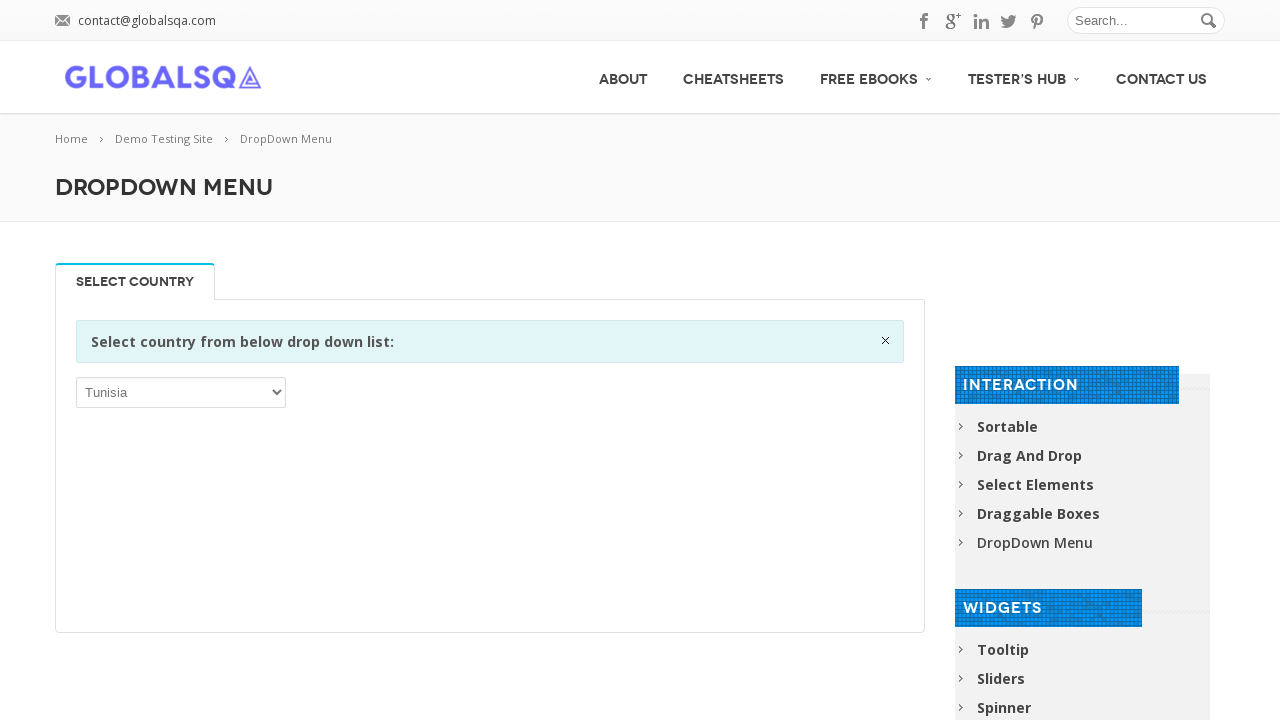

Waited 200ms after selecting option 226
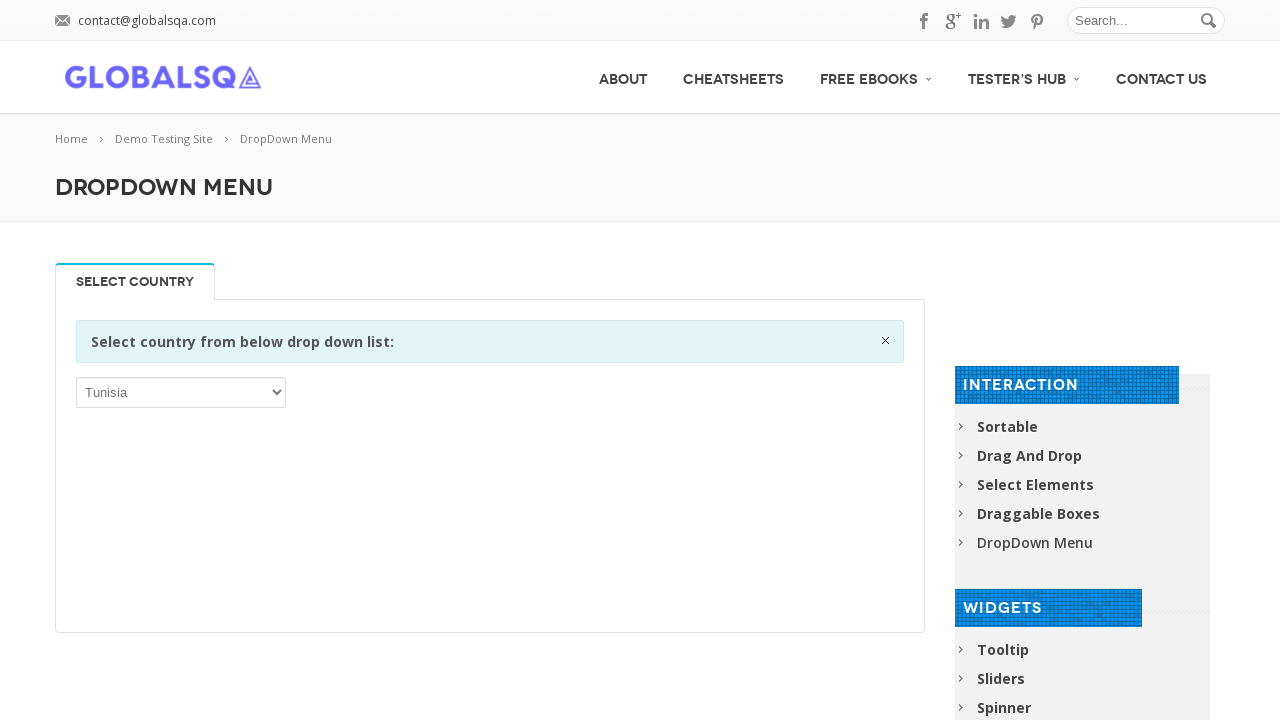

Selected dropdown option at index 227 on //div[@class='single_tab_div resp-tab-content resp-tab-content-active']//p//sele
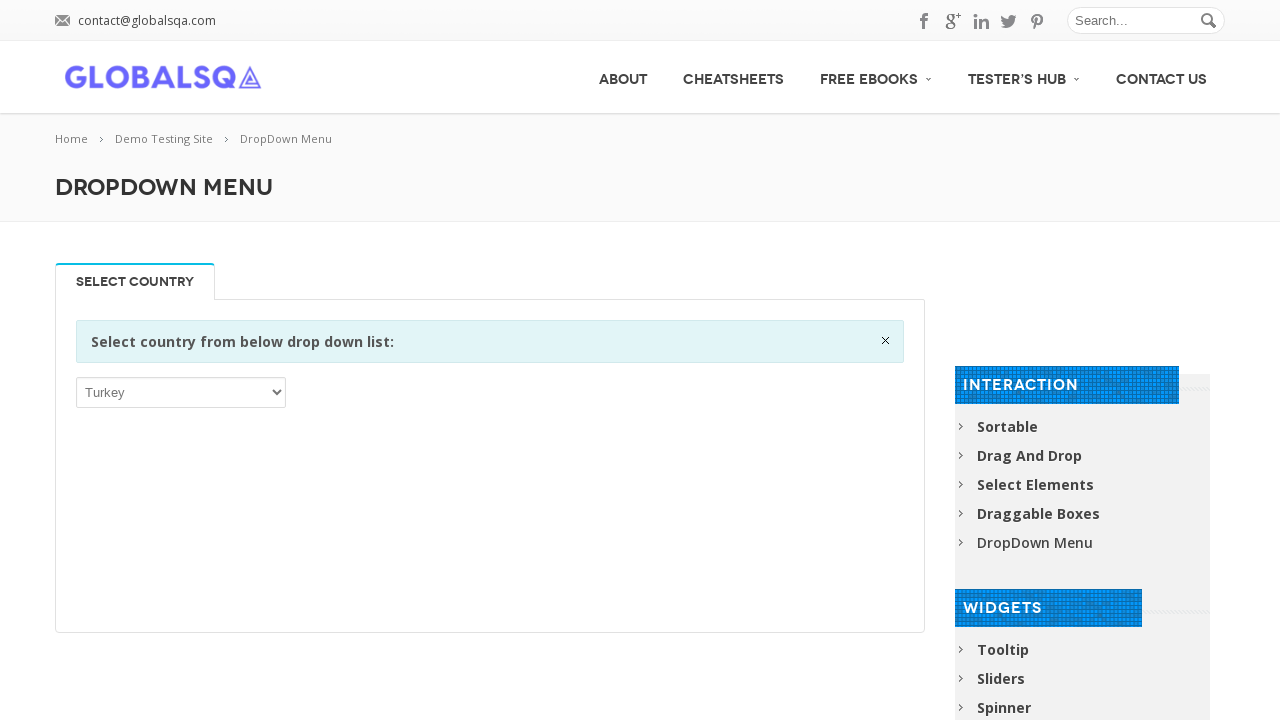

Waited 200ms after selecting option 227
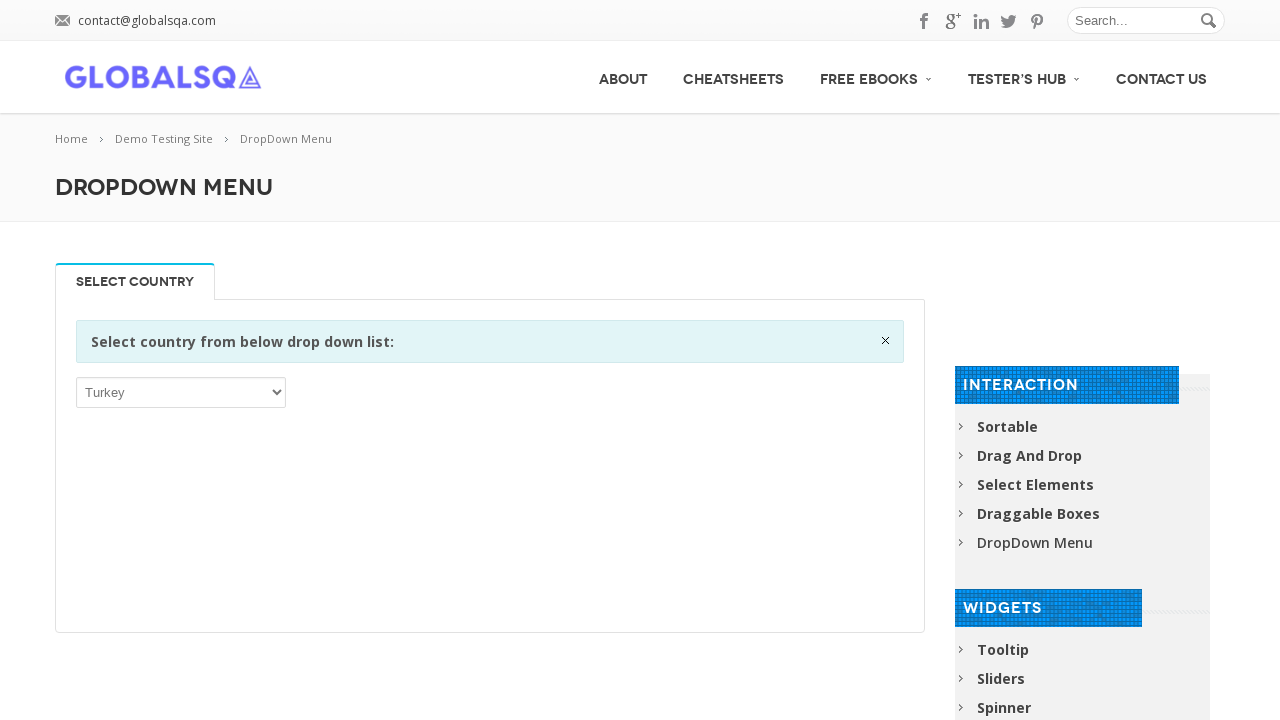

Selected dropdown option at index 228 on //div[@class='single_tab_div resp-tab-content resp-tab-content-active']//p//sele
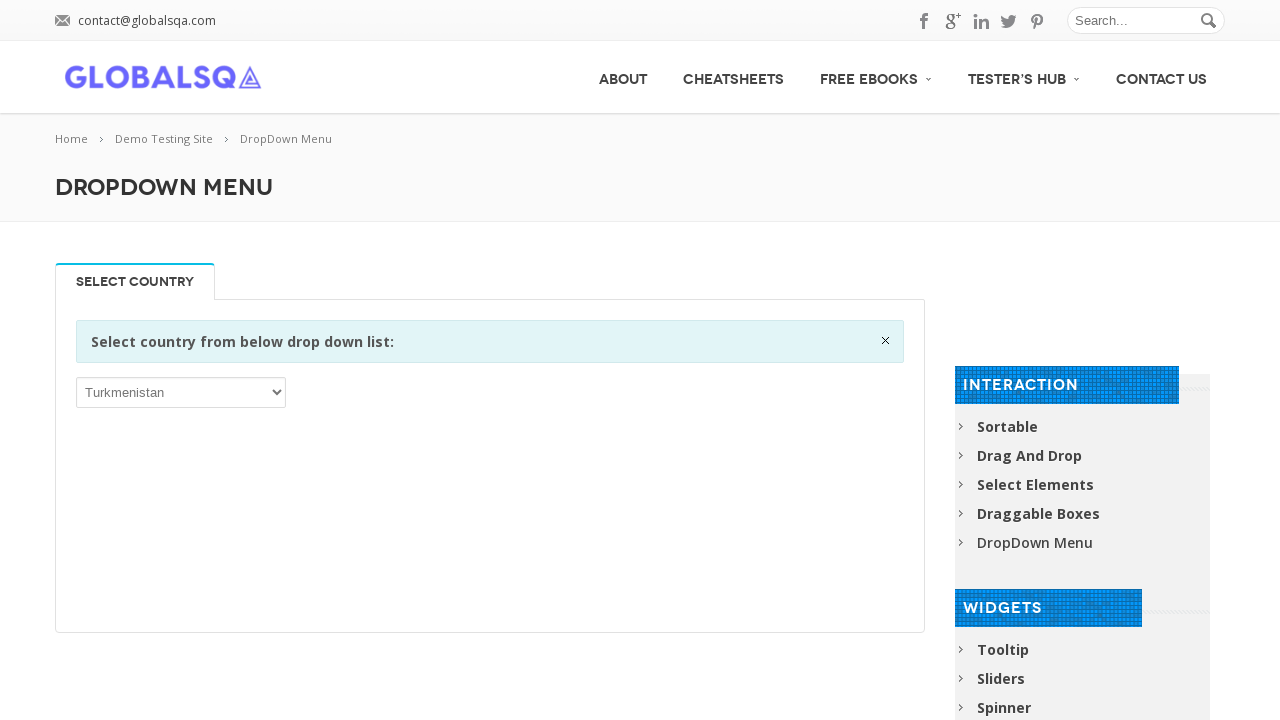

Waited 200ms after selecting option 228
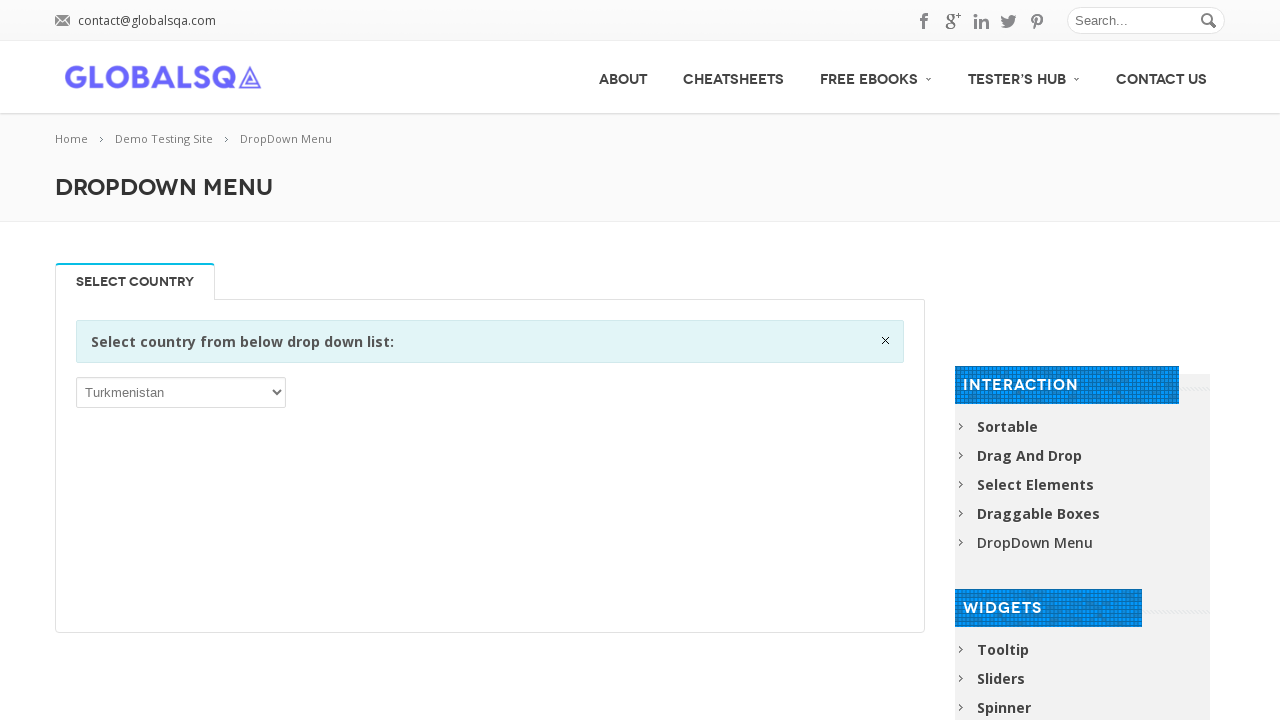

Selected dropdown option at index 229 on //div[@class='single_tab_div resp-tab-content resp-tab-content-active']//p//sele
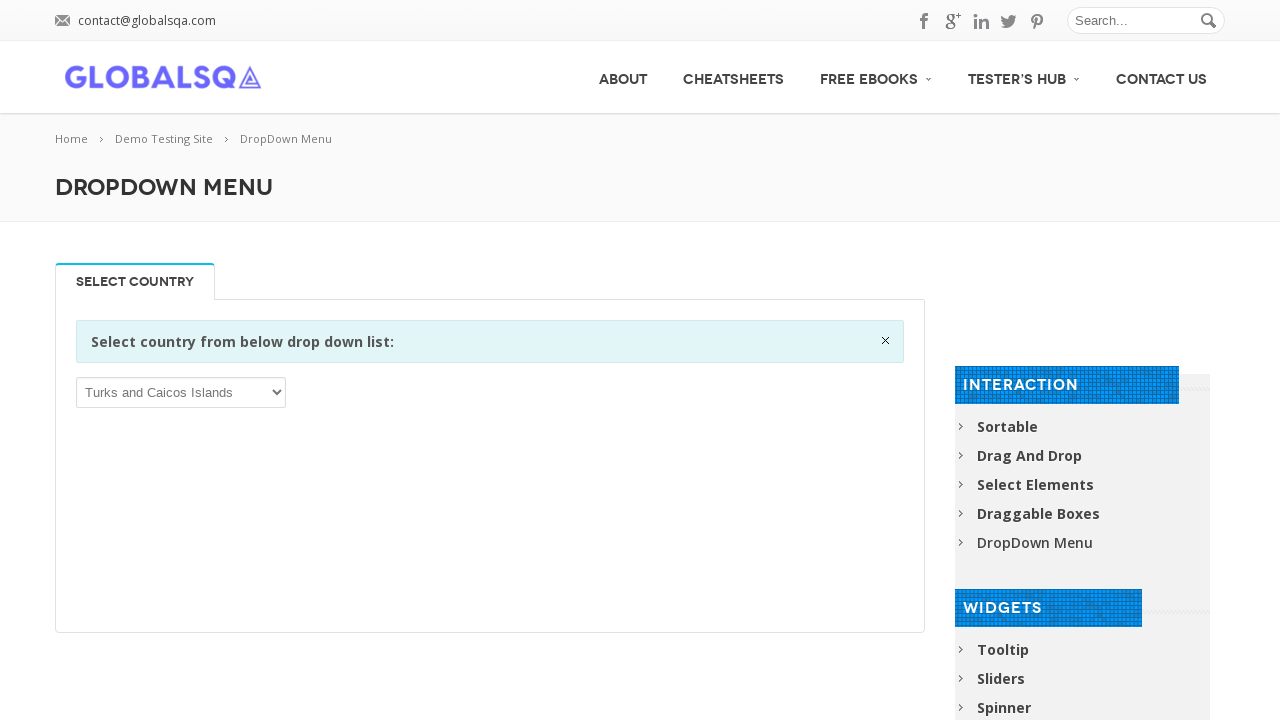

Waited 200ms after selecting option 229
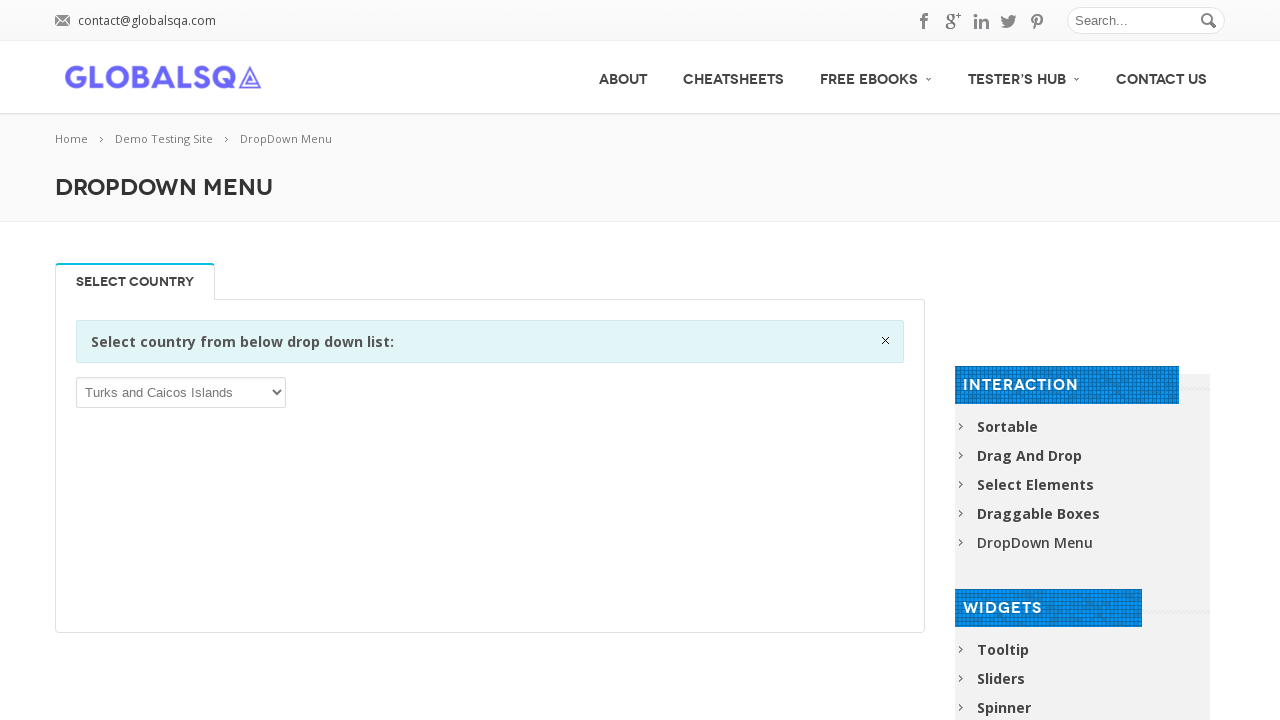

Selected dropdown option at index 230 on //div[@class='single_tab_div resp-tab-content resp-tab-content-active']//p//sele
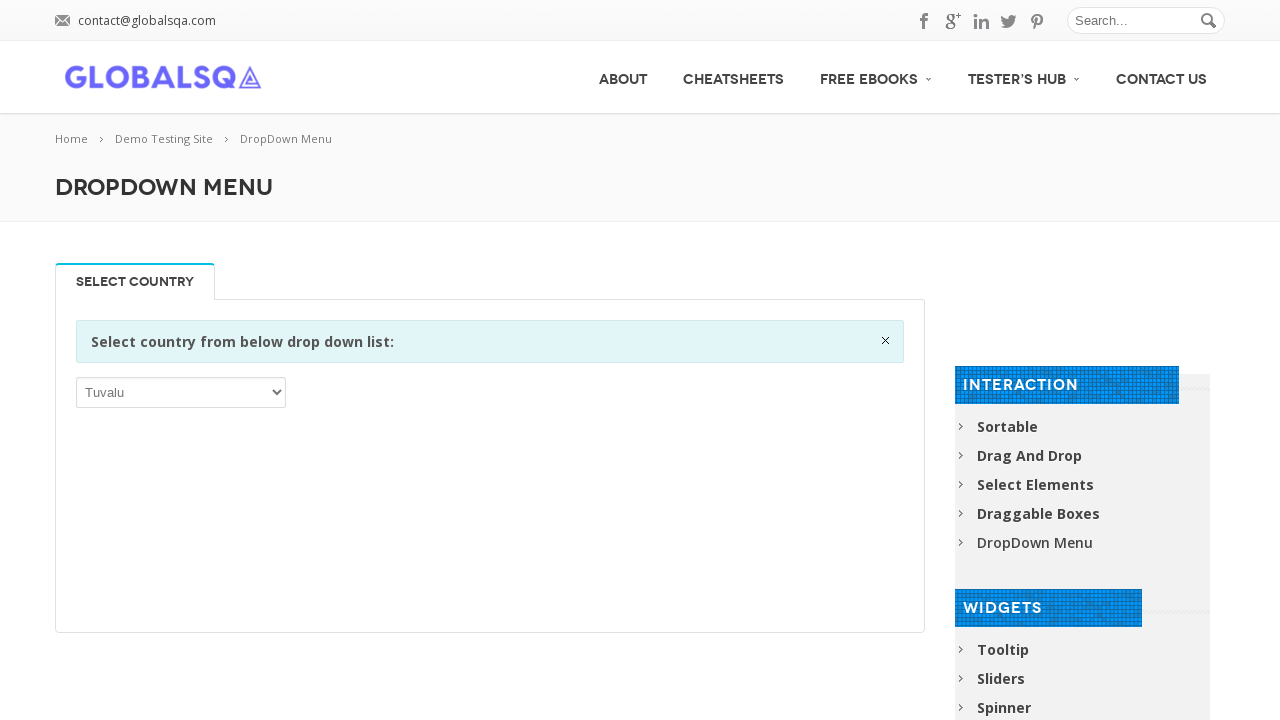

Waited 200ms after selecting option 230
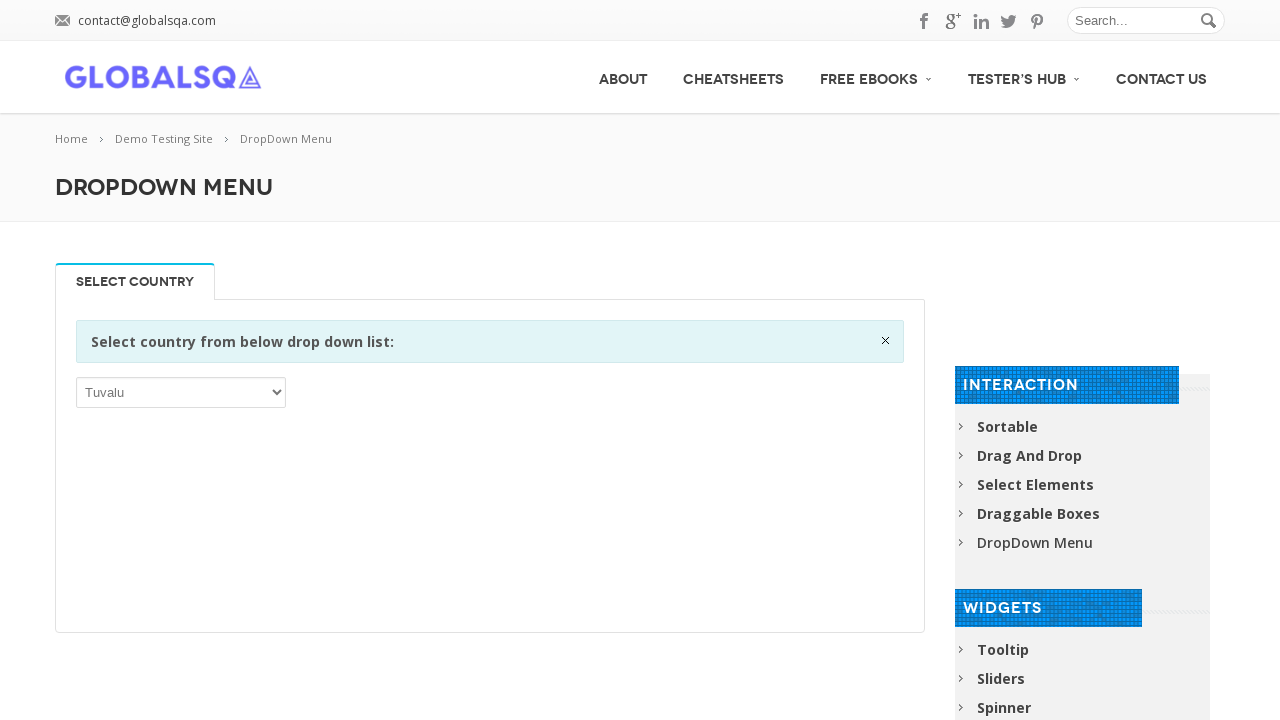

Selected dropdown option at index 231 on //div[@class='single_tab_div resp-tab-content resp-tab-content-active']//p//sele
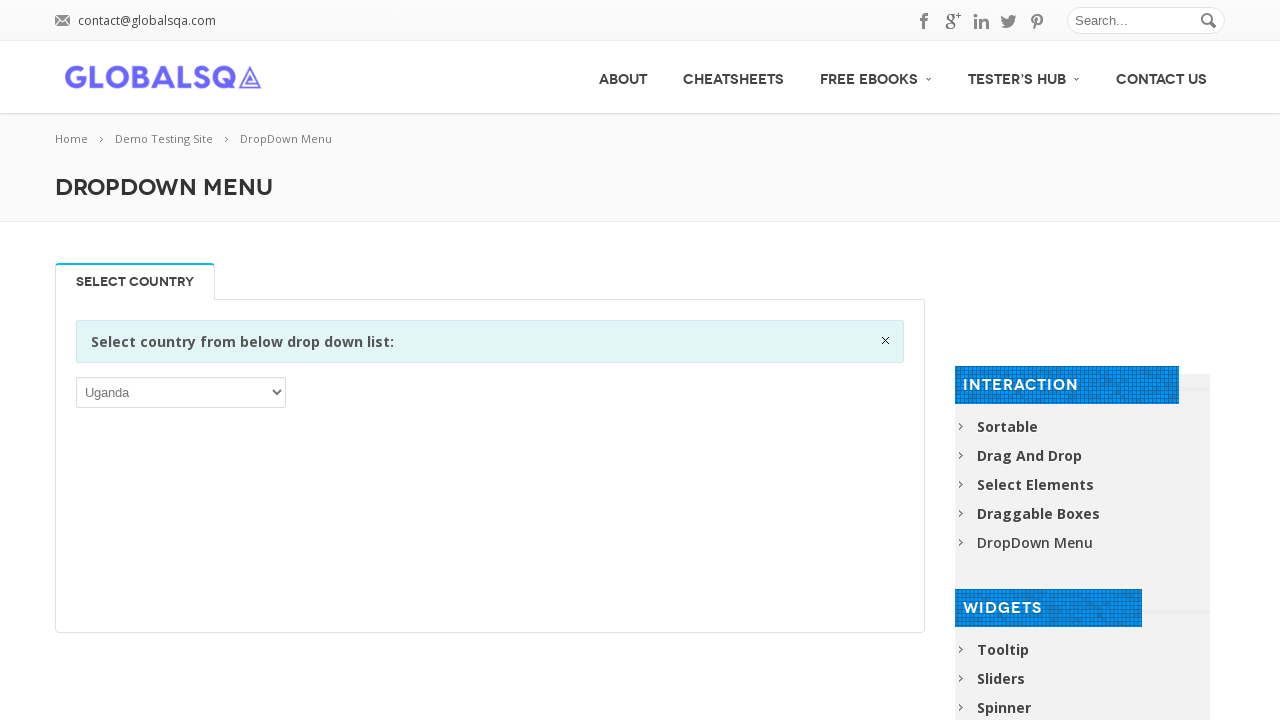

Waited 200ms after selecting option 231
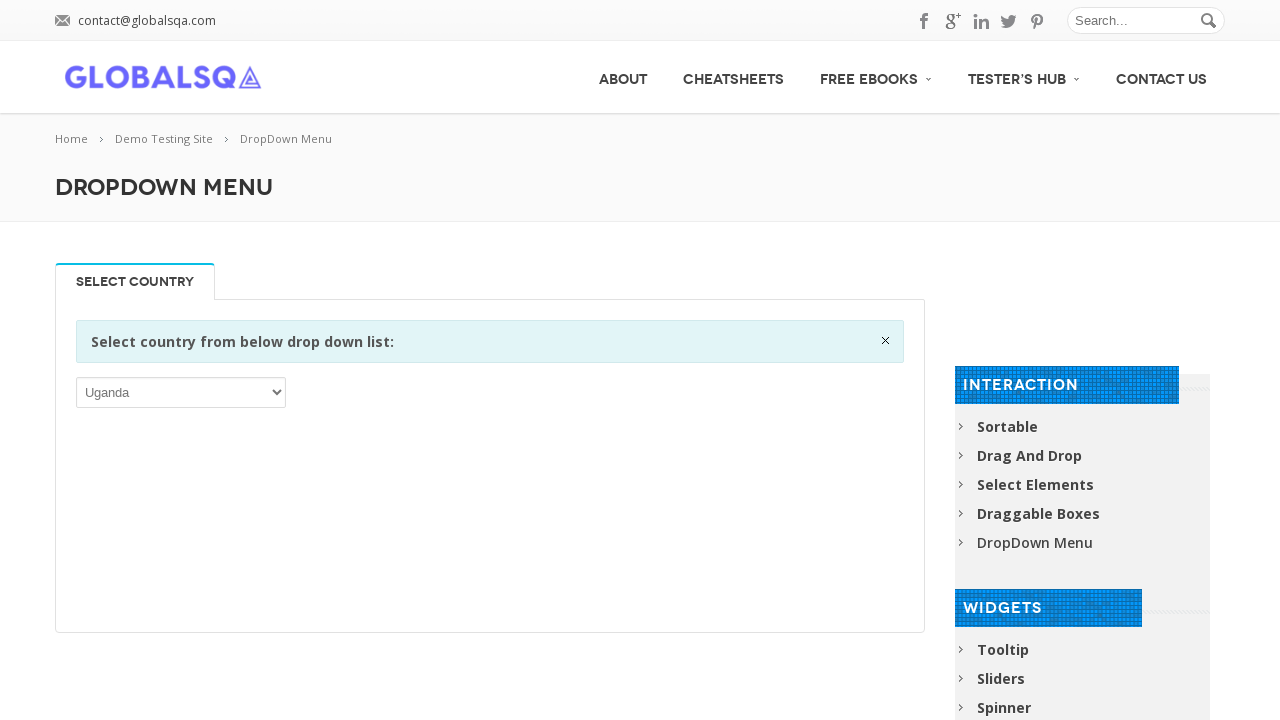

Selected dropdown option at index 232 on //div[@class='single_tab_div resp-tab-content resp-tab-content-active']//p//sele
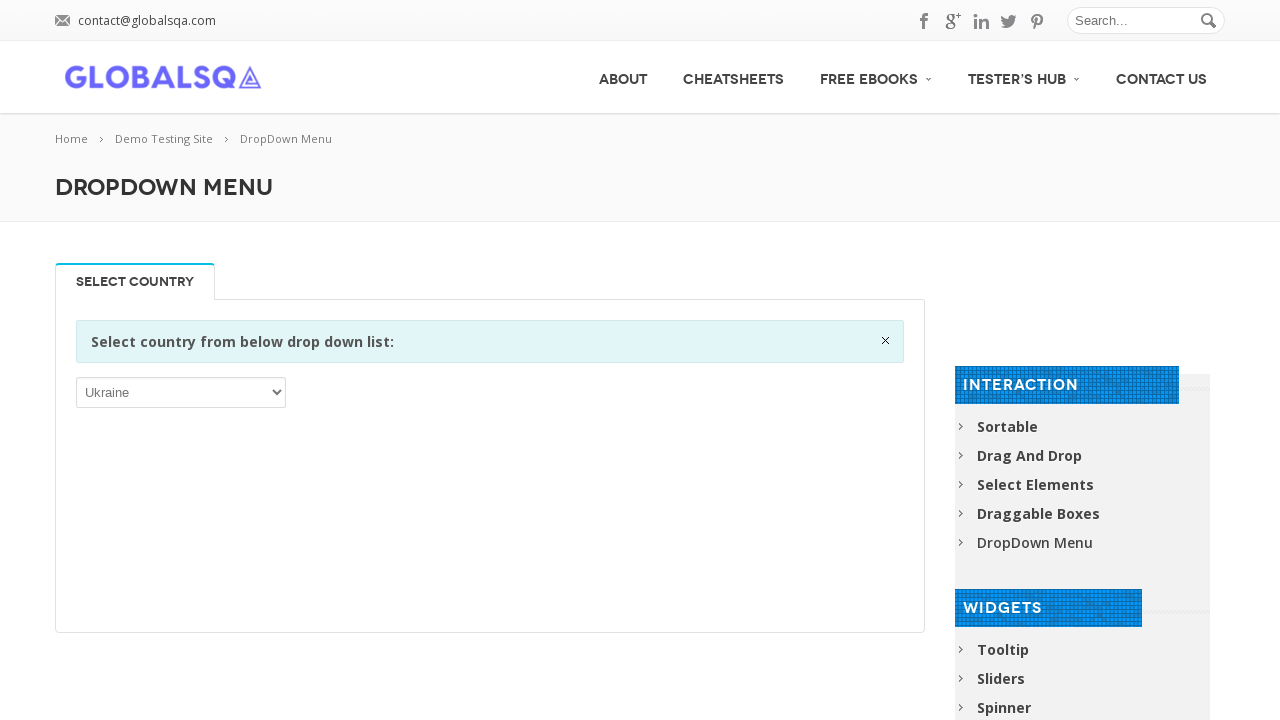

Waited 200ms after selecting option 232
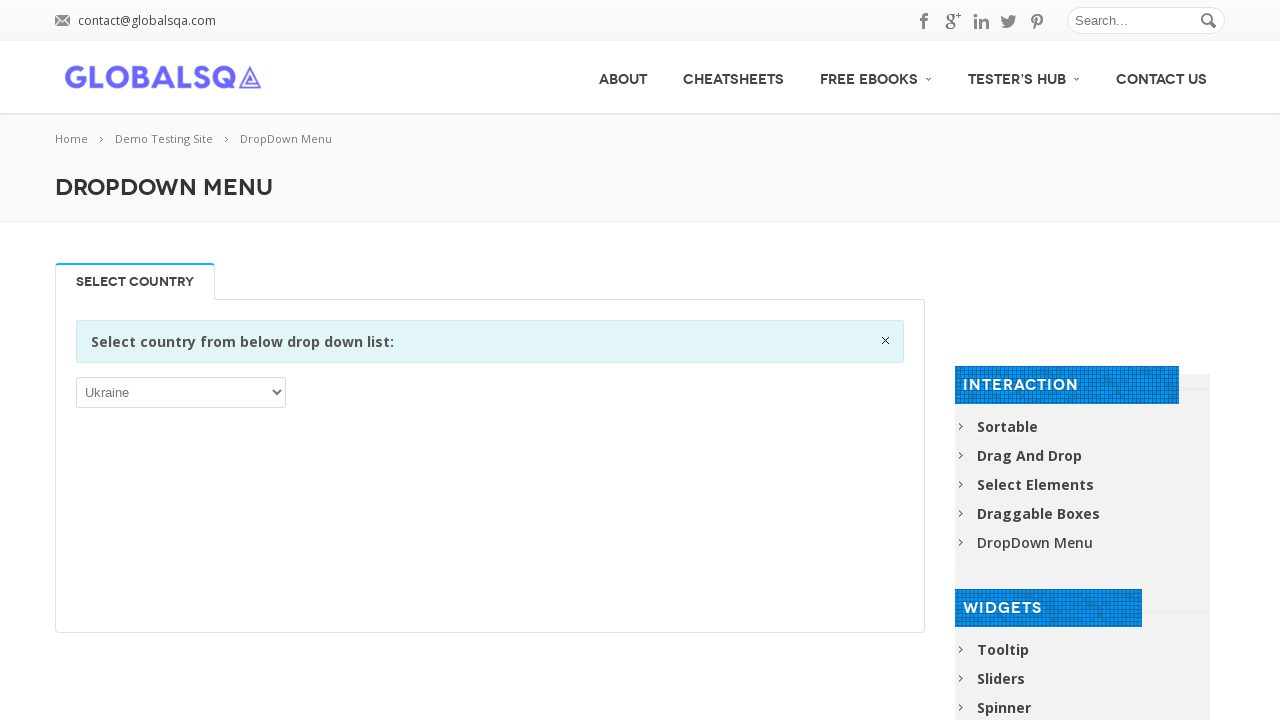

Selected dropdown option at index 233 on //div[@class='single_tab_div resp-tab-content resp-tab-content-active']//p//sele
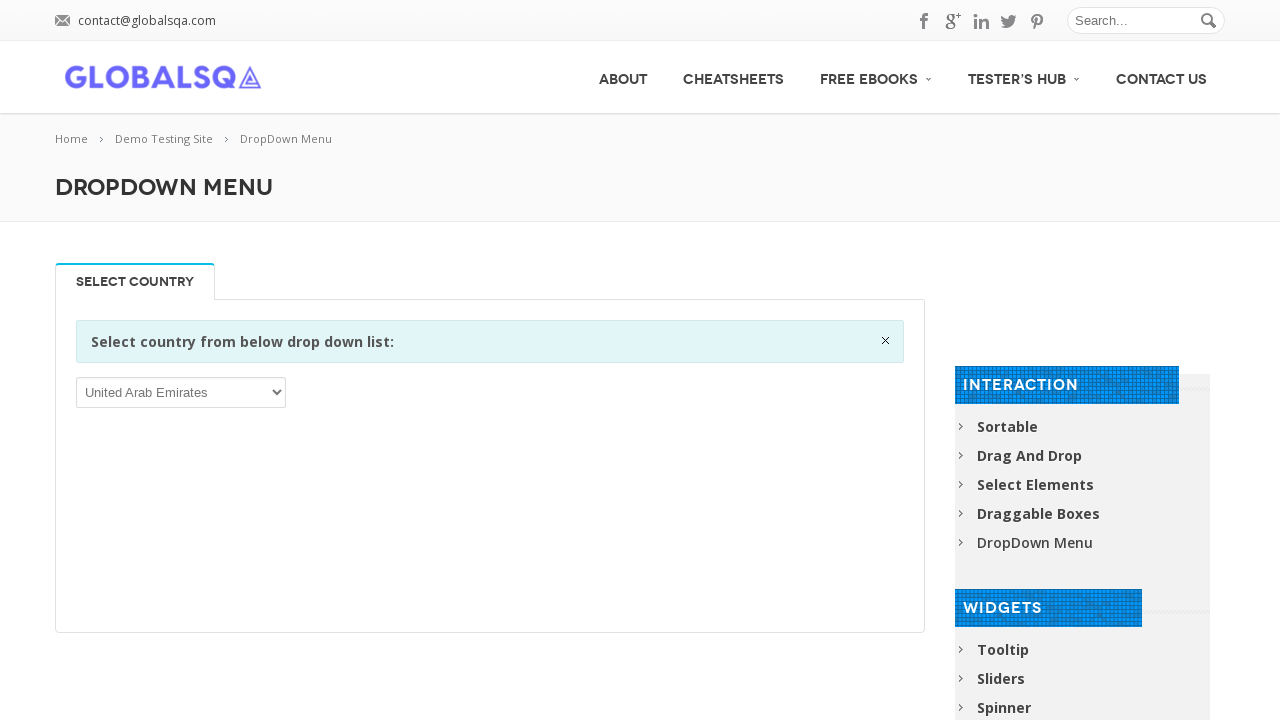

Waited 200ms after selecting option 233
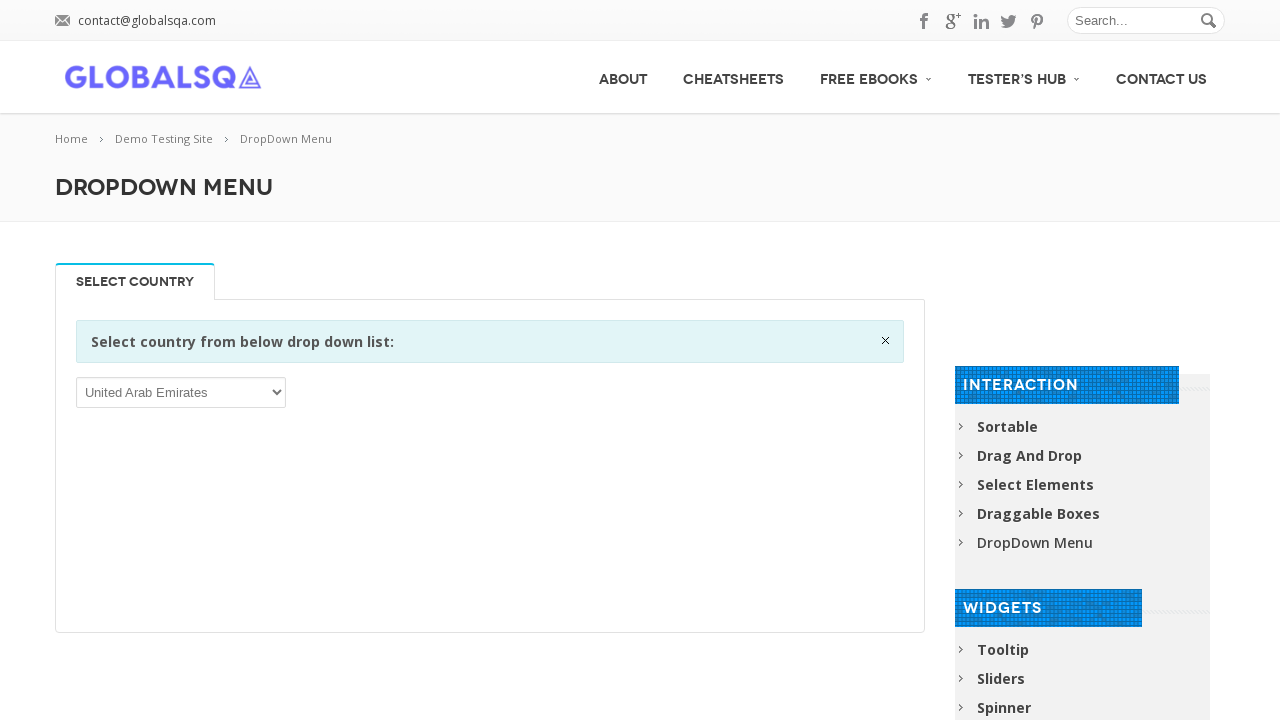

Selected dropdown option at index 234 on //div[@class='single_tab_div resp-tab-content resp-tab-content-active']//p//sele
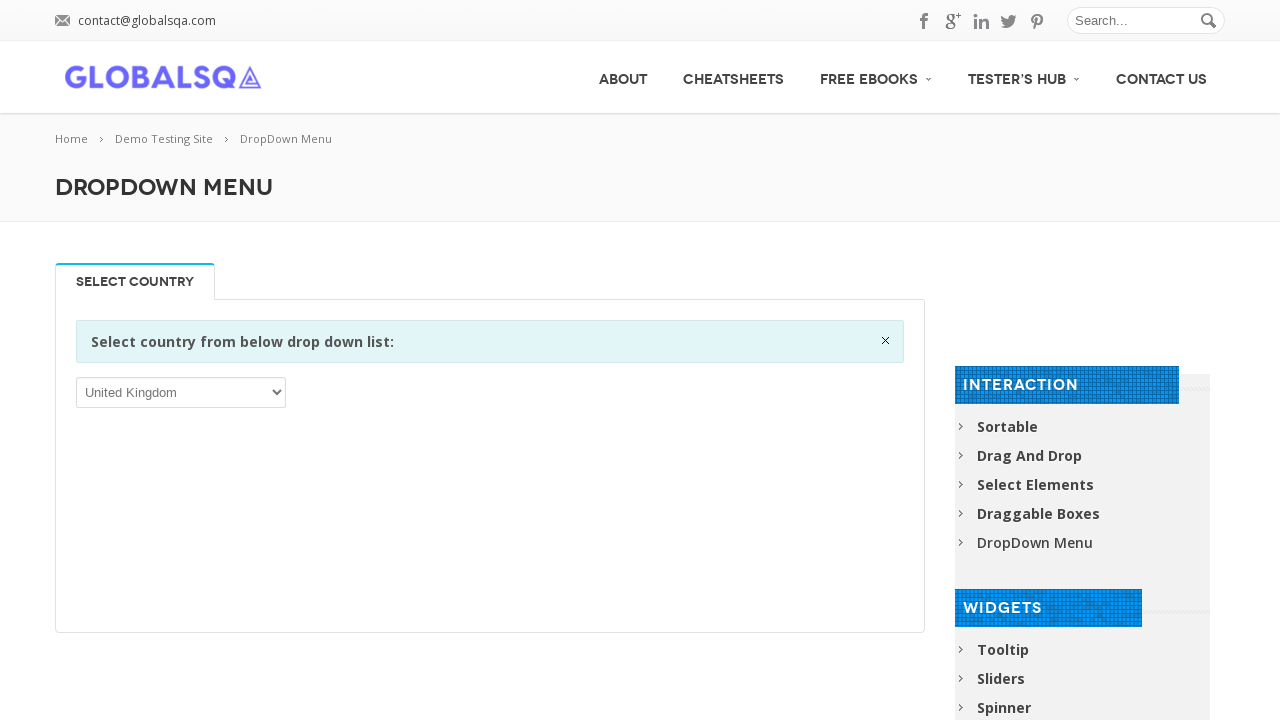

Waited 200ms after selecting option 234
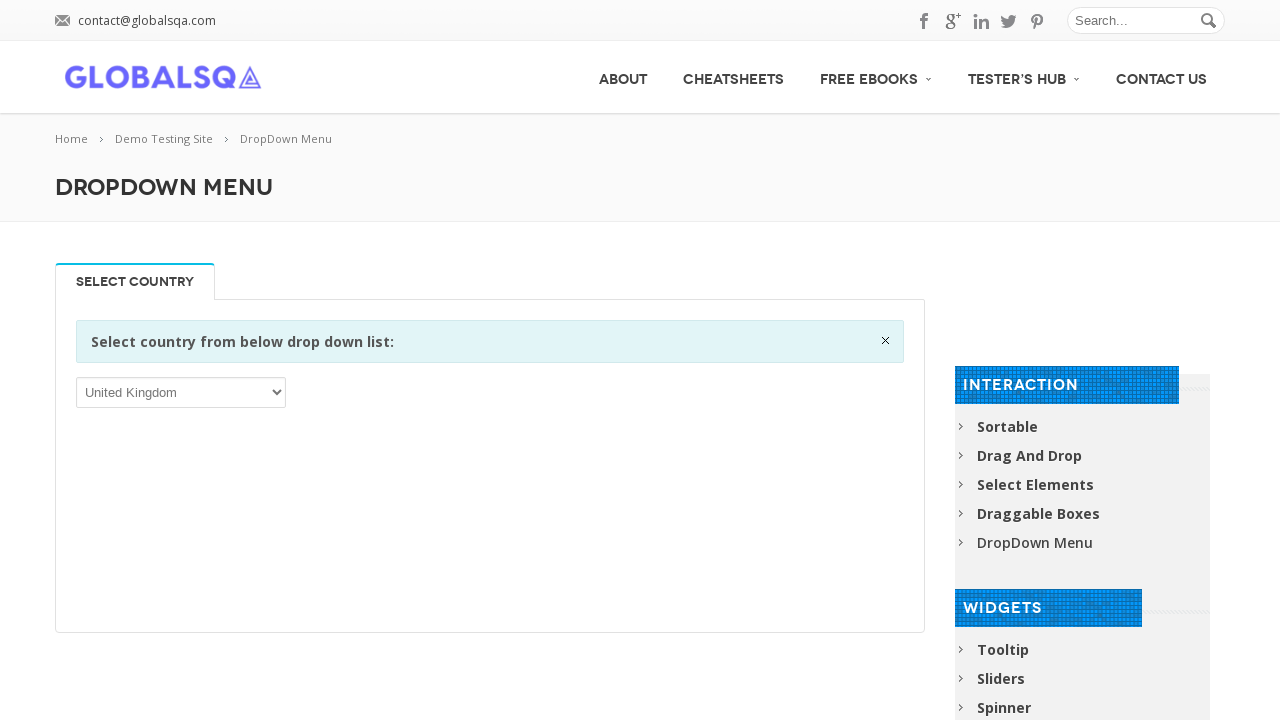

Selected dropdown option at index 235 on //div[@class='single_tab_div resp-tab-content resp-tab-content-active']//p//sele
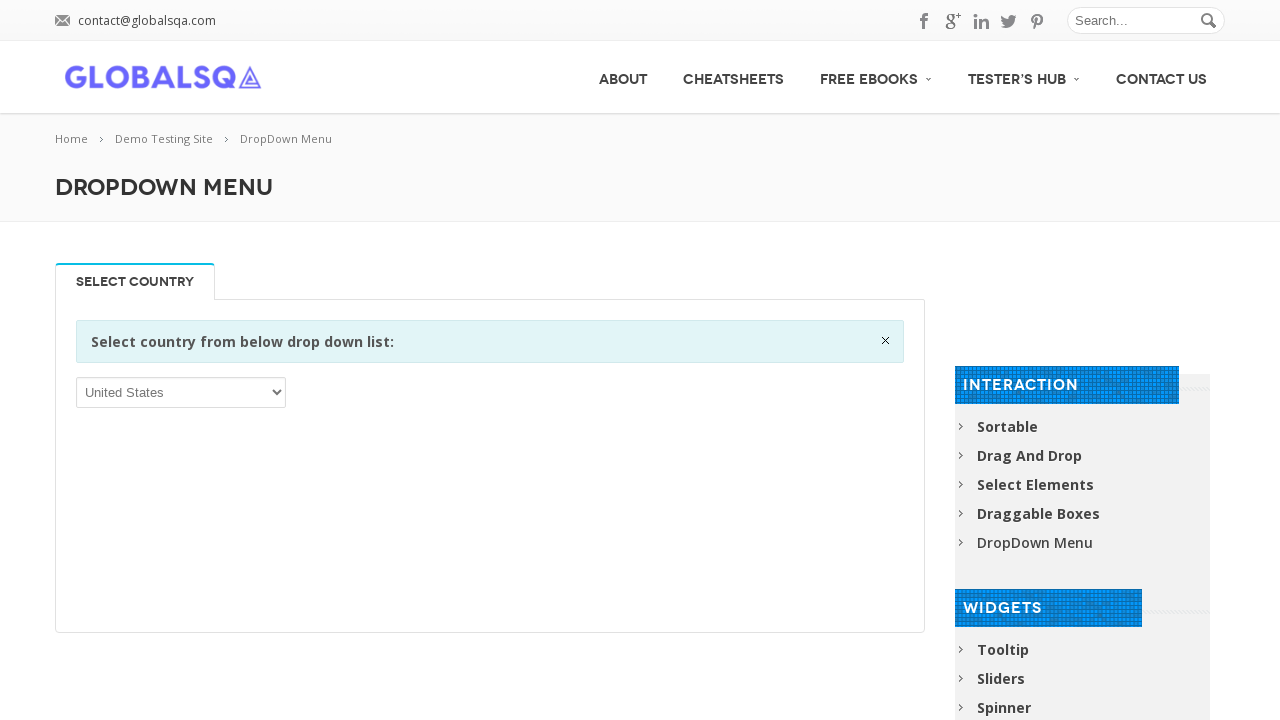

Waited 200ms after selecting option 235
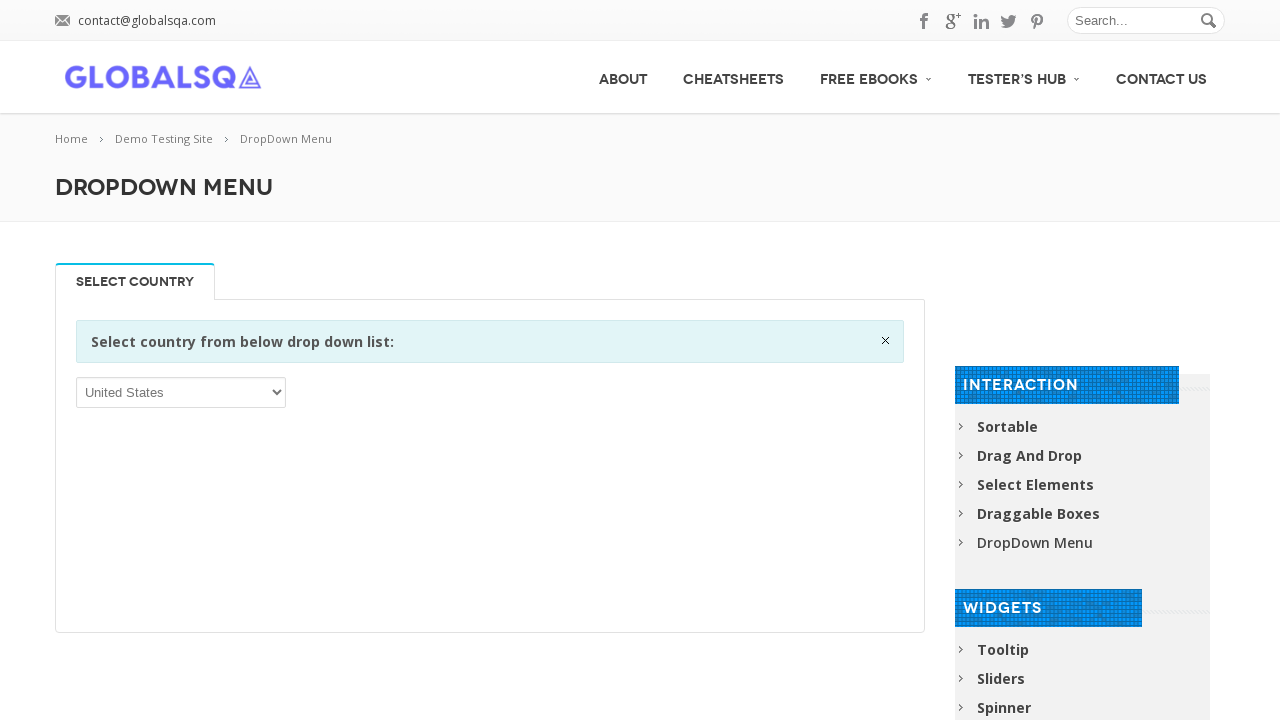

Selected dropdown option at index 236 on //div[@class='single_tab_div resp-tab-content resp-tab-content-active']//p//sele
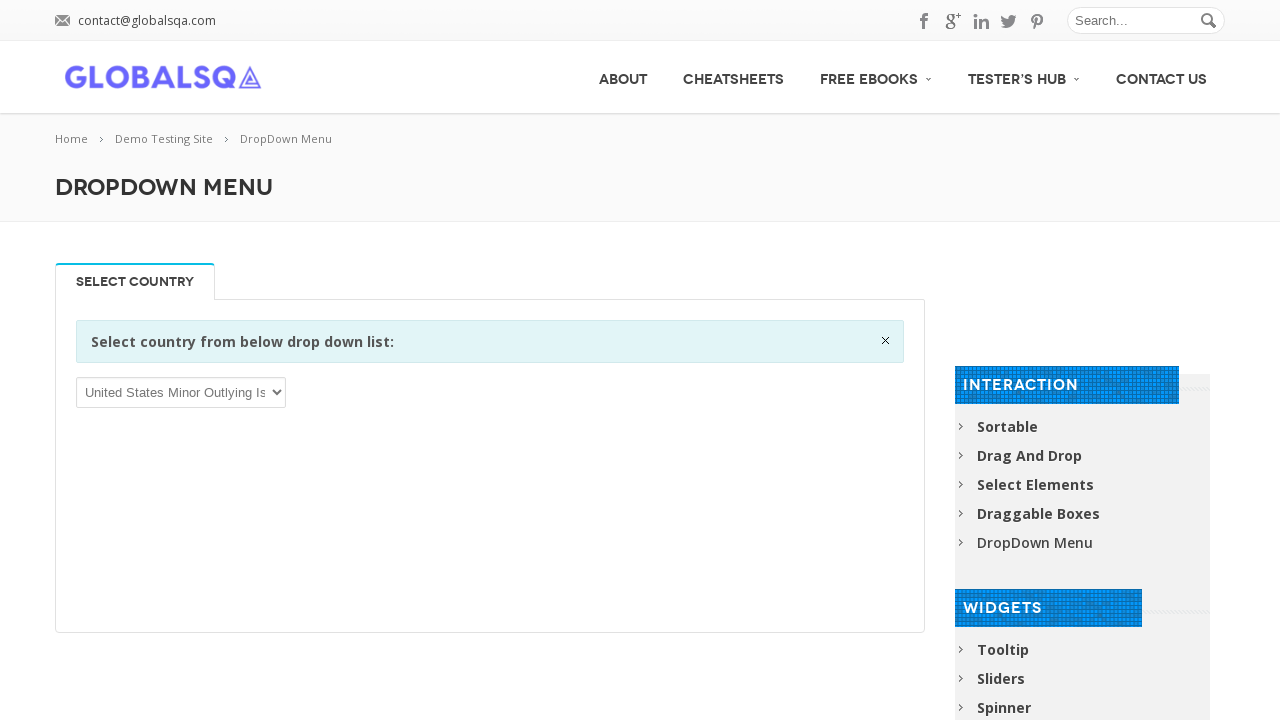

Waited 200ms after selecting option 236
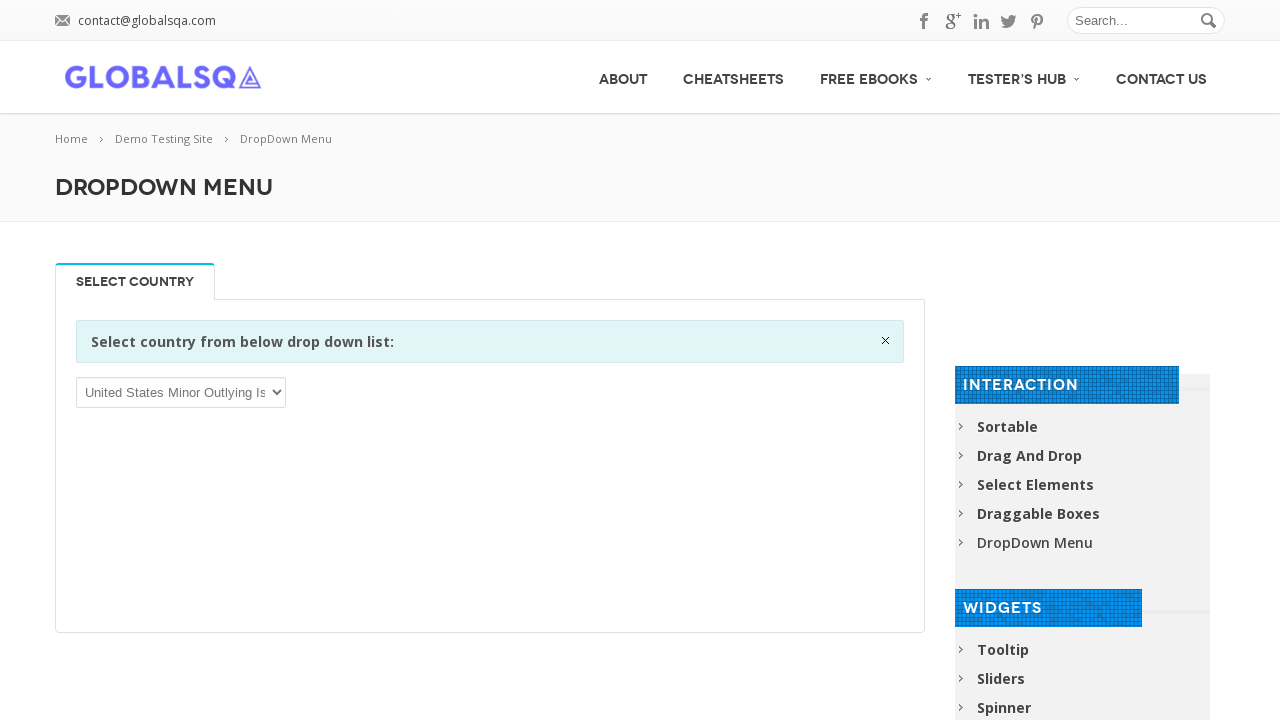

Selected dropdown option at index 237 on //div[@class='single_tab_div resp-tab-content resp-tab-content-active']//p//sele
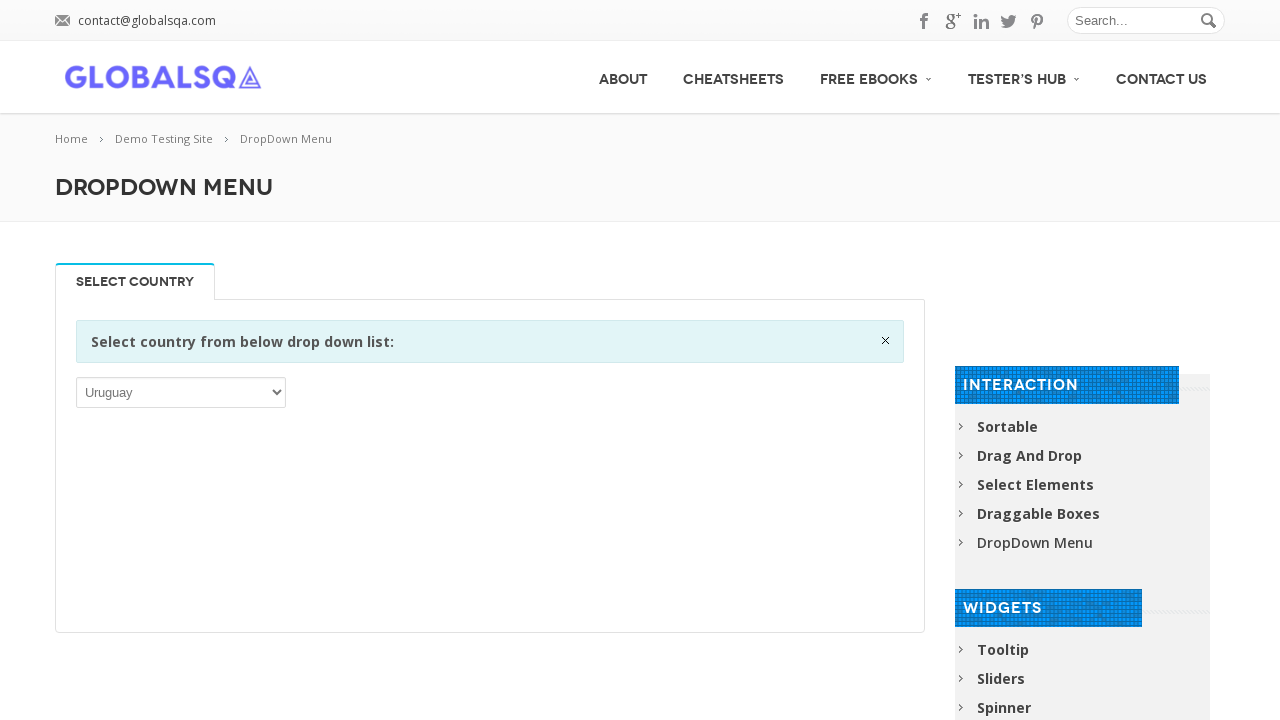

Waited 200ms after selecting option 237
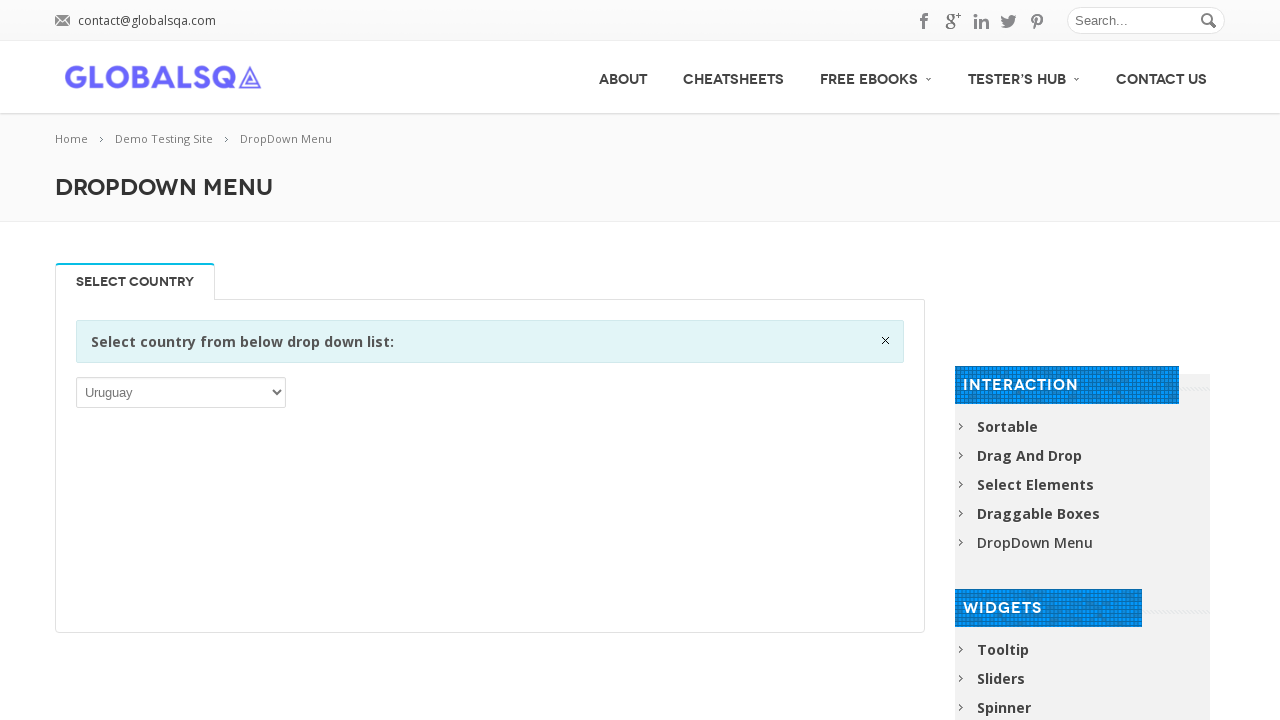

Selected dropdown option at index 238 on //div[@class='single_tab_div resp-tab-content resp-tab-content-active']//p//sele
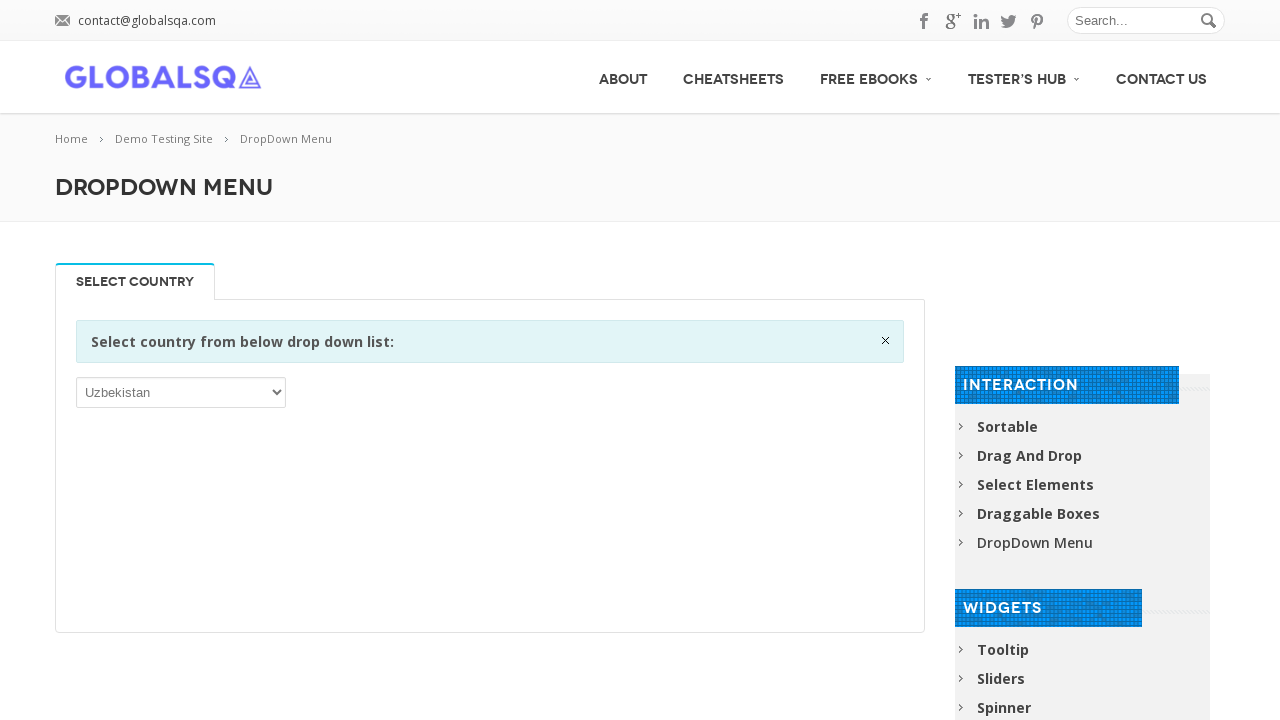

Waited 200ms after selecting option 238
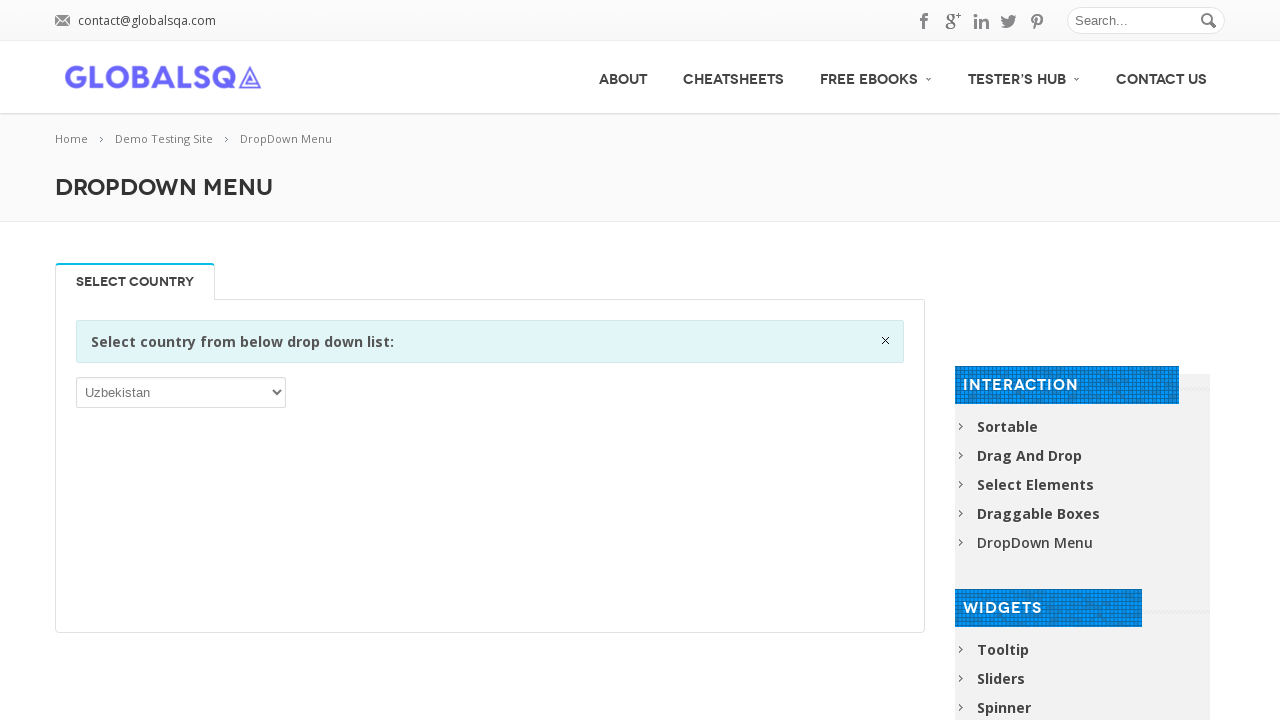

Selected dropdown option at index 239 on //div[@class='single_tab_div resp-tab-content resp-tab-content-active']//p//sele
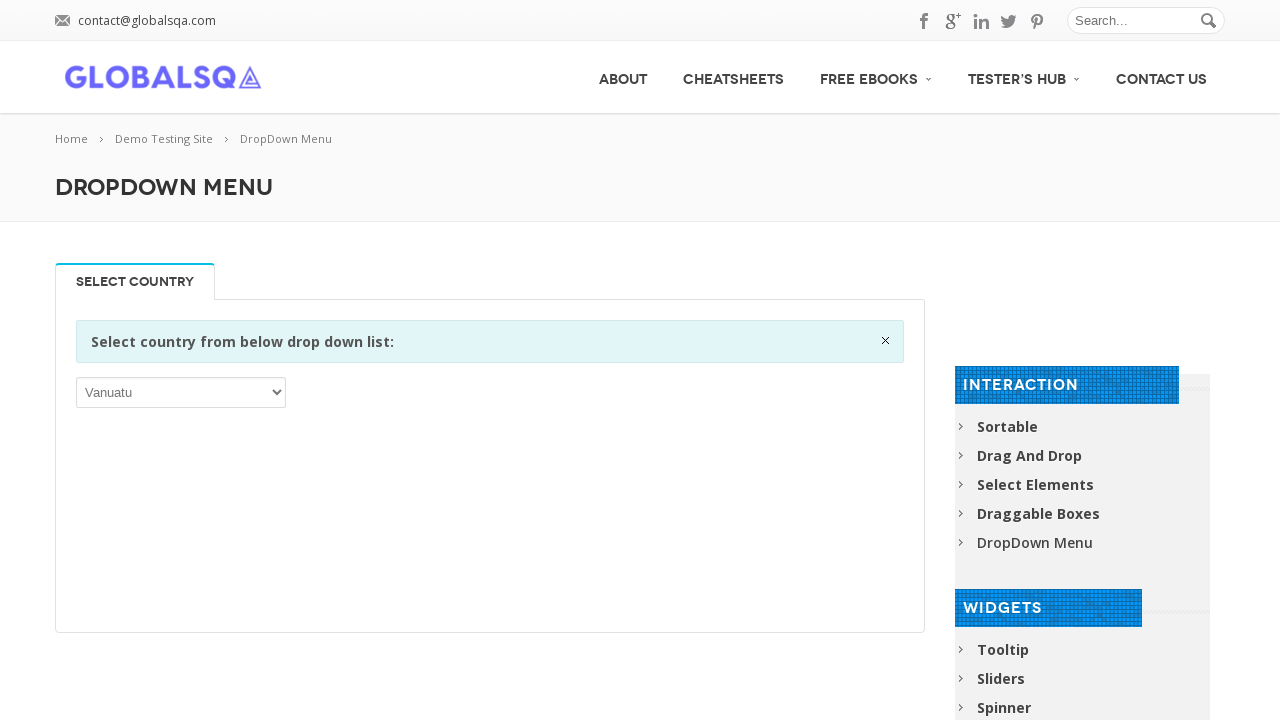

Waited 200ms after selecting option 239
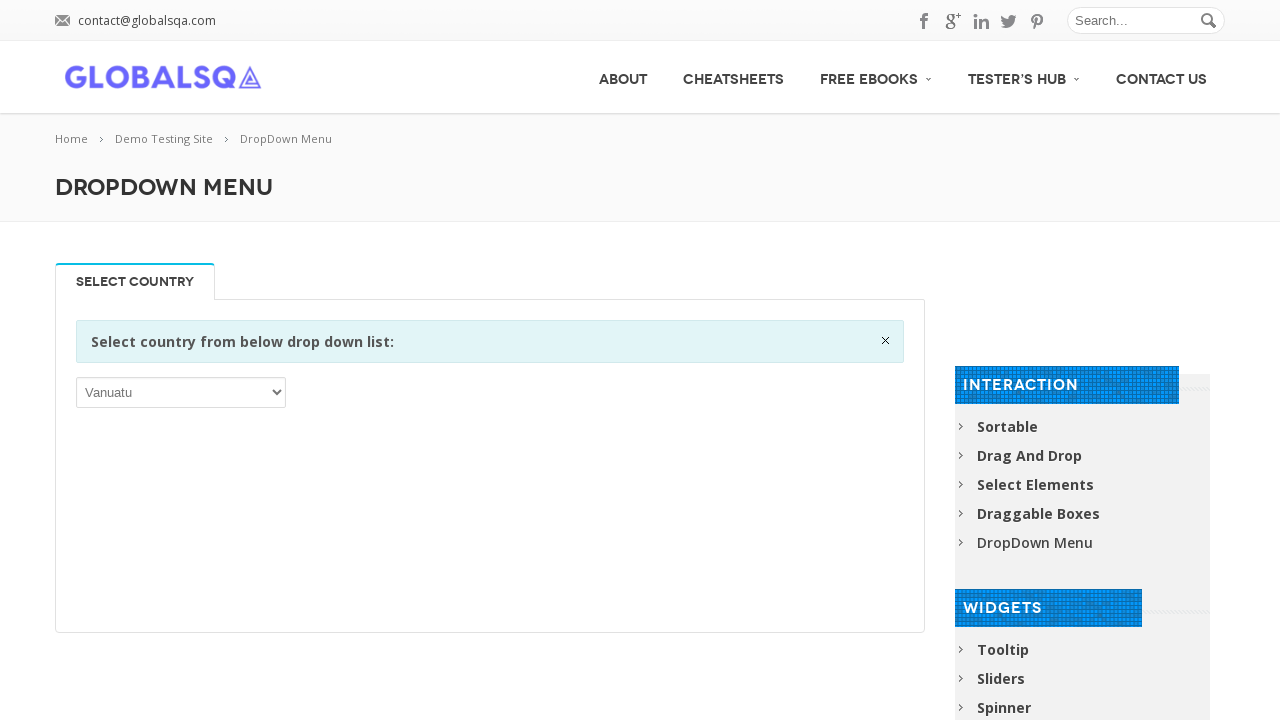

Selected dropdown option at index 240 on //div[@class='single_tab_div resp-tab-content resp-tab-content-active']//p//sele
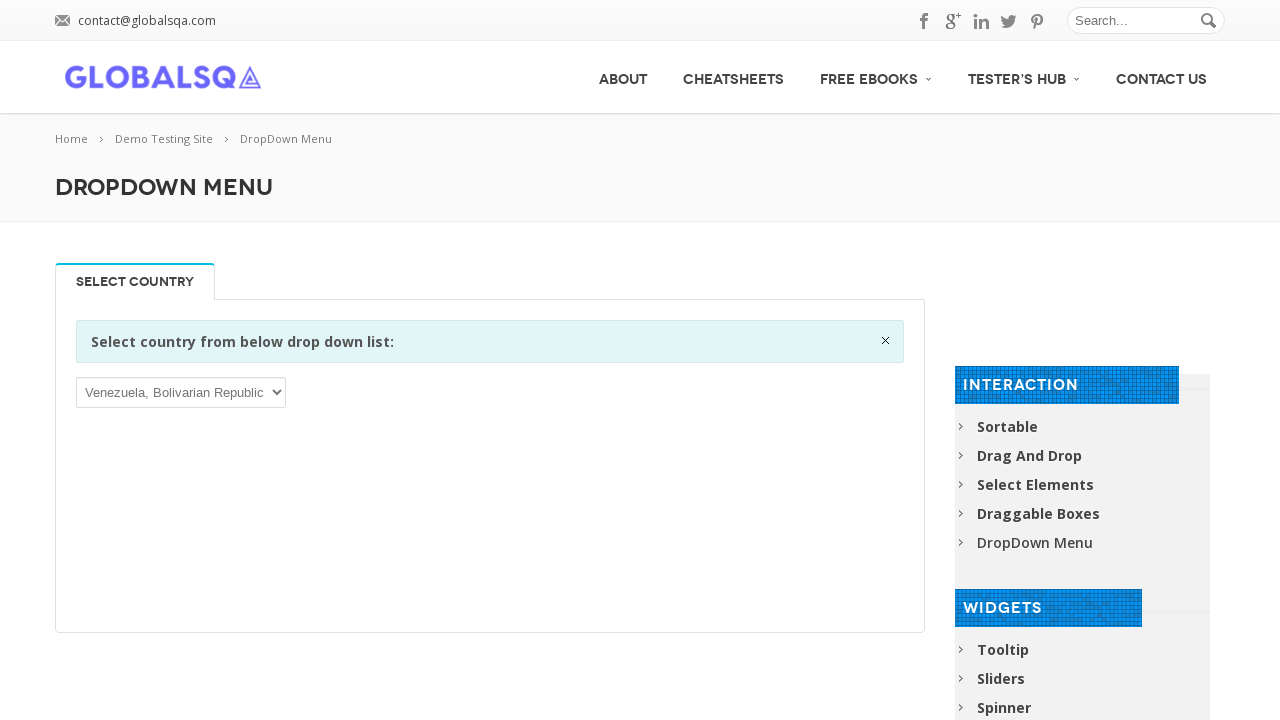

Waited 200ms after selecting option 240
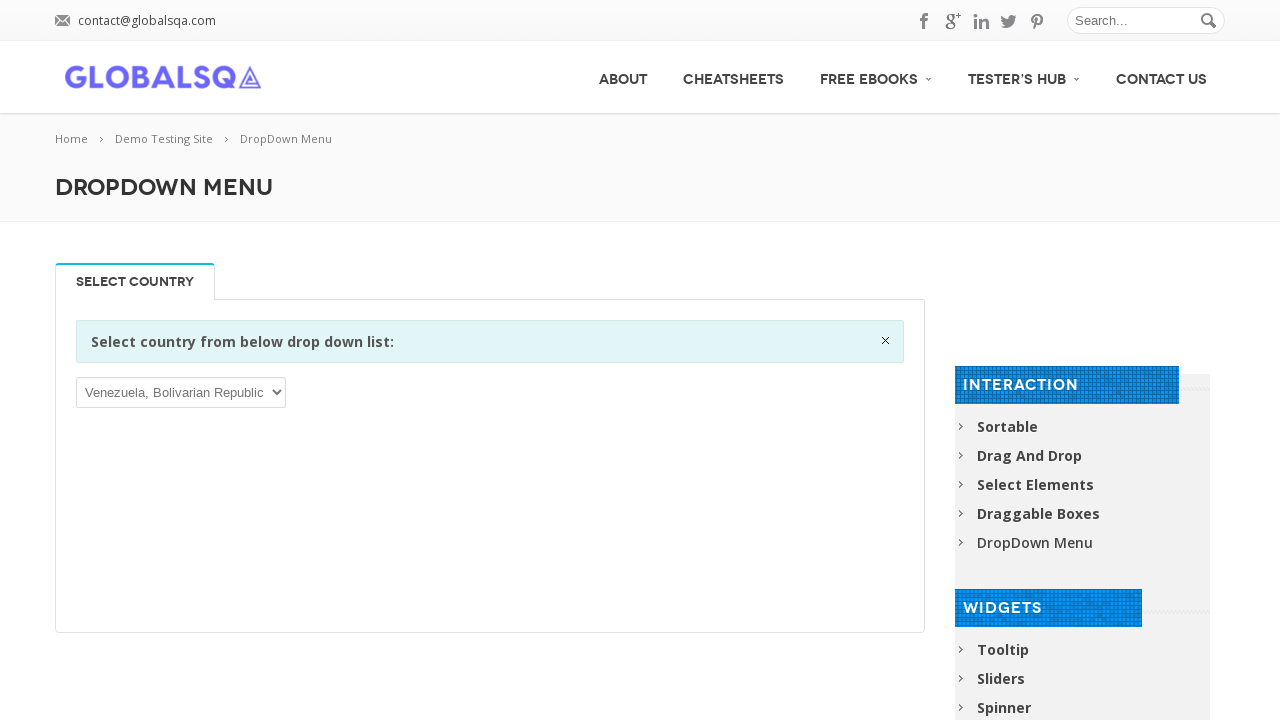

Selected dropdown option at index 241 on //div[@class='single_tab_div resp-tab-content resp-tab-content-active']//p//sele
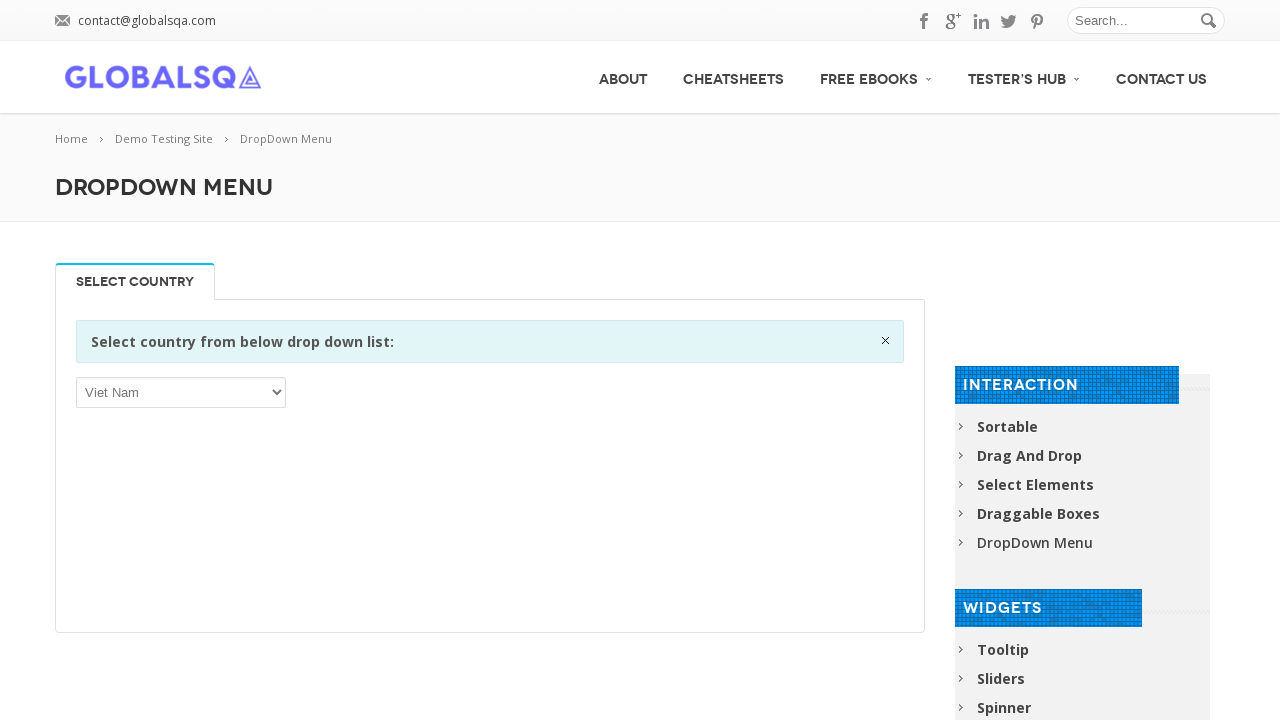

Waited 200ms after selecting option 241
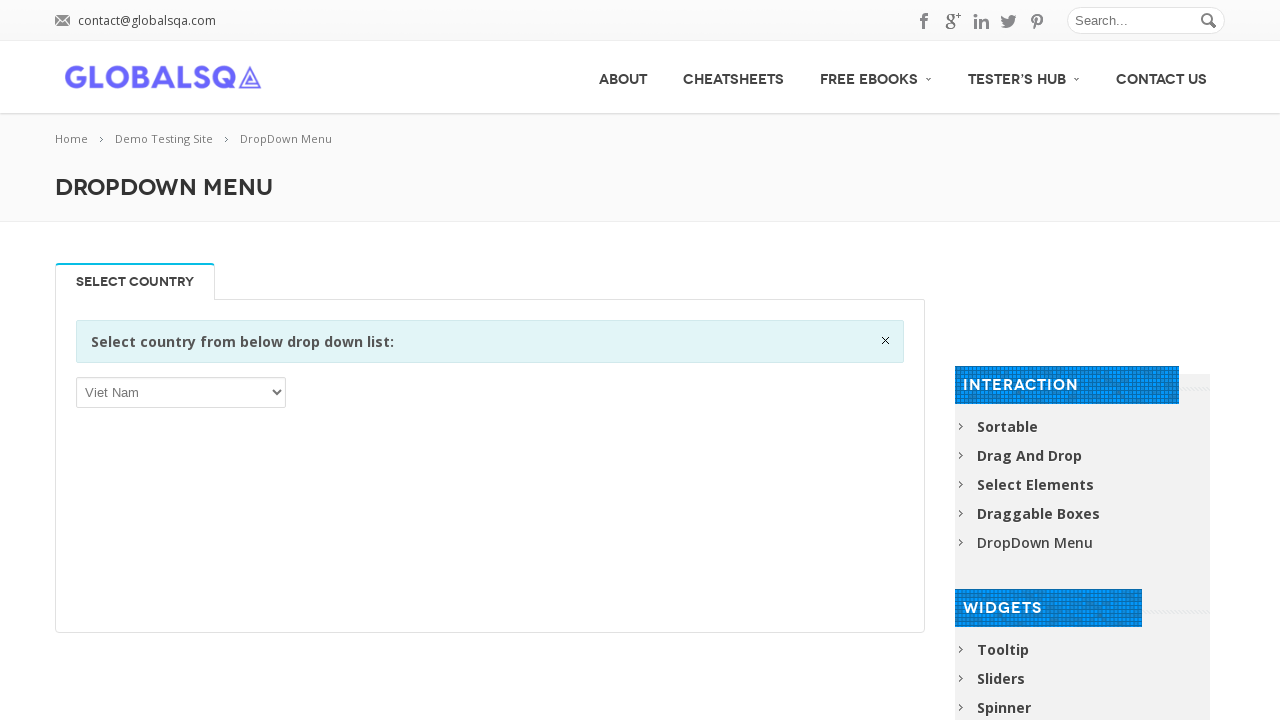

Selected dropdown option at index 242 on //div[@class='single_tab_div resp-tab-content resp-tab-content-active']//p//sele
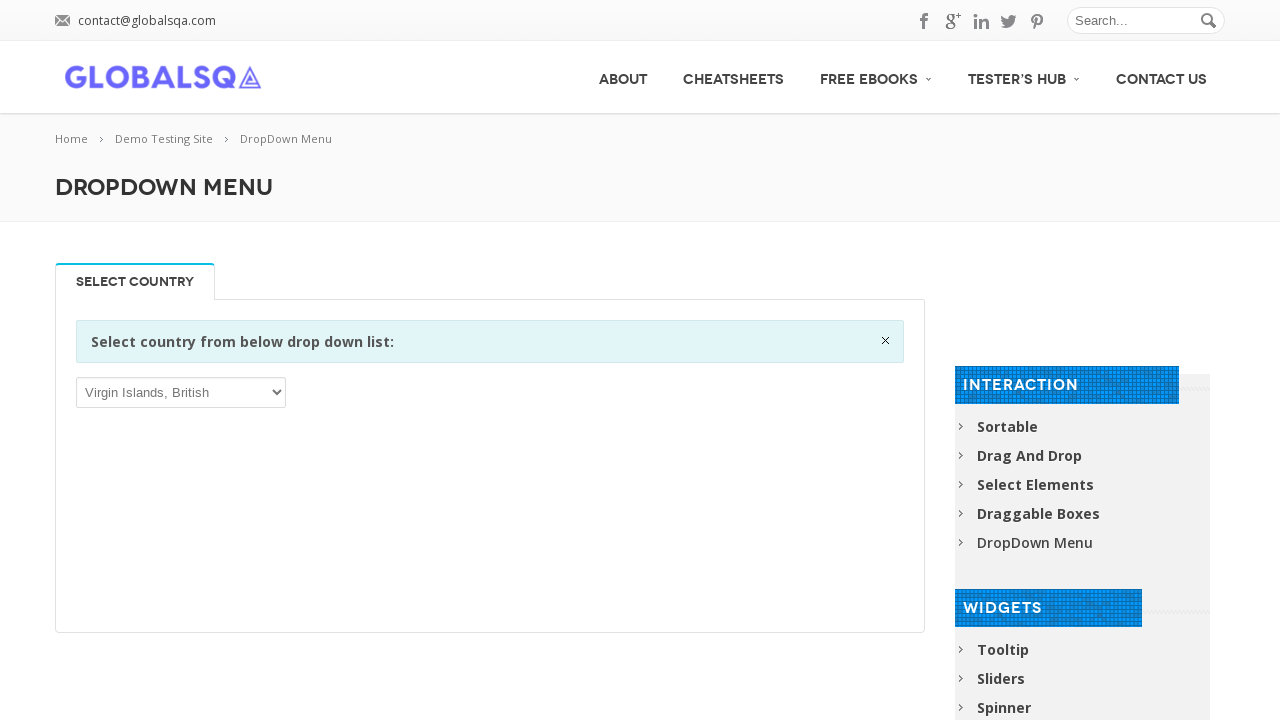

Waited 200ms after selecting option 242
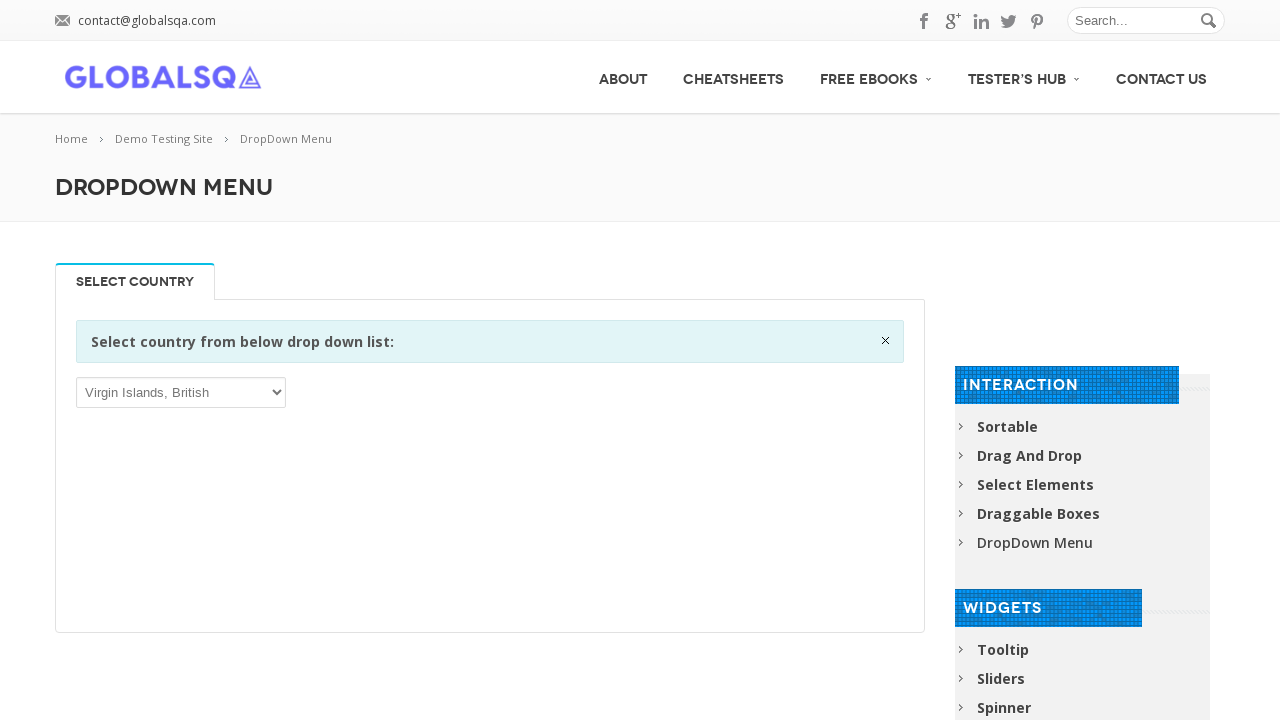

Selected dropdown option at index 243 on //div[@class='single_tab_div resp-tab-content resp-tab-content-active']//p//sele
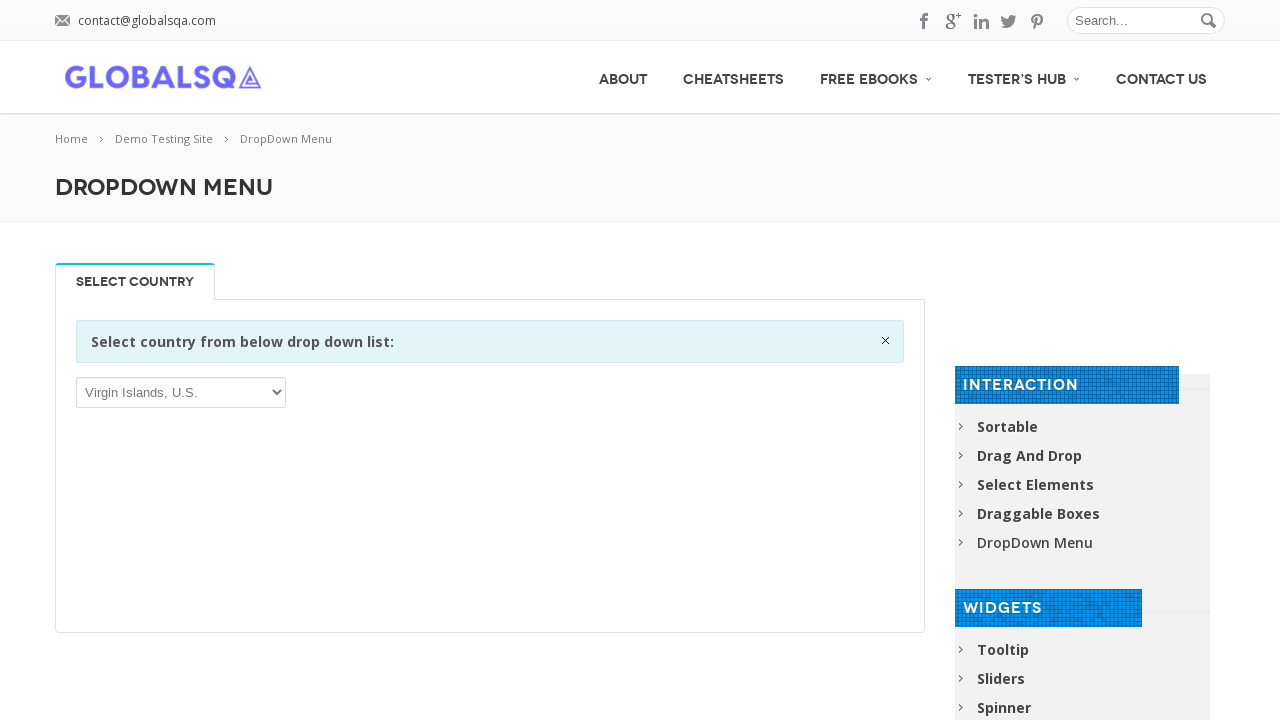

Waited 200ms after selecting option 243
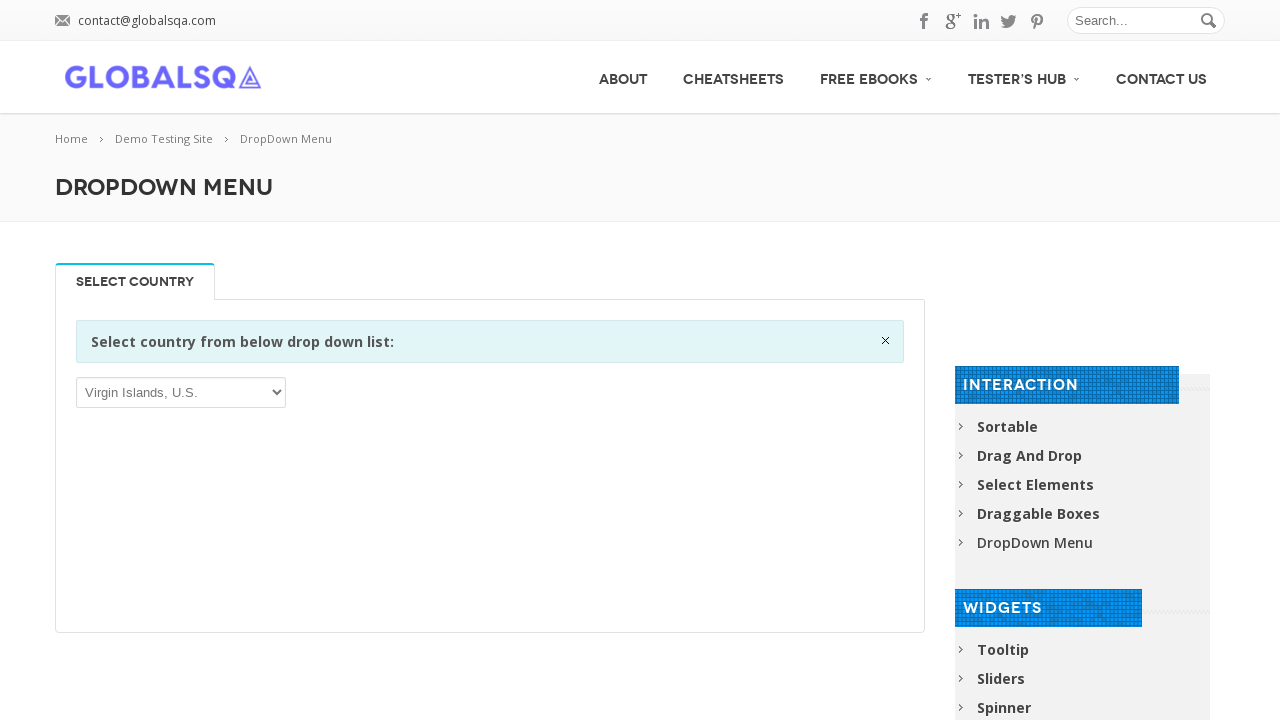

Selected dropdown option at index 244 on //div[@class='single_tab_div resp-tab-content resp-tab-content-active']//p//sele
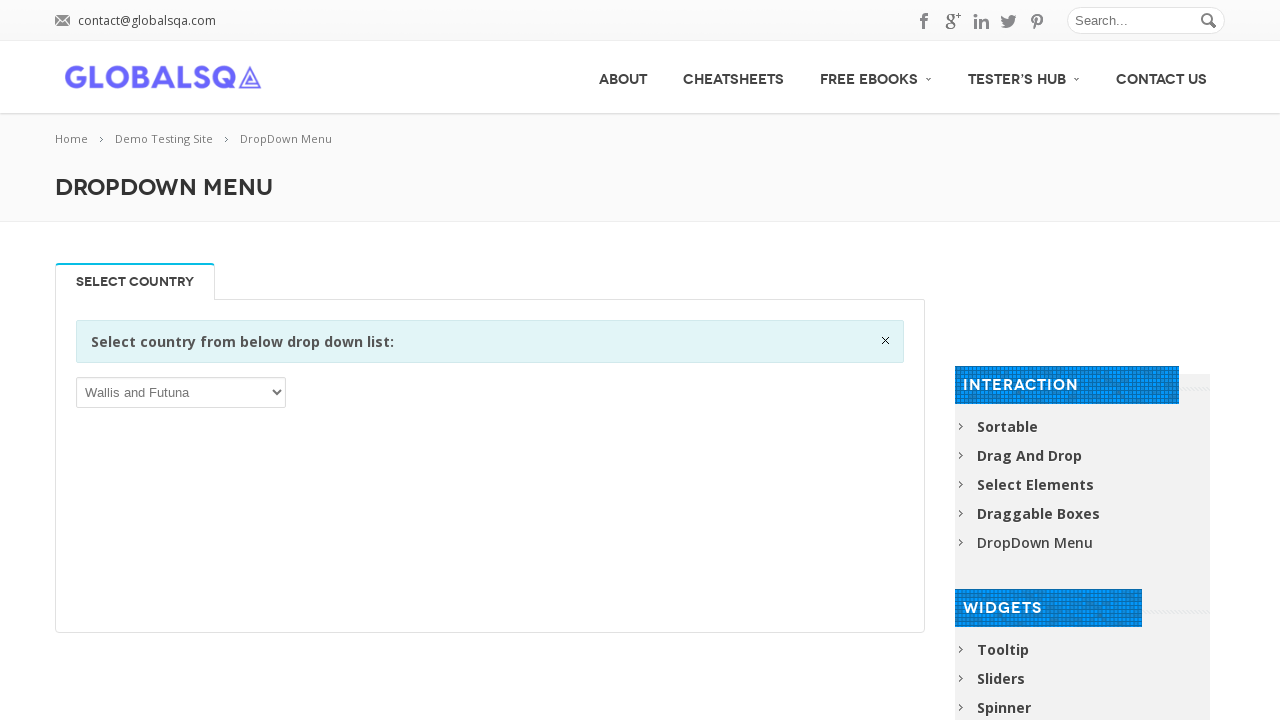

Waited 200ms after selecting option 244
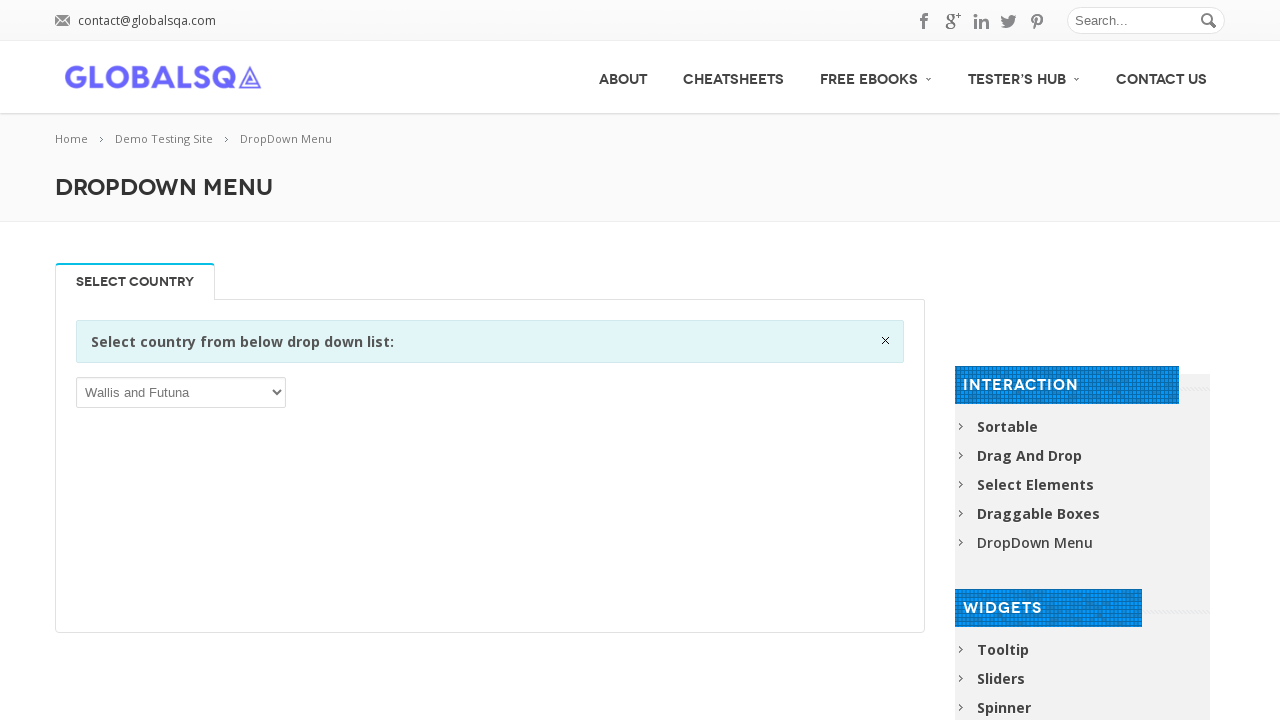

Selected dropdown option at index 245 on //div[@class='single_tab_div resp-tab-content resp-tab-content-active']//p//sele
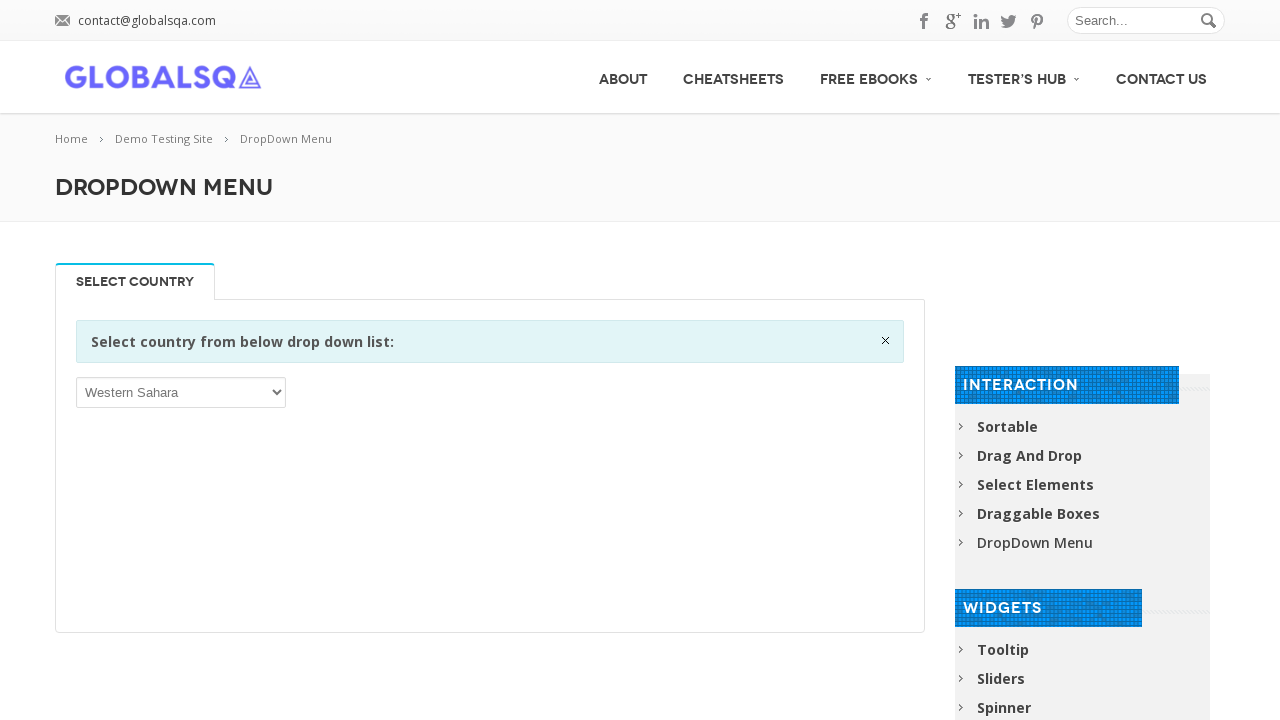

Waited 200ms after selecting option 245
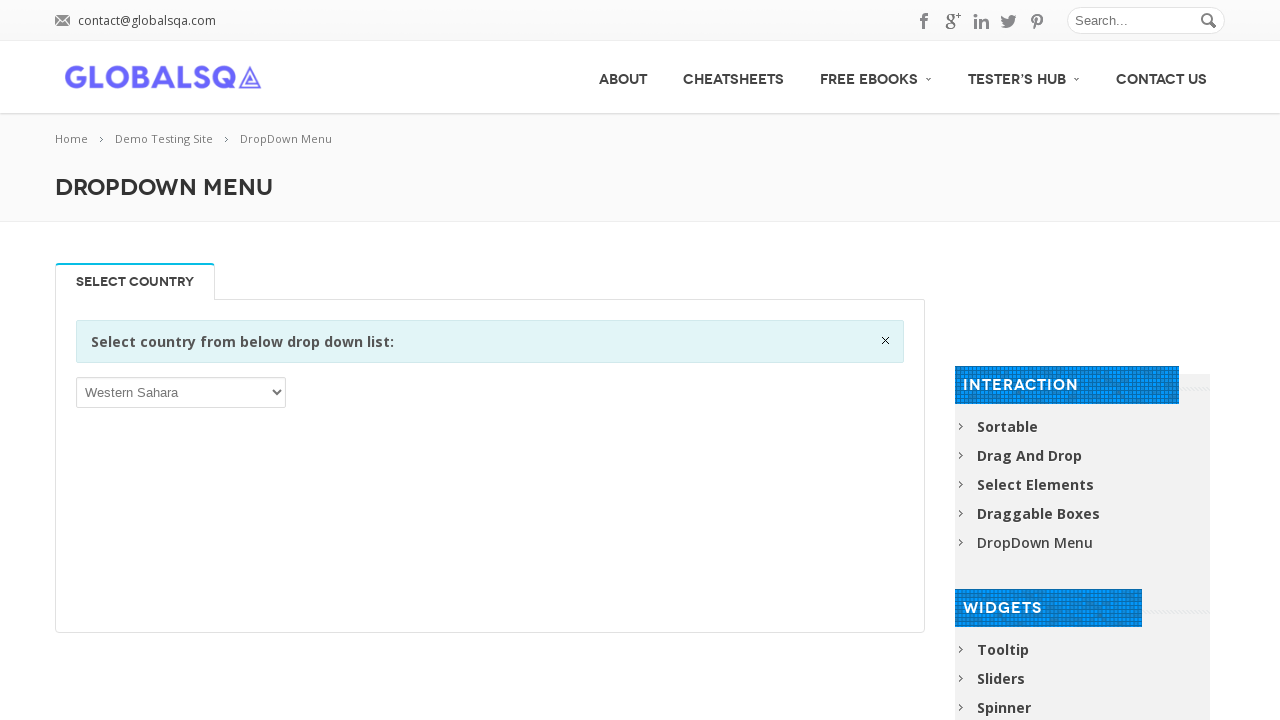

Selected dropdown option at index 246 on //div[@class='single_tab_div resp-tab-content resp-tab-content-active']//p//sele
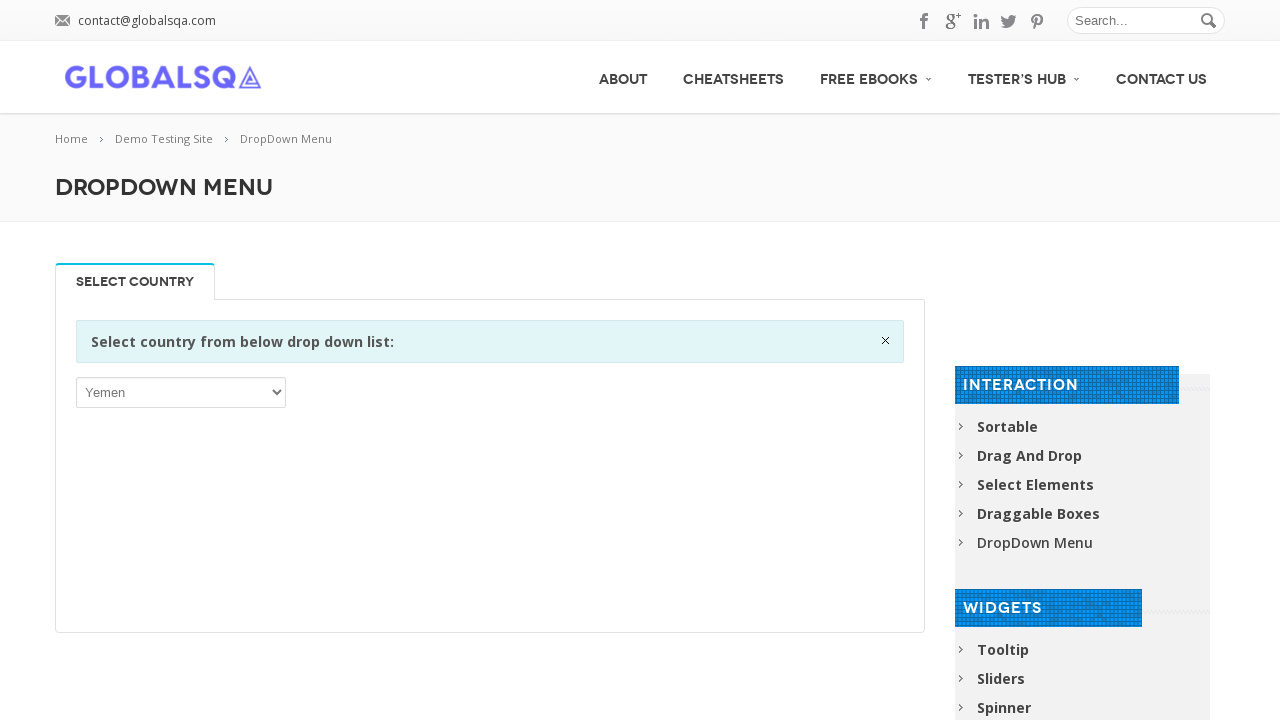

Waited 200ms after selecting option 246
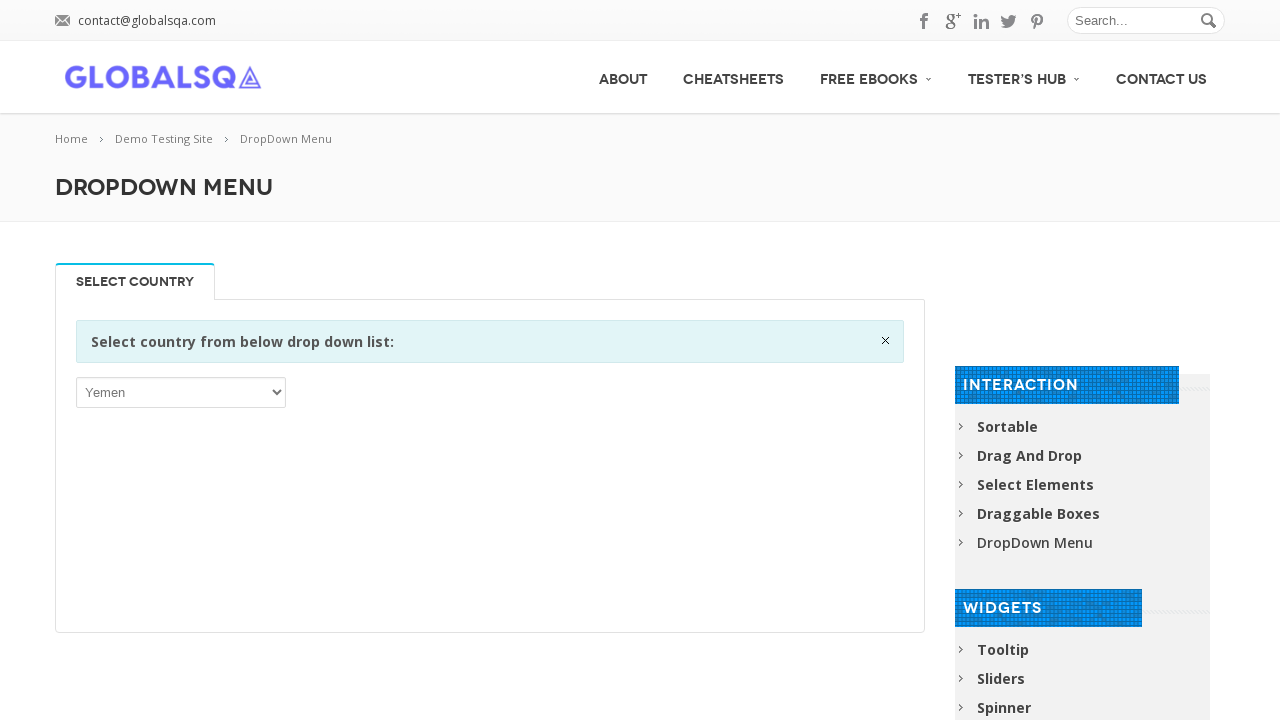

Selected dropdown option at index 247 on //div[@class='single_tab_div resp-tab-content resp-tab-content-active']//p//sele
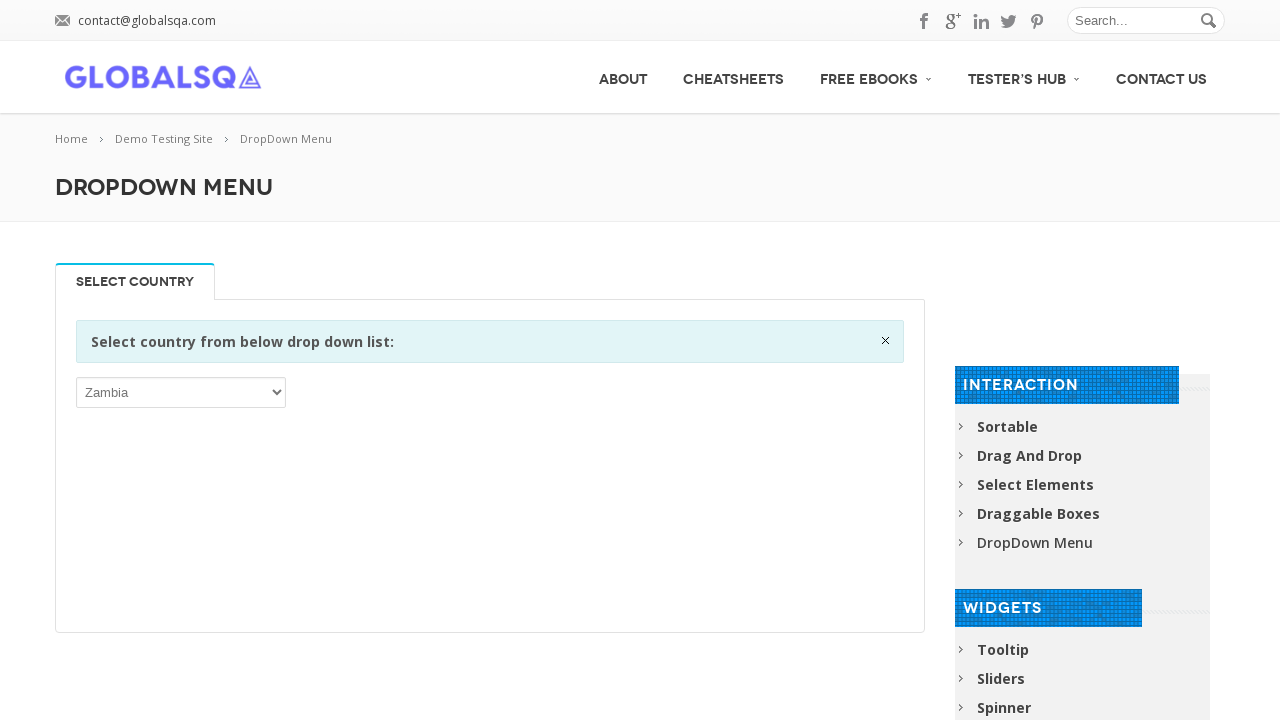

Waited 200ms after selecting option 247
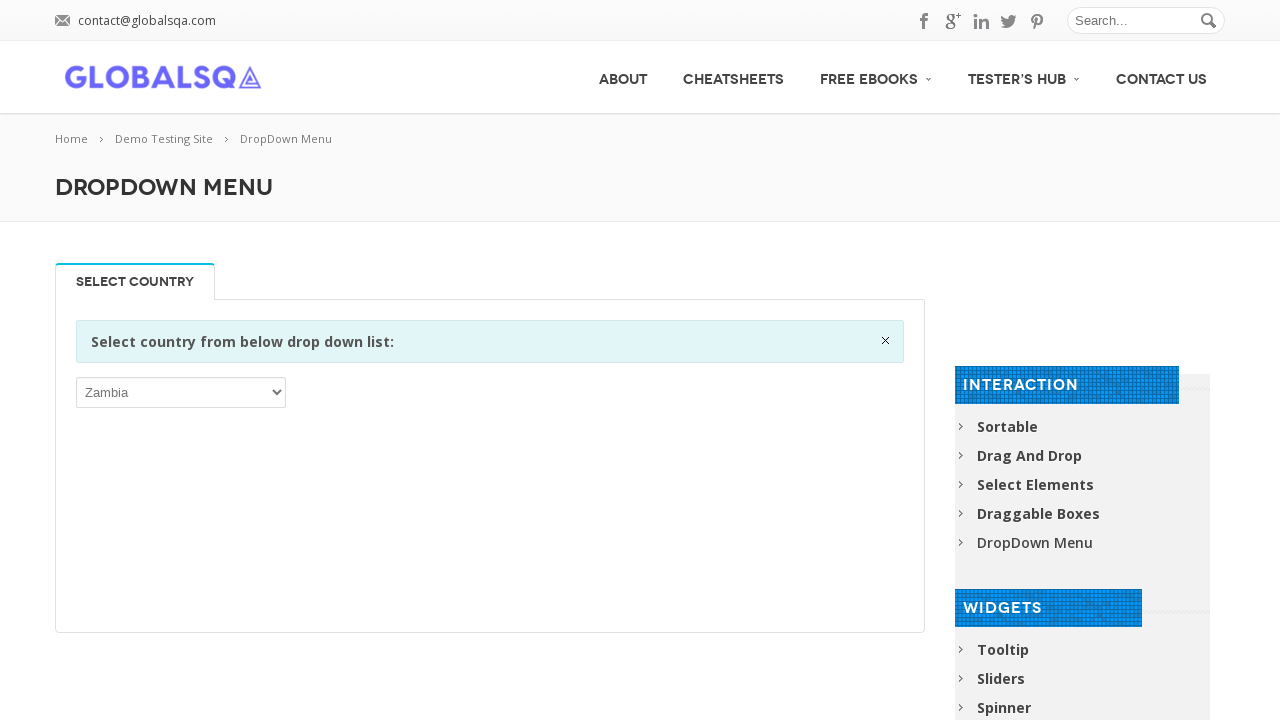

Selected dropdown option at index 248 on //div[@class='single_tab_div resp-tab-content resp-tab-content-active']//p//sele
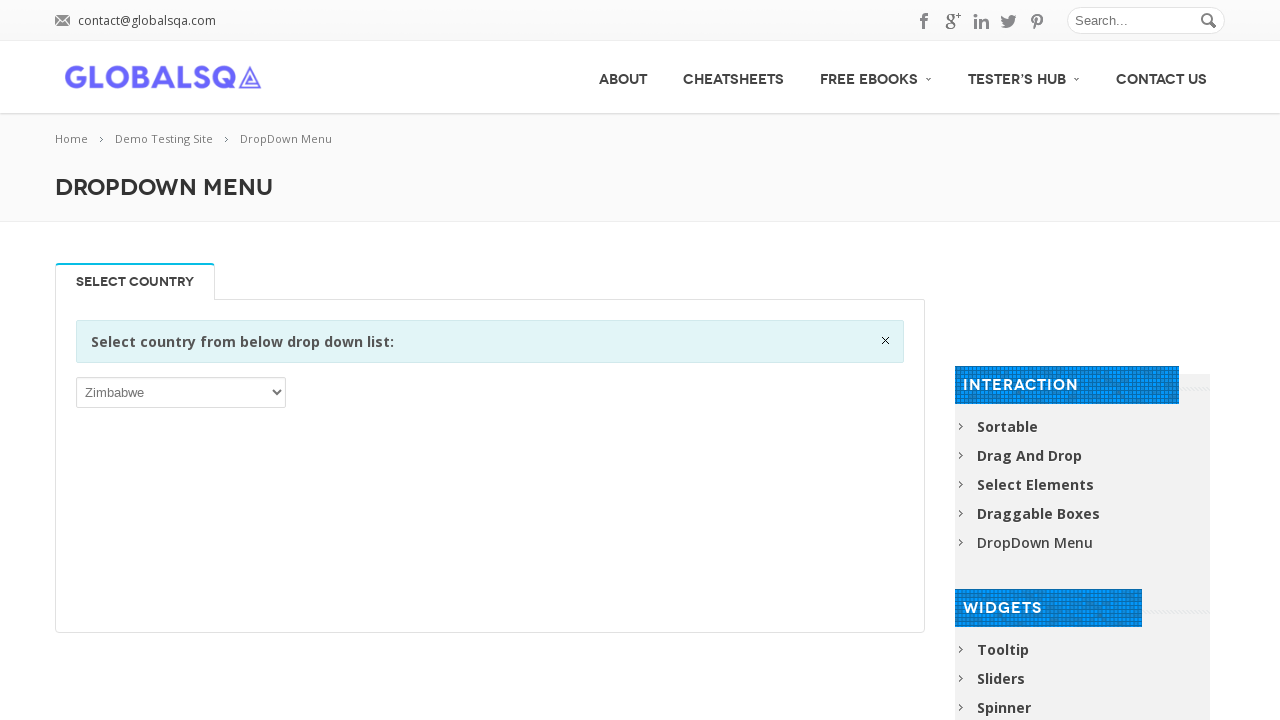

Waited 200ms after selecting option 248
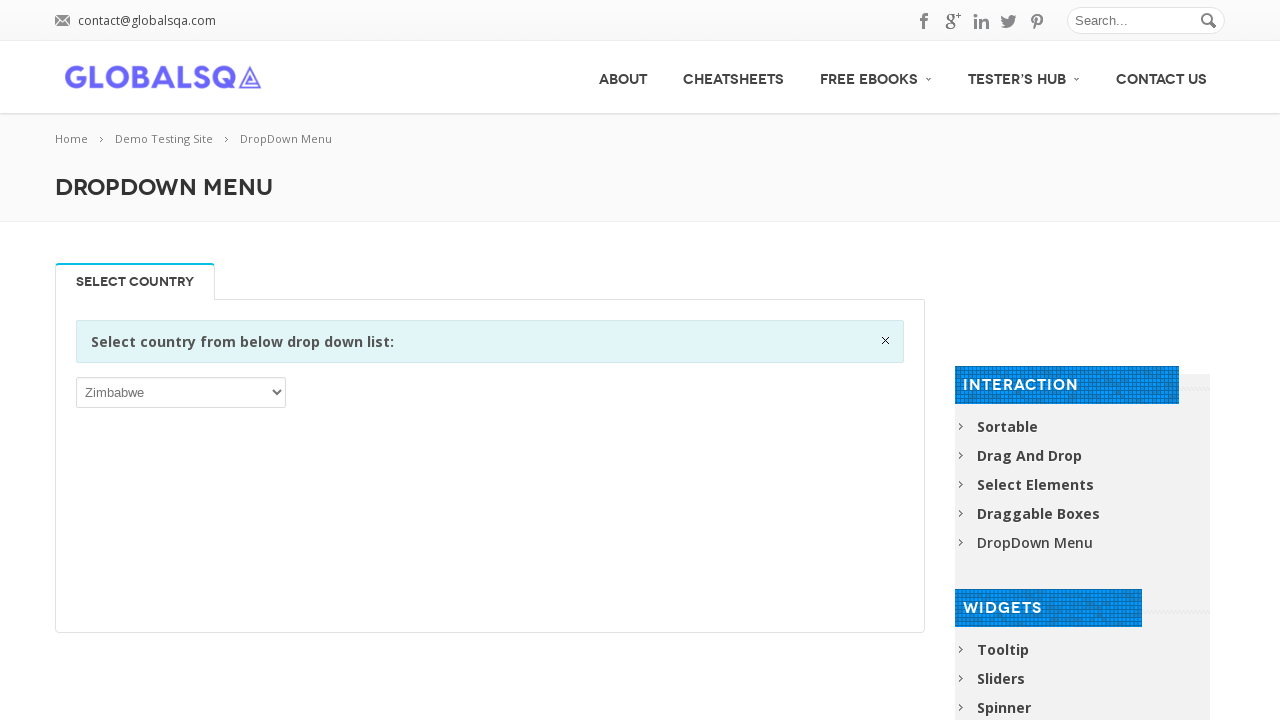

Completed iteration through all 249 dropdown options
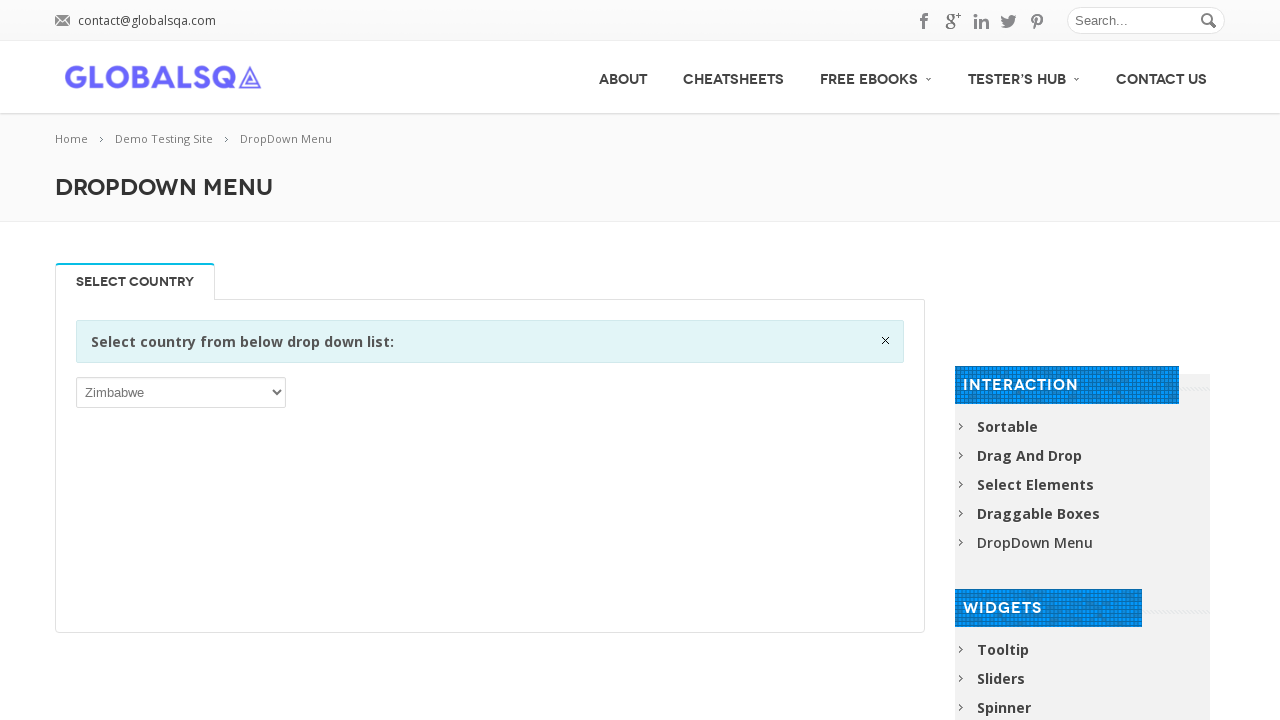

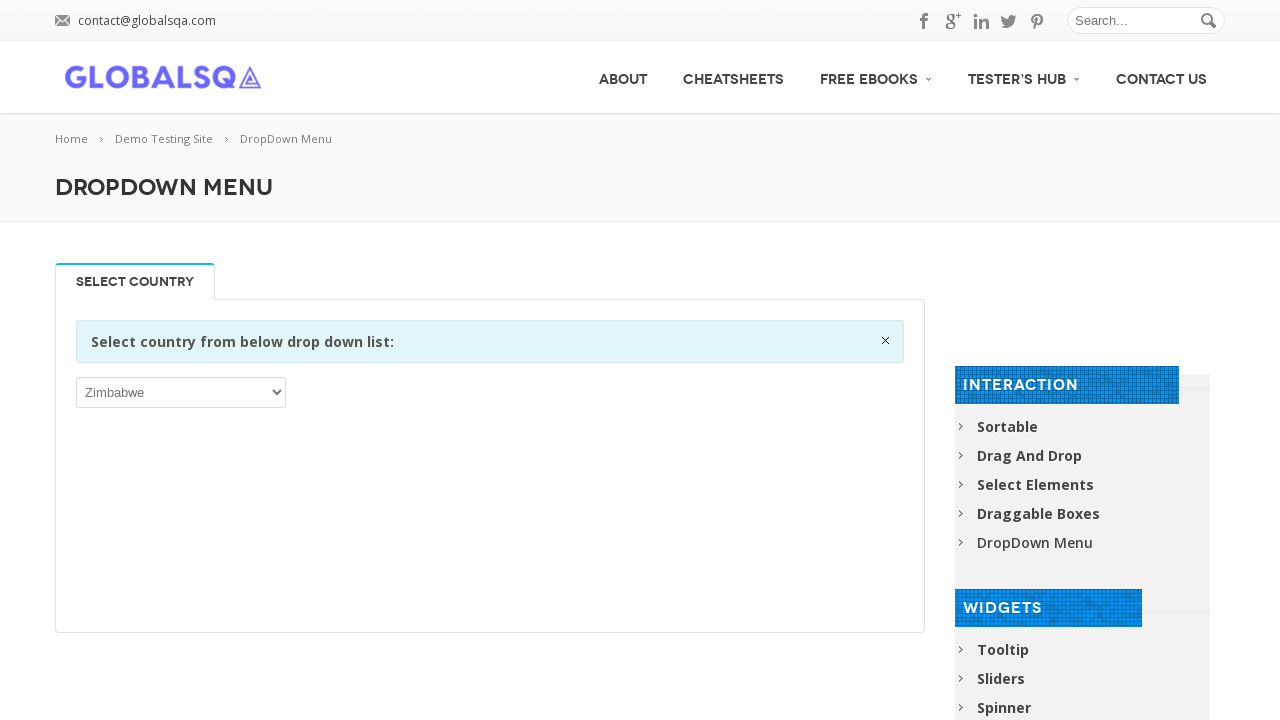